Tests the add/remove elements functionality by clicking the "Add Element" button 100 times to create elements, then clicking each "Delete" button to remove all 100 created elements.

Starting URL: https://the-internet.herokuapp.com/add_remove_elements/

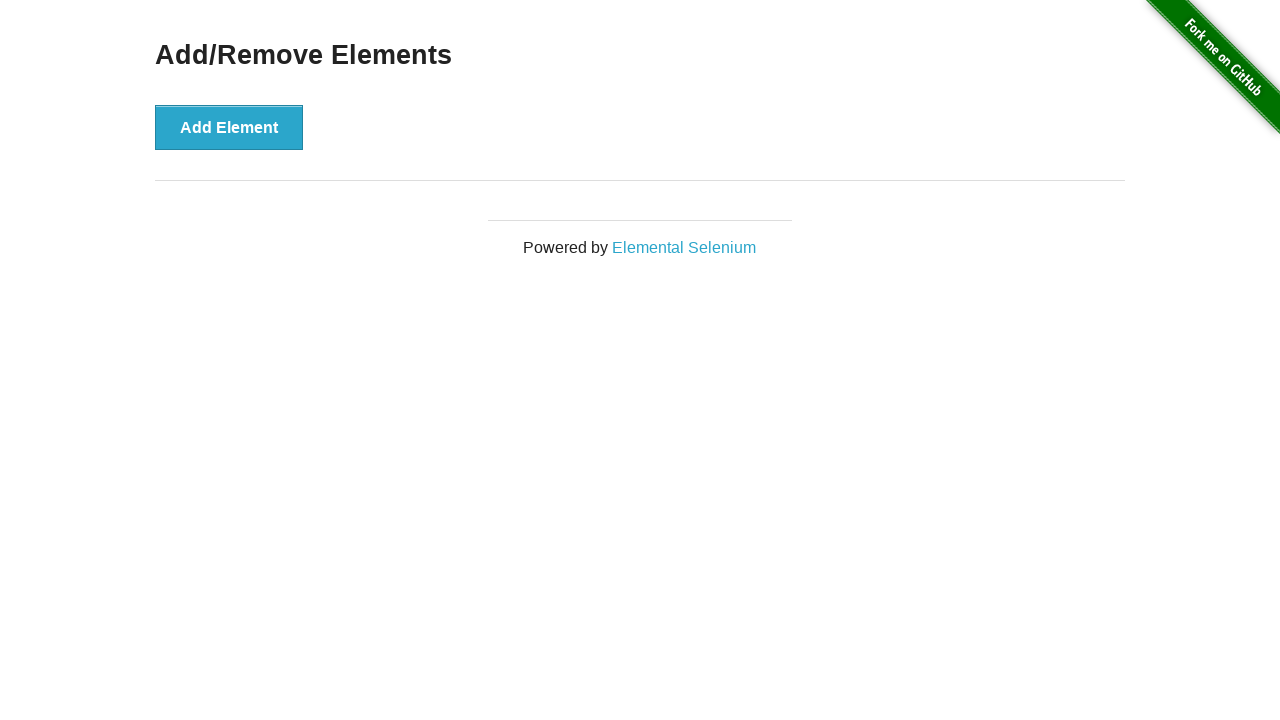

Located the 'Add Element' button
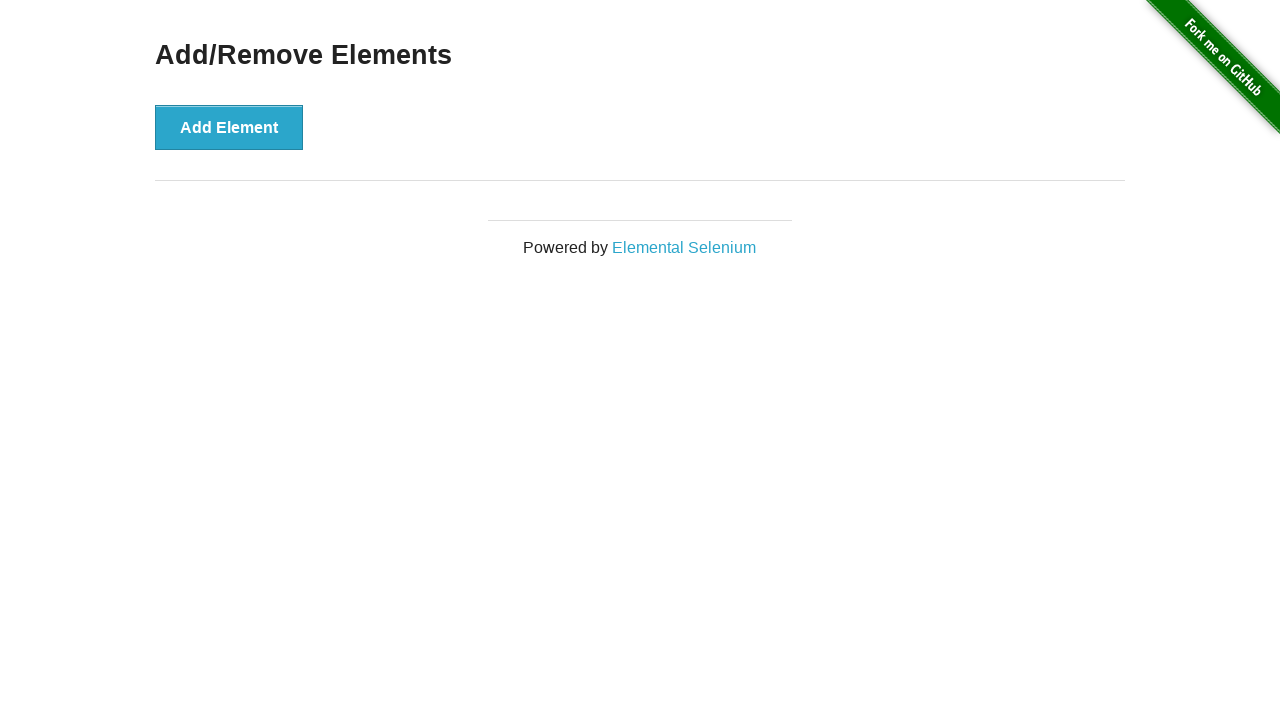

Clicked 'Add Element' button (iteration 1/100) at (229, 127) on xpath=//*[@id="content"]/div/button
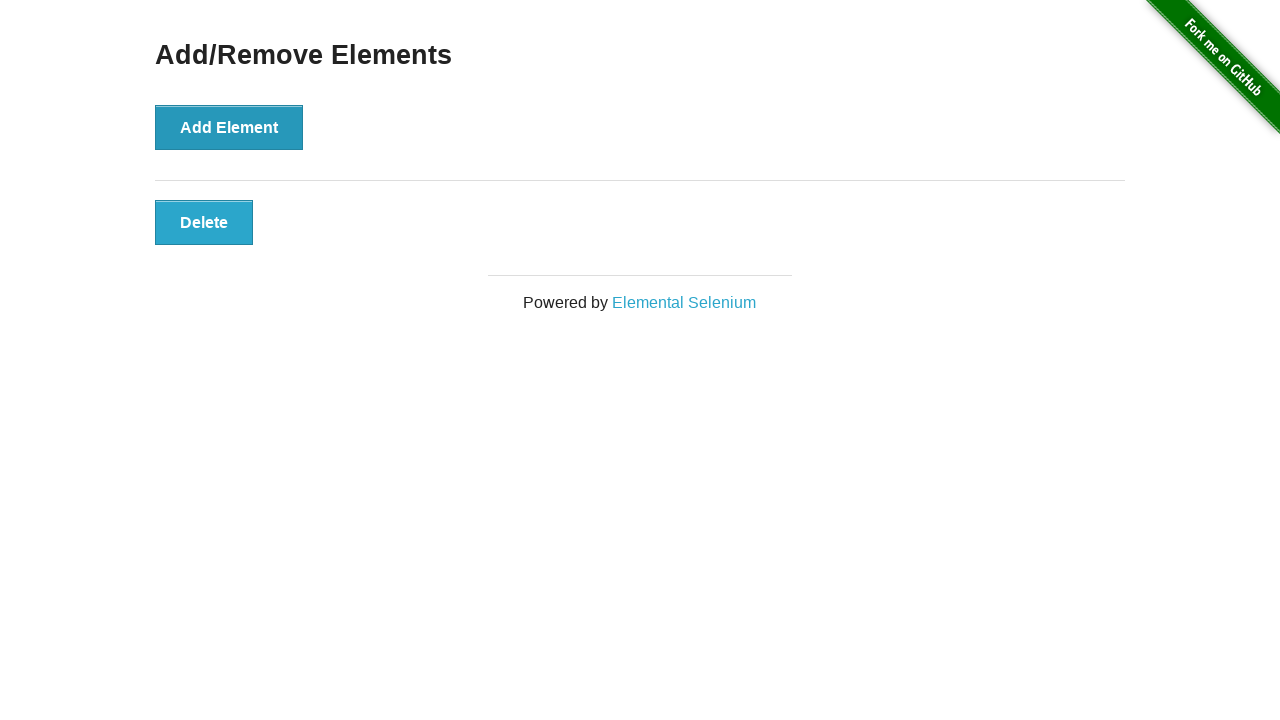

Clicked 'Add Element' button (iteration 2/100) at (229, 127) on xpath=//*[@id="content"]/div/button
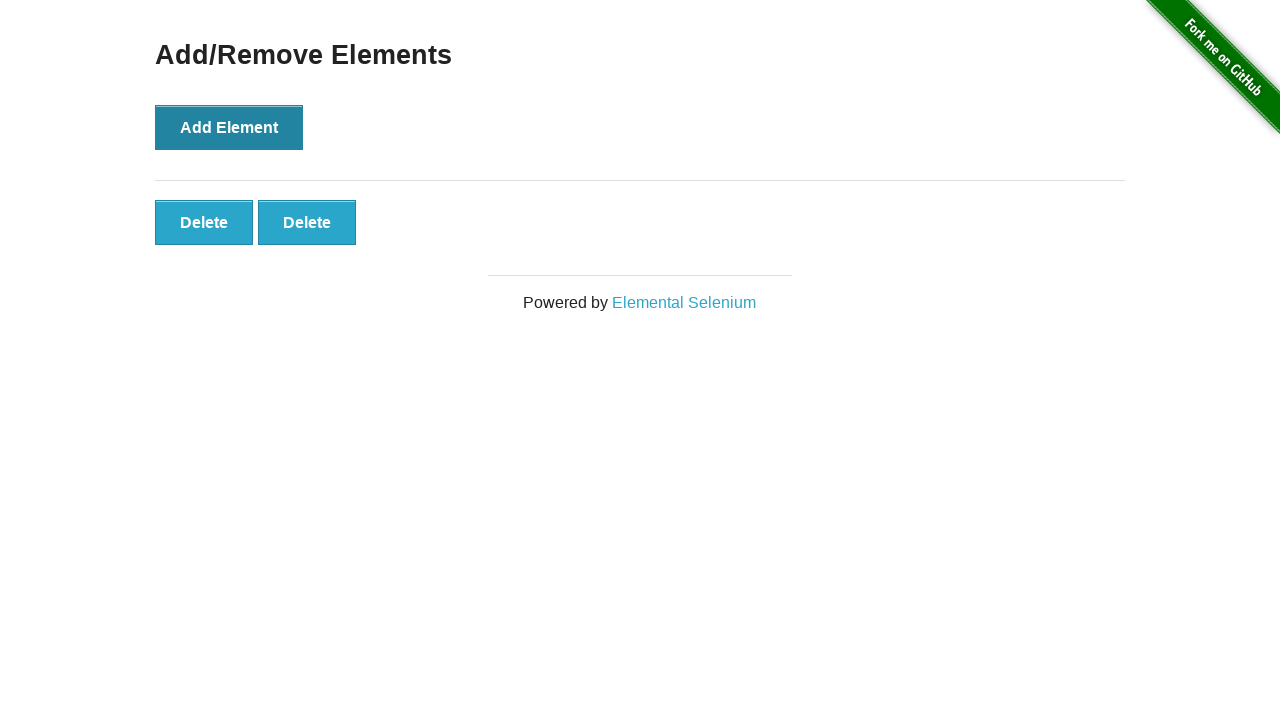

Clicked 'Add Element' button (iteration 3/100) at (229, 127) on xpath=//*[@id="content"]/div/button
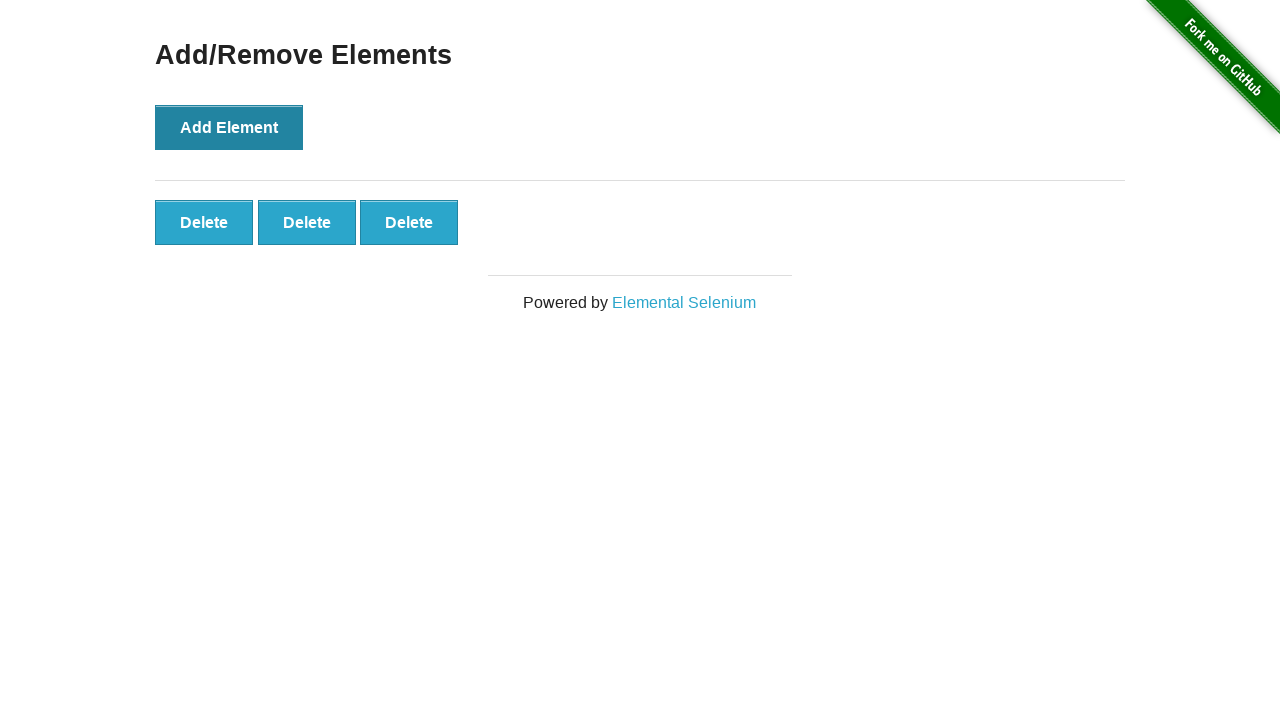

Clicked 'Add Element' button (iteration 4/100) at (229, 127) on xpath=//*[@id="content"]/div/button
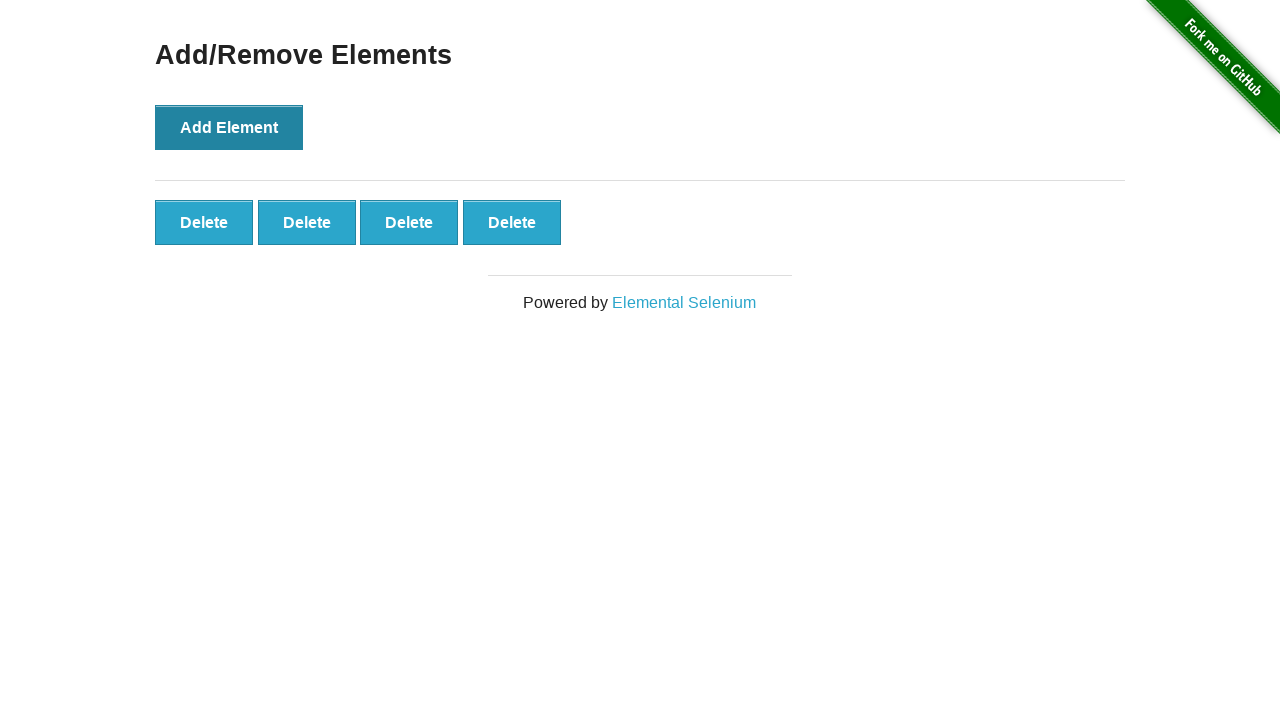

Clicked 'Add Element' button (iteration 5/100) at (229, 127) on xpath=//*[@id="content"]/div/button
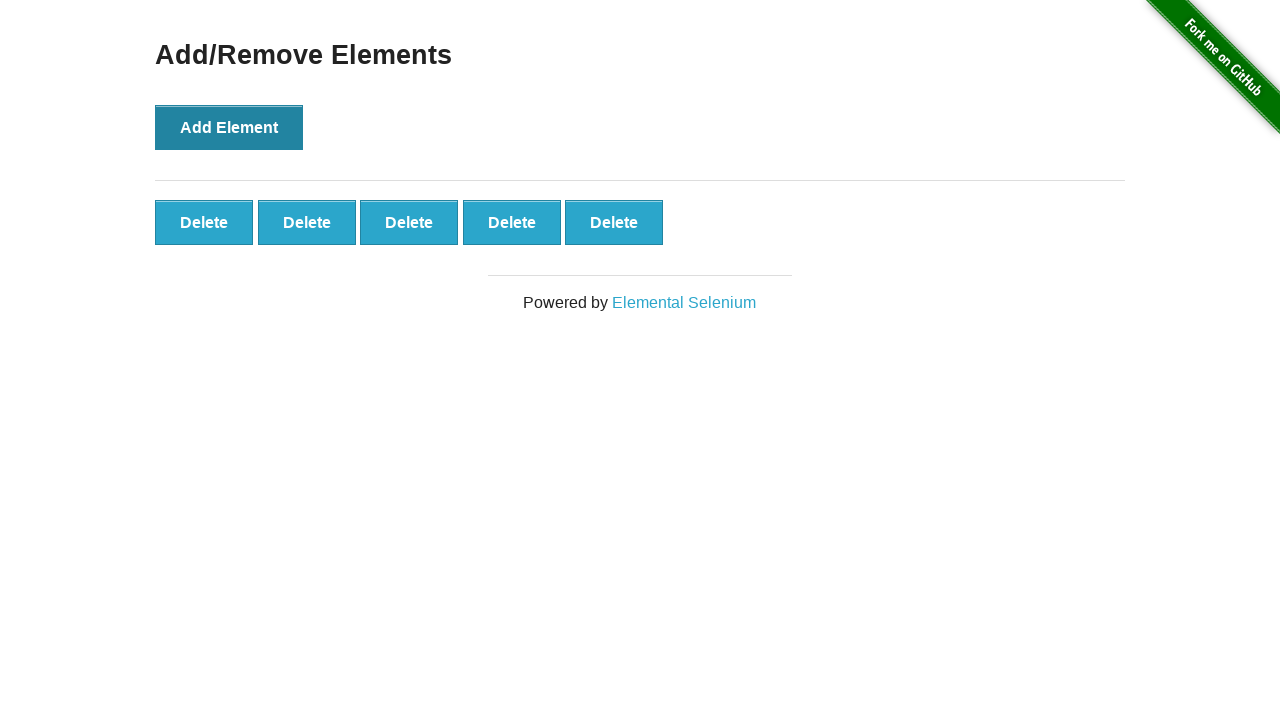

Clicked 'Add Element' button (iteration 6/100) at (229, 127) on xpath=//*[@id="content"]/div/button
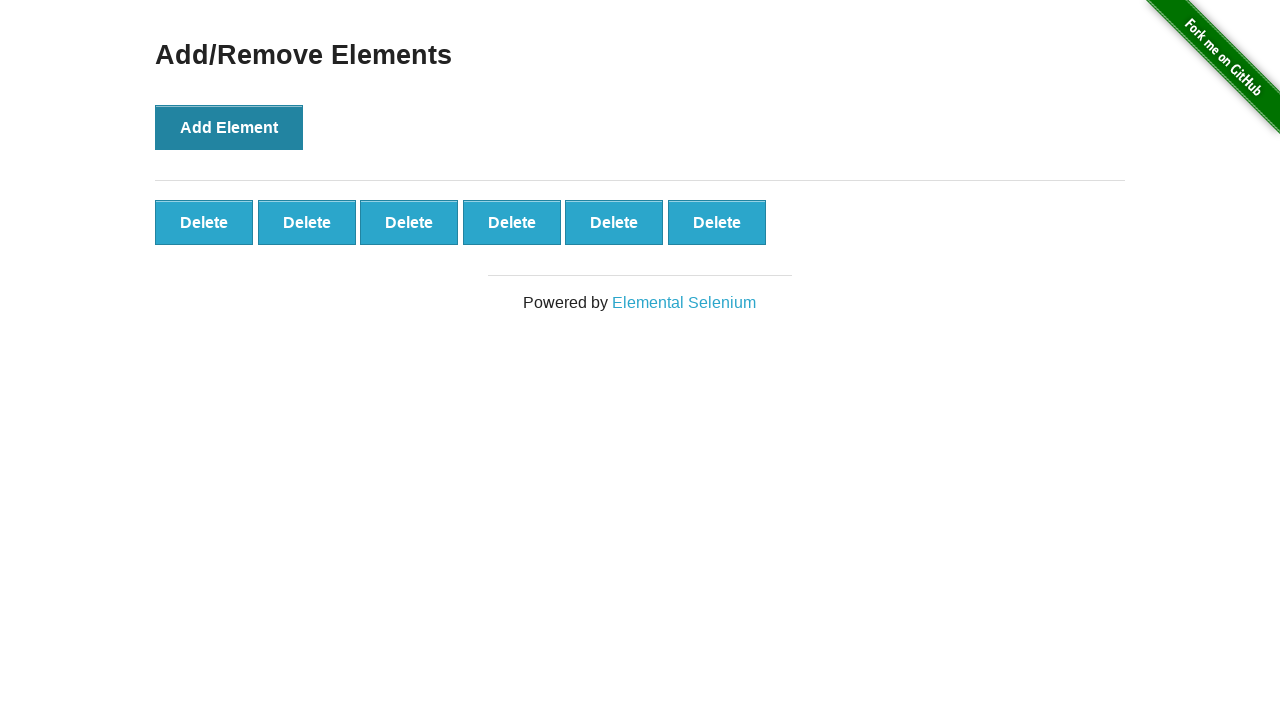

Clicked 'Add Element' button (iteration 7/100) at (229, 127) on xpath=//*[@id="content"]/div/button
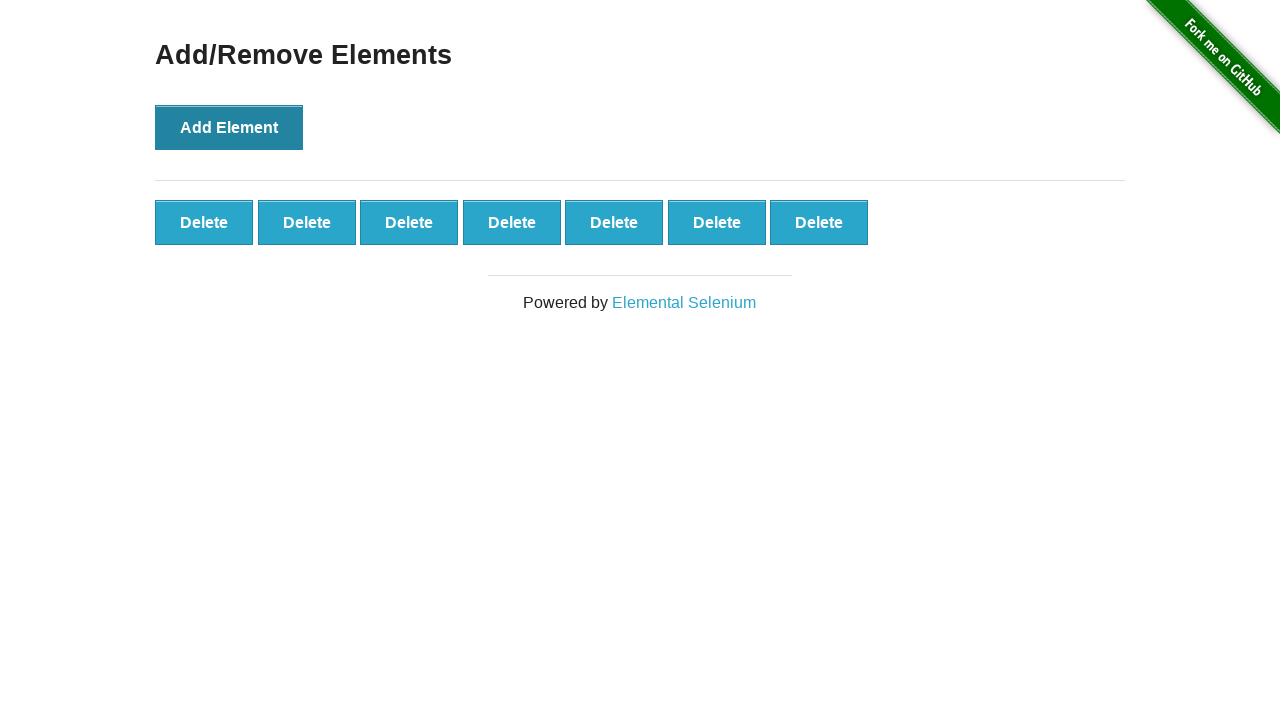

Clicked 'Add Element' button (iteration 8/100) at (229, 127) on xpath=//*[@id="content"]/div/button
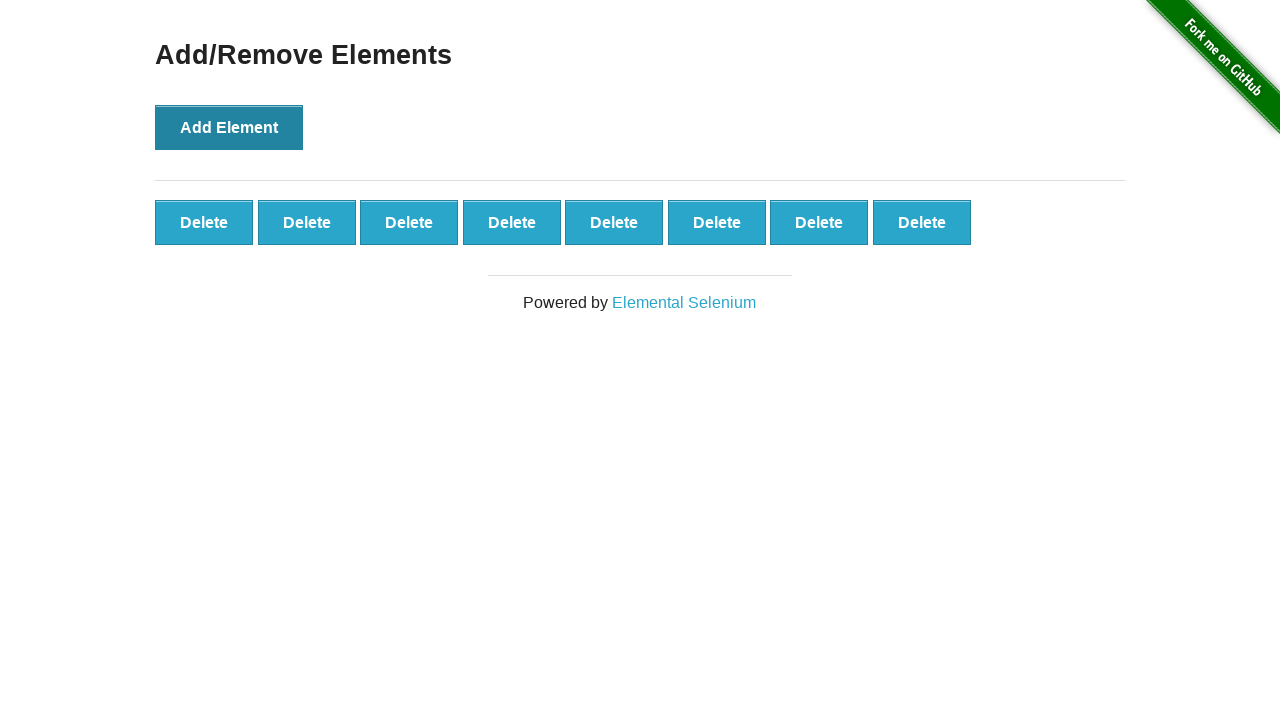

Clicked 'Add Element' button (iteration 9/100) at (229, 127) on xpath=//*[@id="content"]/div/button
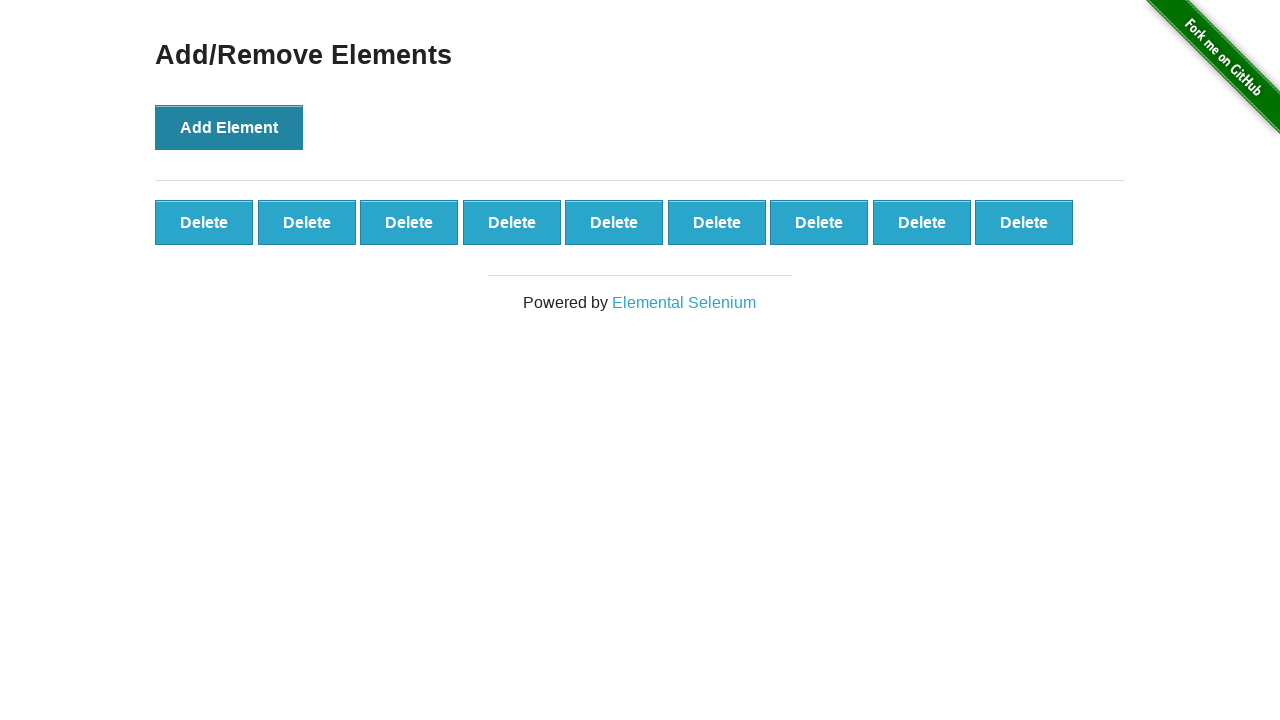

Clicked 'Add Element' button (iteration 10/100) at (229, 127) on xpath=//*[@id="content"]/div/button
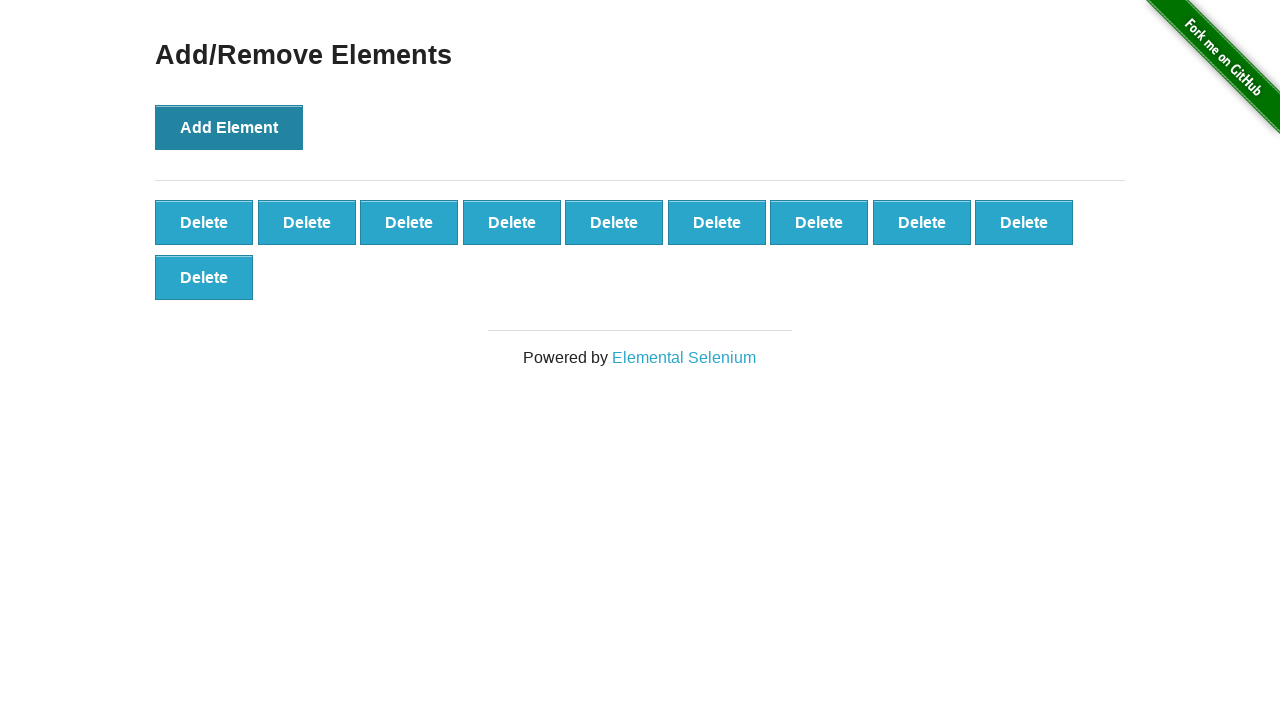

Clicked 'Add Element' button (iteration 11/100) at (229, 127) on xpath=//*[@id="content"]/div/button
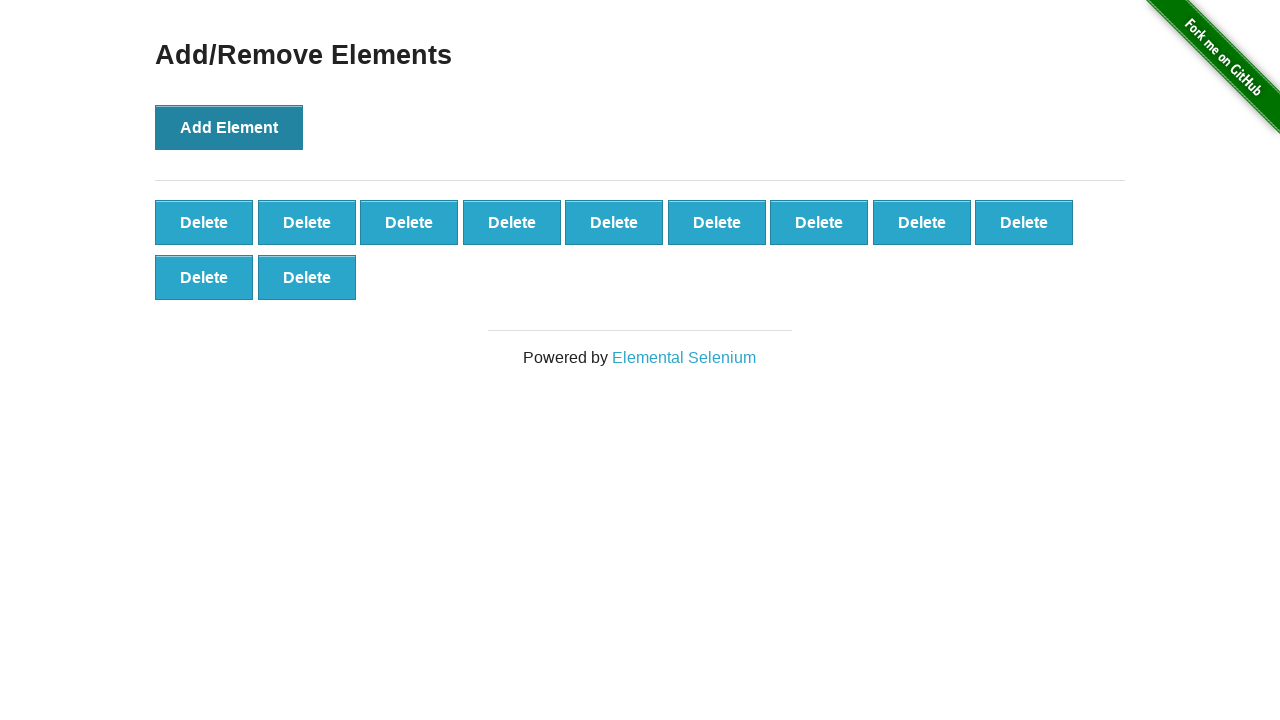

Clicked 'Add Element' button (iteration 12/100) at (229, 127) on xpath=//*[@id="content"]/div/button
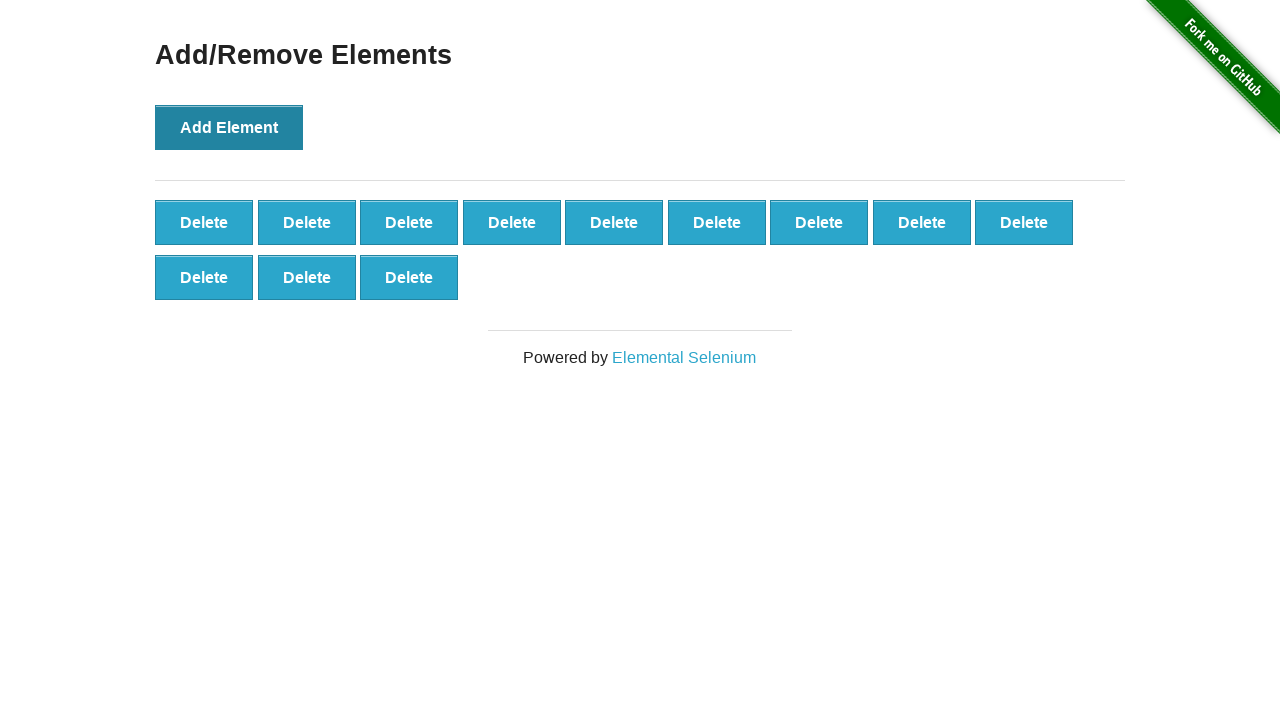

Clicked 'Add Element' button (iteration 13/100) at (229, 127) on xpath=//*[@id="content"]/div/button
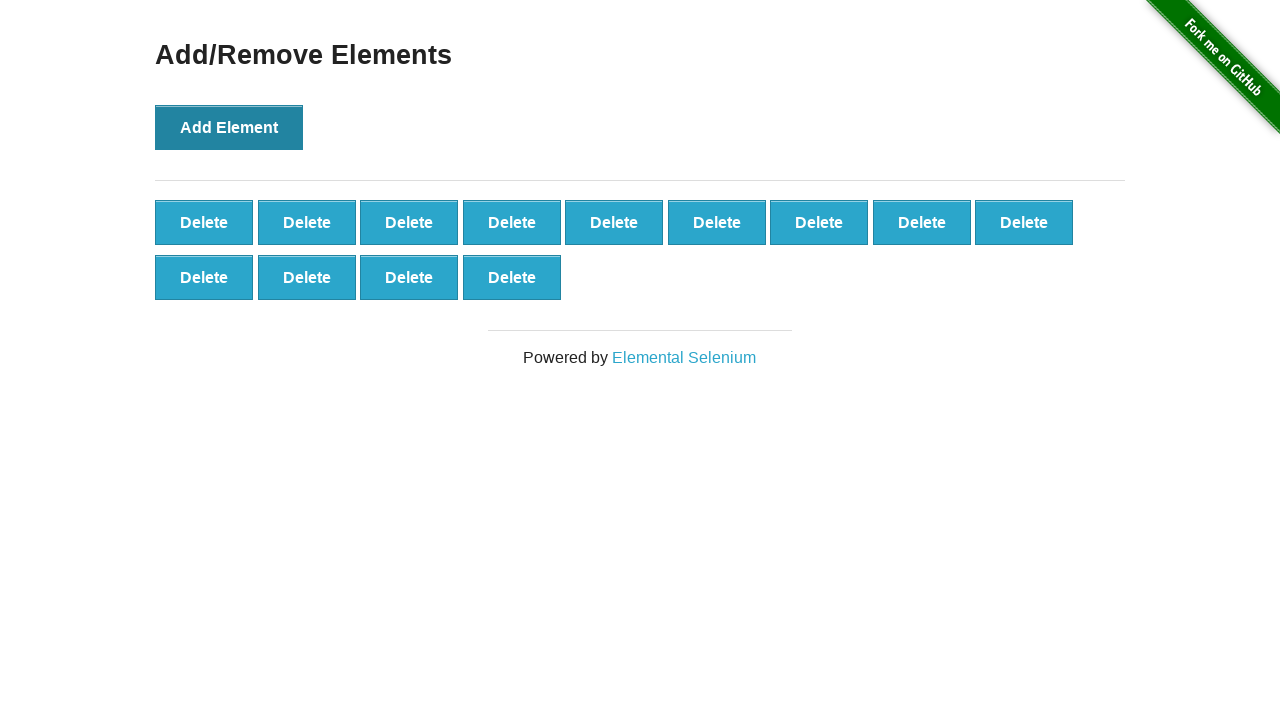

Clicked 'Add Element' button (iteration 14/100) at (229, 127) on xpath=//*[@id="content"]/div/button
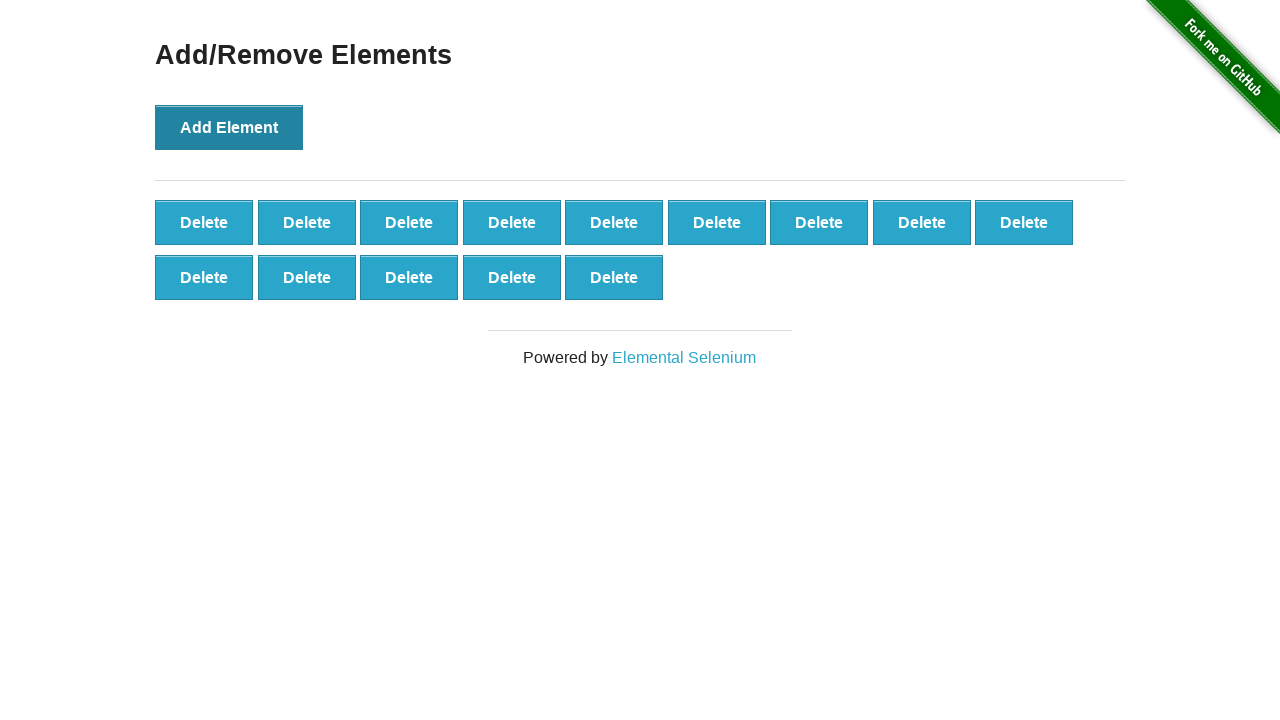

Clicked 'Add Element' button (iteration 15/100) at (229, 127) on xpath=//*[@id="content"]/div/button
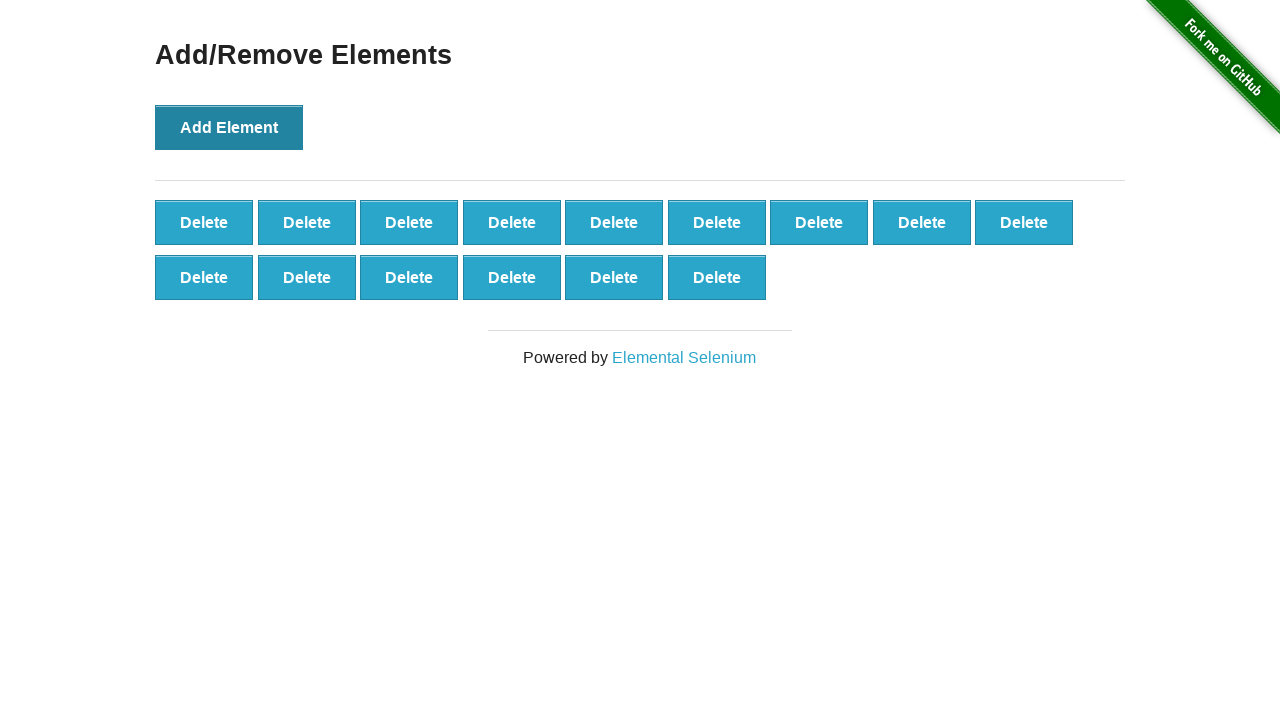

Clicked 'Add Element' button (iteration 16/100) at (229, 127) on xpath=//*[@id="content"]/div/button
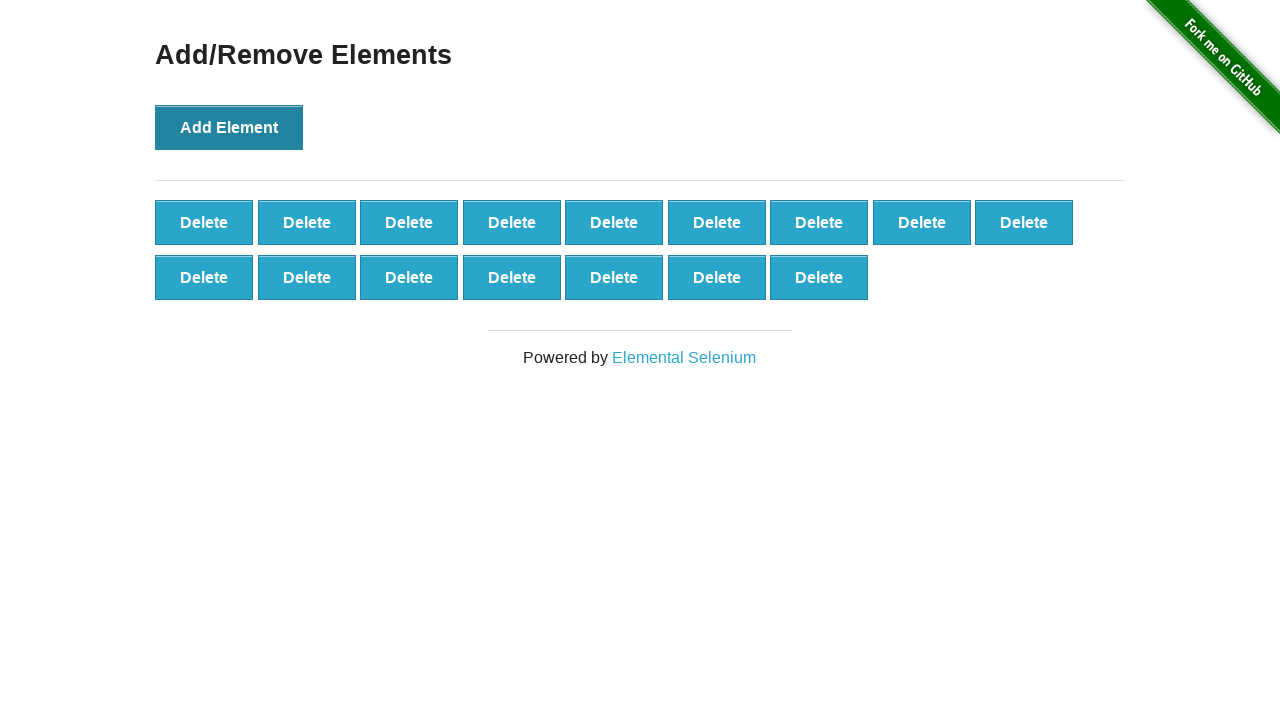

Clicked 'Add Element' button (iteration 17/100) at (229, 127) on xpath=//*[@id="content"]/div/button
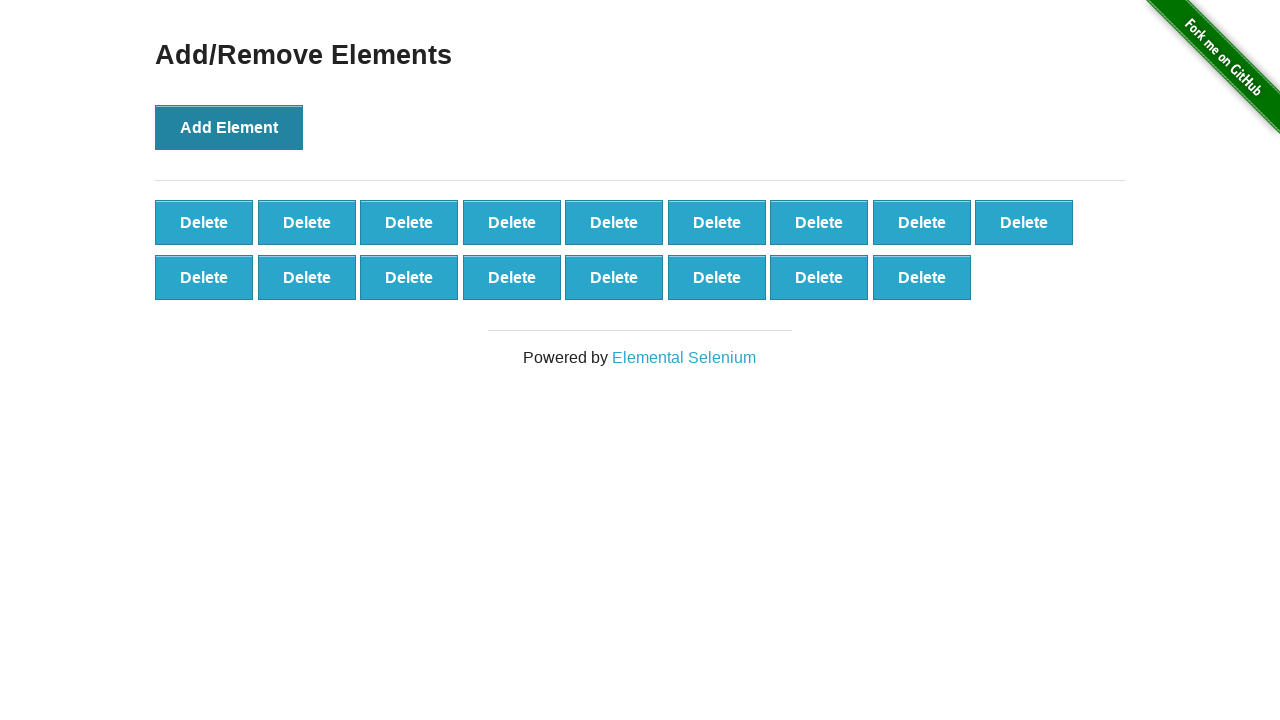

Clicked 'Add Element' button (iteration 18/100) at (229, 127) on xpath=//*[@id="content"]/div/button
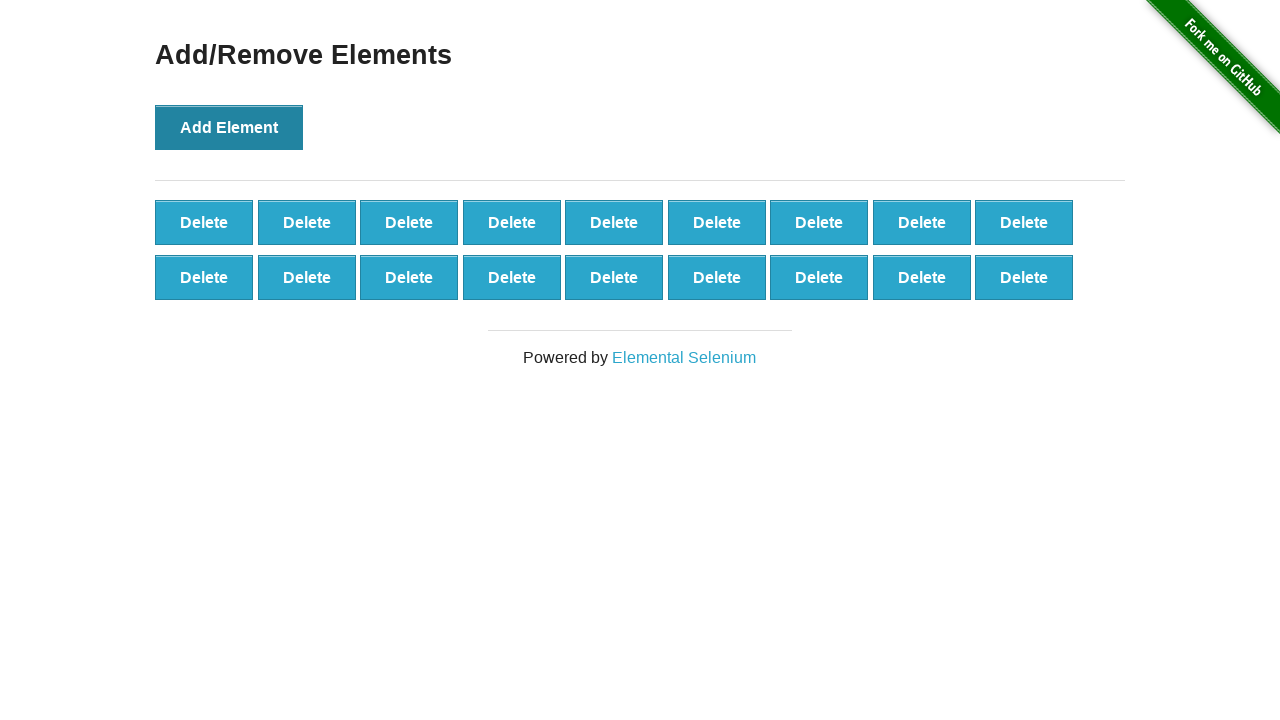

Clicked 'Add Element' button (iteration 19/100) at (229, 127) on xpath=//*[@id="content"]/div/button
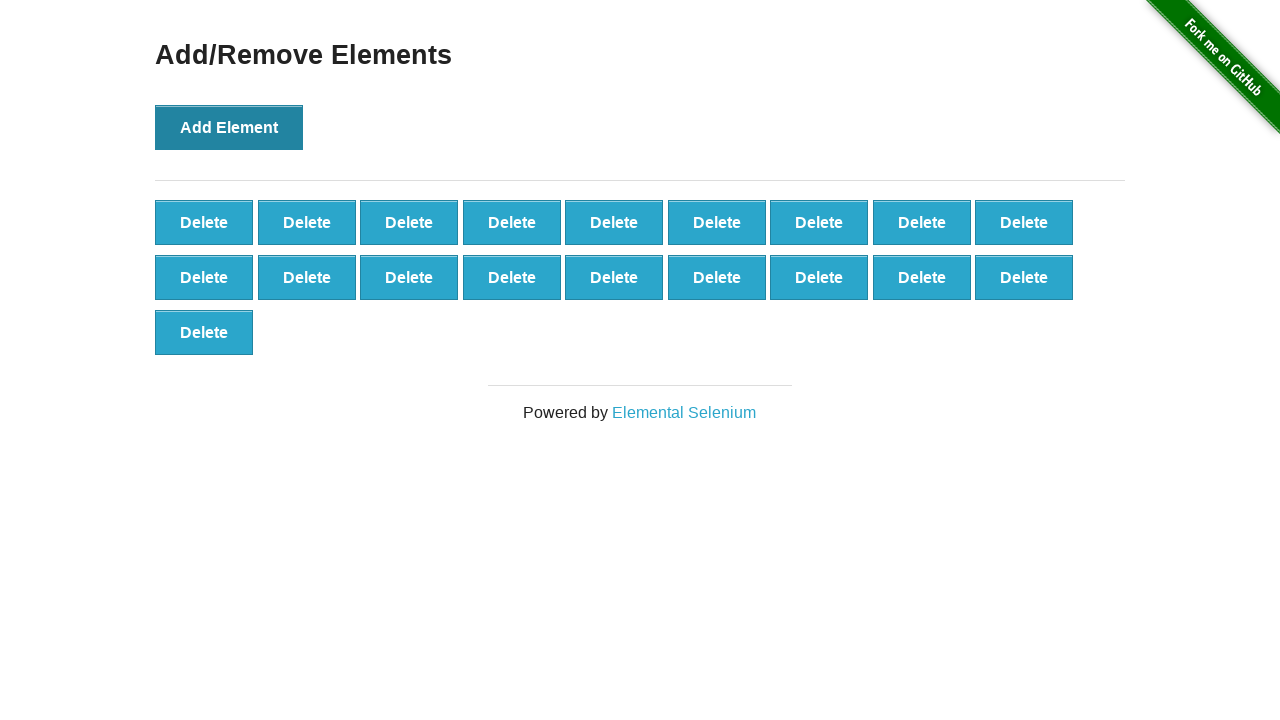

Clicked 'Add Element' button (iteration 20/100) at (229, 127) on xpath=//*[@id="content"]/div/button
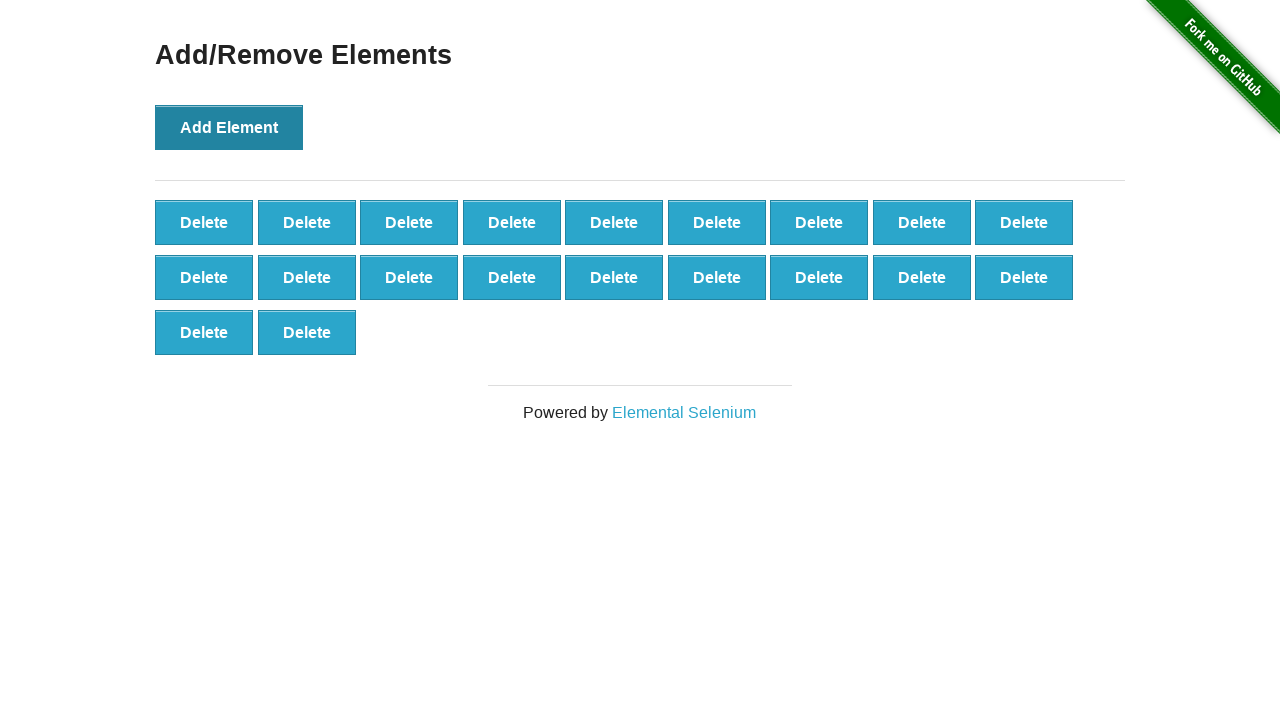

Clicked 'Add Element' button (iteration 21/100) at (229, 127) on xpath=//*[@id="content"]/div/button
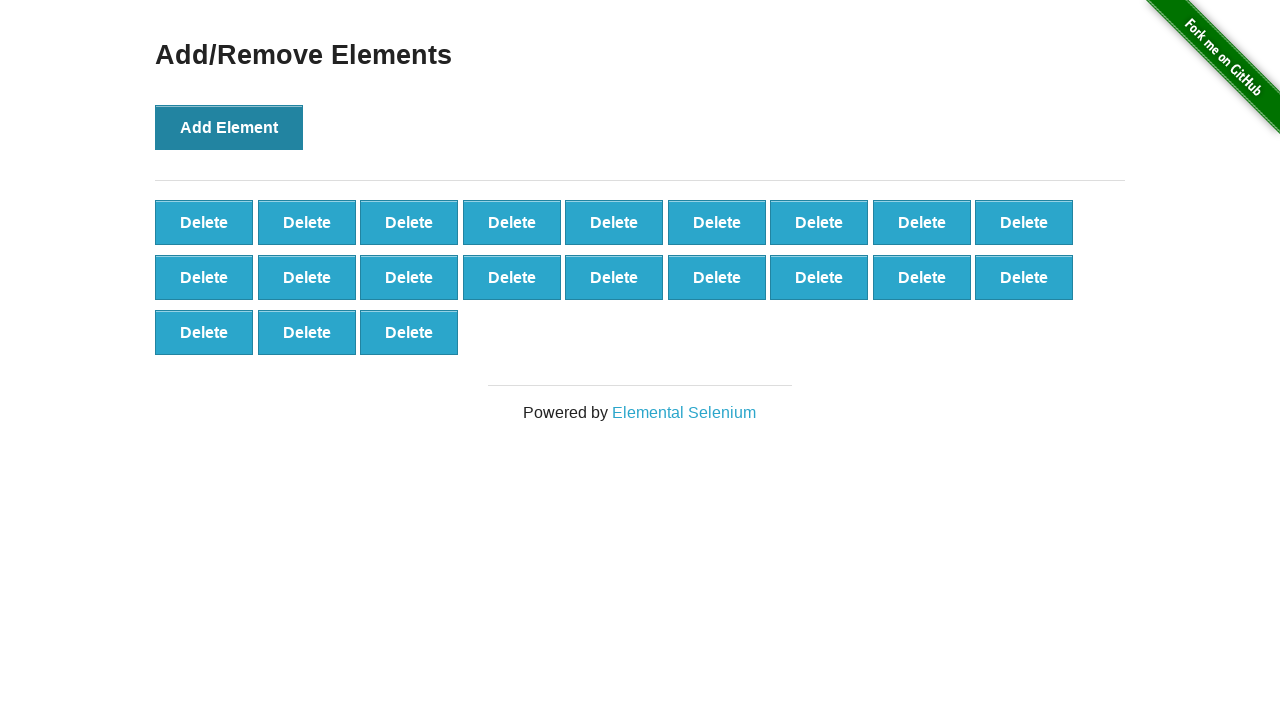

Clicked 'Add Element' button (iteration 22/100) at (229, 127) on xpath=//*[@id="content"]/div/button
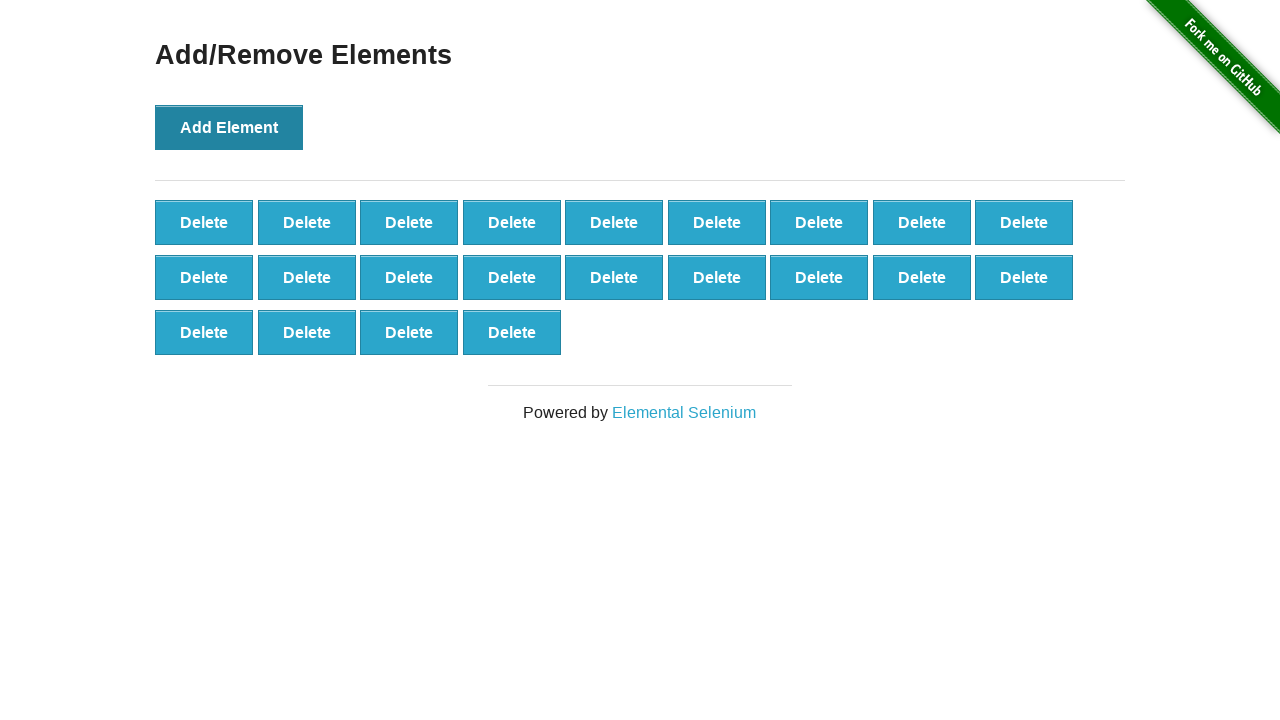

Clicked 'Add Element' button (iteration 23/100) at (229, 127) on xpath=//*[@id="content"]/div/button
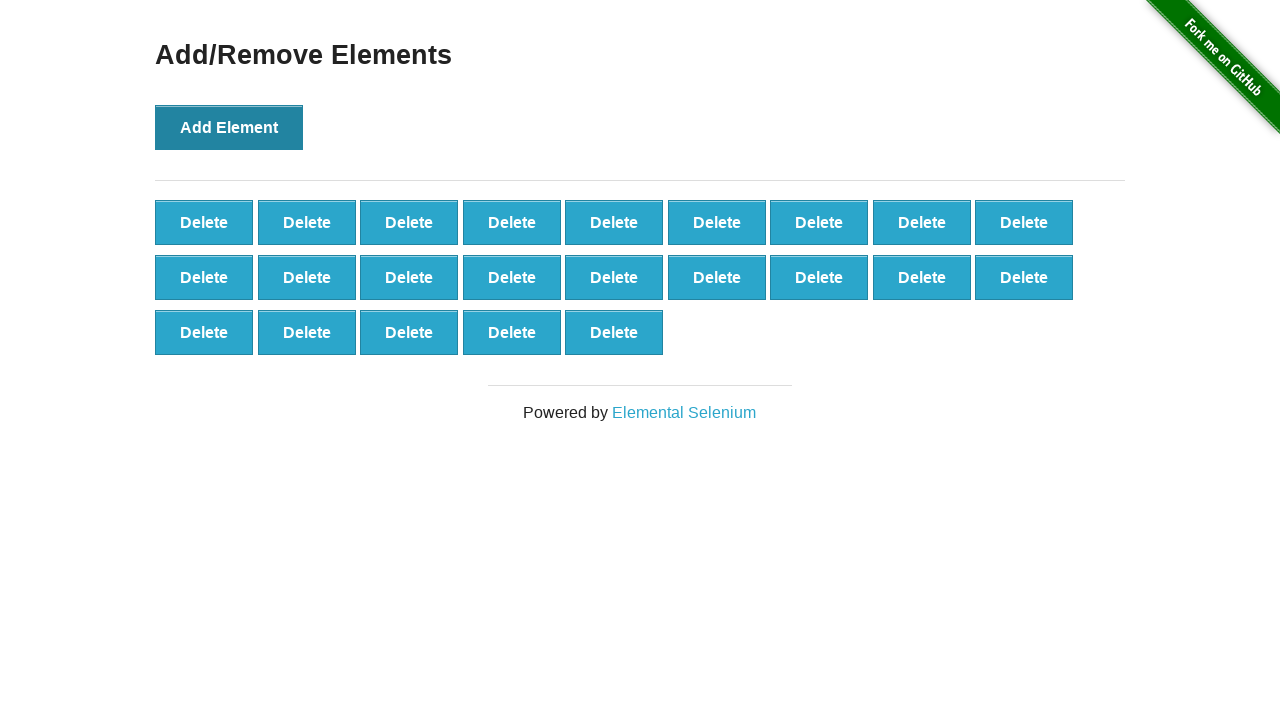

Clicked 'Add Element' button (iteration 24/100) at (229, 127) on xpath=//*[@id="content"]/div/button
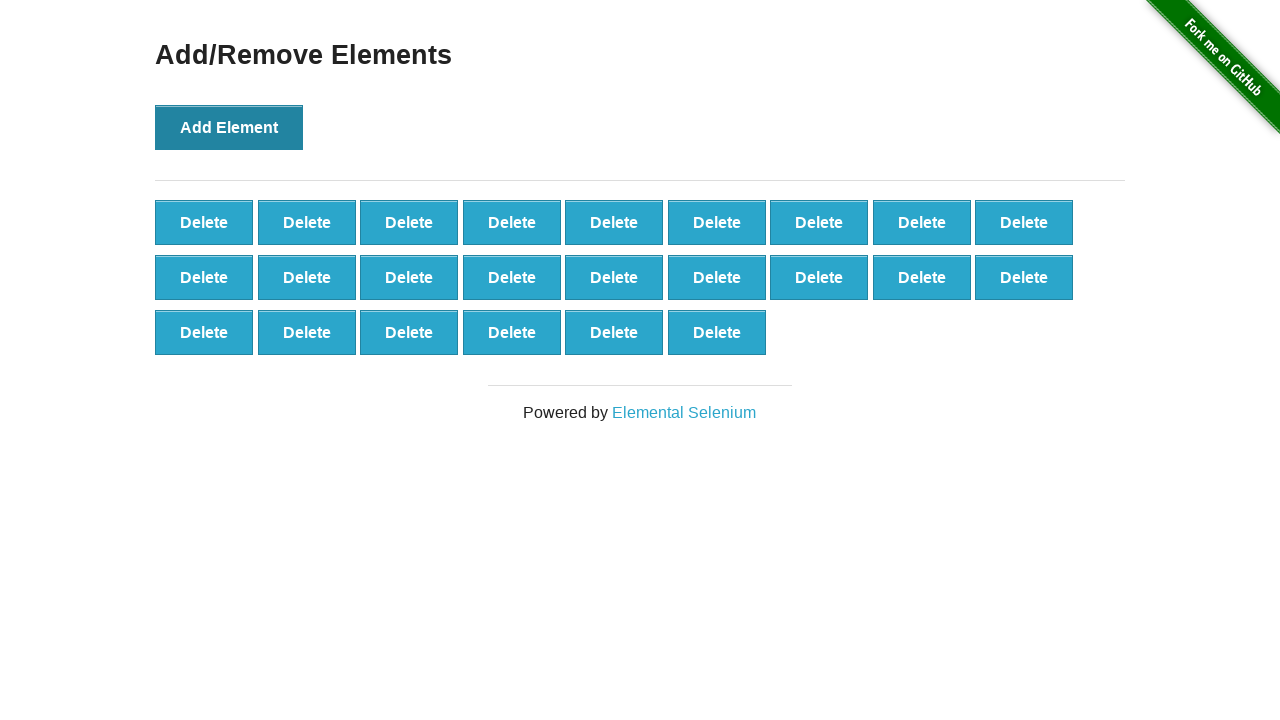

Clicked 'Add Element' button (iteration 25/100) at (229, 127) on xpath=//*[@id="content"]/div/button
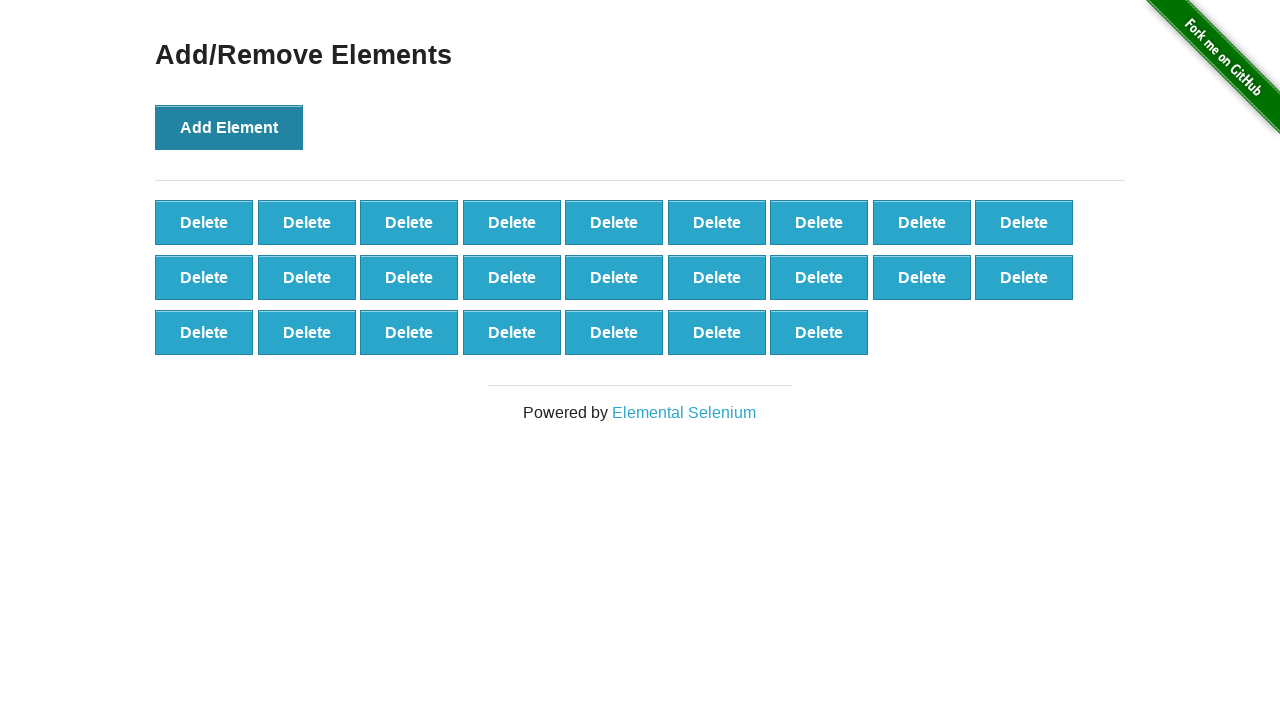

Clicked 'Add Element' button (iteration 26/100) at (229, 127) on xpath=//*[@id="content"]/div/button
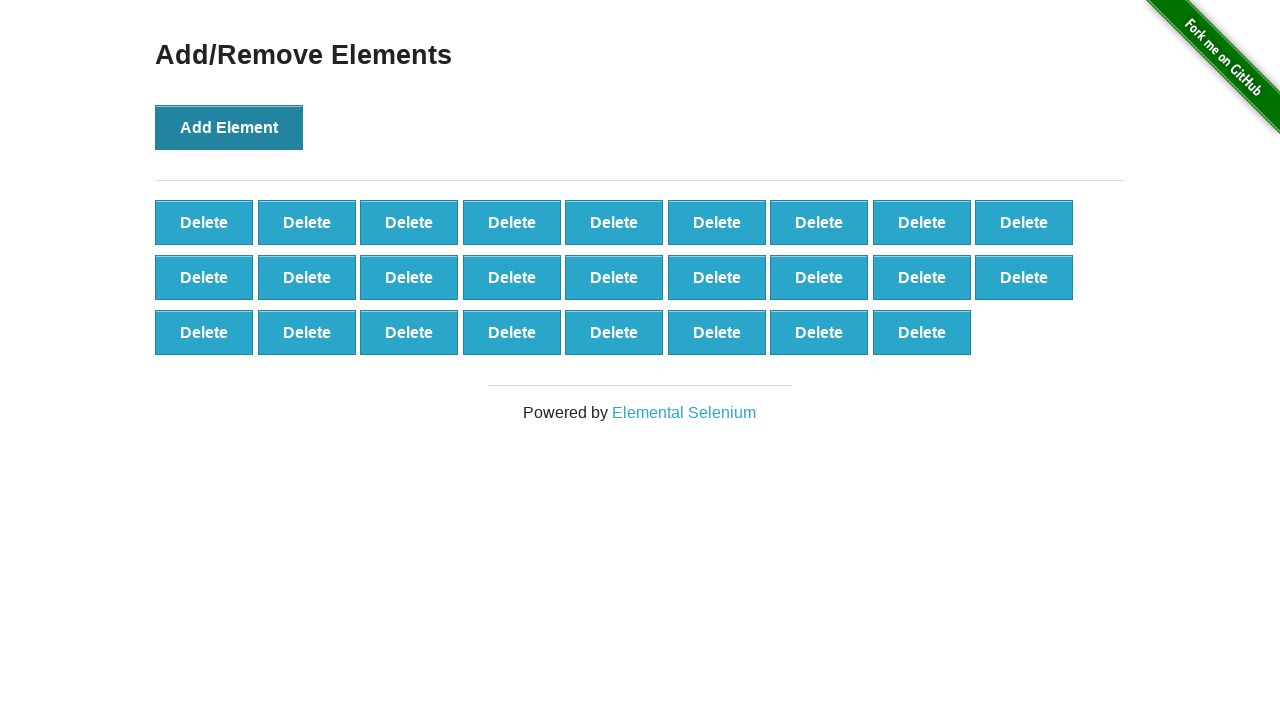

Clicked 'Add Element' button (iteration 27/100) at (229, 127) on xpath=//*[@id="content"]/div/button
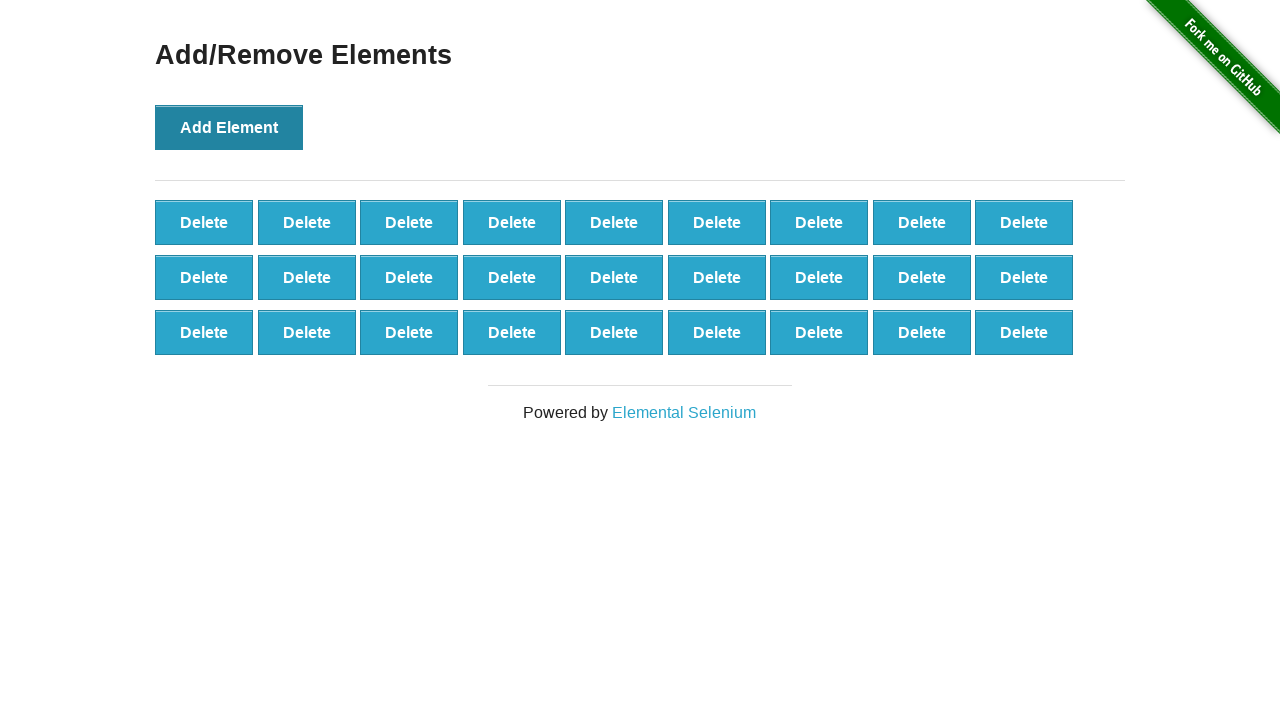

Clicked 'Add Element' button (iteration 28/100) at (229, 127) on xpath=//*[@id="content"]/div/button
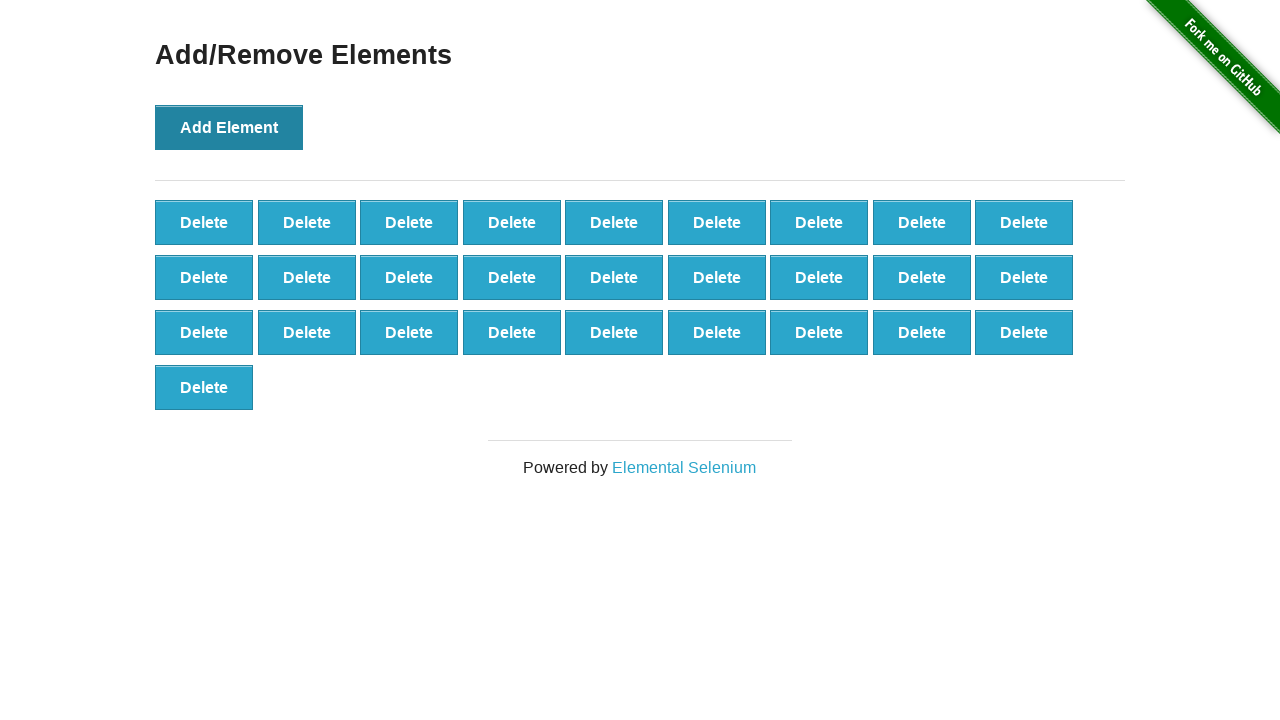

Clicked 'Add Element' button (iteration 29/100) at (229, 127) on xpath=//*[@id="content"]/div/button
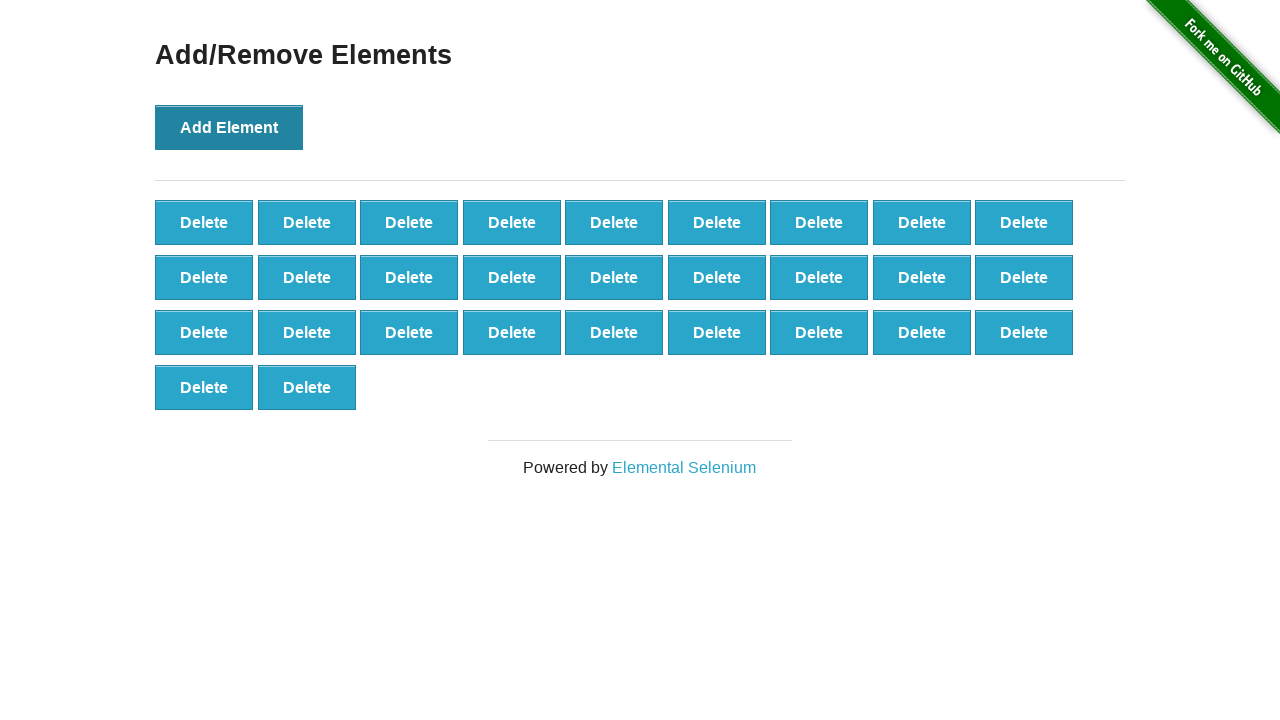

Clicked 'Add Element' button (iteration 30/100) at (229, 127) on xpath=//*[@id="content"]/div/button
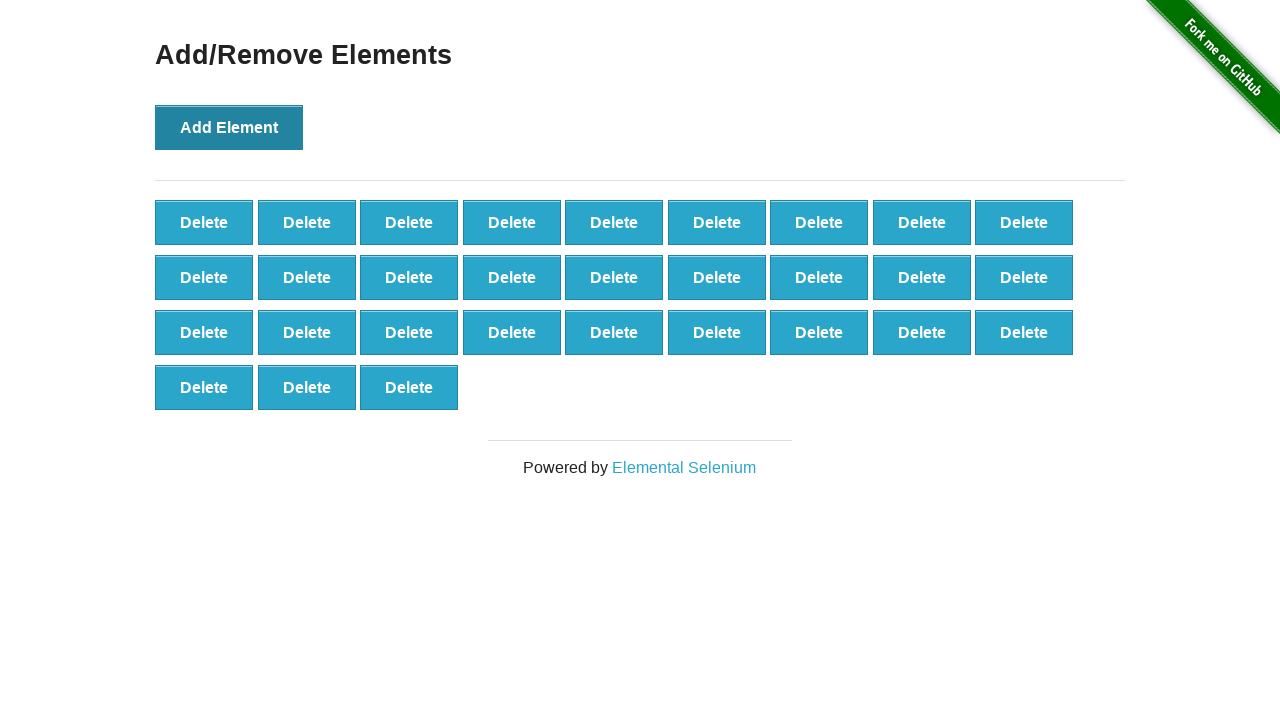

Clicked 'Add Element' button (iteration 31/100) at (229, 127) on xpath=//*[@id="content"]/div/button
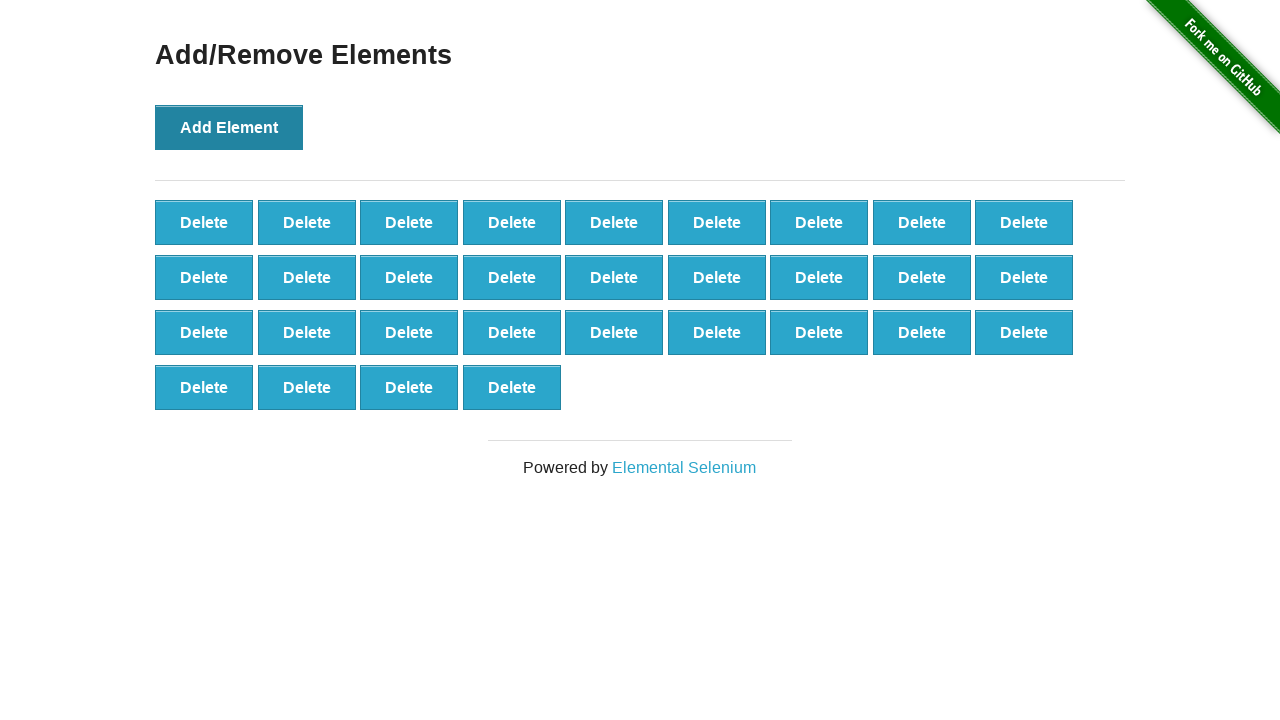

Clicked 'Add Element' button (iteration 32/100) at (229, 127) on xpath=//*[@id="content"]/div/button
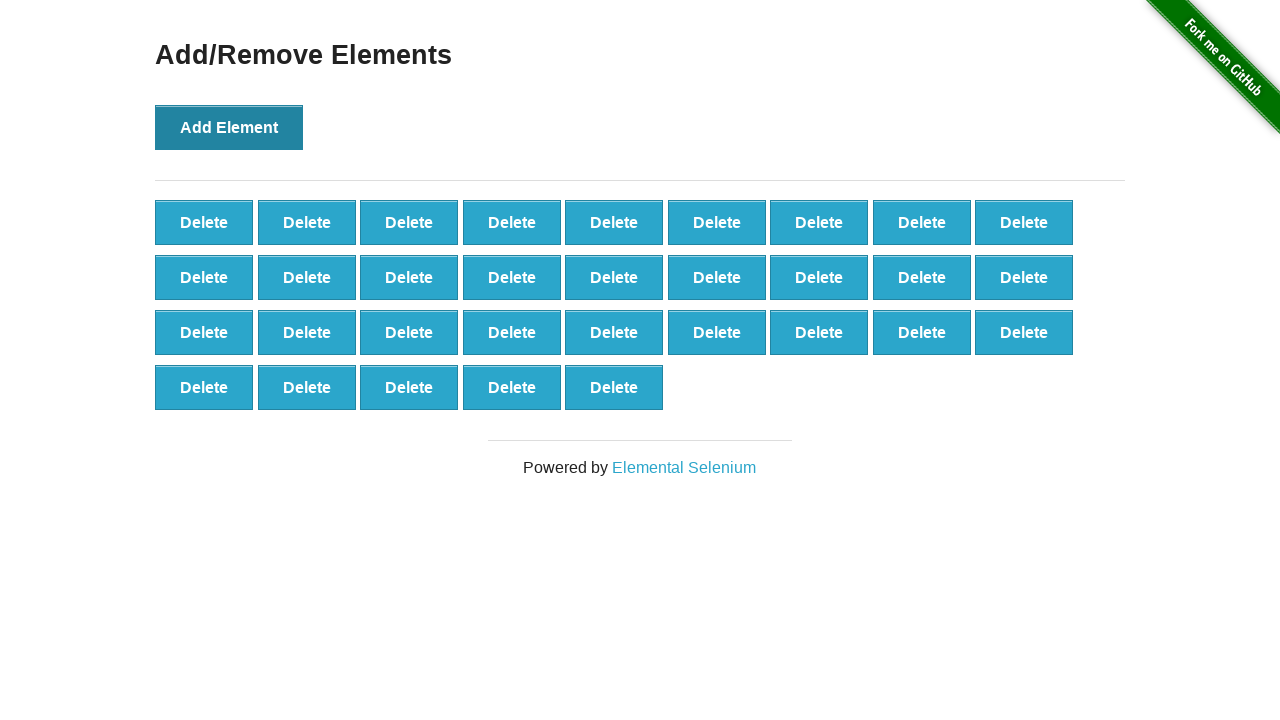

Clicked 'Add Element' button (iteration 33/100) at (229, 127) on xpath=//*[@id="content"]/div/button
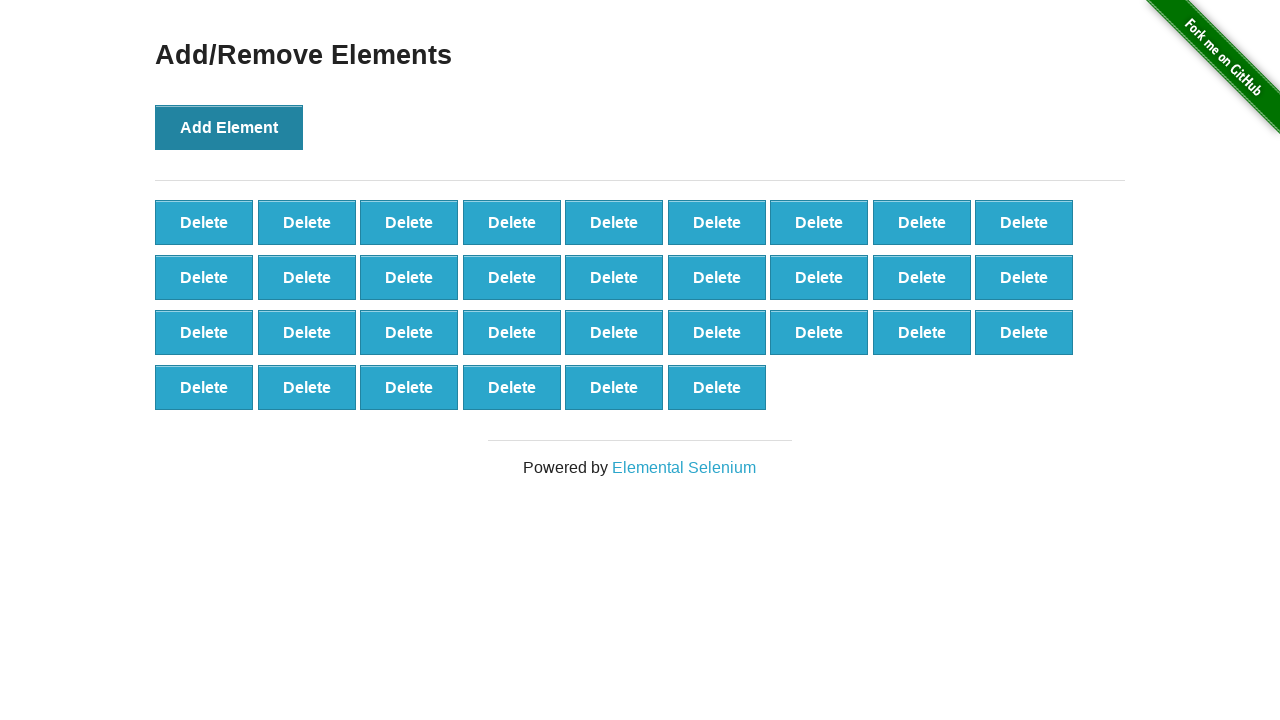

Clicked 'Add Element' button (iteration 34/100) at (229, 127) on xpath=//*[@id="content"]/div/button
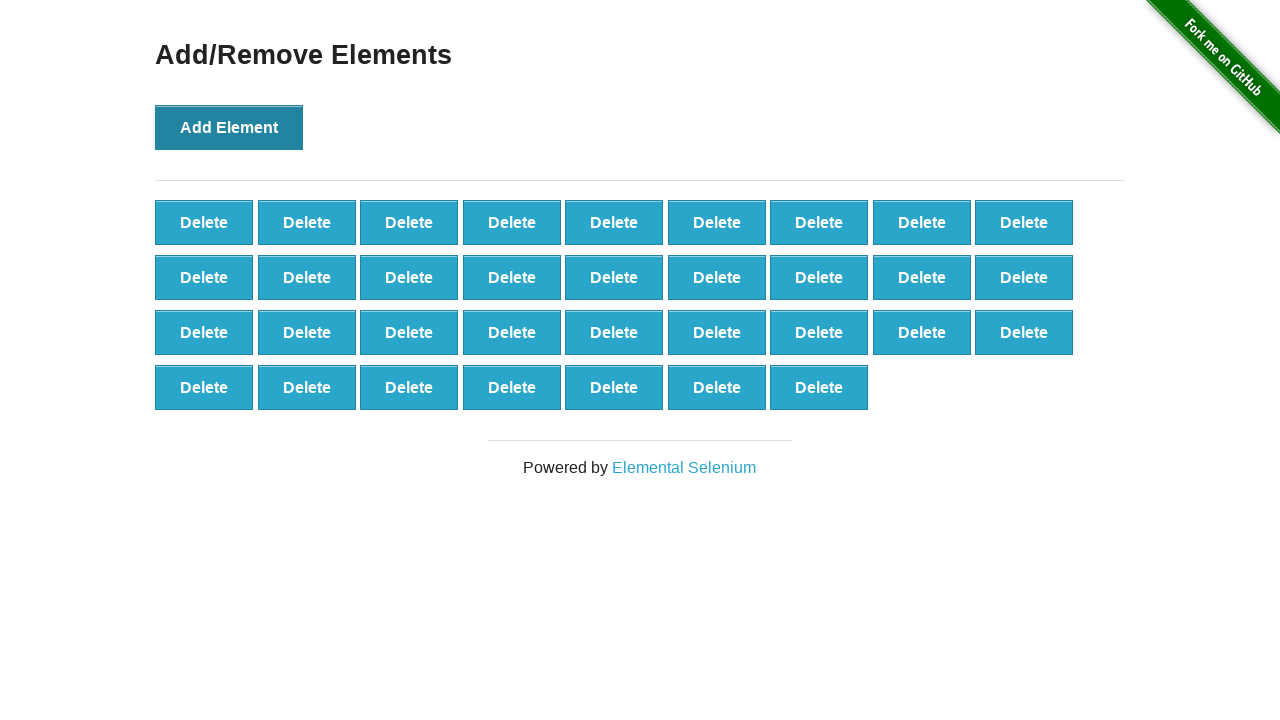

Clicked 'Add Element' button (iteration 35/100) at (229, 127) on xpath=//*[@id="content"]/div/button
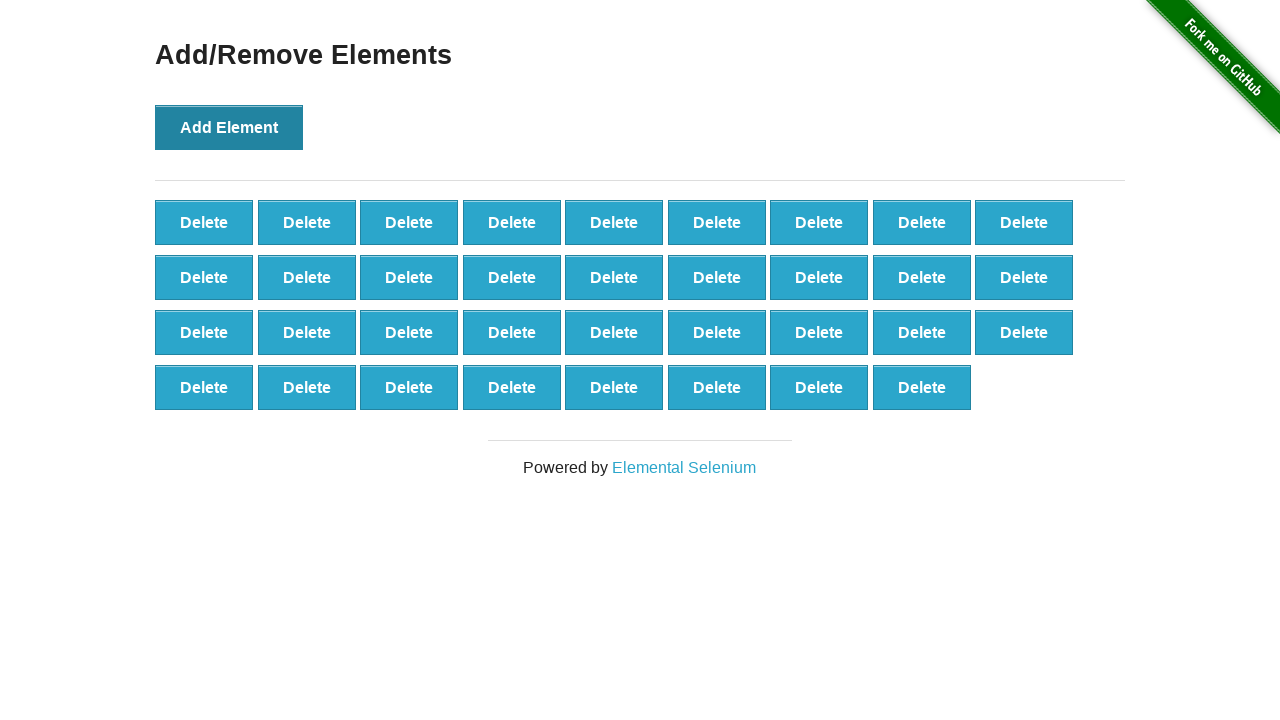

Clicked 'Add Element' button (iteration 36/100) at (229, 127) on xpath=//*[@id="content"]/div/button
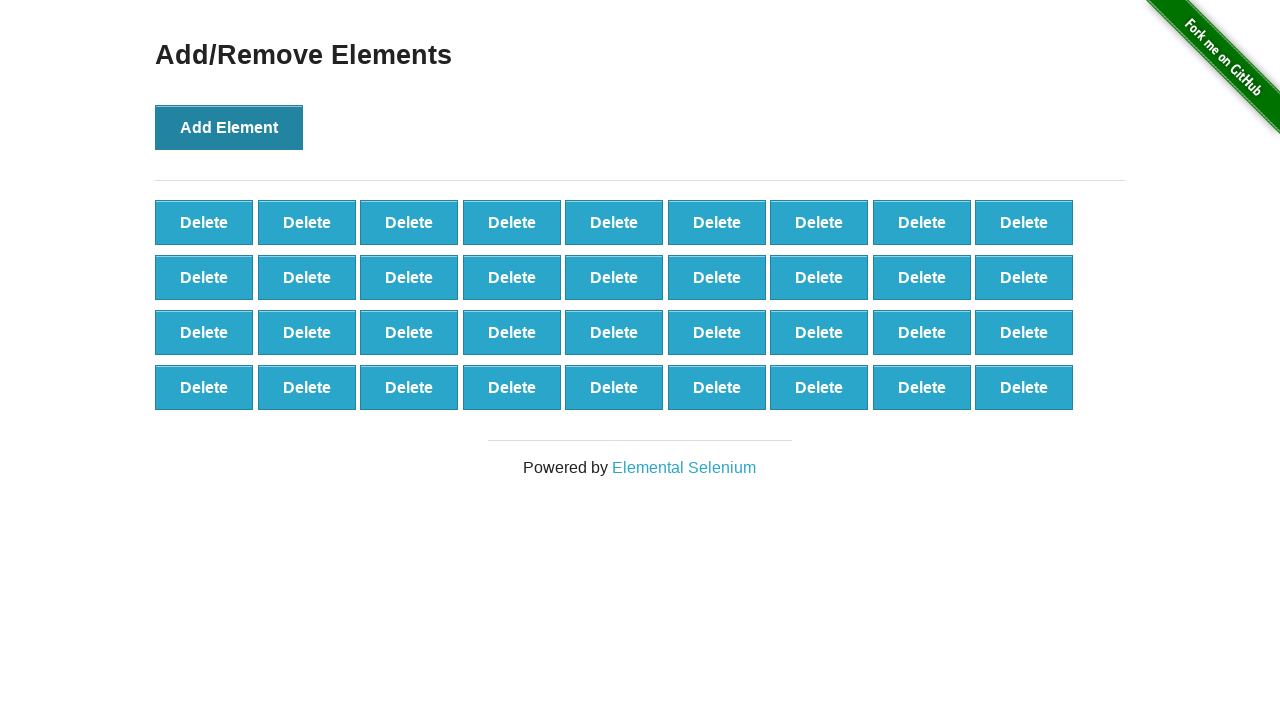

Clicked 'Add Element' button (iteration 37/100) at (229, 127) on xpath=//*[@id="content"]/div/button
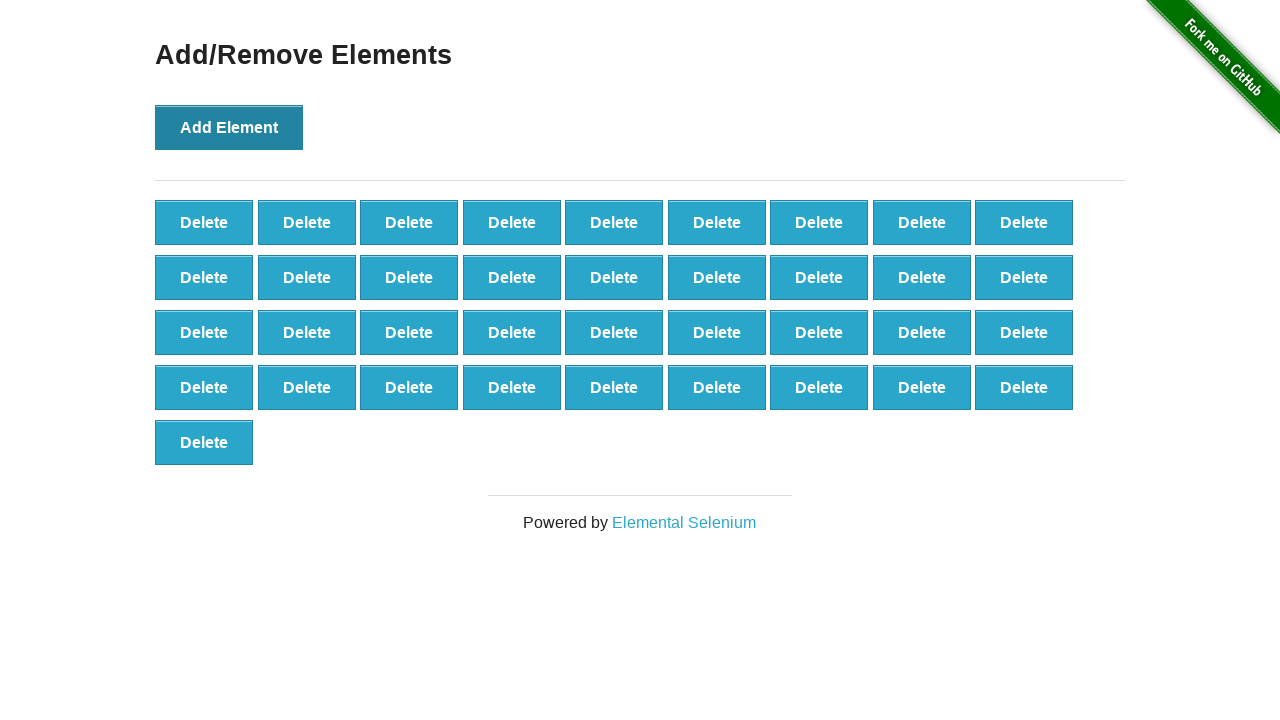

Clicked 'Add Element' button (iteration 38/100) at (229, 127) on xpath=//*[@id="content"]/div/button
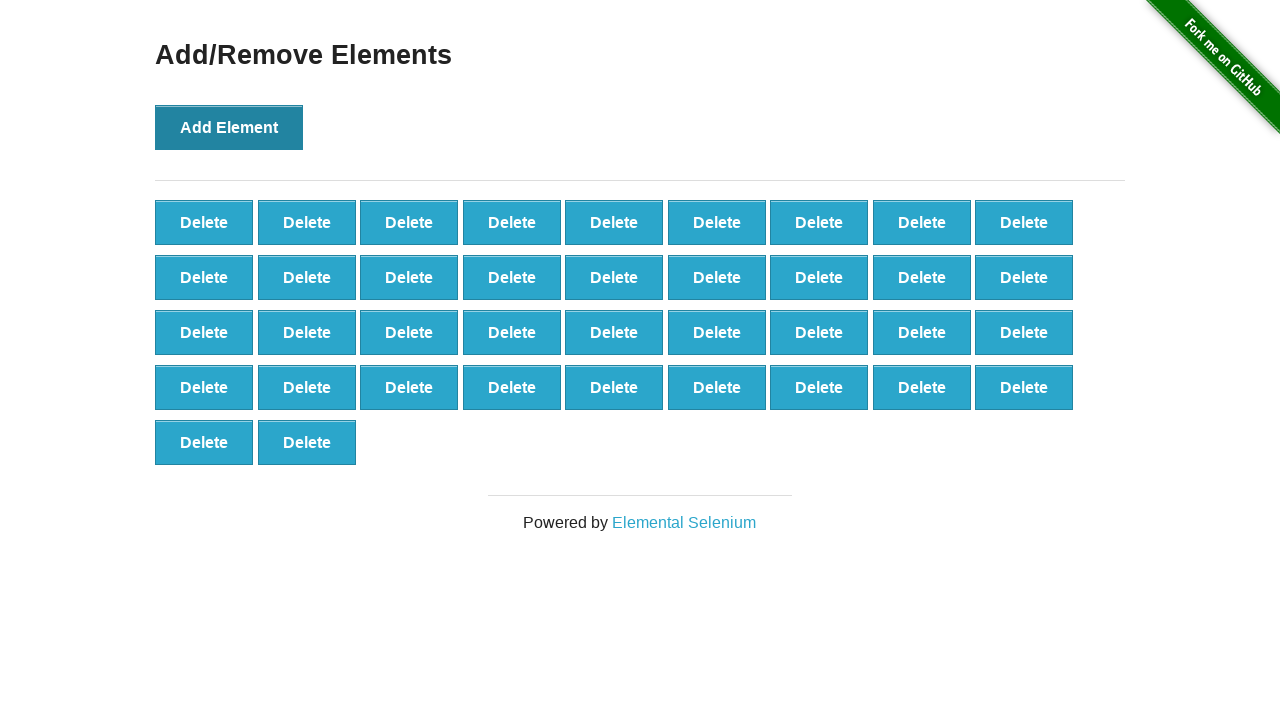

Clicked 'Add Element' button (iteration 39/100) at (229, 127) on xpath=//*[@id="content"]/div/button
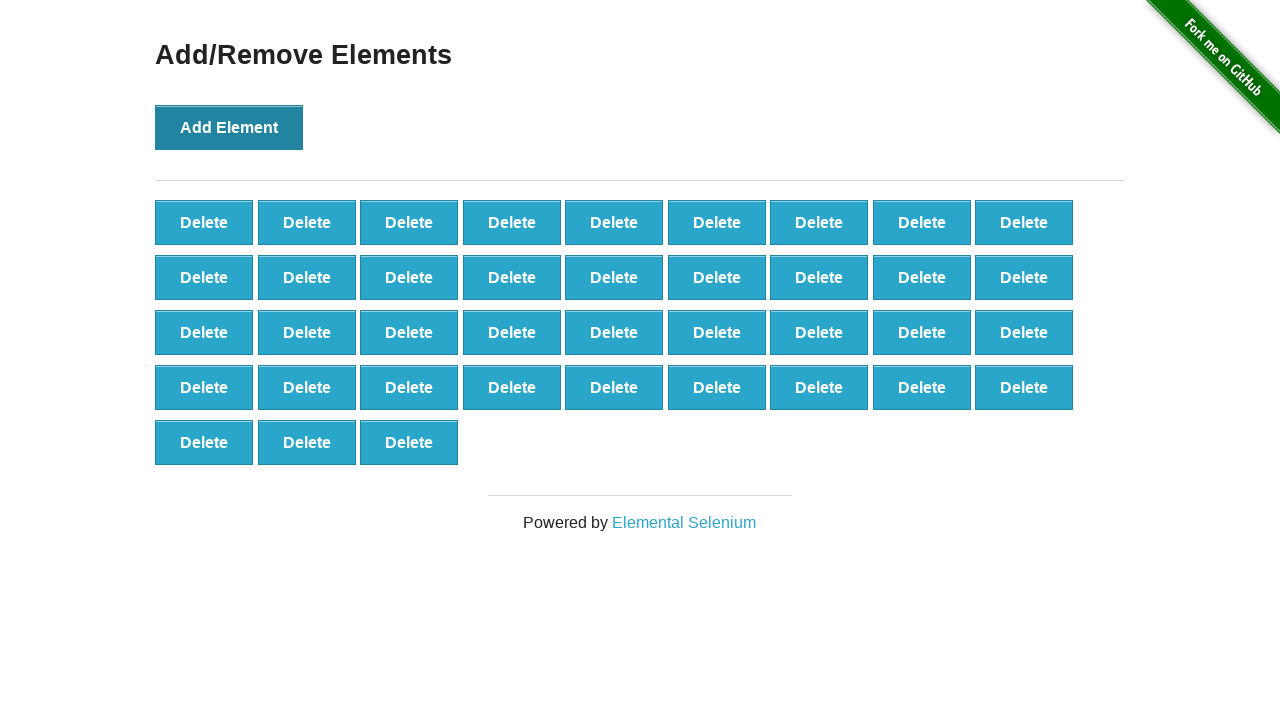

Clicked 'Add Element' button (iteration 40/100) at (229, 127) on xpath=//*[@id="content"]/div/button
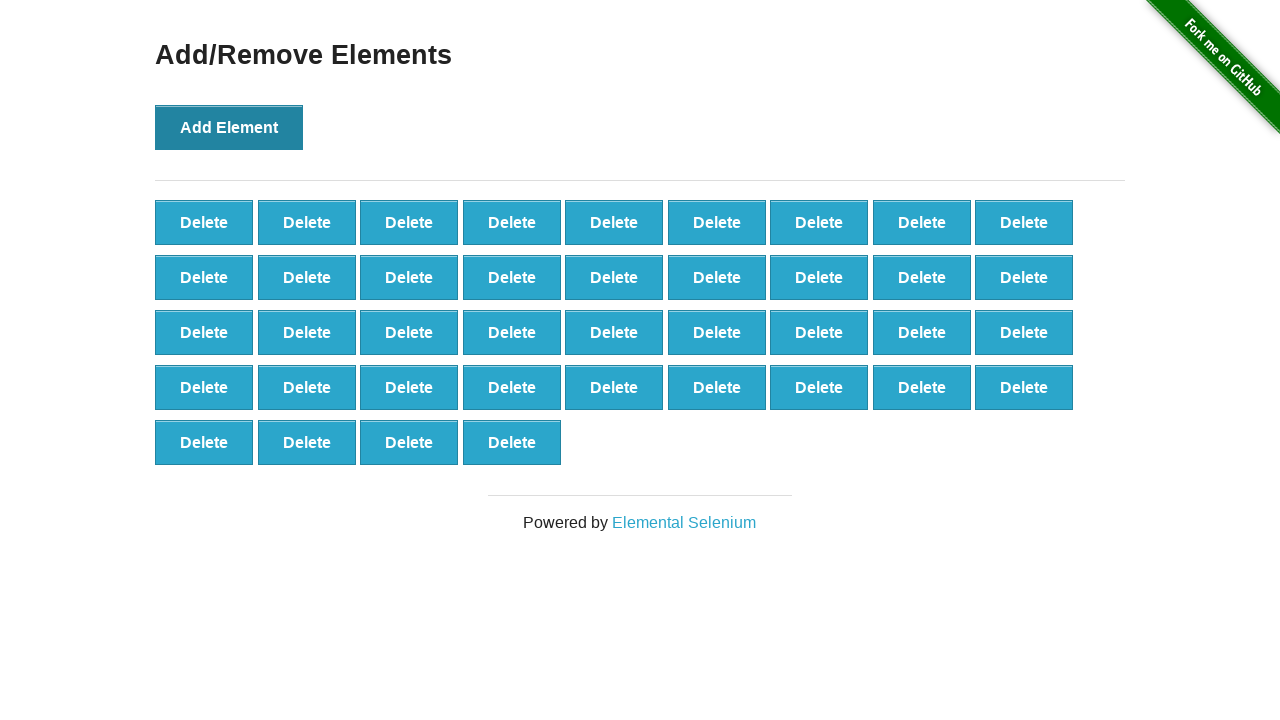

Clicked 'Add Element' button (iteration 41/100) at (229, 127) on xpath=//*[@id="content"]/div/button
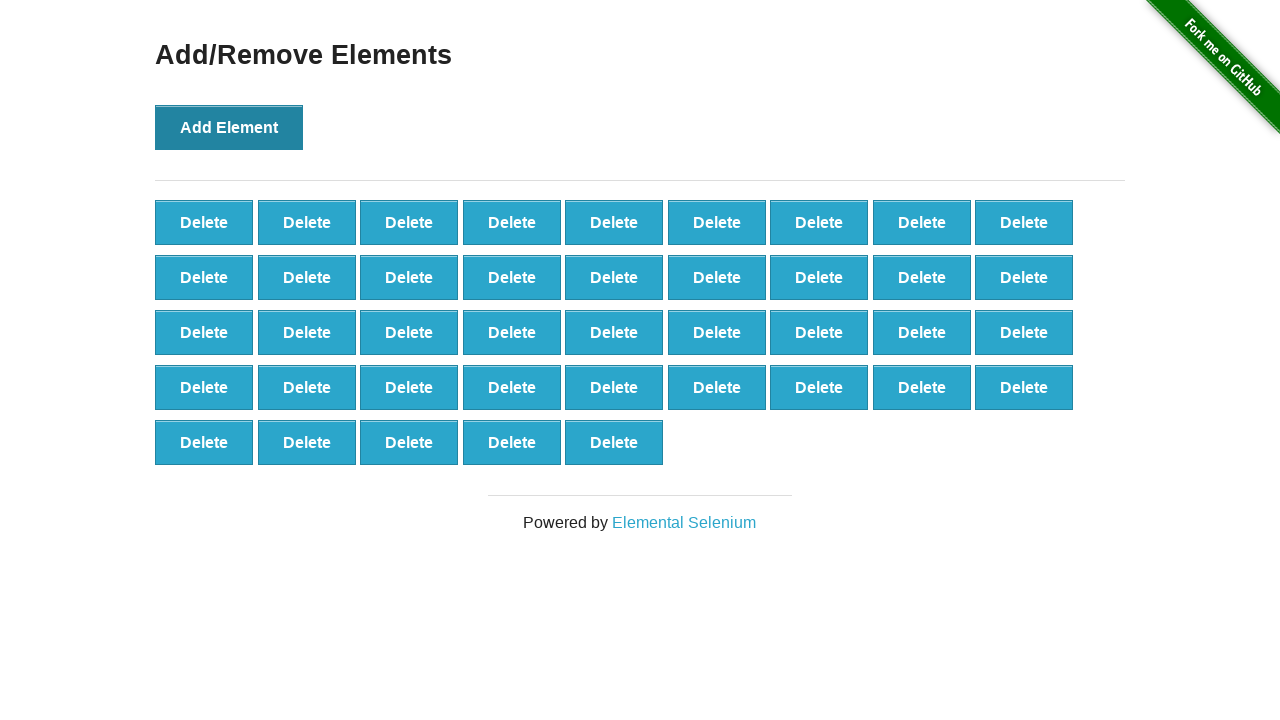

Clicked 'Add Element' button (iteration 42/100) at (229, 127) on xpath=//*[@id="content"]/div/button
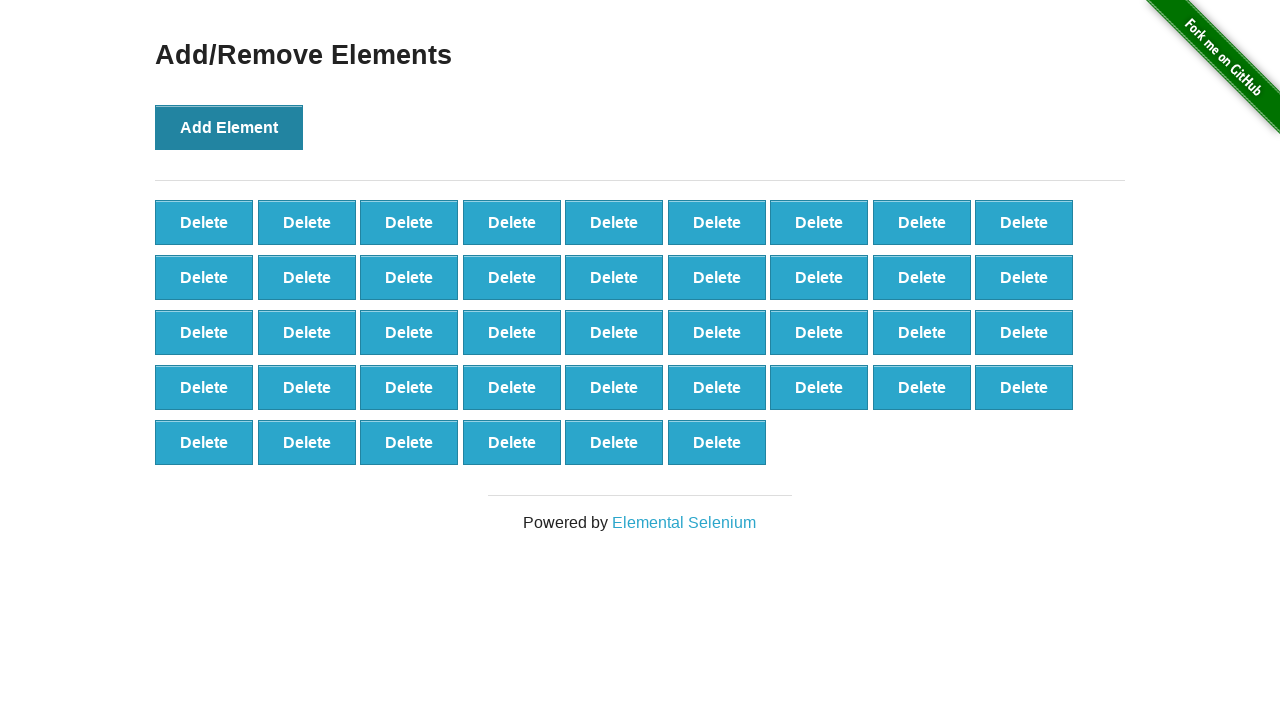

Clicked 'Add Element' button (iteration 43/100) at (229, 127) on xpath=//*[@id="content"]/div/button
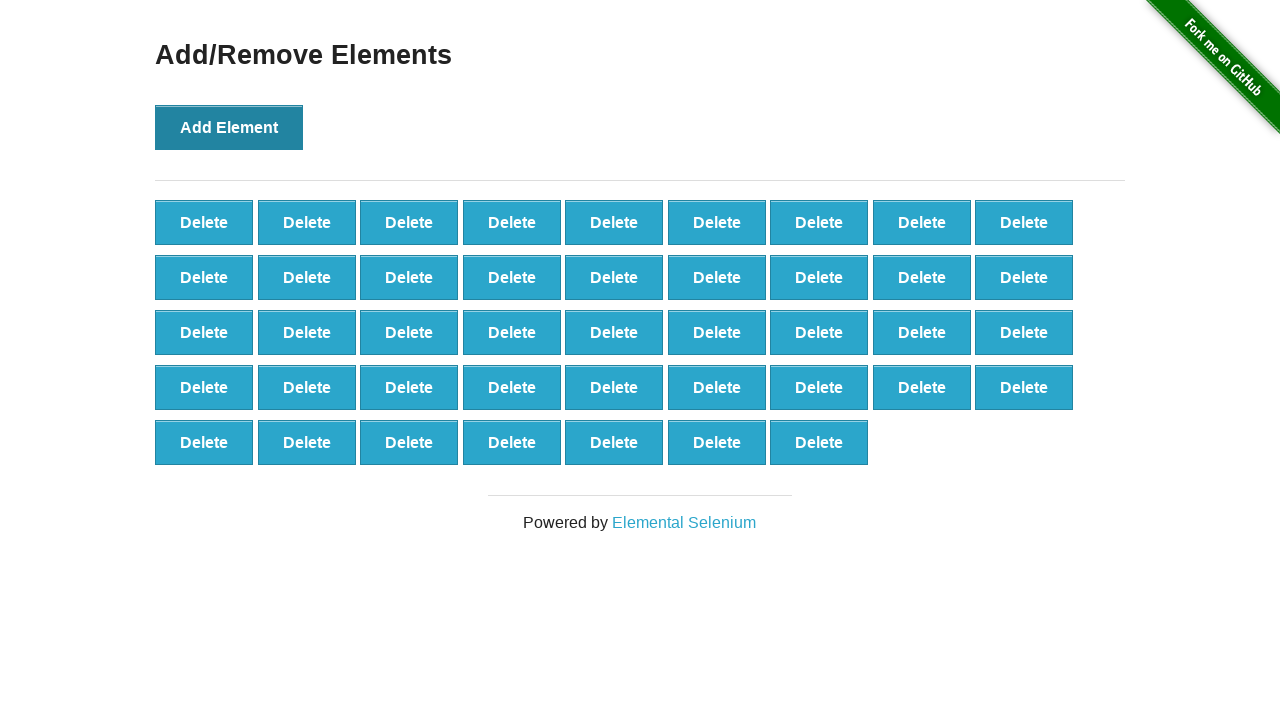

Clicked 'Add Element' button (iteration 44/100) at (229, 127) on xpath=//*[@id="content"]/div/button
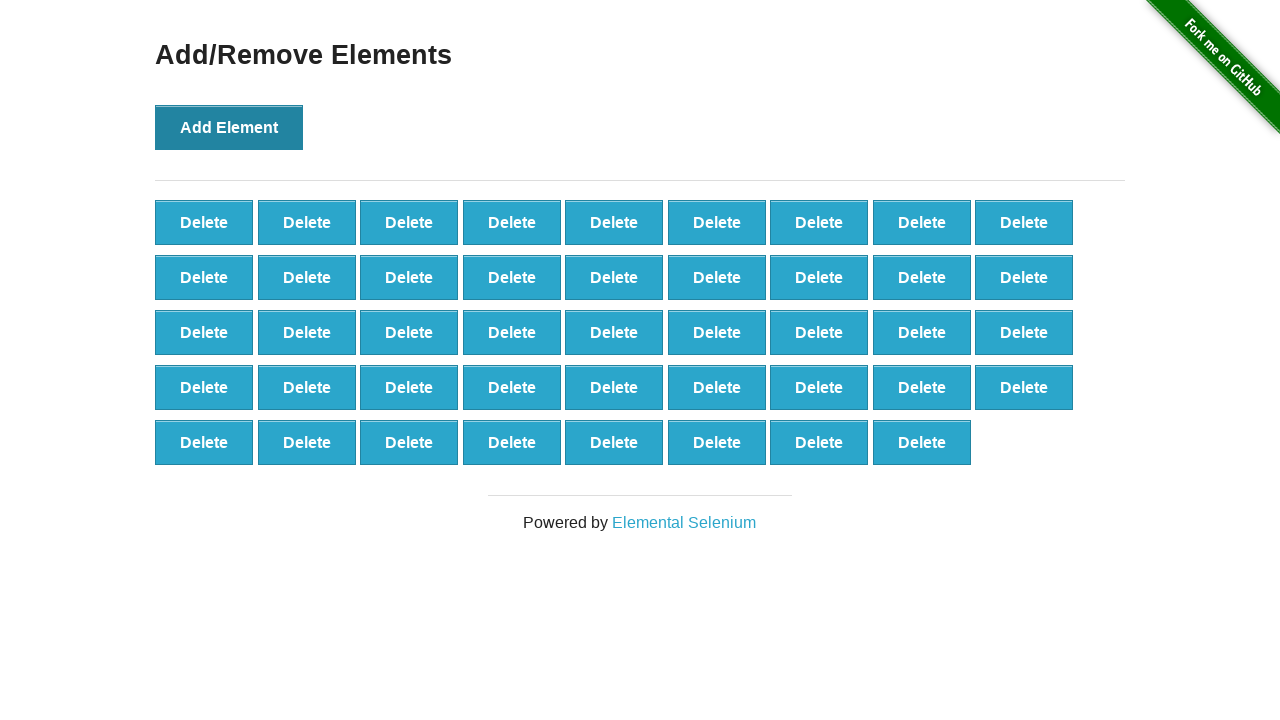

Clicked 'Add Element' button (iteration 45/100) at (229, 127) on xpath=//*[@id="content"]/div/button
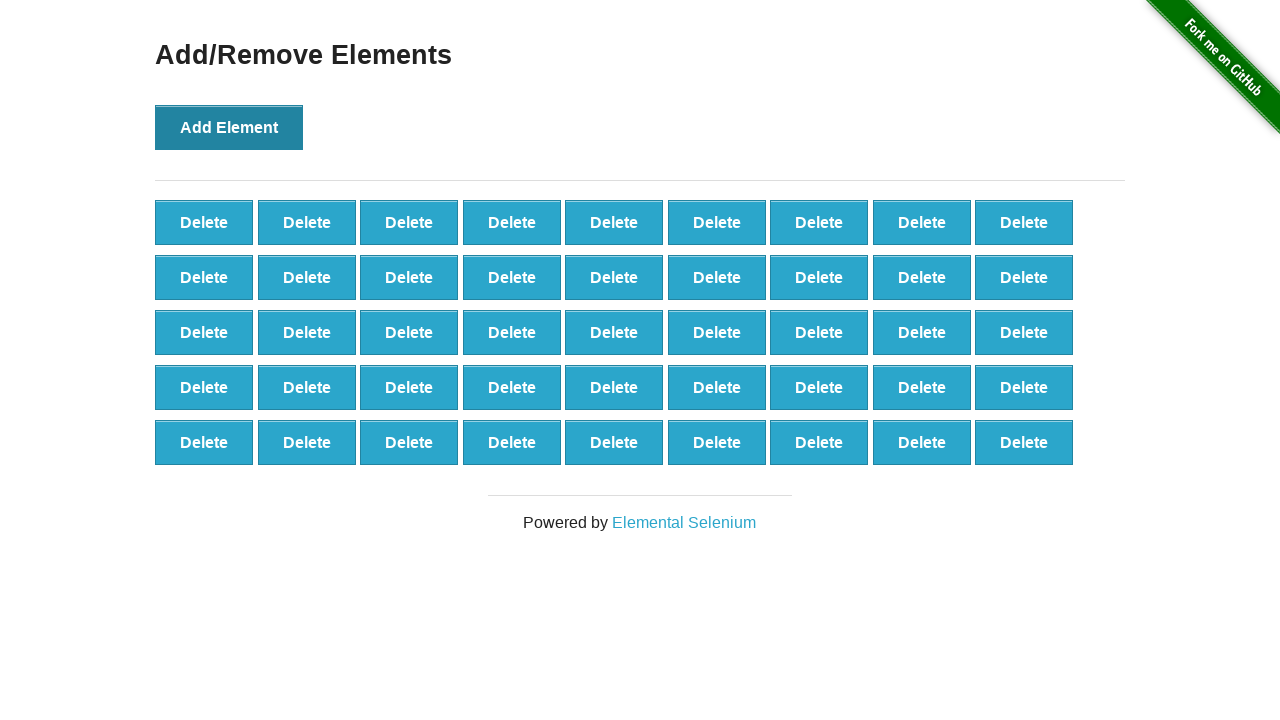

Clicked 'Add Element' button (iteration 46/100) at (229, 127) on xpath=//*[@id="content"]/div/button
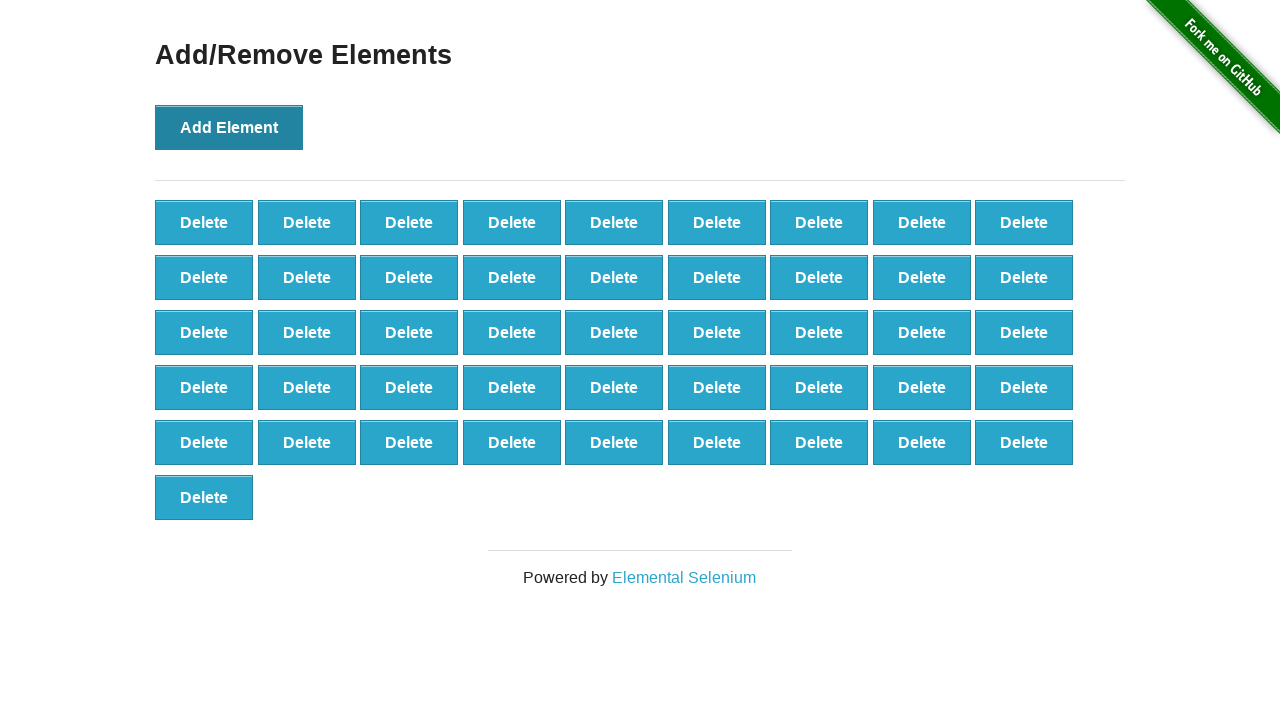

Clicked 'Add Element' button (iteration 47/100) at (229, 127) on xpath=//*[@id="content"]/div/button
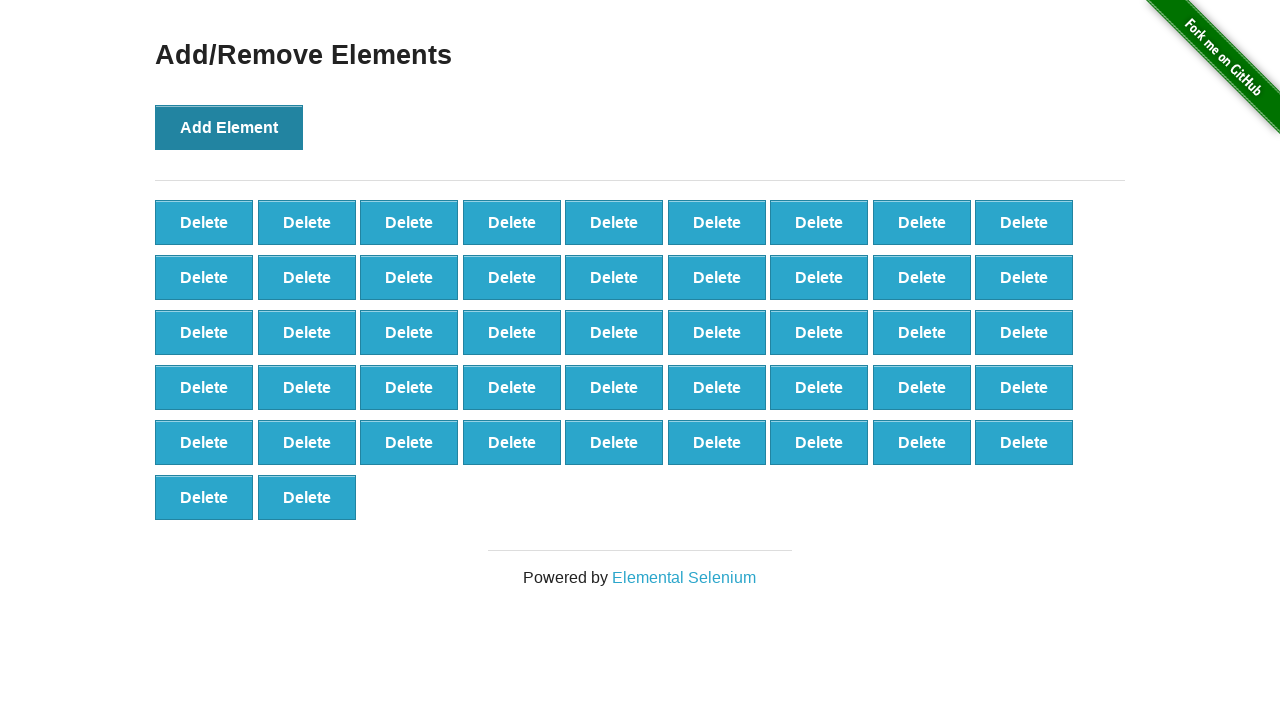

Clicked 'Add Element' button (iteration 48/100) at (229, 127) on xpath=//*[@id="content"]/div/button
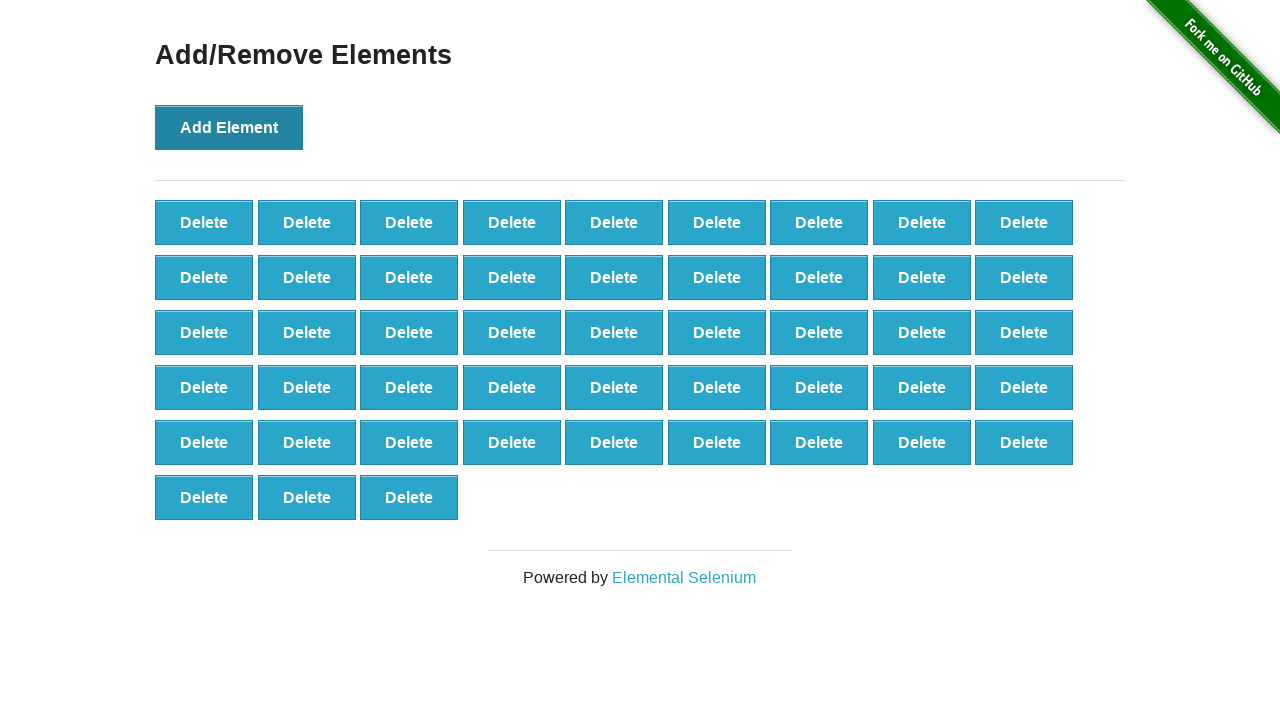

Clicked 'Add Element' button (iteration 49/100) at (229, 127) on xpath=//*[@id="content"]/div/button
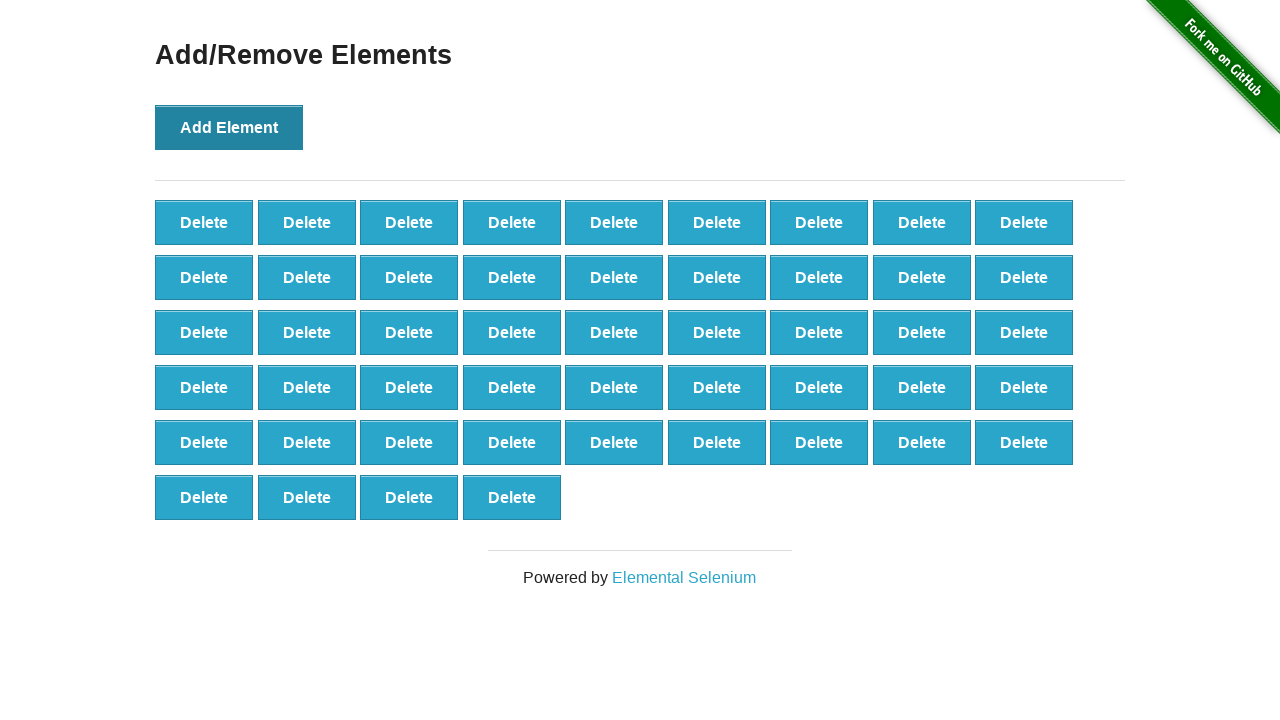

Clicked 'Add Element' button (iteration 50/100) at (229, 127) on xpath=//*[@id="content"]/div/button
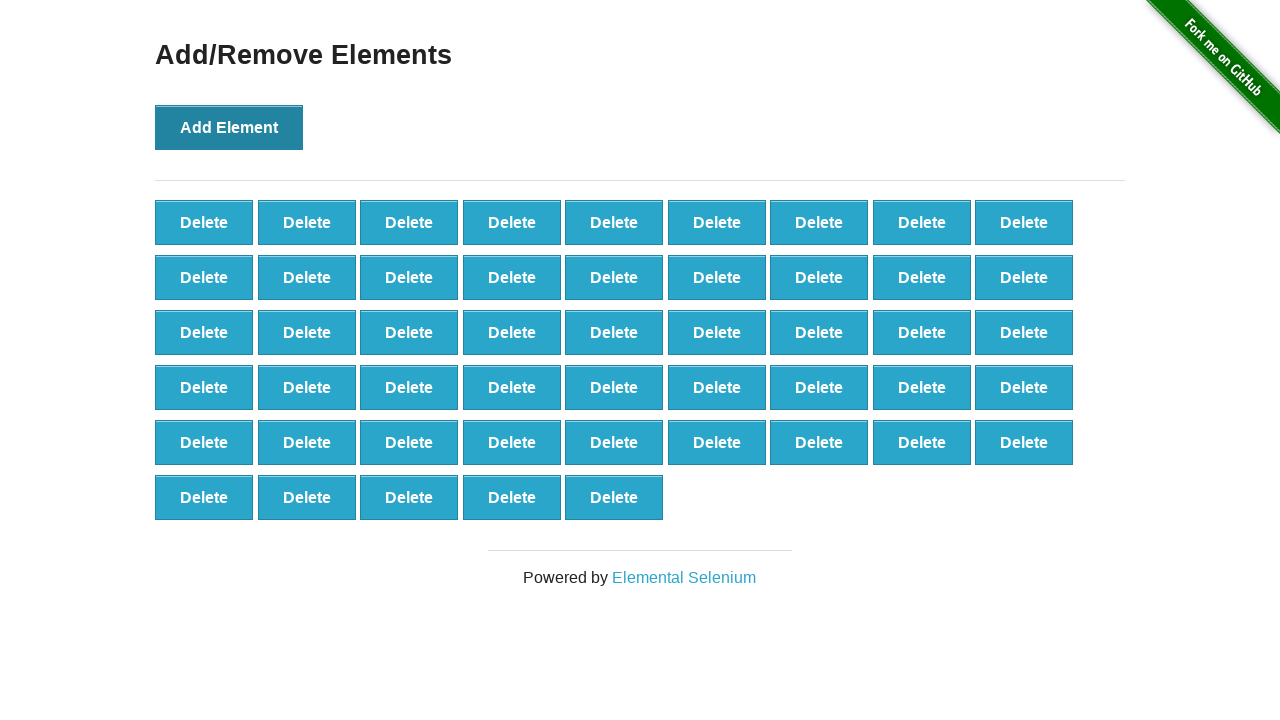

Clicked 'Add Element' button (iteration 51/100) at (229, 127) on xpath=//*[@id="content"]/div/button
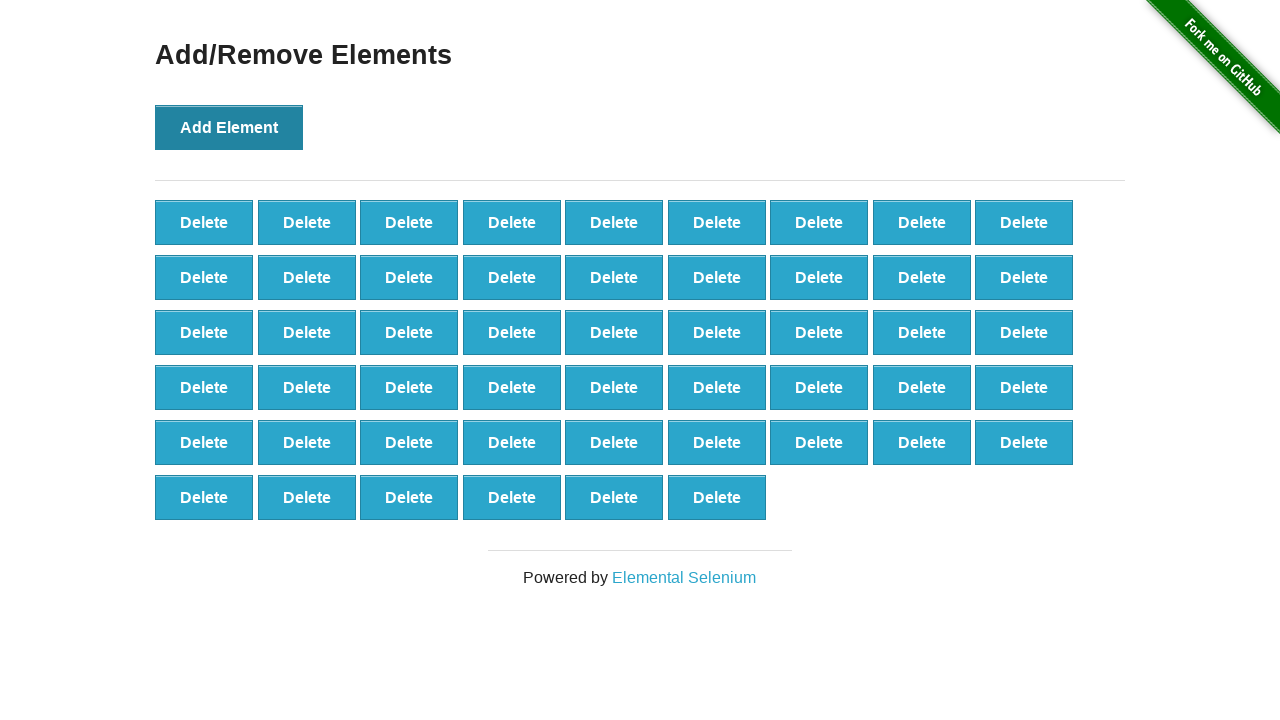

Clicked 'Add Element' button (iteration 52/100) at (229, 127) on xpath=//*[@id="content"]/div/button
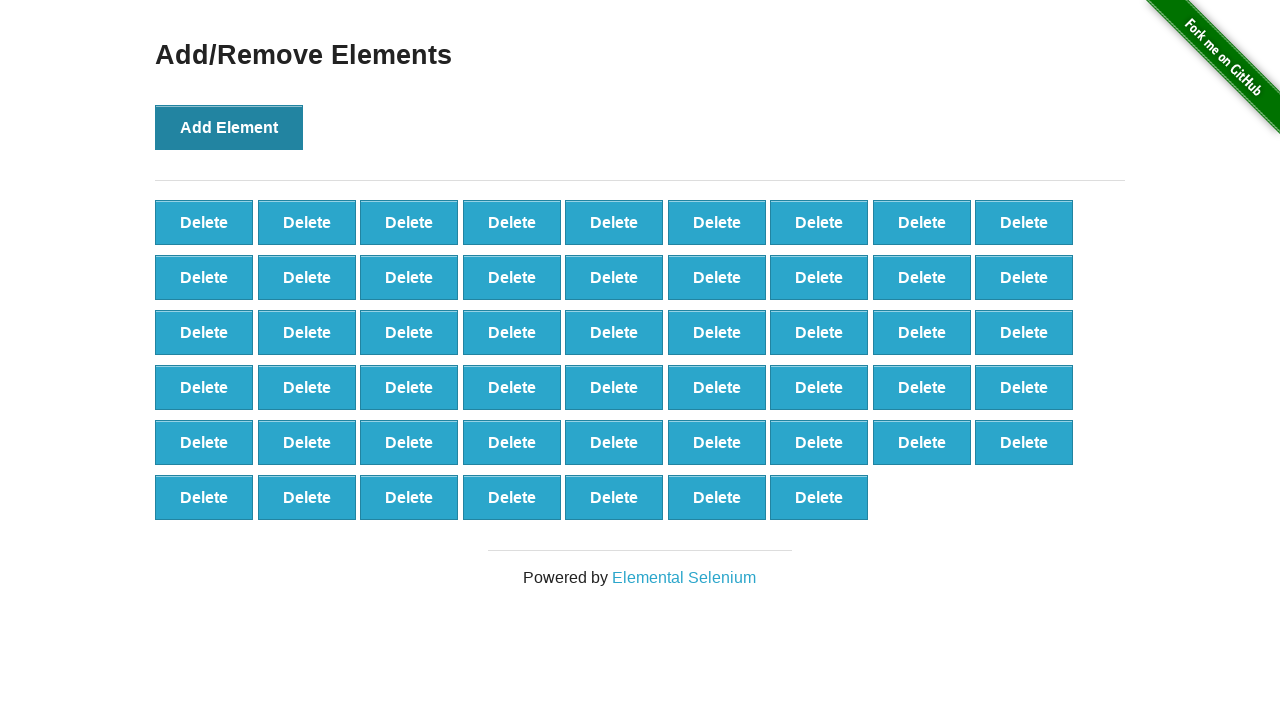

Clicked 'Add Element' button (iteration 53/100) at (229, 127) on xpath=//*[@id="content"]/div/button
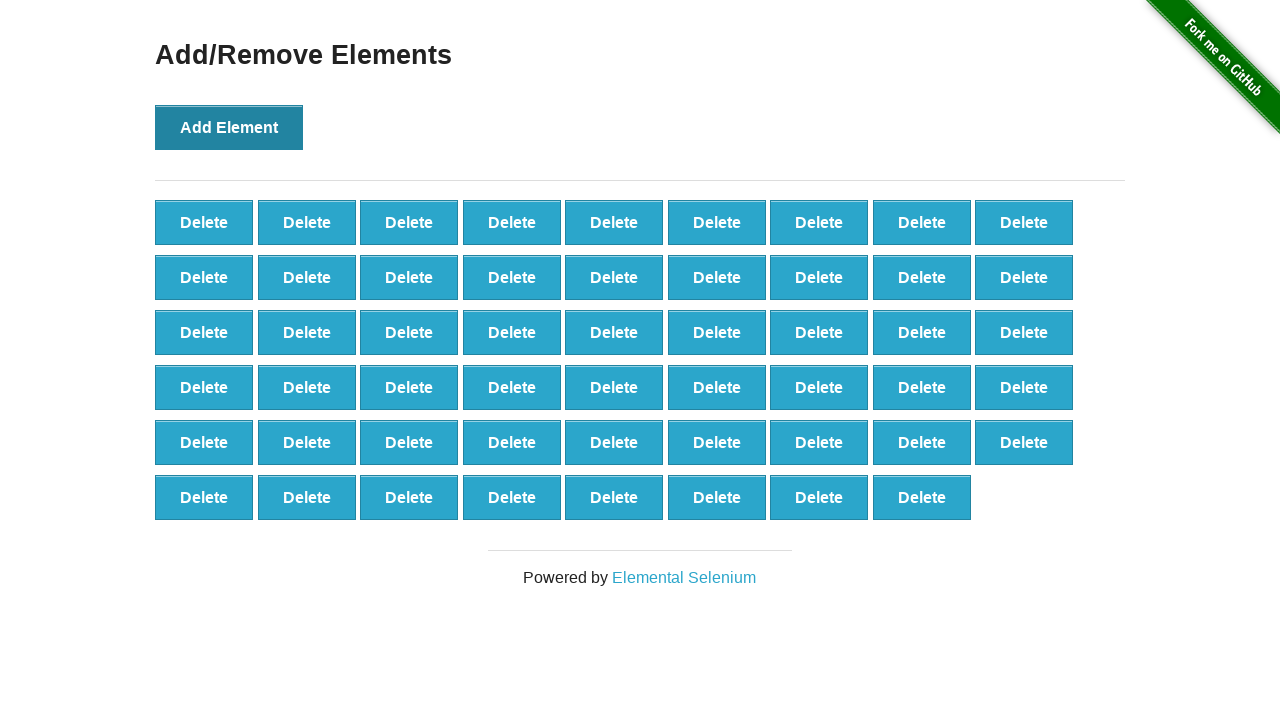

Clicked 'Add Element' button (iteration 54/100) at (229, 127) on xpath=//*[@id="content"]/div/button
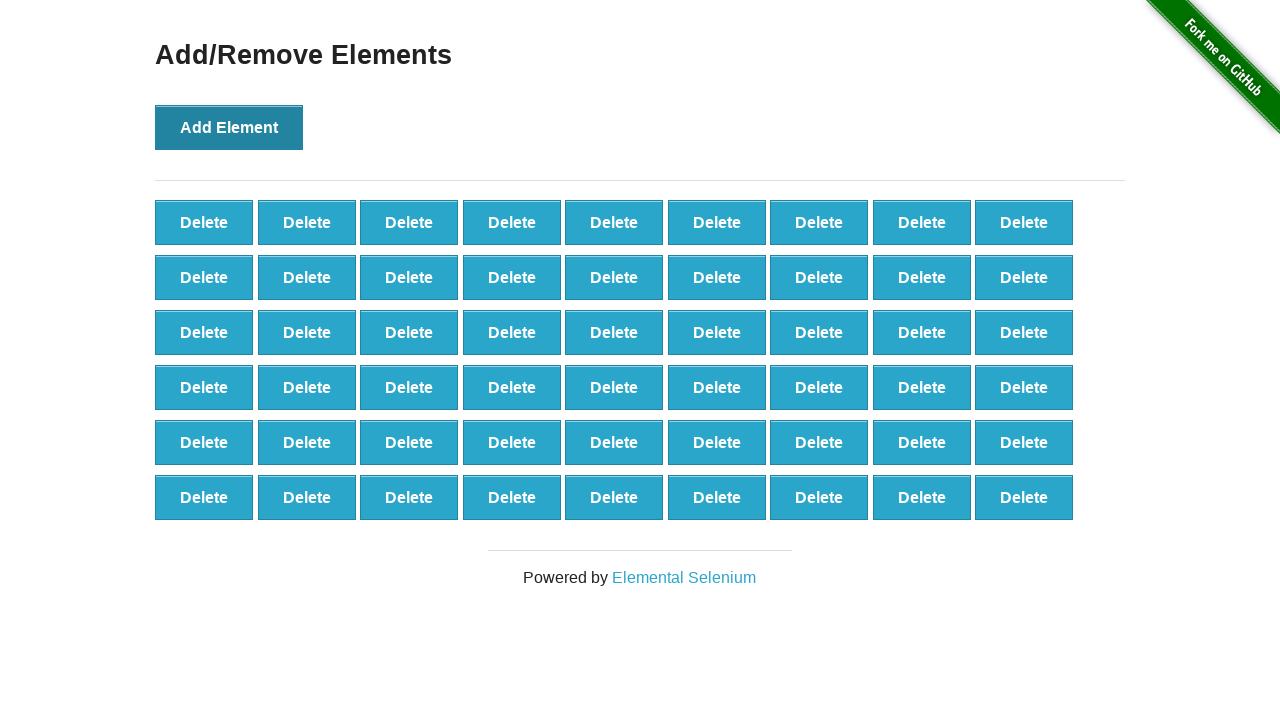

Clicked 'Add Element' button (iteration 55/100) at (229, 127) on xpath=//*[@id="content"]/div/button
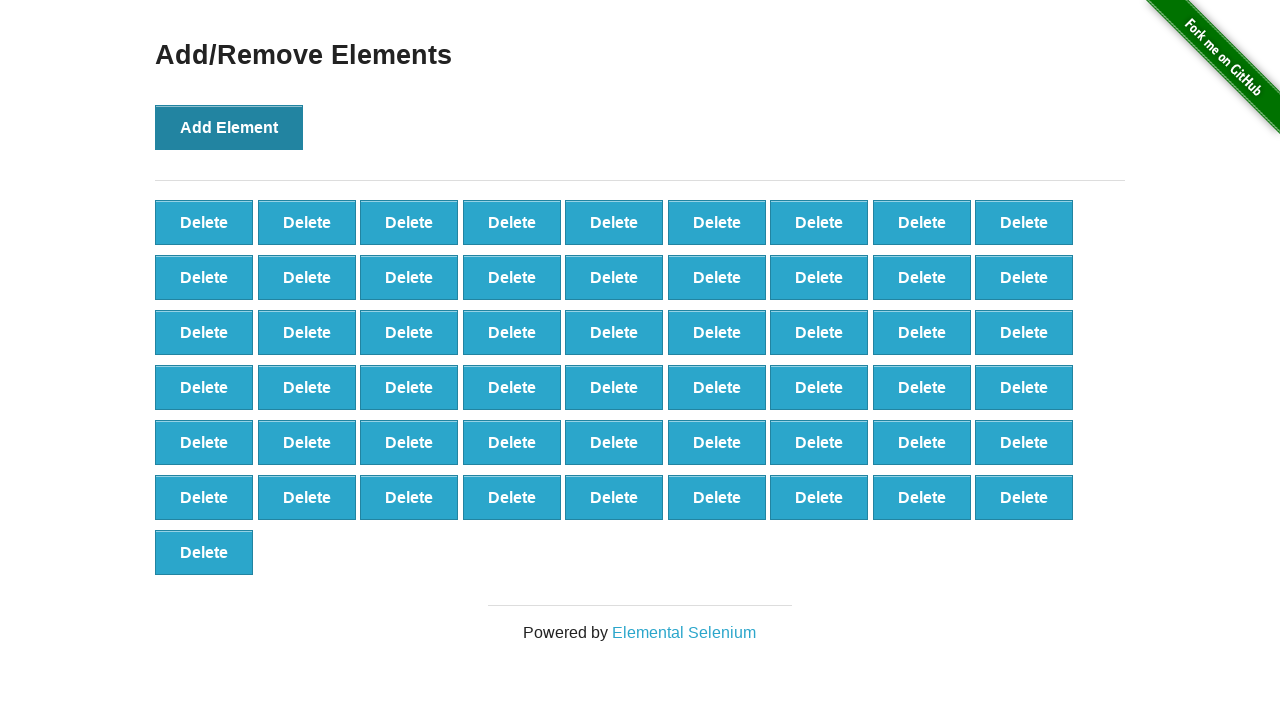

Clicked 'Add Element' button (iteration 56/100) at (229, 127) on xpath=//*[@id="content"]/div/button
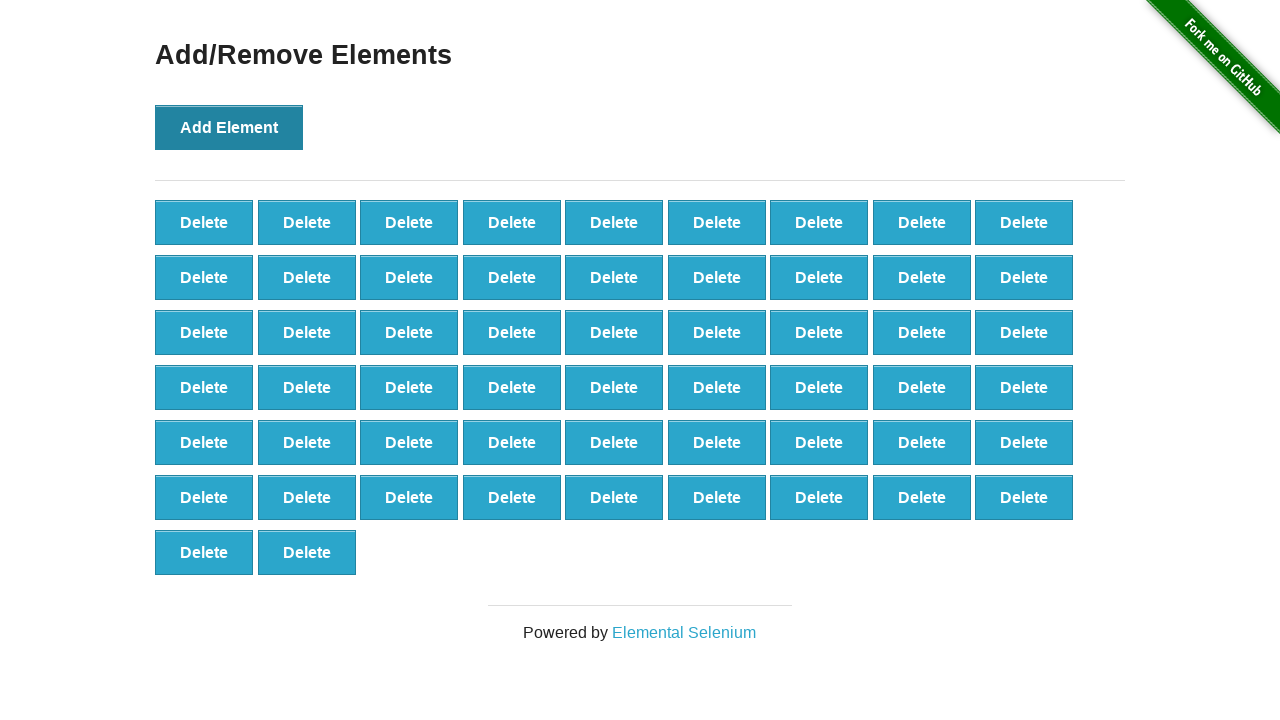

Clicked 'Add Element' button (iteration 57/100) at (229, 127) on xpath=//*[@id="content"]/div/button
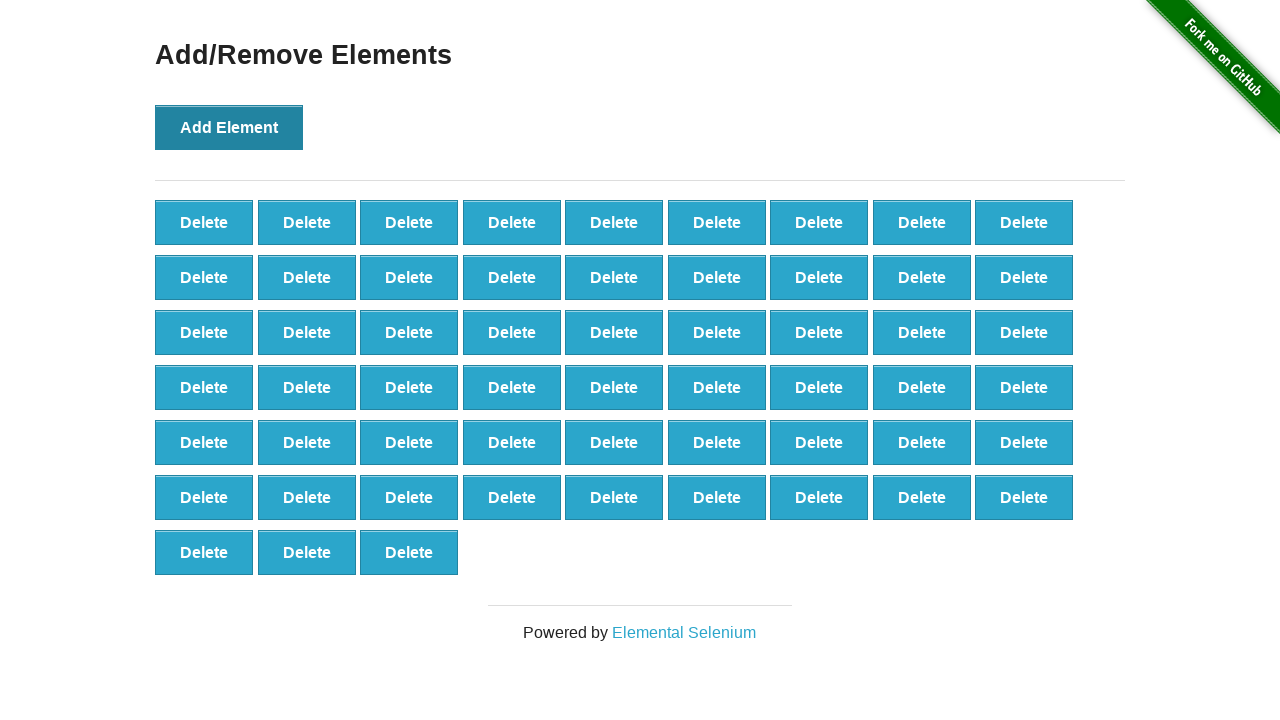

Clicked 'Add Element' button (iteration 58/100) at (229, 127) on xpath=//*[@id="content"]/div/button
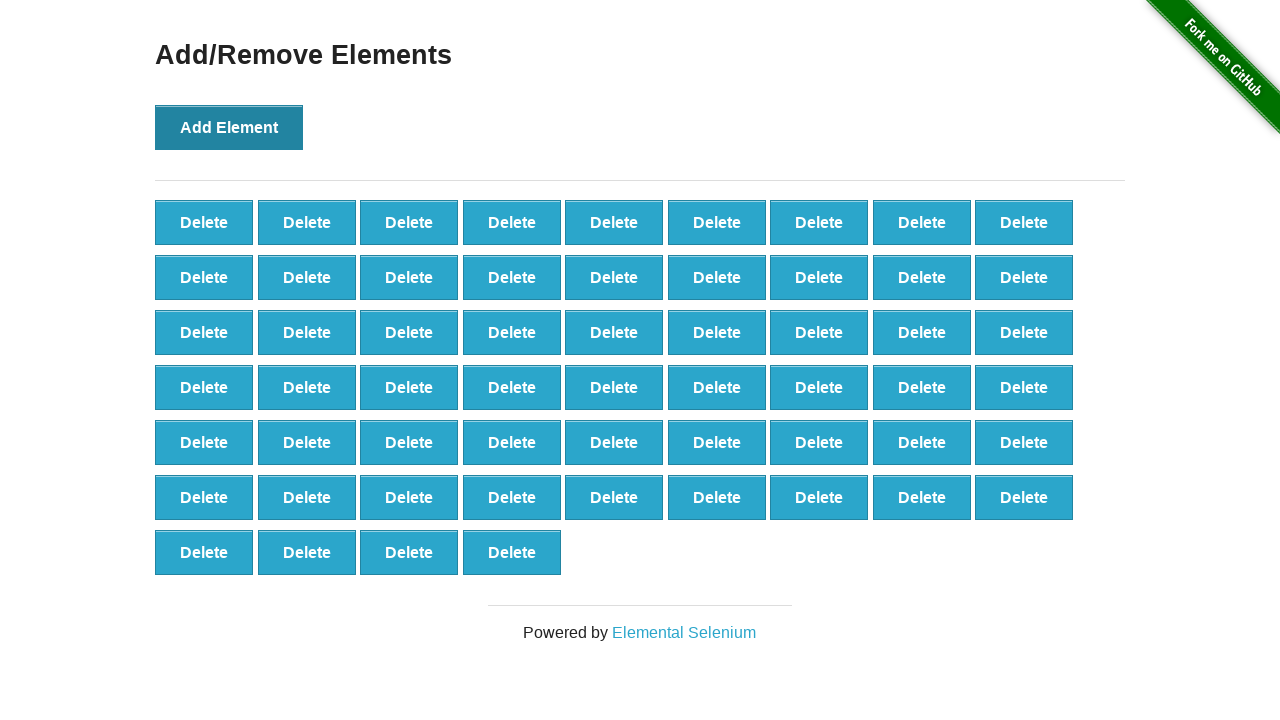

Clicked 'Add Element' button (iteration 59/100) at (229, 127) on xpath=//*[@id="content"]/div/button
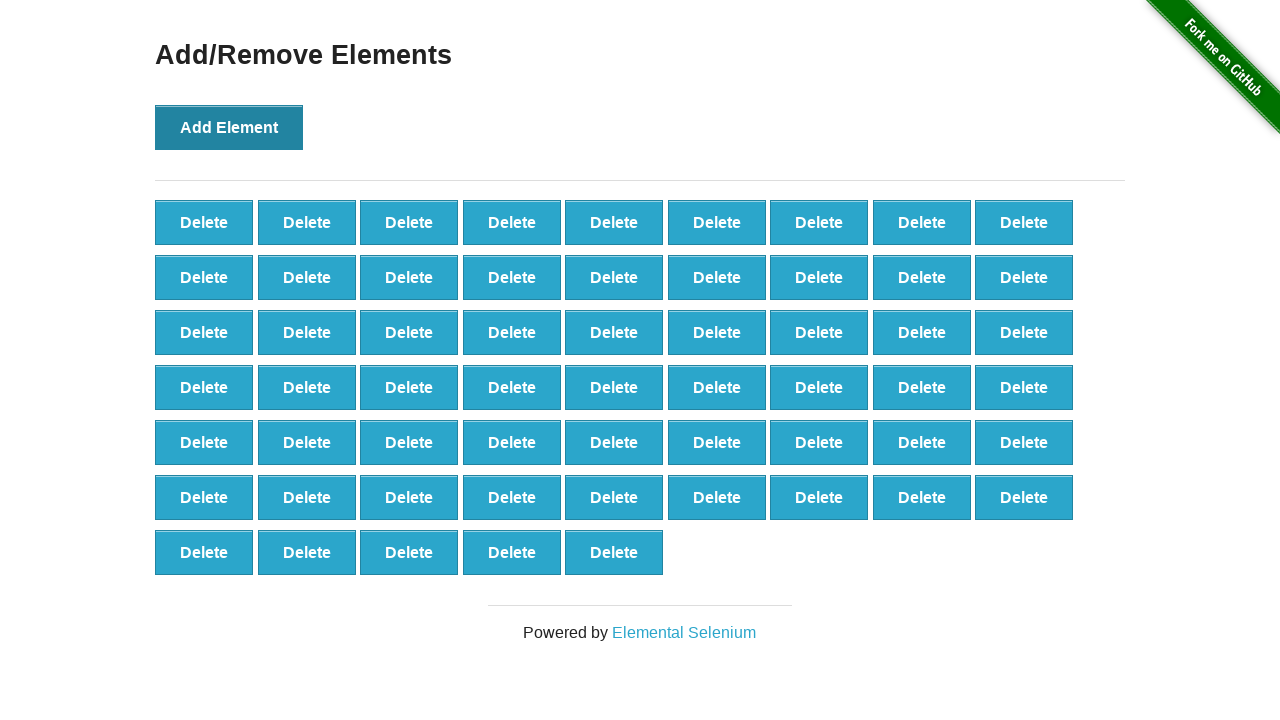

Clicked 'Add Element' button (iteration 60/100) at (229, 127) on xpath=//*[@id="content"]/div/button
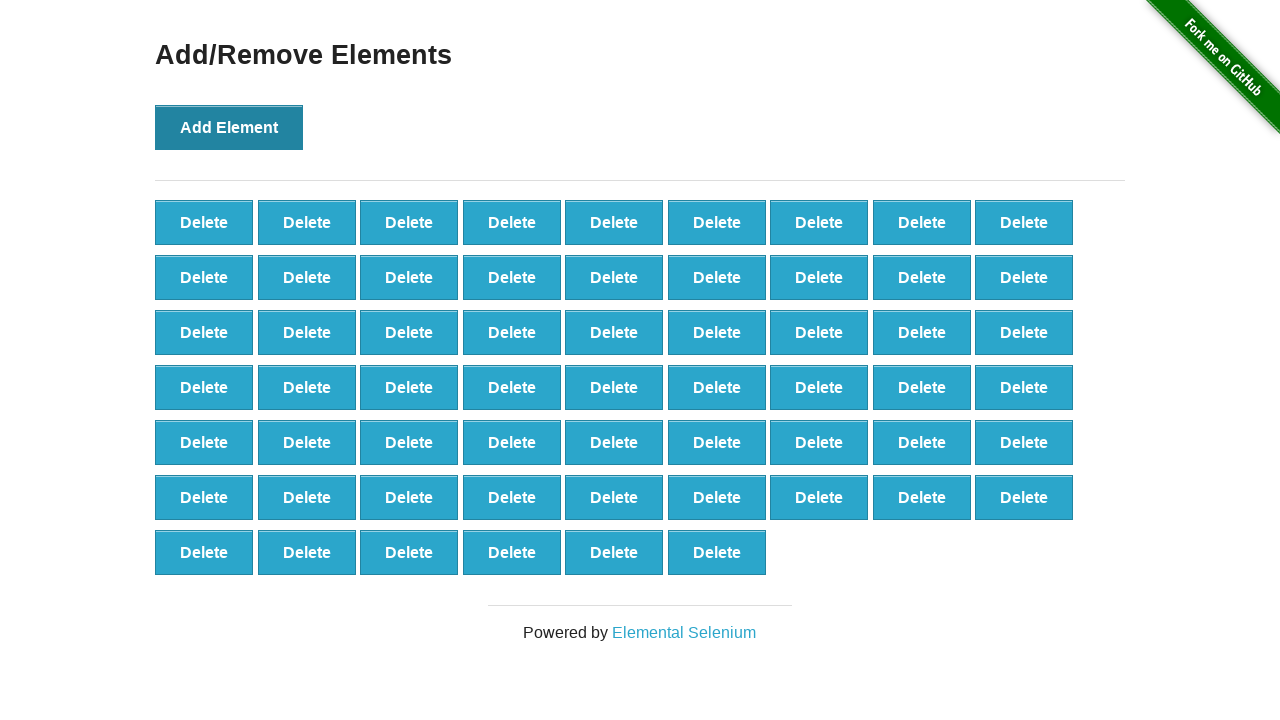

Clicked 'Add Element' button (iteration 61/100) at (229, 127) on xpath=//*[@id="content"]/div/button
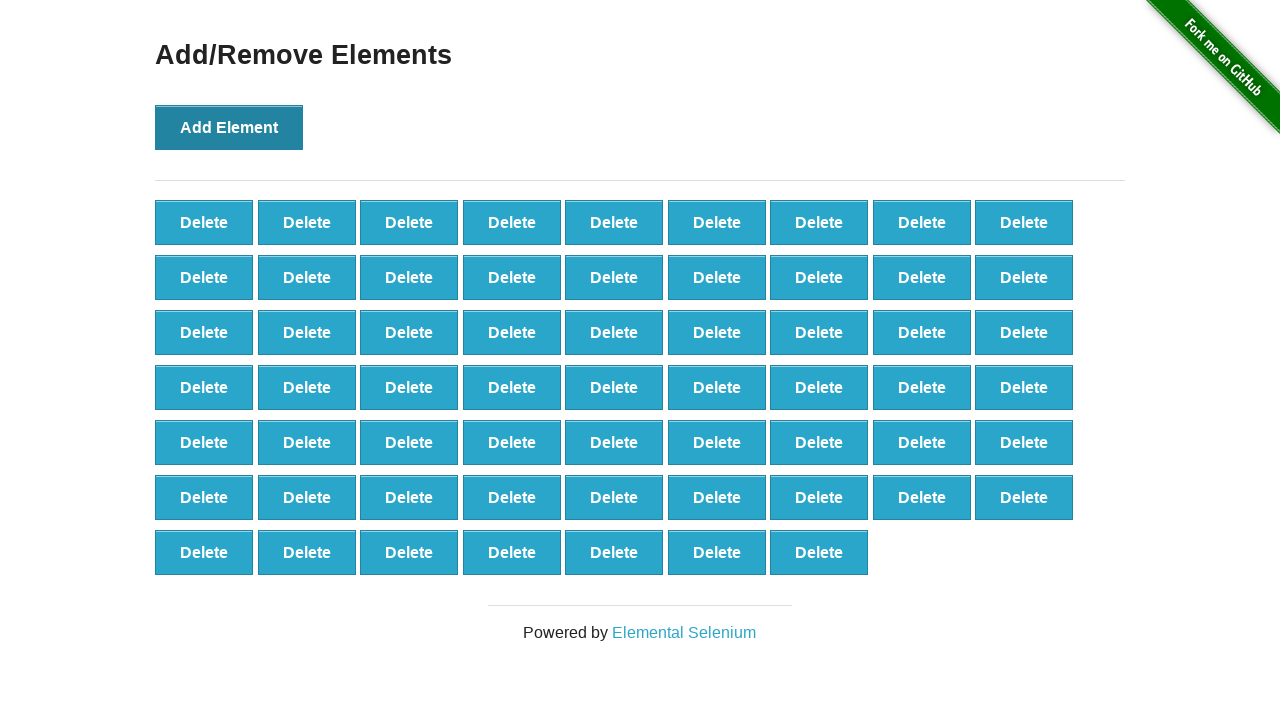

Clicked 'Add Element' button (iteration 62/100) at (229, 127) on xpath=//*[@id="content"]/div/button
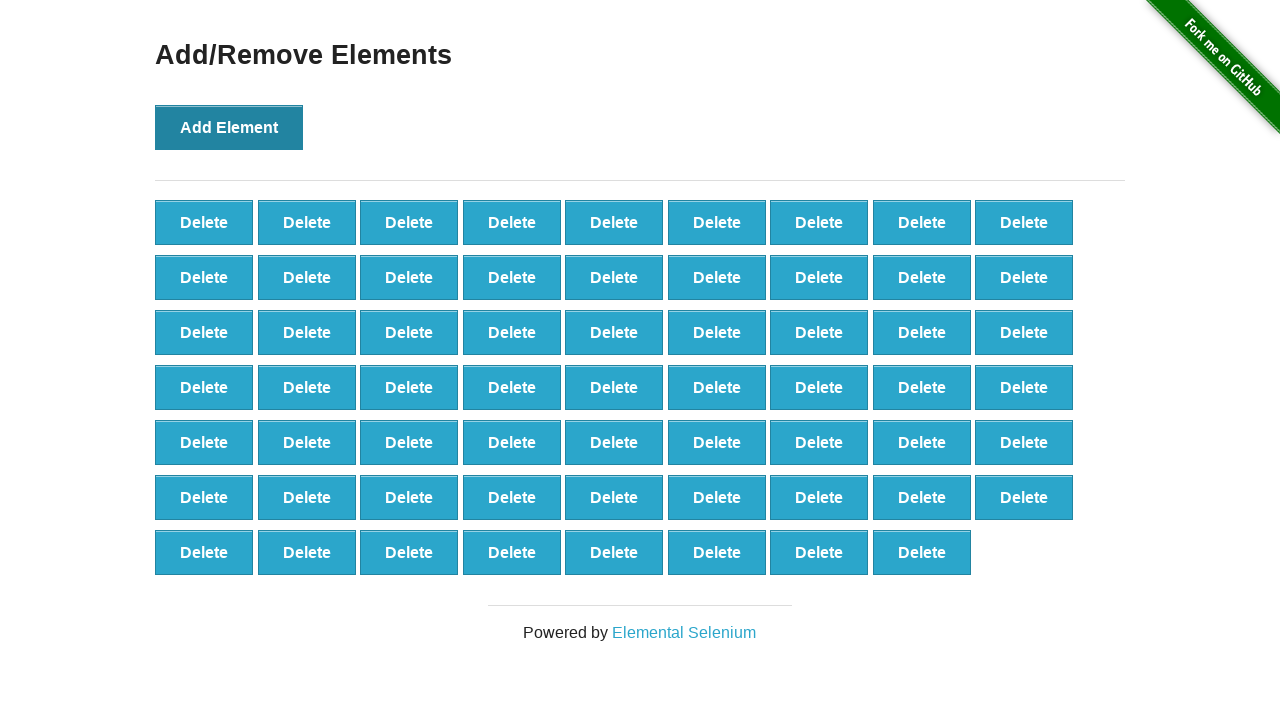

Clicked 'Add Element' button (iteration 63/100) at (229, 127) on xpath=//*[@id="content"]/div/button
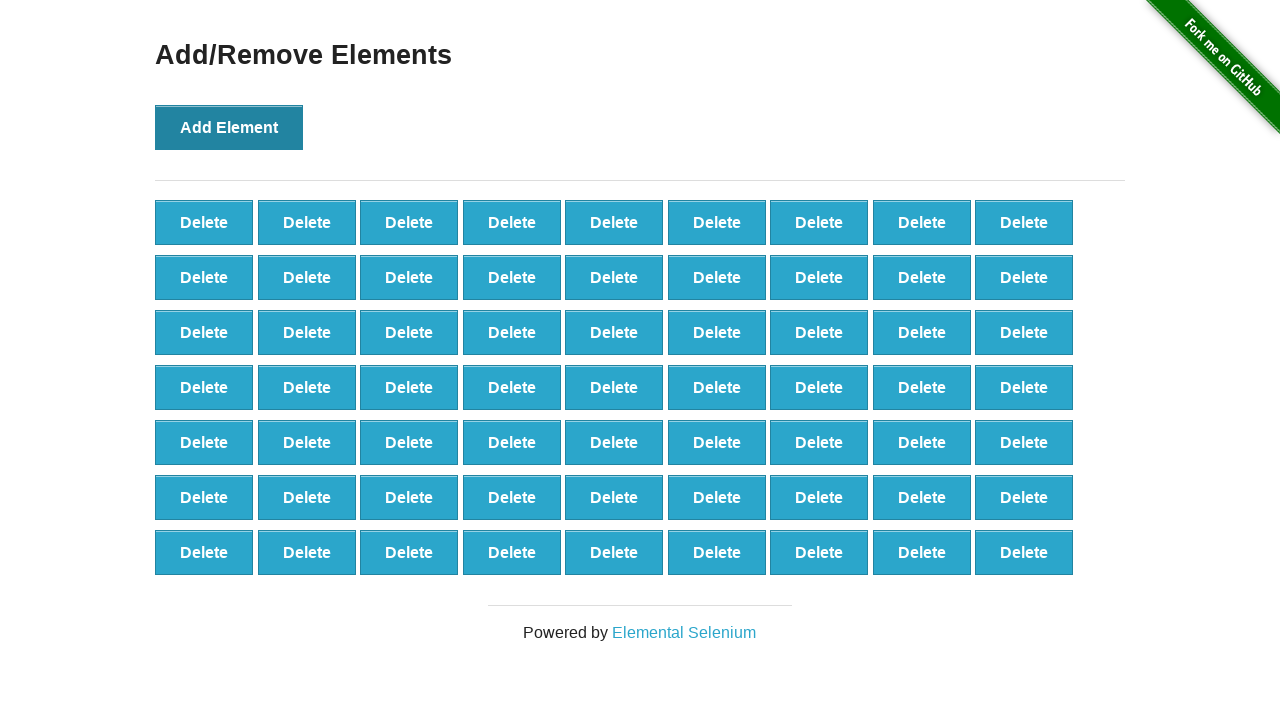

Clicked 'Add Element' button (iteration 64/100) at (229, 127) on xpath=//*[@id="content"]/div/button
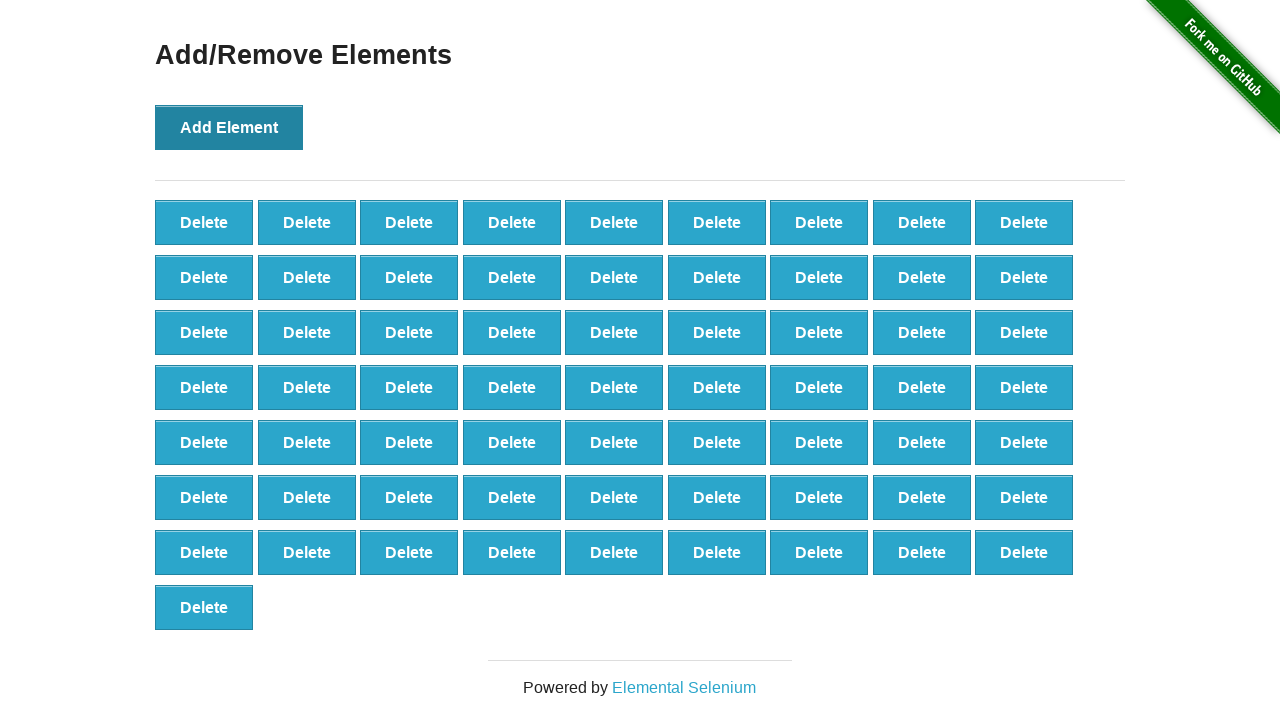

Clicked 'Add Element' button (iteration 65/100) at (229, 127) on xpath=//*[@id="content"]/div/button
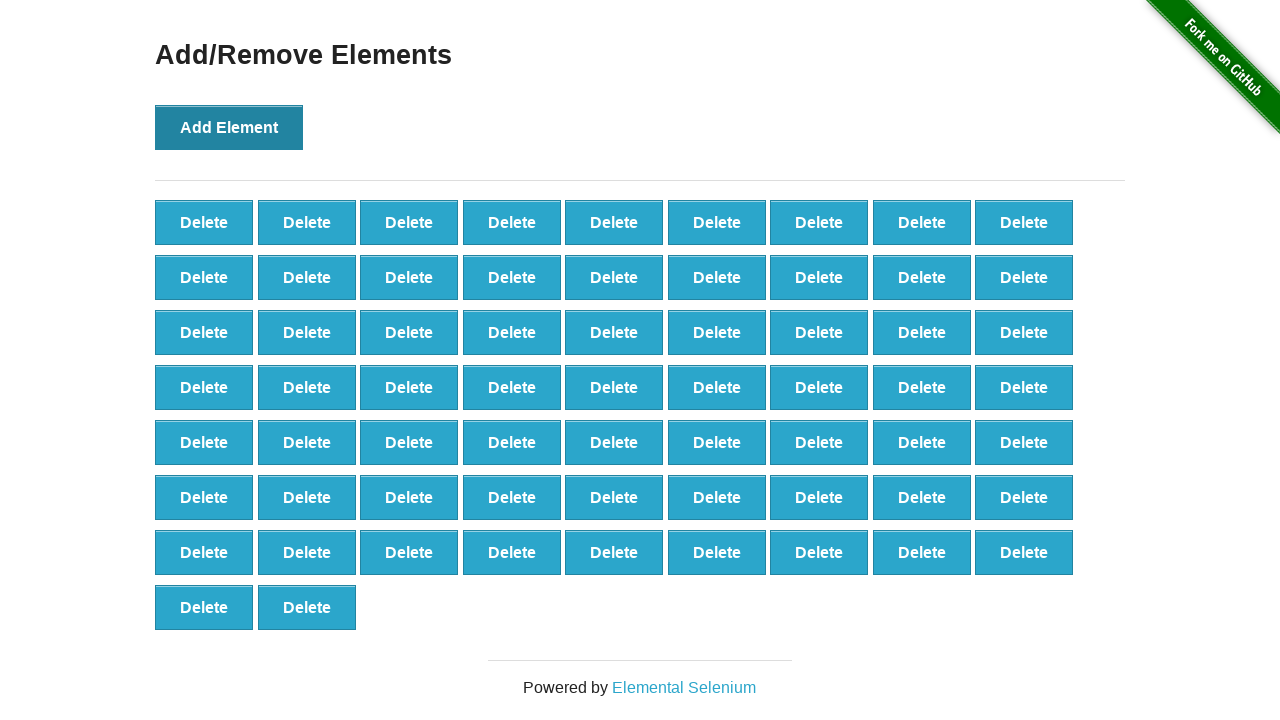

Clicked 'Add Element' button (iteration 66/100) at (229, 127) on xpath=//*[@id="content"]/div/button
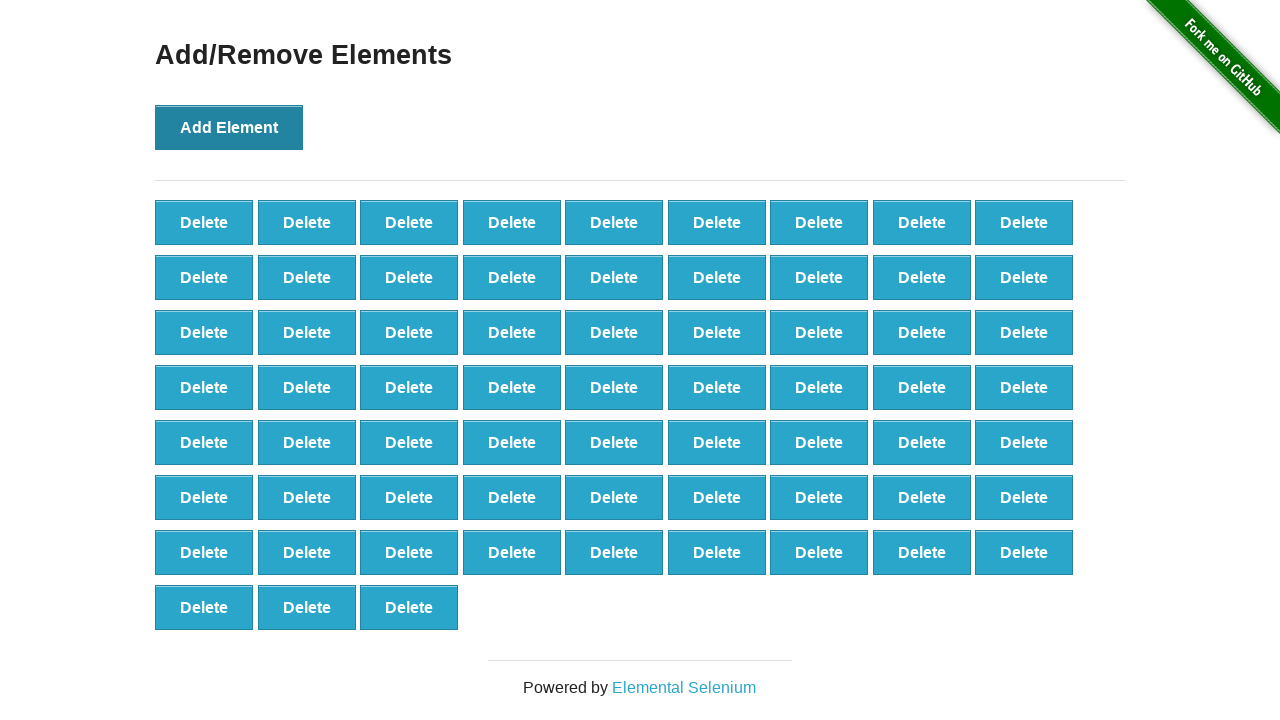

Clicked 'Add Element' button (iteration 67/100) at (229, 127) on xpath=//*[@id="content"]/div/button
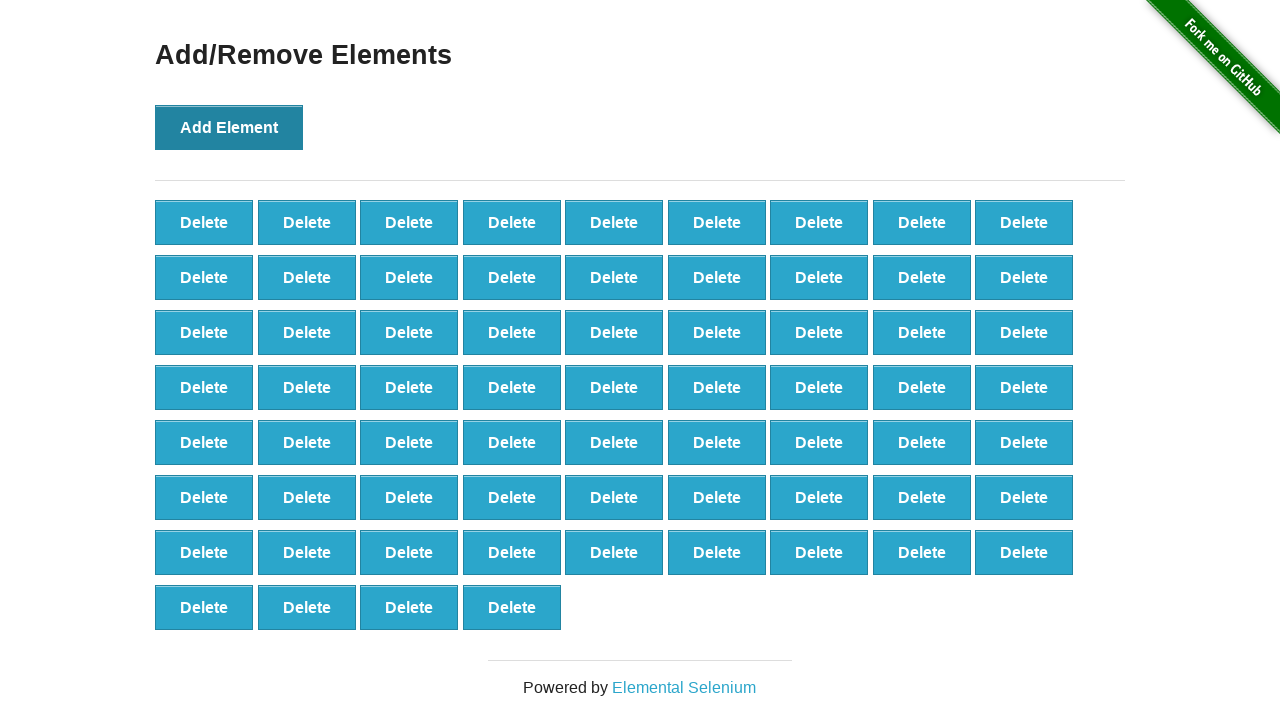

Clicked 'Add Element' button (iteration 68/100) at (229, 127) on xpath=//*[@id="content"]/div/button
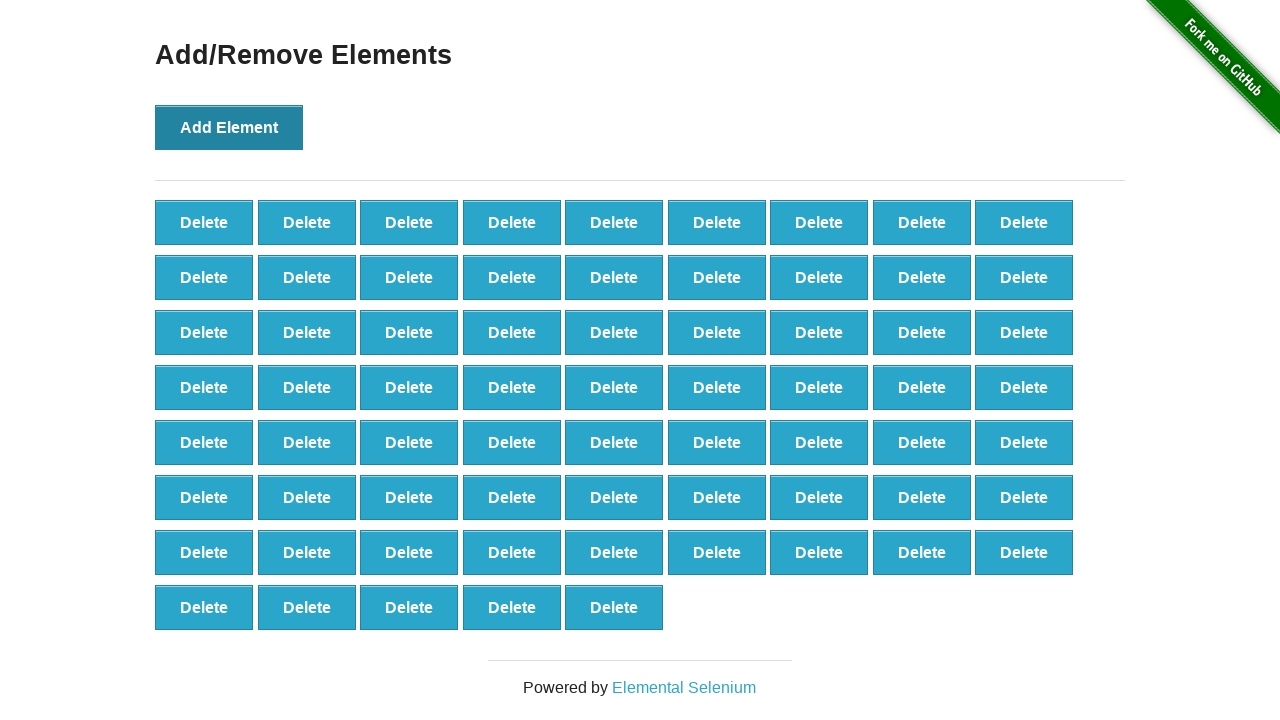

Clicked 'Add Element' button (iteration 69/100) at (229, 127) on xpath=//*[@id="content"]/div/button
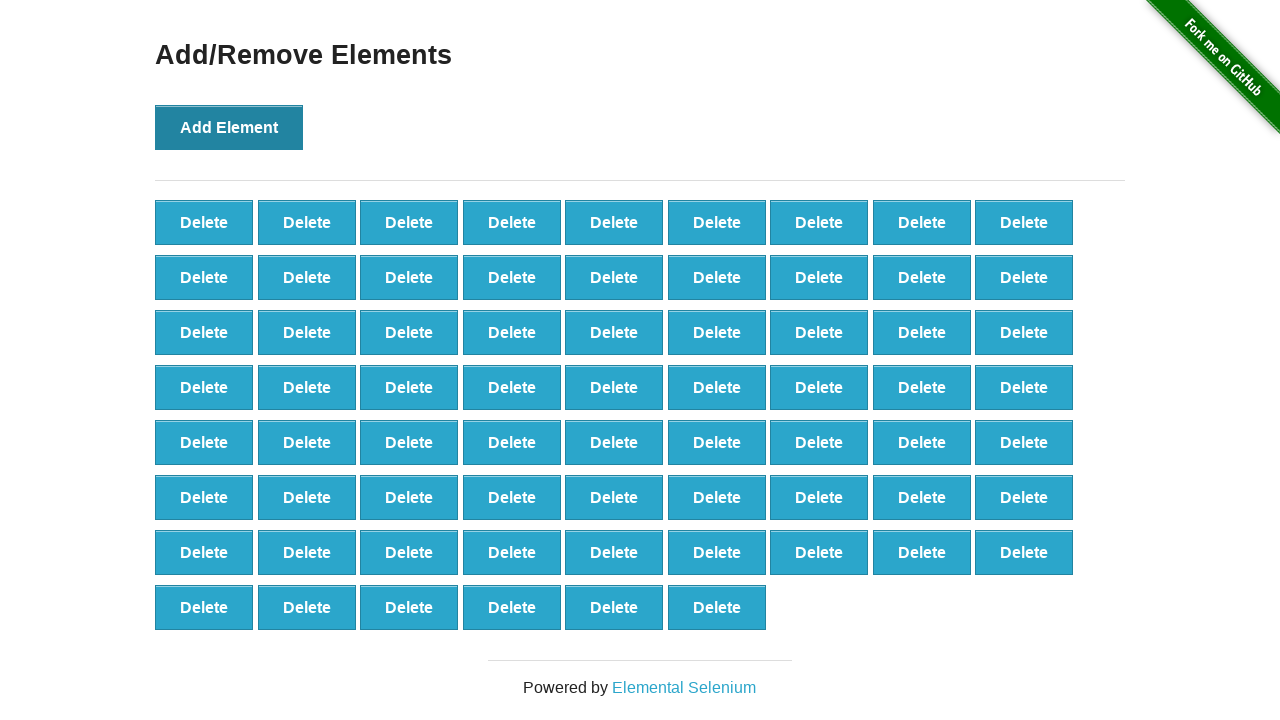

Clicked 'Add Element' button (iteration 70/100) at (229, 127) on xpath=//*[@id="content"]/div/button
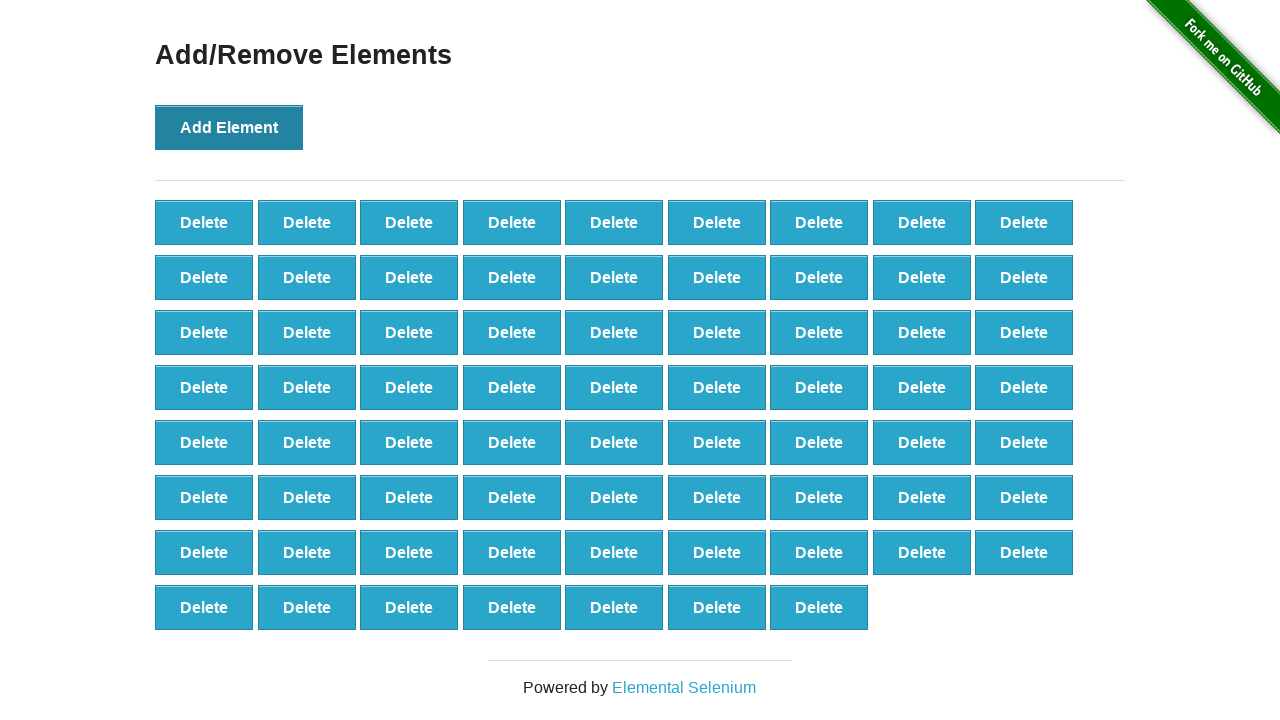

Clicked 'Add Element' button (iteration 71/100) at (229, 127) on xpath=//*[@id="content"]/div/button
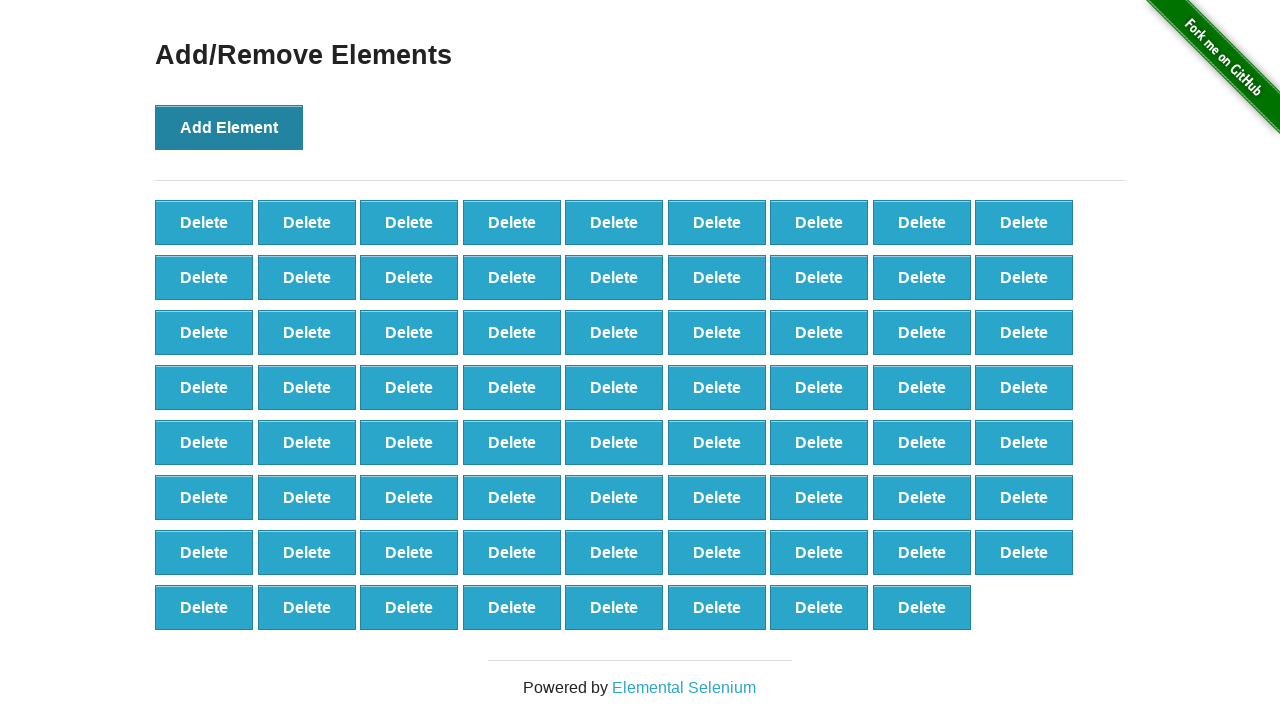

Clicked 'Add Element' button (iteration 72/100) at (229, 127) on xpath=//*[@id="content"]/div/button
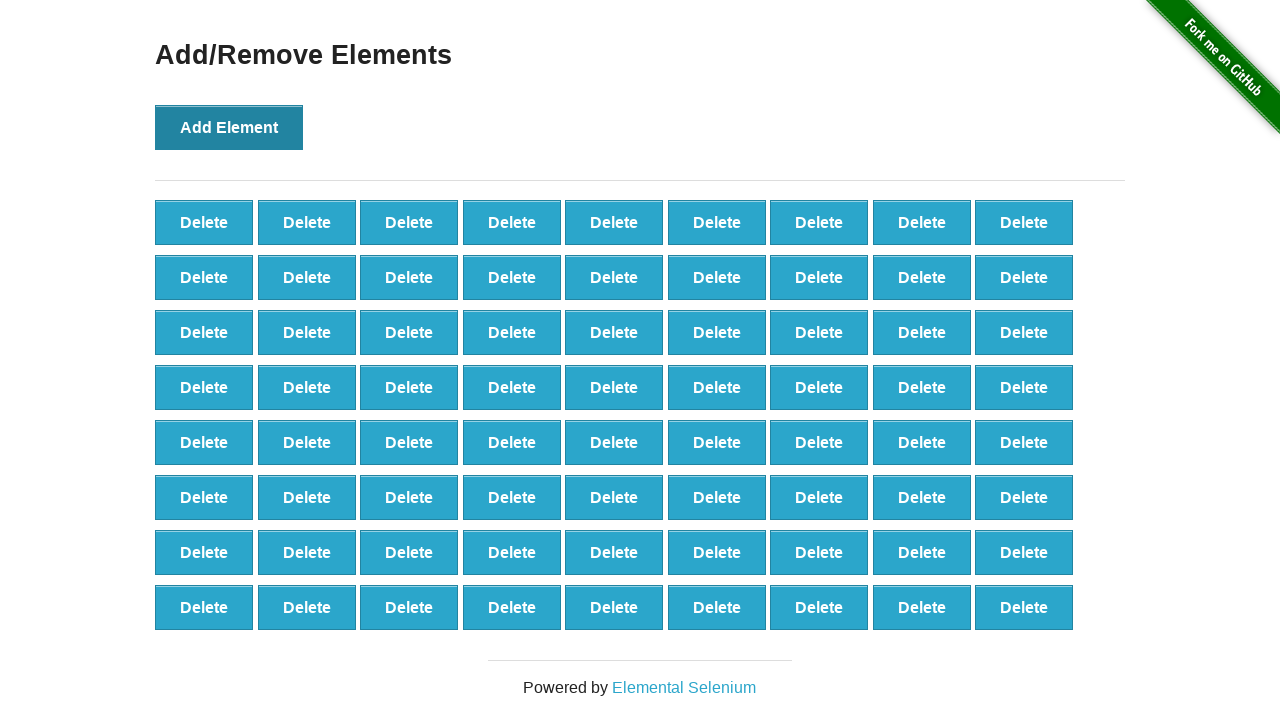

Clicked 'Add Element' button (iteration 73/100) at (229, 127) on xpath=//*[@id="content"]/div/button
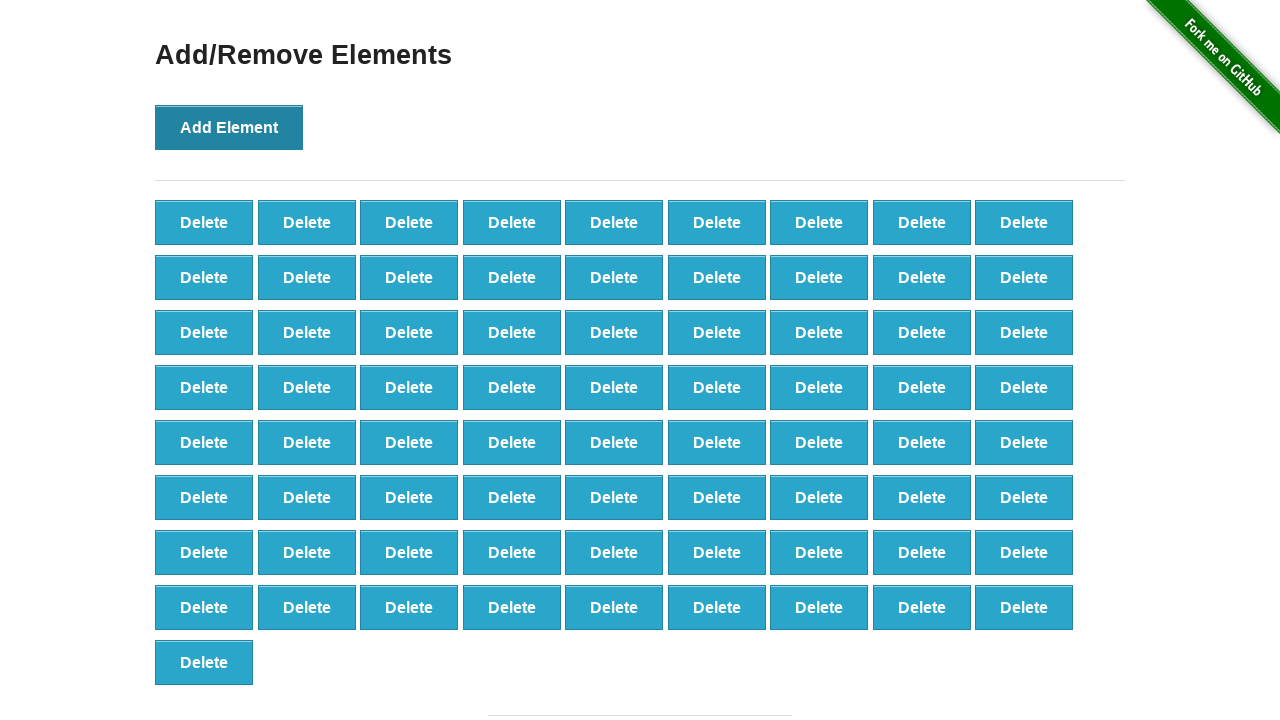

Clicked 'Add Element' button (iteration 74/100) at (229, 127) on xpath=//*[@id="content"]/div/button
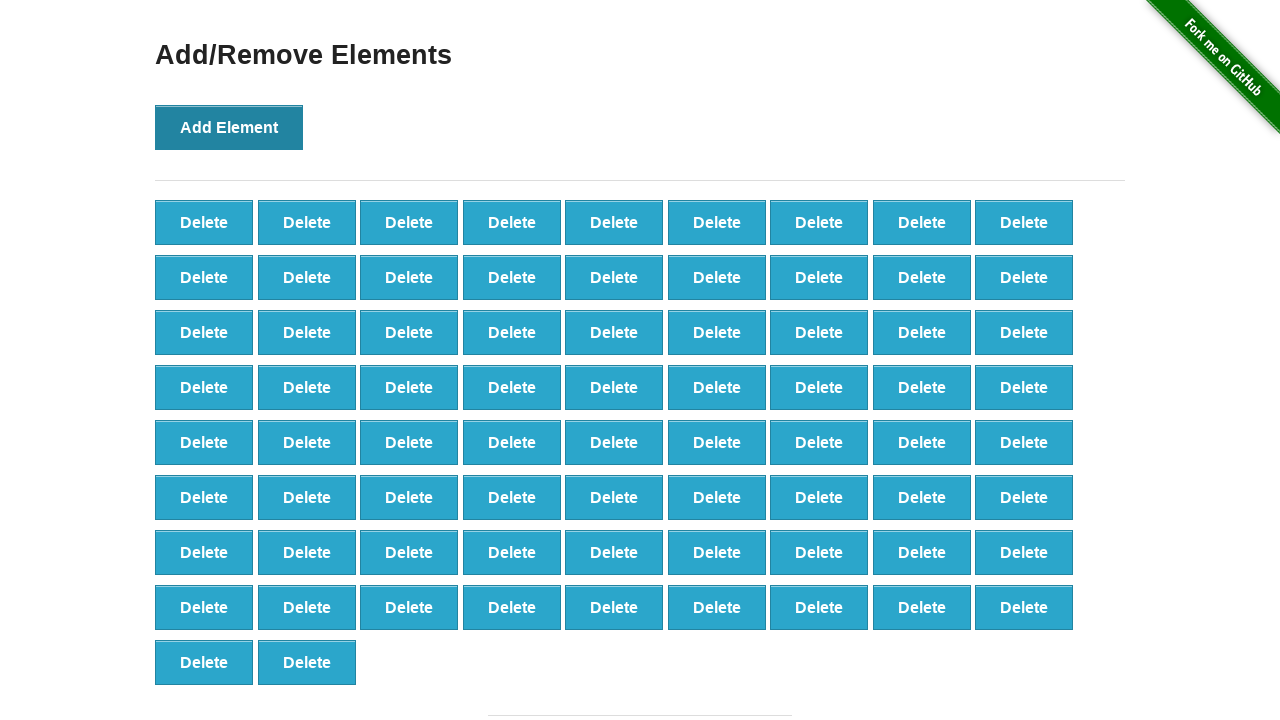

Clicked 'Add Element' button (iteration 75/100) at (229, 127) on xpath=//*[@id="content"]/div/button
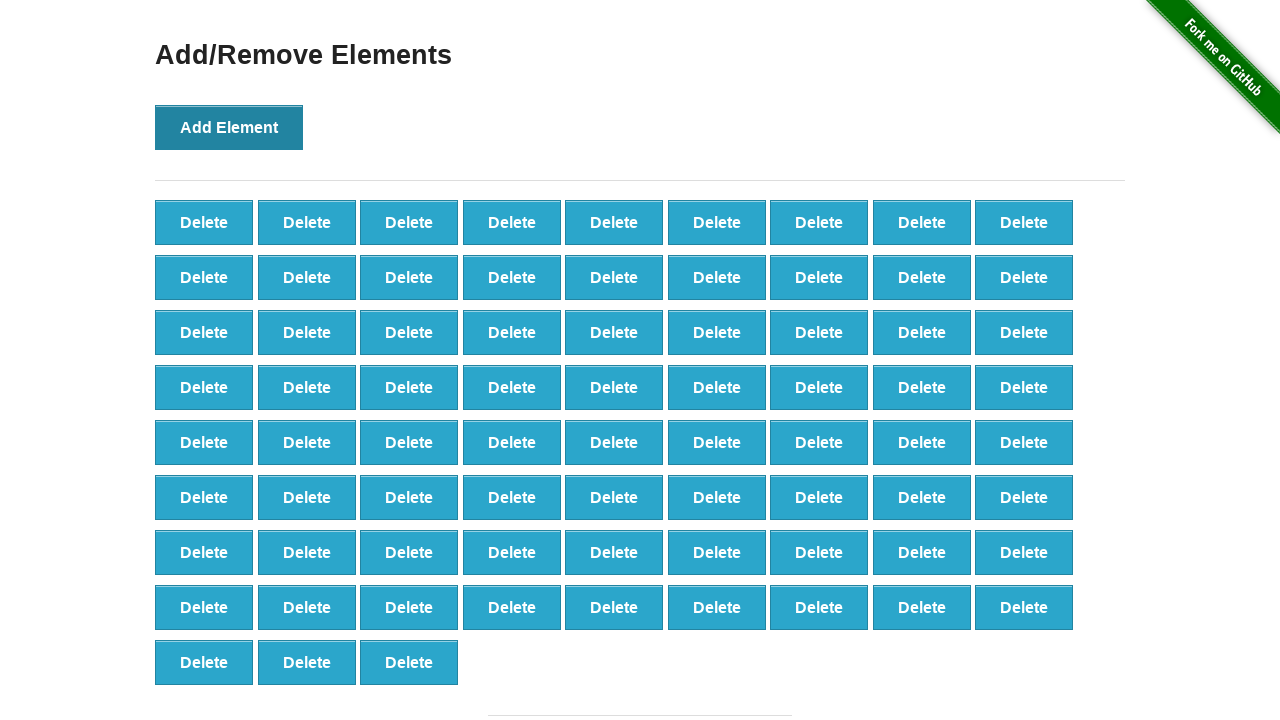

Clicked 'Add Element' button (iteration 76/100) at (229, 127) on xpath=//*[@id="content"]/div/button
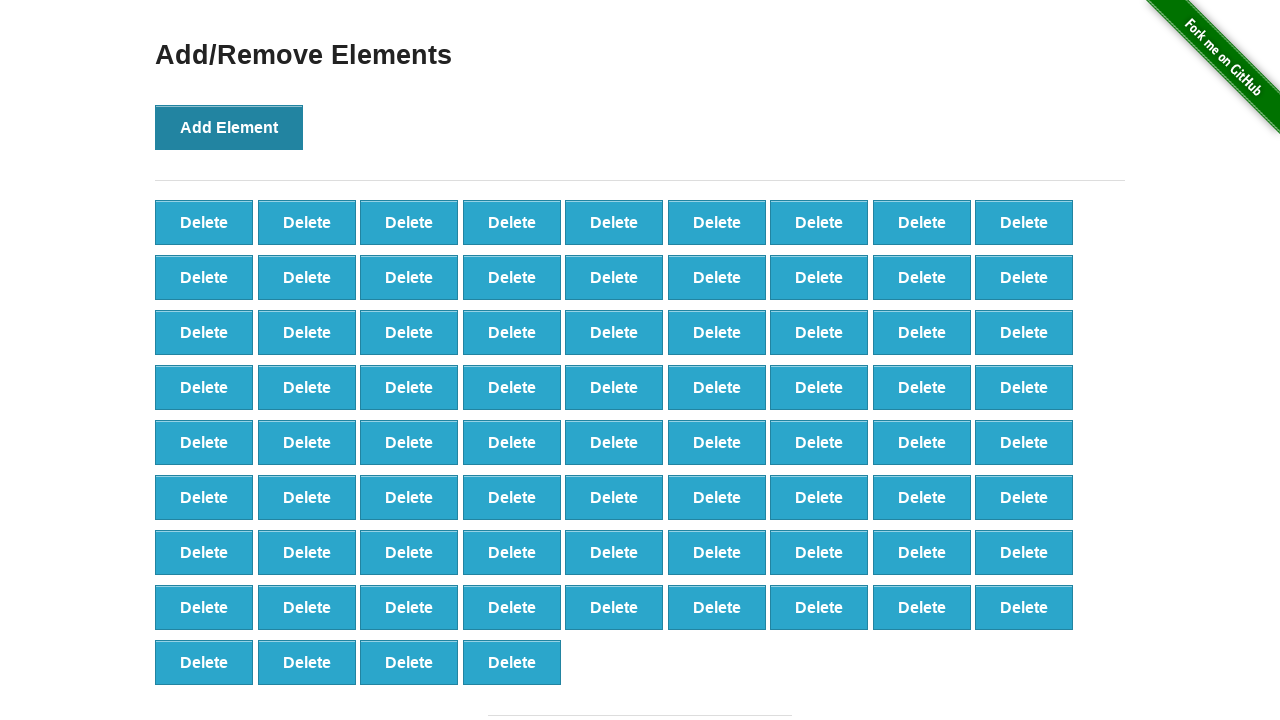

Clicked 'Add Element' button (iteration 77/100) at (229, 127) on xpath=//*[@id="content"]/div/button
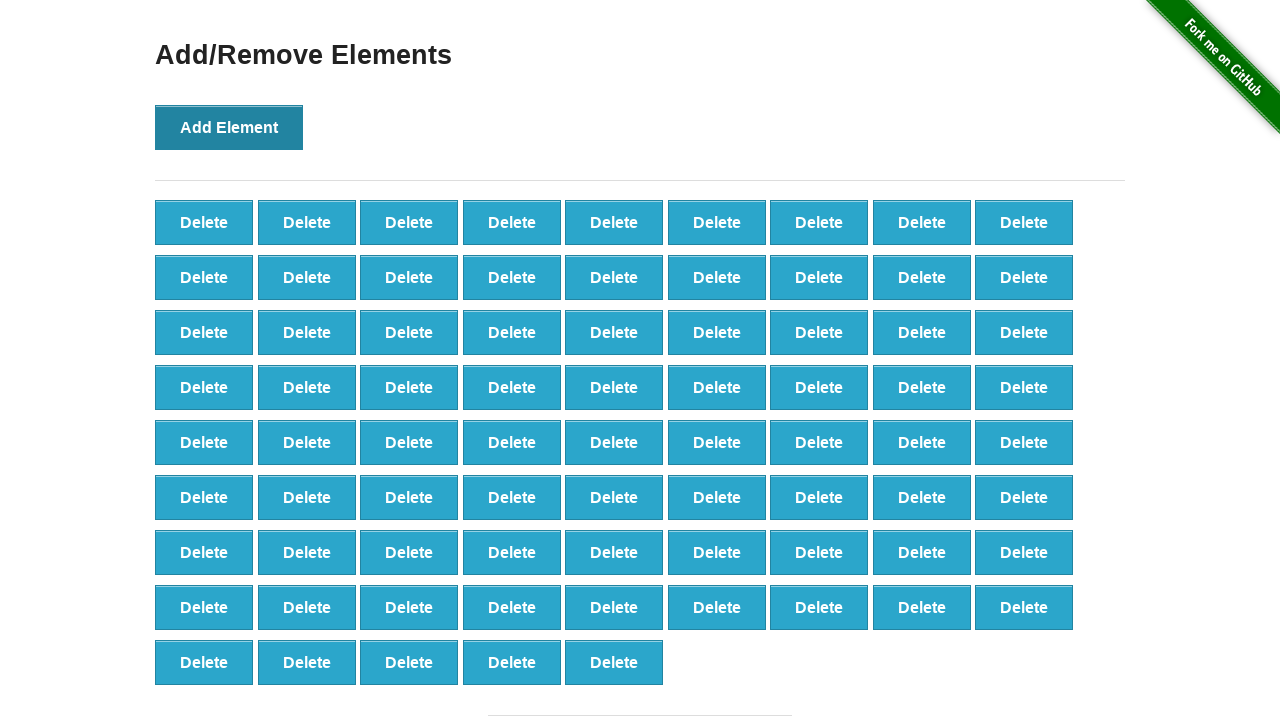

Clicked 'Add Element' button (iteration 78/100) at (229, 127) on xpath=//*[@id="content"]/div/button
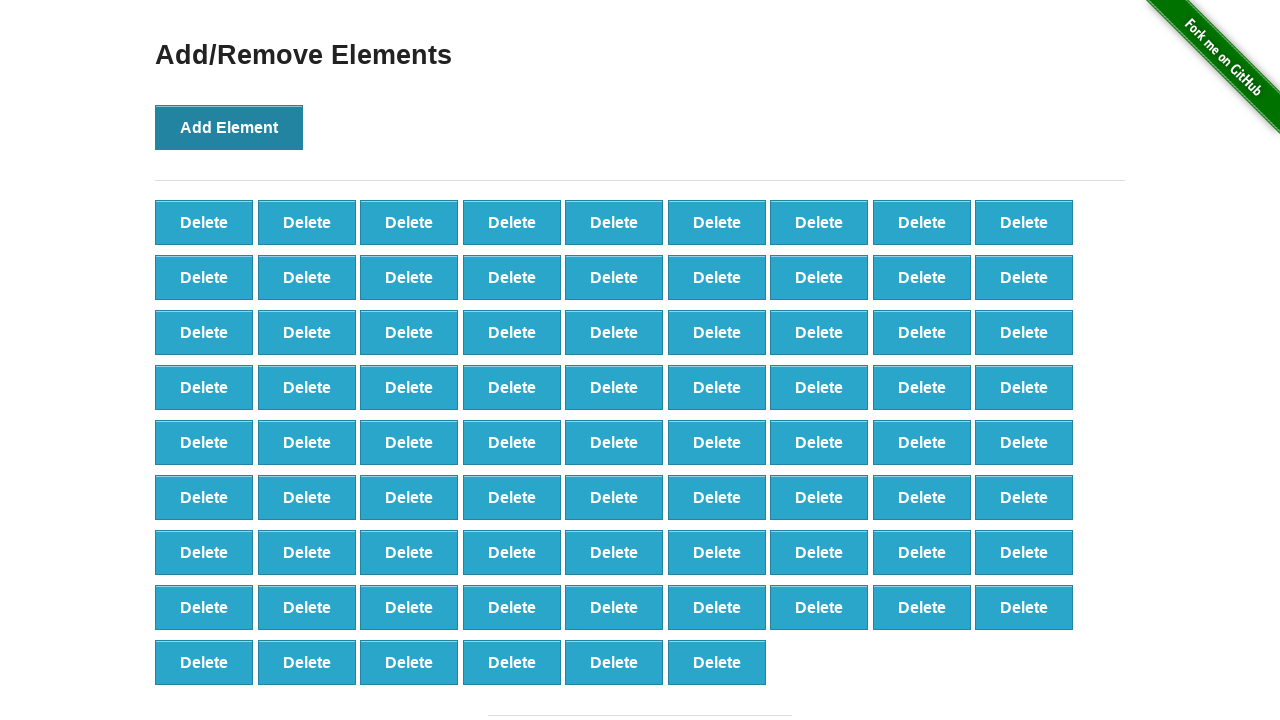

Clicked 'Add Element' button (iteration 79/100) at (229, 127) on xpath=//*[@id="content"]/div/button
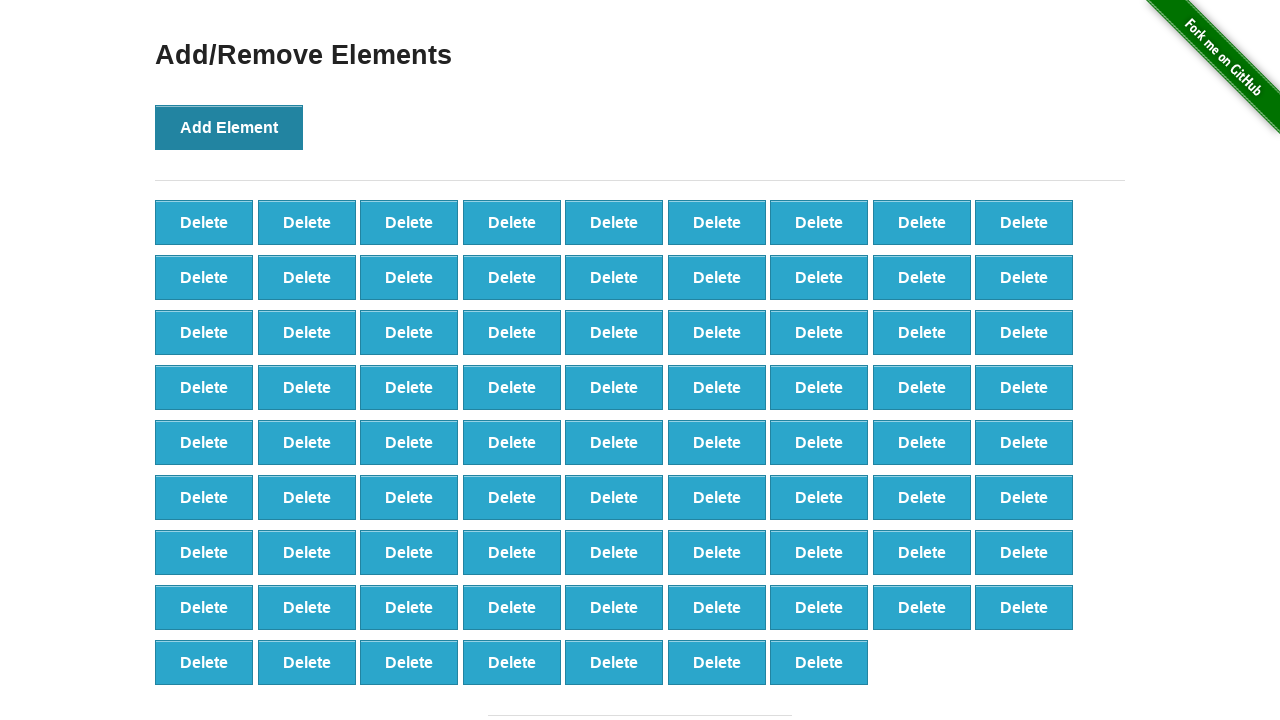

Clicked 'Add Element' button (iteration 80/100) at (229, 127) on xpath=//*[@id="content"]/div/button
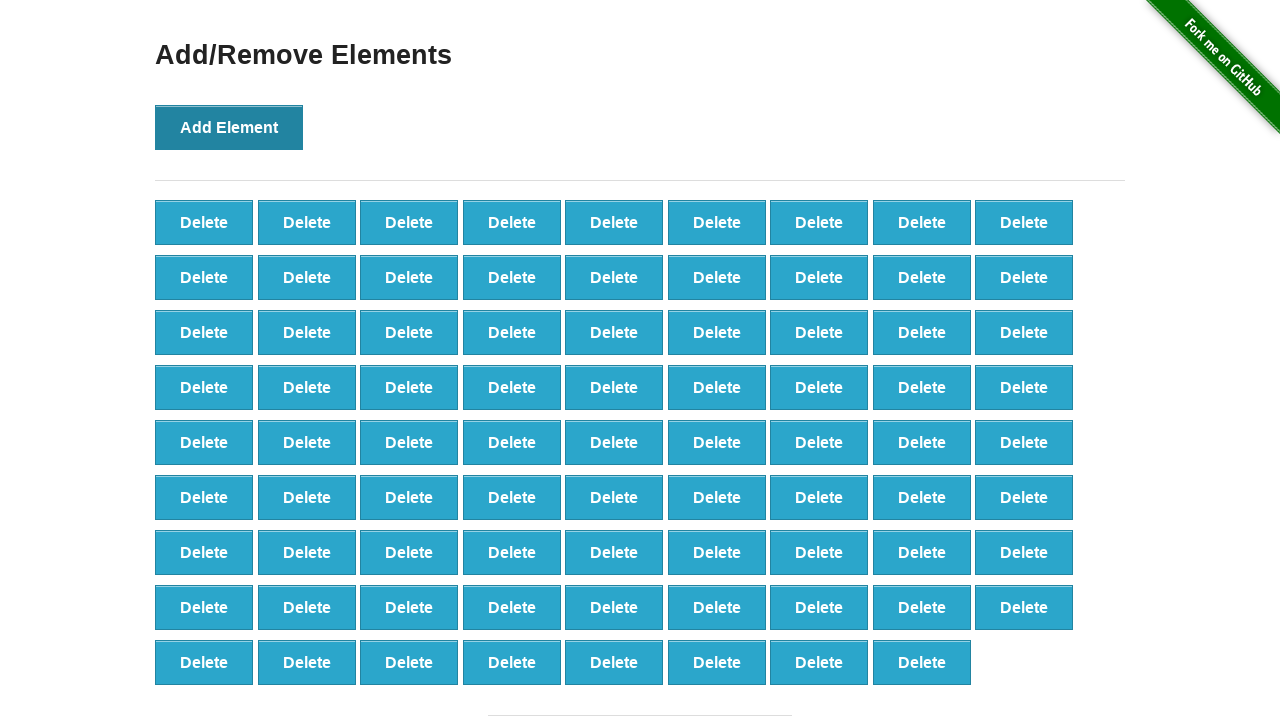

Clicked 'Add Element' button (iteration 81/100) at (229, 127) on xpath=//*[@id="content"]/div/button
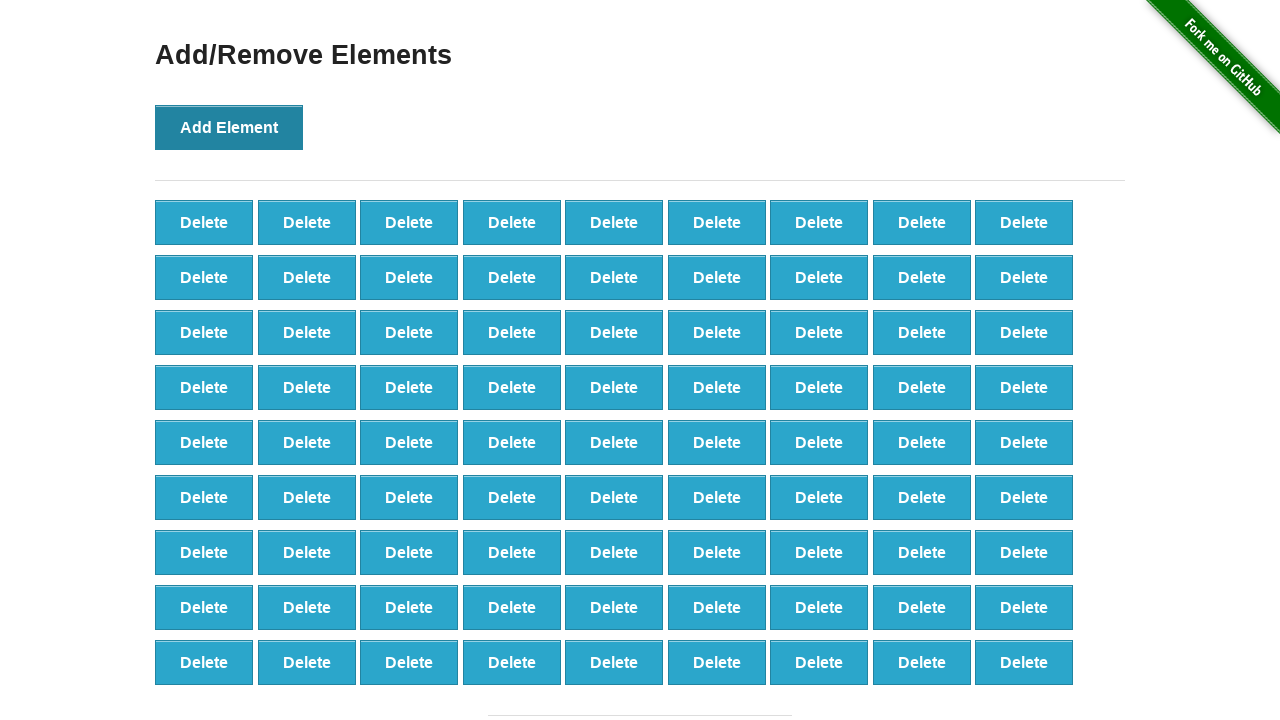

Clicked 'Add Element' button (iteration 82/100) at (229, 127) on xpath=//*[@id="content"]/div/button
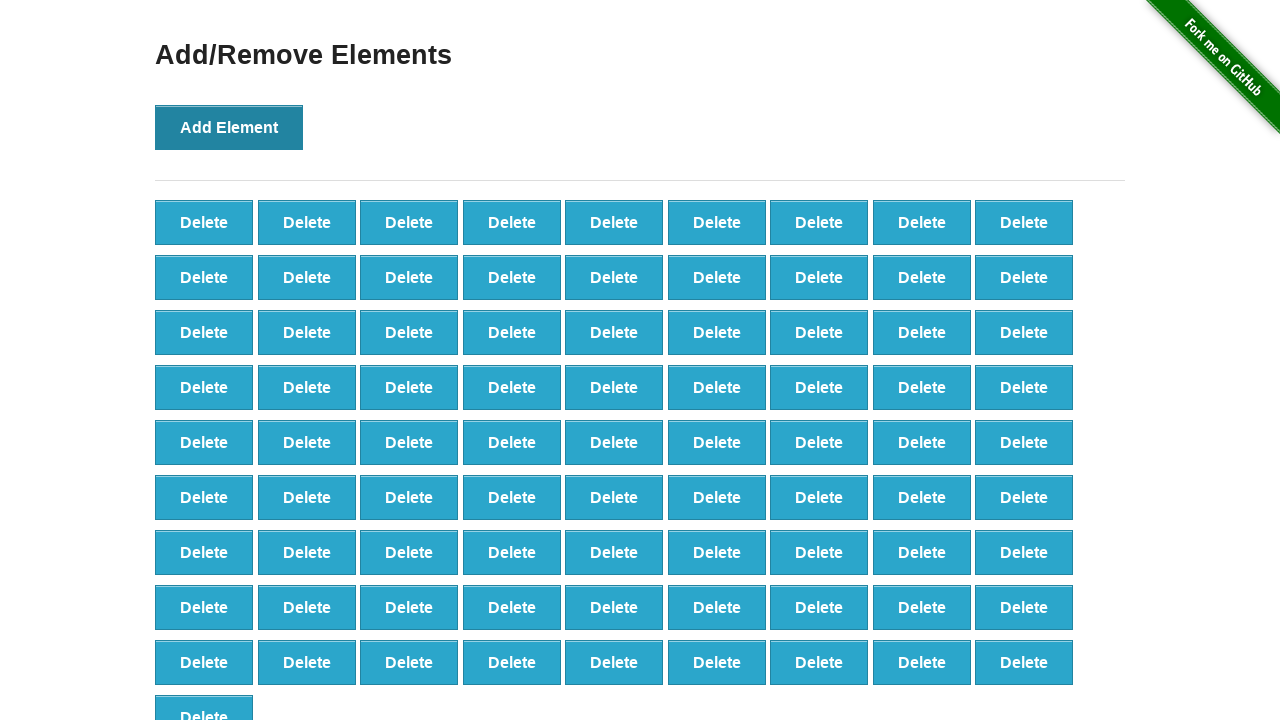

Clicked 'Add Element' button (iteration 83/100) at (229, 127) on xpath=//*[@id="content"]/div/button
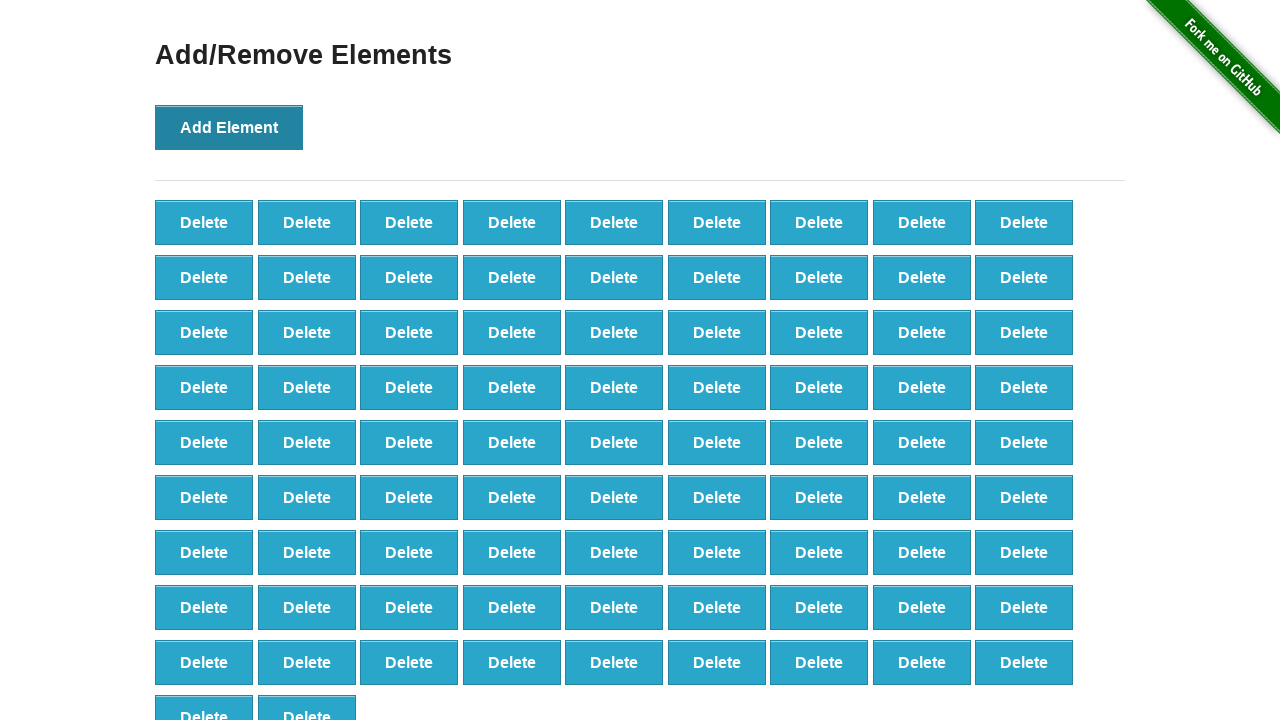

Clicked 'Add Element' button (iteration 84/100) at (229, 127) on xpath=//*[@id="content"]/div/button
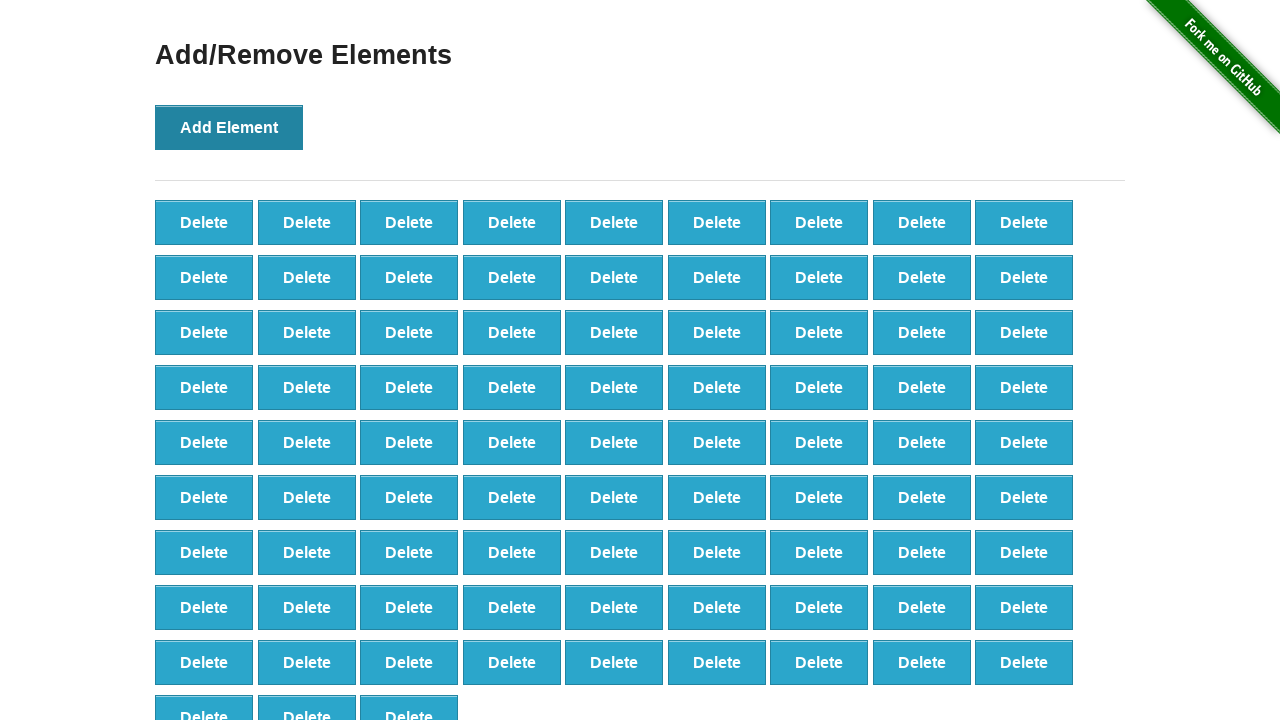

Clicked 'Add Element' button (iteration 85/100) at (229, 127) on xpath=//*[@id="content"]/div/button
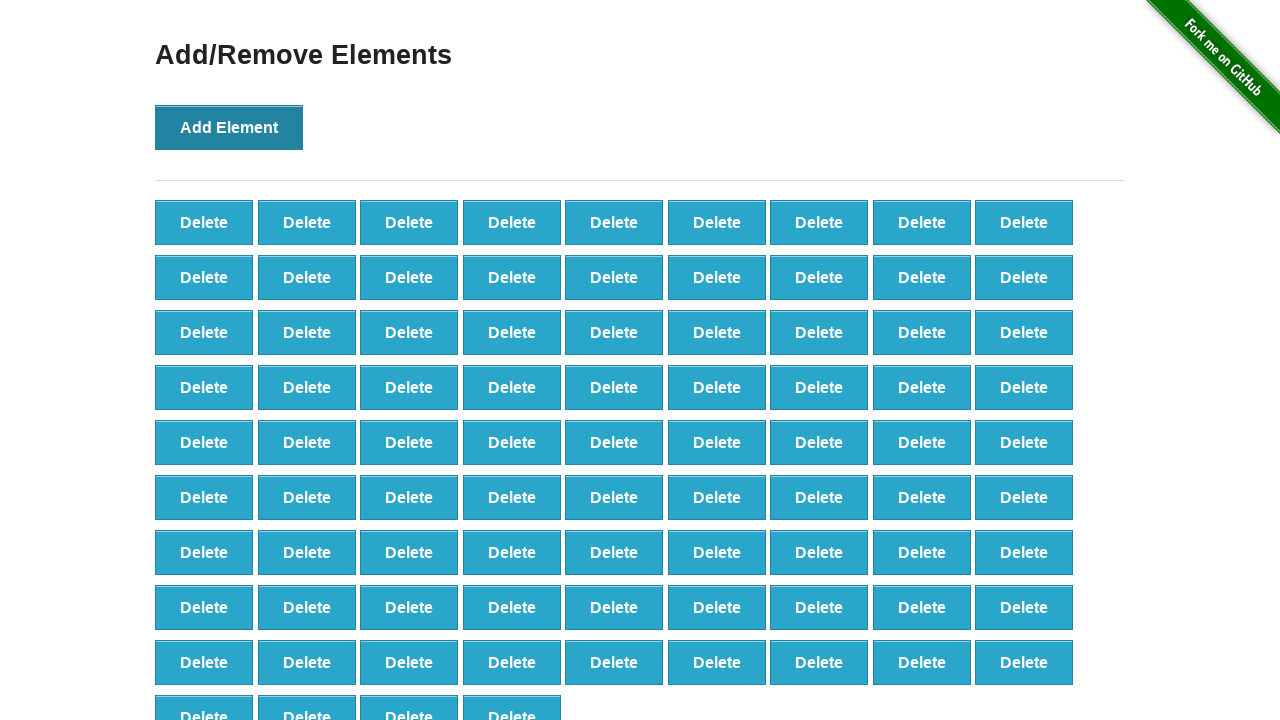

Clicked 'Add Element' button (iteration 86/100) at (229, 127) on xpath=//*[@id="content"]/div/button
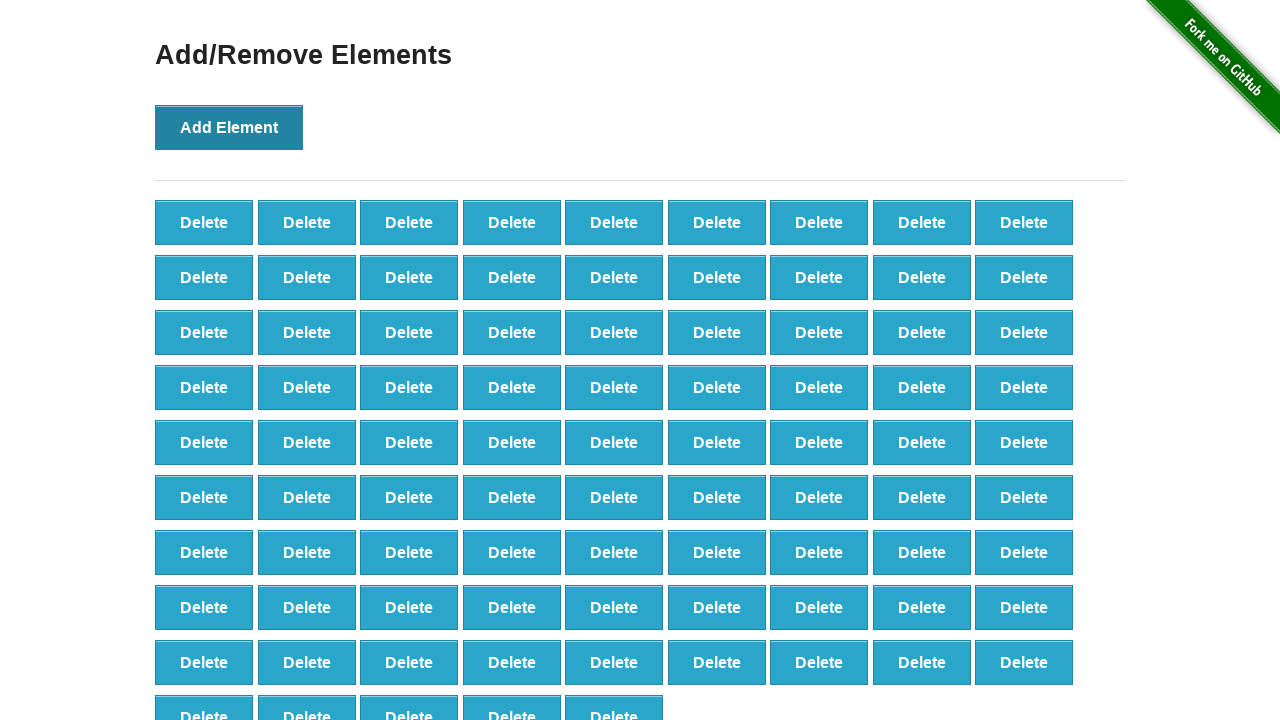

Clicked 'Add Element' button (iteration 87/100) at (229, 127) on xpath=//*[@id="content"]/div/button
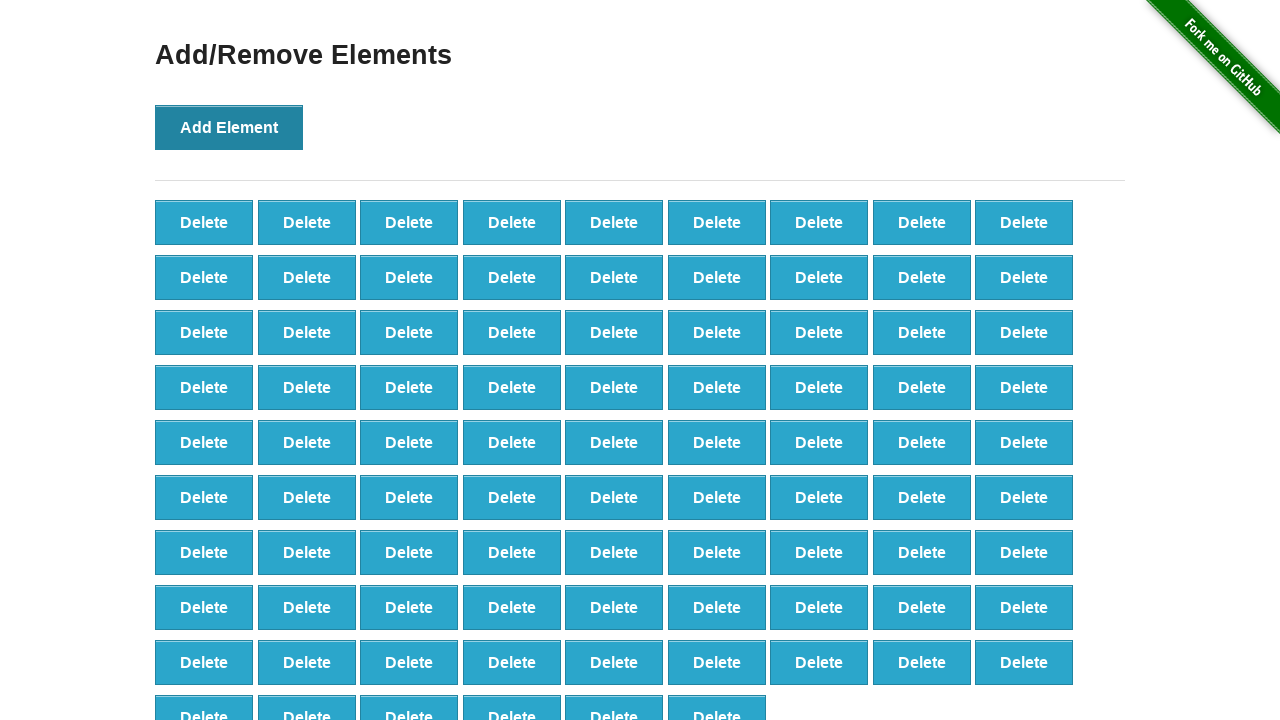

Clicked 'Add Element' button (iteration 88/100) at (229, 127) on xpath=//*[@id="content"]/div/button
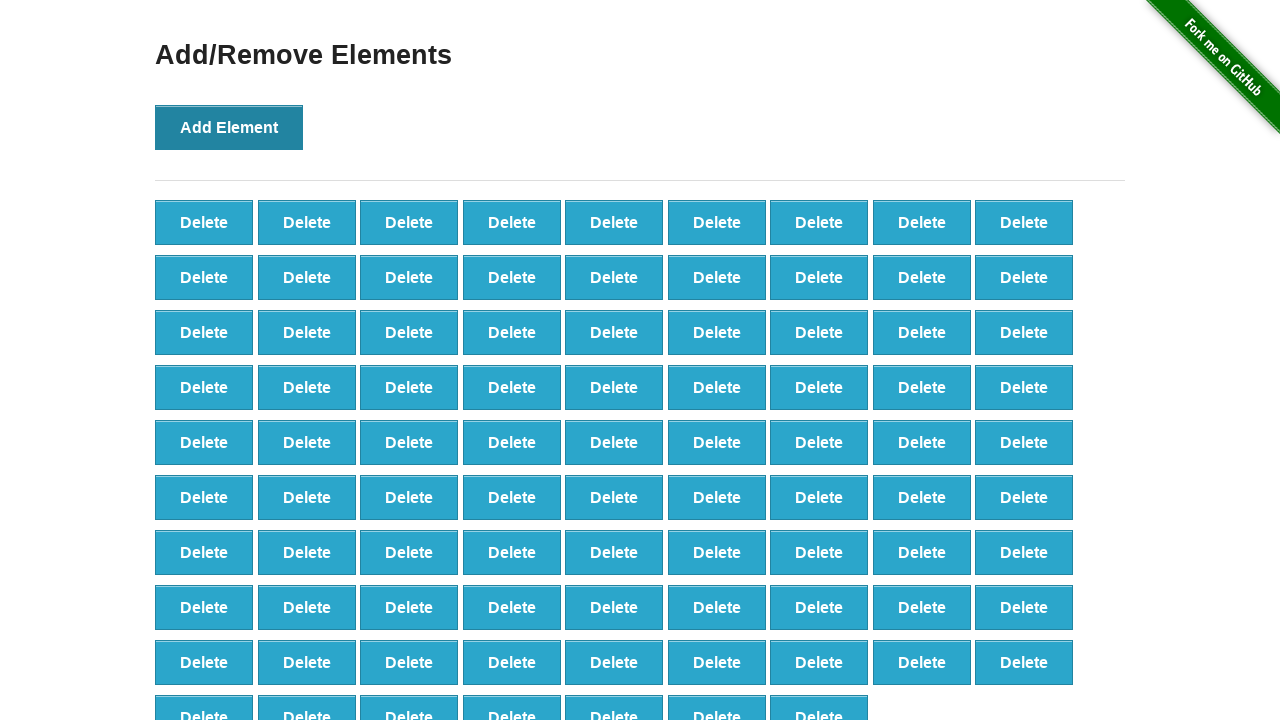

Clicked 'Add Element' button (iteration 89/100) at (229, 127) on xpath=//*[@id="content"]/div/button
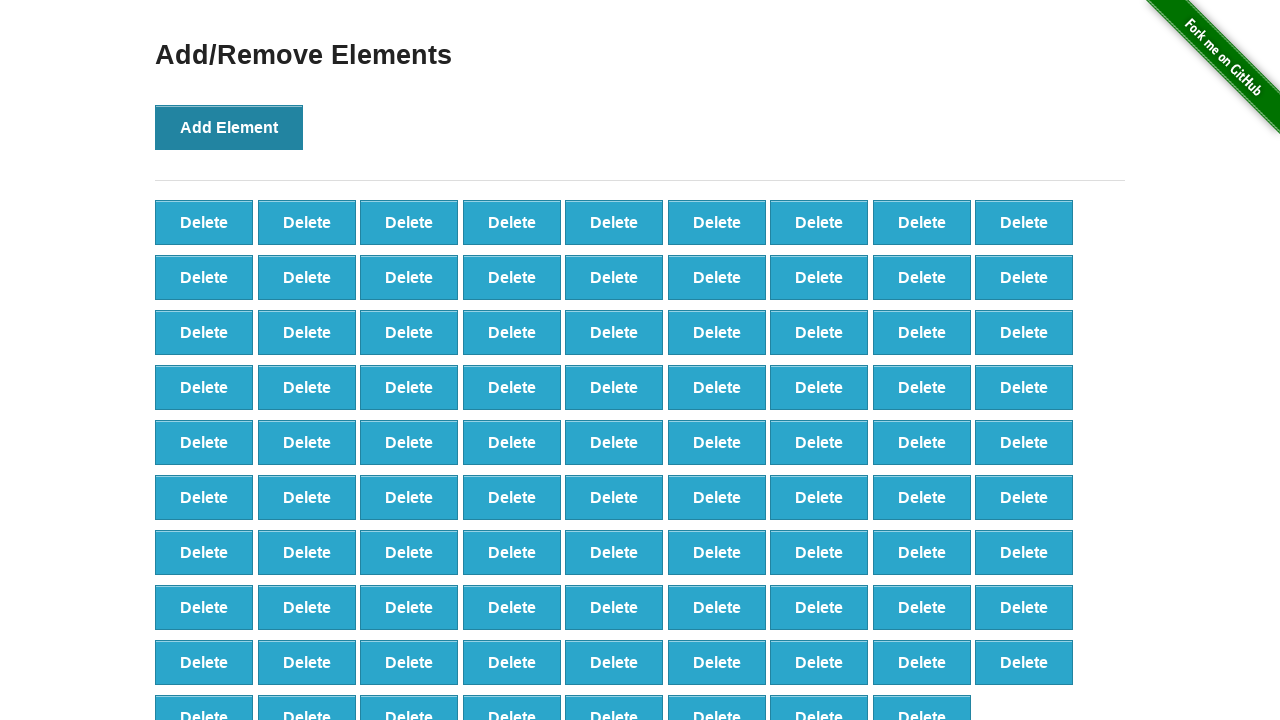

Clicked 'Add Element' button (iteration 90/100) at (229, 127) on xpath=//*[@id="content"]/div/button
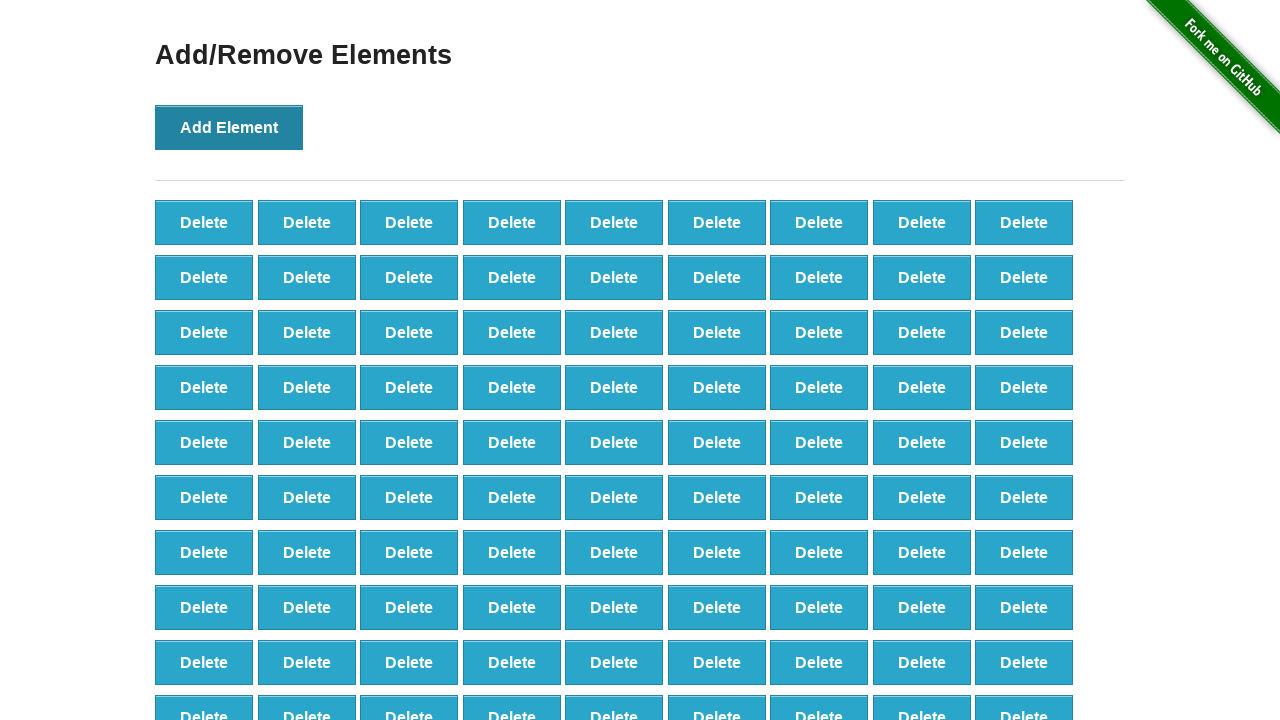

Clicked 'Add Element' button (iteration 91/100) at (229, 127) on xpath=//*[@id="content"]/div/button
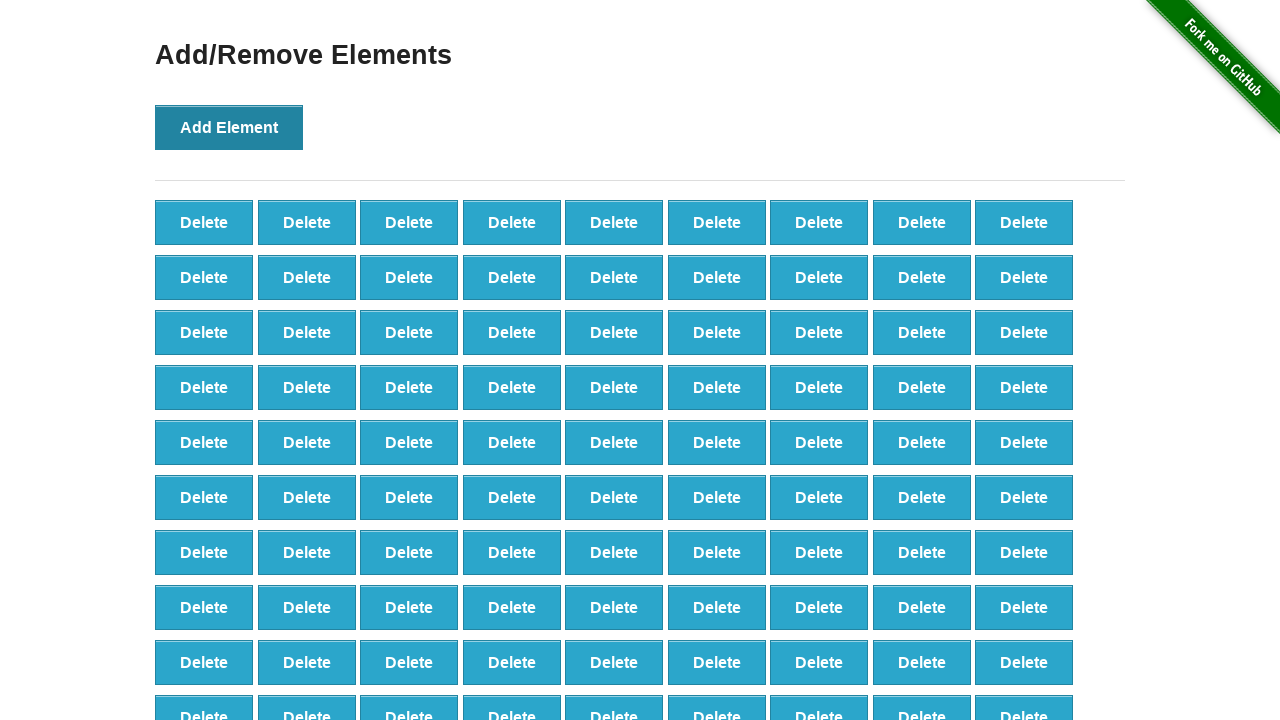

Clicked 'Add Element' button (iteration 92/100) at (229, 127) on xpath=//*[@id="content"]/div/button
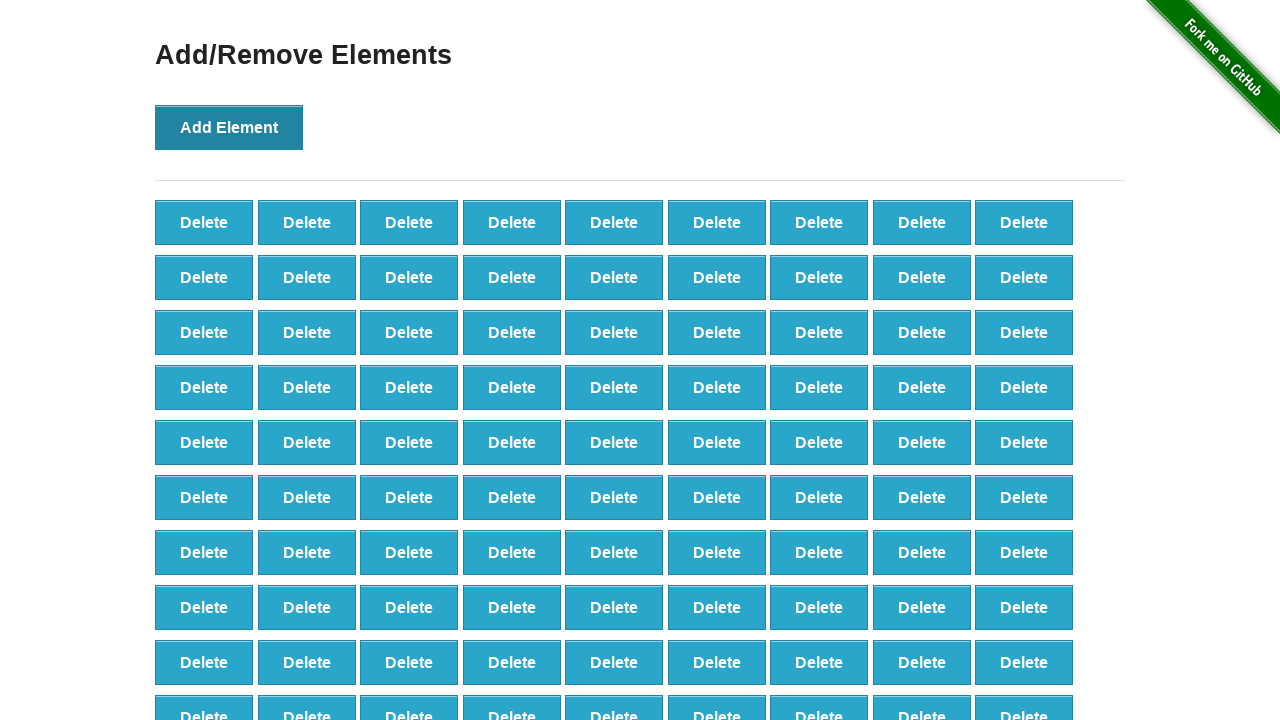

Clicked 'Add Element' button (iteration 93/100) at (229, 127) on xpath=//*[@id="content"]/div/button
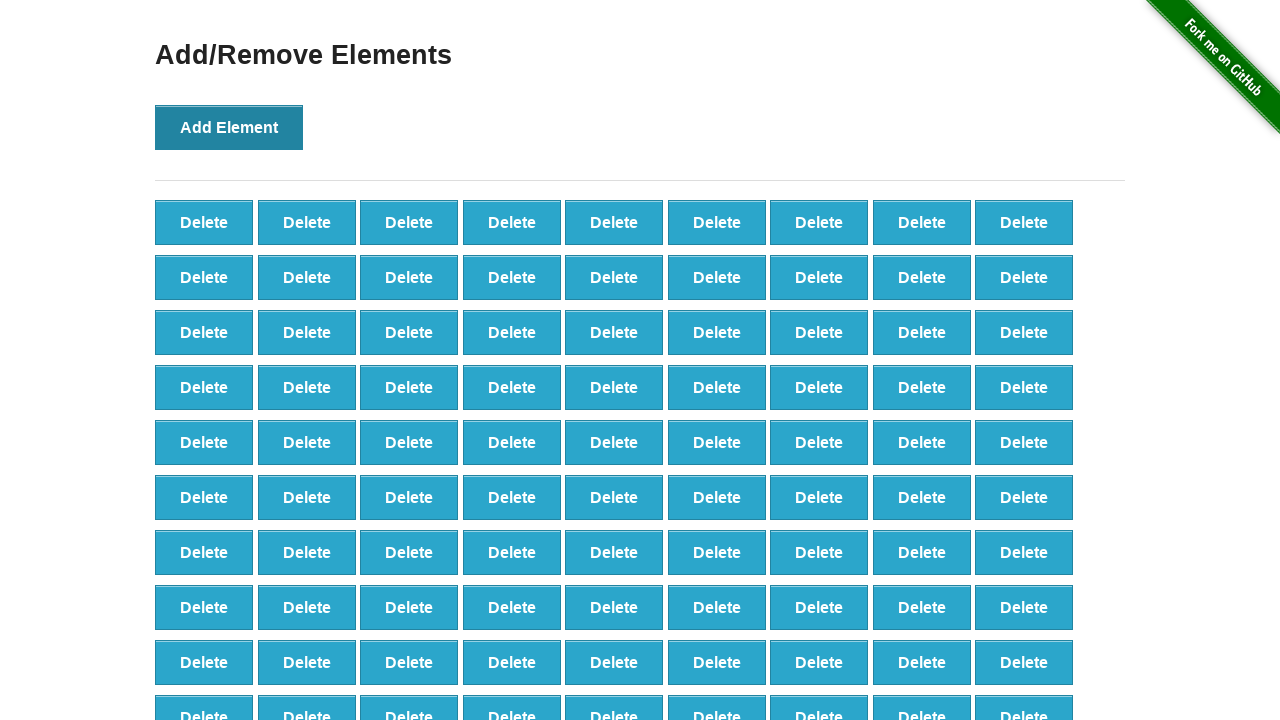

Clicked 'Add Element' button (iteration 94/100) at (229, 127) on xpath=//*[@id="content"]/div/button
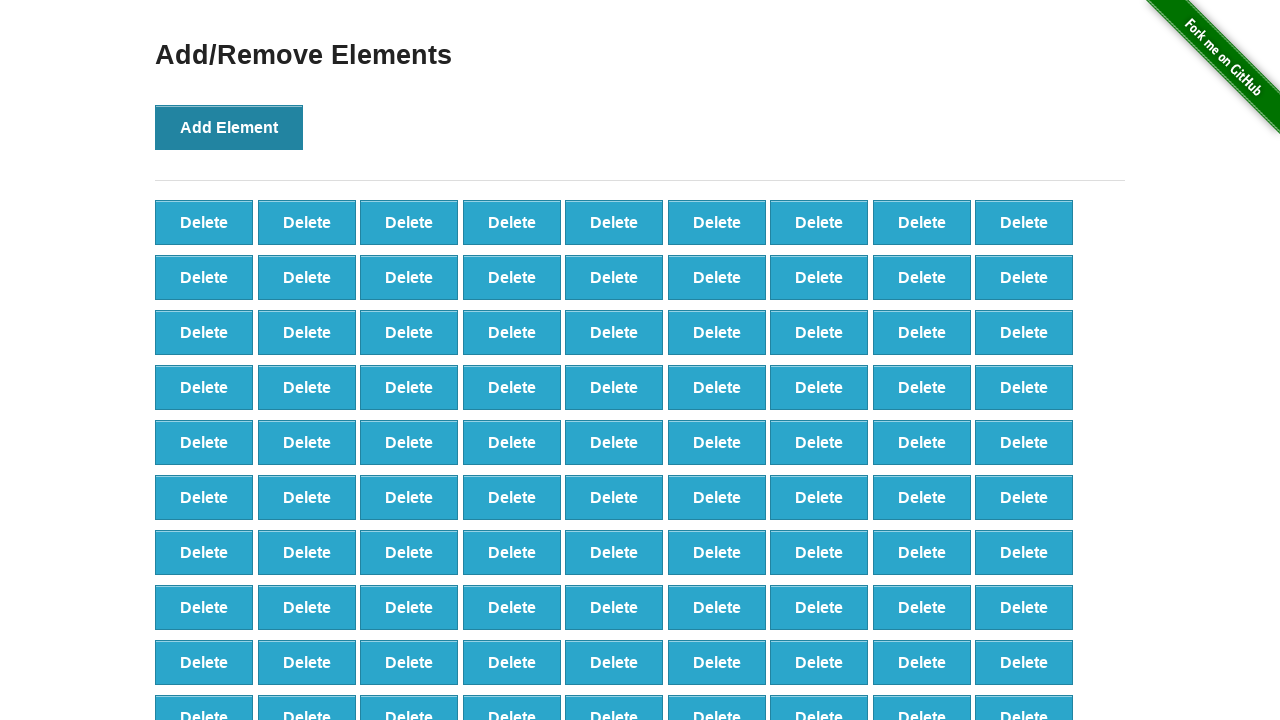

Clicked 'Add Element' button (iteration 95/100) at (229, 127) on xpath=//*[@id="content"]/div/button
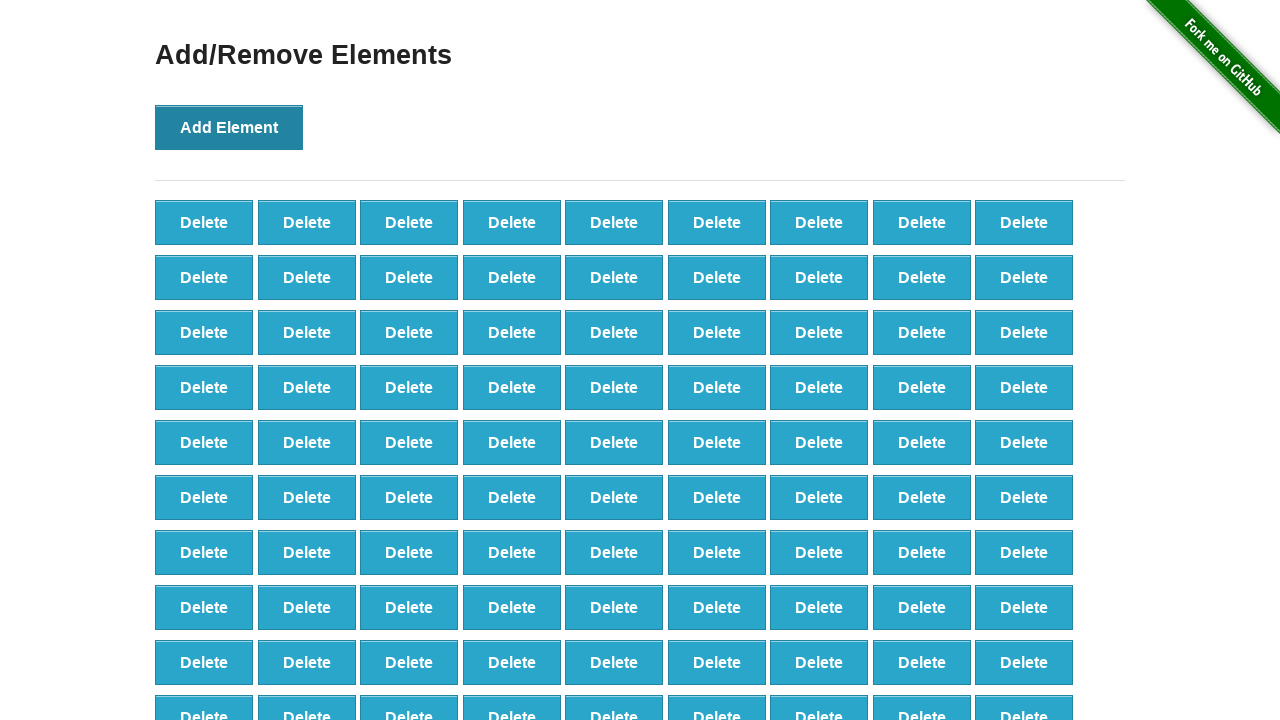

Clicked 'Add Element' button (iteration 96/100) at (229, 127) on xpath=//*[@id="content"]/div/button
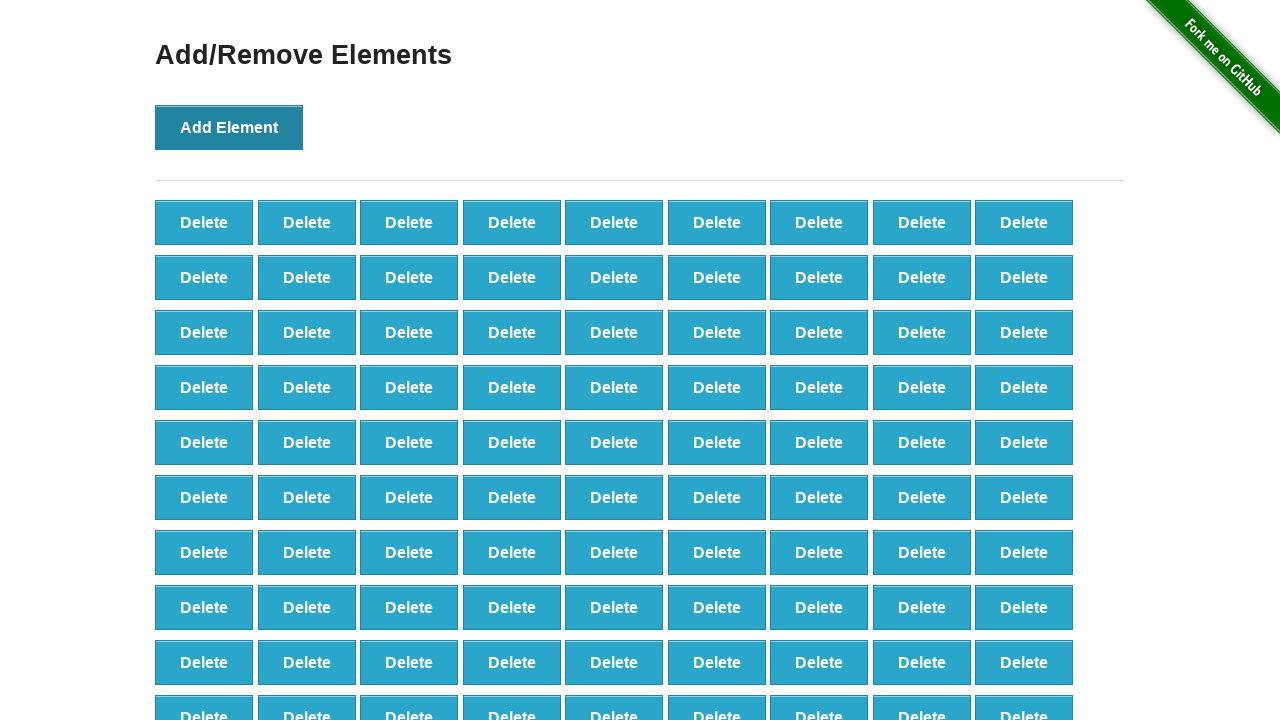

Clicked 'Add Element' button (iteration 97/100) at (229, 127) on xpath=//*[@id="content"]/div/button
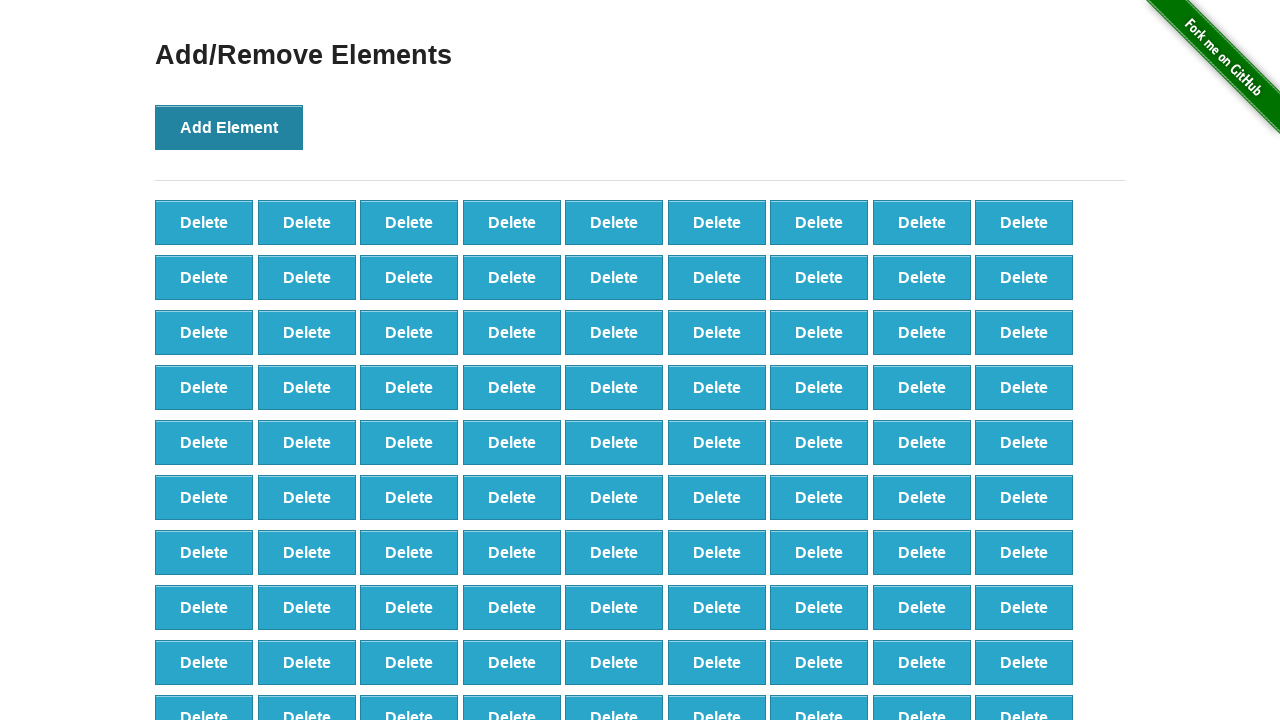

Clicked 'Add Element' button (iteration 98/100) at (229, 127) on xpath=//*[@id="content"]/div/button
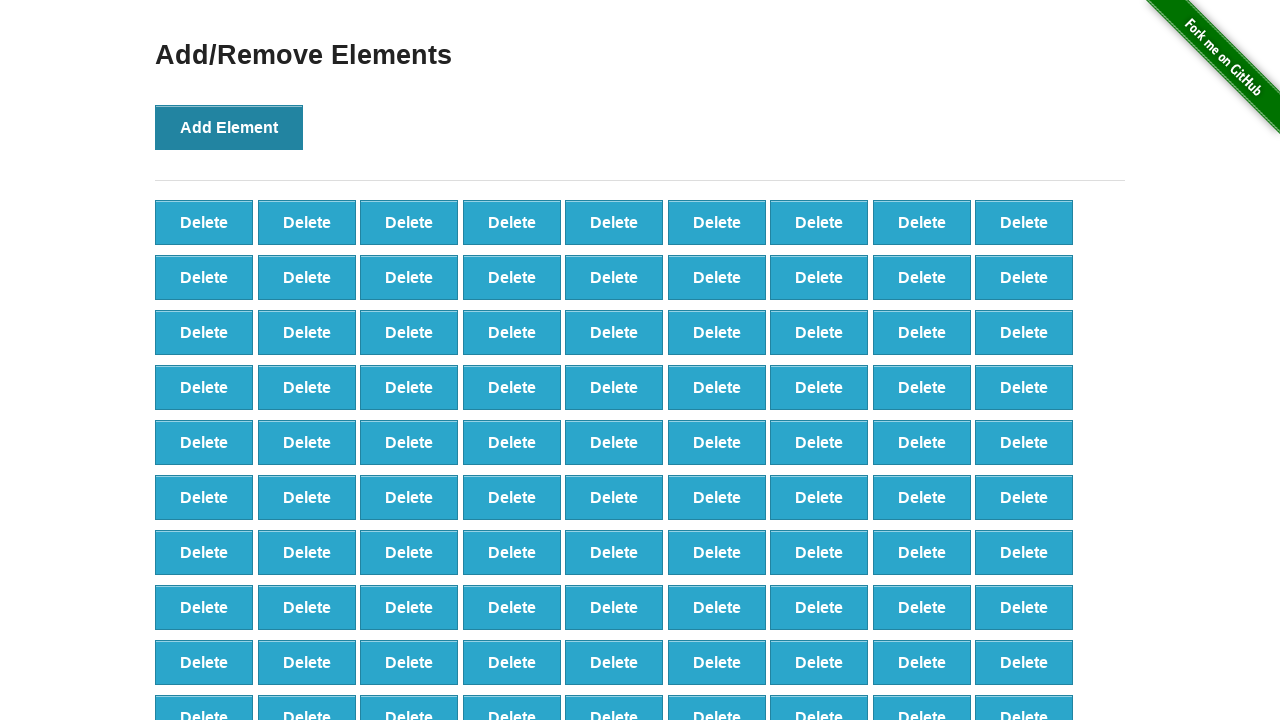

Clicked 'Add Element' button (iteration 99/100) at (229, 127) on xpath=//*[@id="content"]/div/button
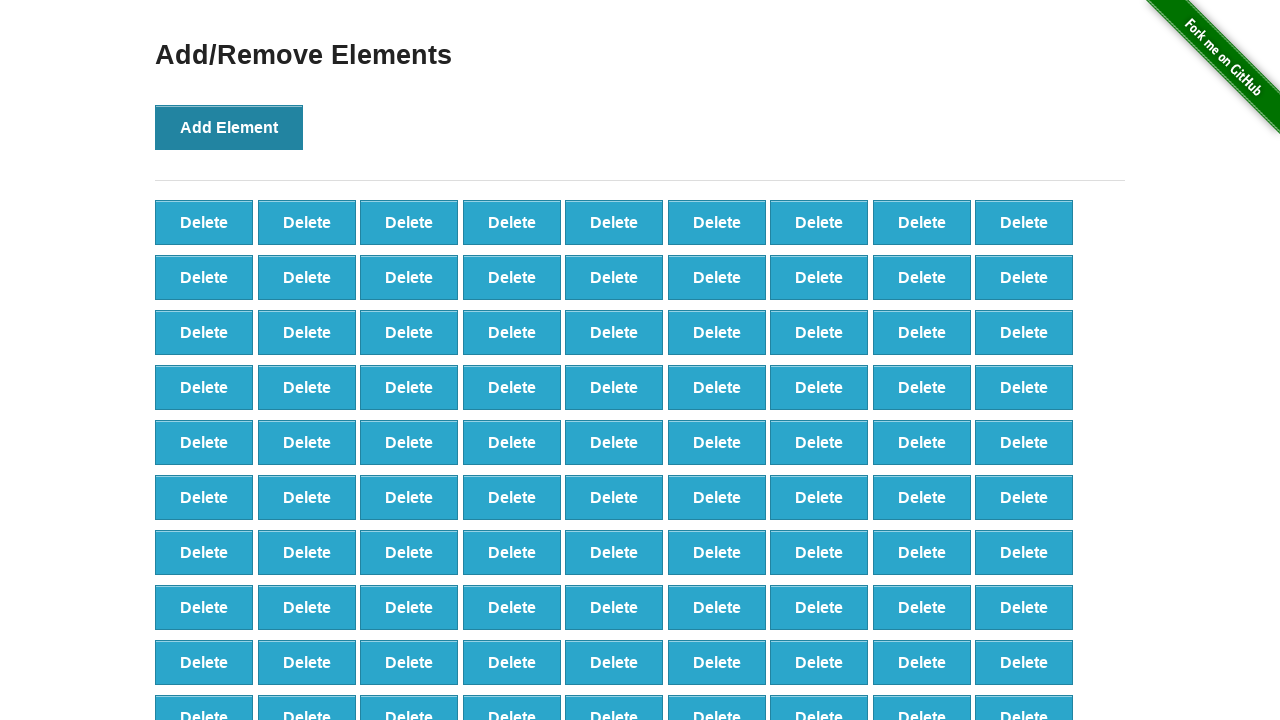

Clicked 'Add Element' button (iteration 100/100) at (229, 127) on xpath=//*[@id="content"]/div/button
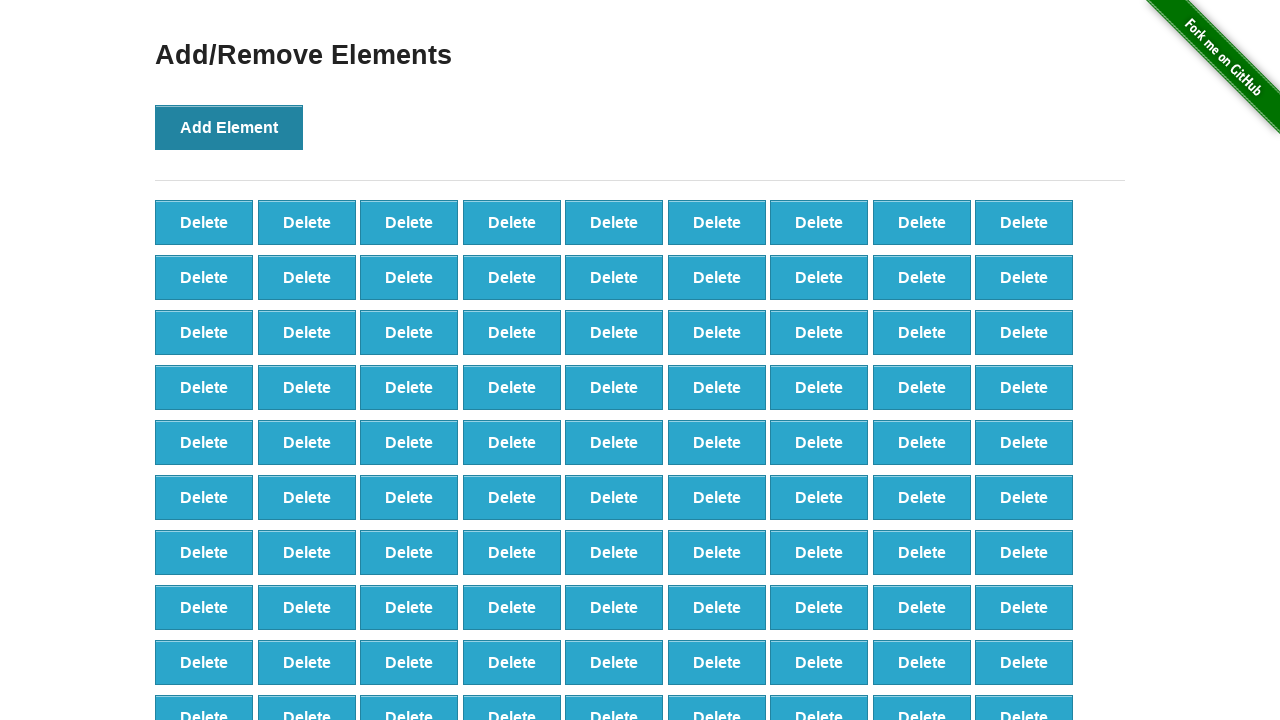

Located first 'Delete' button (removal 1/100)
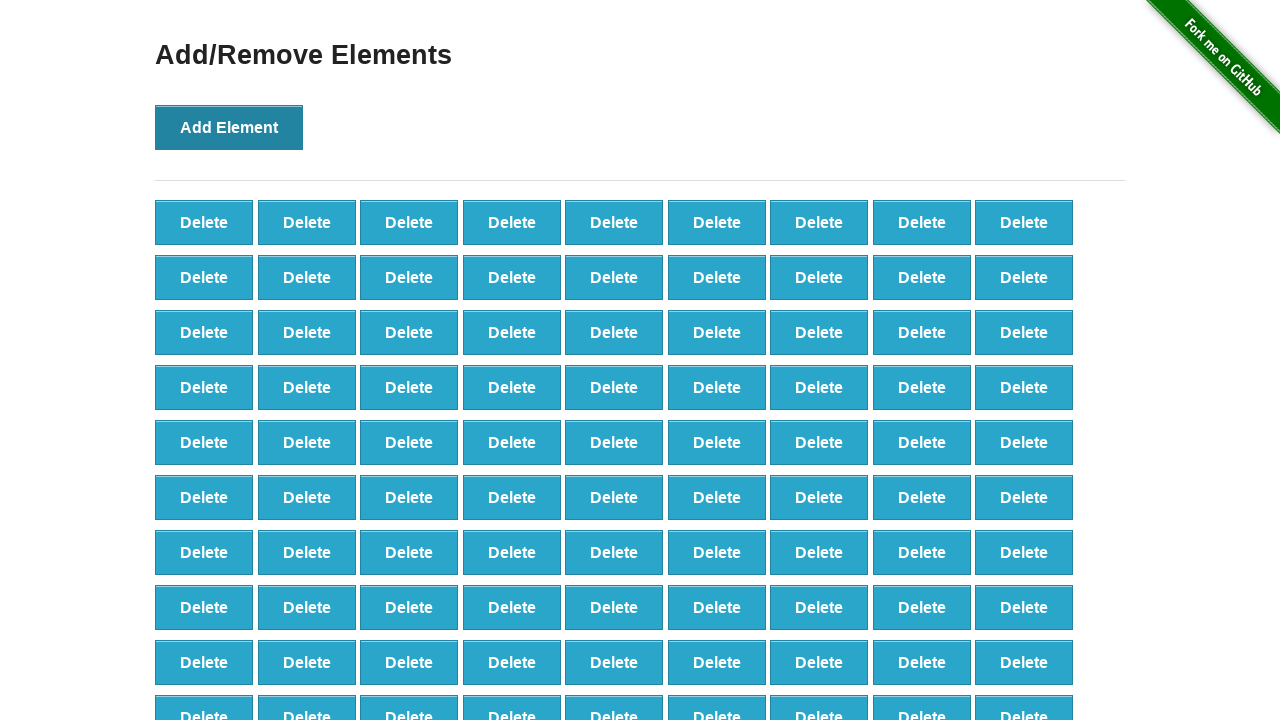

Clicked 'Delete' button to remove element (removal 1/100) at (204, 222) on .added-manually >> nth=0
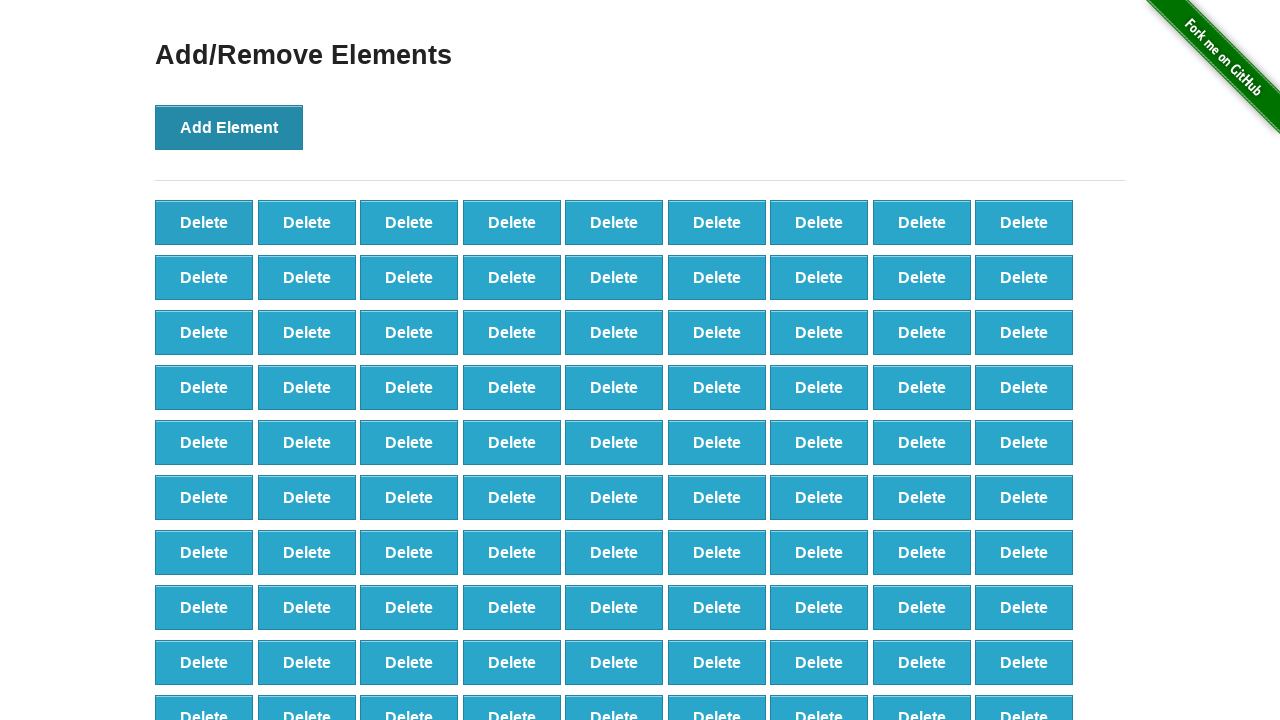

Located first 'Delete' button (removal 2/100)
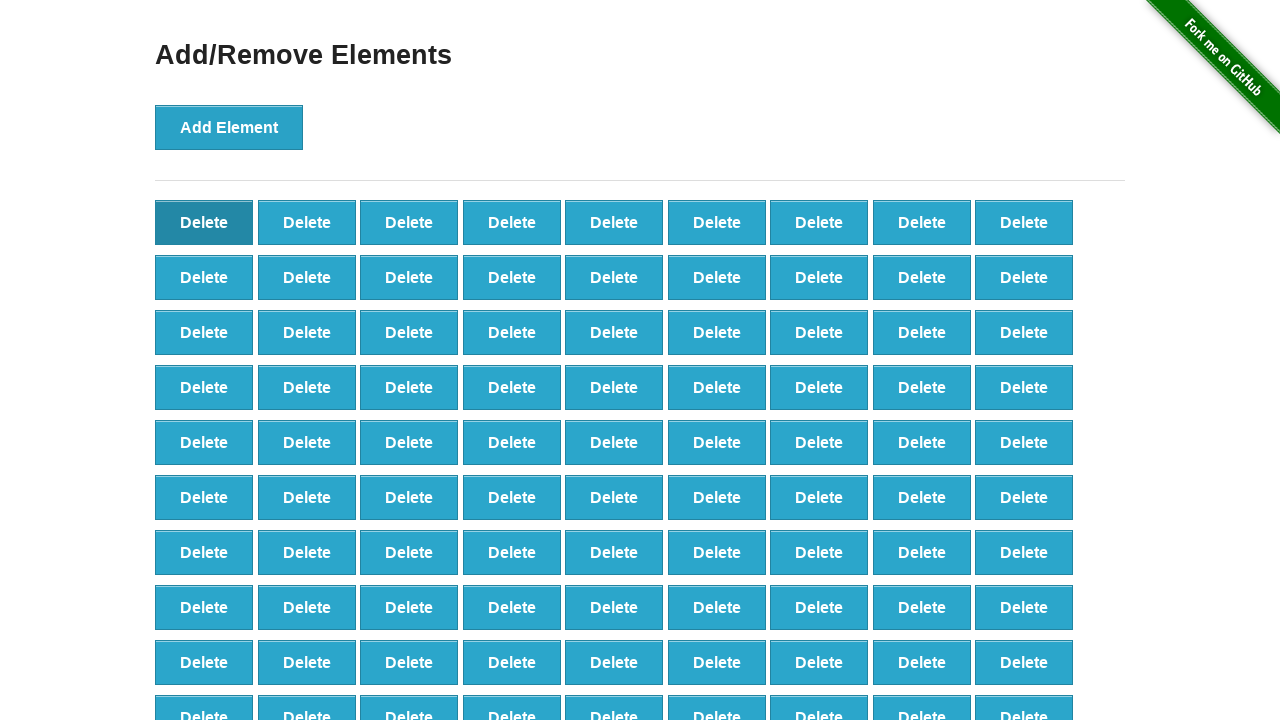

Clicked 'Delete' button to remove element (removal 2/100) at (204, 222) on .added-manually >> nth=0
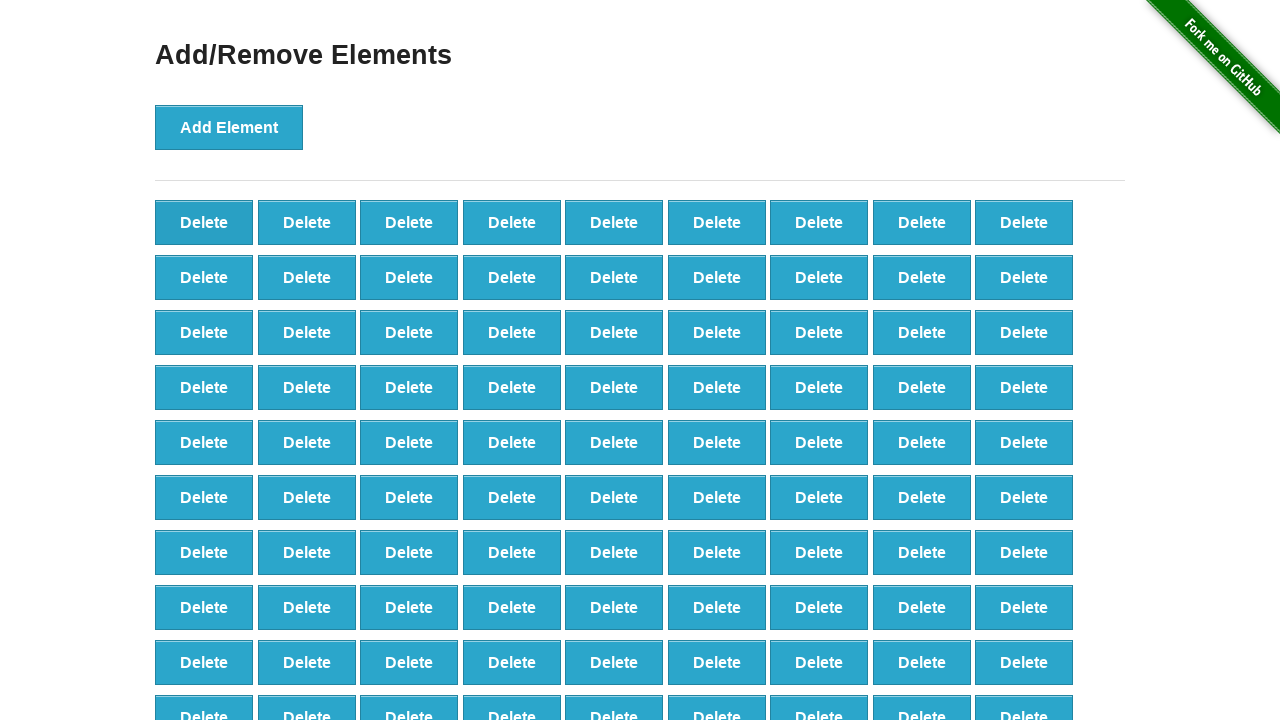

Located first 'Delete' button (removal 3/100)
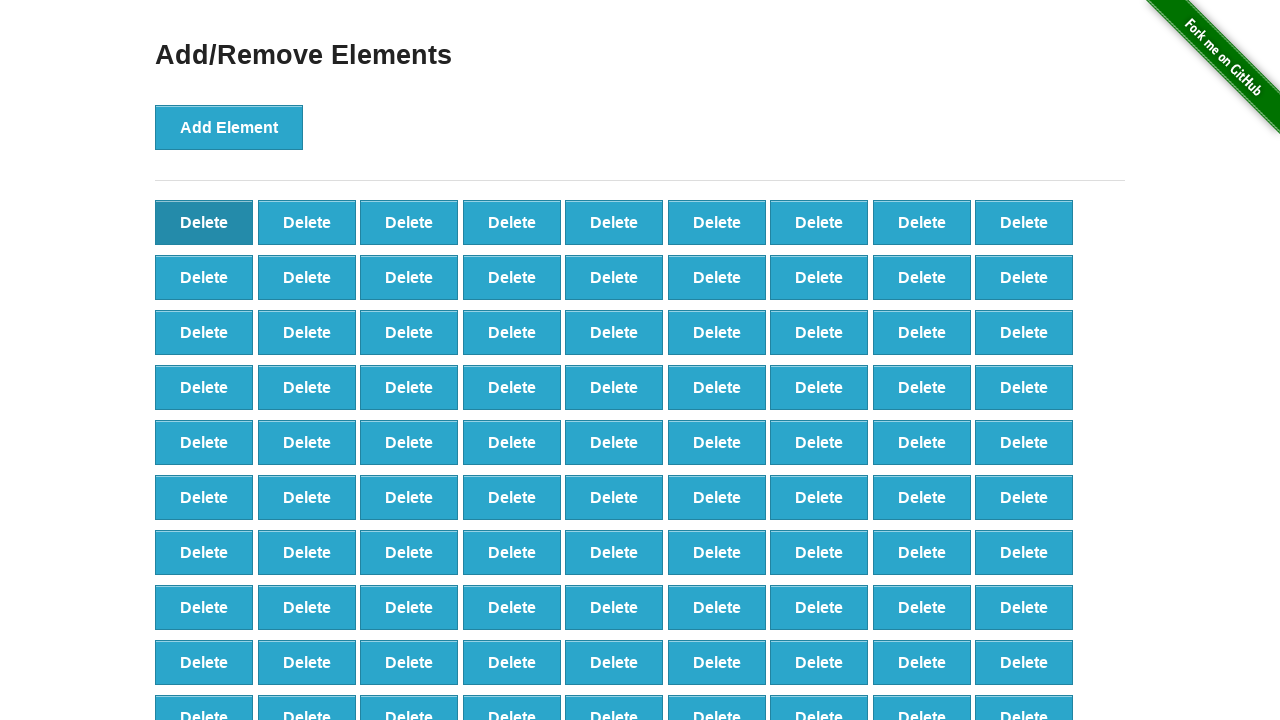

Clicked 'Delete' button to remove element (removal 3/100) at (204, 222) on .added-manually >> nth=0
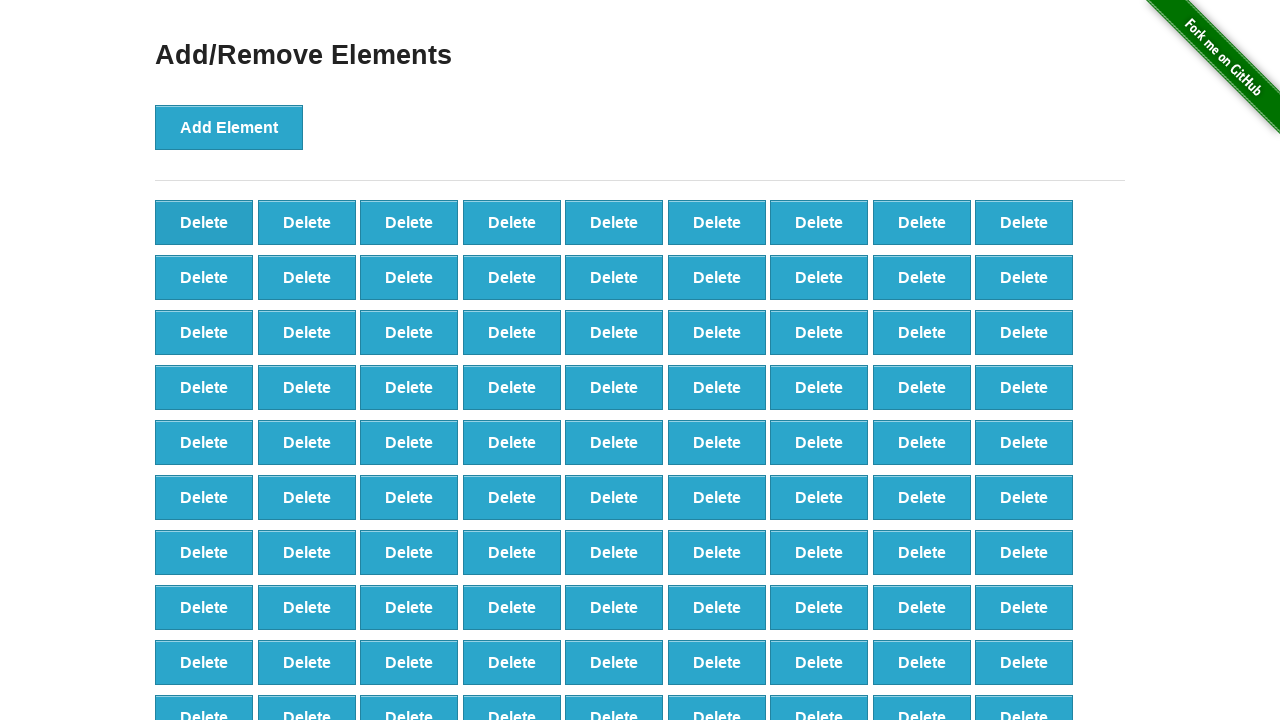

Located first 'Delete' button (removal 4/100)
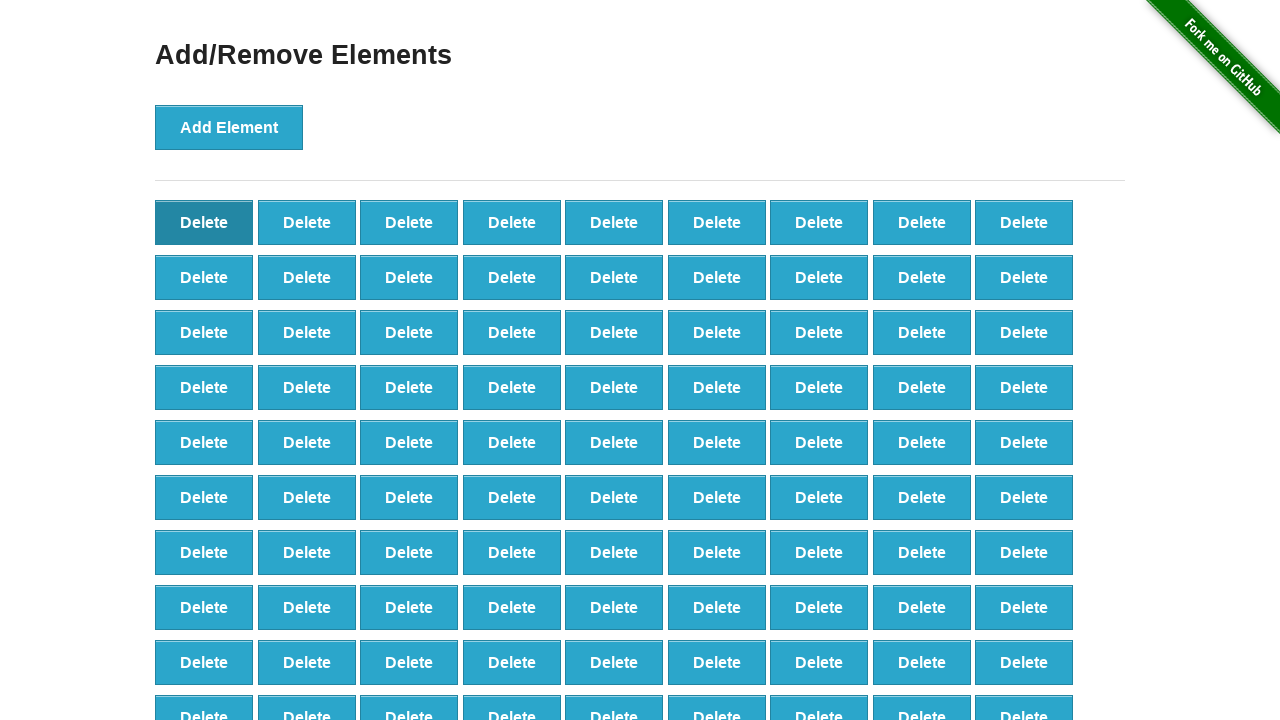

Clicked 'Delete' button to remove element (removal 4/100) at (204, 222) on .added-manually >> nth=0
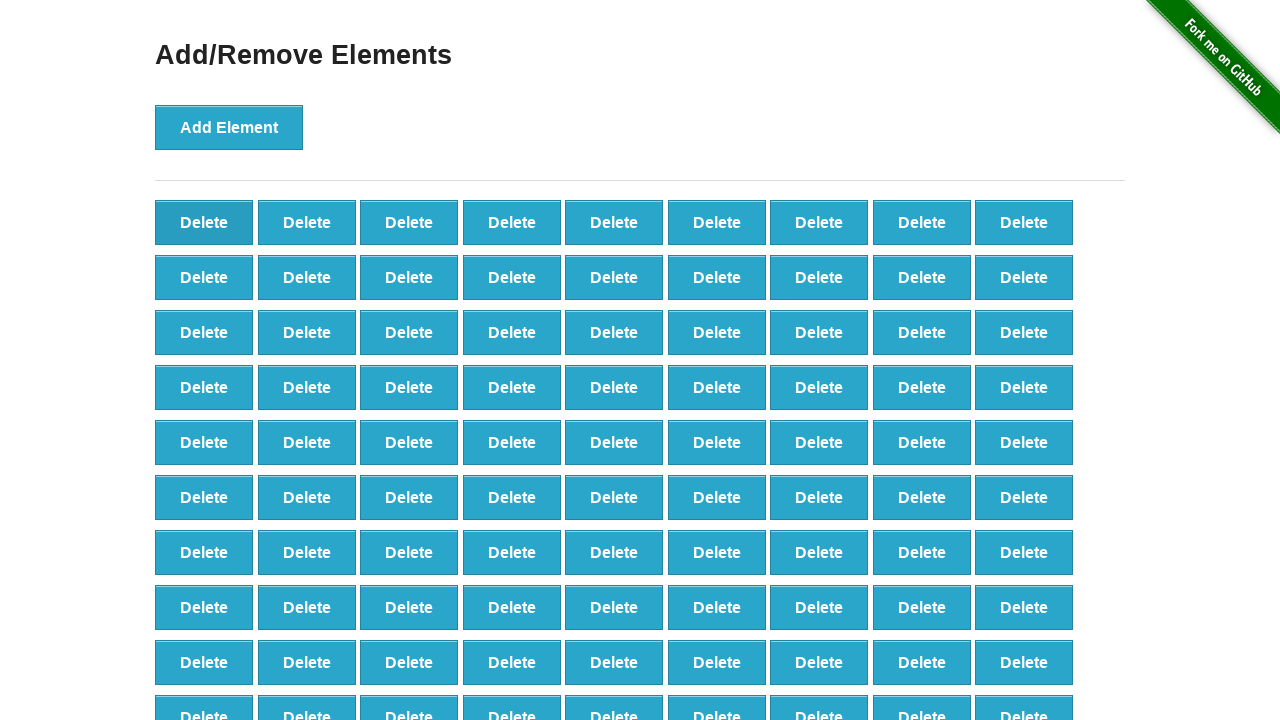

Located first 'Delete' button (removal 5/100)
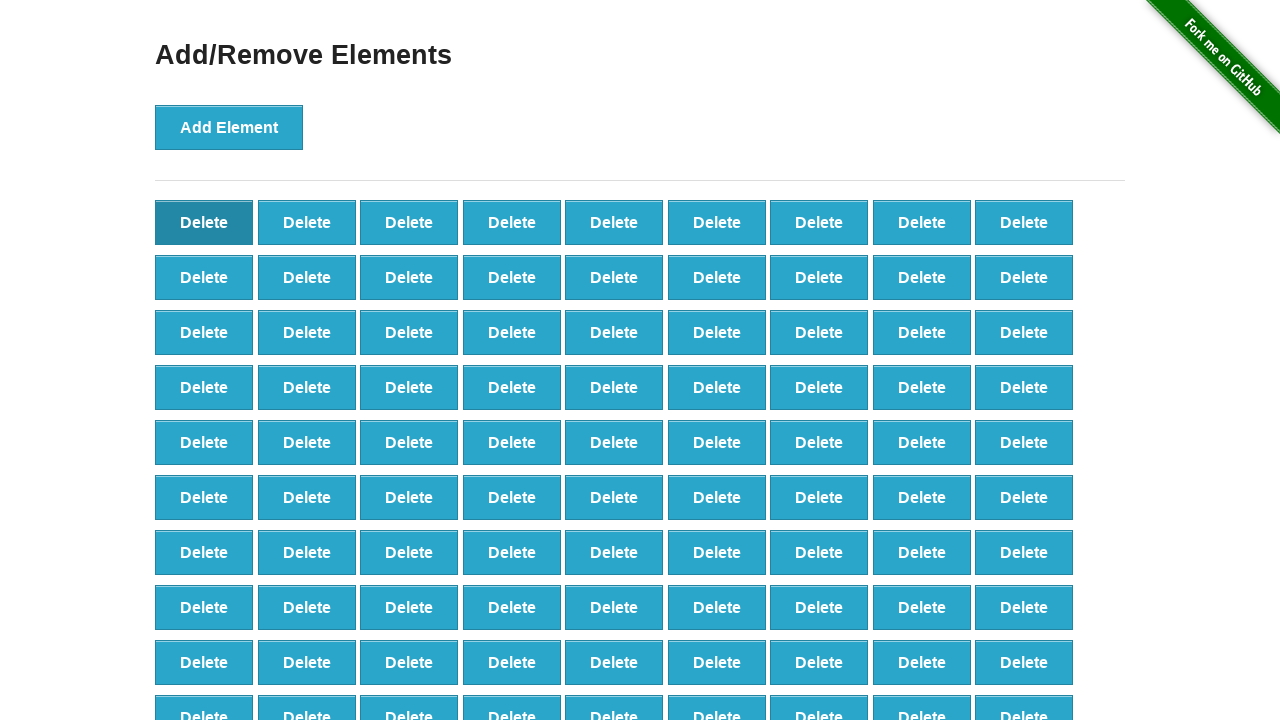

Clicked 'Delete' button to remove element (removal 5/100) at (204, 222) on .added-manually >> nth=0
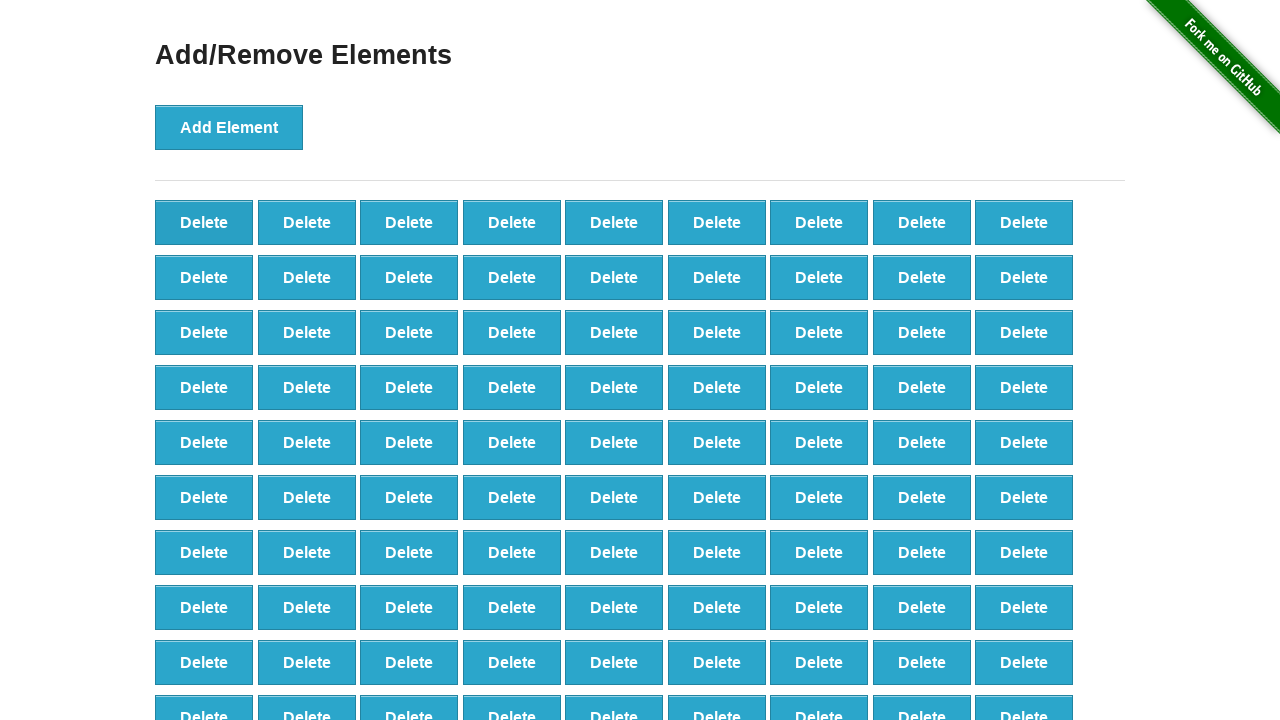

Located first 'Delete' button (removal 6/100)
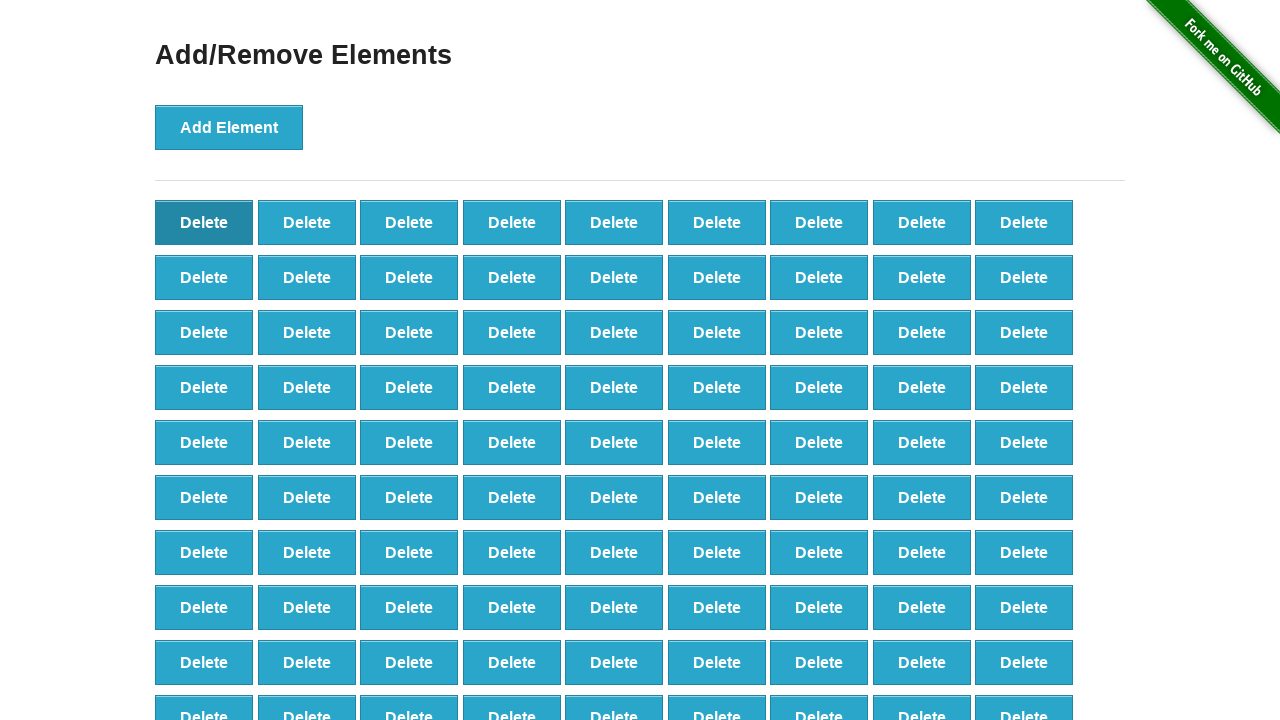

Clicked 'Delete' button to remove element (removal 6/100) at (204, 222) on .added-manually >> nth=0
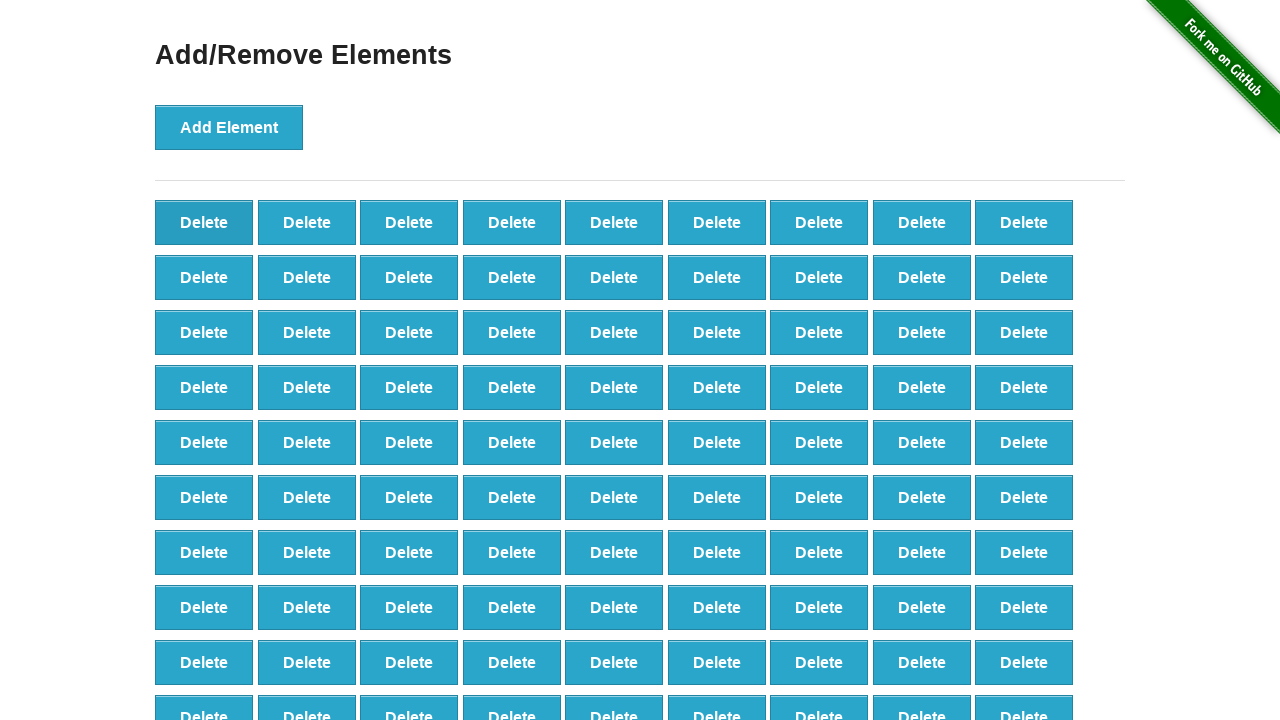

Located first 'Delete' button (removal 7/100)
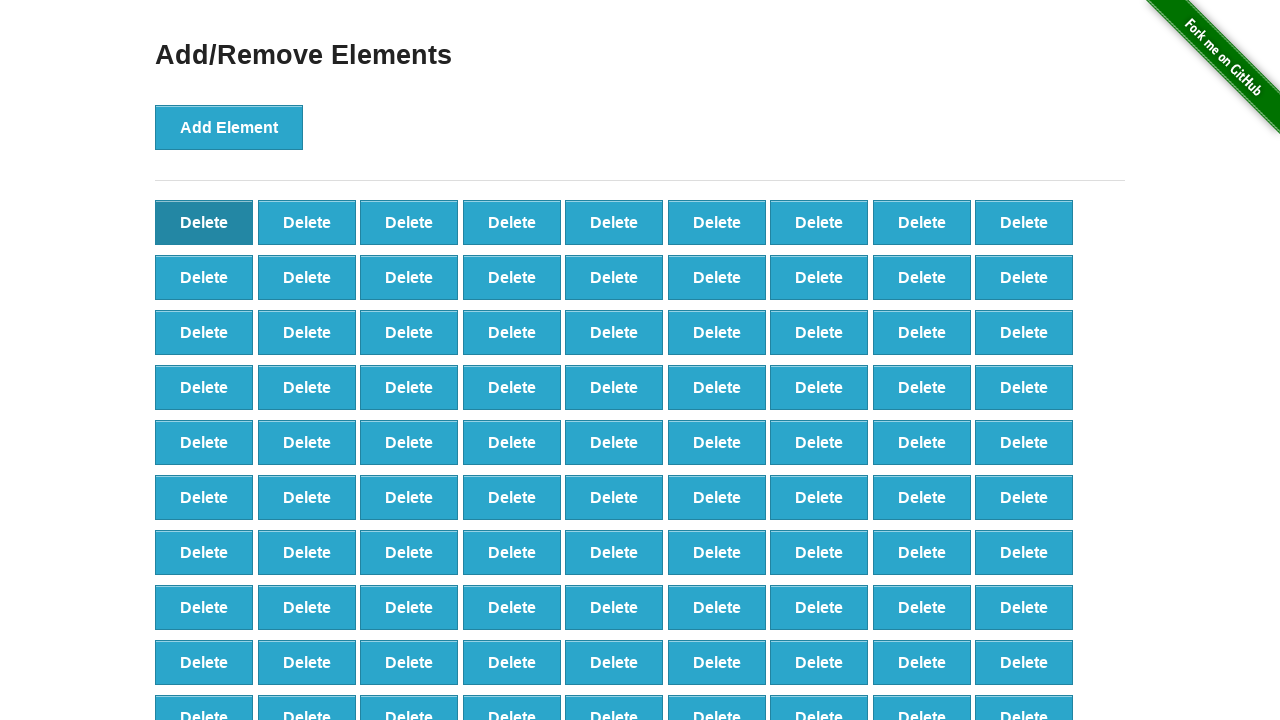

Clicked 'Delete' button to remove element (removal 7/100) at (204, 222) on .added-manually >> nth=0
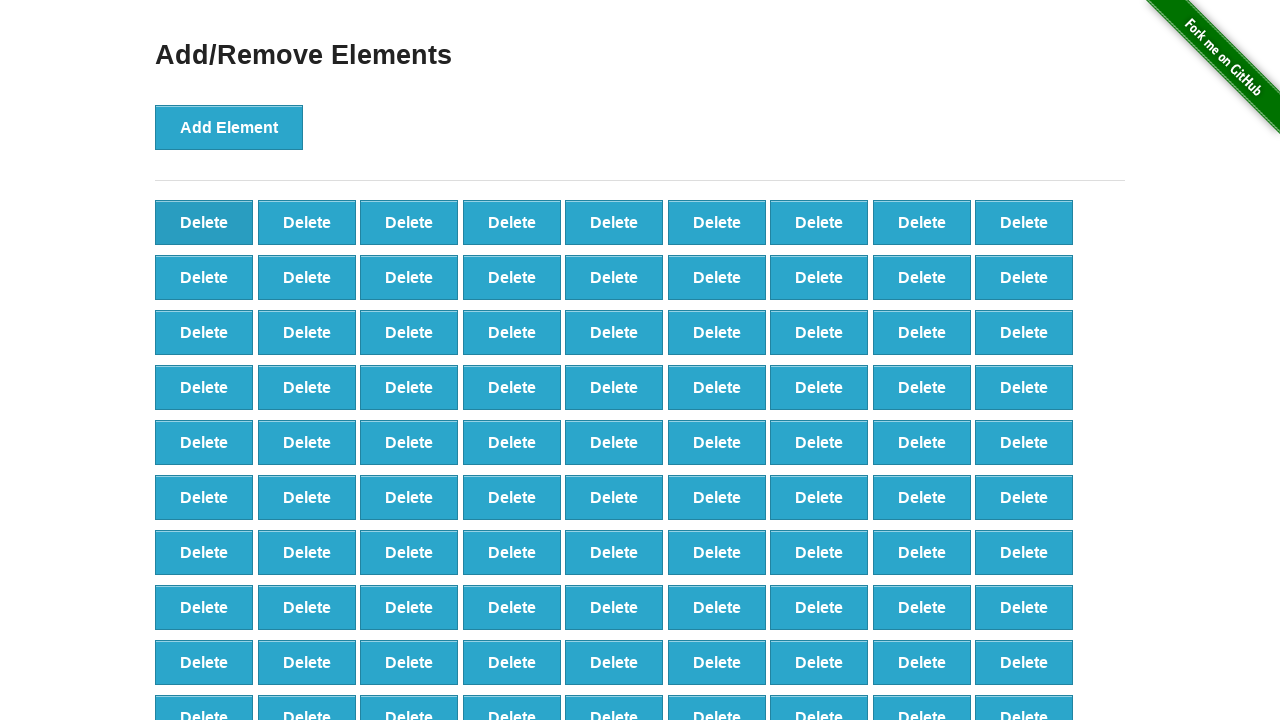

Located first 'Delete' button (removal 8/100)
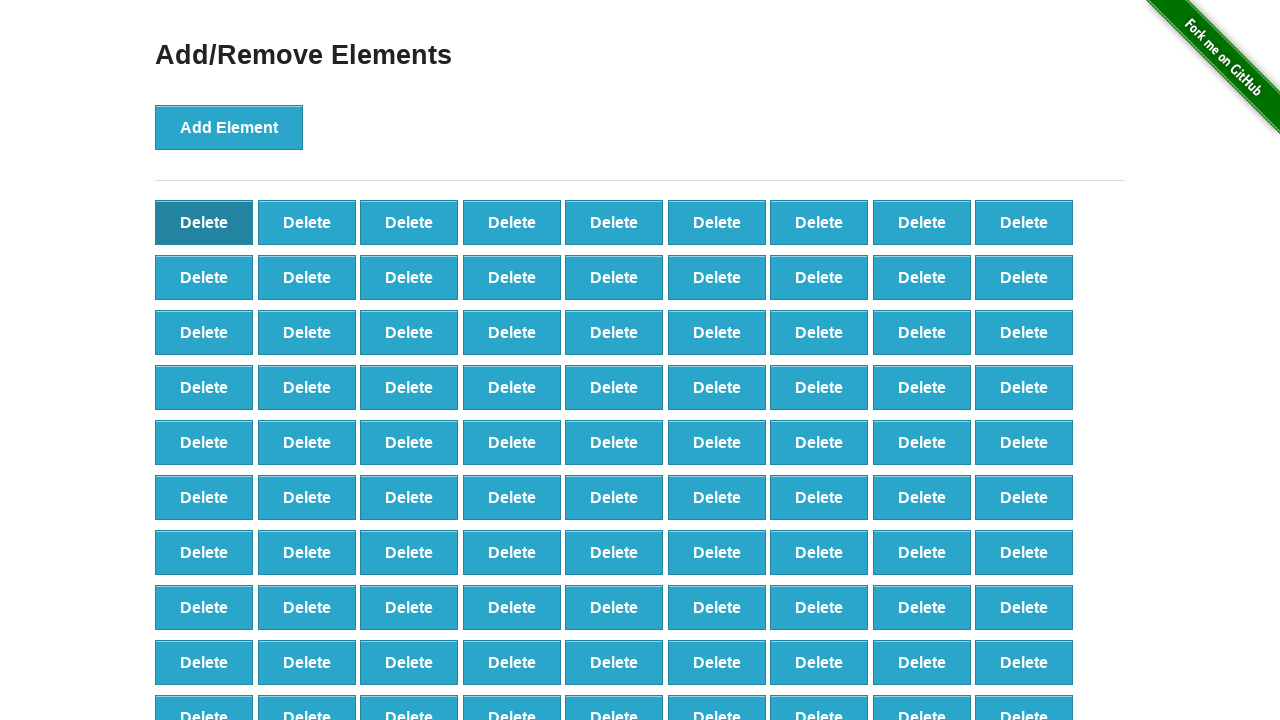

Clicked 'Delete' button to remove element (removal 8/100) at (204, 222) on .added-manually >> nth=0
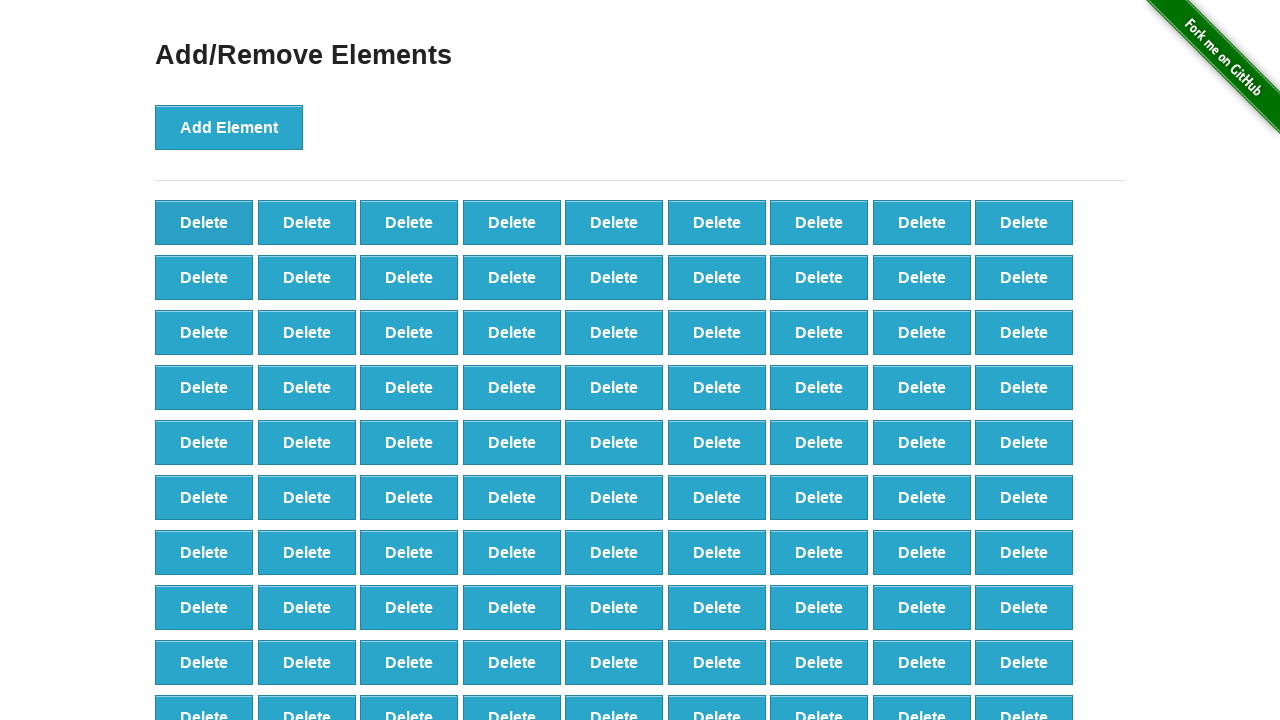

Located first 'Delete' button (removal 9/100)
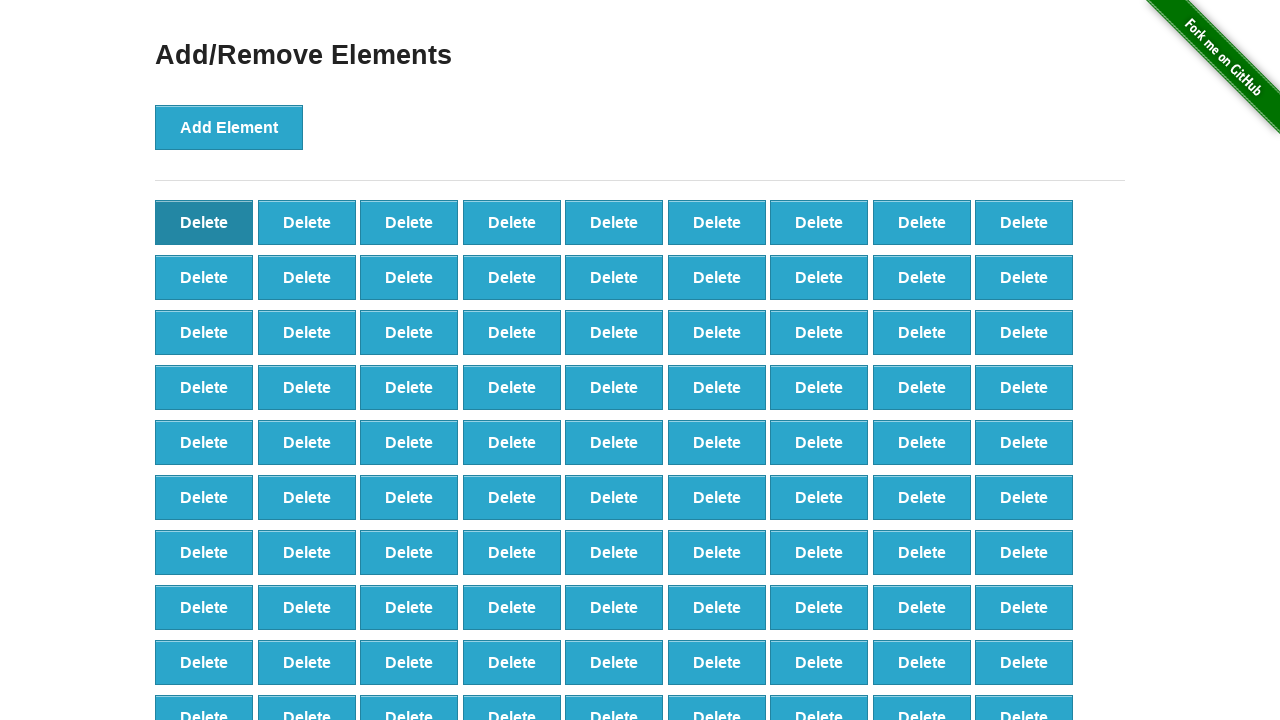

Clicked 'Delete' button to remove element (removal 9/100) at (204, 222) on .added-manually >> nth=0
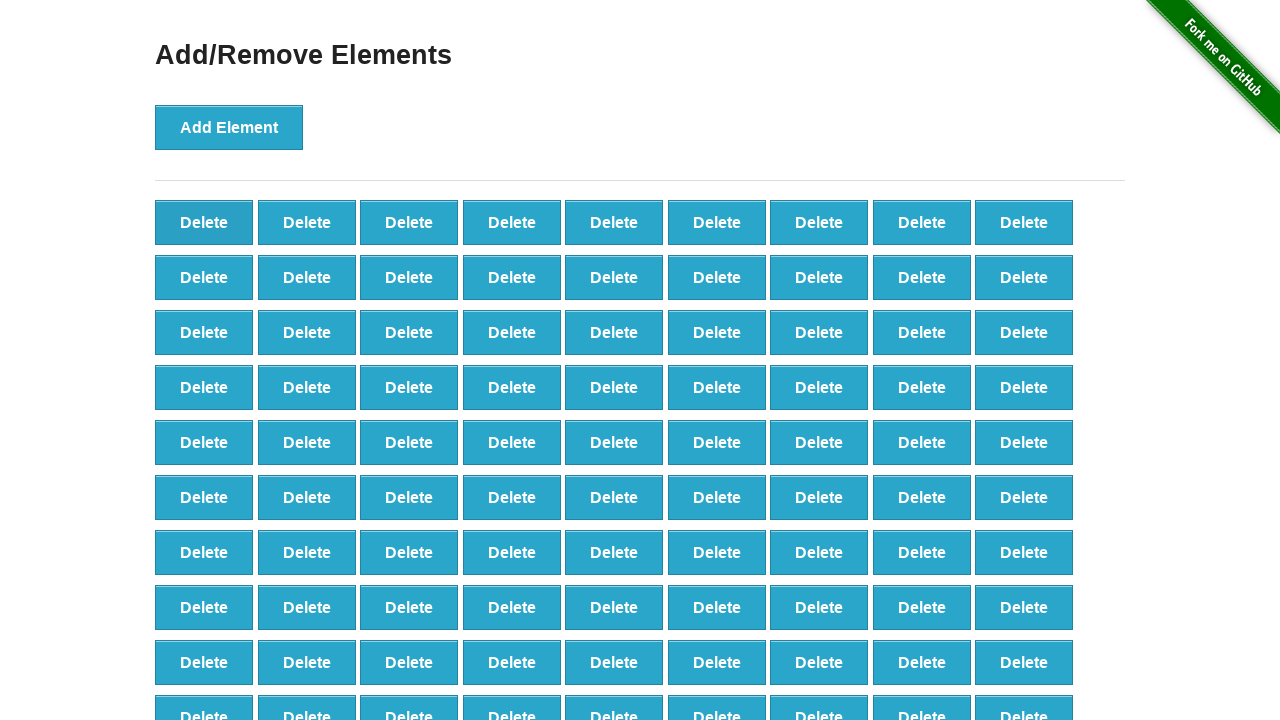

Located first 'Delete' button (removal 10/100)
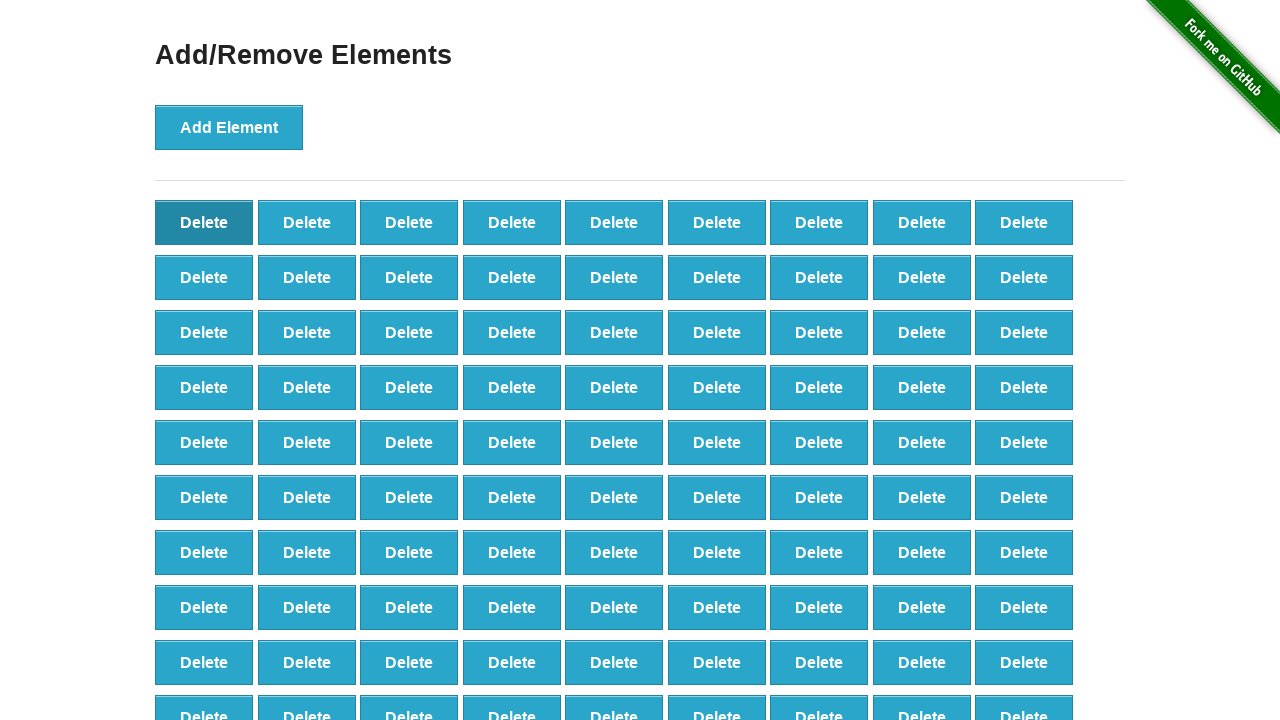

Clicked 'Delete' button to remove element (removal 10/100) at (204, 222) on .added-manually >> nth=0
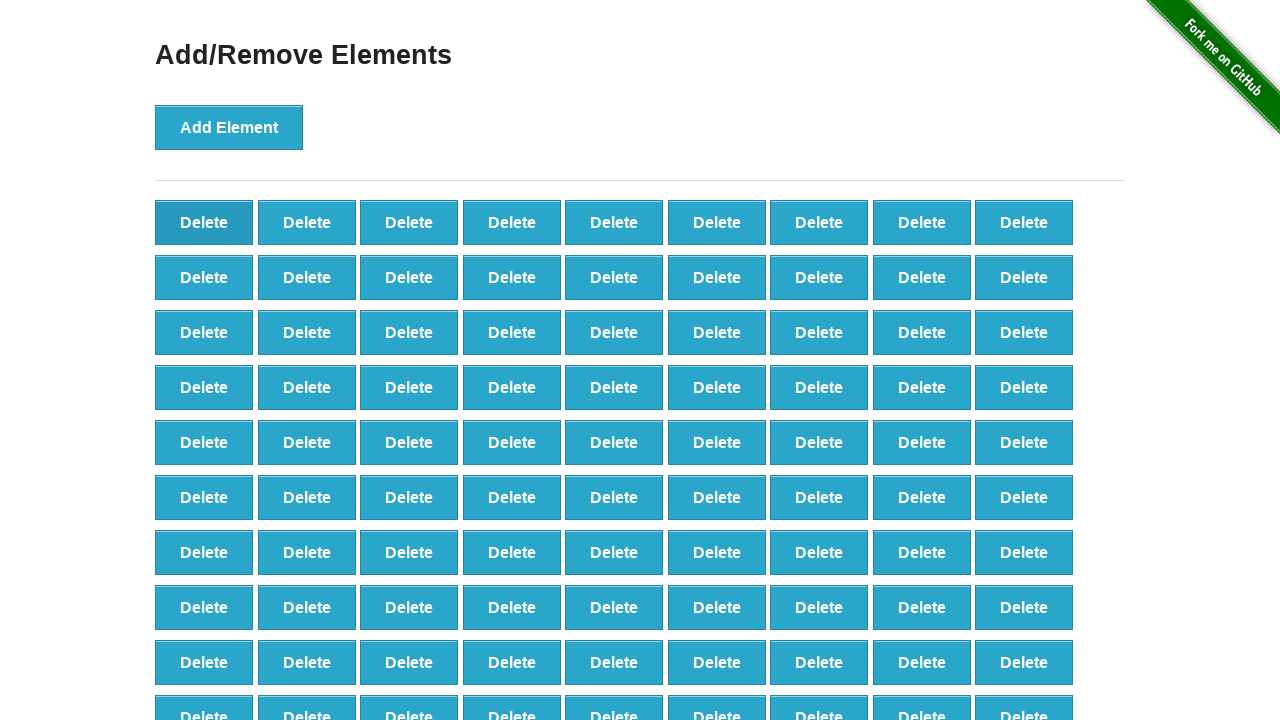

Located first 'Delete' button (removal 11/100)
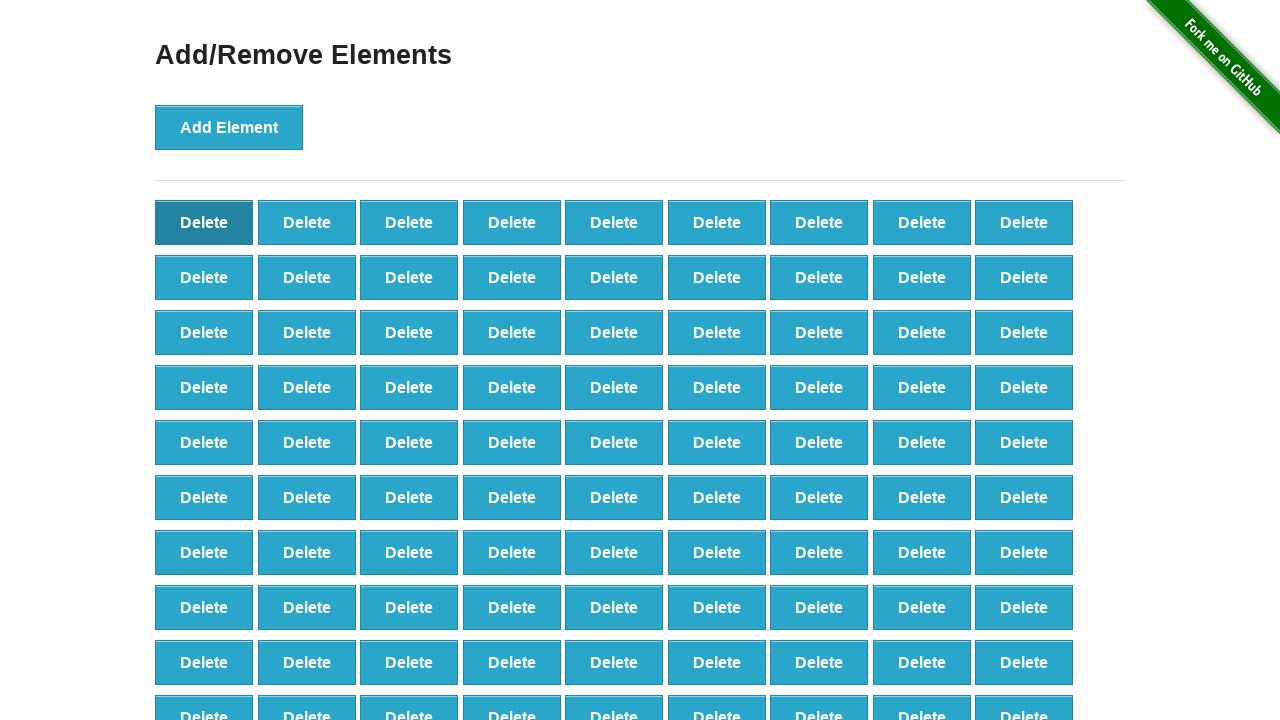

Clicked 'Delete' button to remove element (removal 11/100) at (204, 222) on .added-manually >> nth=0
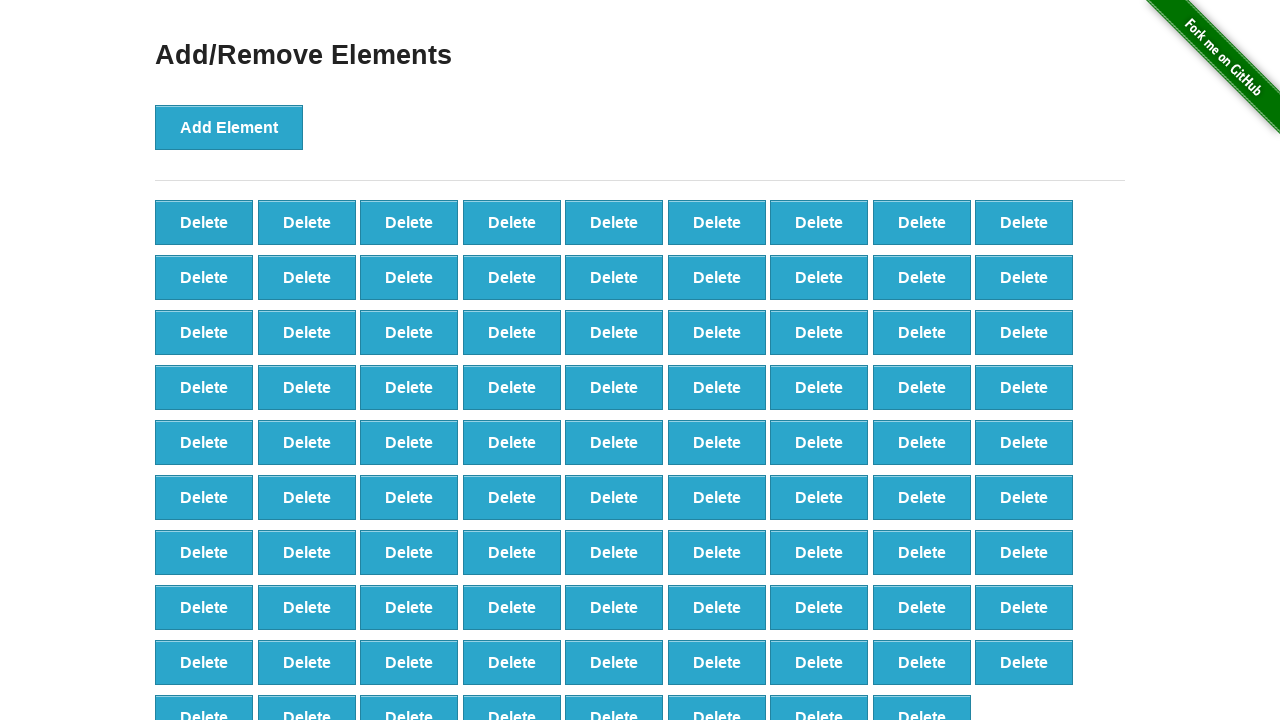

Located first 'Delete' button (removal 12/100)
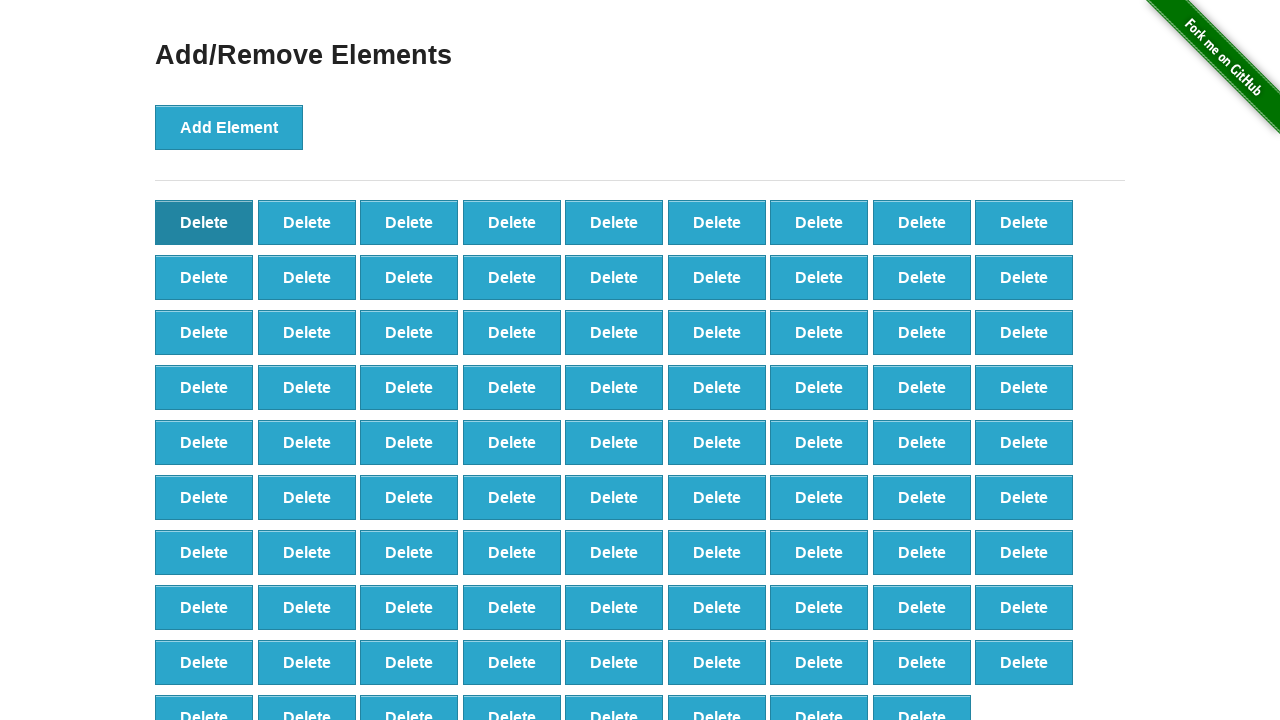

Clicked 'Delete' button to remove element (removal 12/100) at (204, 222) on .added-manually >> nth=0
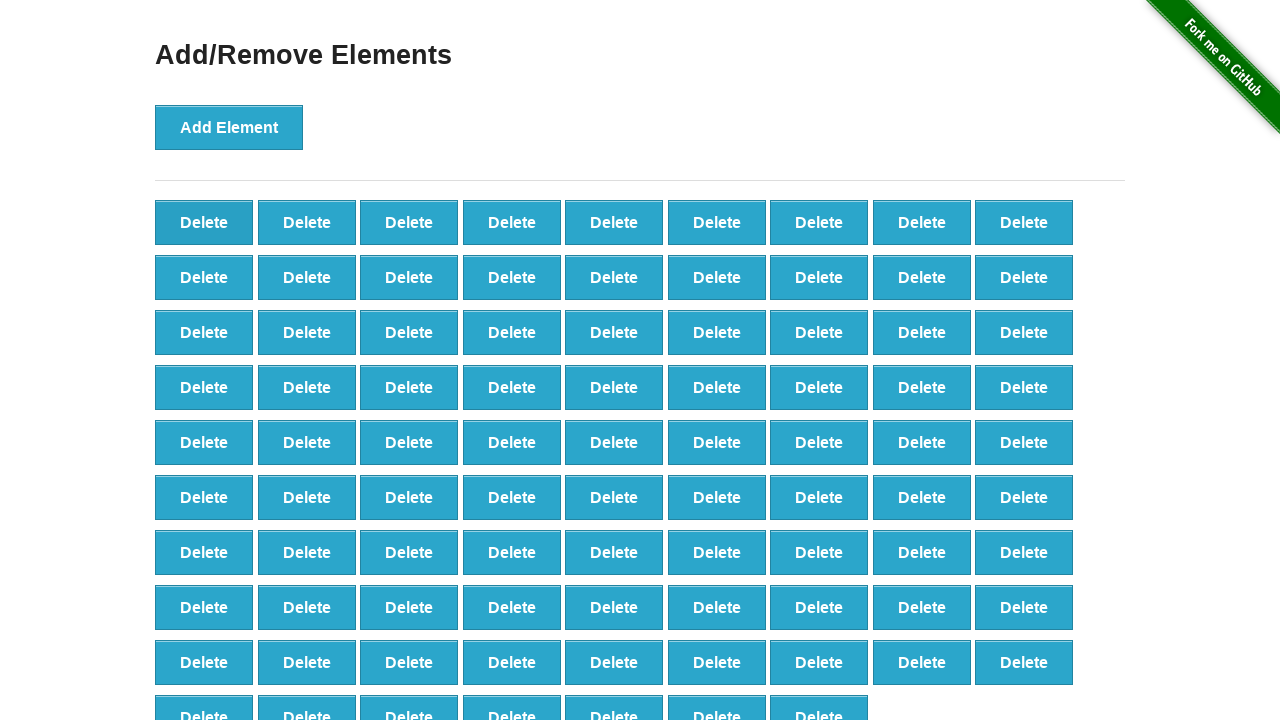

Located first 'Delete' button (removal 13/100)
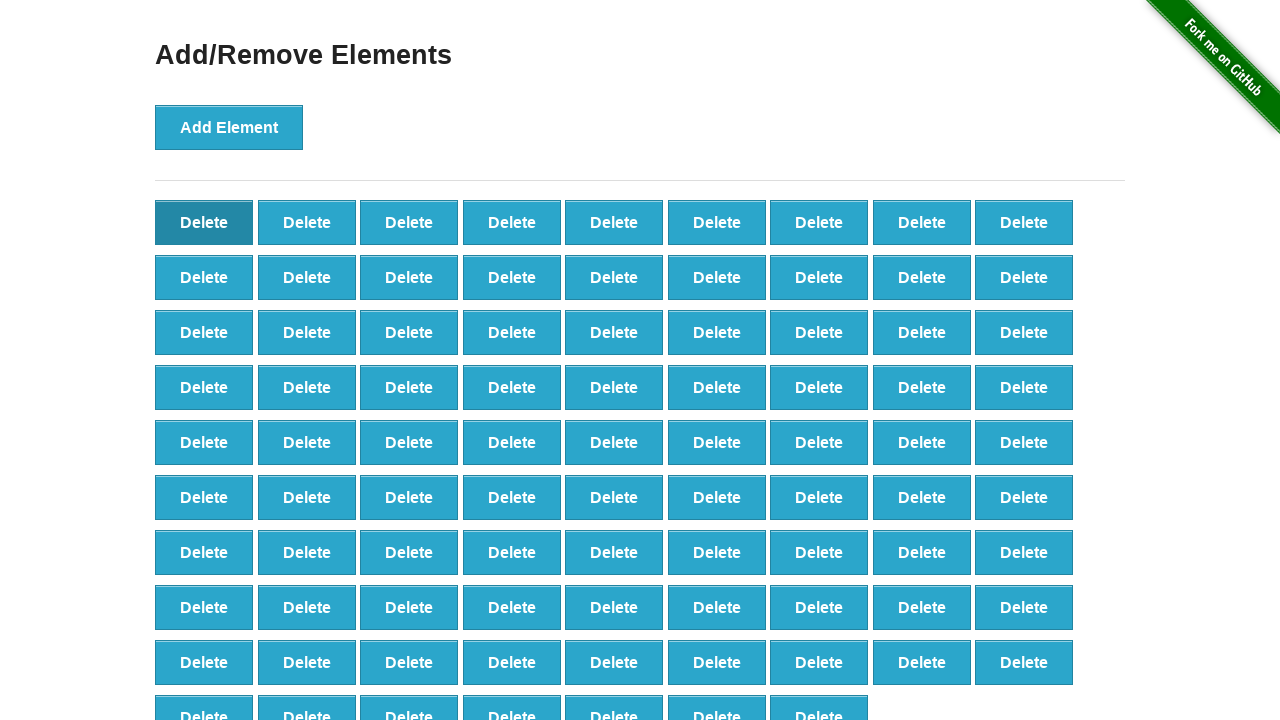

Clicked 'Delete' button to remove element (removal 13/100) at (204, 222) on .added-manually >> nth=0
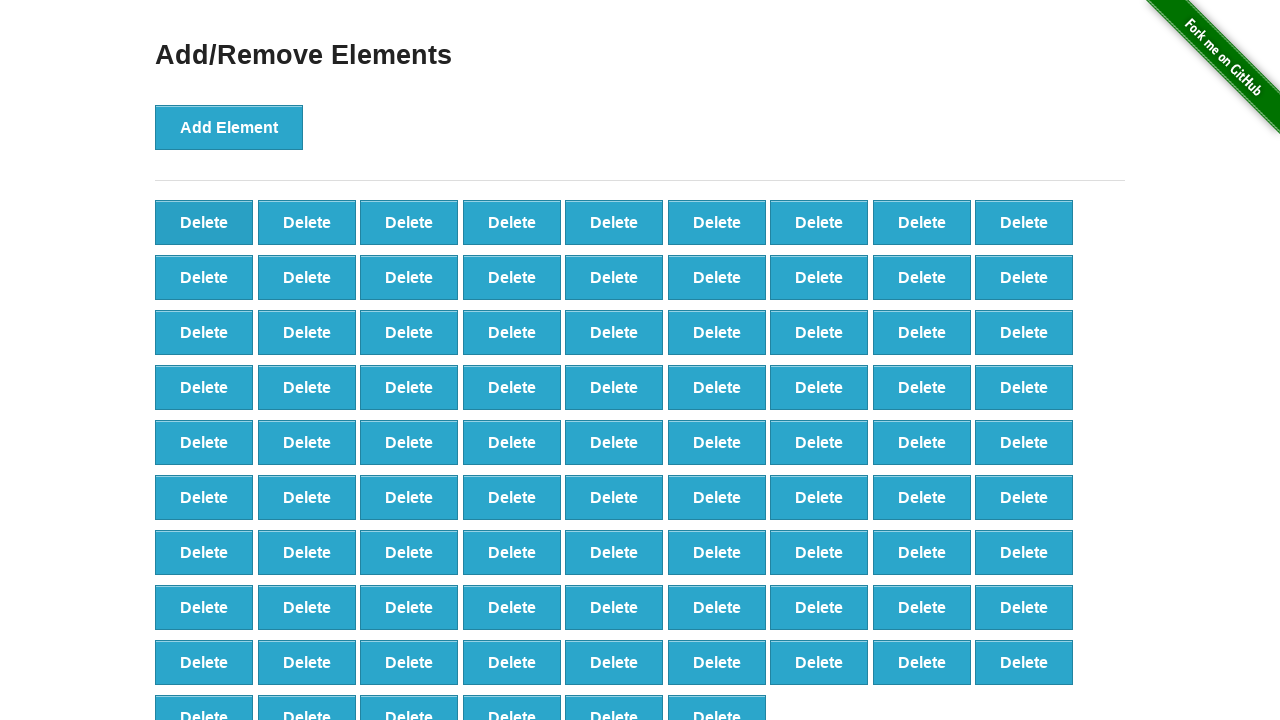

Located first 'Delete' button (removal 14/100)
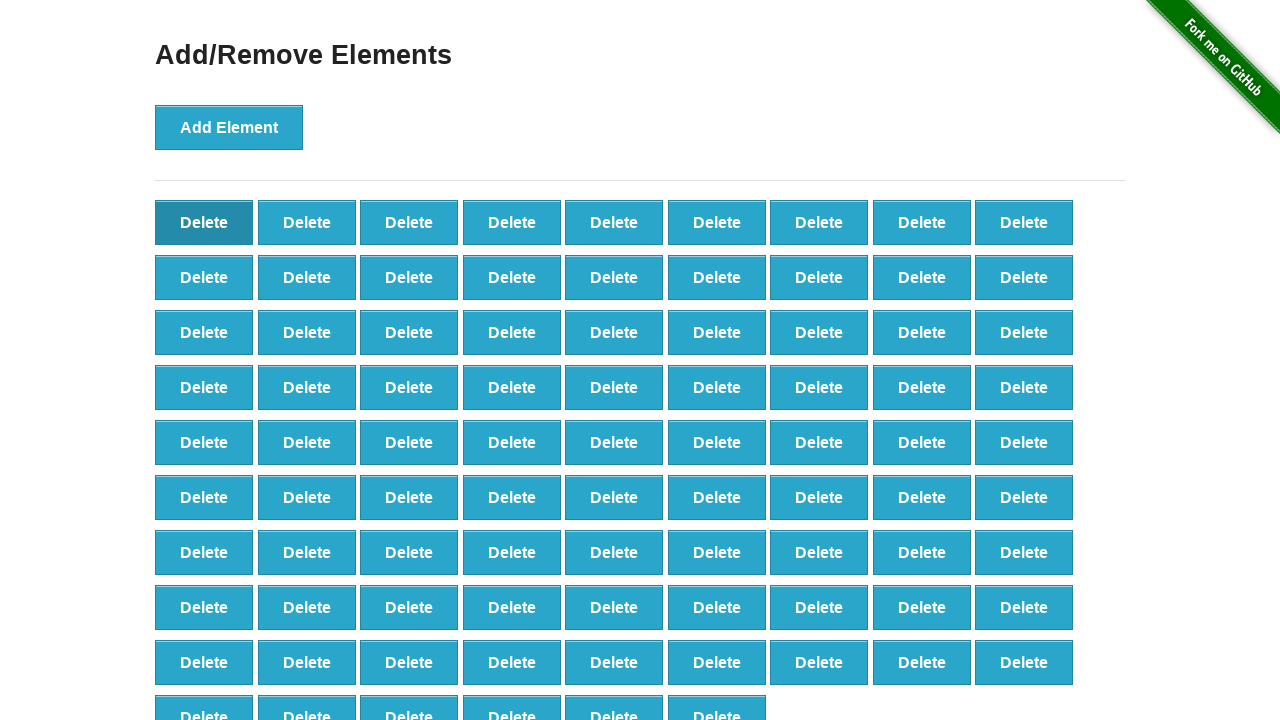

Clicked 'Delete' button to remove element (removal 14/100) at (204, 222) on .added-manually >> nth=0
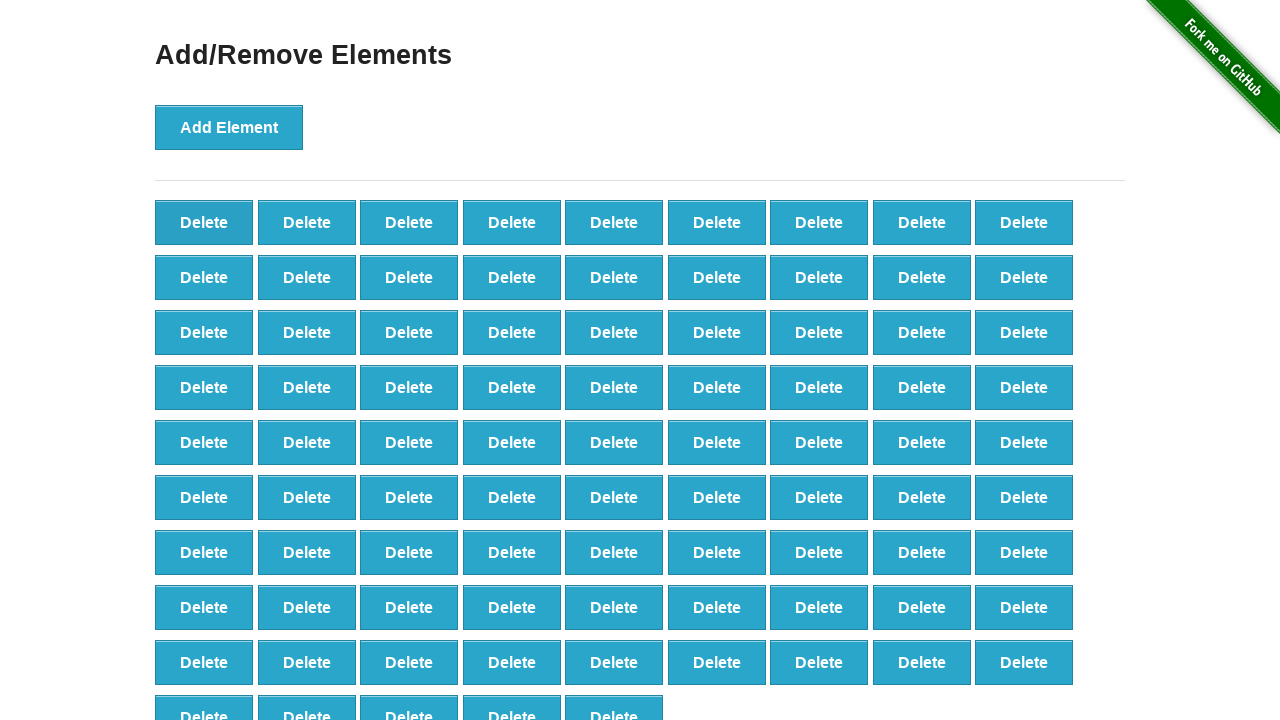

Located first 'Delete' button (removal 15/100)
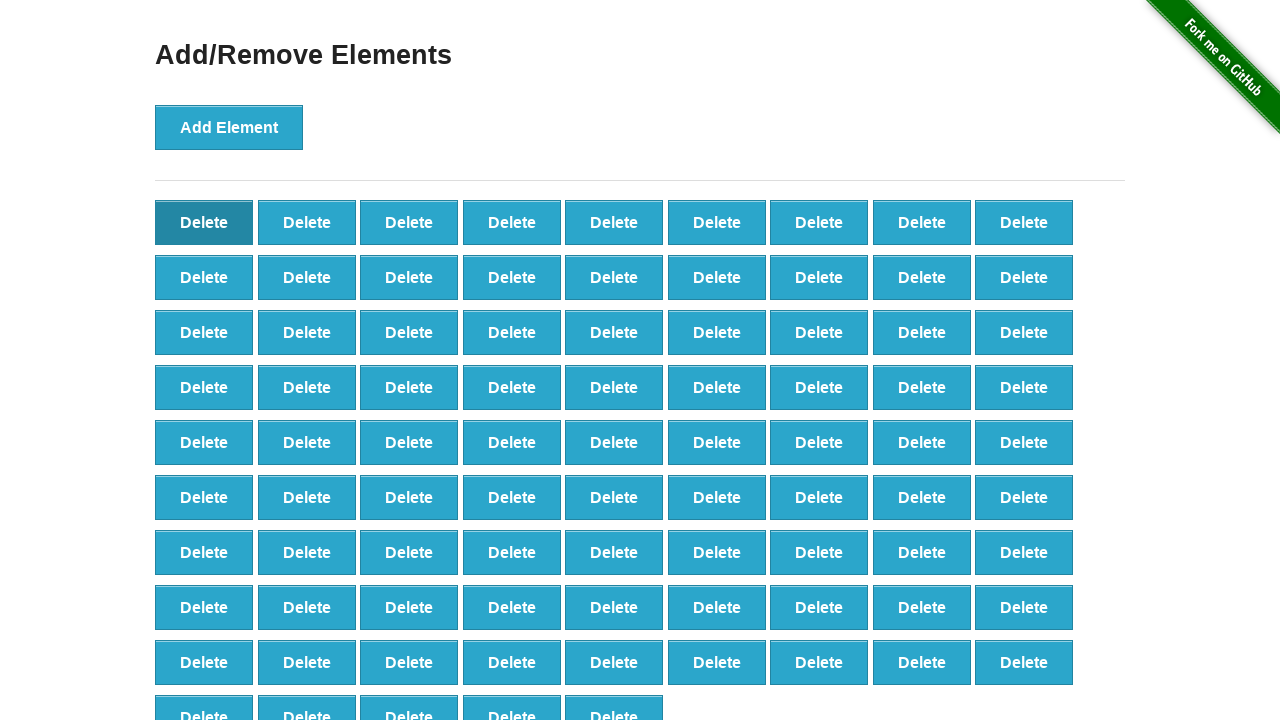

Clicked 'Delete' button to remove element (removal 15/100) at (204, 222) on .added-manually >> nth=0
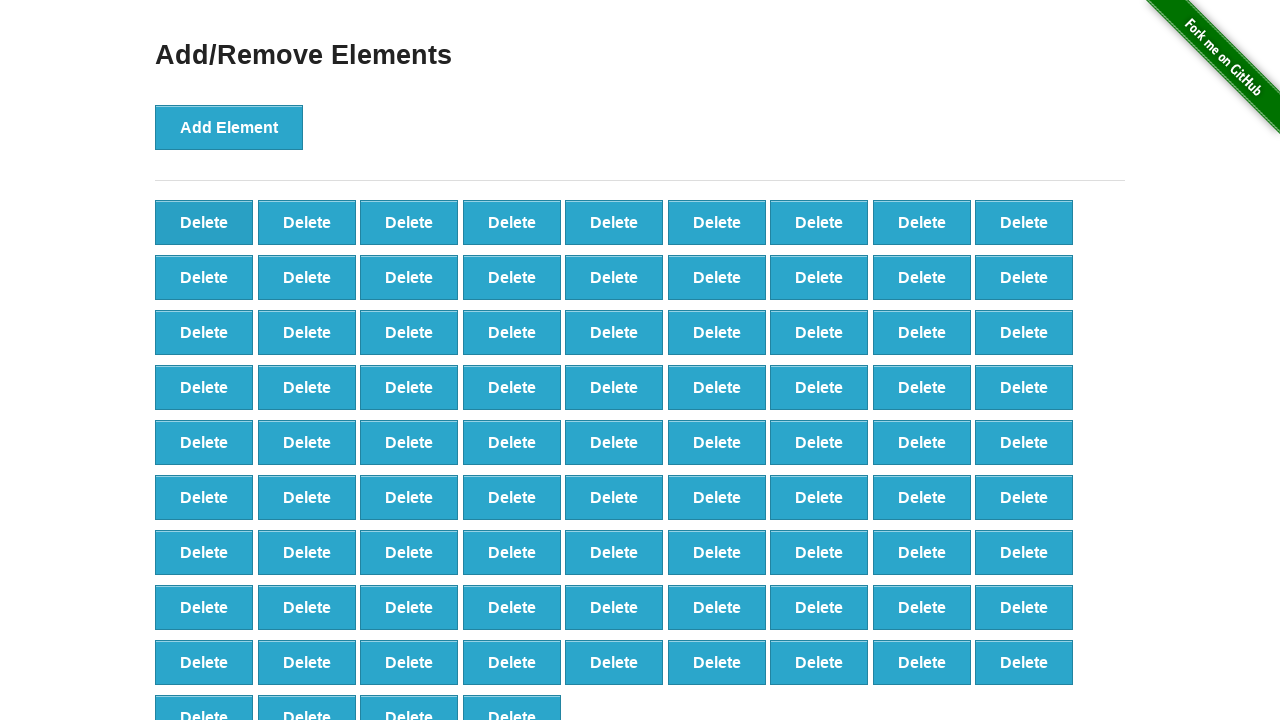

Located first 'Delete' button (removal 16/100)
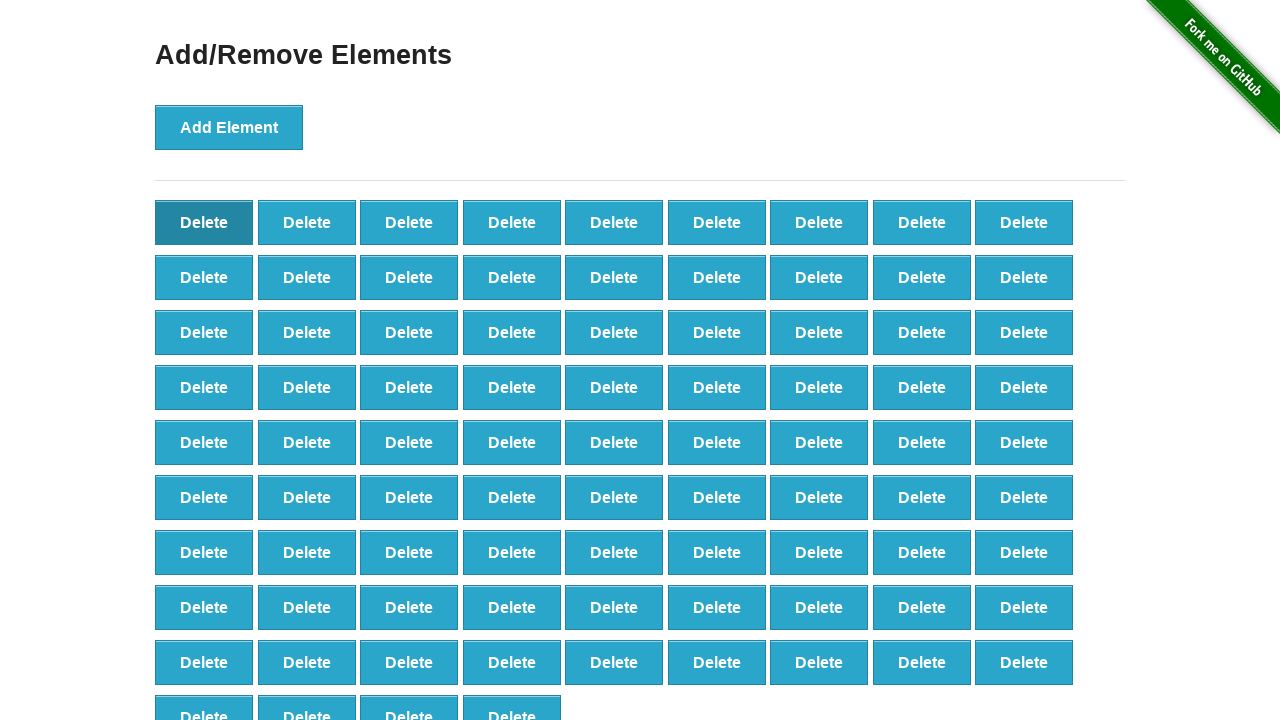

Clicked 'Delete' button to remove element (removal 16/100) at (204, 222) on .added-manually >> nth=0
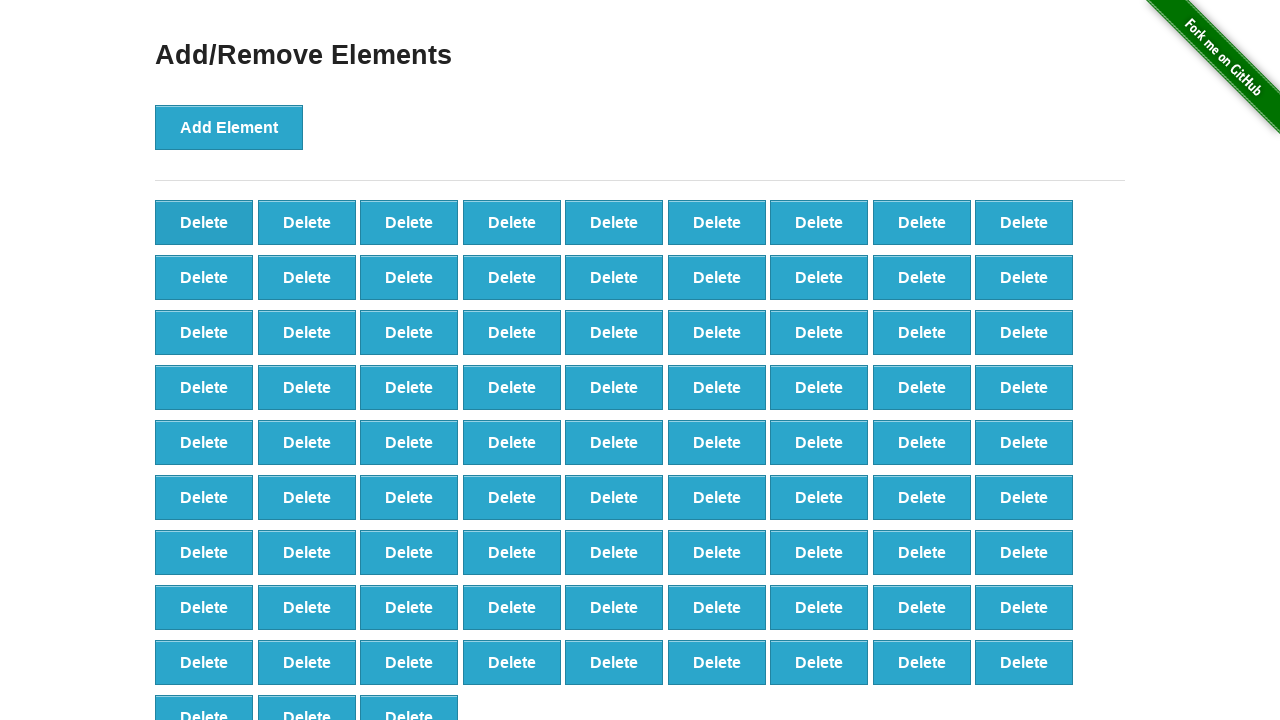

Located first 'Delete' button (removal 17/100)
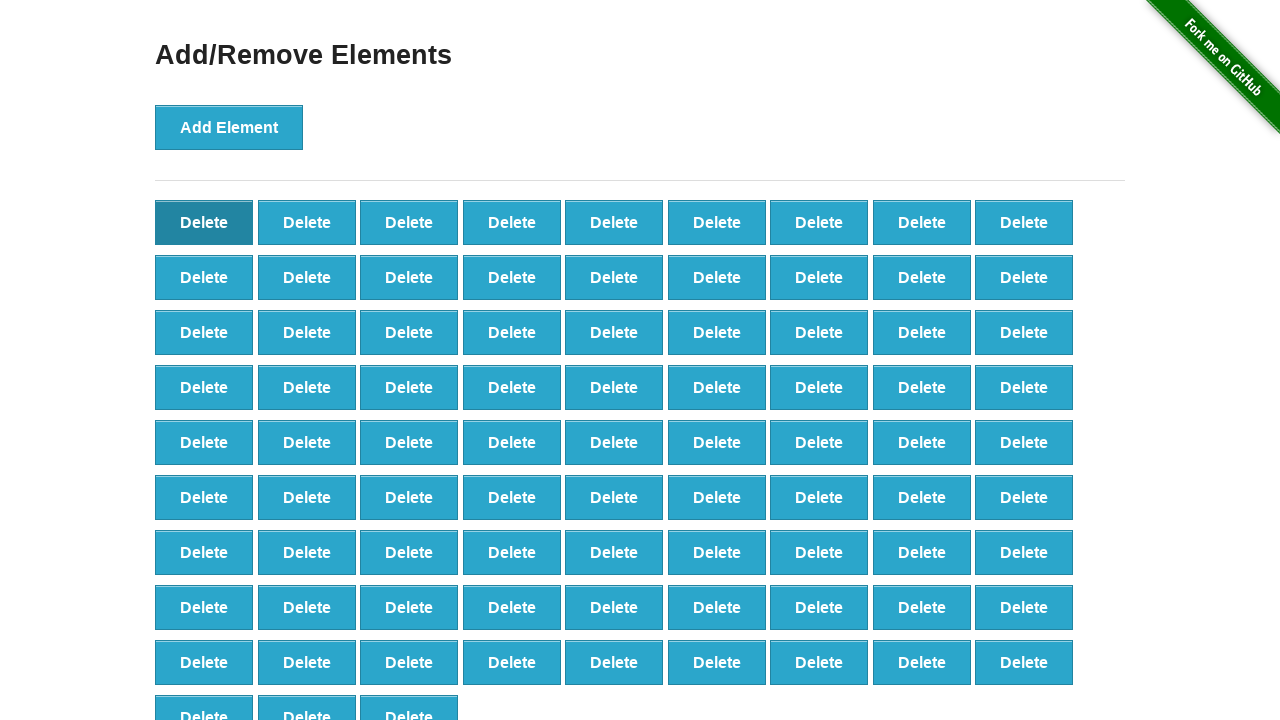

Clicked 'Delete' button to remove element (removal 17/100) at (204, 222) on .added-manually >> nth=0
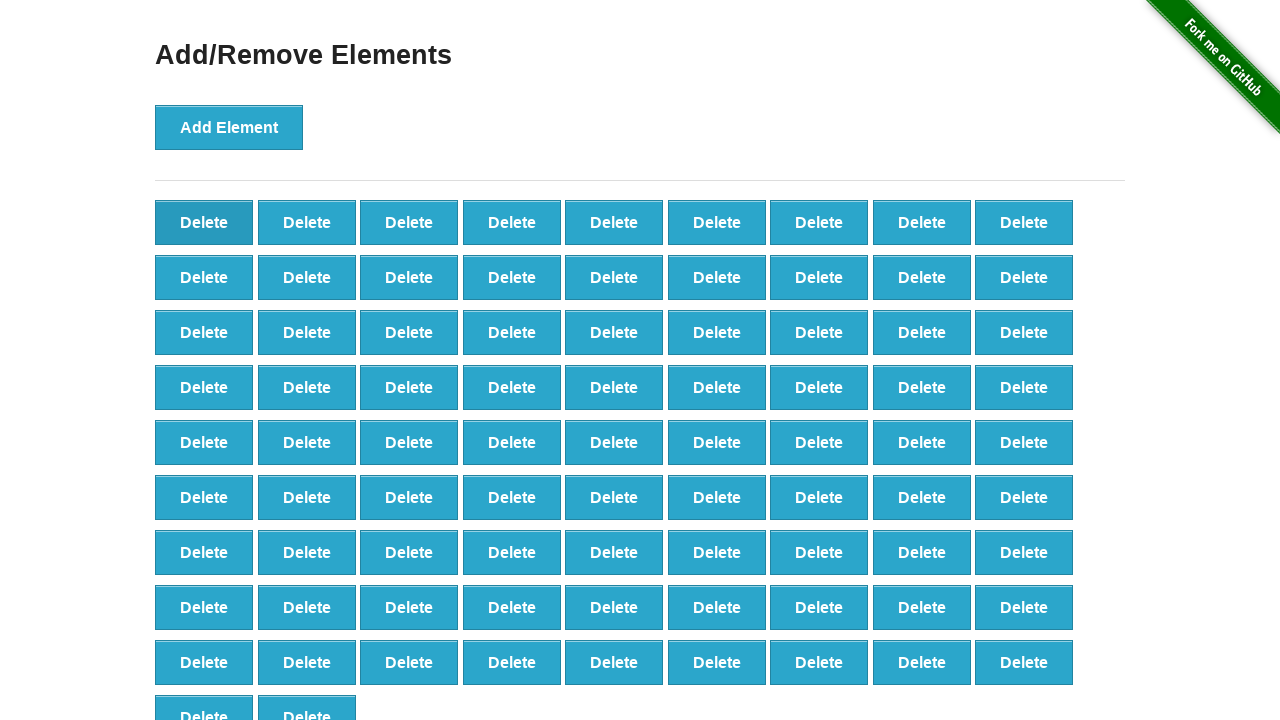

Located first 'Delete' button (removal 18/100)
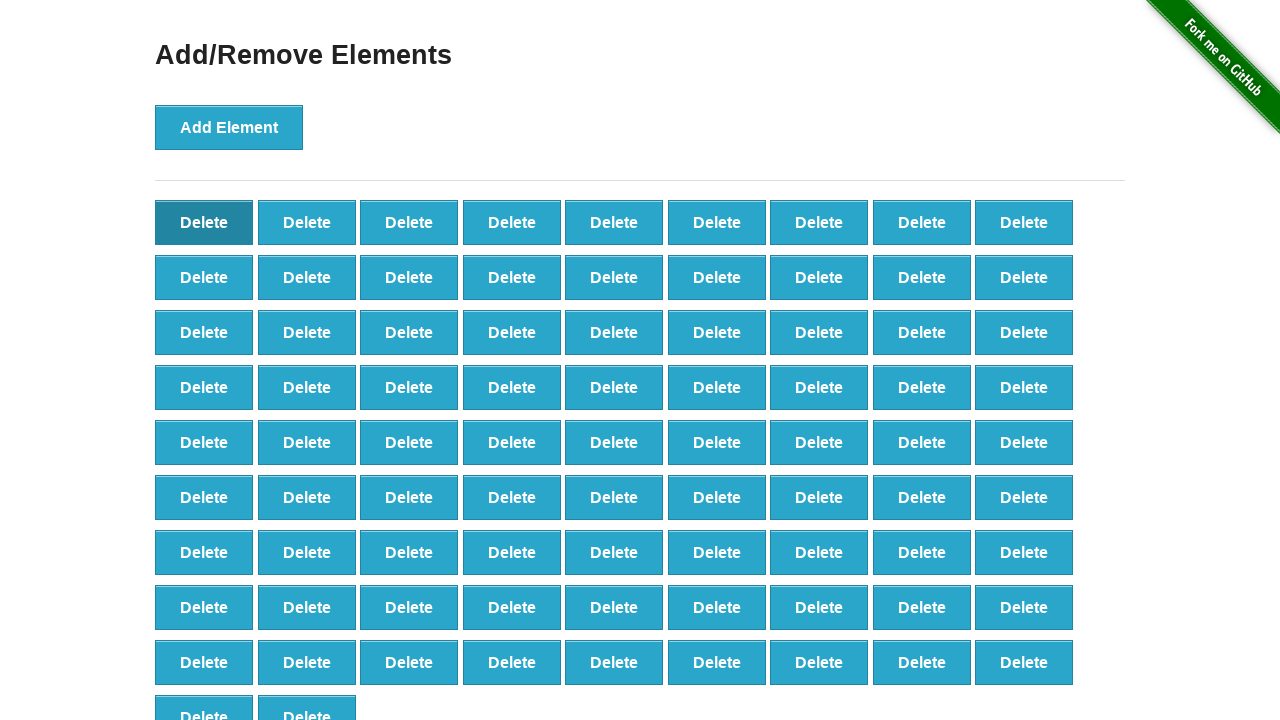

Clicked 'Delete' button to remove element (removal 18/100) at (204, 222) on .added-manually >> nth=0
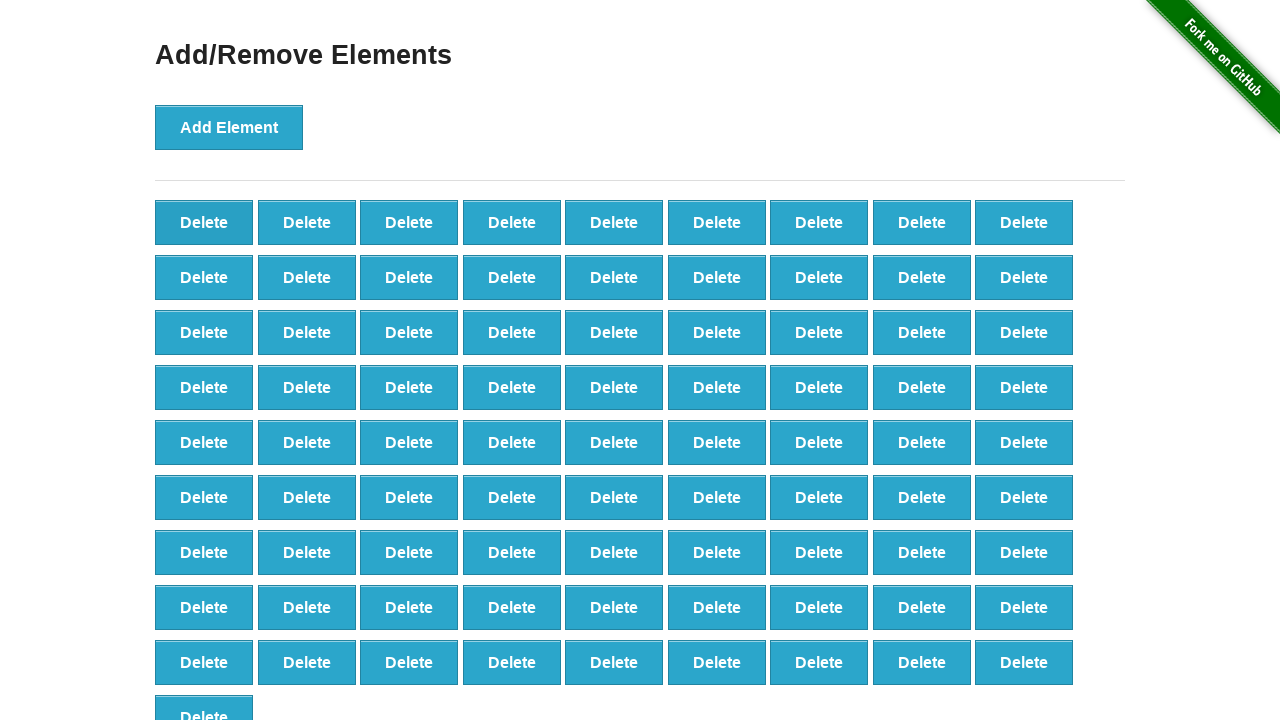

Located first 'Delete' button (removal 19/100)
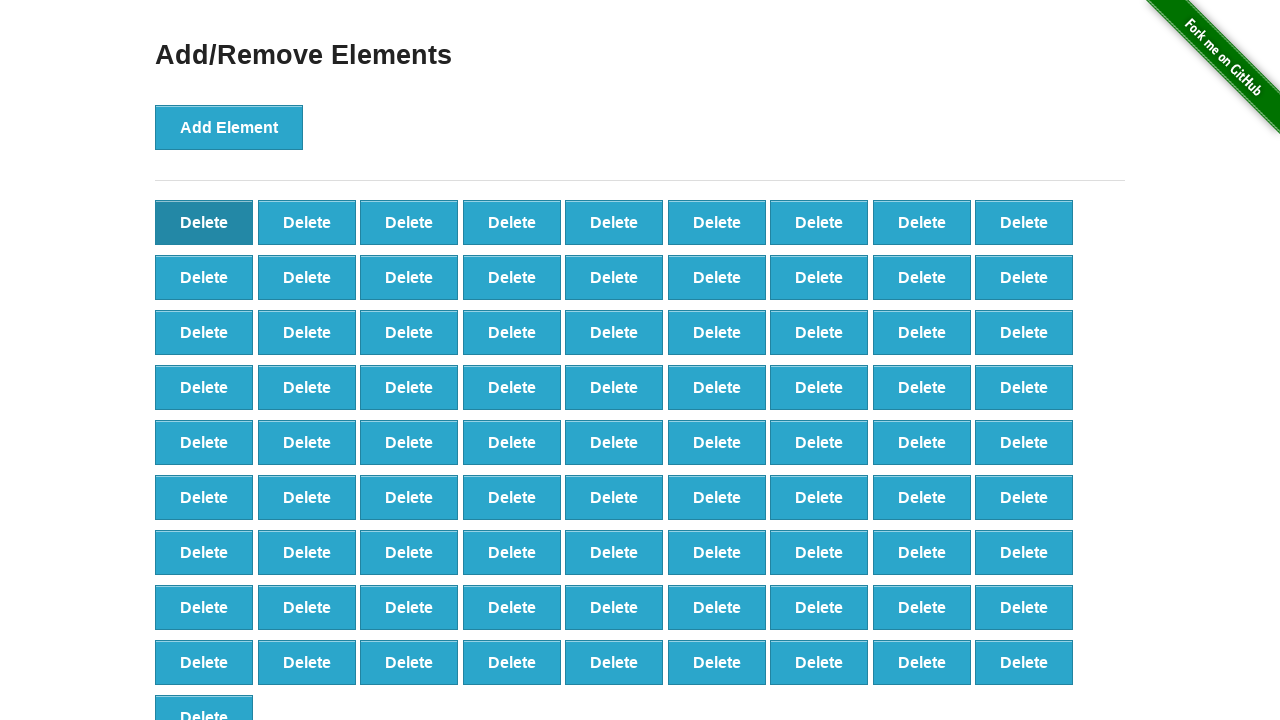

Clicked 'Delete' button to remove element (removal 19/100) at (204, 222) on .added-manually >> nth=0
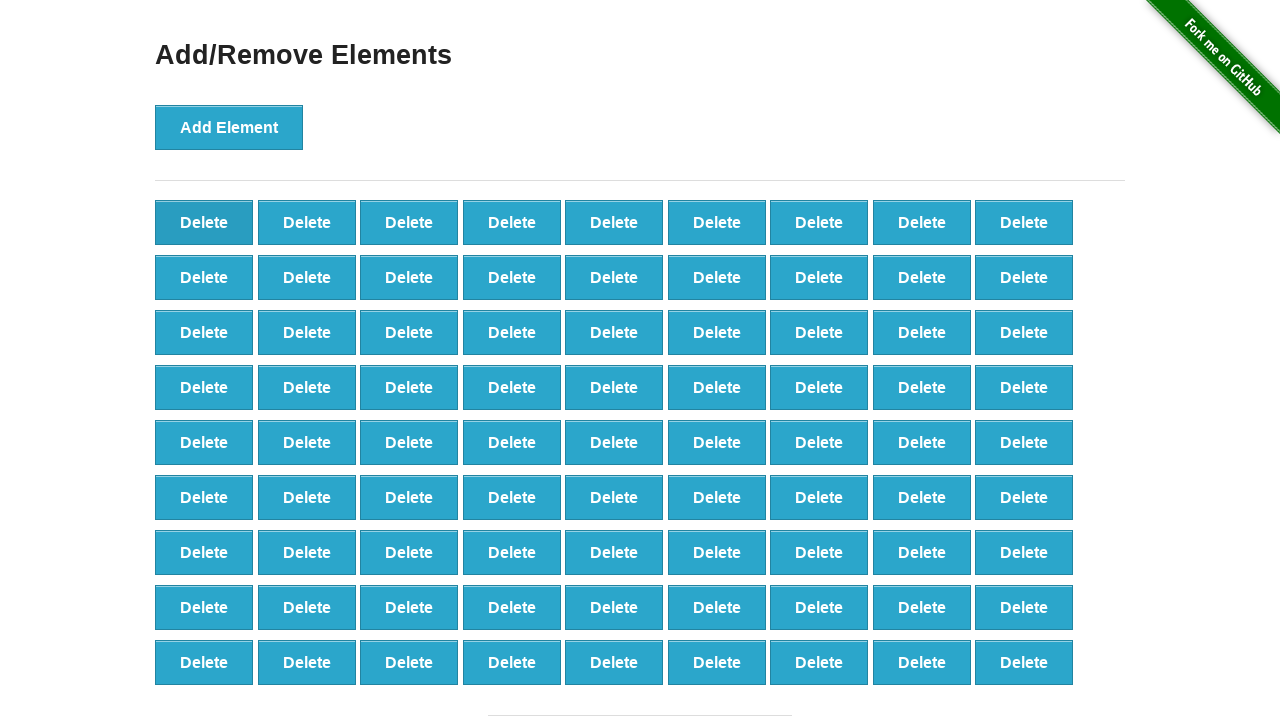

Located first 'Delete' button (removal 20/100)
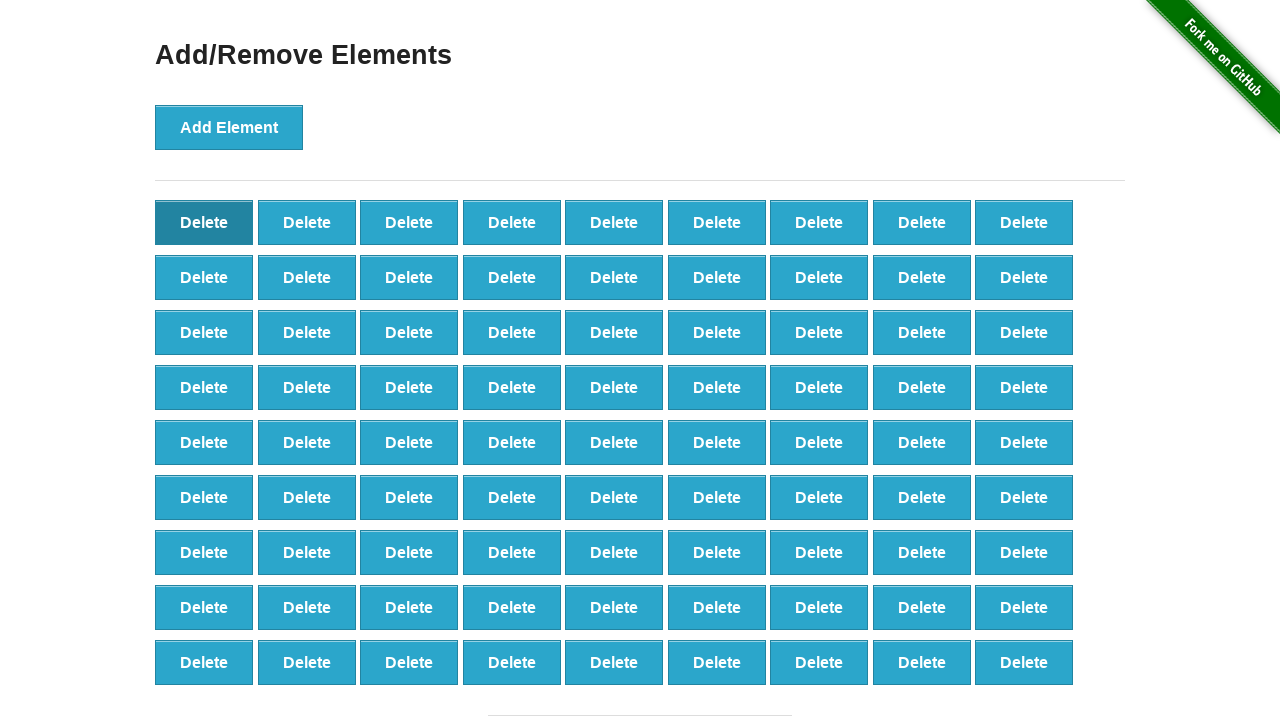

Clicked 'Delete' button to remove element (removal 20/100) at (204, 222) on .added-manually >> nth=0
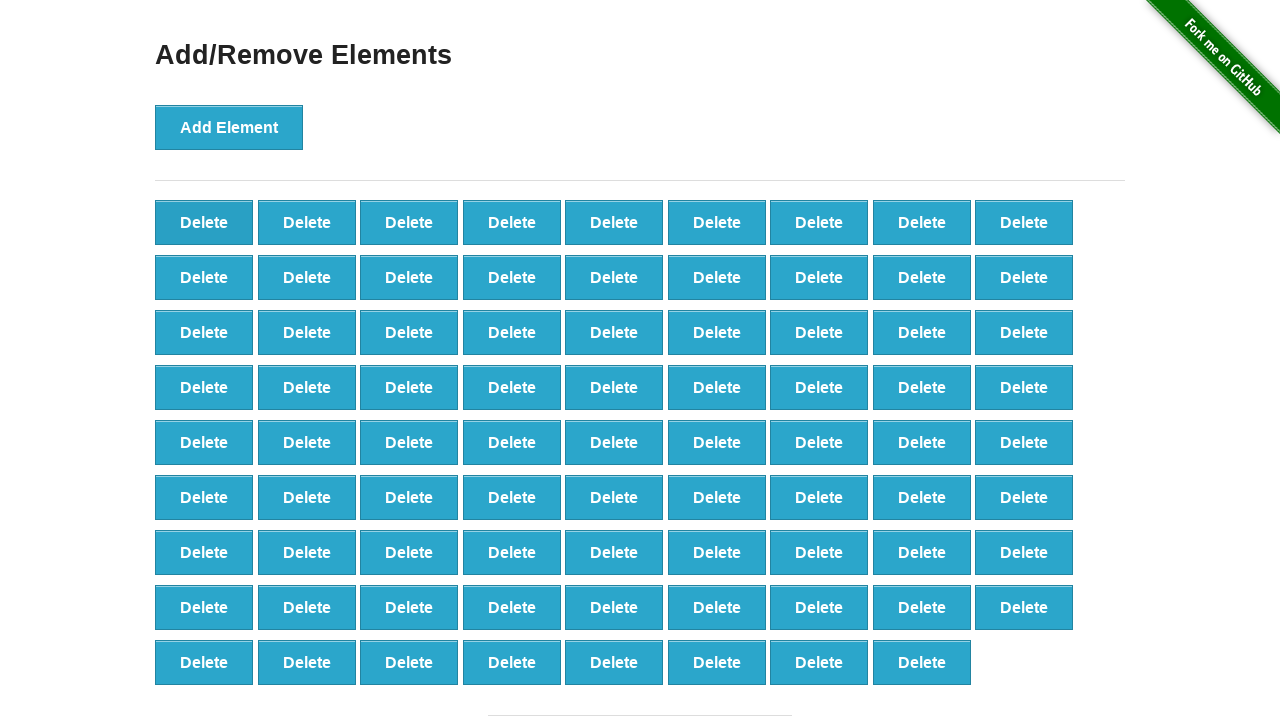

Located first 'Delete' button (removal 21/100)
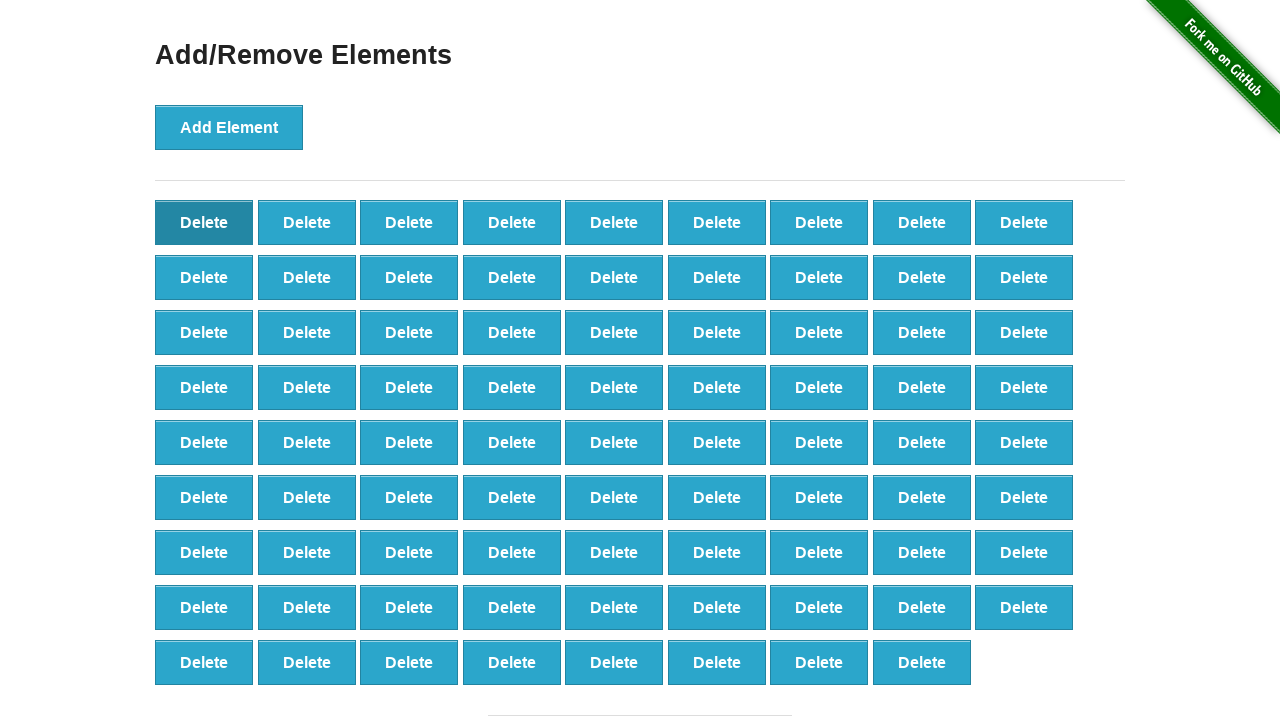

Clicked 'Delete' button to remove element (removal 21/100) at (204, 222) on .added-manually >> nth=0
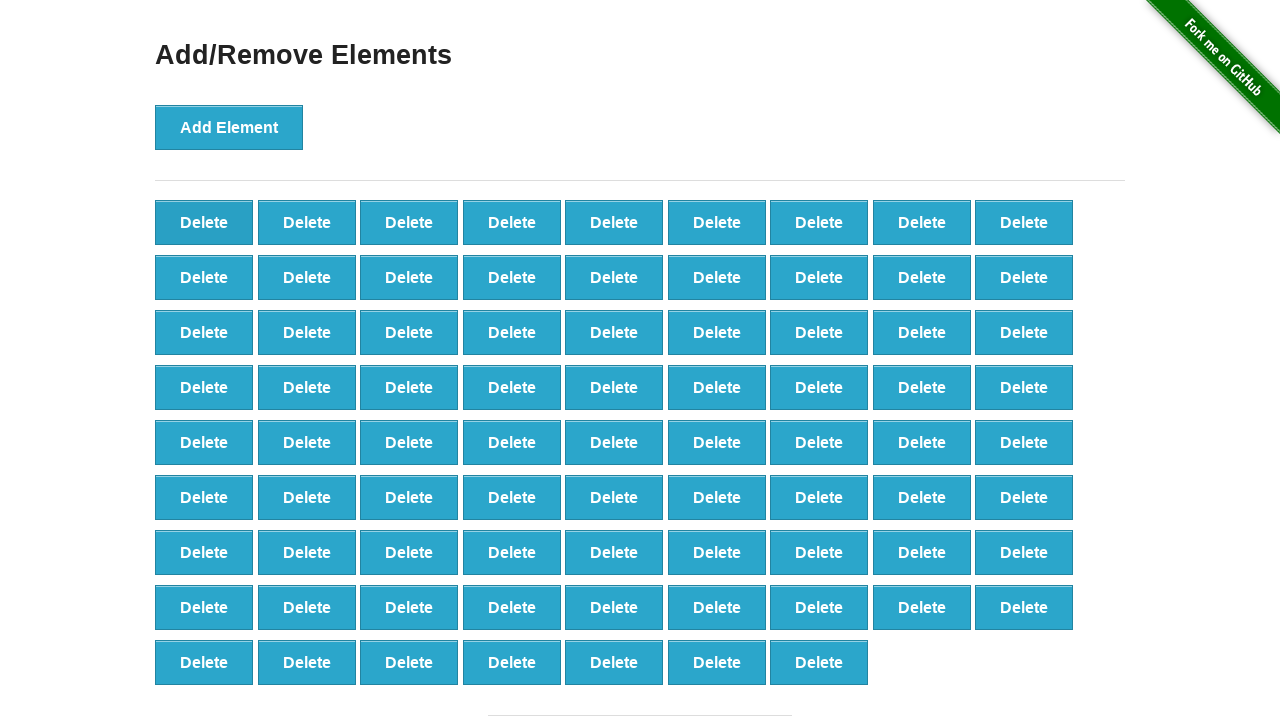

Located first 'Delete' button (removal 22/100)
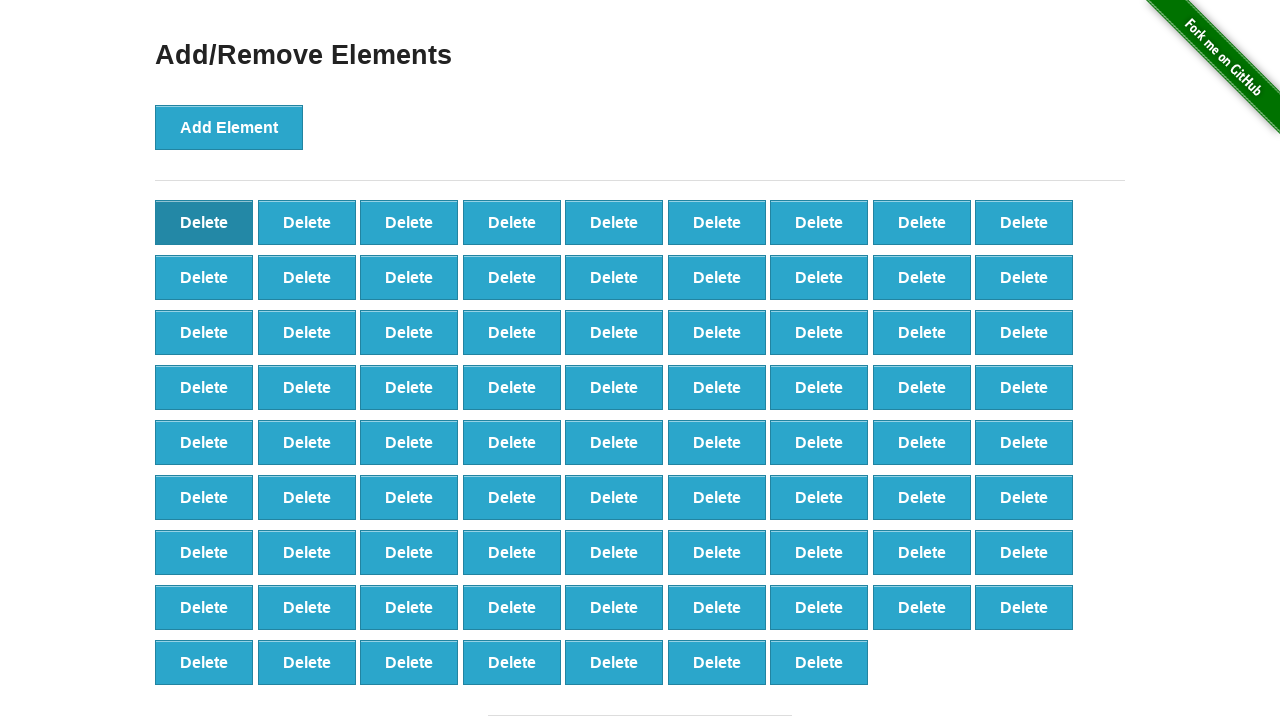

Clicked 'Delete' button to remove element (removal 22/100) at (204, 222) on .added-manually >> nth=0
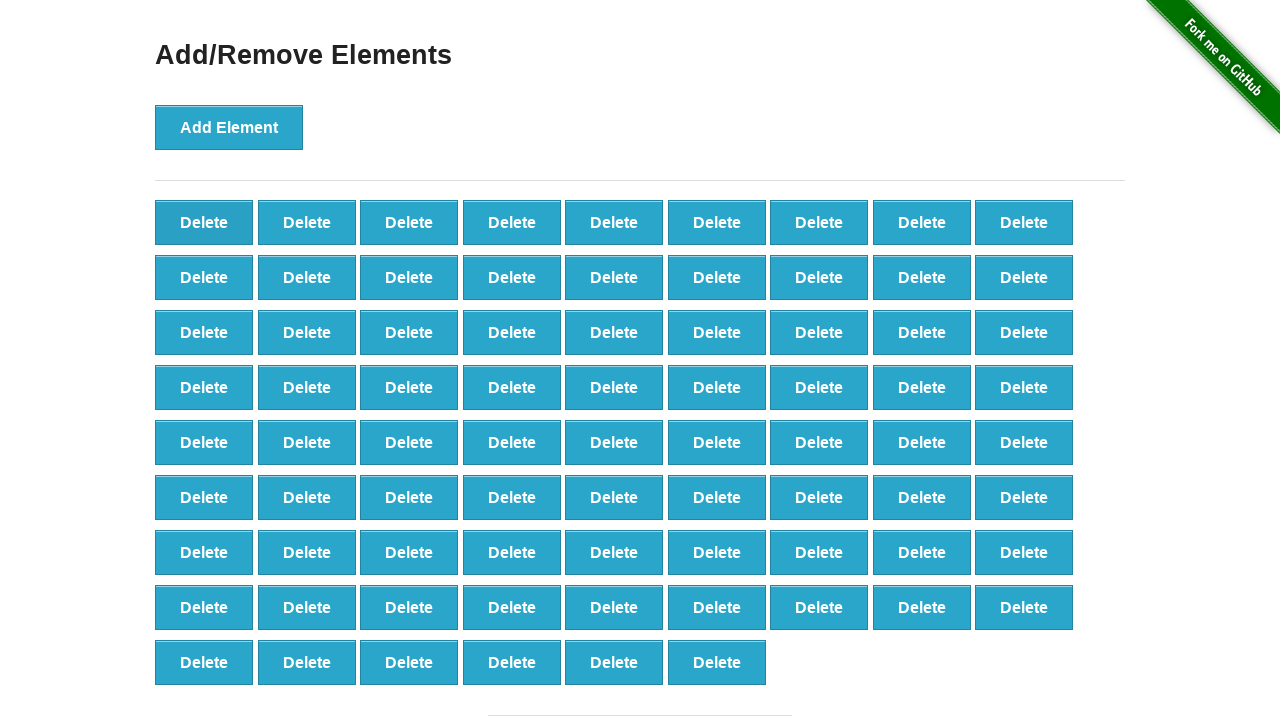

Located first 'Delete' button (removal 23/100)
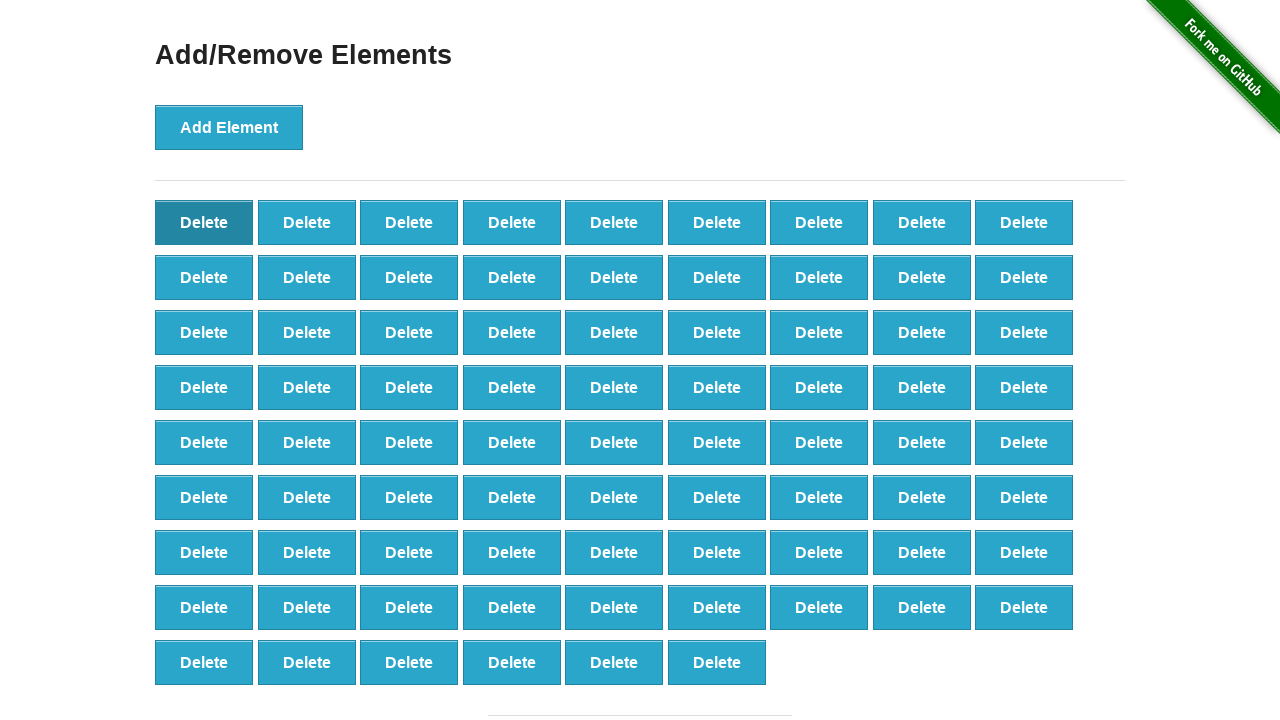

Clicked 'Delete' button to remove element (removal 23/100) at (204, 222) on .added-manually >> nth=0
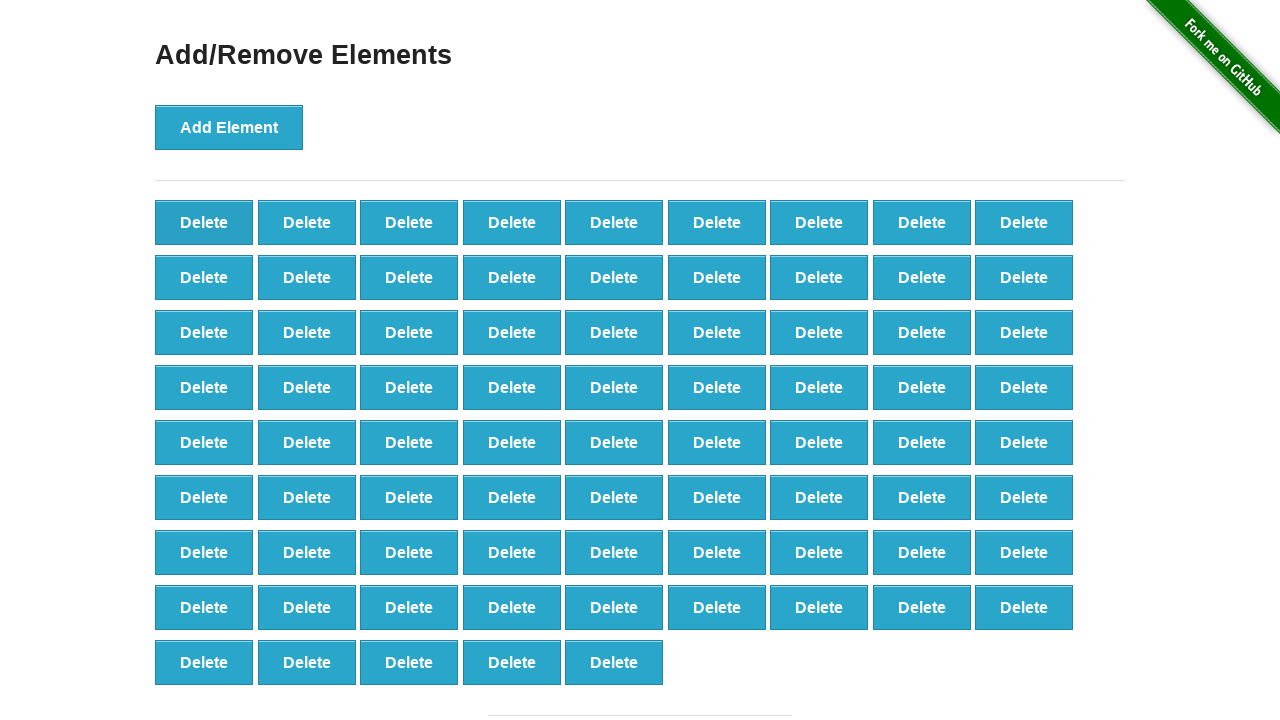

Located first 'Delete' button (removal 24/100)
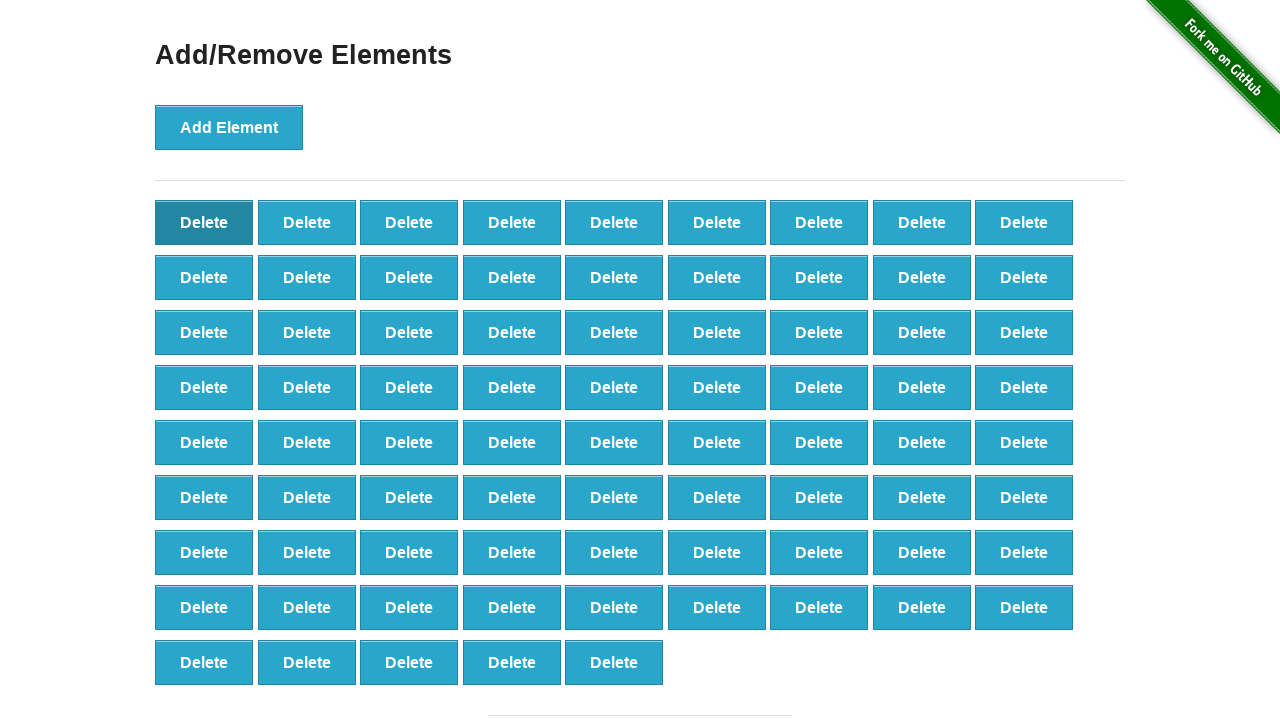

Clicked 'Delete' button to remove element (removal 24/100) at (204, 222) on .added-manually >> nth=0
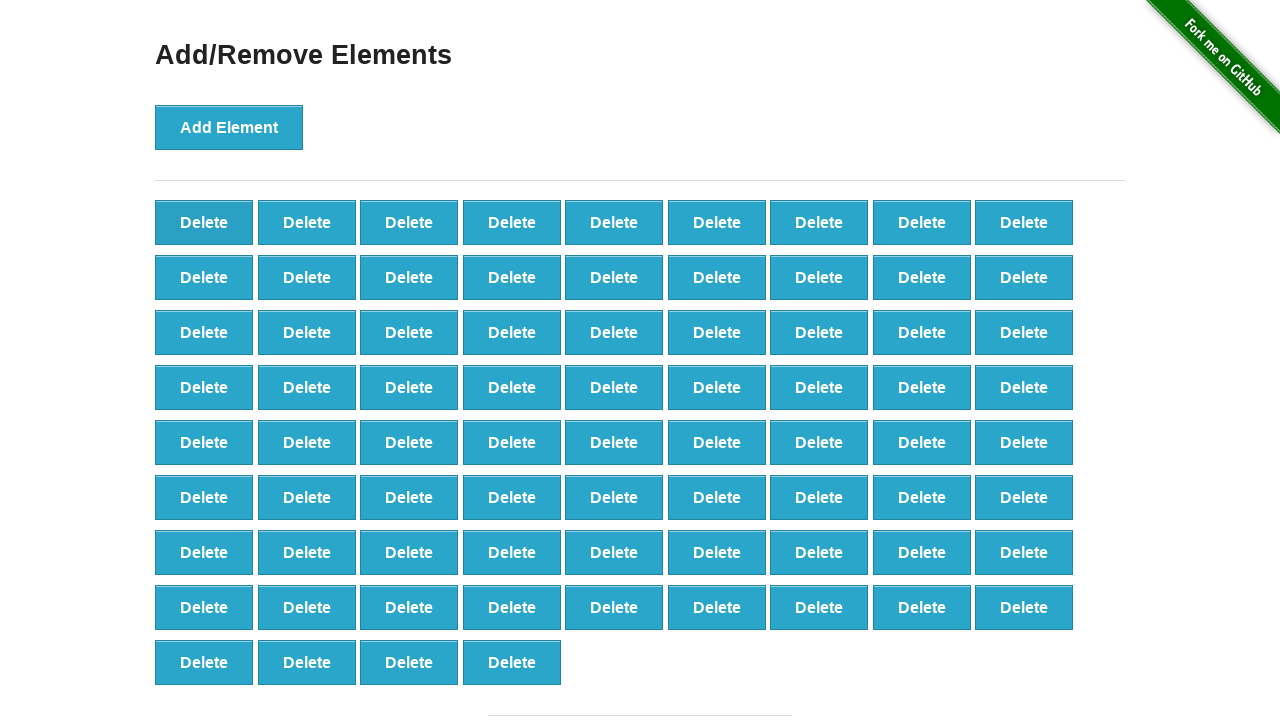

Located first 'Delete' button (removal 25/100)
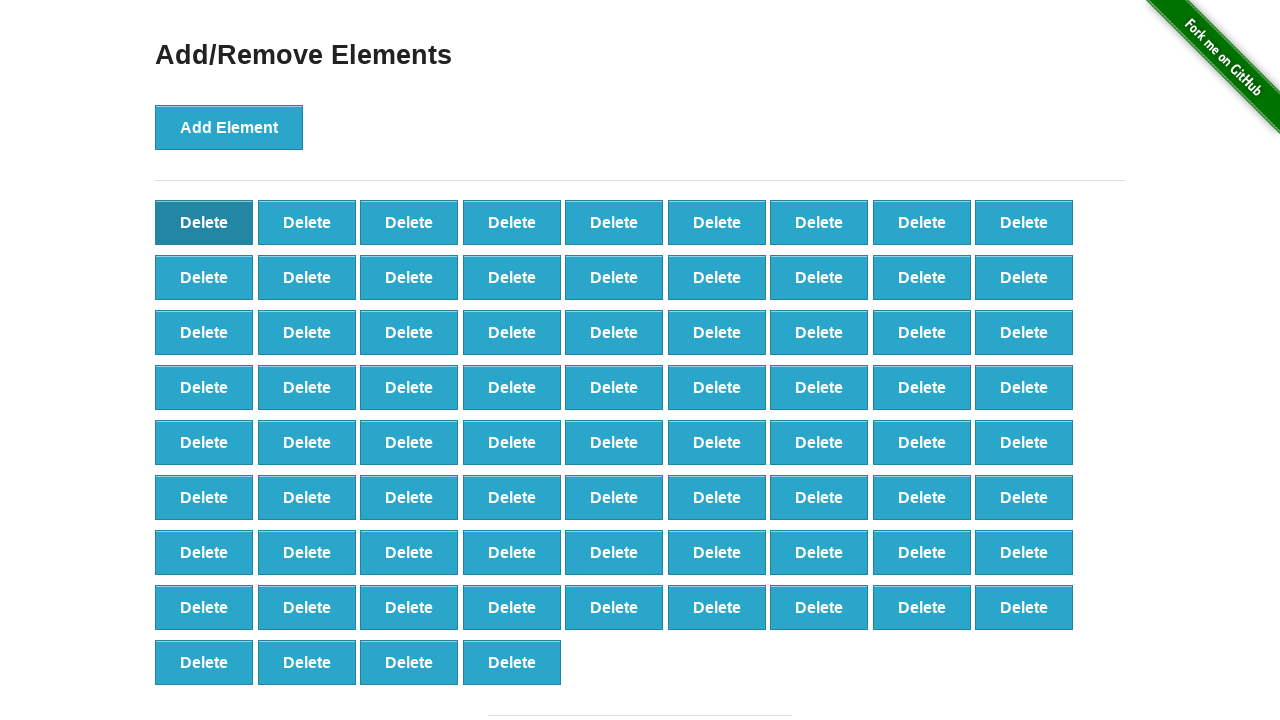

Clicked 'Delete' button to remove element (removal 25/100) at (204, 222) on .added-manually >> nth=0
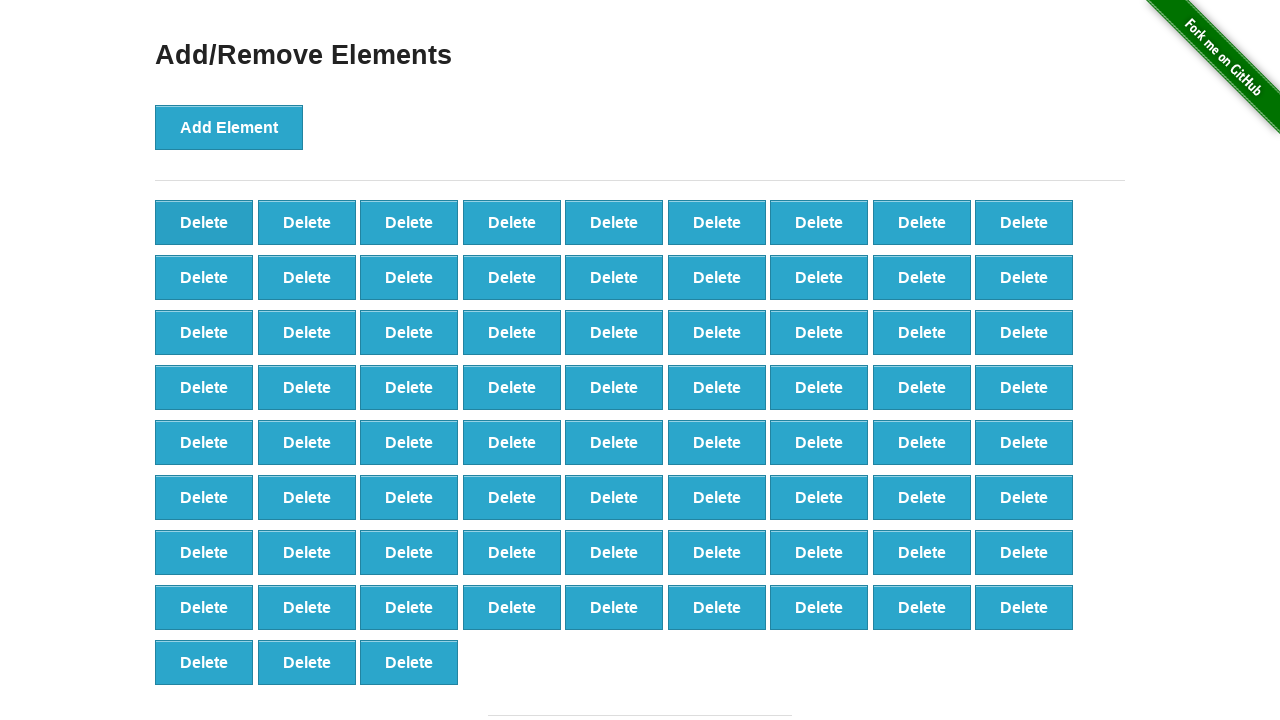

Located first 'Delete' button (removal 26/100)
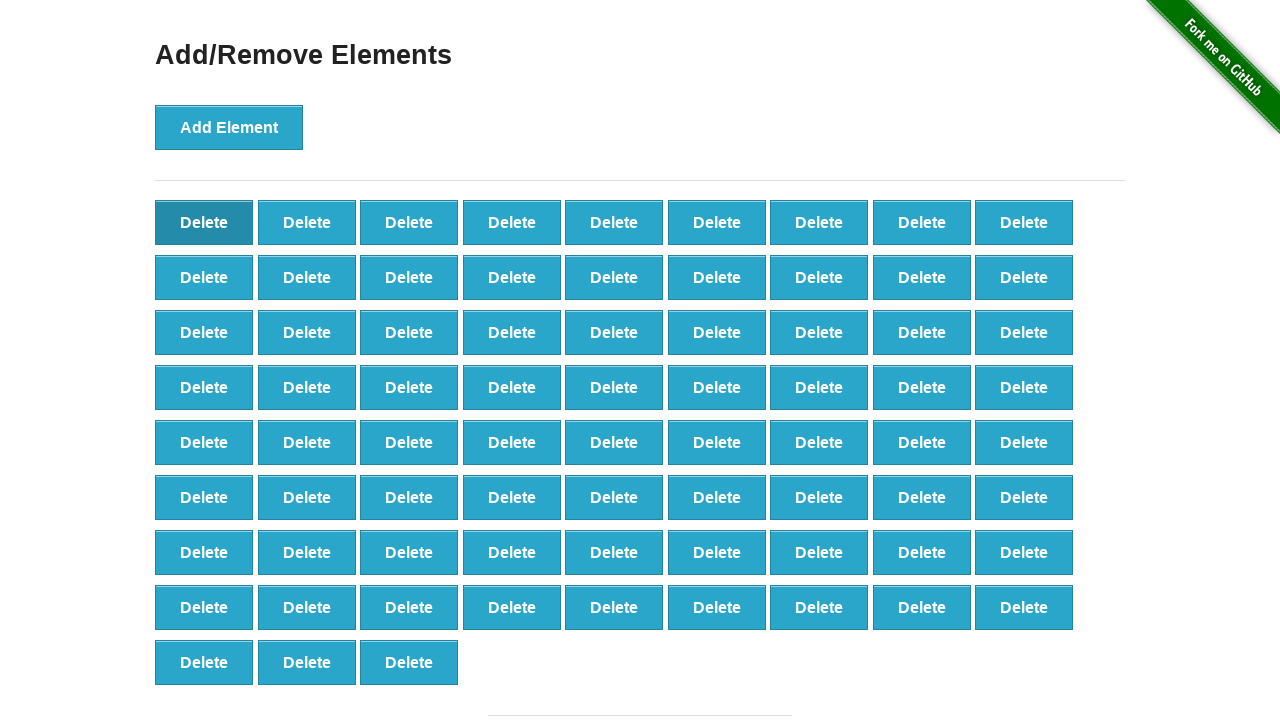

Clicked 'Delete' button to remove element (removal 26/100) at (204, 222) on .added-manually >> nth=0
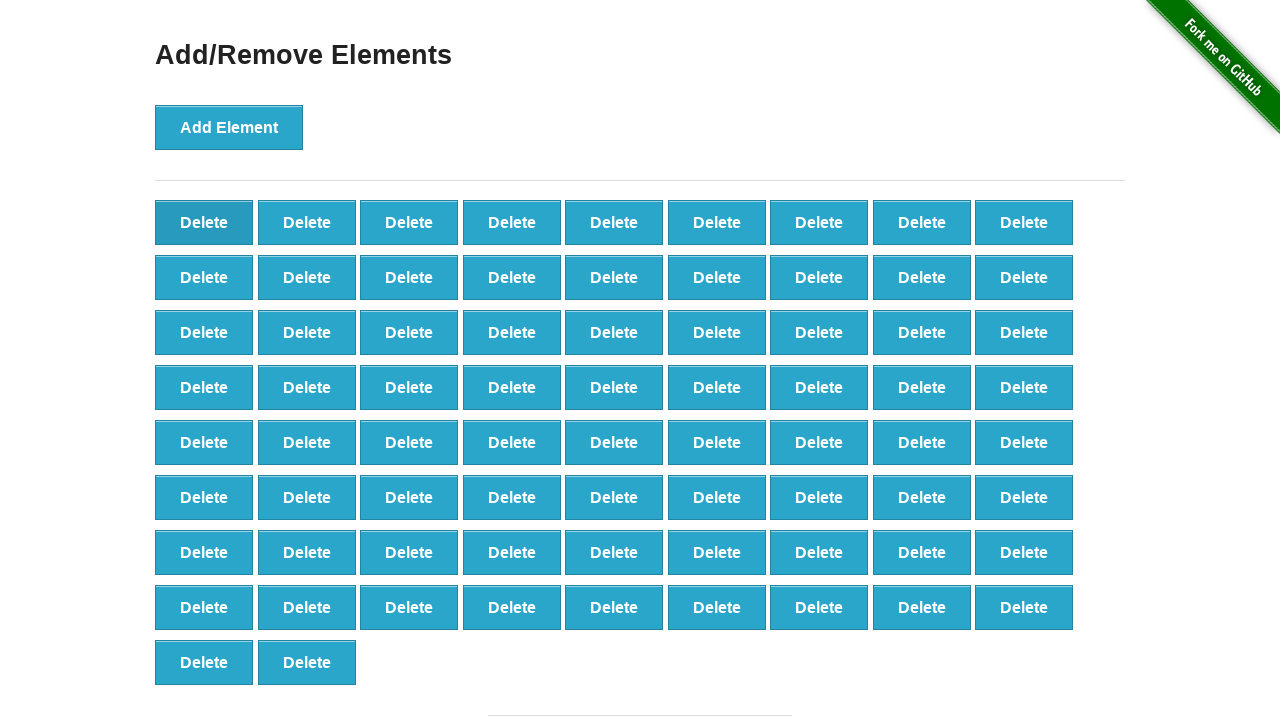

Located first 'Delete' button (removal 27/100)
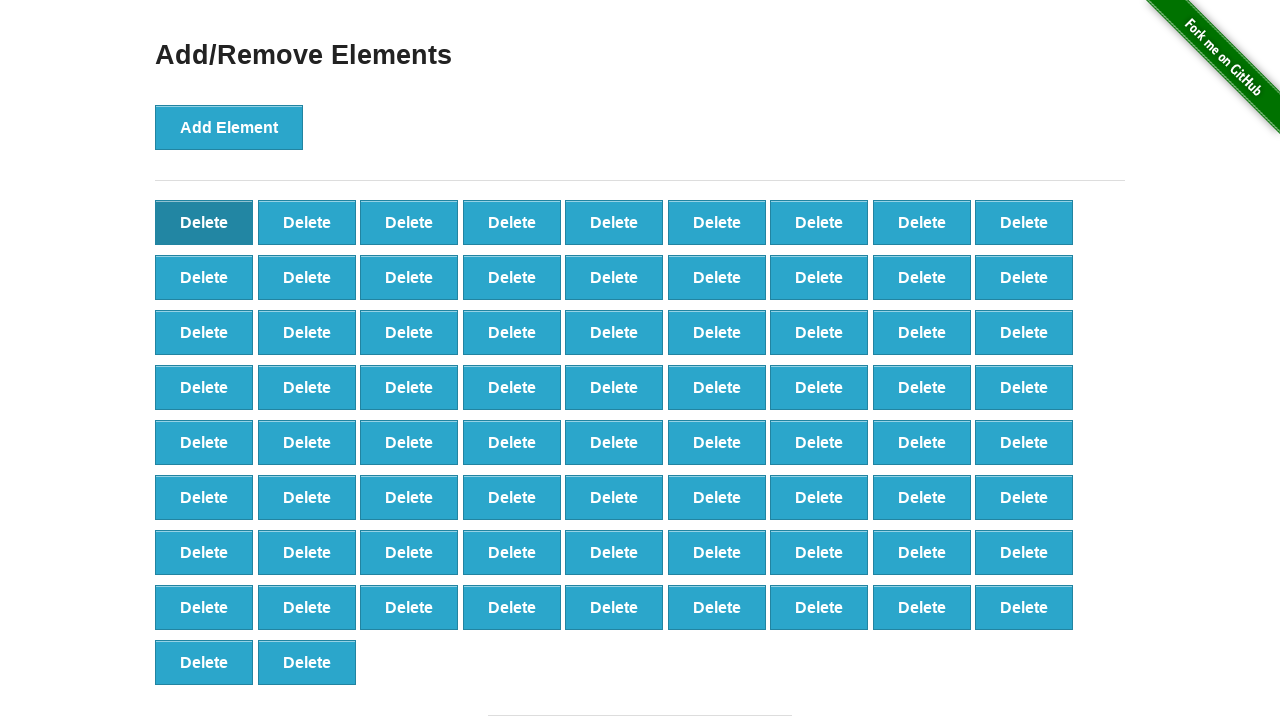

Clicked 'Delete' button to remove element (removal 27/100) at (204, 222) on .added-manually >> nth=0
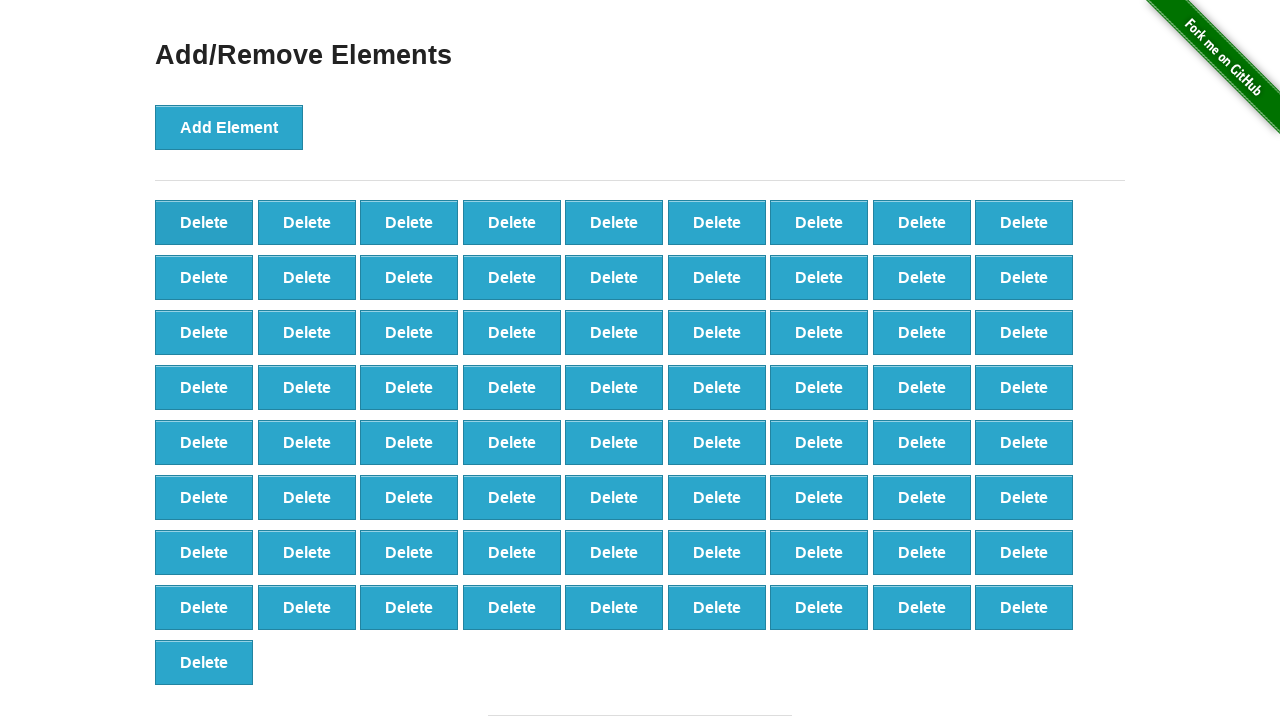

Located first 'Delete' button (removal 28/100)
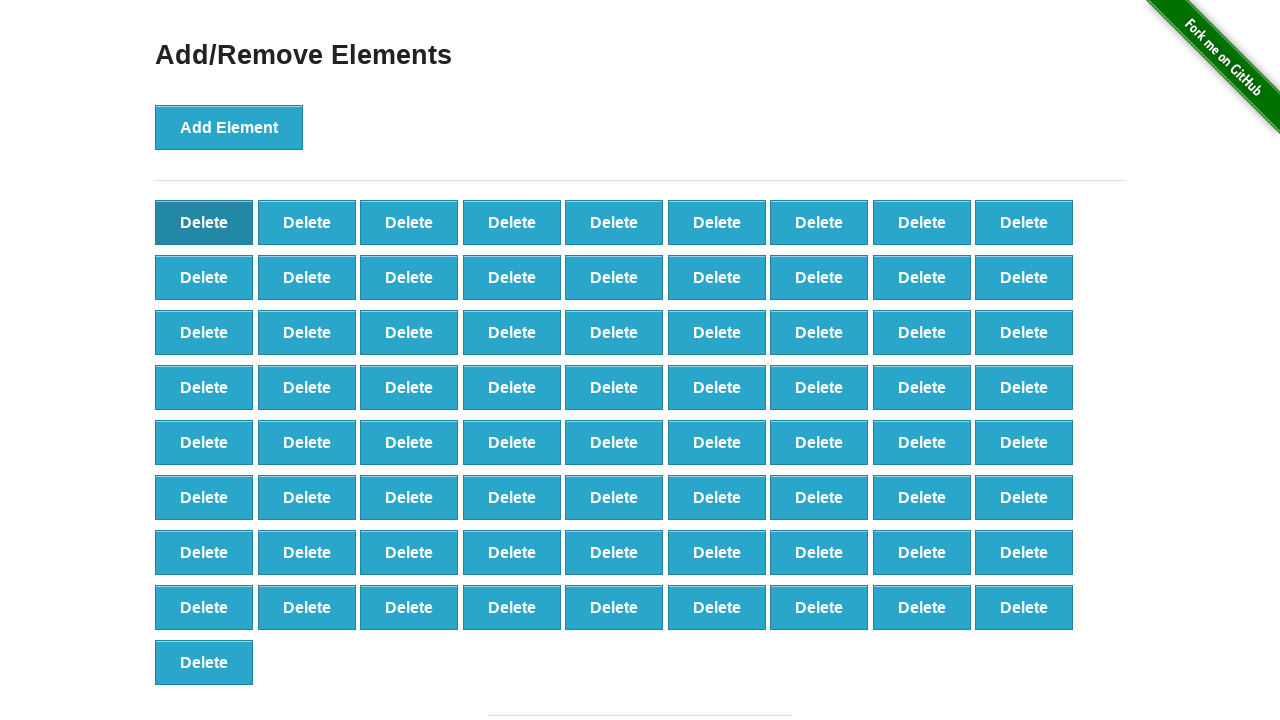

Clicked 'Delete' button to remove element (removal 28/100) at (204, 222) on .added-manually >> nth=0
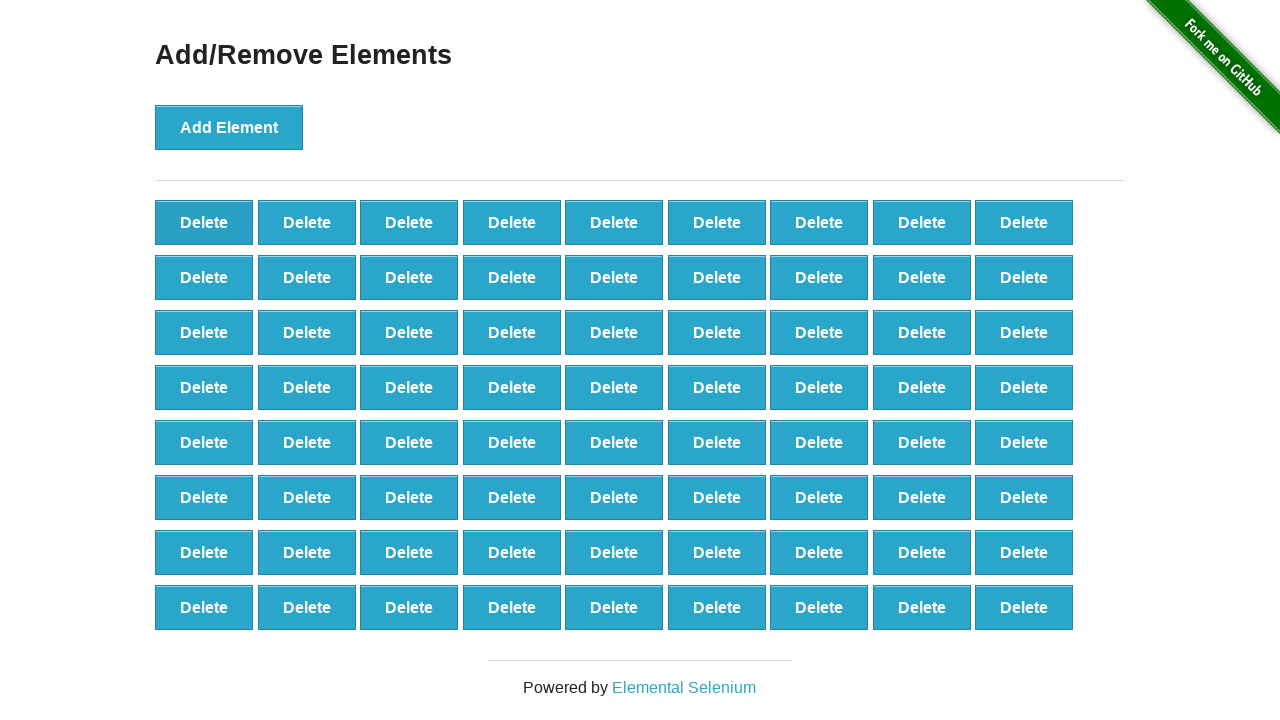

Located first 'Delete' button (removal 29/100)
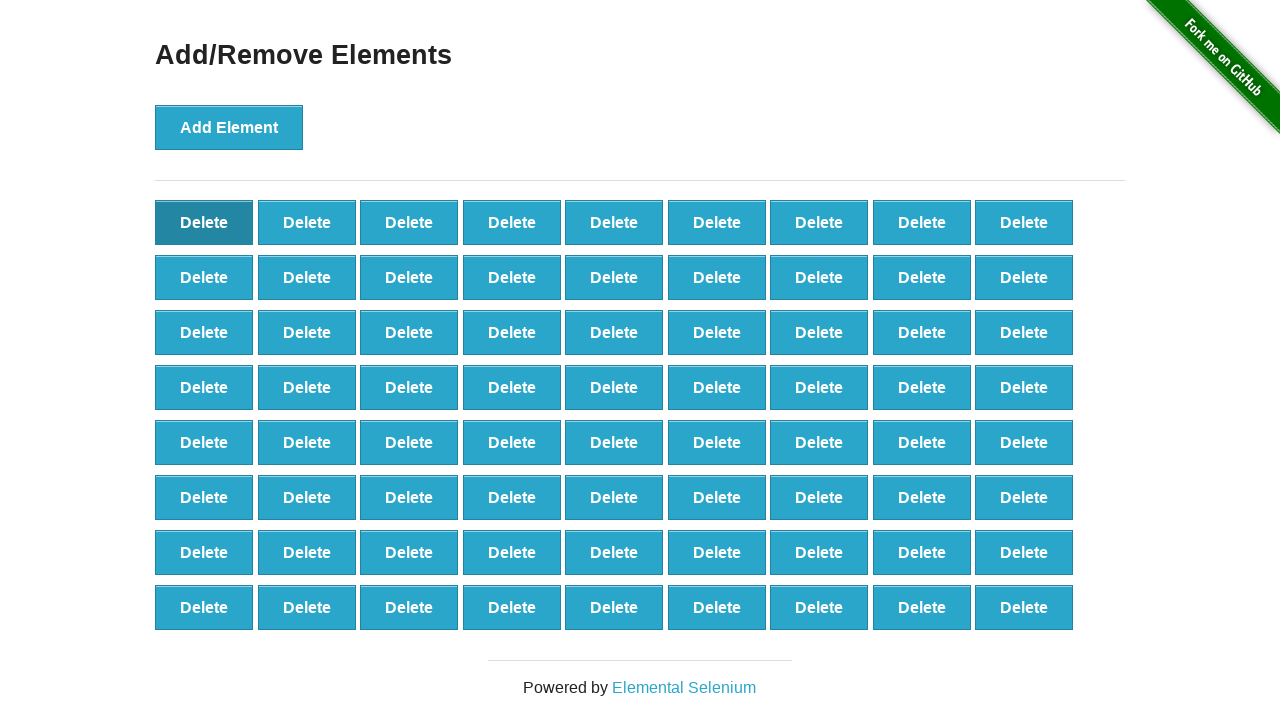

Clicked 'Delete' button to remove element (removal 29/100) at (204, 222) on .added-manually >> nth=0
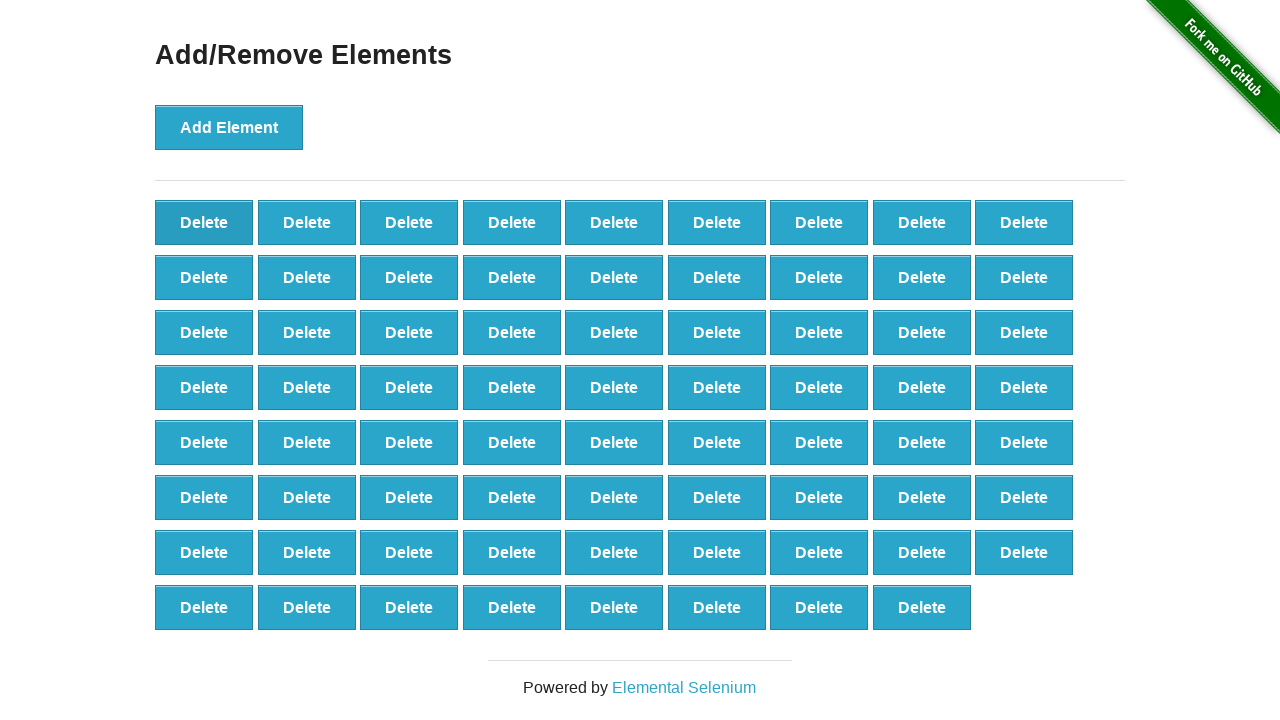

Located first 'Delete' button (removal 30/100)
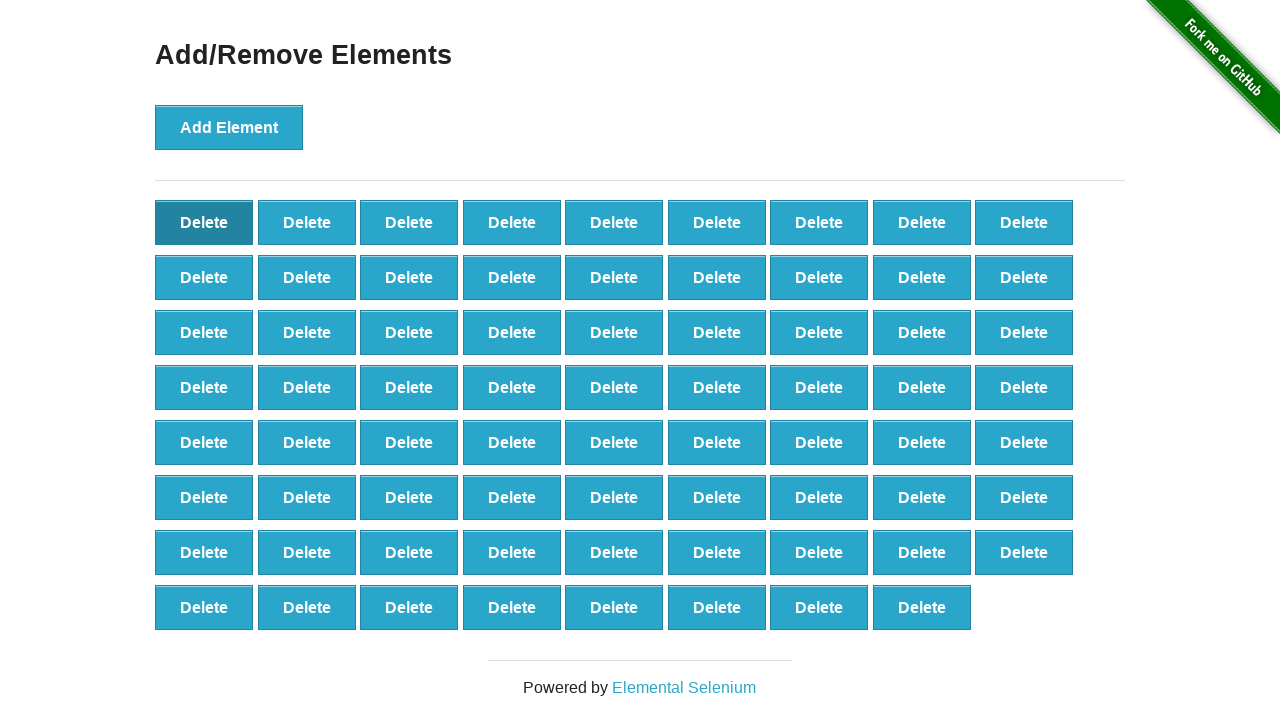

Clicked 'Delete' button to remove element (removal 30/100) at (204, 222) on .added-manually >> nth=0
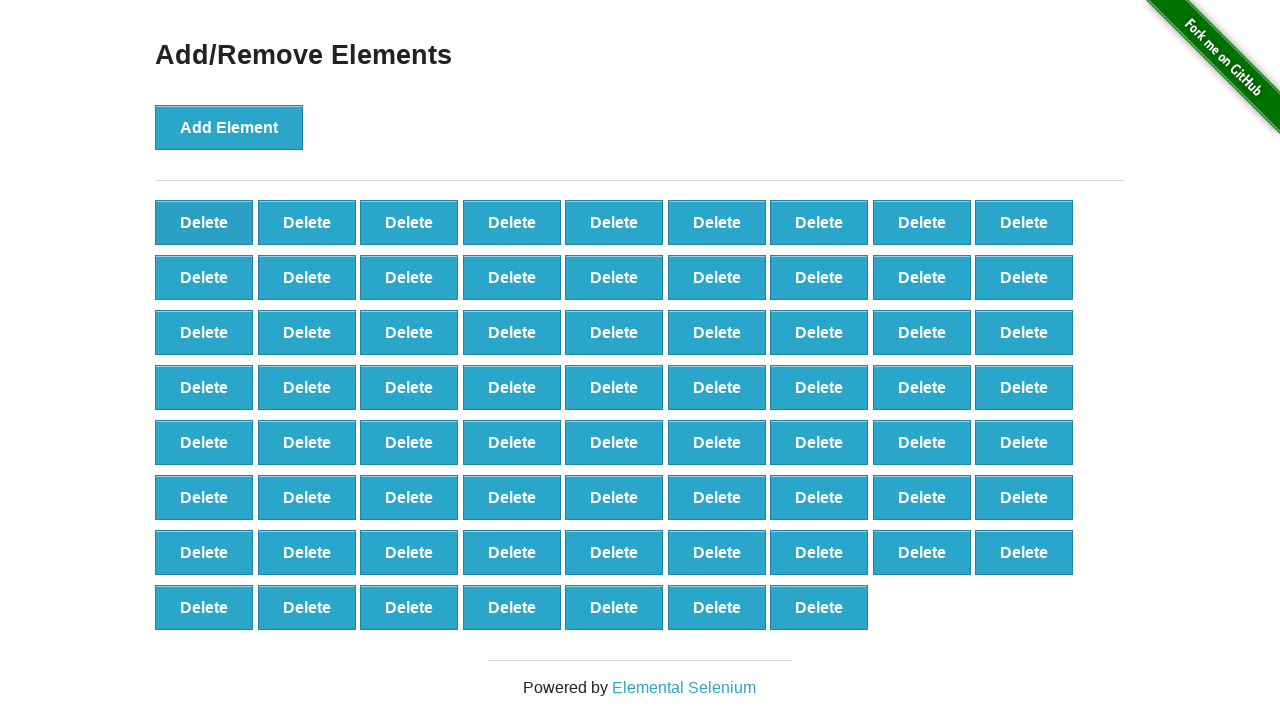

Located first 'Delete' button (removal 31/100)
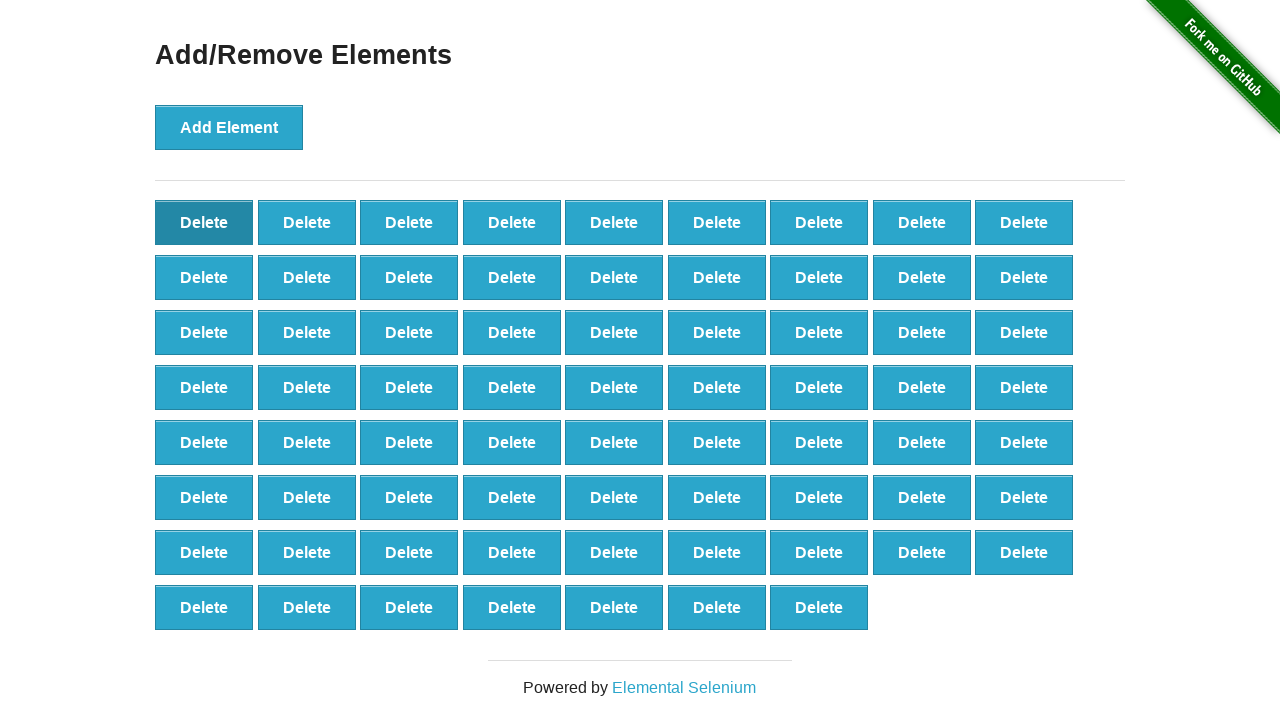

Clicked 'Delete' button to remove element (removal 31/100) at (204, 222) on .added-manually >> nth=0
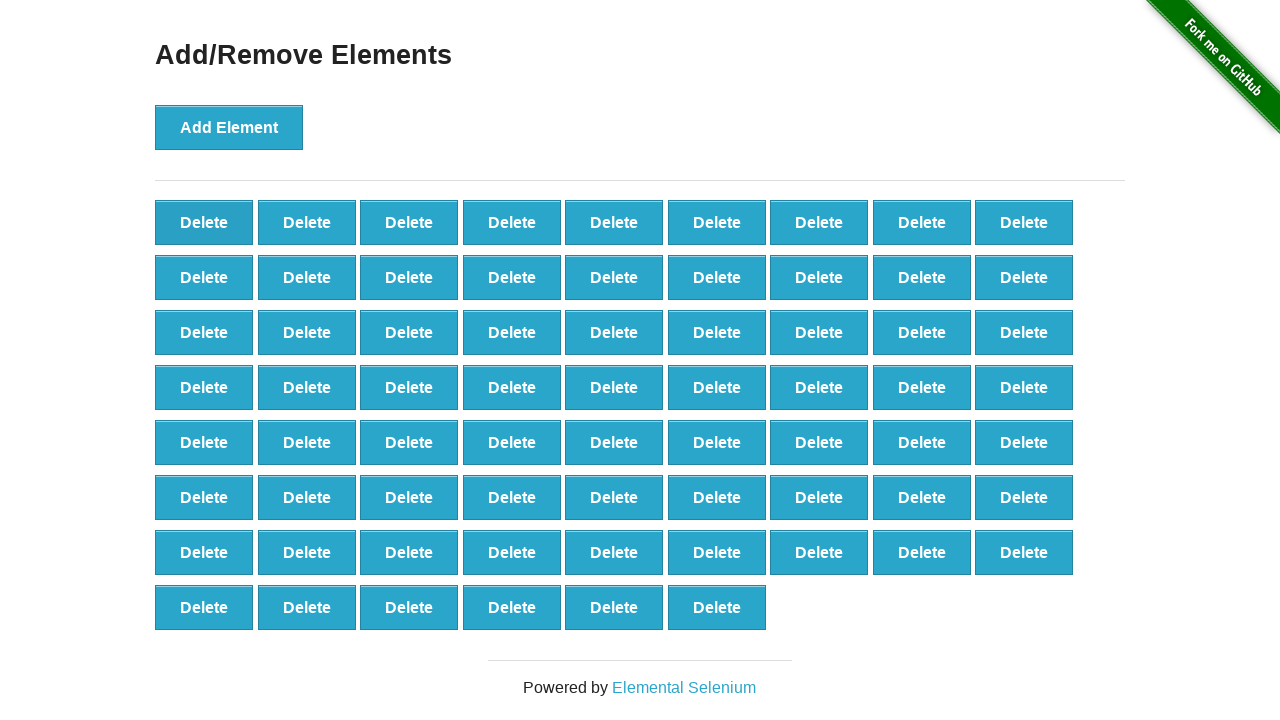

Located first 'Delete' button (removal 32/100)
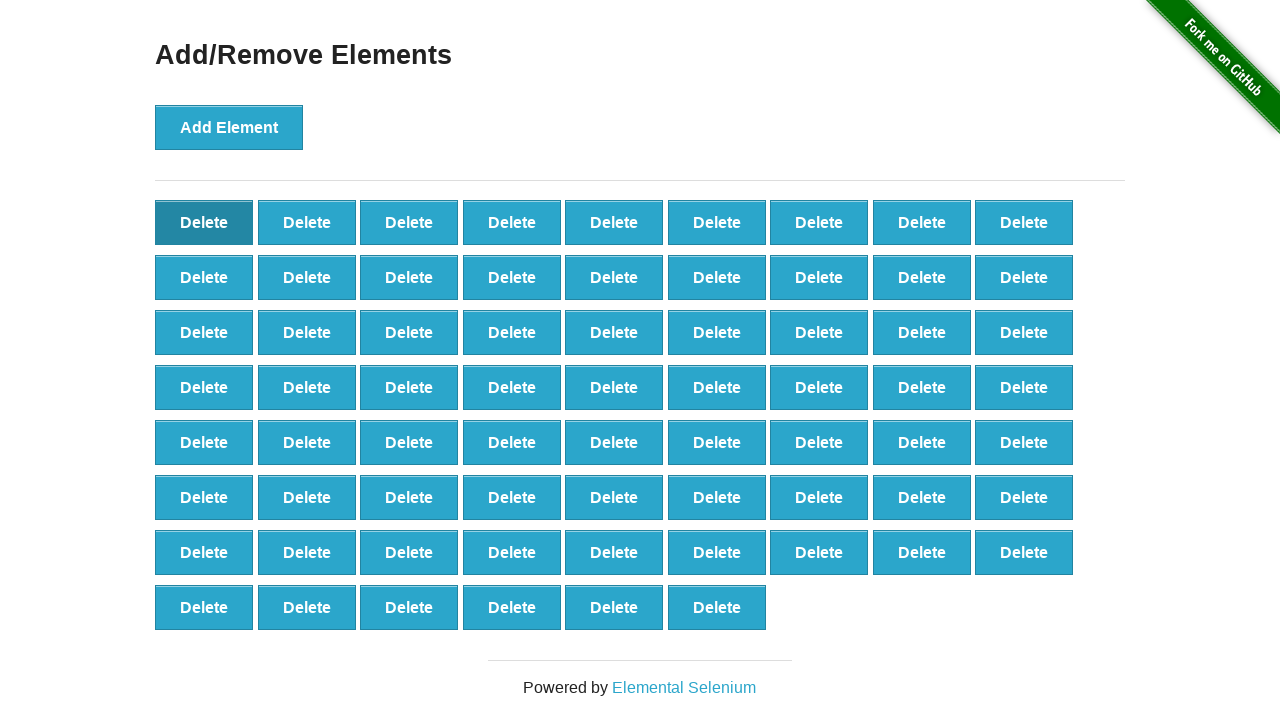

Clicked 'Delete' button to remove element (removal 32/100) at (204, 222) on .added-manually >> nth=0
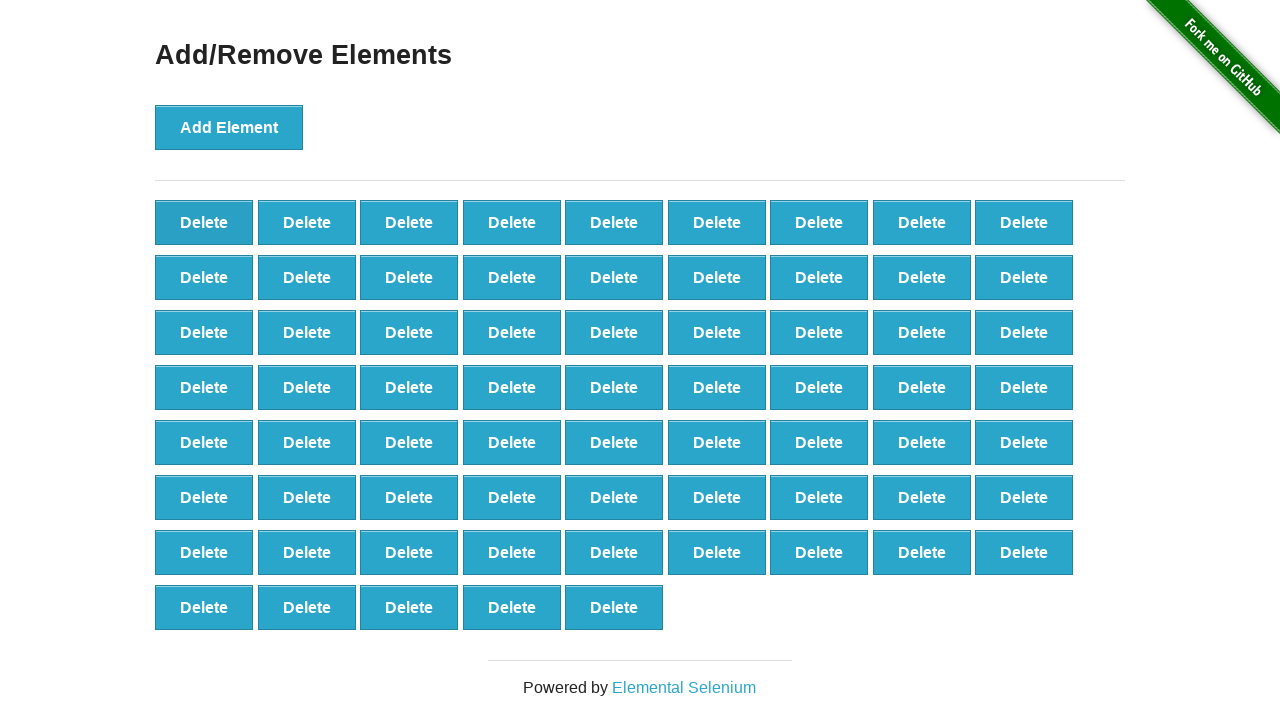

Located first 'Delete' button (removal 33/100)
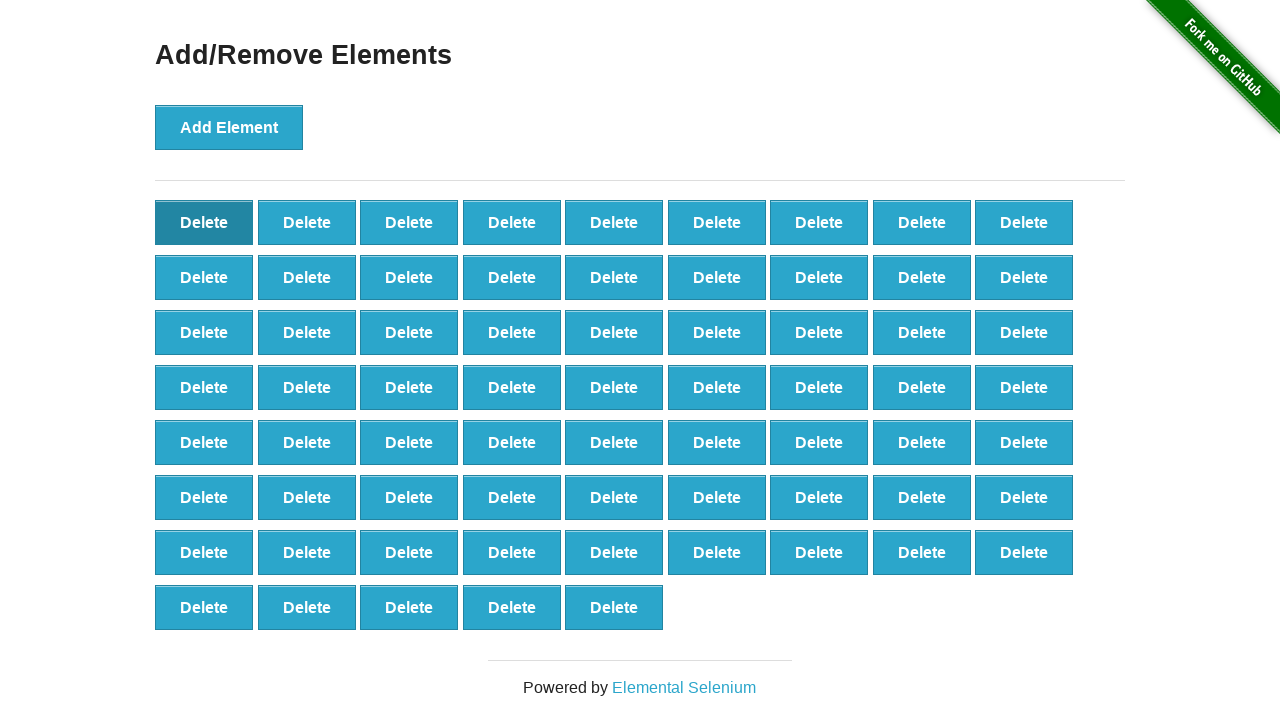

Clicked 'Delete' button to remove element (removal 33/100) at (204, 222) on .added-manually >> nth=0
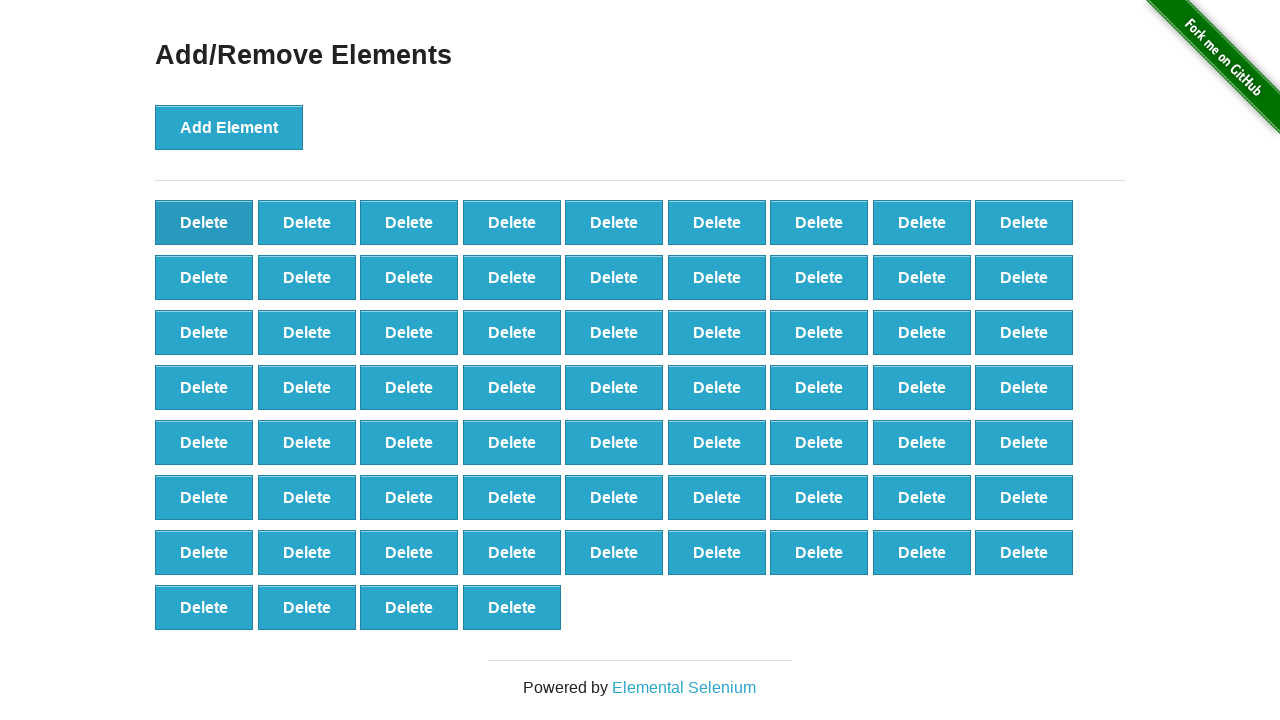

Located first 'Delete' button (removal 34/100)
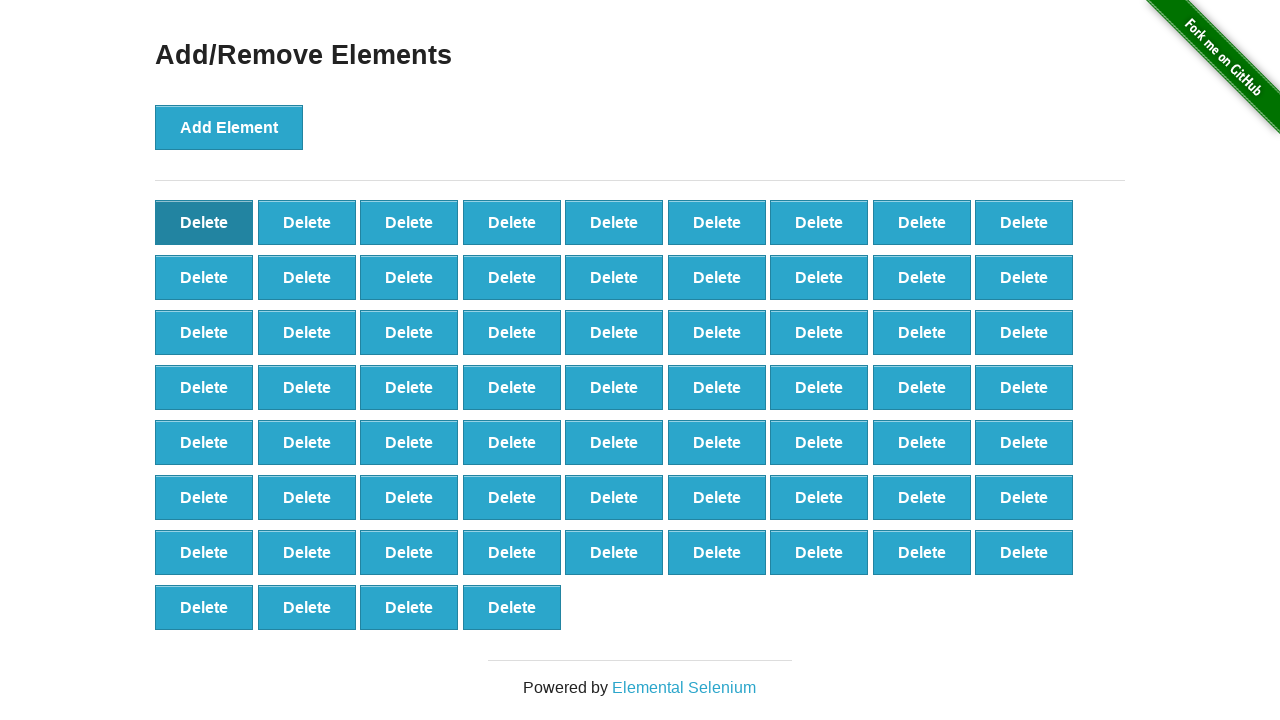

Clicked 'Delete' button to remove element (removal 34/100) at (204, 222) on .added-manually >> nth=0
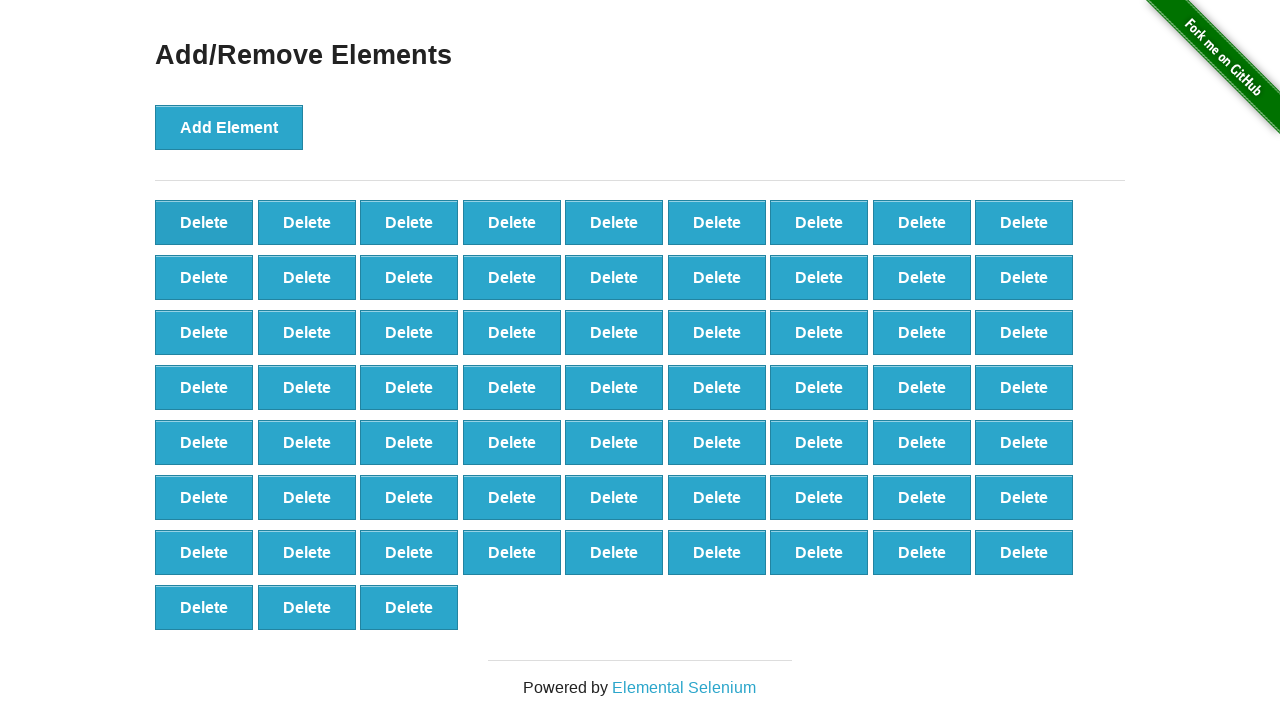

Located first 'Delete' button (removal 35/100)
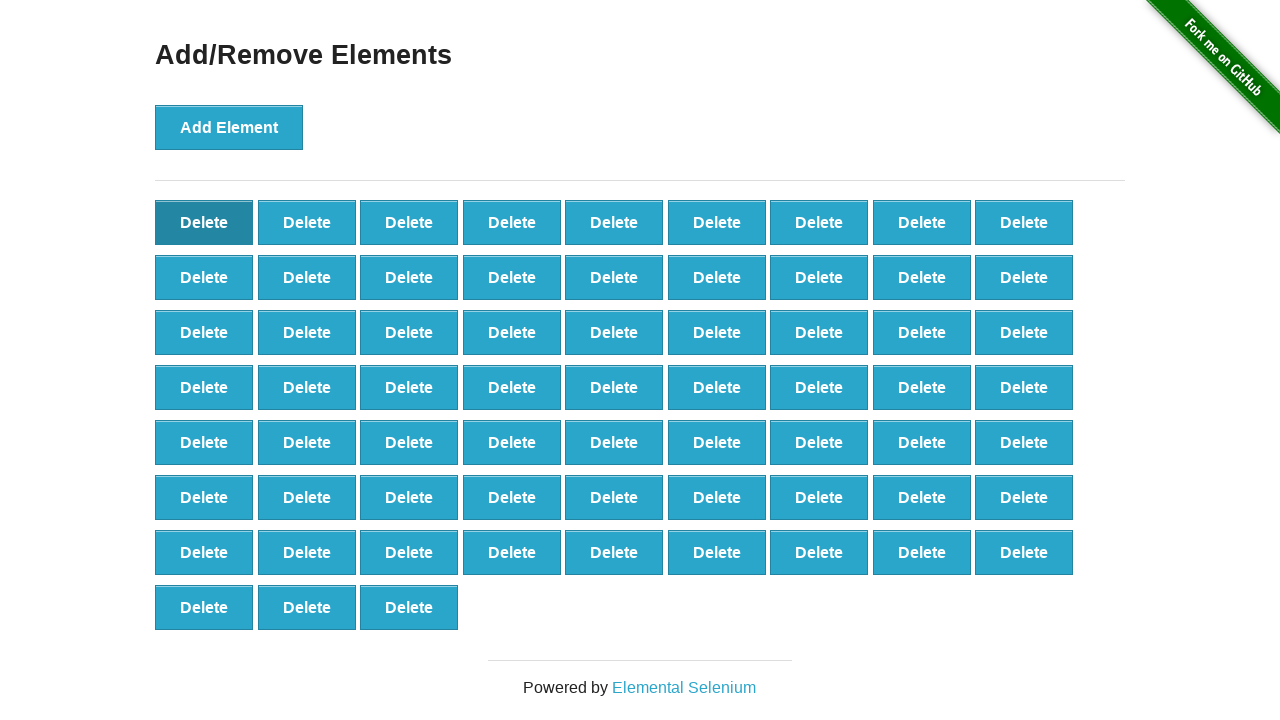

Clicked 'Delete' button to remove element (removal 35/100) at (204, 222) on .added-manually >> nth=0
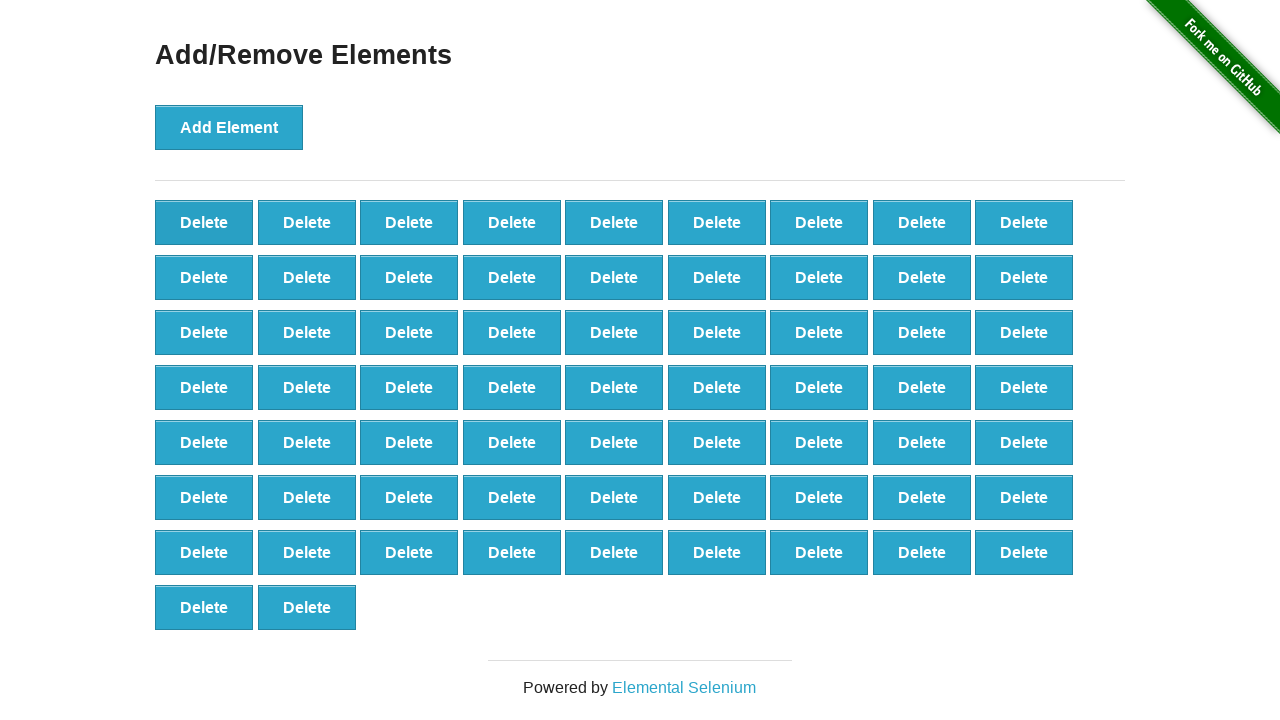

Located first 'Delete' button (removal 36/100)
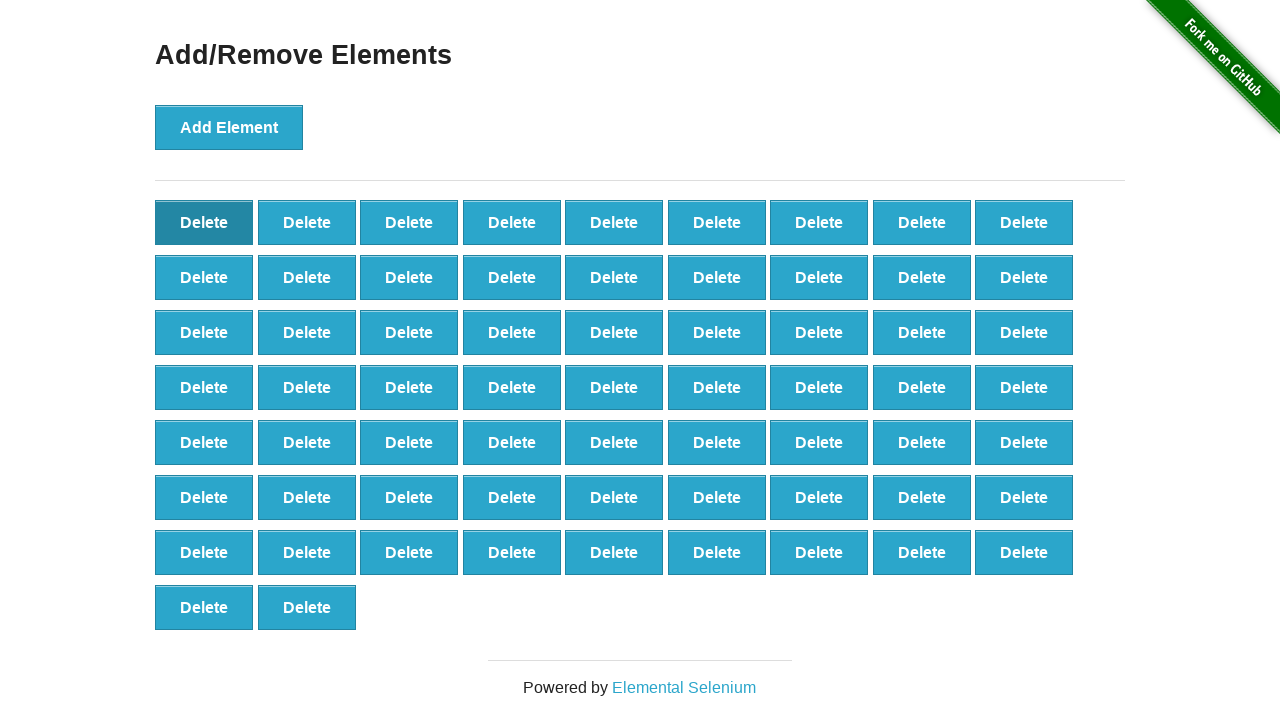

Clicked 'Delete' button to remove element (removal 36/100) at (204, 222) on .added-manually >> nth=0
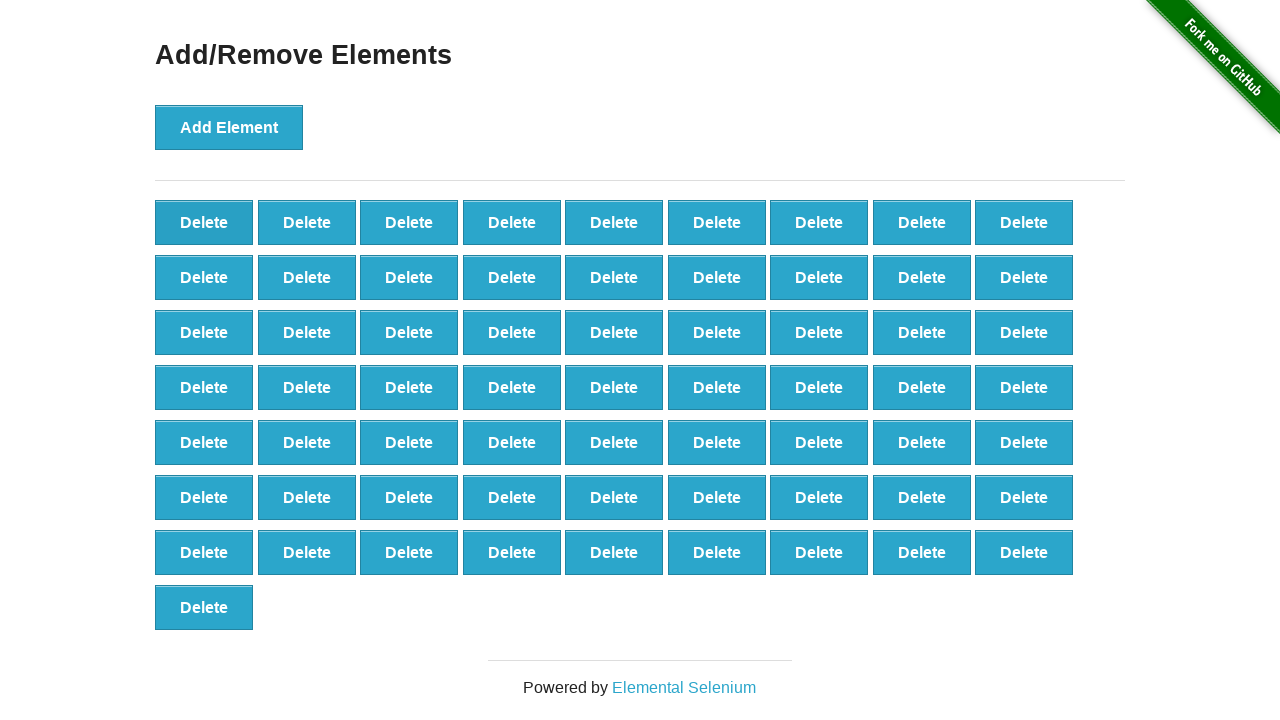

Located first 'Delete' button (removal 37/100)
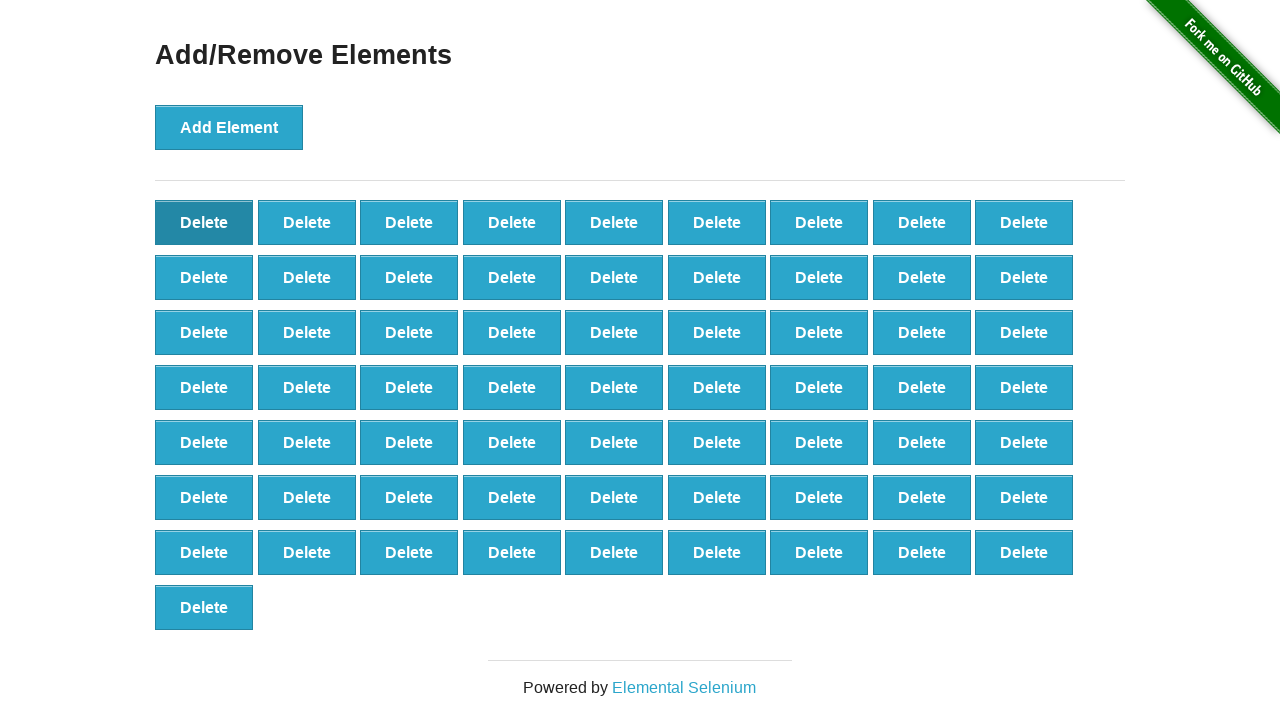

Clicked 'Delete' button to remove element (removal 37/100) at (204, 222) on .added-manually >> nth=0
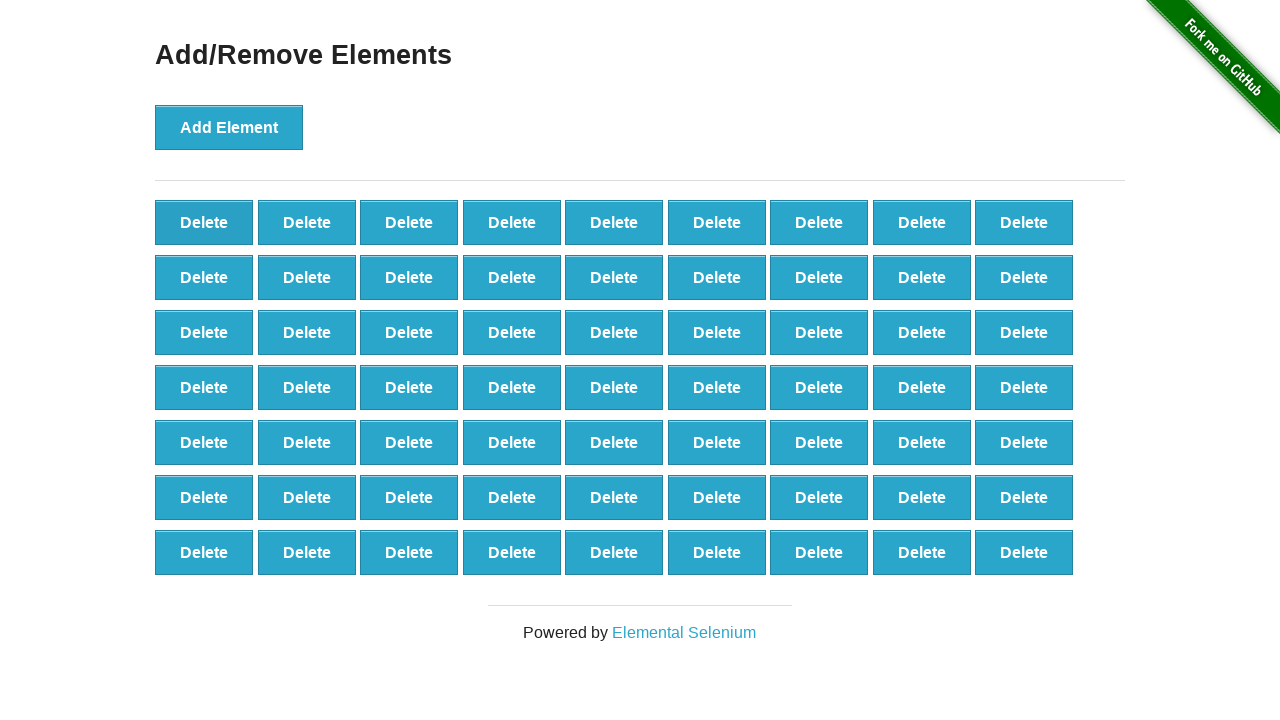

Located first 'Delete' button (removal 38/100)
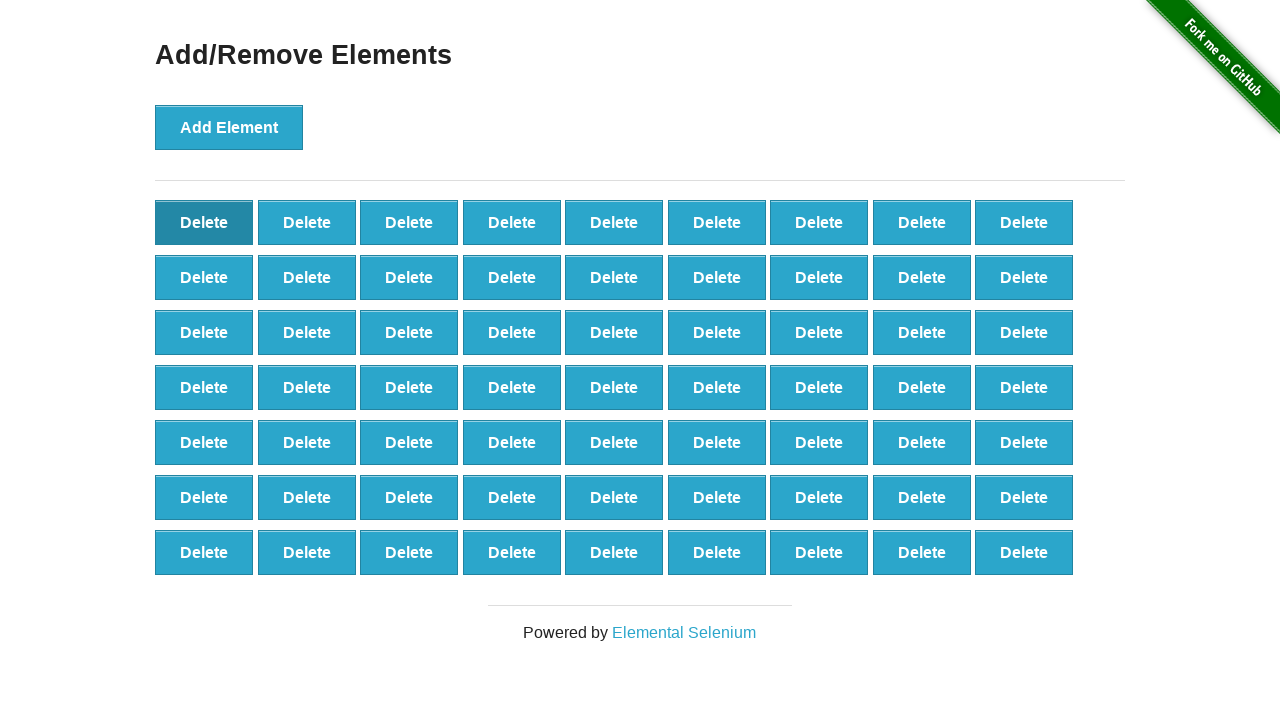

Clicked 'Delete' button to remove element (removal 38/100) at (204, 222) on .added-manually >> nth=0
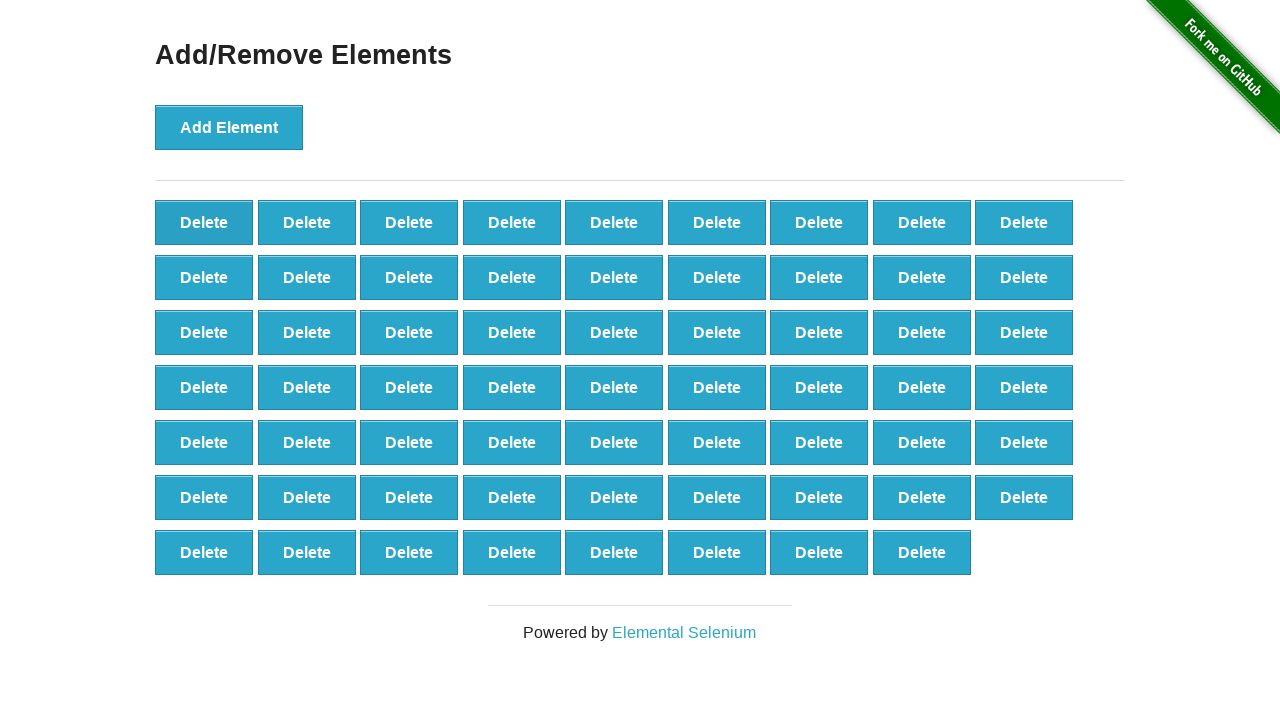

Located first 'Delete' button (removal 39/100)
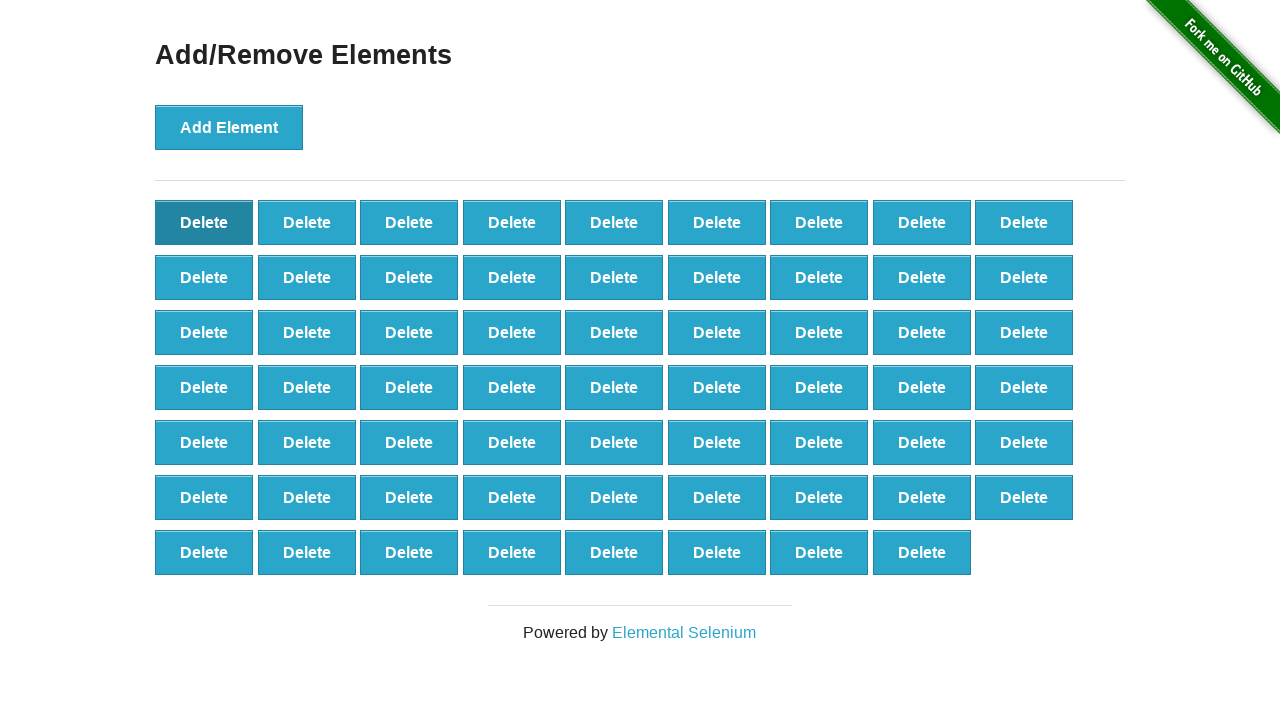

Clicked 'Delete' button to remove element (removal 39/100) at (204, 222) on .added-manually >> nth=0
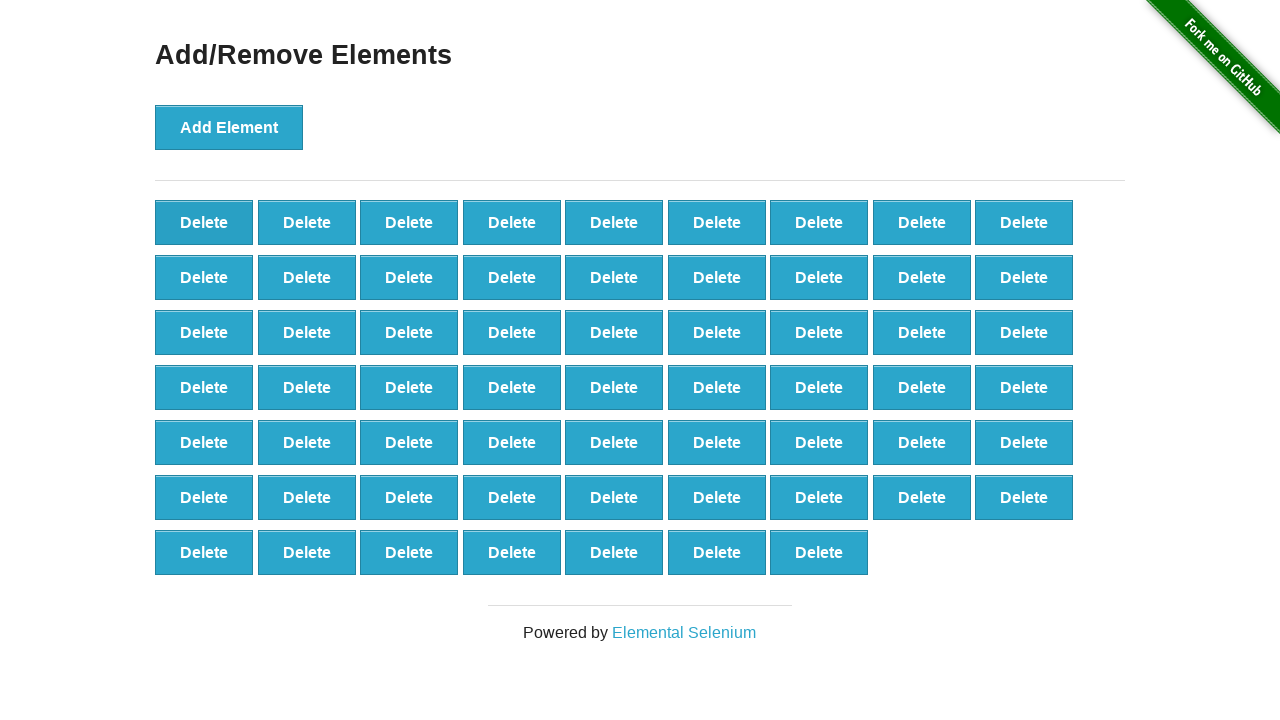

Located first 'Delete' button (removal 40/100)
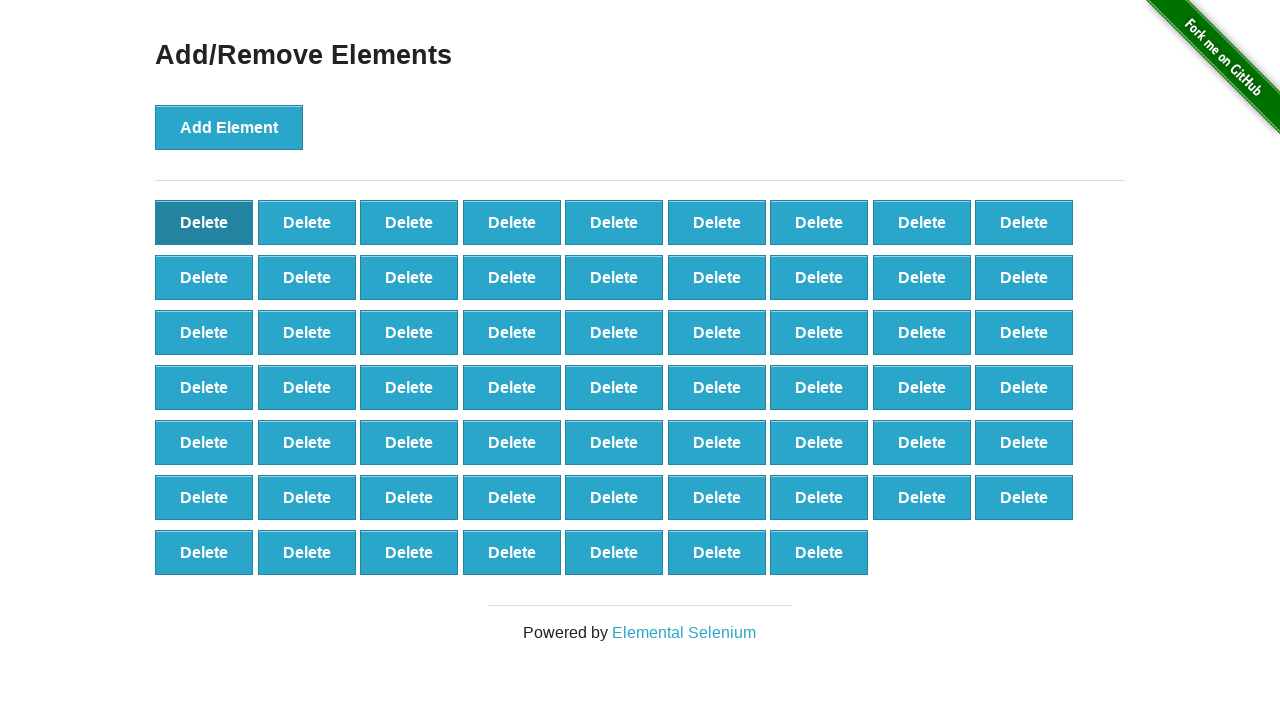

Clicked 'Delete' button to remove element (removal 40/100) at (204, 222) on .added-manually >> nth=0
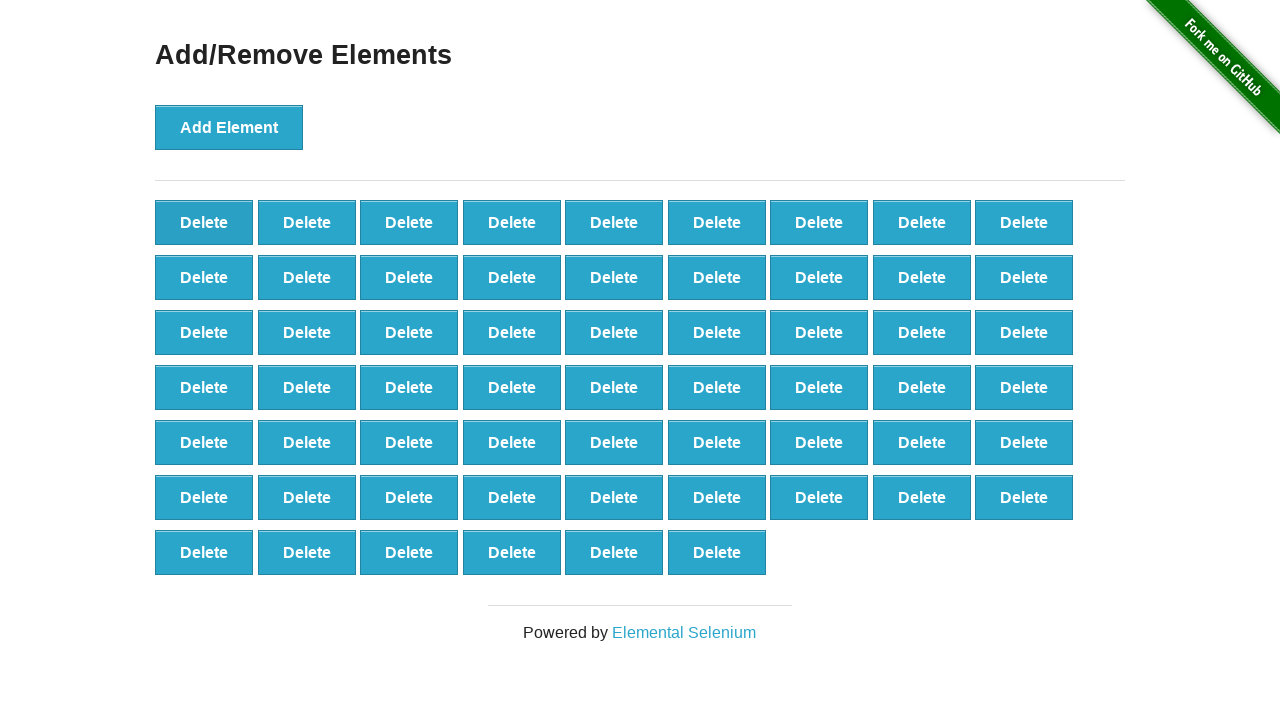

Located first 'Delete' button (removal 41/100)
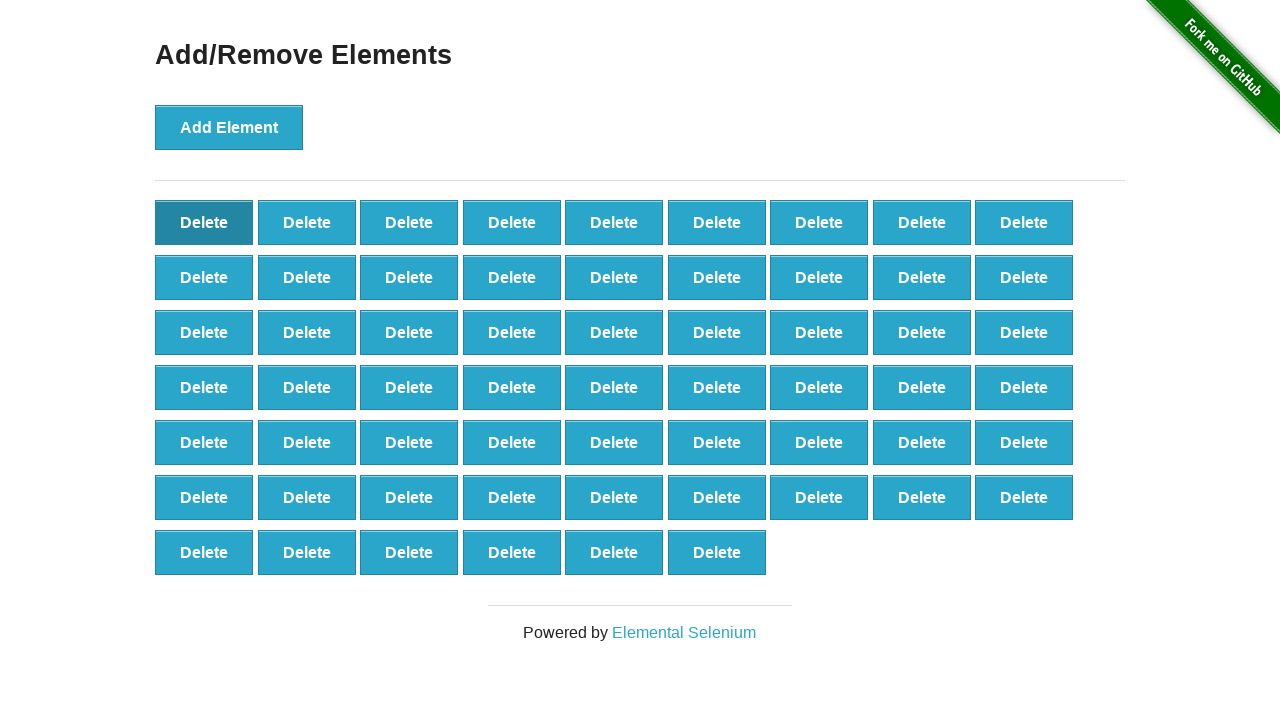

Clicked 'Delete' button to remove element (removal 41/100) at (204, 222) on .added-manually >> nth=0
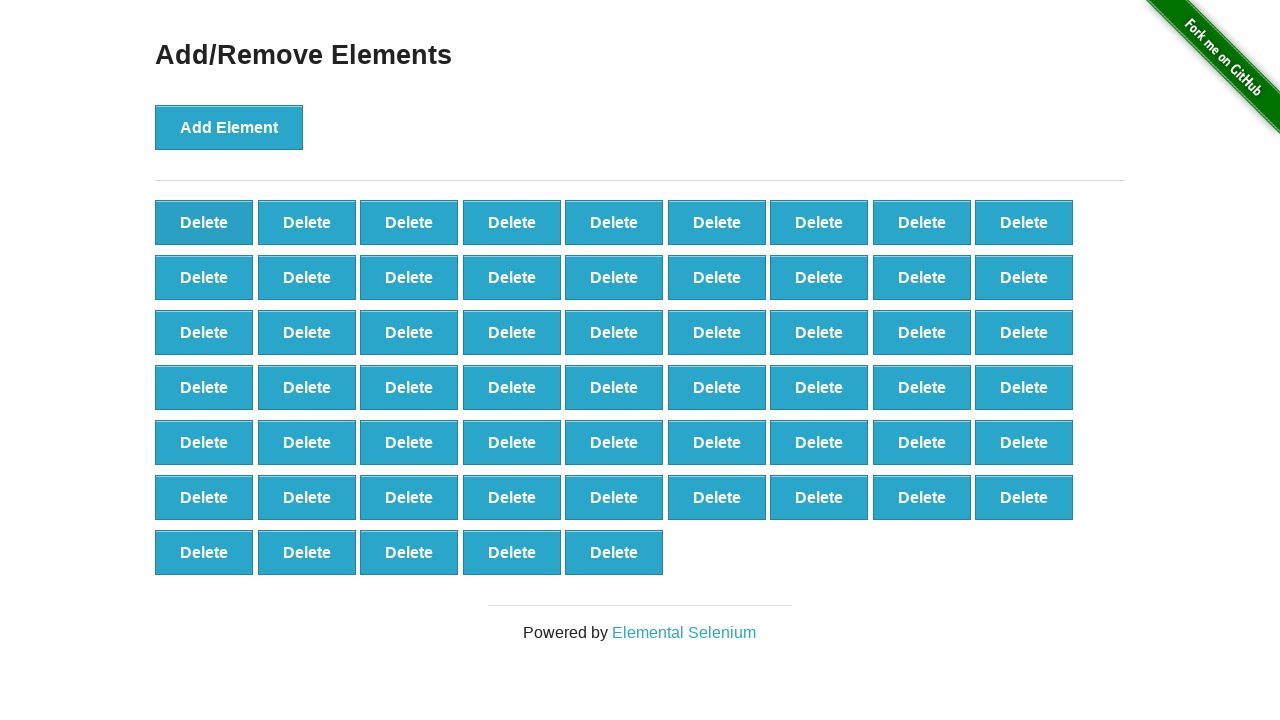

Located first 'Delete' button (removal 42/100)
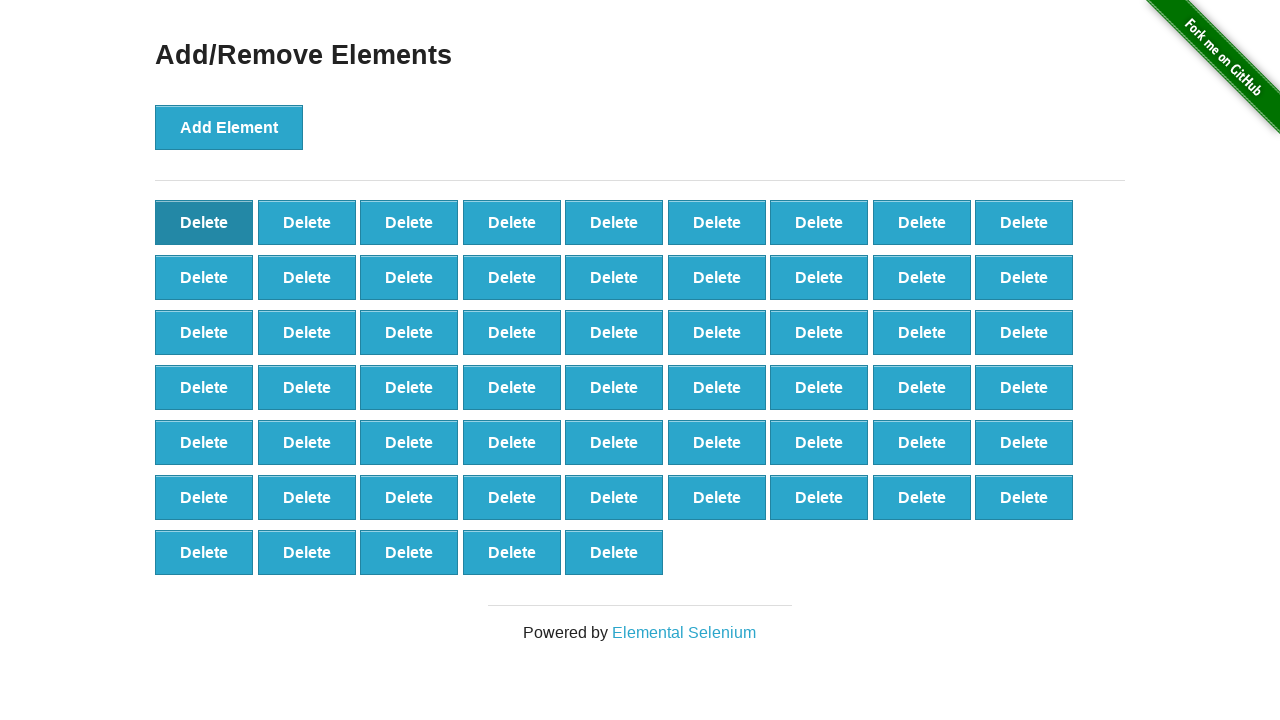

Clicked 'Delete' button to remove element (removal 42/100) at (204, 222) on .added-manually >> nth=0
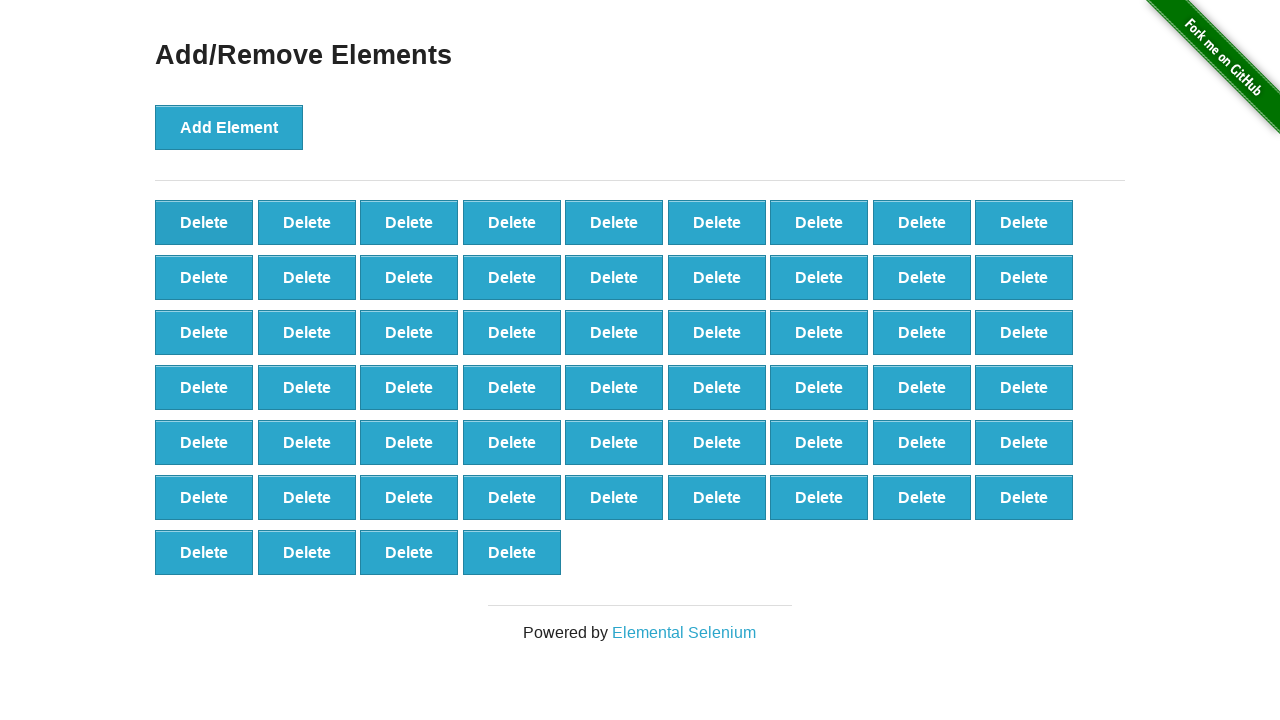

Located first 'Delete' button (removal 43/100)
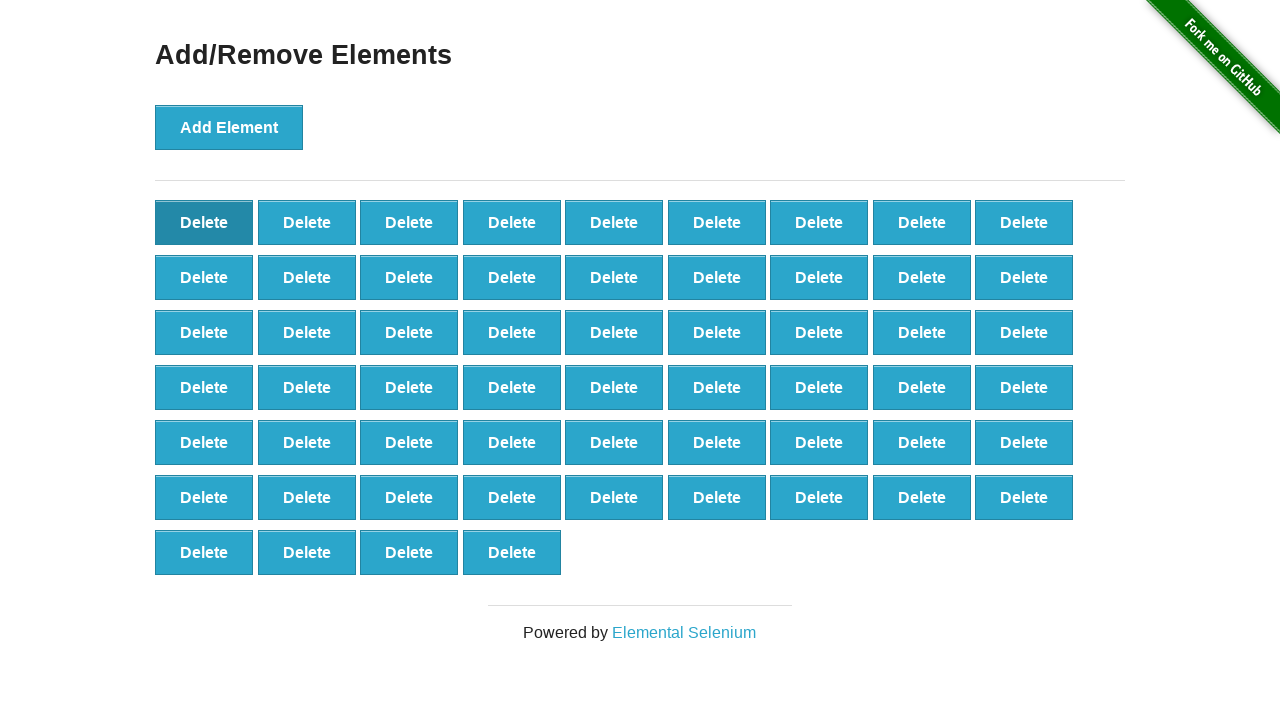

Clicked 'Delete' button to remove element (removal 43/100) at (204, 222) on .added-manually >> nth=0
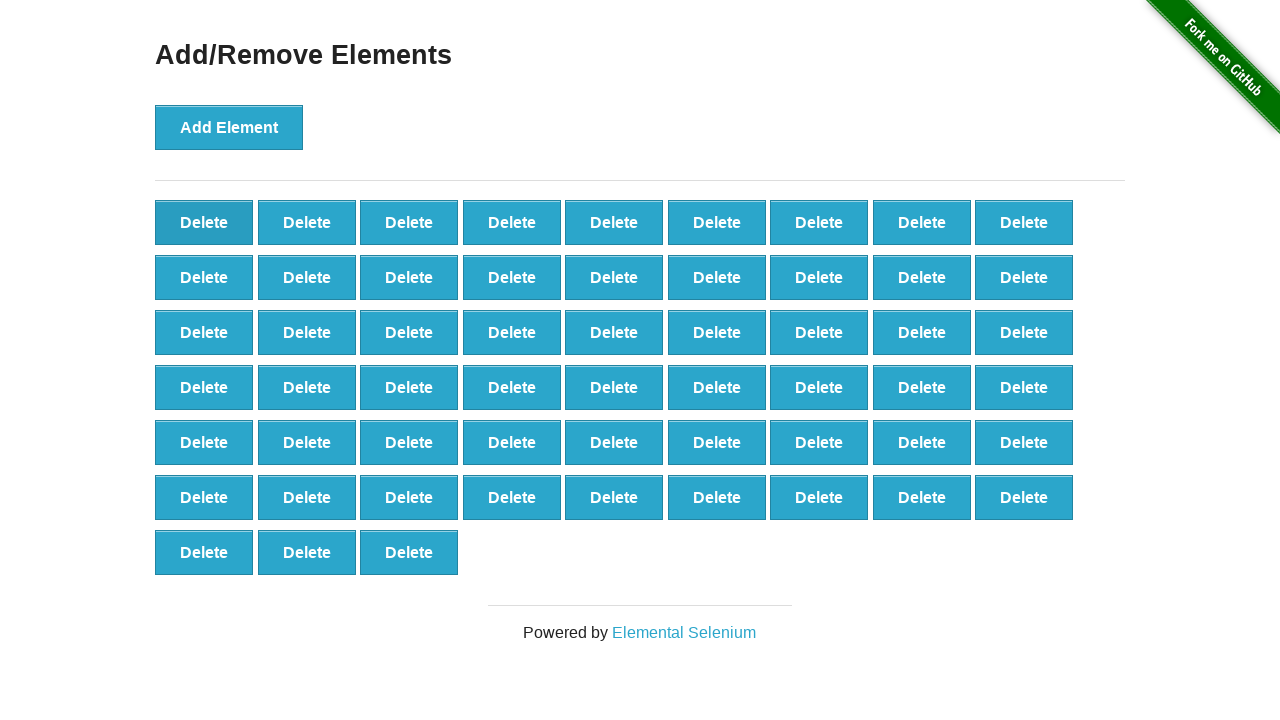

Located first 'Delete' button (removal 44/100)
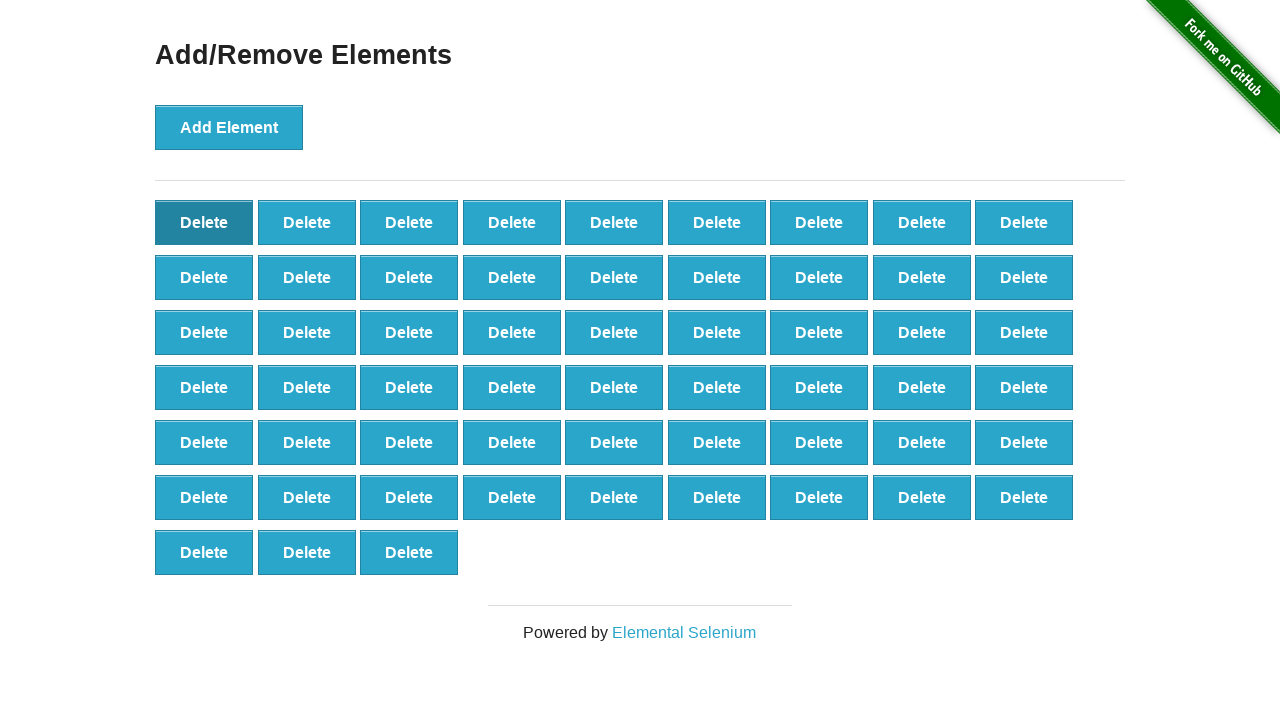

Clicked 'Delete' button to remove element (removal 44/100) at (204, 222) on .added-manually >> nth=0
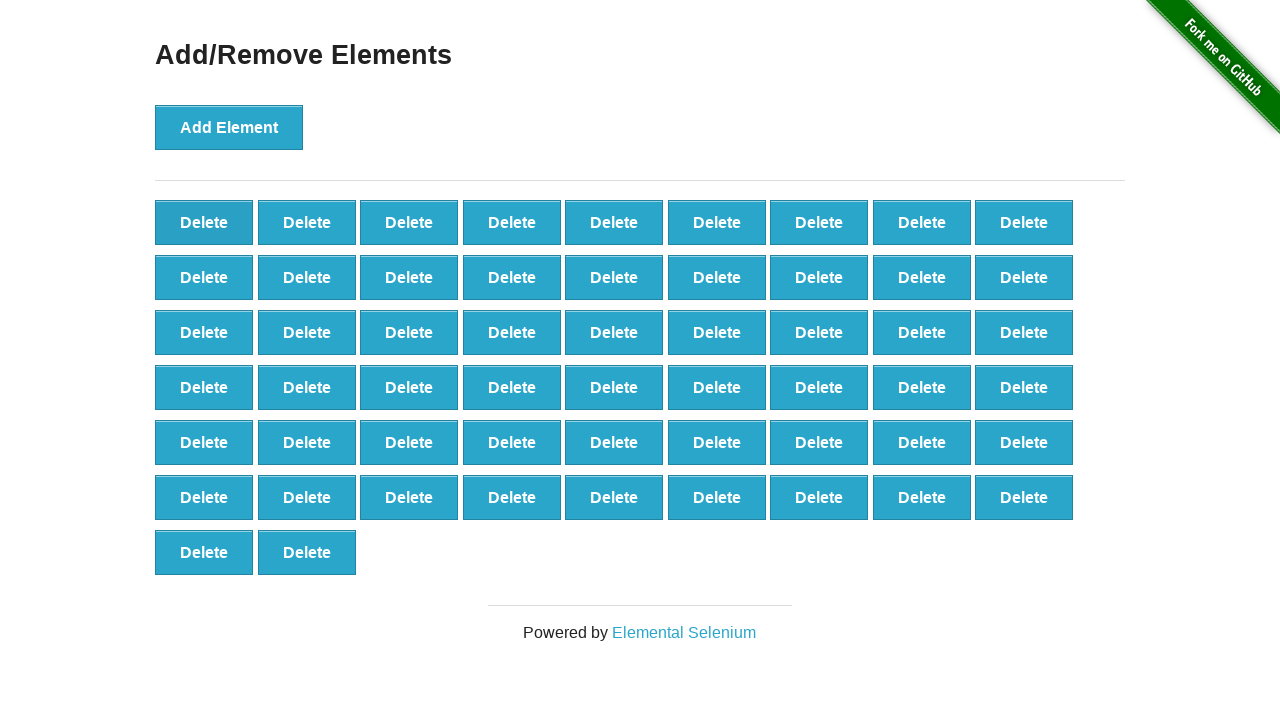

Located first 'Delete' button (removal 45/100)
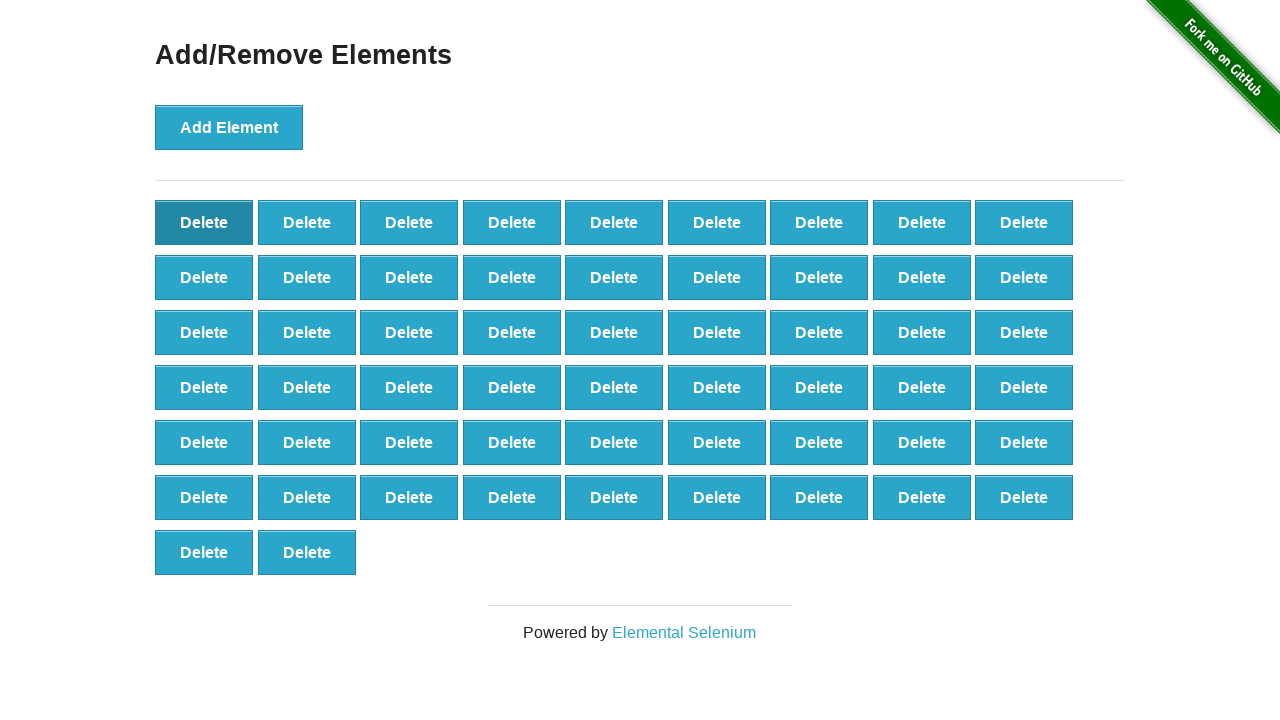

Clicked 'Delete' button to remove element (removal 45/100) at (204, 222) on .added-manually >> nth=0
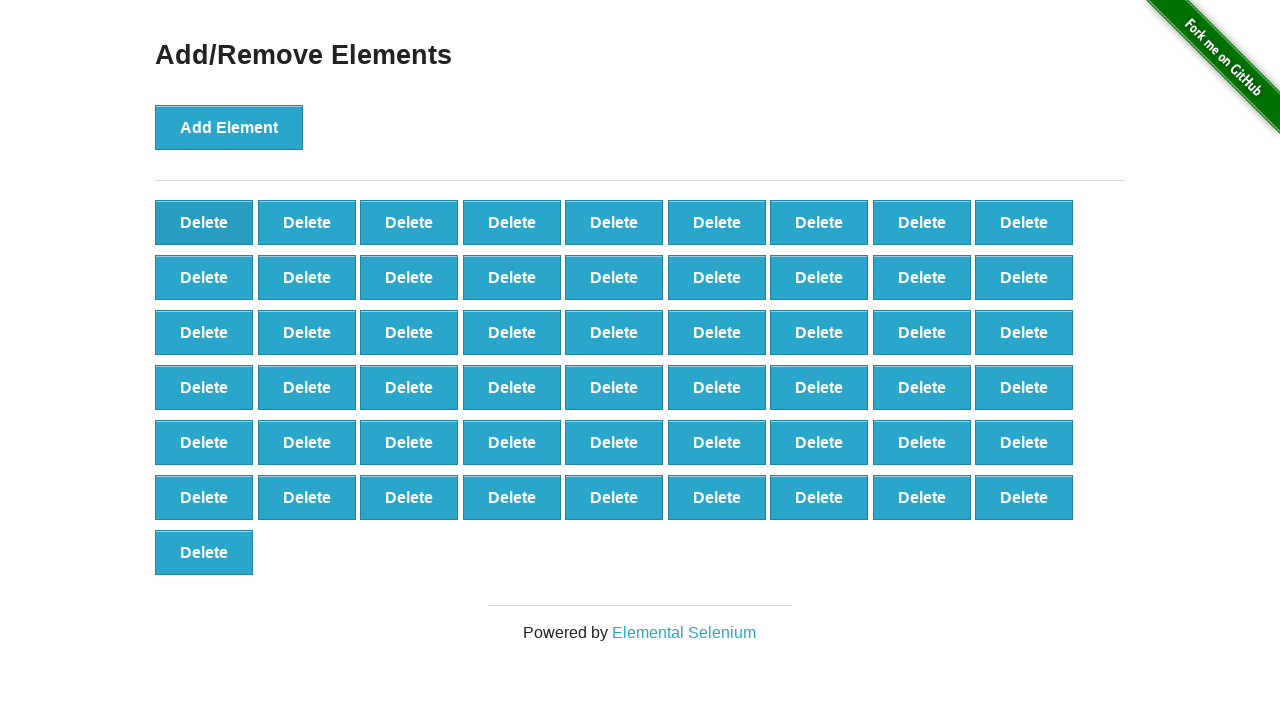

Located first 'Delete' button (removal 46/100)
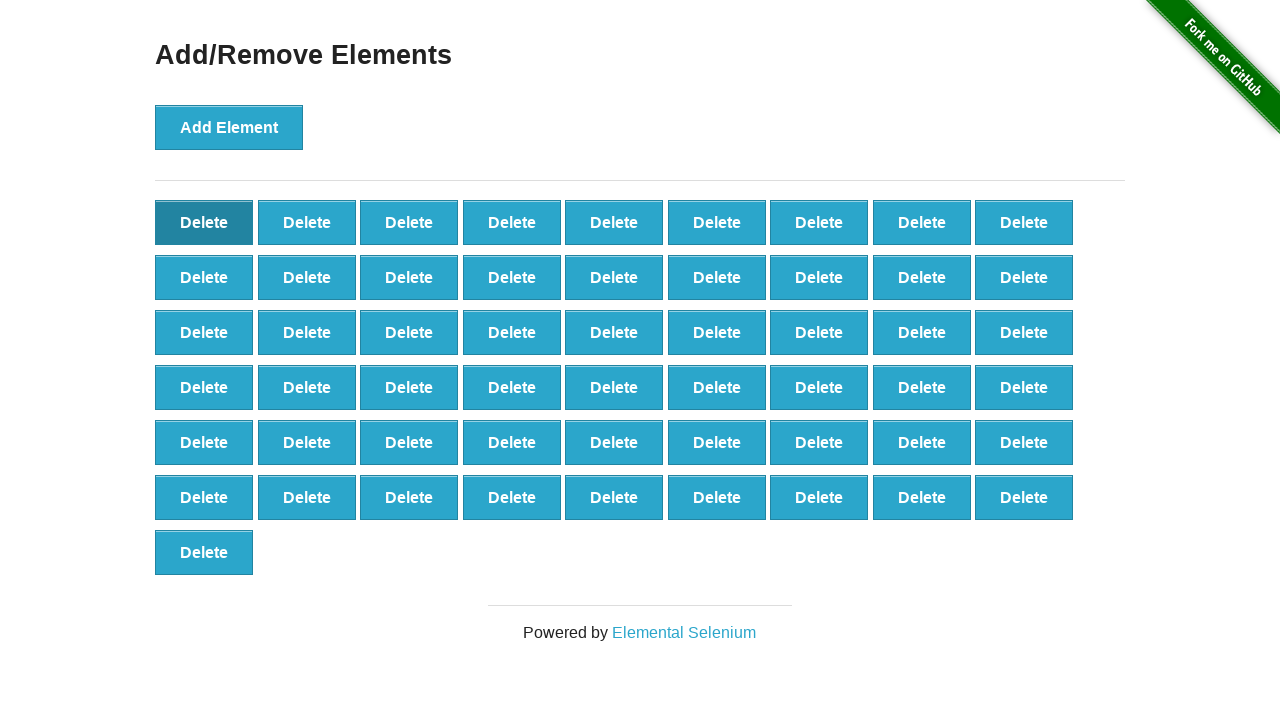

Clicked 'Delete' button to remove element (removal 46/100) at (204, 222) on .added-manually >> nth=0
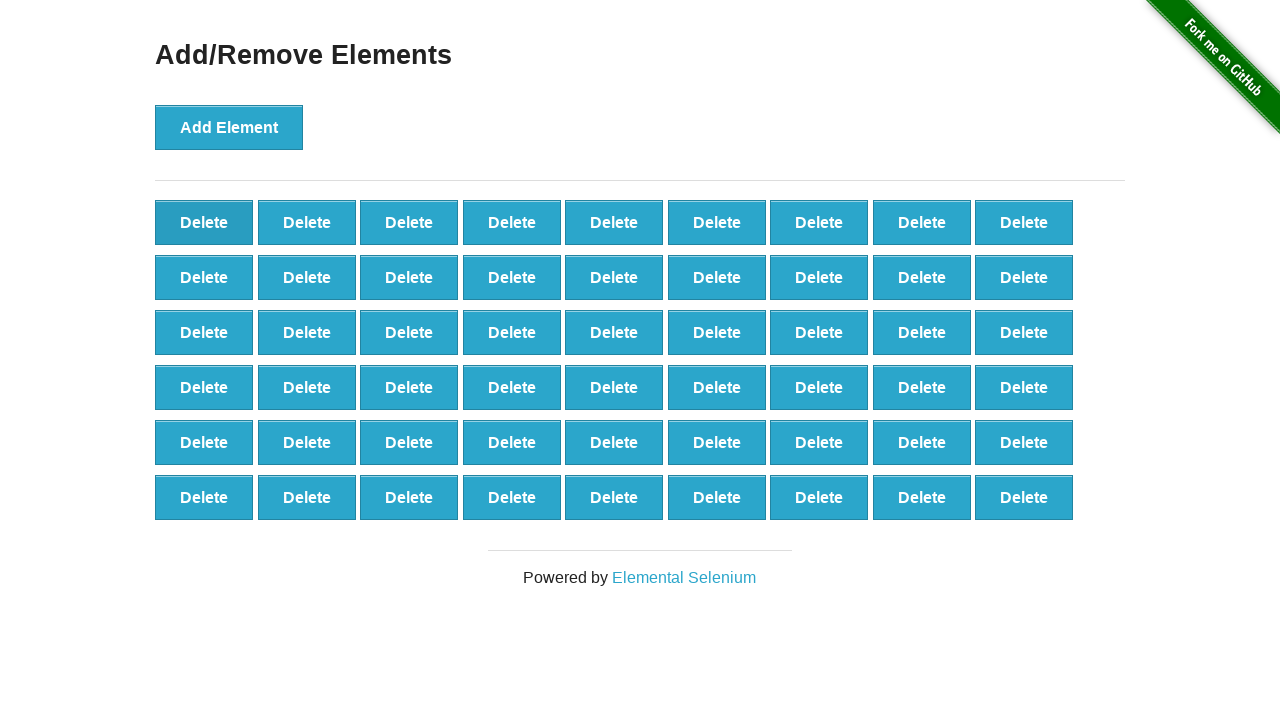

Located first 'Delete' button (removal 47/100)
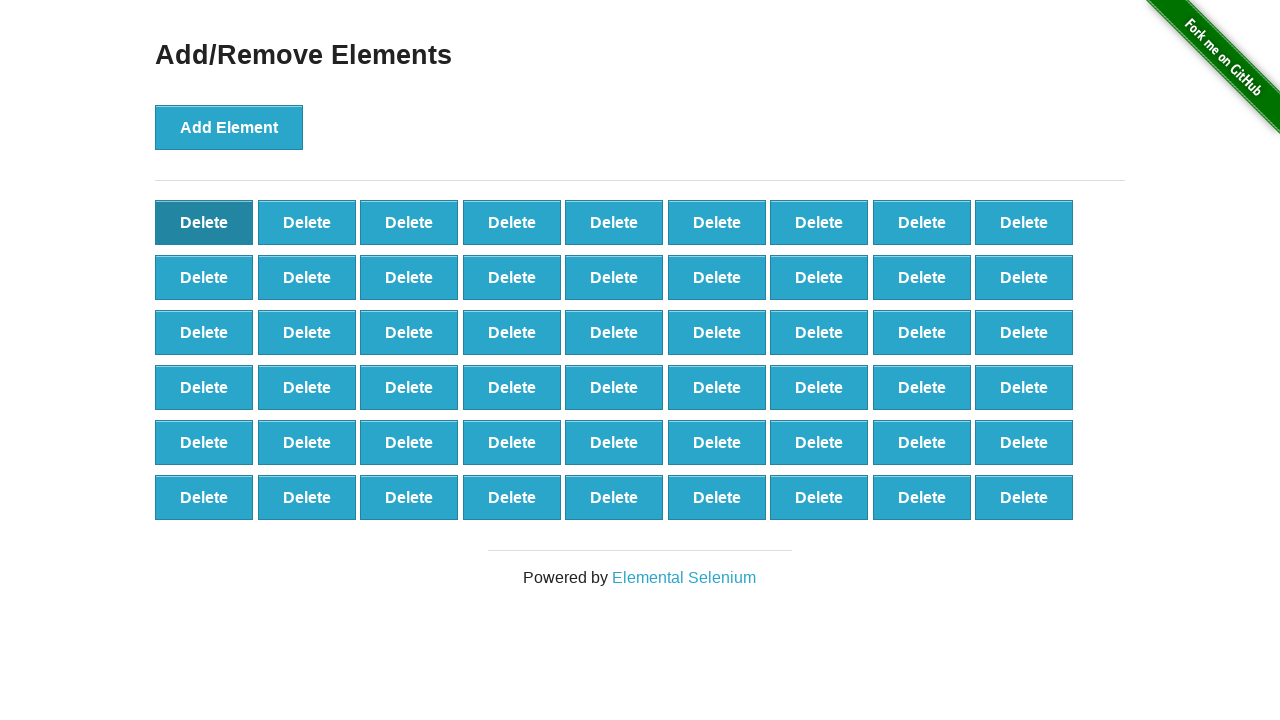

Clicked 'Delete' button to remove element (removal 47/100) at (204, 222) on .added-manually >> nth=0
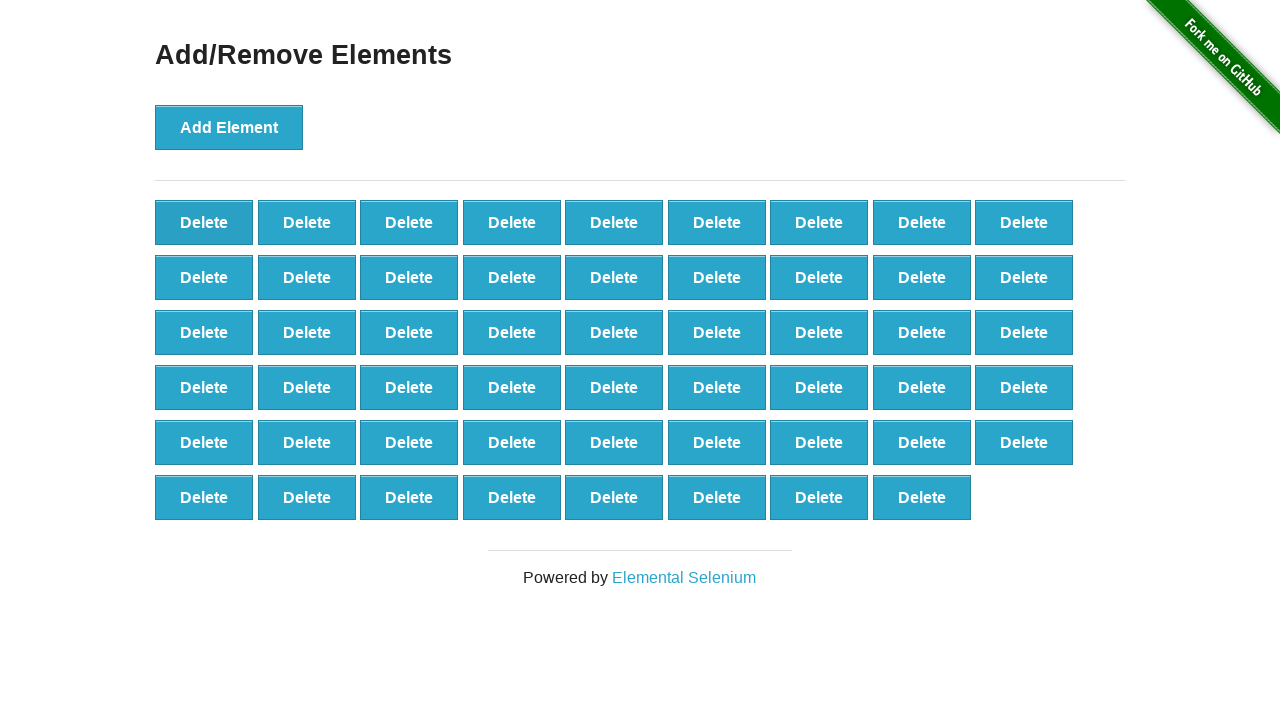

Located first 'Delete' button (removal 48/100)
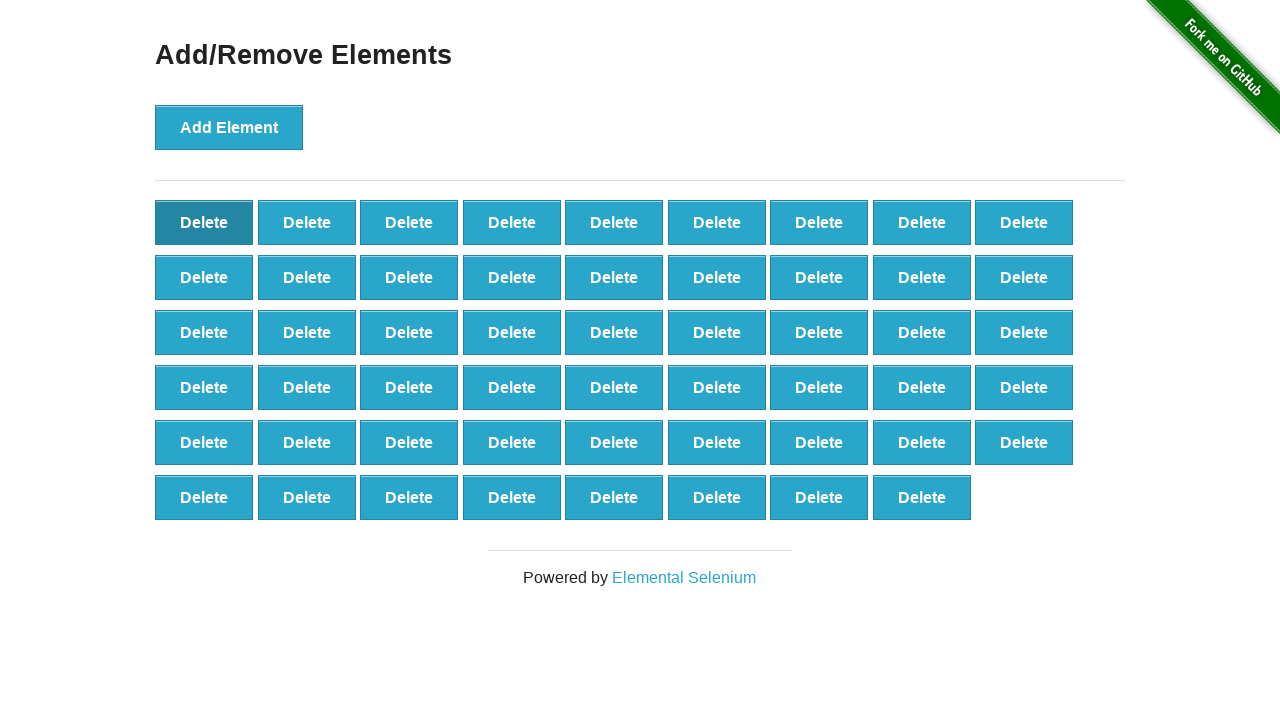

Clicked 'Delete' button to remove element (removal 48/100) at (204, 222) on .added-manually >> nth=0
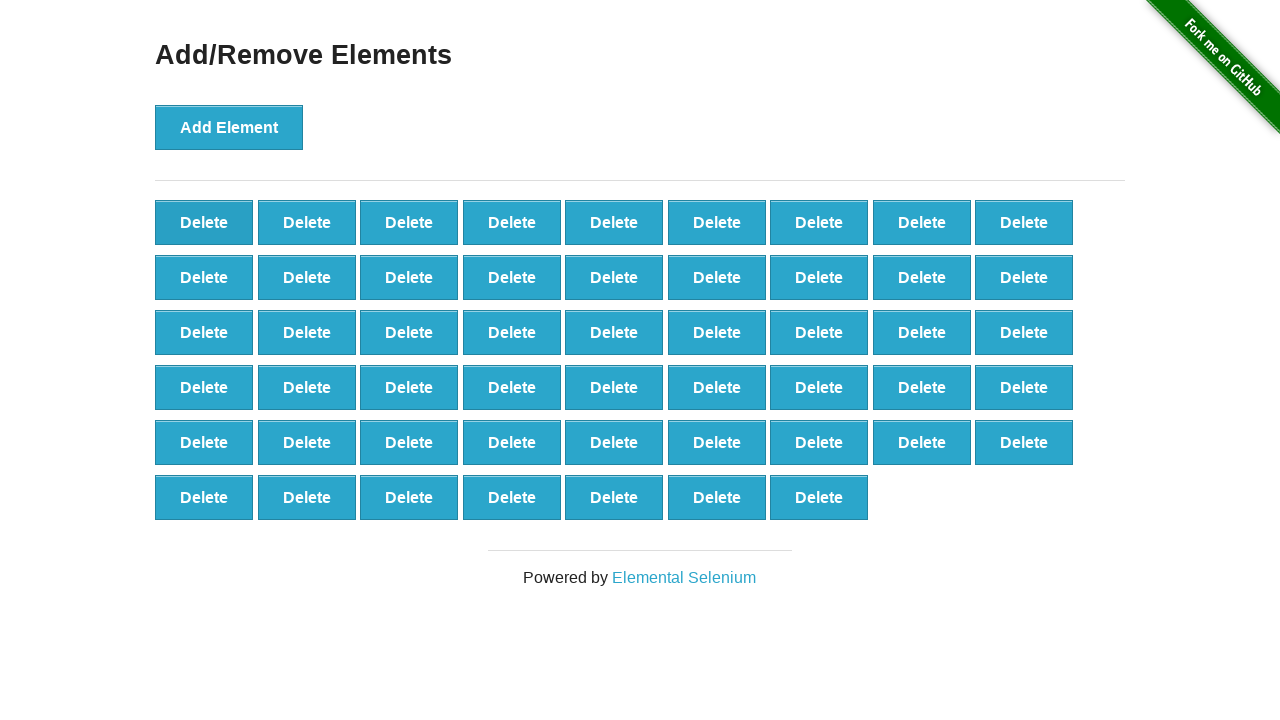

Located first 'Delete' button (removal 49/100)
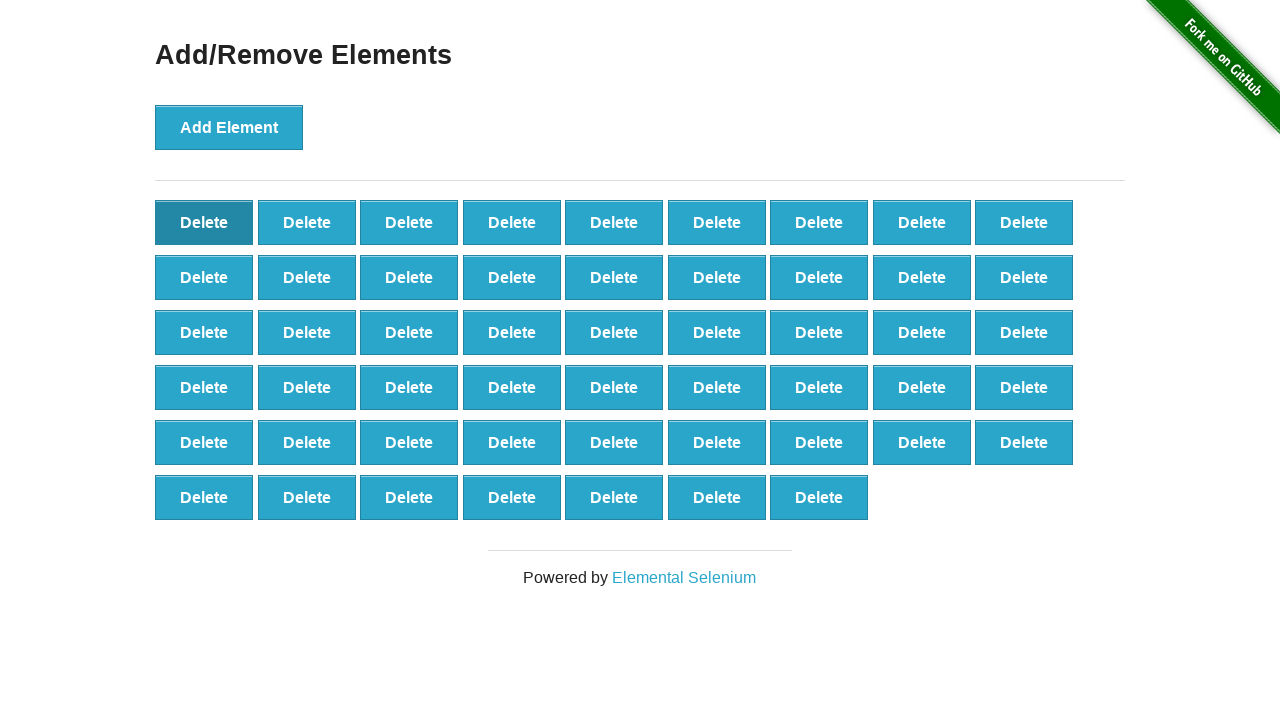

Clicked 'Delete' button to remove element (removal 49/100) at (204, 222) on .added-manually >> nth=0
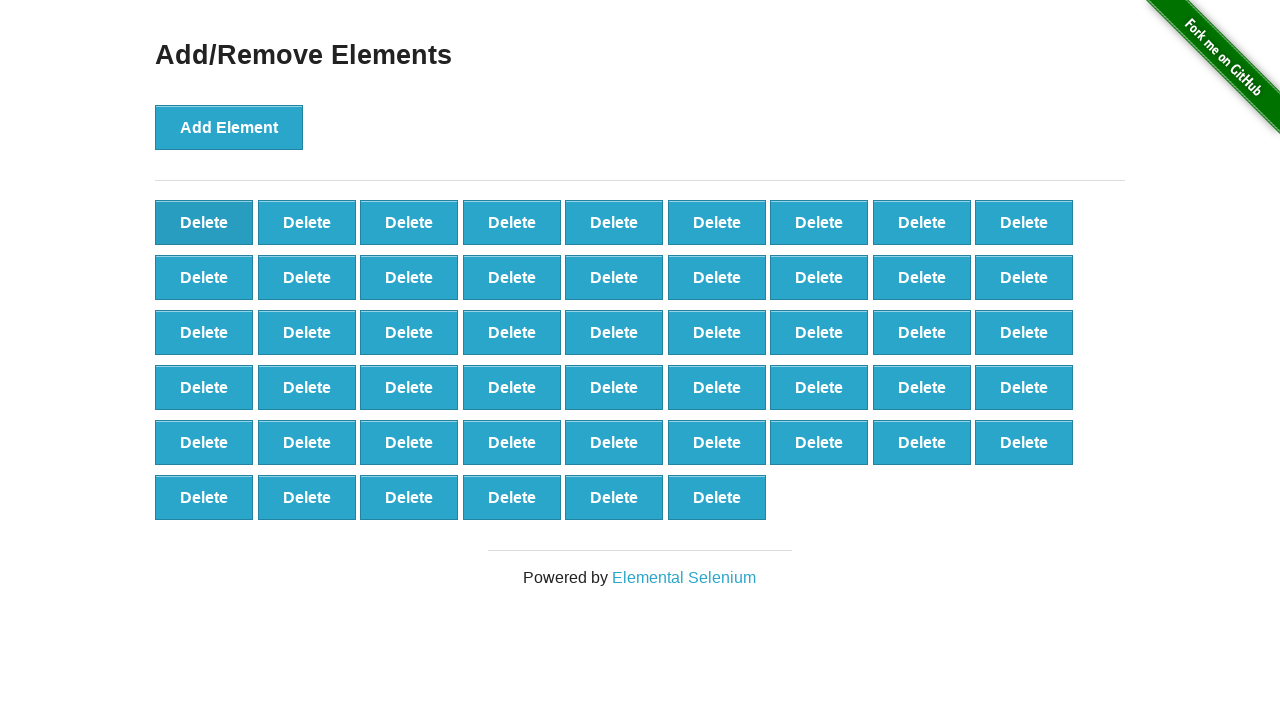

Located first 'Delete' button (removal 50/100)
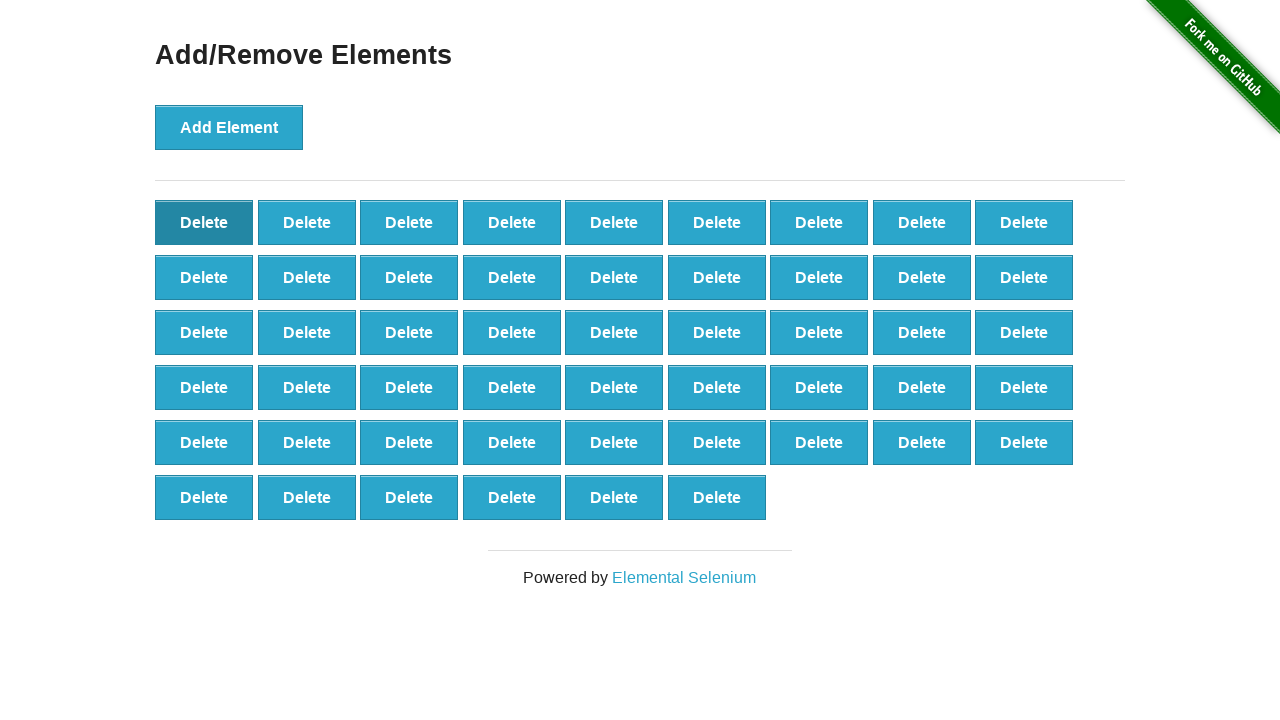

Clicked 'Delete' button to remove element (removal 50/100) at (204, 222) on .added-manually >> nth=0
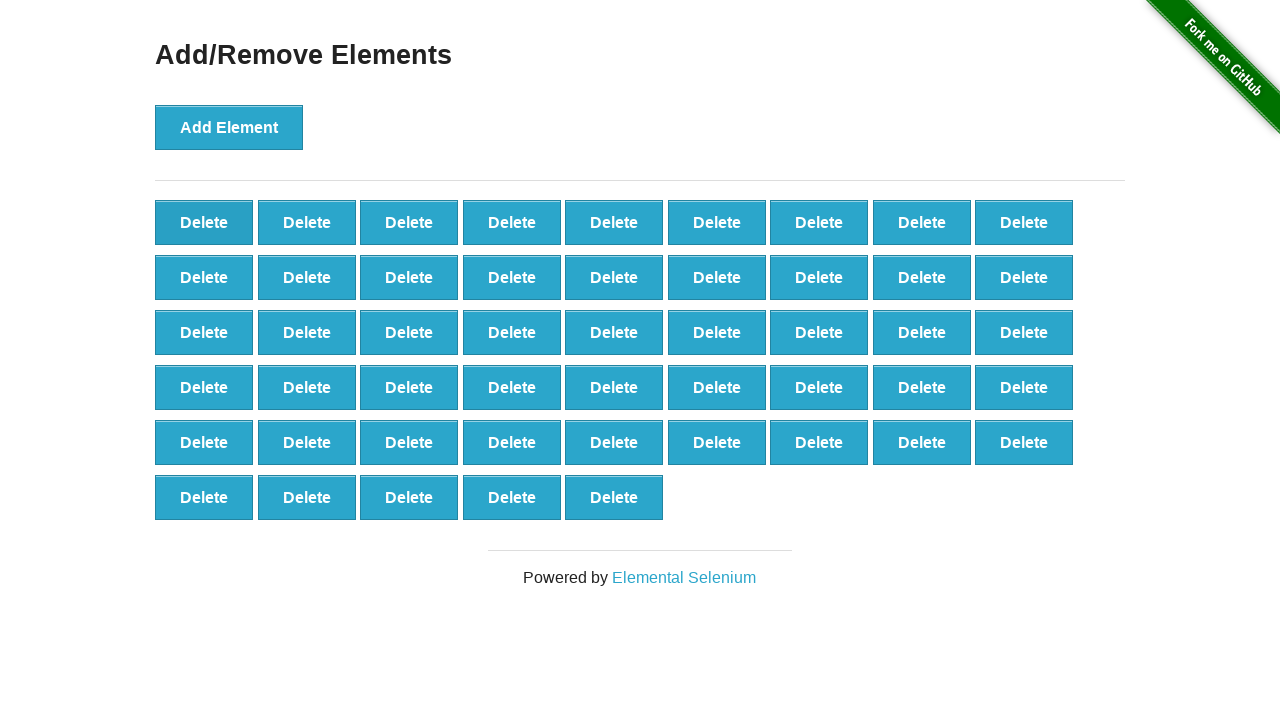

Located first 'Delete' button (removal 51/100)
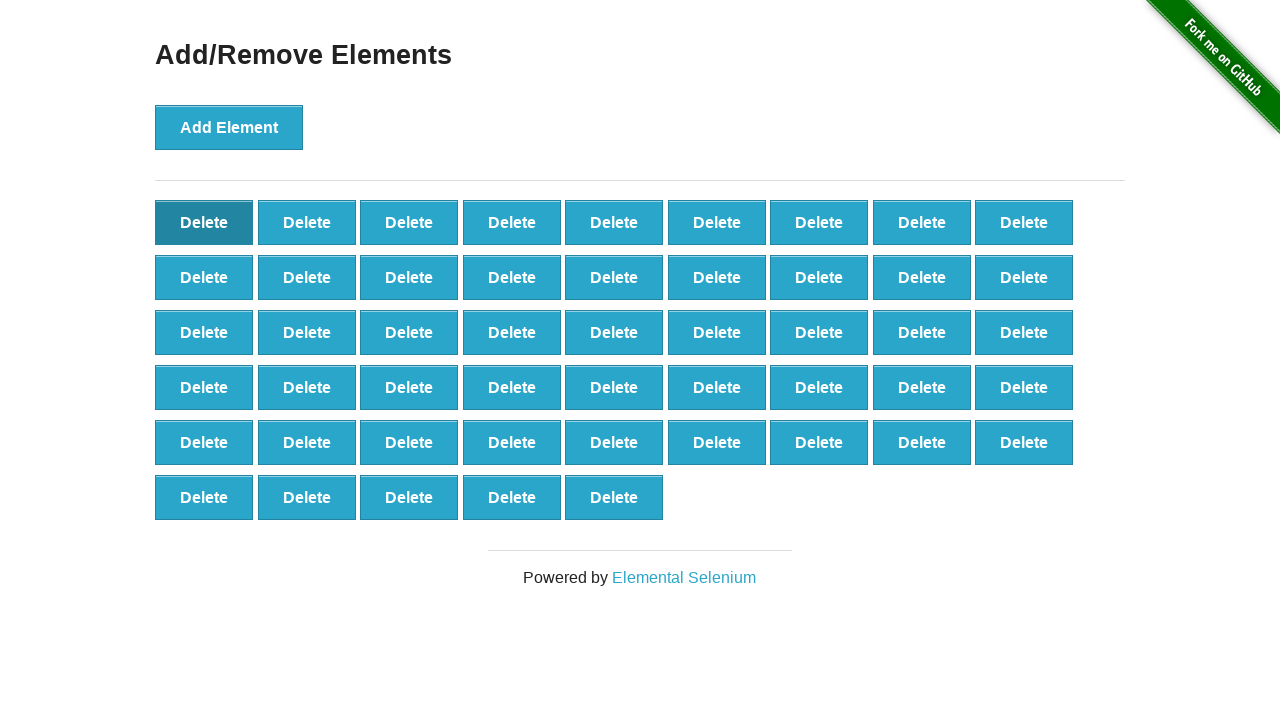

Clicked 'Delete' button to remove element (removal 51/100) at (204, 222) on .added-manually >> nth=0
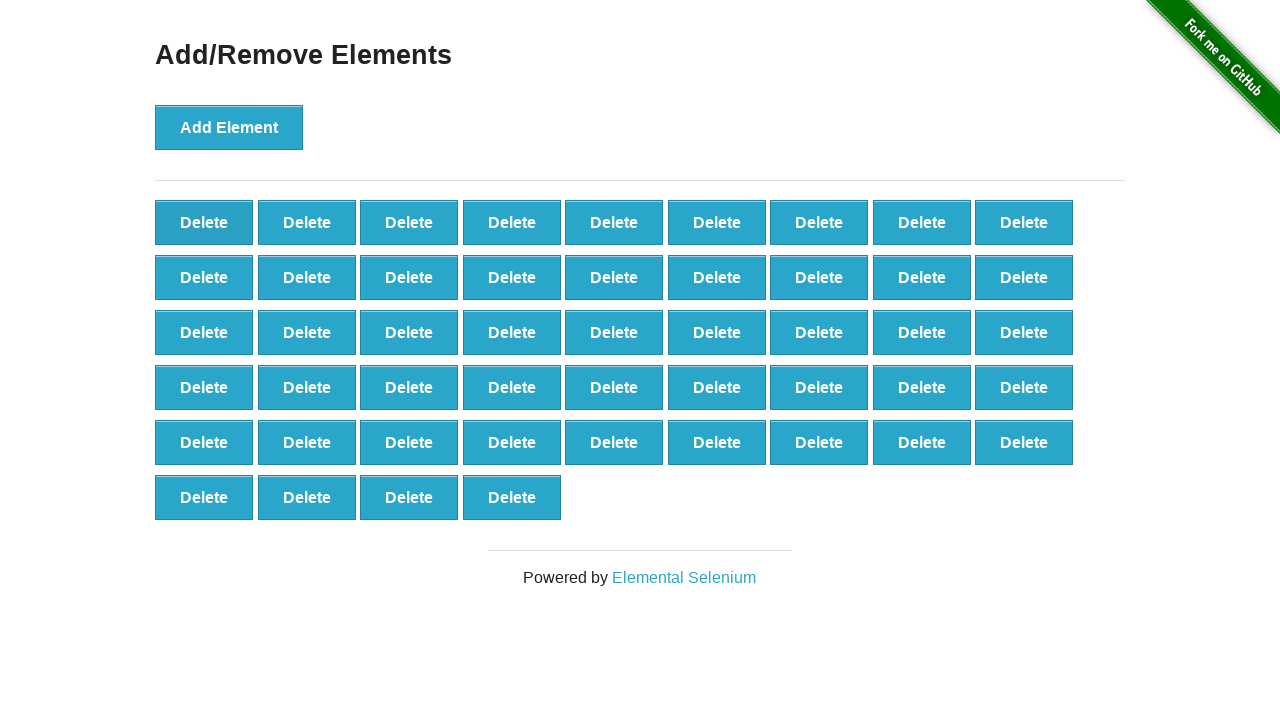

Located first 'Delete' button (removal 52/100)
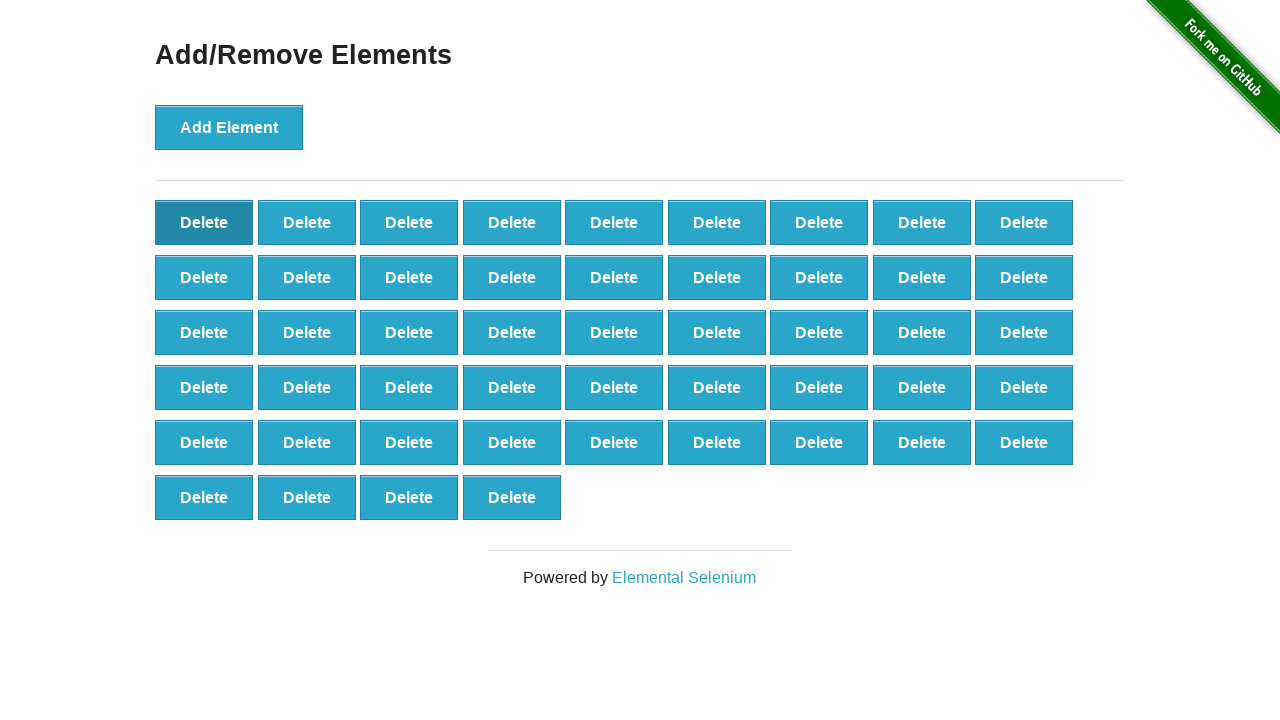

Clicked 'Delete' button to remove element (removal 52/100) at (204, 222) on .added-manually >> nth=0
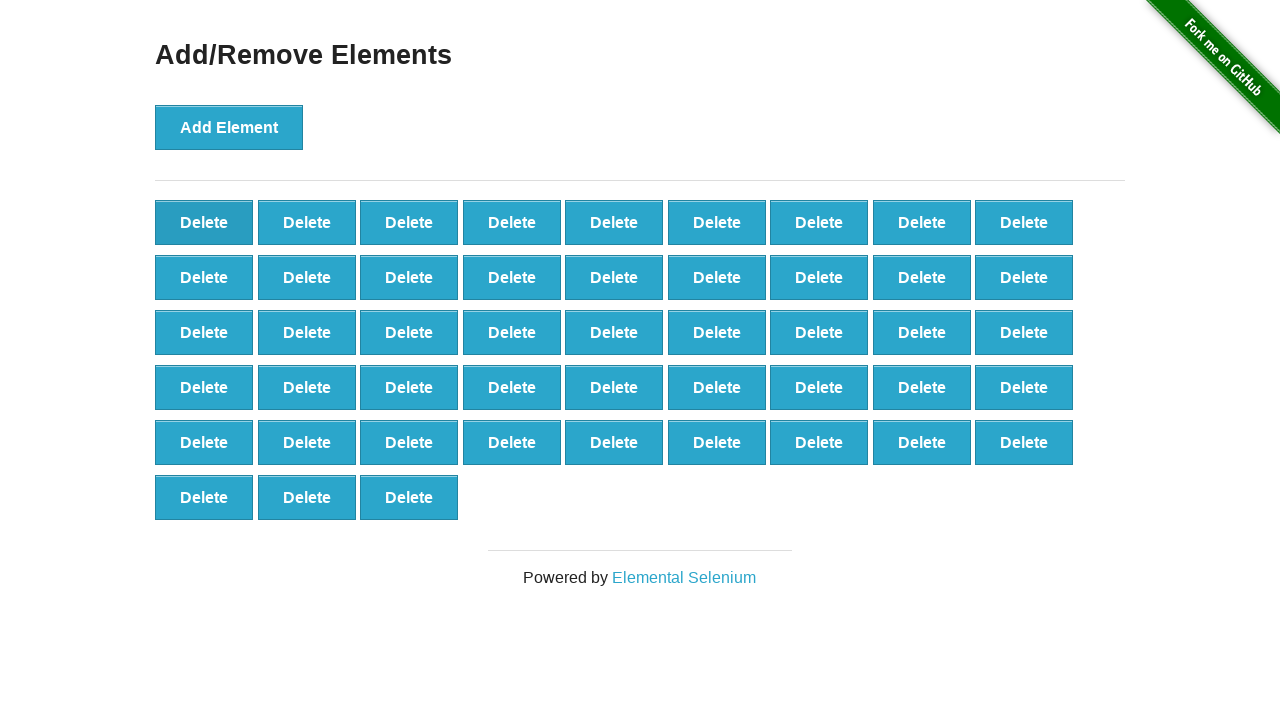

Located first 'Delete' button (removal 53/100)
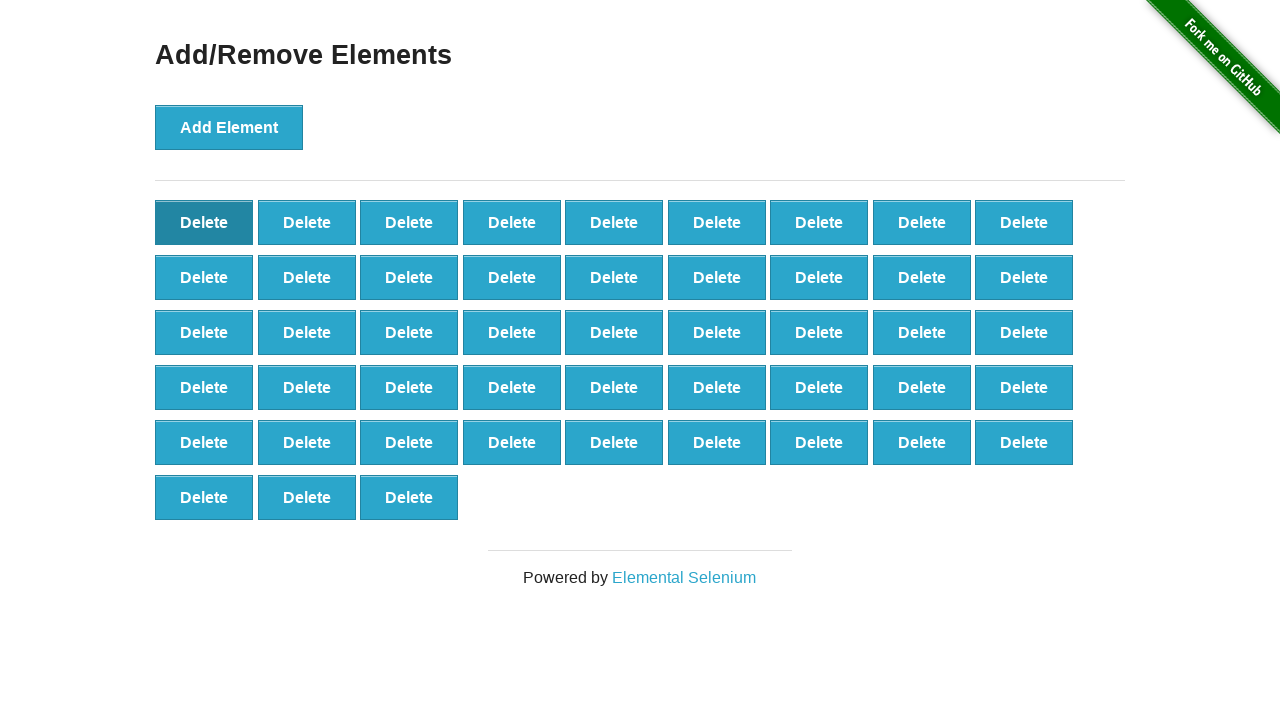

Clicked 'Delete' button to remove element (removal 53/100) at (204, 222) on .added-manually >> nth=0
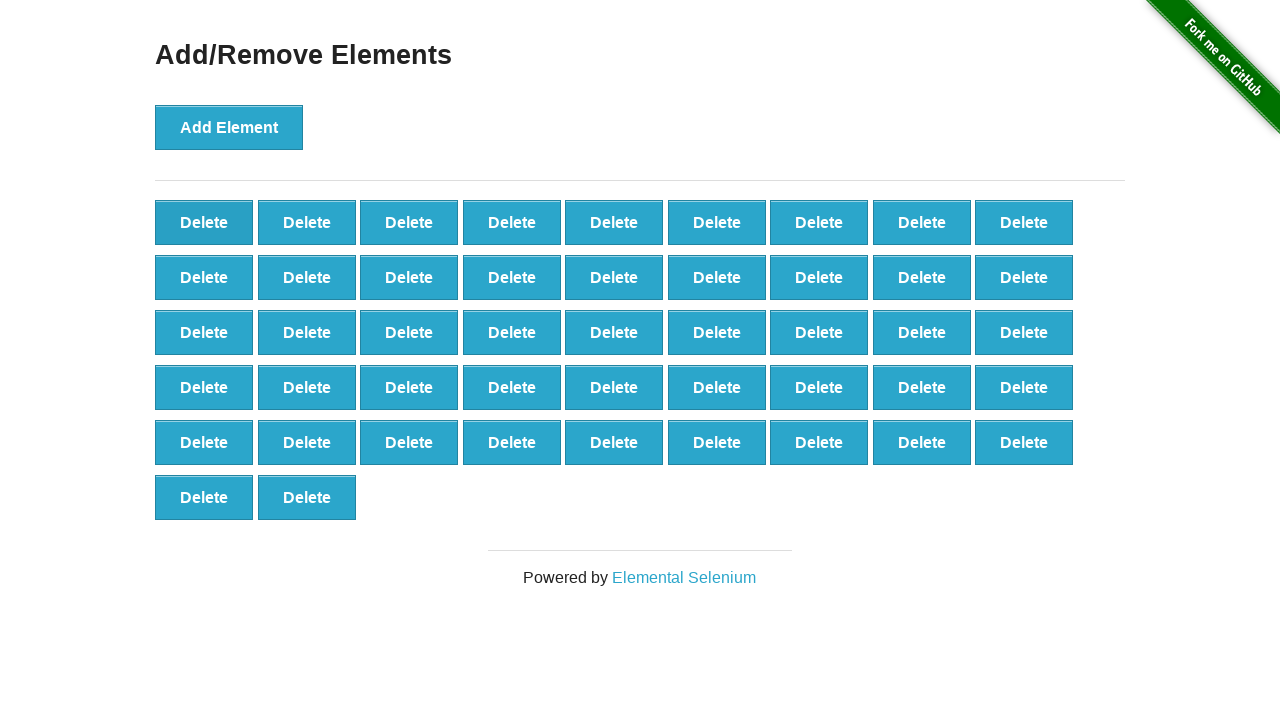

Located first 'Delete' button (removal 54/100)
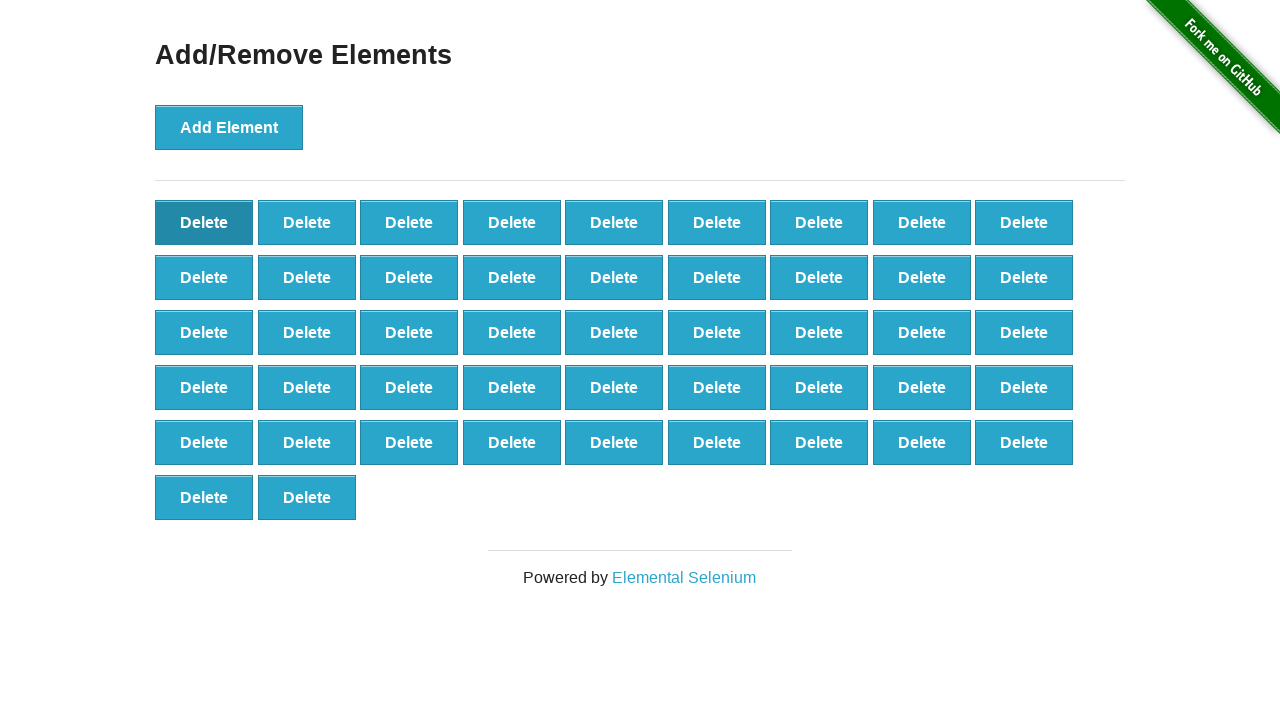

Clicked 'Delete' button to remove element (removal 54/100) at (204, 222) on .added-manually >> nth=0
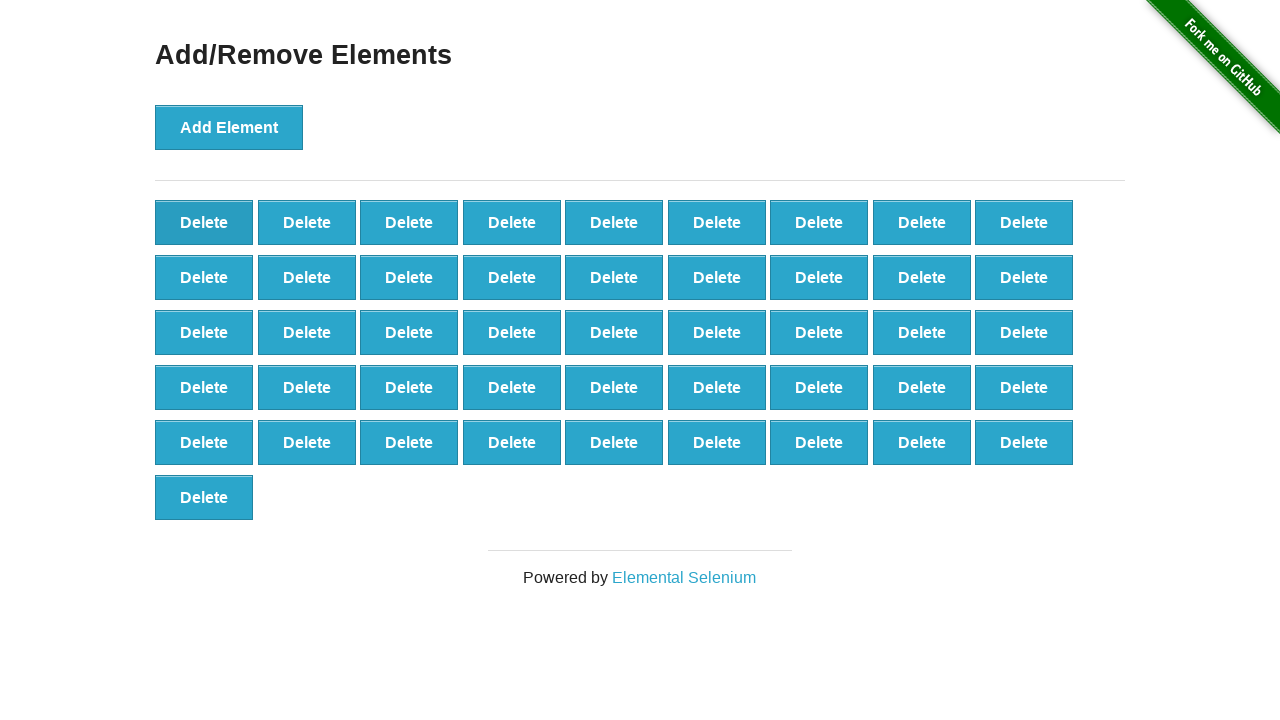

Located first 'Delete' button (removal 55/100)
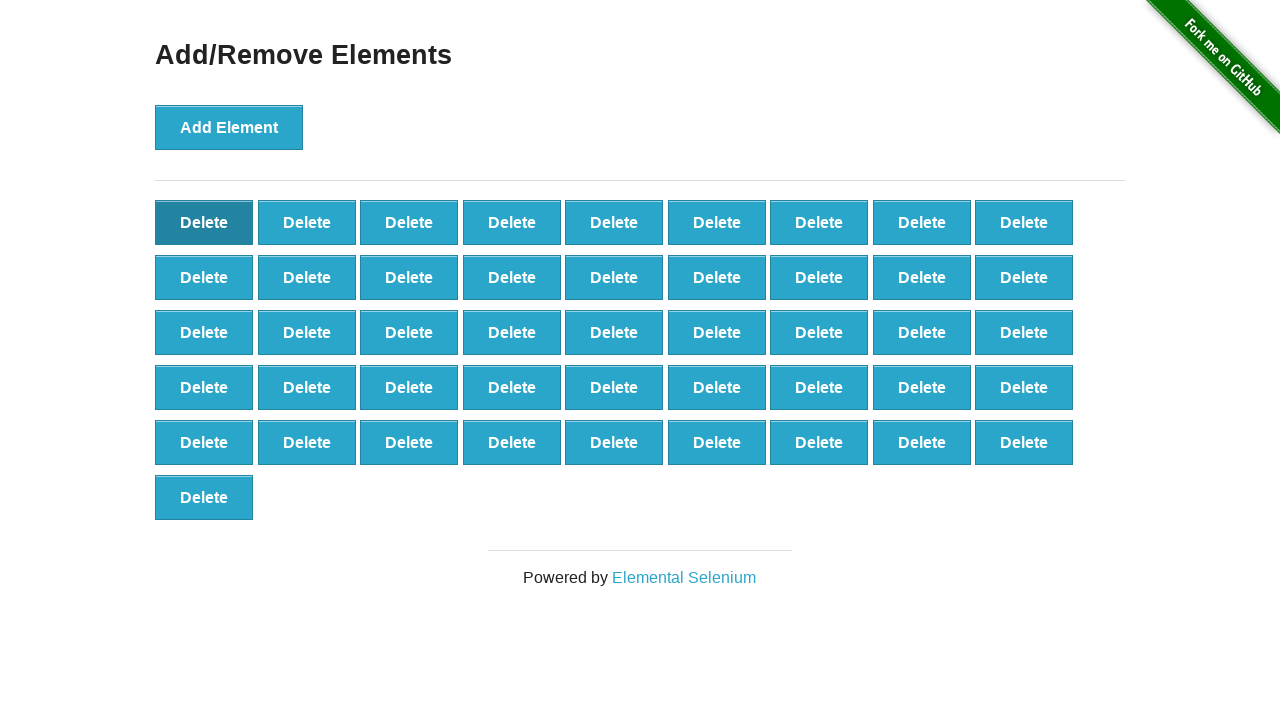

Clicked 'Delete' button to remove element (removal 55/100) at (204, 222) on .added-manually >> nth=0
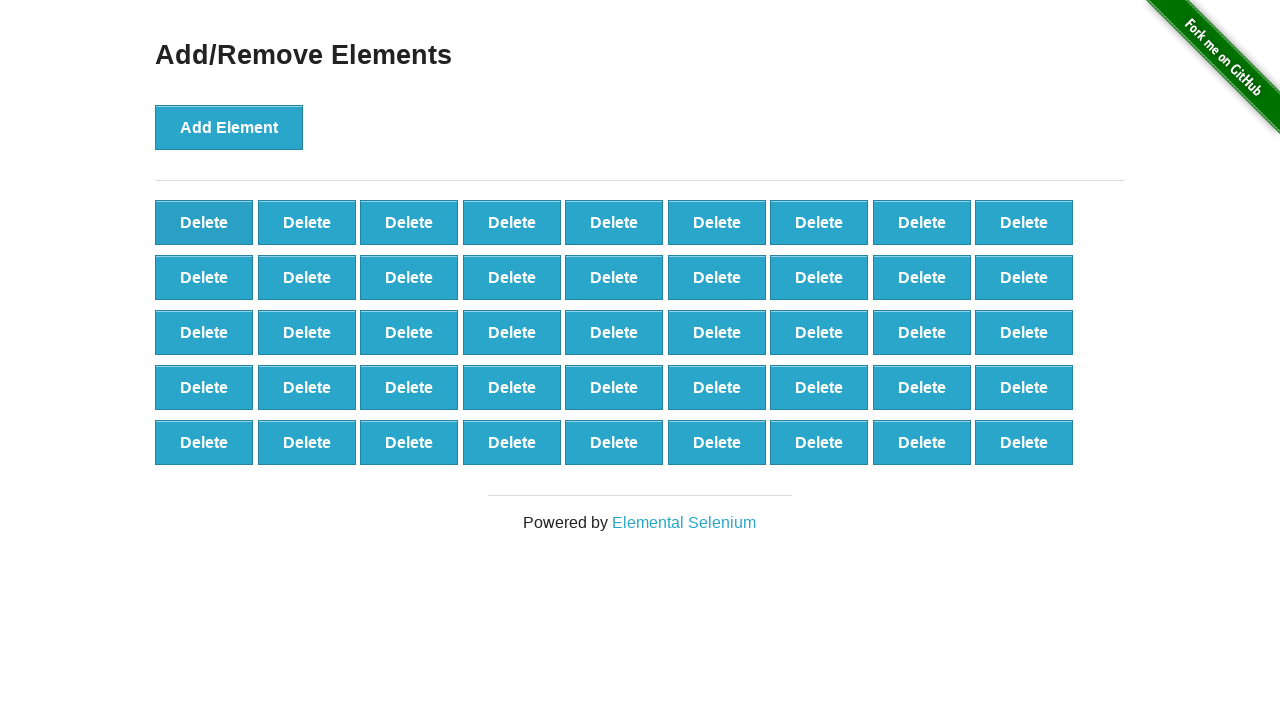

Located first 'Delete' button (removal 56/100)
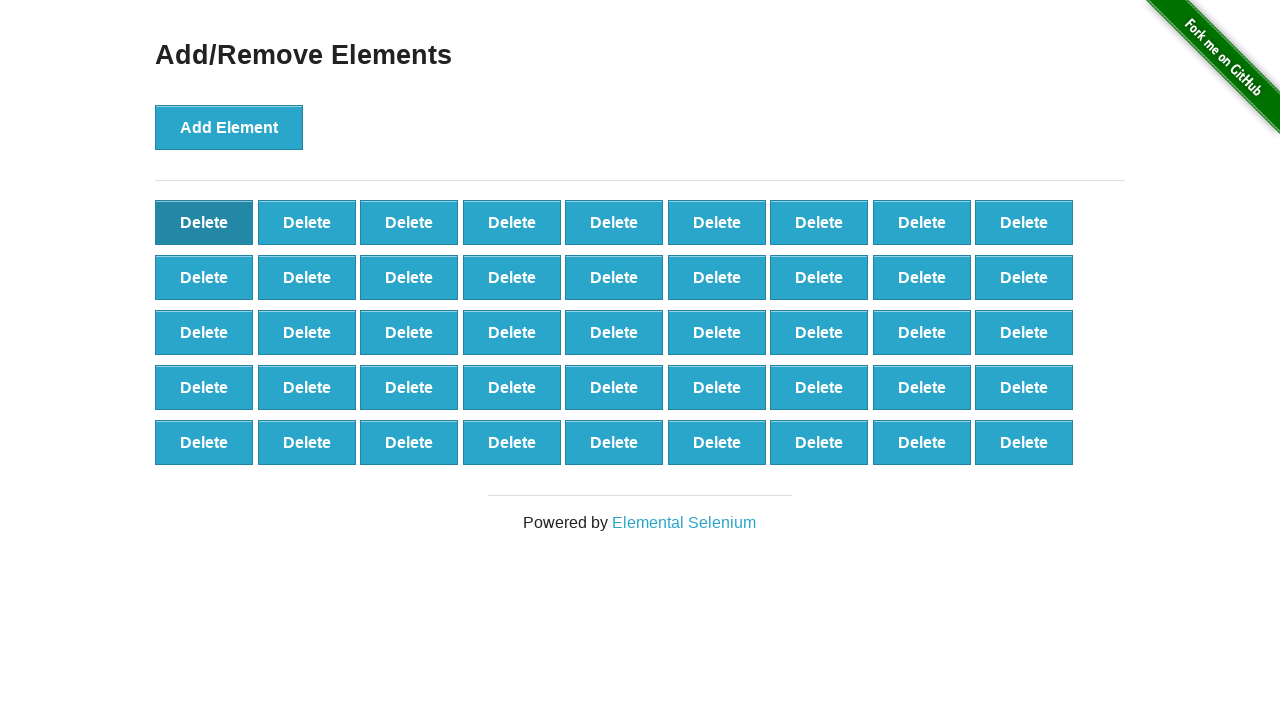

Clicked 'Delete' button to remove element (removal 56/100) at (204, 222) on .added-manually >> nth=0
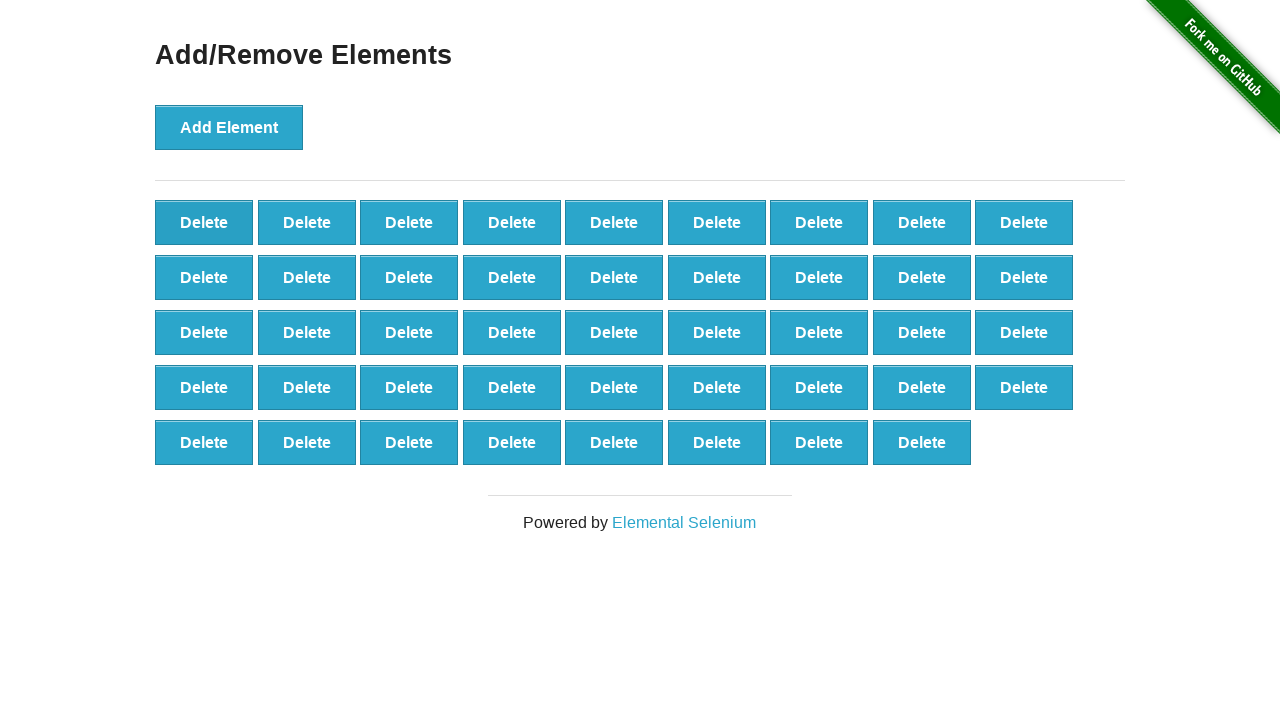

Located first 'Delete' button (removal 57/100)
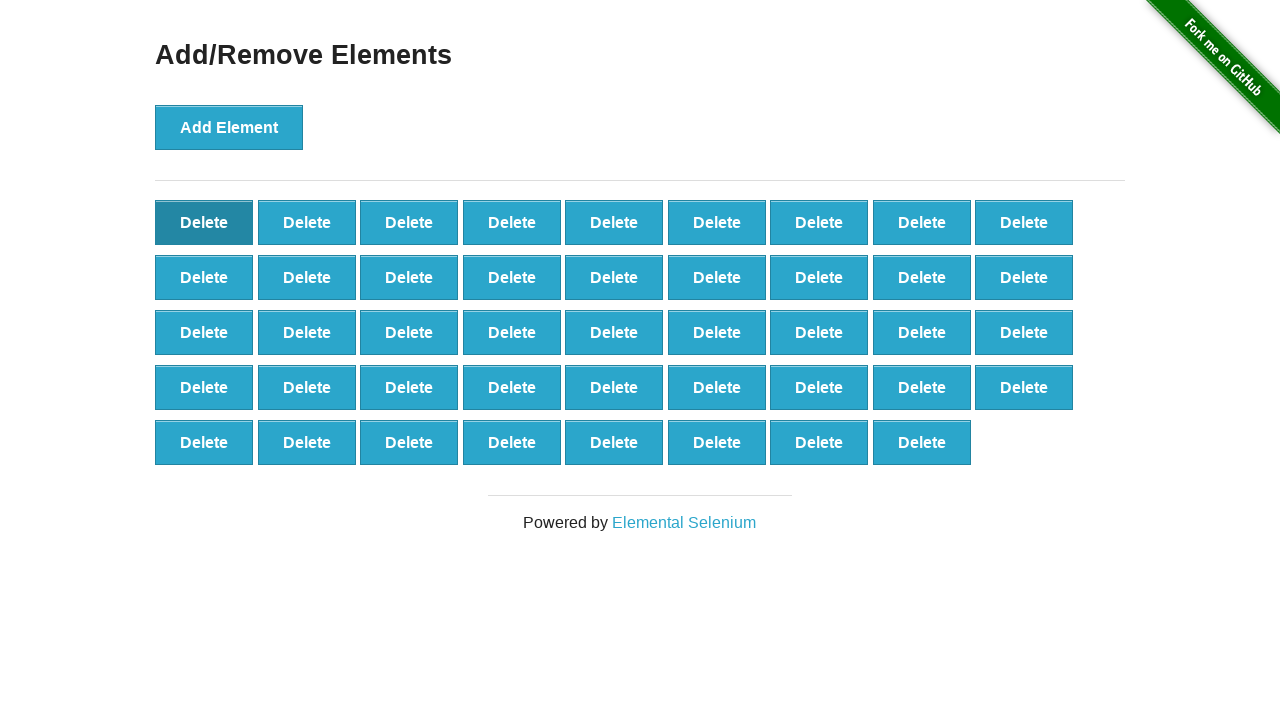

Clicked 'Delete' button to remove element (removal 57/100) at (204, 222) on .added-manually >> nth=0
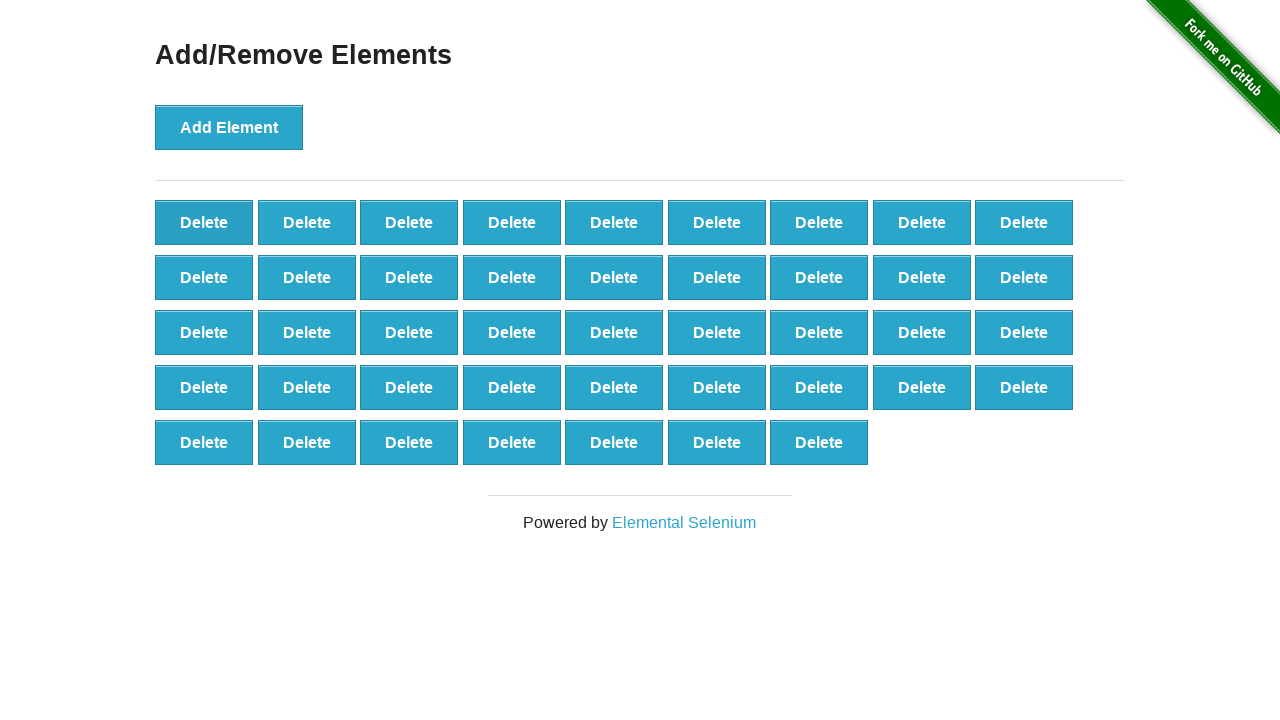

Located first 'Delete' button (removal 58/100)
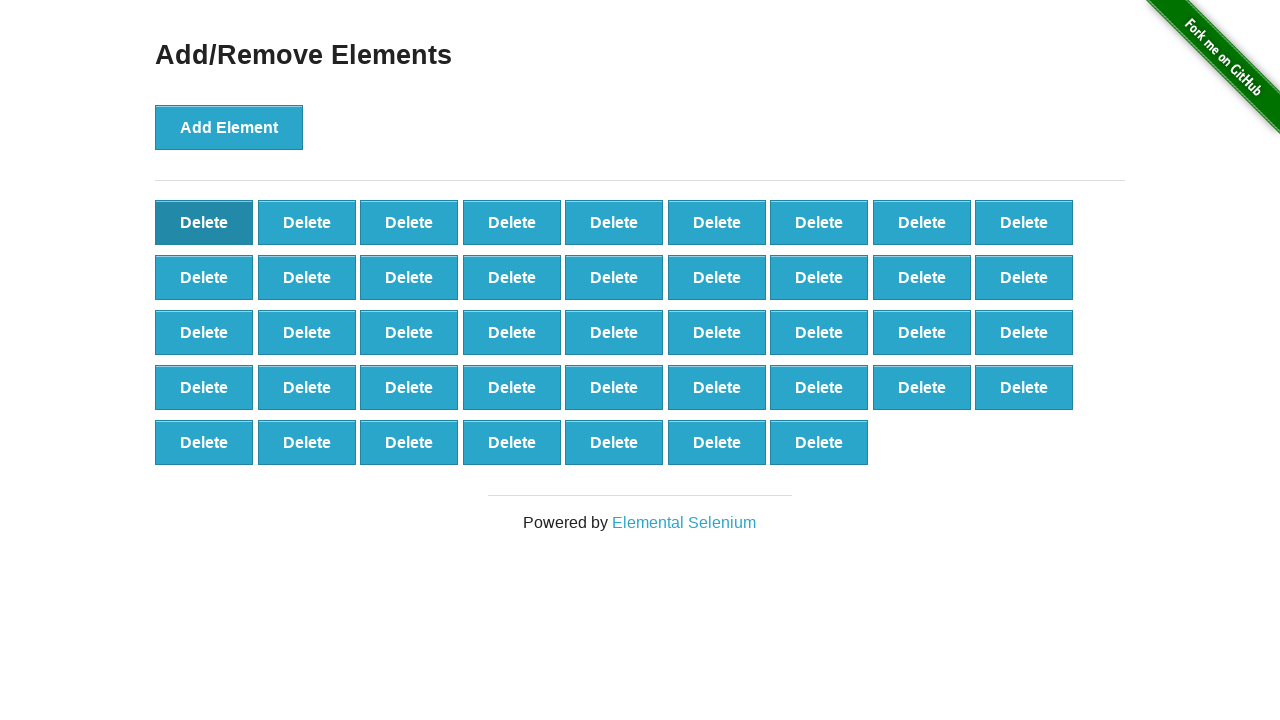

Clicked 'Delete' button to remove element (removal 58/100) at (204, 222) on .added-manually >> nth=0
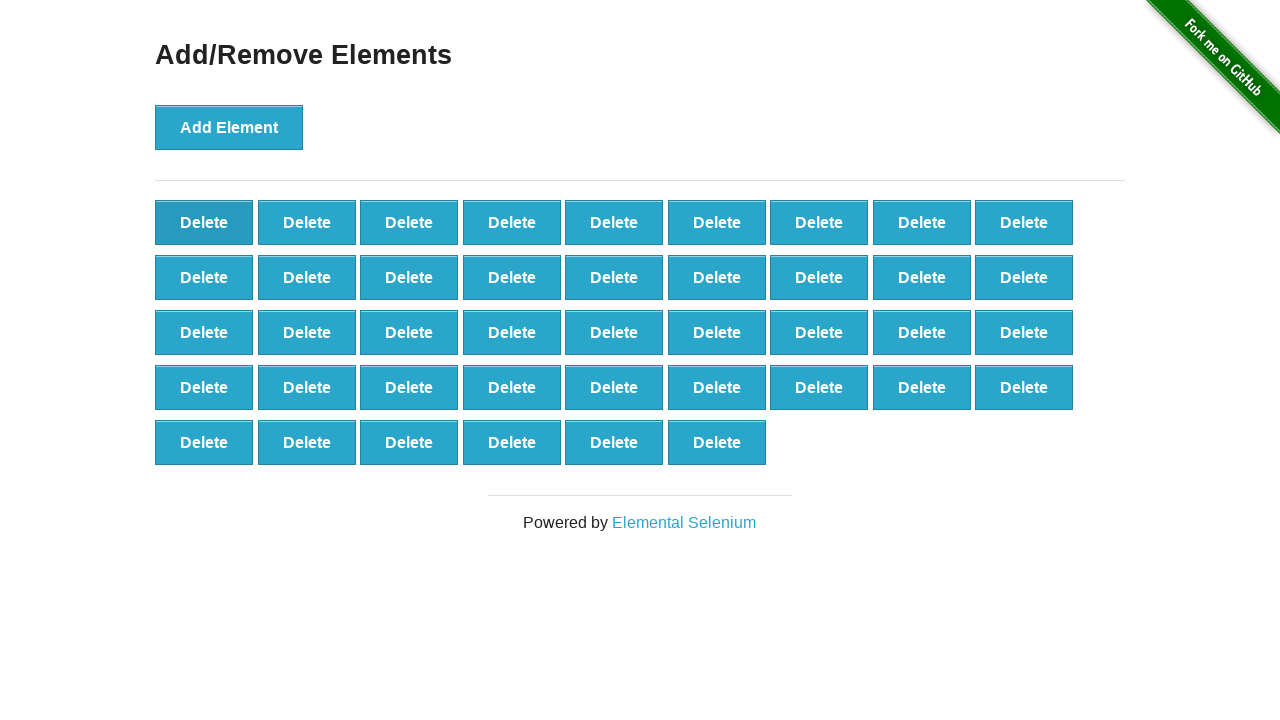

Located first 'Delete' button (removal 59/100)
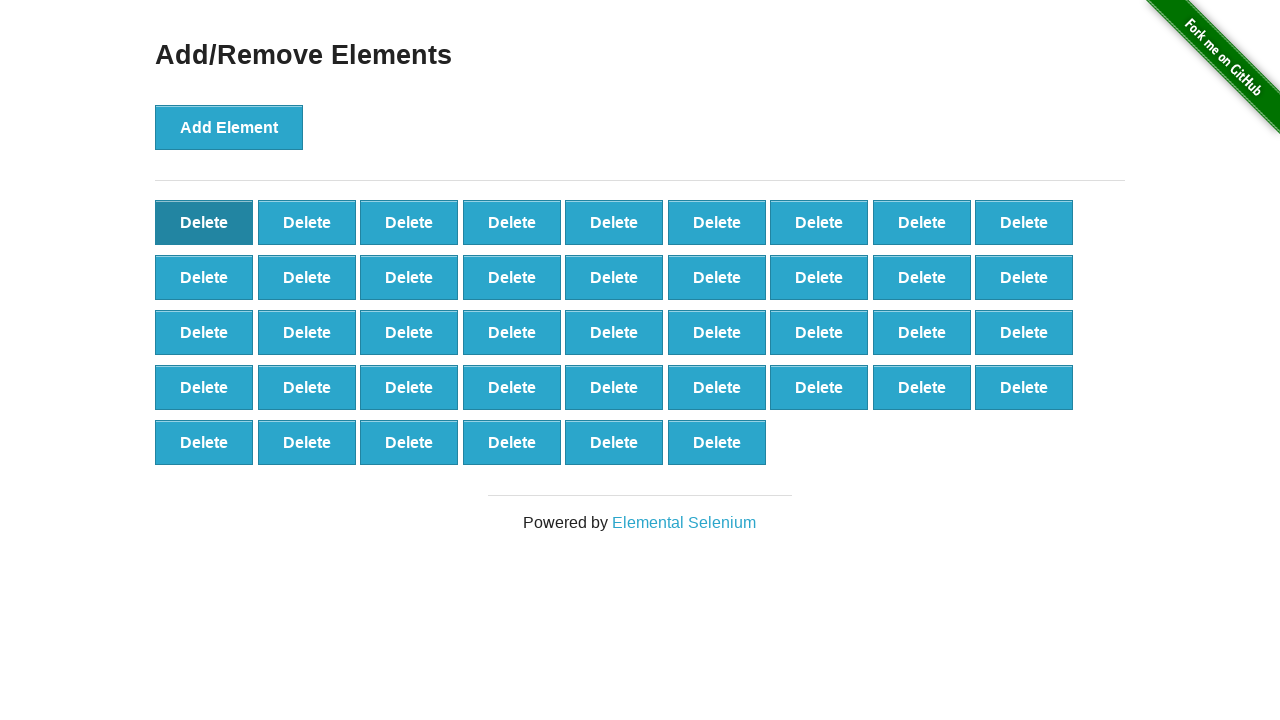

Clicked 'Delete' button to remove element (removal 59/100) at (204, 222) on .added-manually >> nth=0
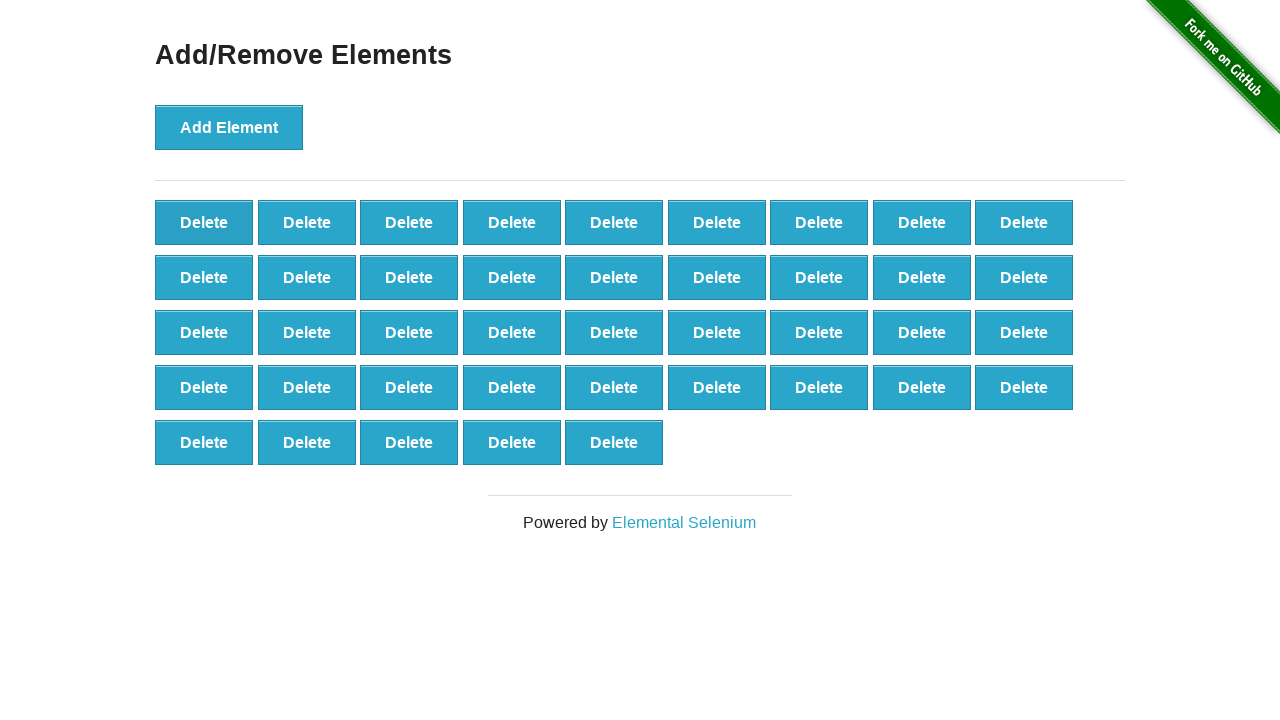

Located first 'Delete' button (removal 60/100)
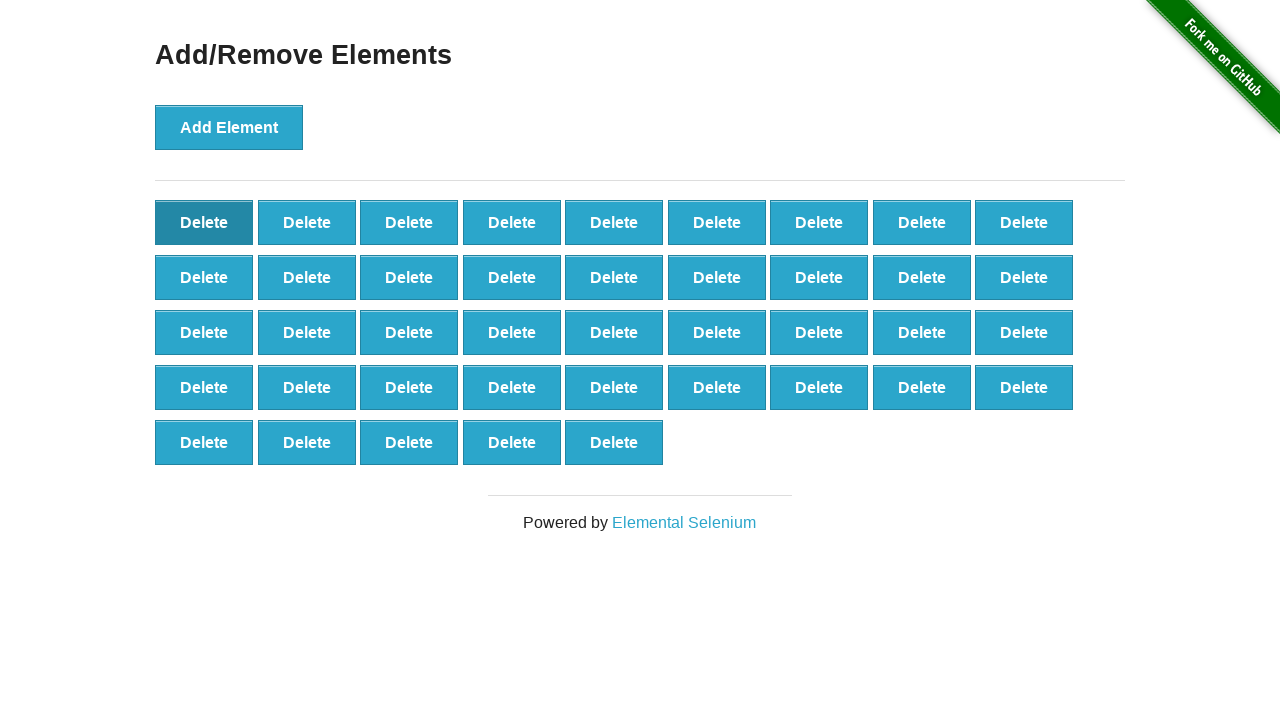

Clicked 'Delete' button to remove element (removal 60/100) at (204, 222) on .added-manually >> nth=0
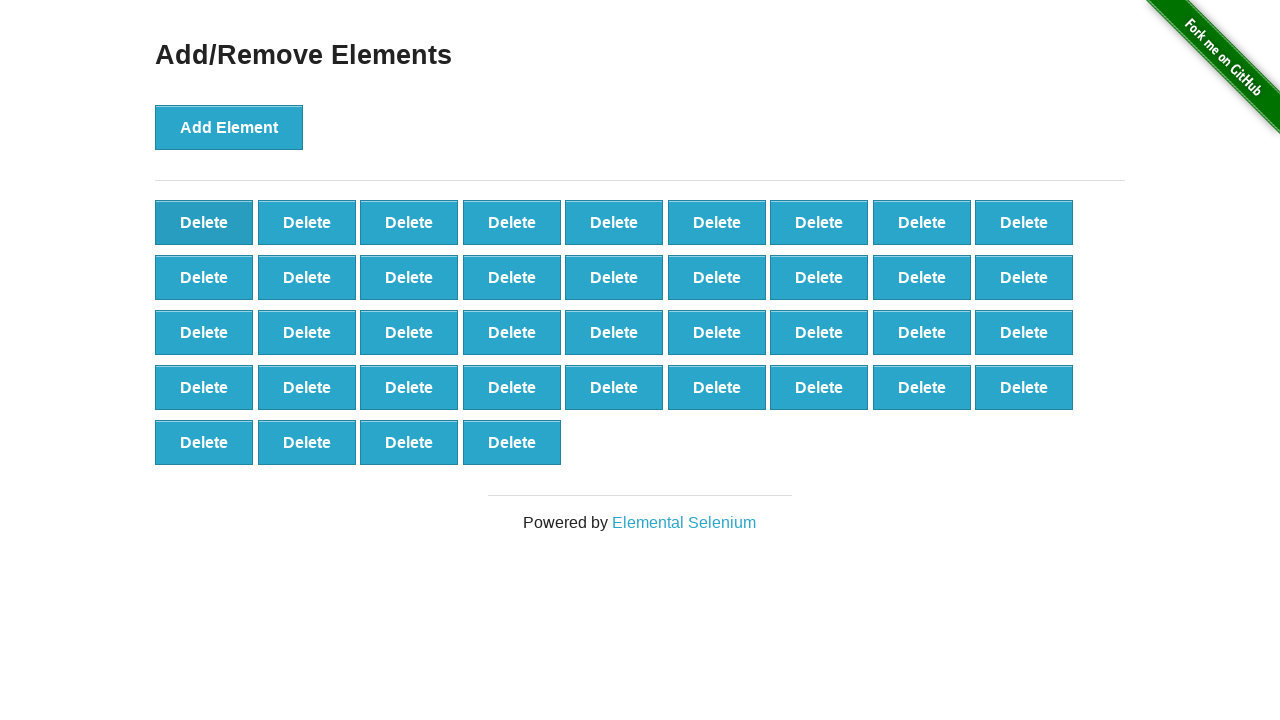

Located first 'Delete' button (removal 61/100)
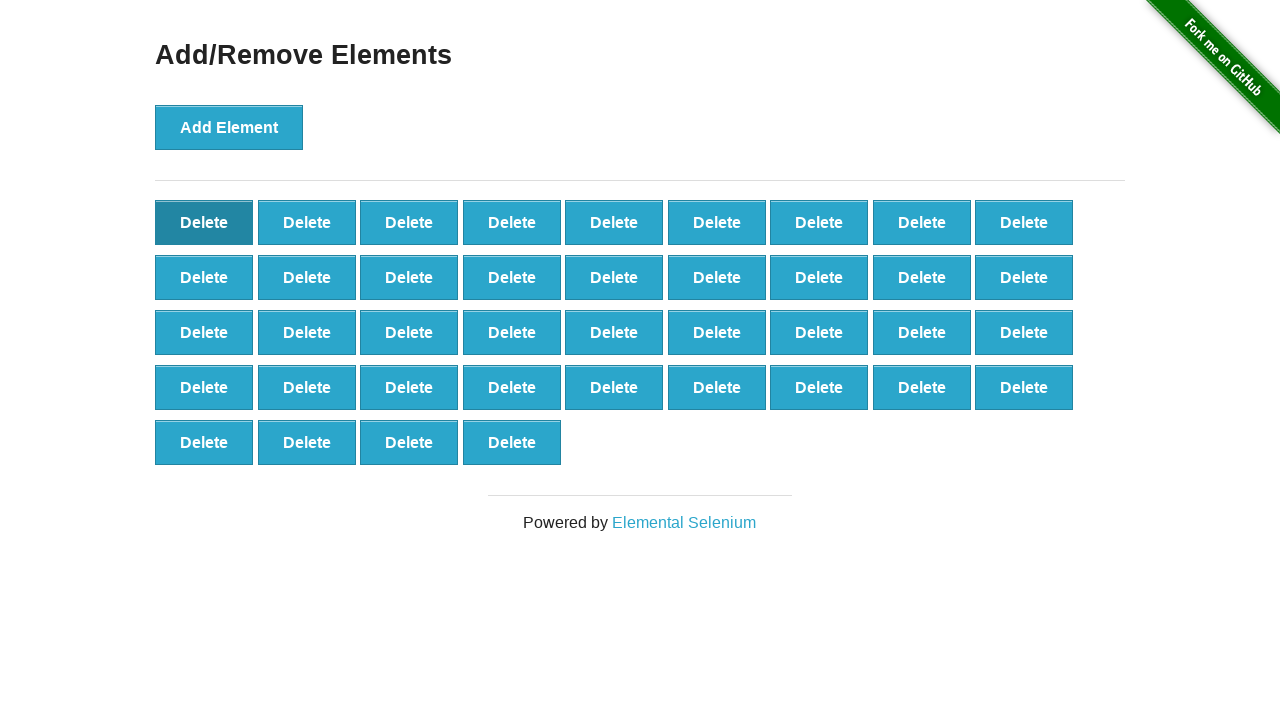

Clicked 'Delete' button to remove element (removal 61/100) at (204, 222) on .added-manually >> nth=0
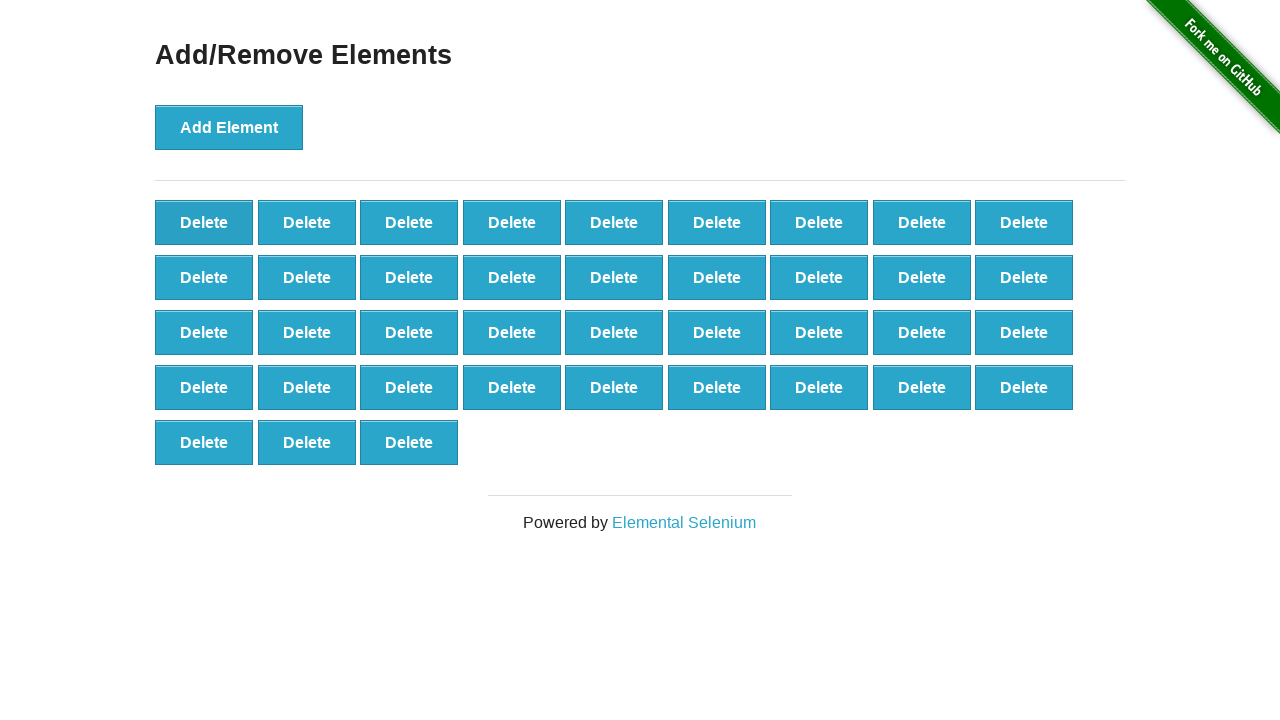

Located first 'Delete' button (removal 62/100)
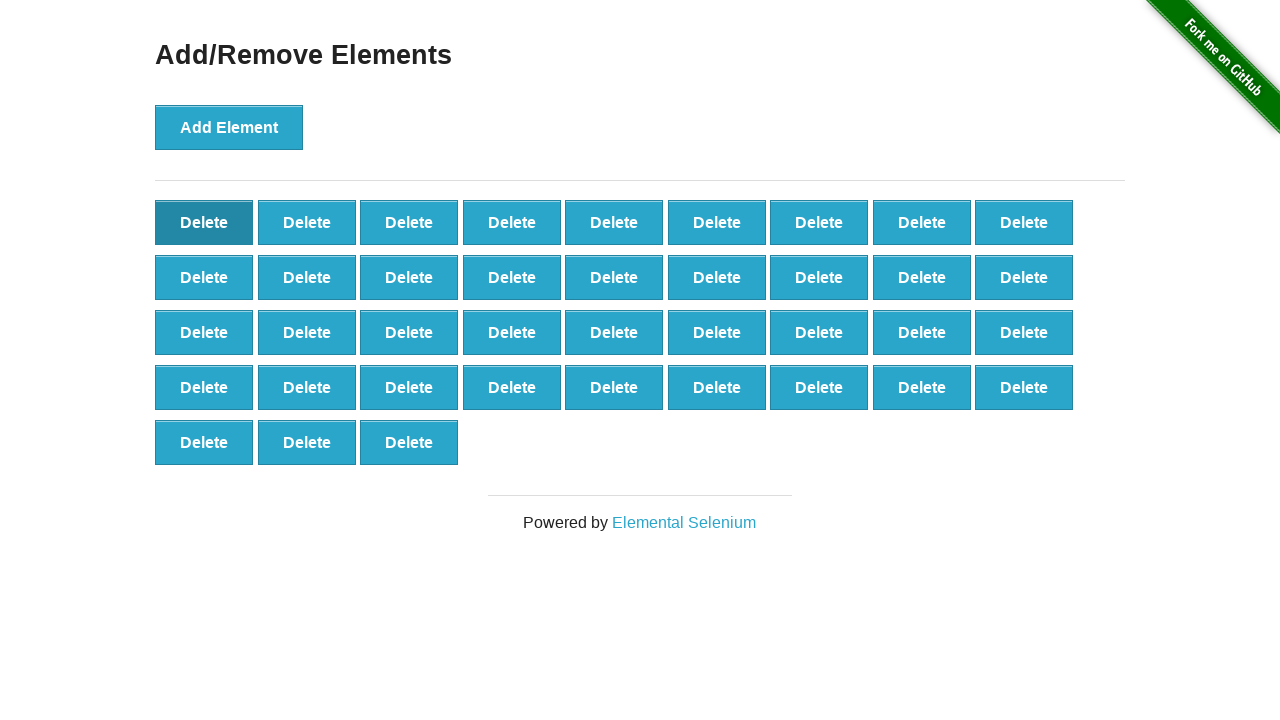

Clicked 'Delete' button to remove element (removal 62/100) at (204, 222) on .added-manually >> nth=0
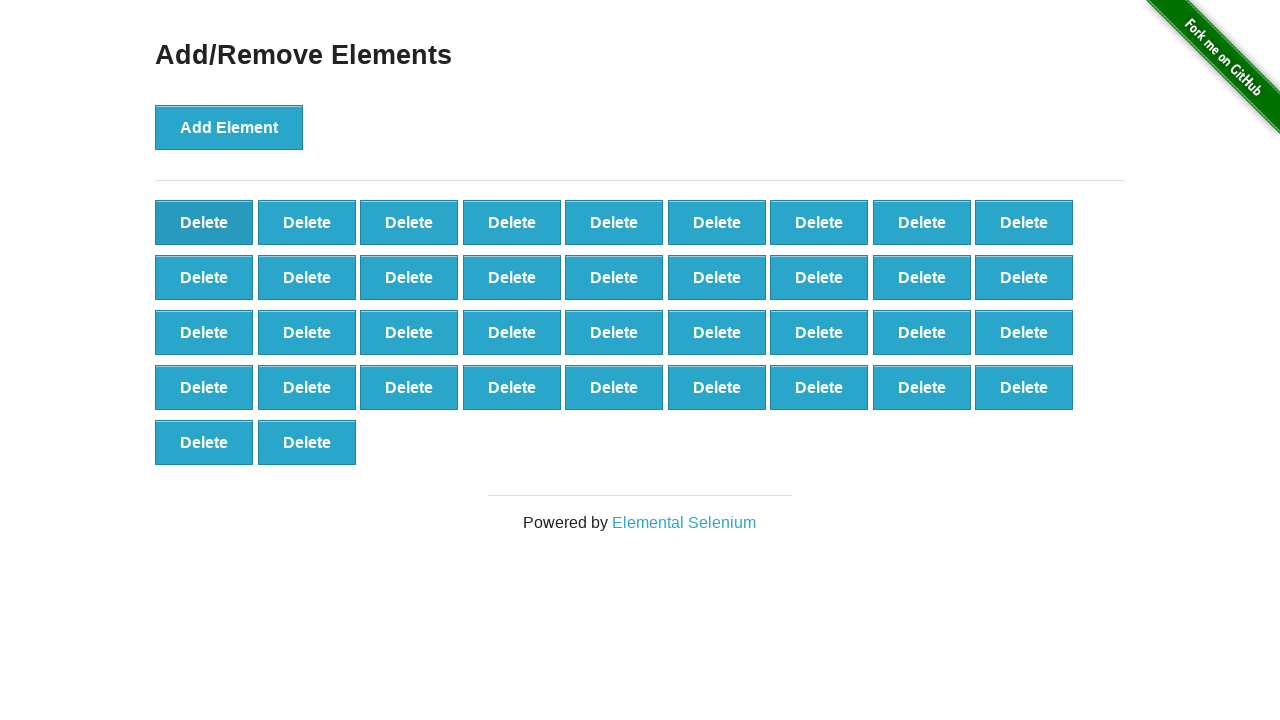

Located first 'Delete' button (removal 63/100)
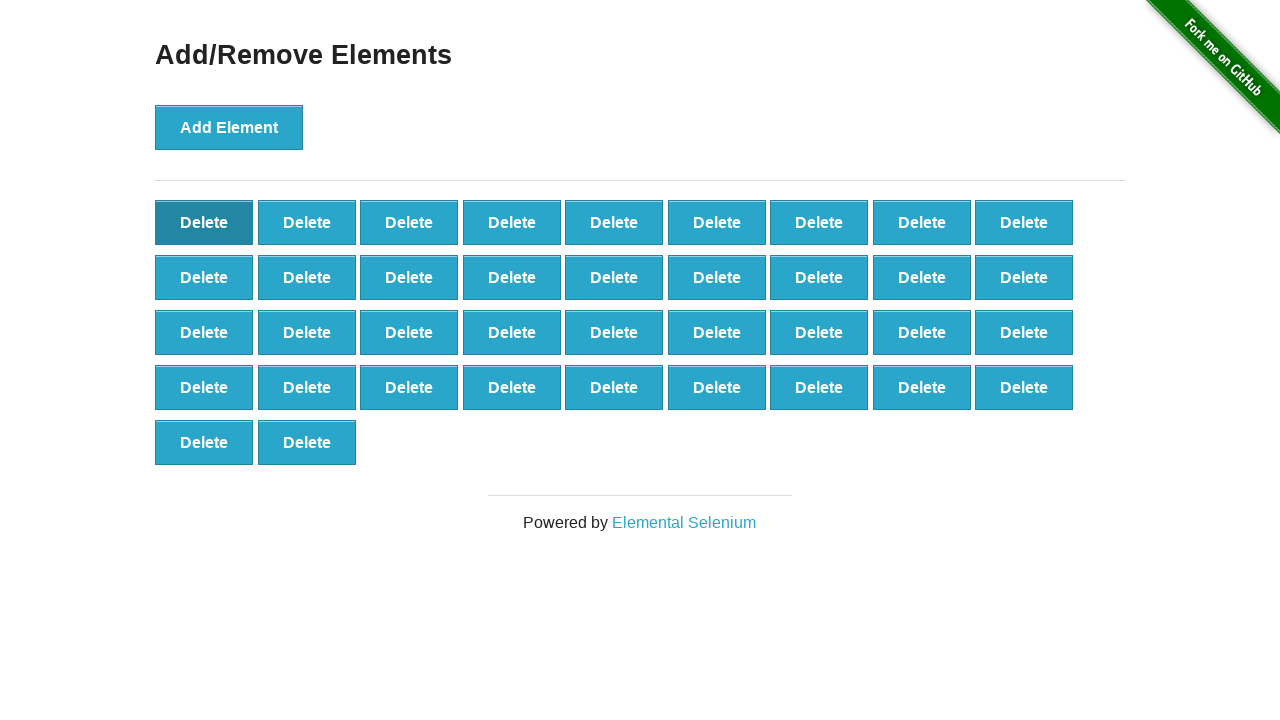

Clicked 'Delete' button to remove element (removal 63/100) at (204, 222) on .added-manually >> nth=0
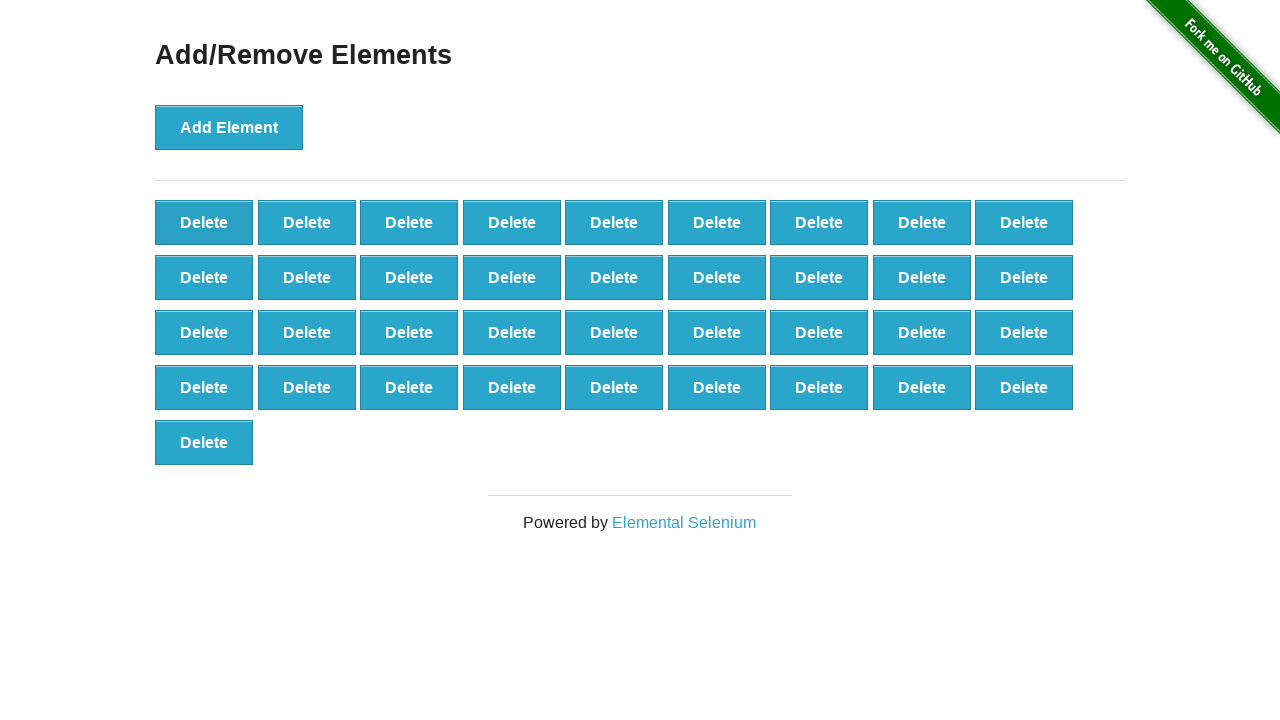

Located first 'Delete' button (removal 64/100)
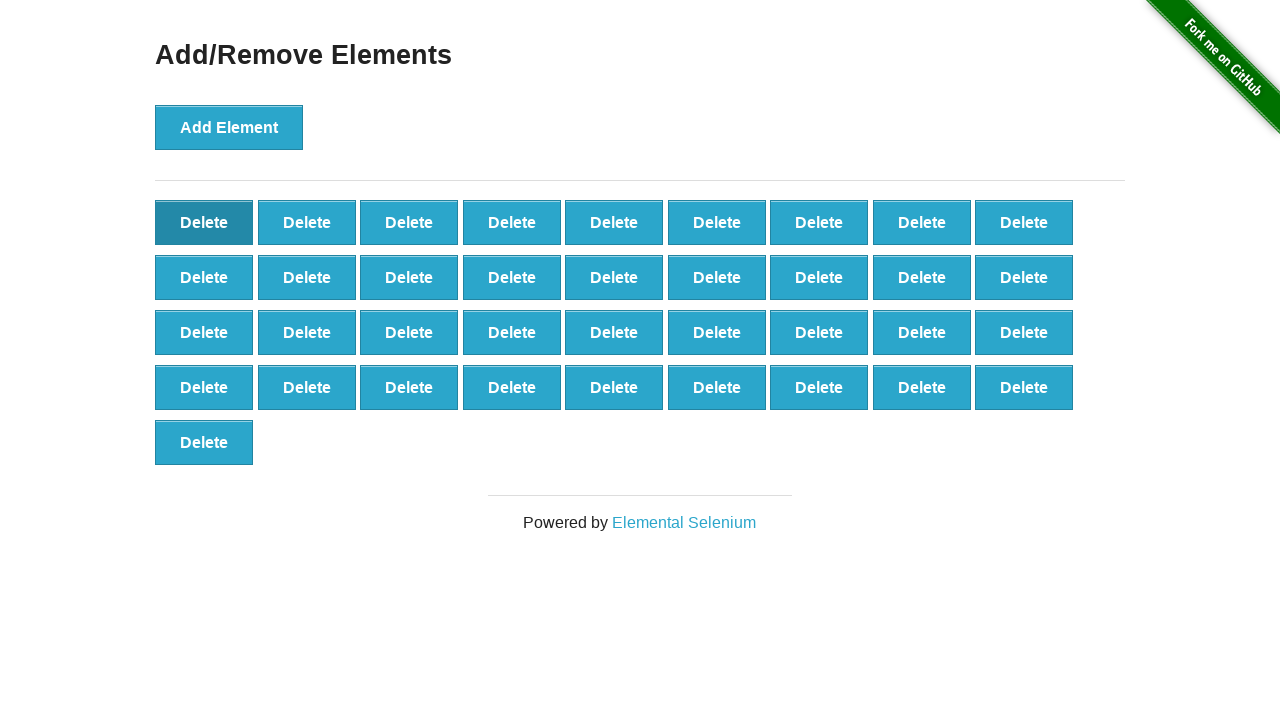

Clicked 'Delete' button to remove element (removal 64/100) at (204, 222) on .added-manually >> nth=0
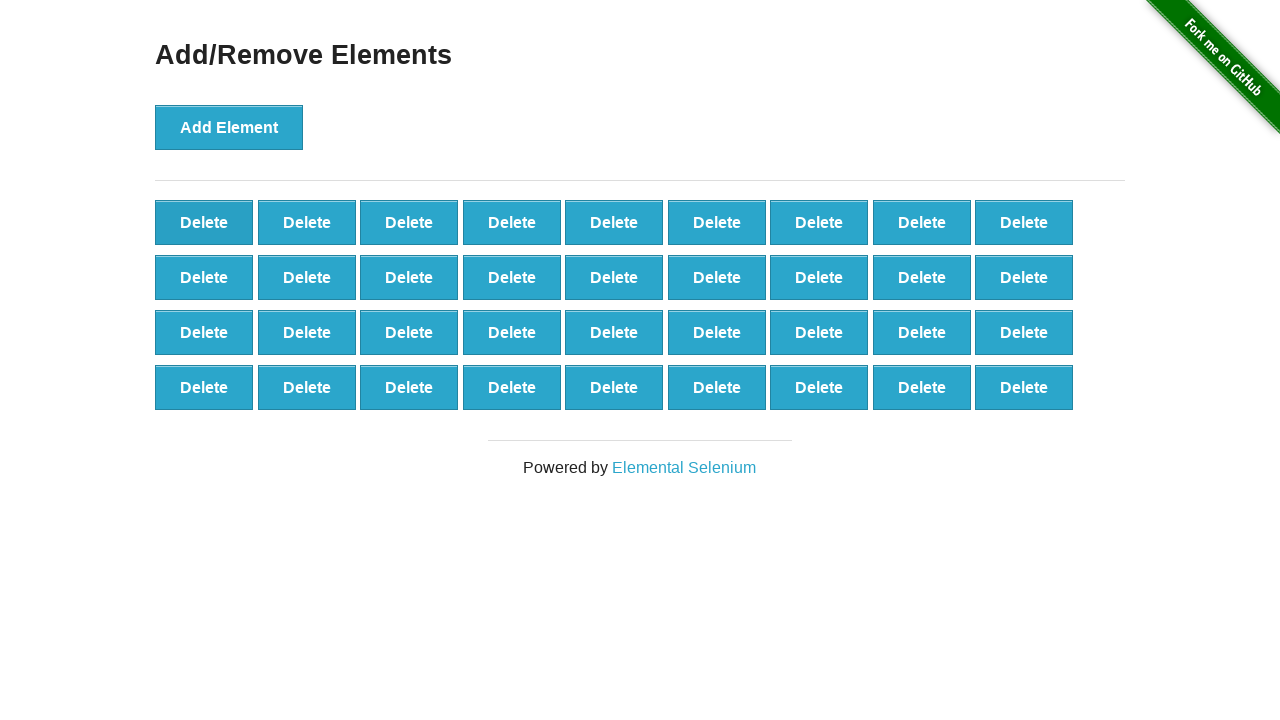

Located first 'Delete' button (removal 65/100)
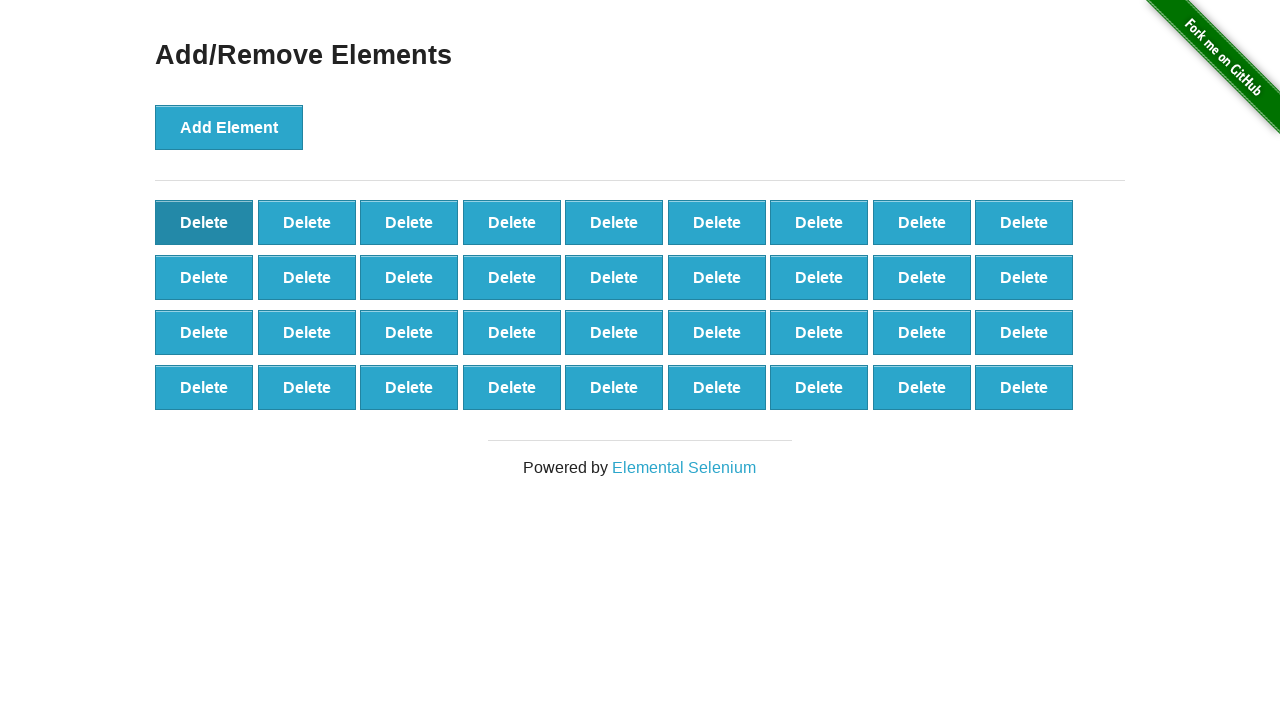

Clicked 'Delete' button to remove element (removal 65/100) at (204, 222) on .added-manually >> nth=0
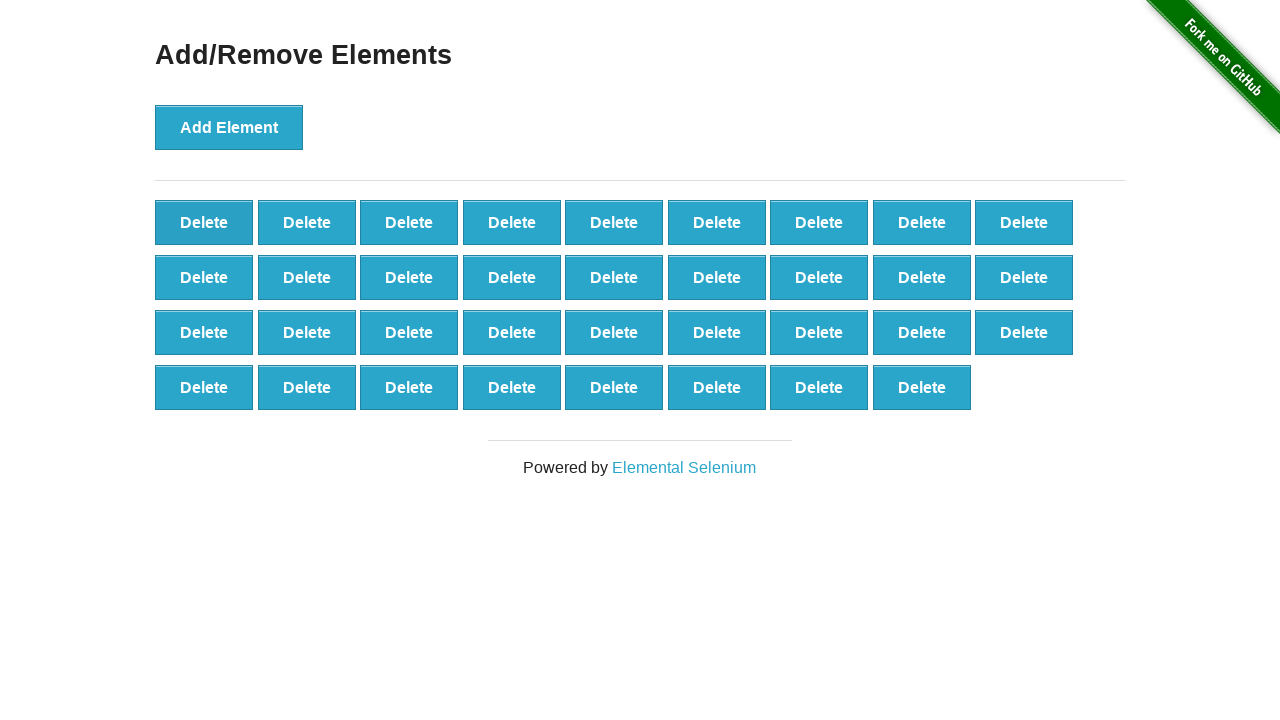

Located first 'Delete' button (removal 66/100)
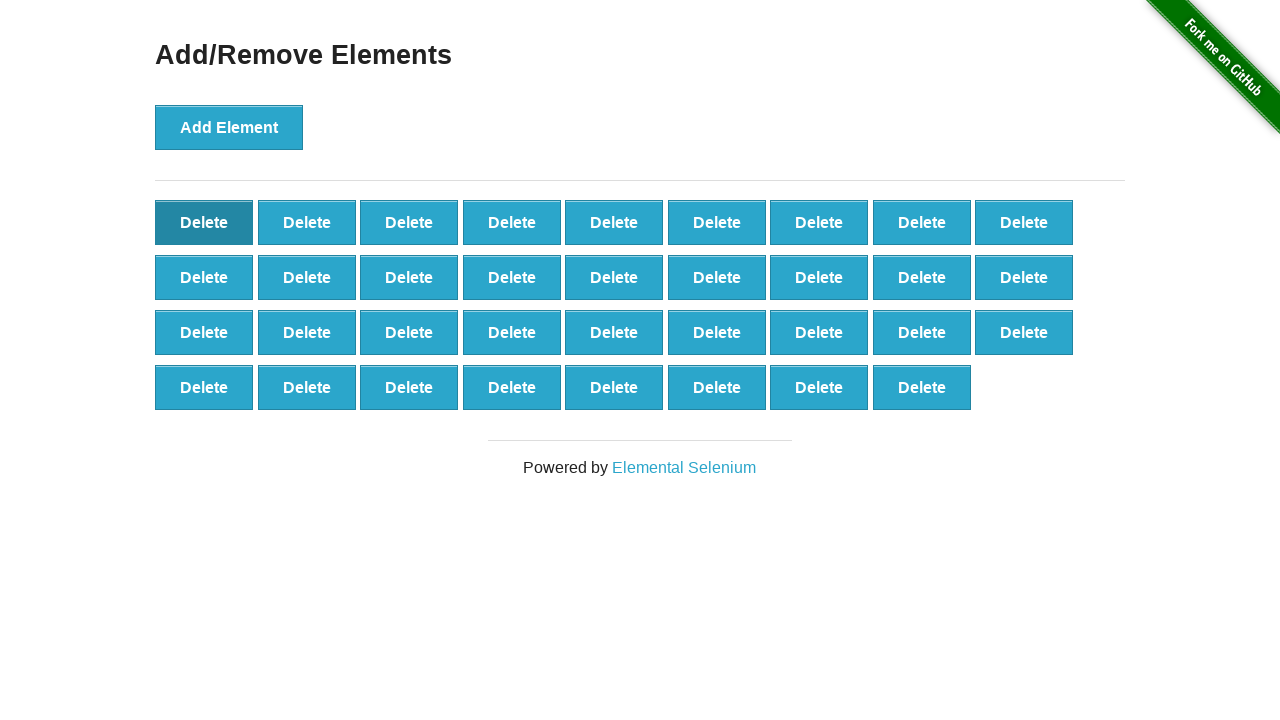

Clicked 'Delete' button to remove element (removal 66/100) at (204, 222) on .added-manually >> nth=0
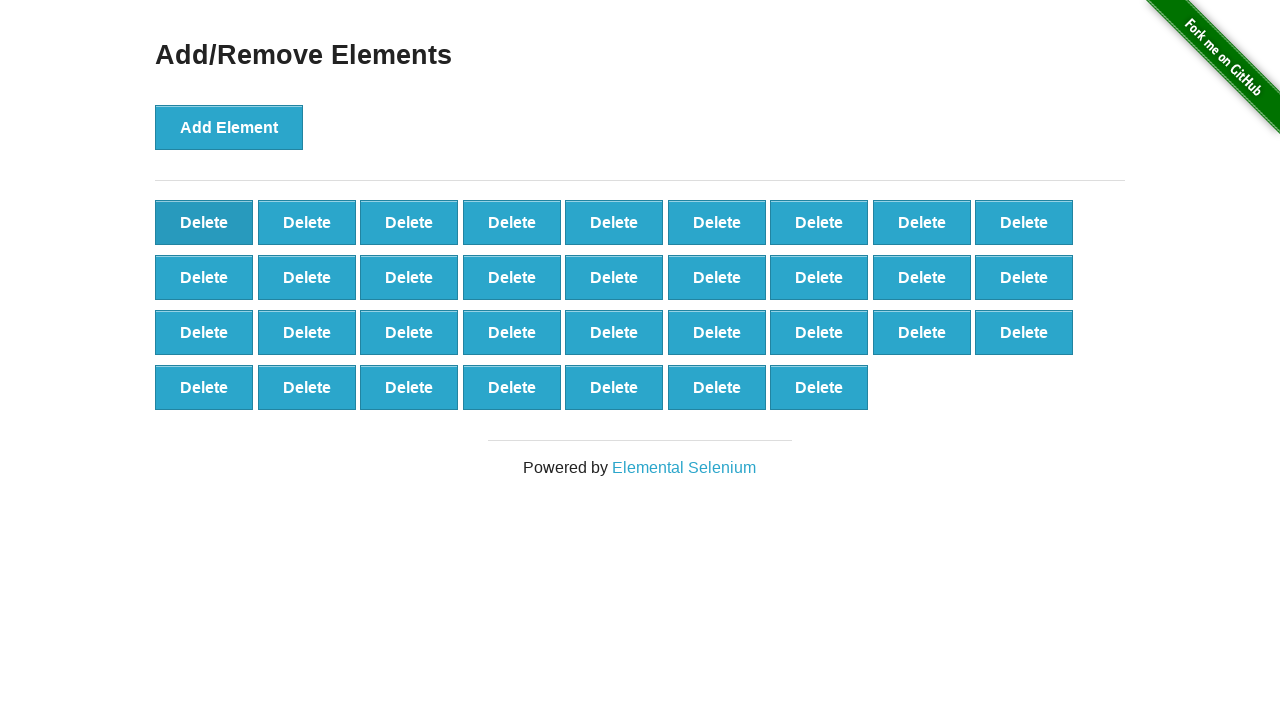

Located first 'Delete' button (removal 67/100)
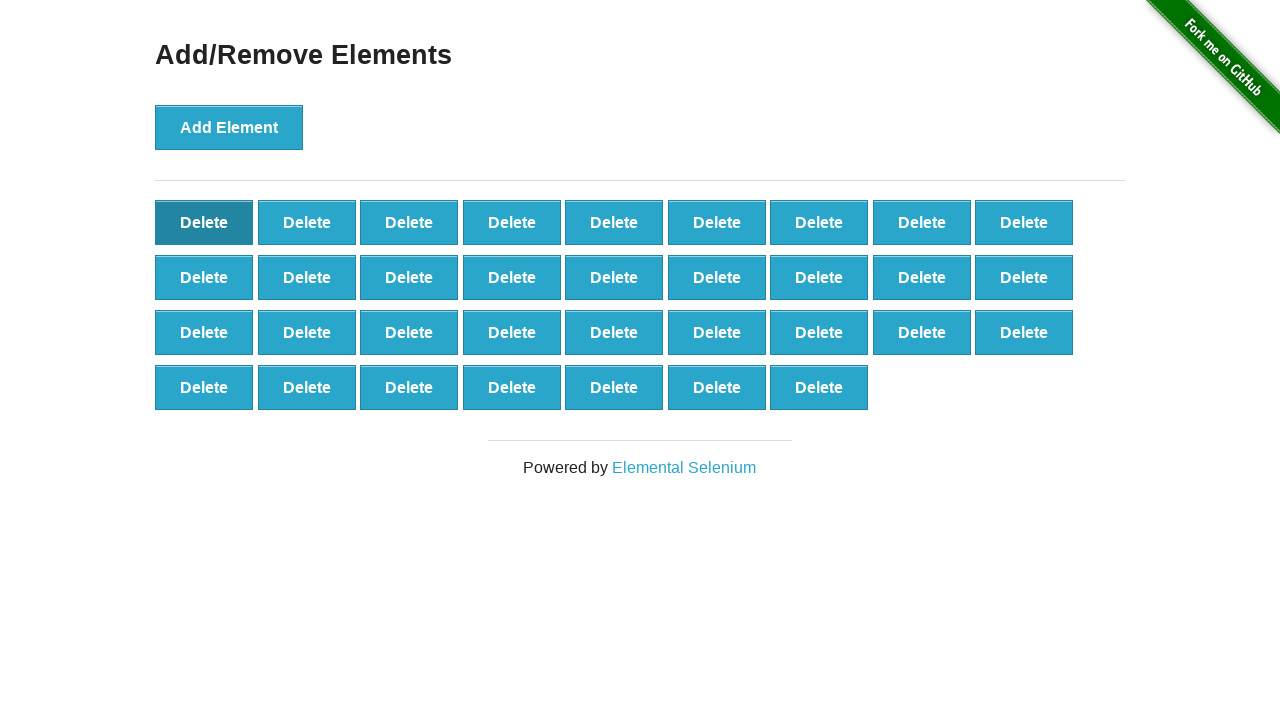

Clicked 'Delete' button to remove element (removal 67/100) at (204, 222) on .added-manually >> nth=0
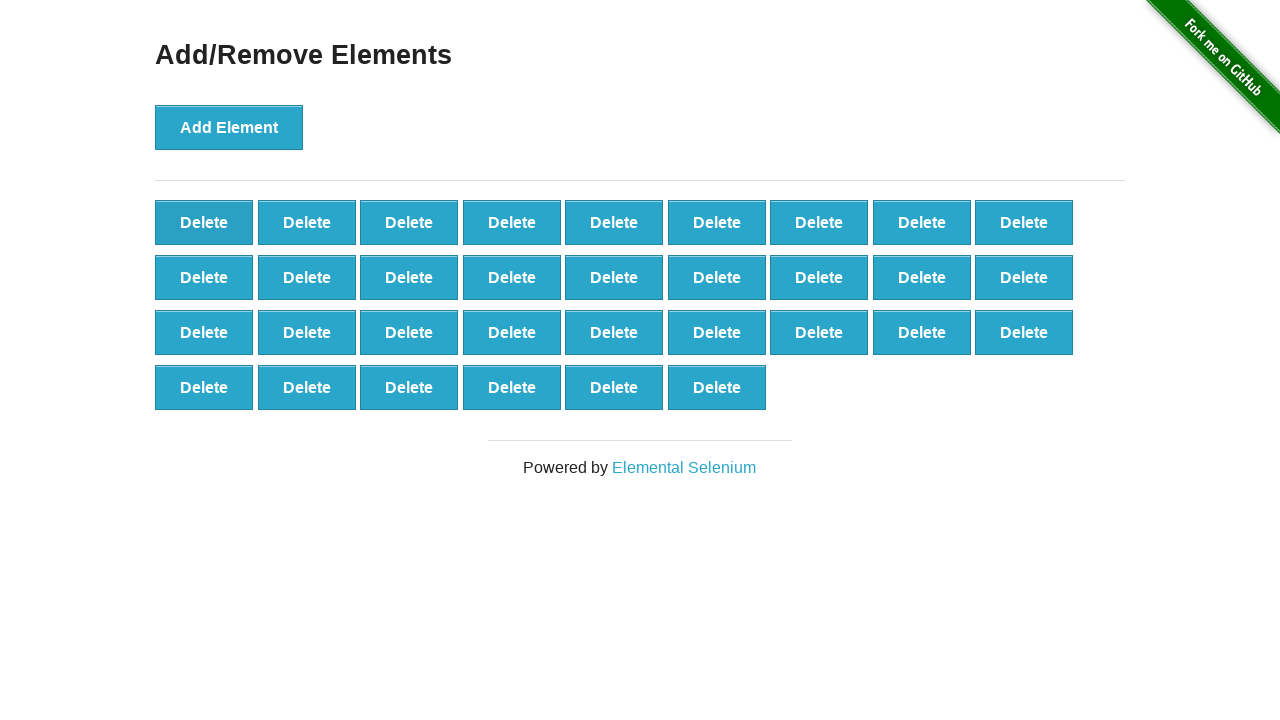

Located first 'Delete' button (removal 68/100)
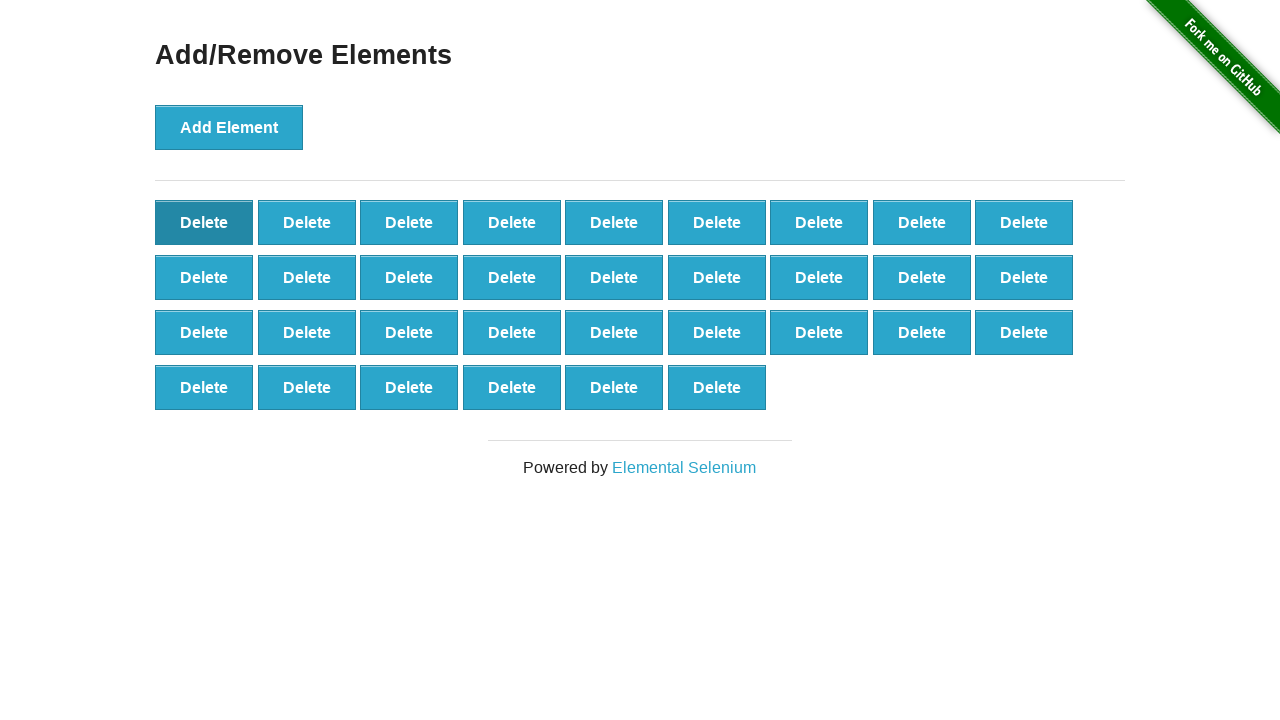

Clicked 'Delete' button to remove element (removal 68/100) at (204, 222) on .added-manually >> nth=0
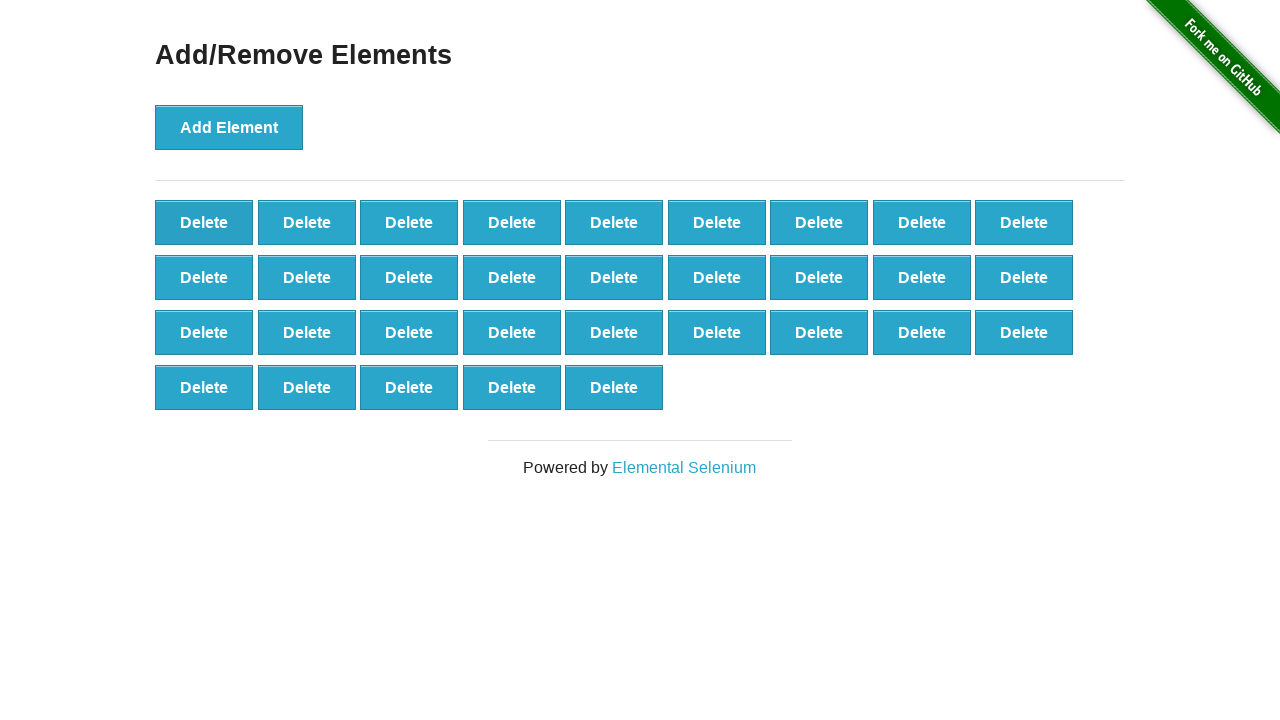

Located first 'Delete' button (removal 69/100)
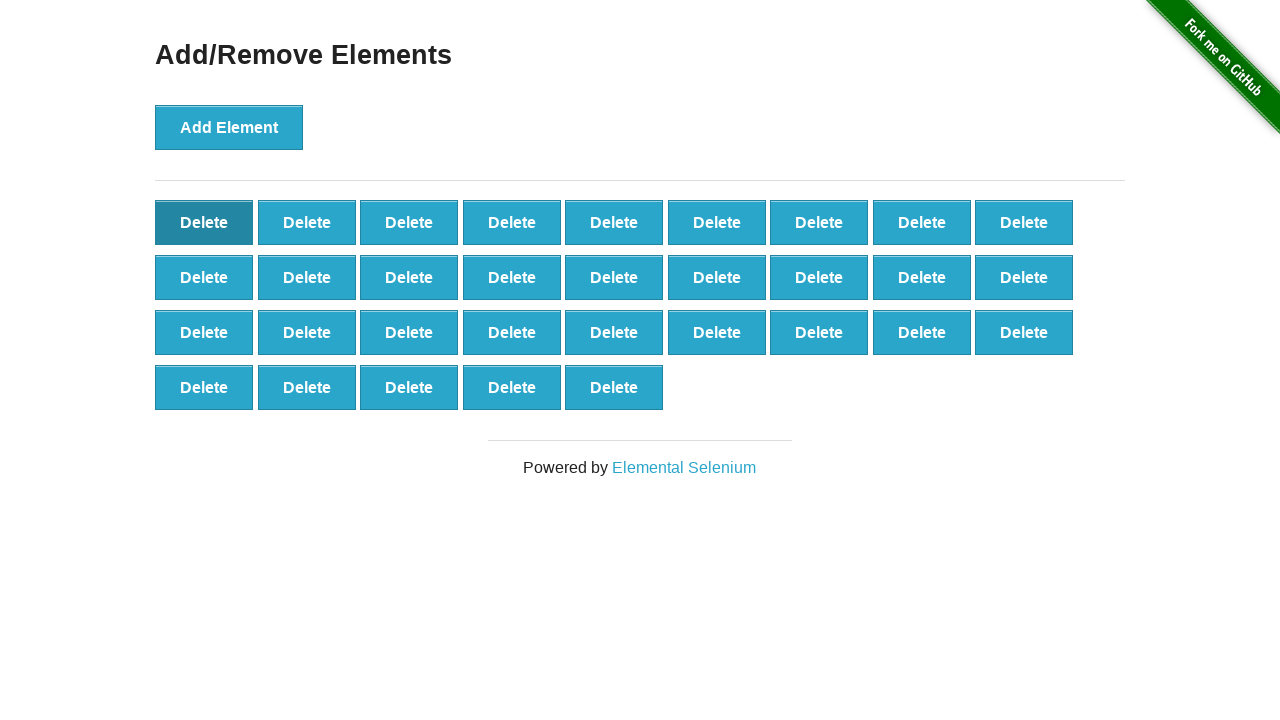

Clicked 'Delete' button to remove element (removal 69/100) at (204, 222) on .added-manually >> nth=0
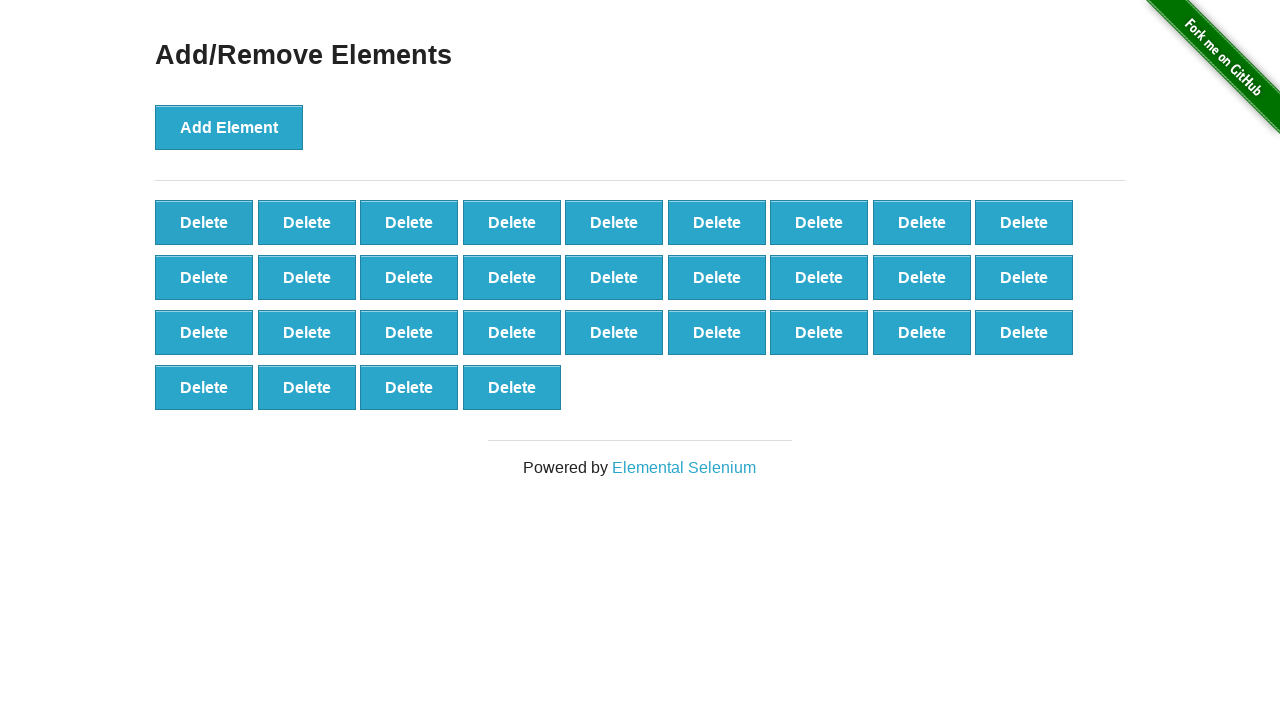

Located first 'Delete' button (removal 70/100)
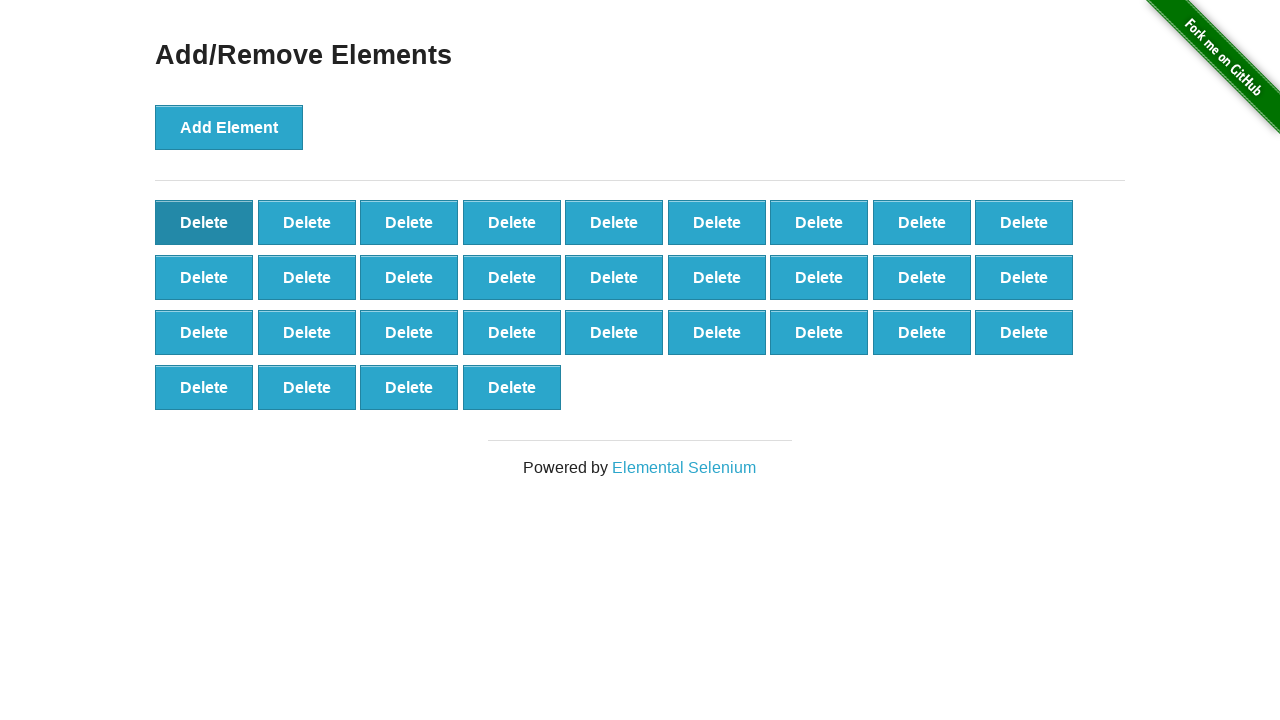

Clicked 'Delete' button to remove element (removal 70/100) at (204, 222) on .added-manually >> nth=0
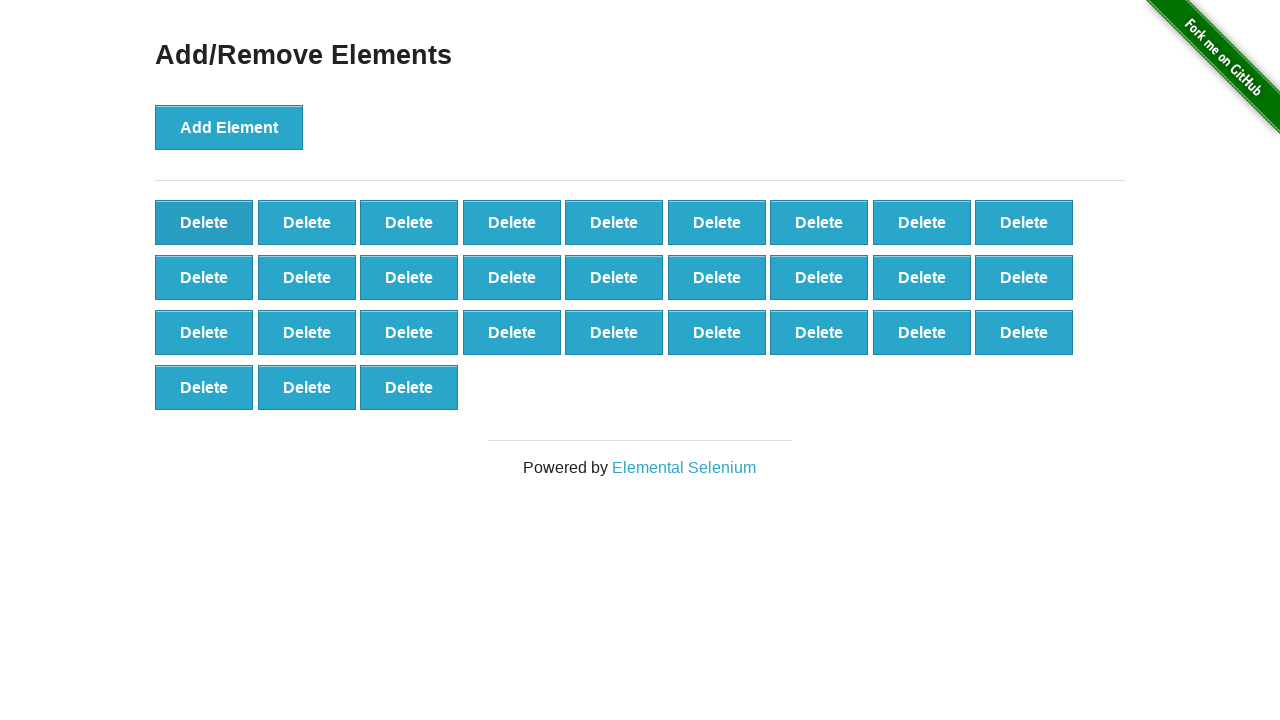

Located first 'Delete' button (removal 71/100)
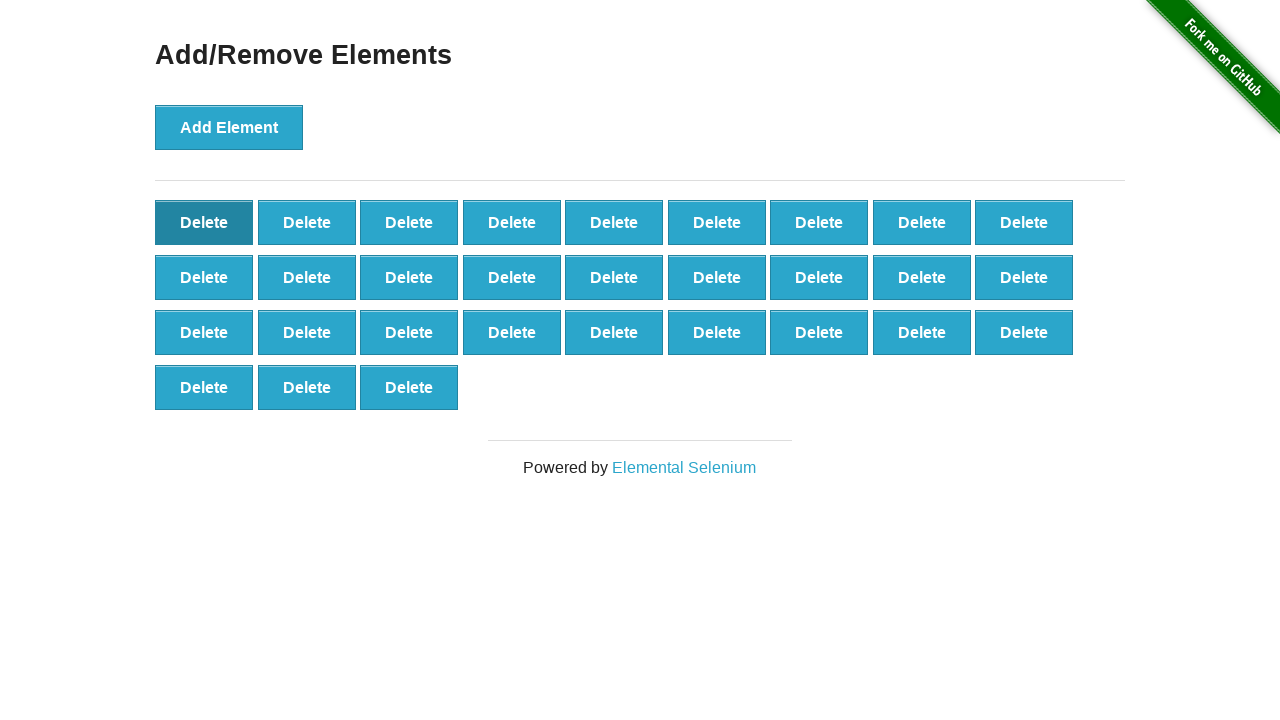

Clicked 'Delete' button to remove element (removal 71/100) at (204, 222) on .added-manually >> nth=0
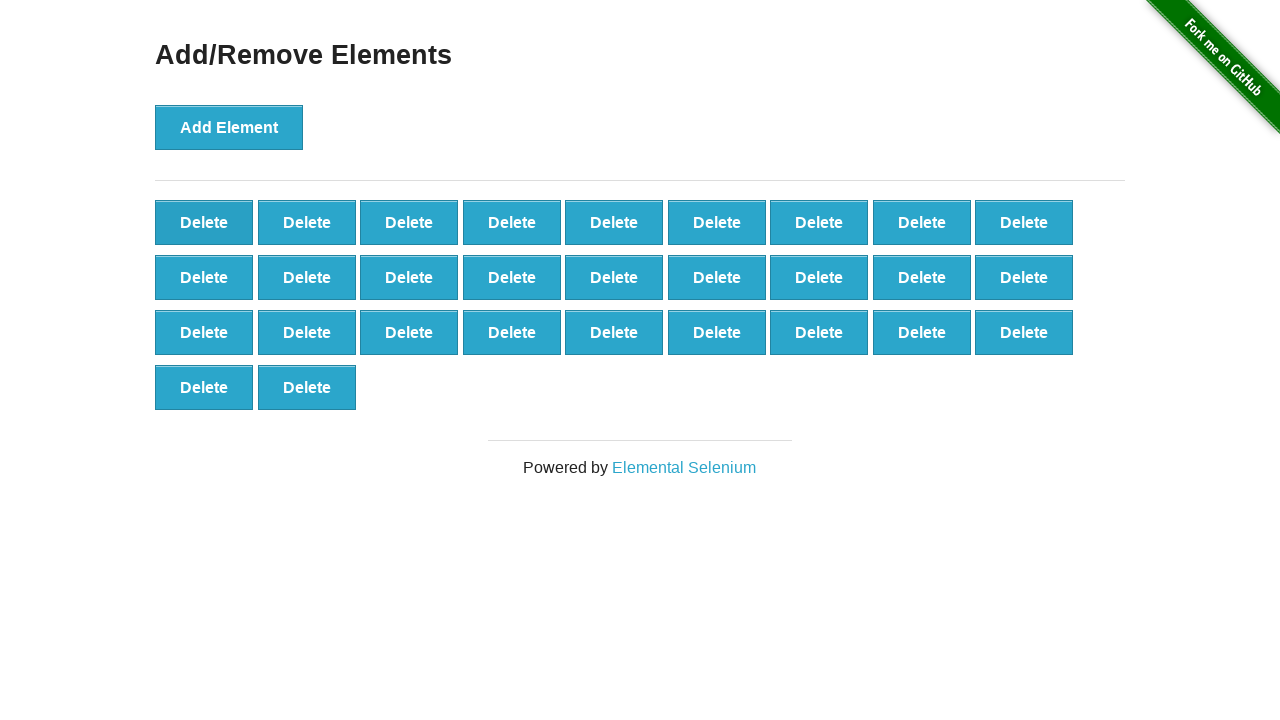

Located first 'Delete' button (removal 72/100)
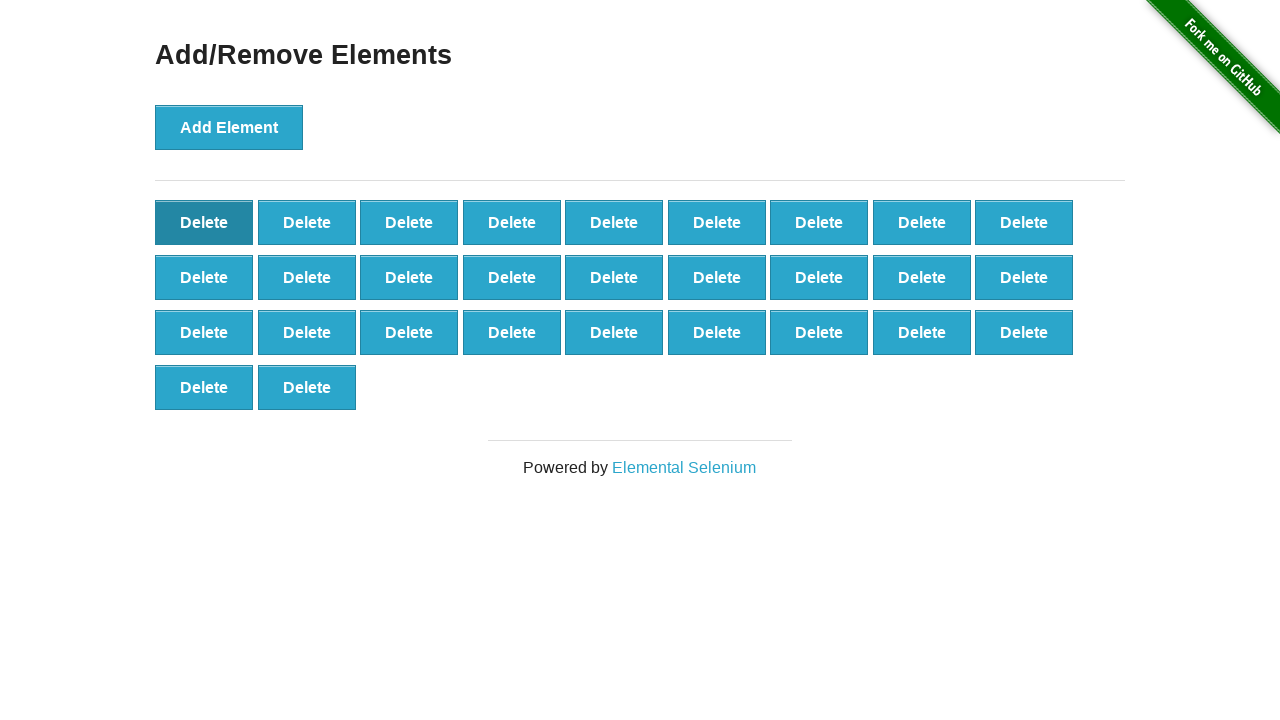

Clicked 'Delete' button to remove element (removal 72/100) at (204, 222) on .added-manually >> nth=0
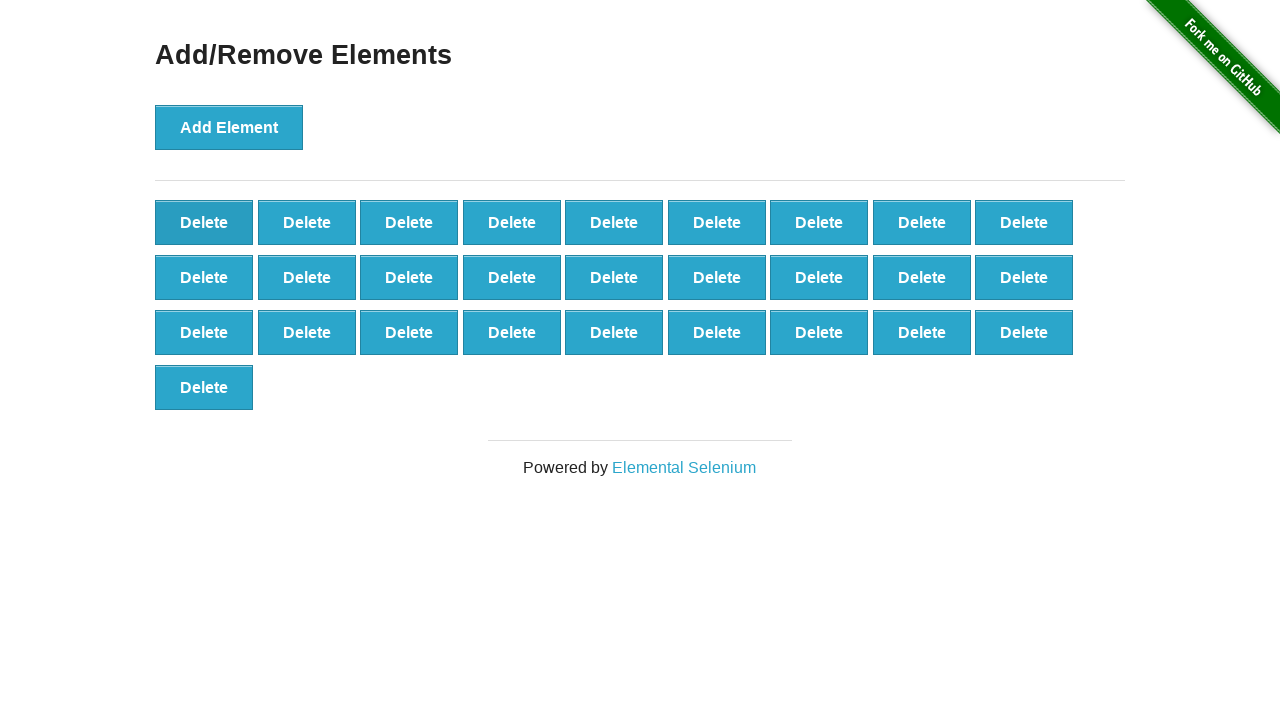

Located first 'Delete' button (removal 73/100)
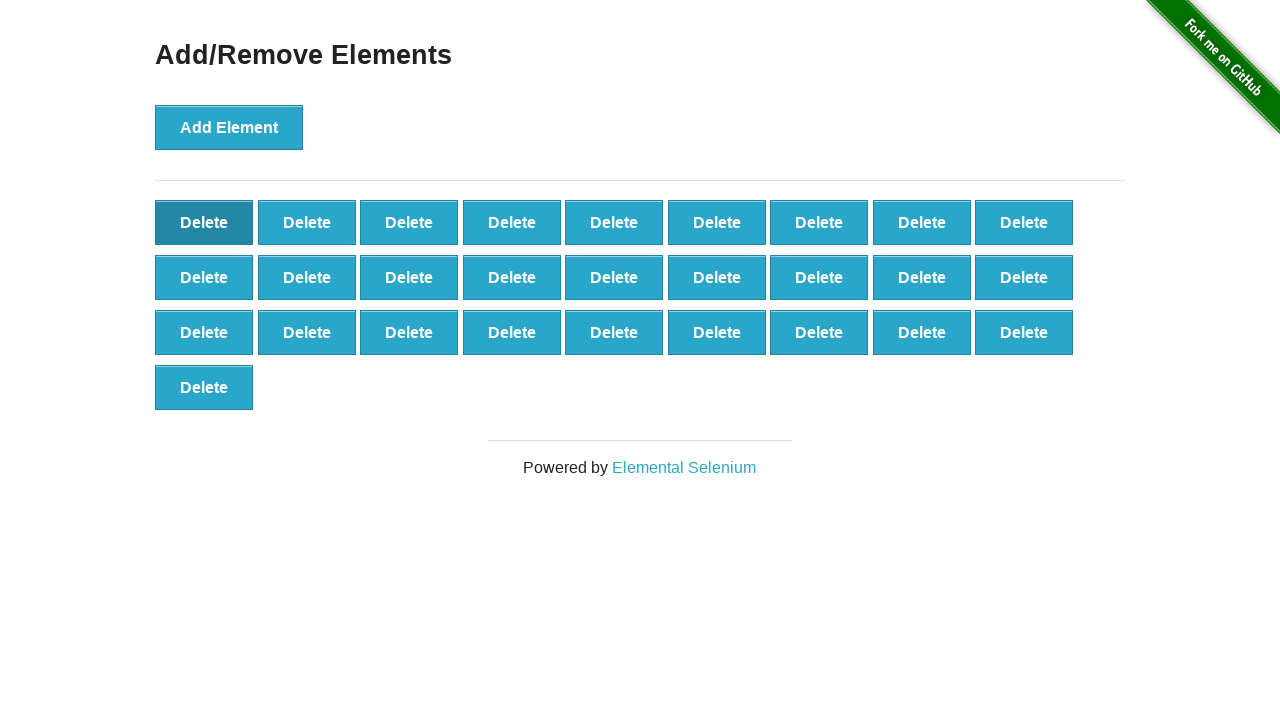

Clicked 'Delete' button to remove element (removal 73/100) at (204, 222) on .added-manually >> nth=0
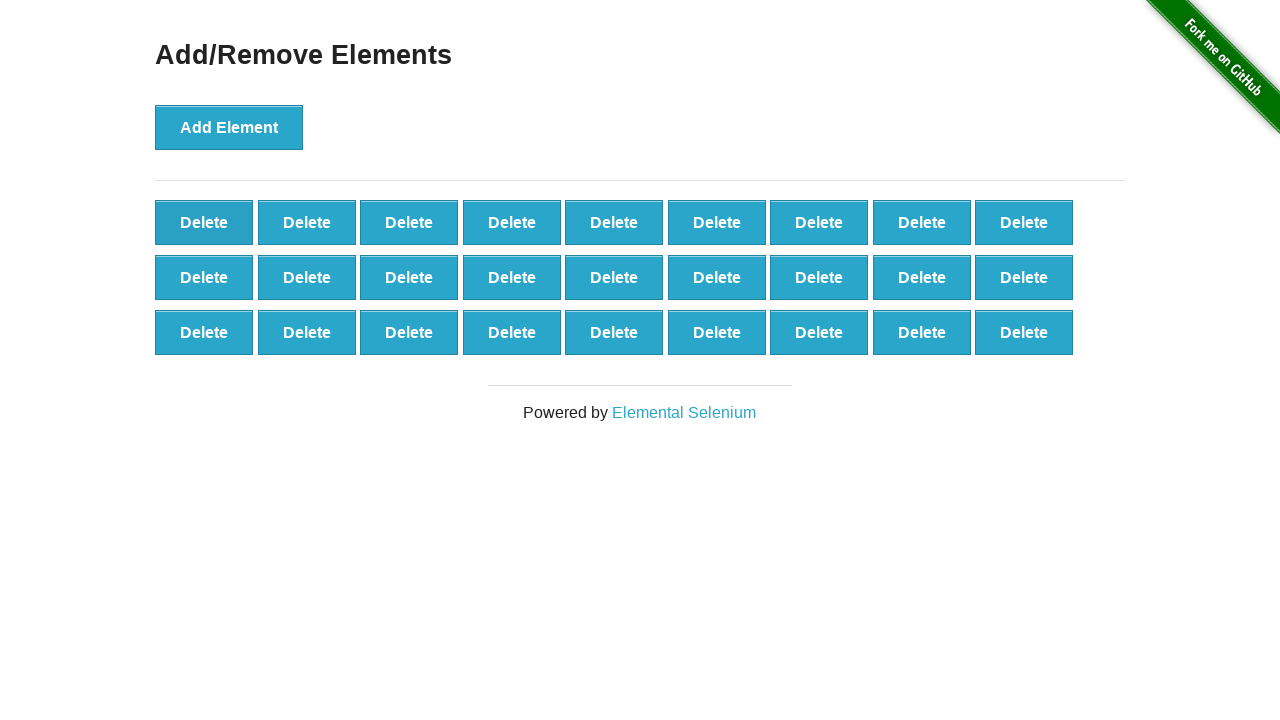

Located first 'Delete' button (removal 74/100)
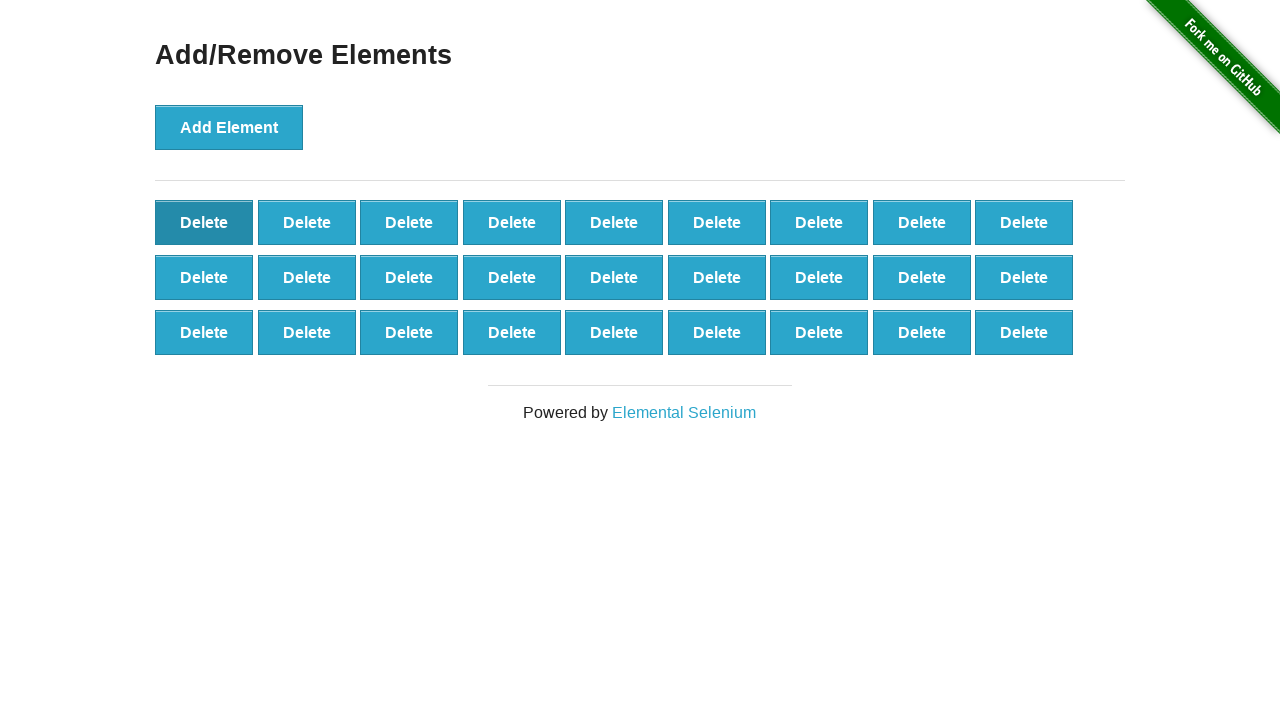

Clicked 'Delete' button to remove element (removal 74/100) at (204, 222) on .added-manually >> nth=0
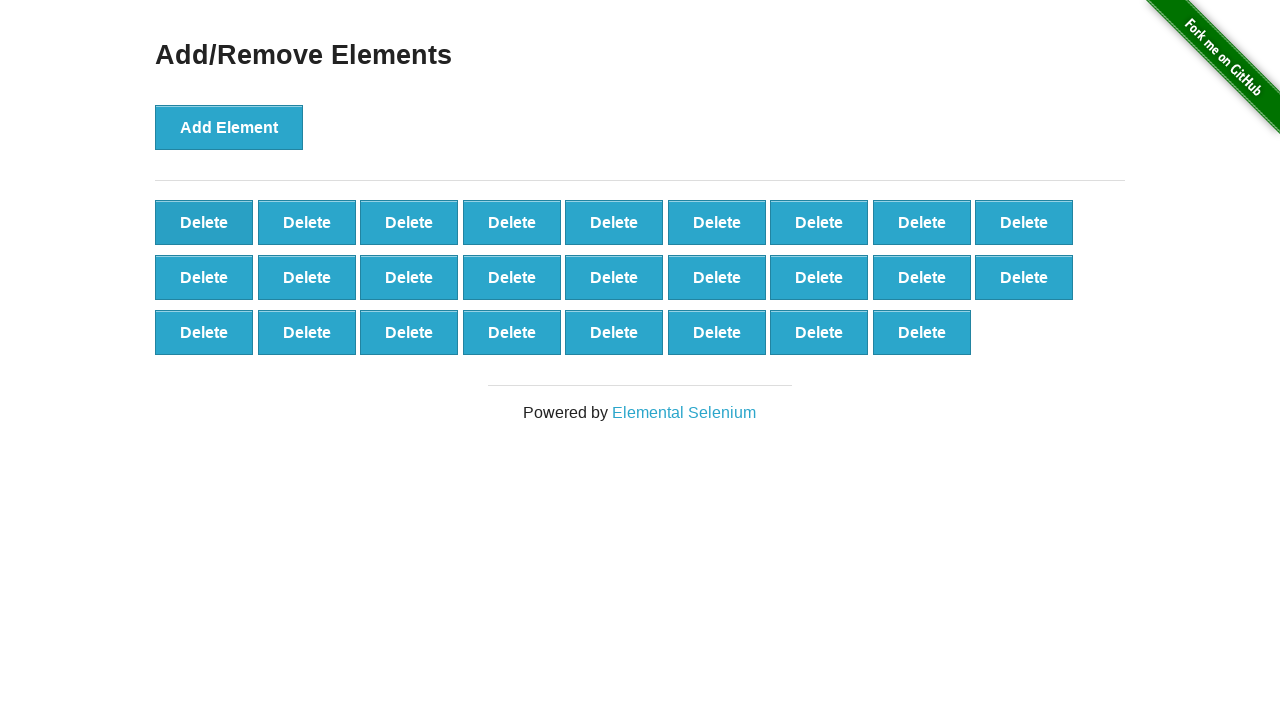

Located first 'Delete' button (removal 75/100)
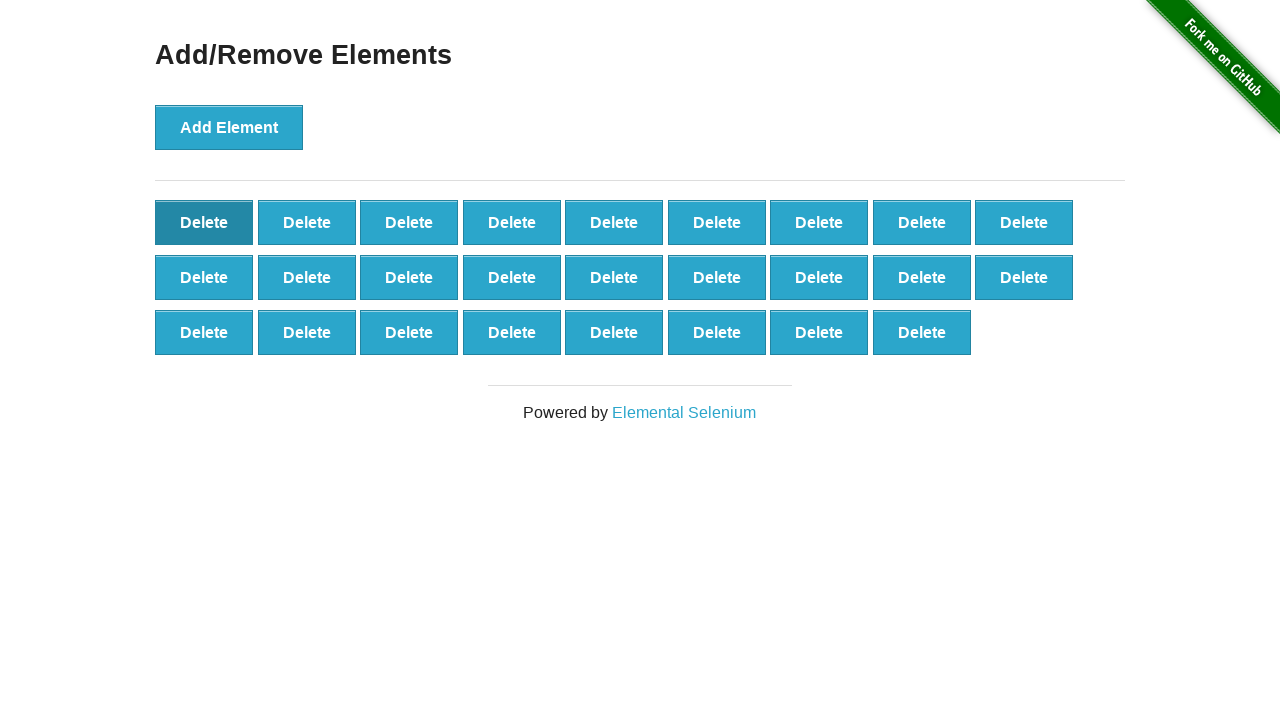

Clicked 'Delete' button to remove element (removal 75/100) at (204, 222) on .added-manually >> nth=0
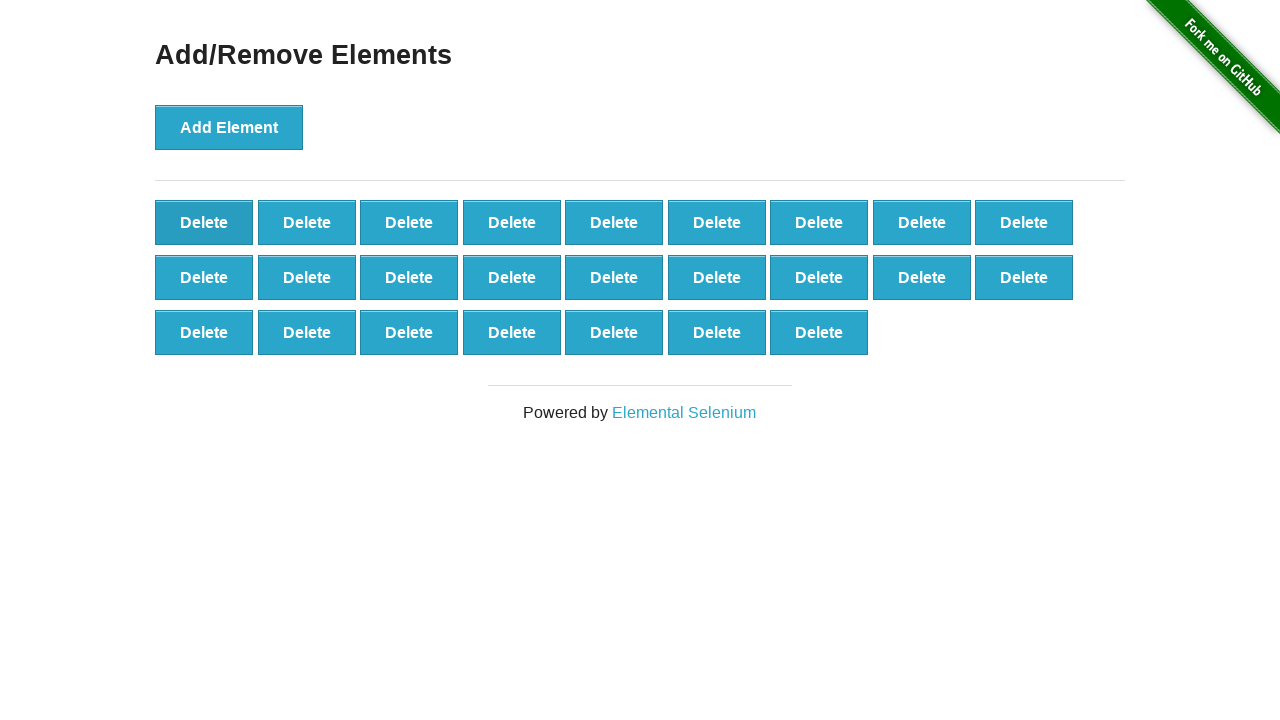

Located first 'Delete' button (removal 76/100)
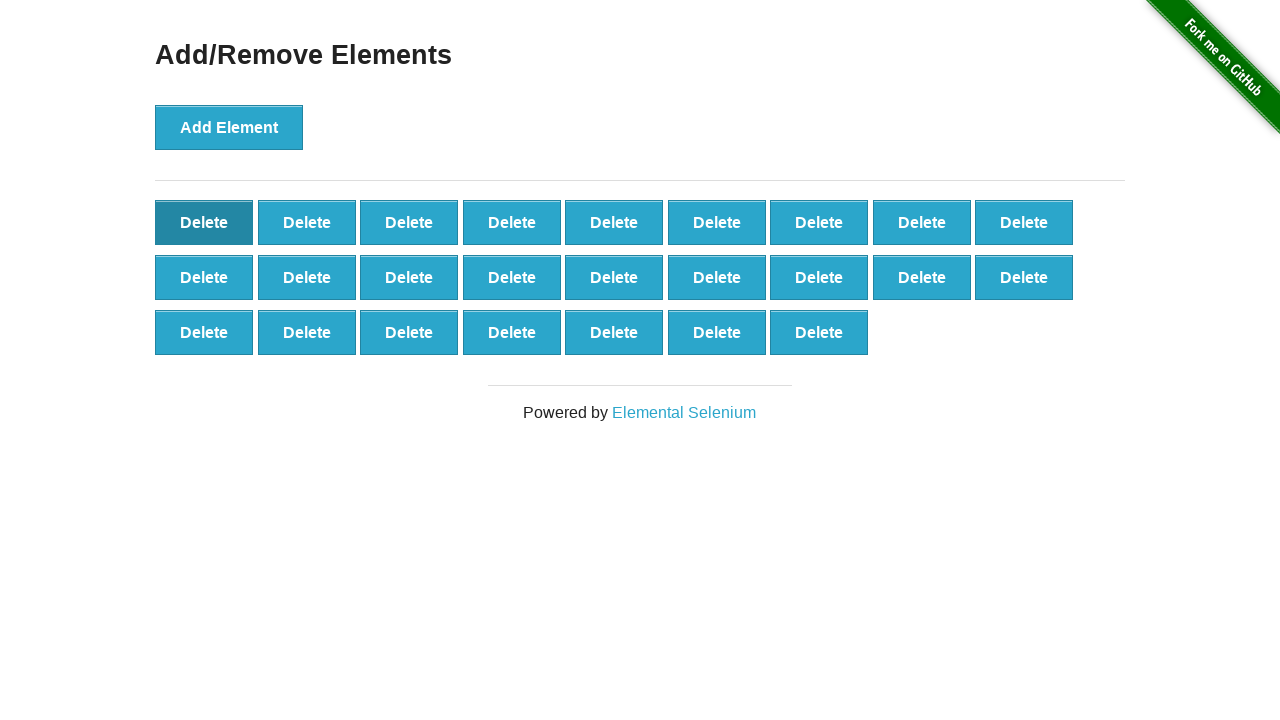

Clicked 'Delete' button to remove element (removal 76/100) at (204, 222) on .added-manually >> nth=0
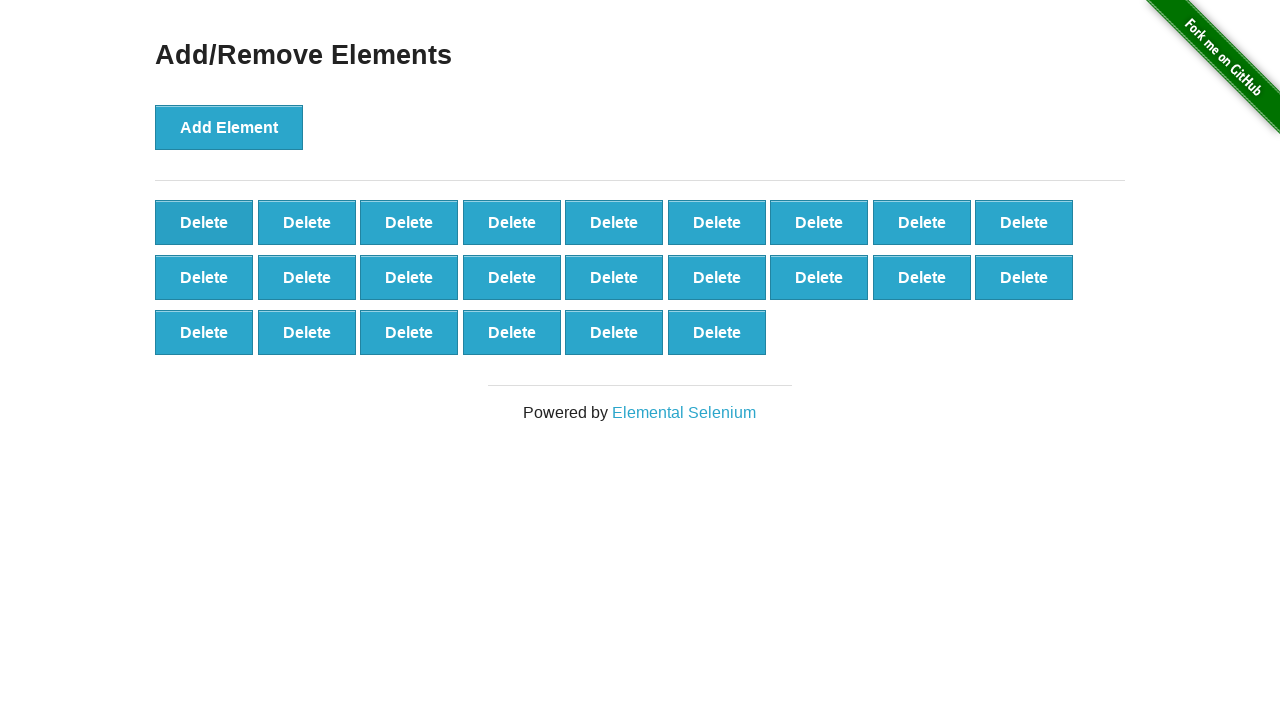

Located first 'Delete' button (removal 77/100)
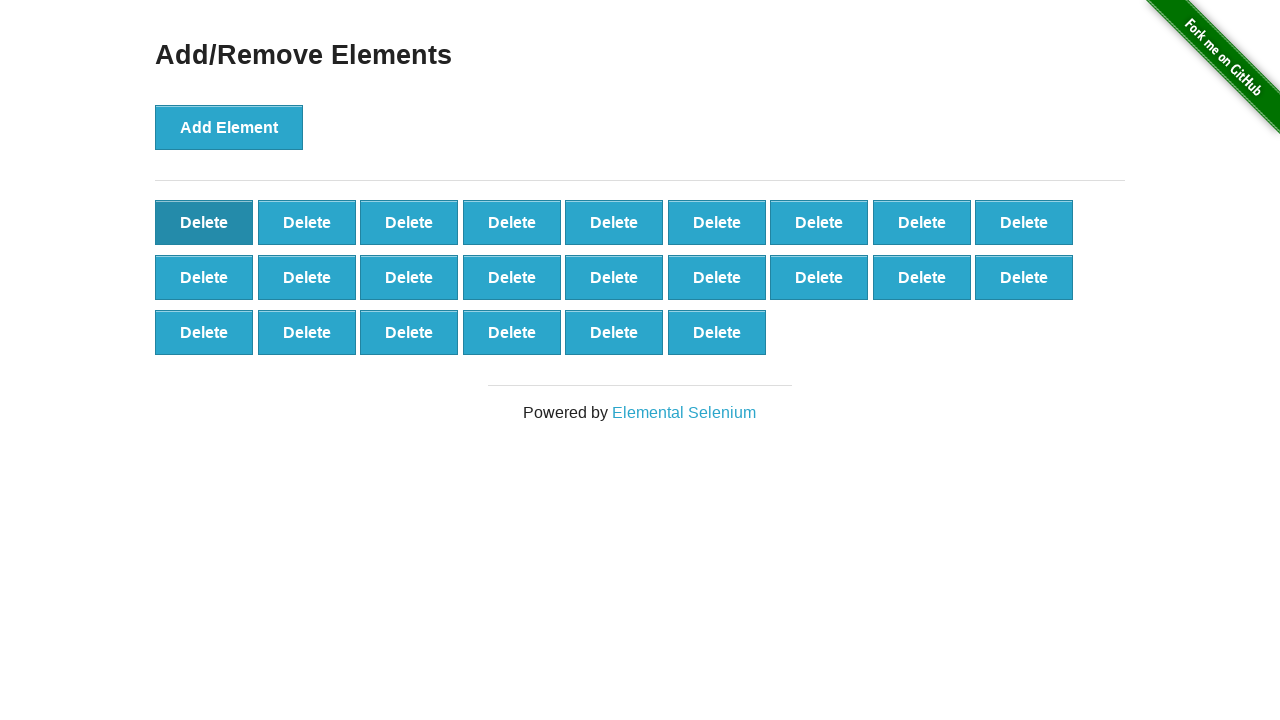

Clicked 'Delete' button to remove element (removal 77/100) at (204, 222) on .added-manually >> nth=0
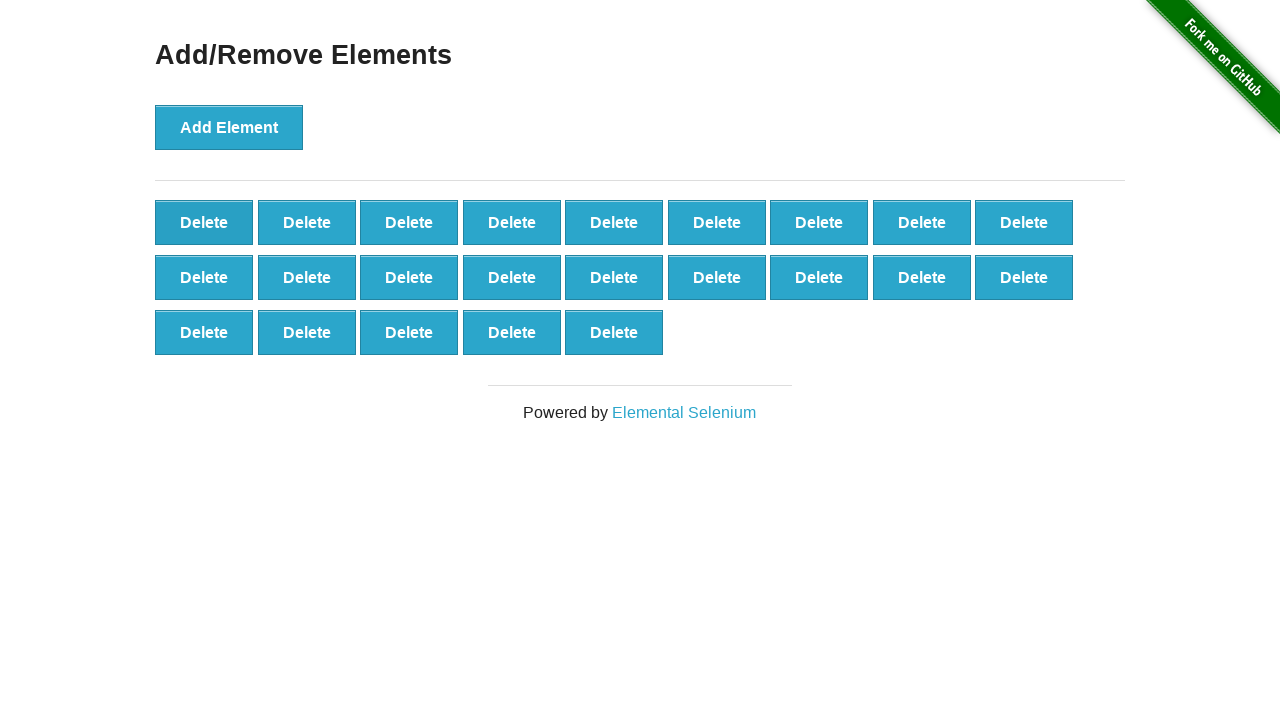

Located first 'Delete' button (removal 78/100)
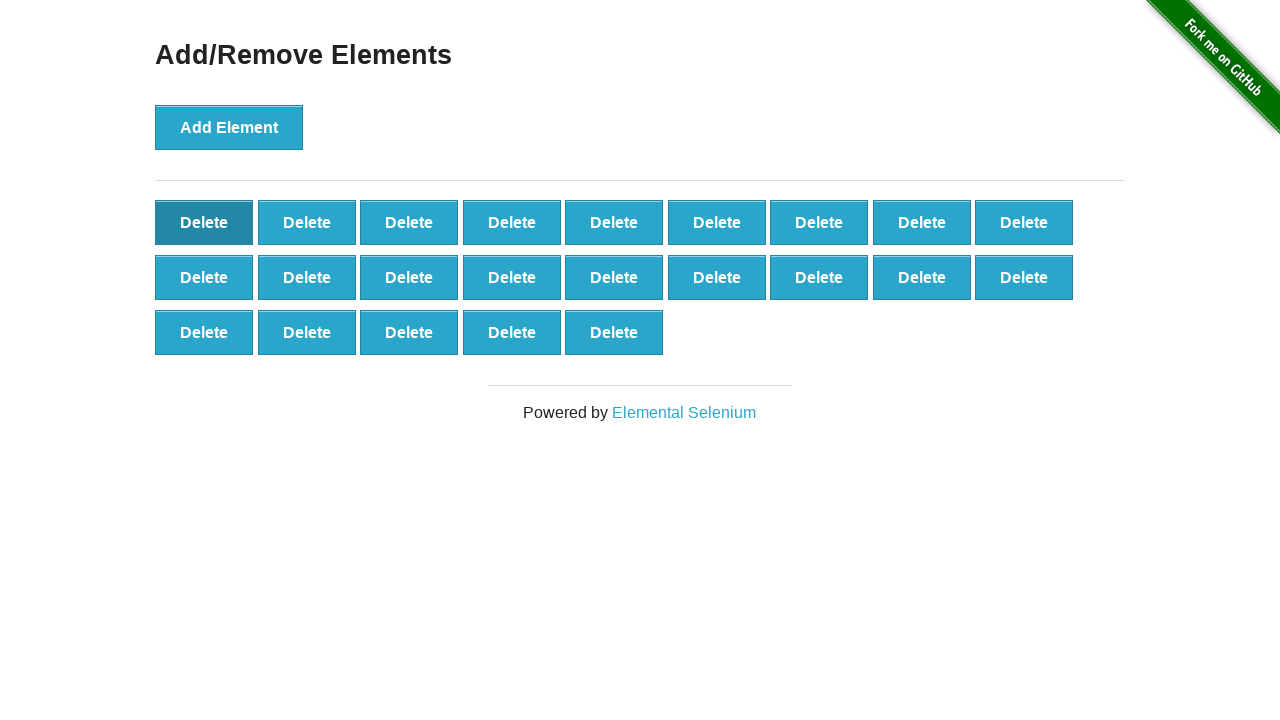

Clicked 'Delete' button to remove element (removal 78/100) at (204, 222) on .added-manually >> nth=0
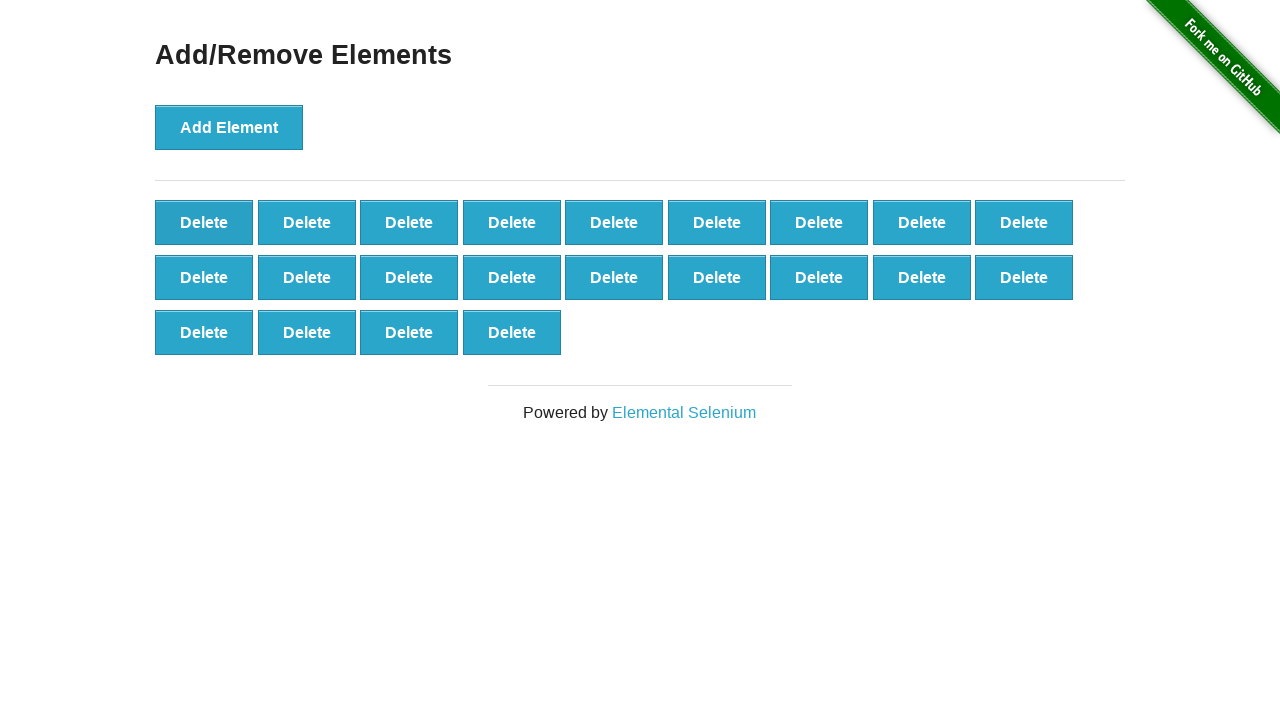

Located first 'Delete' button (removal 79/100)
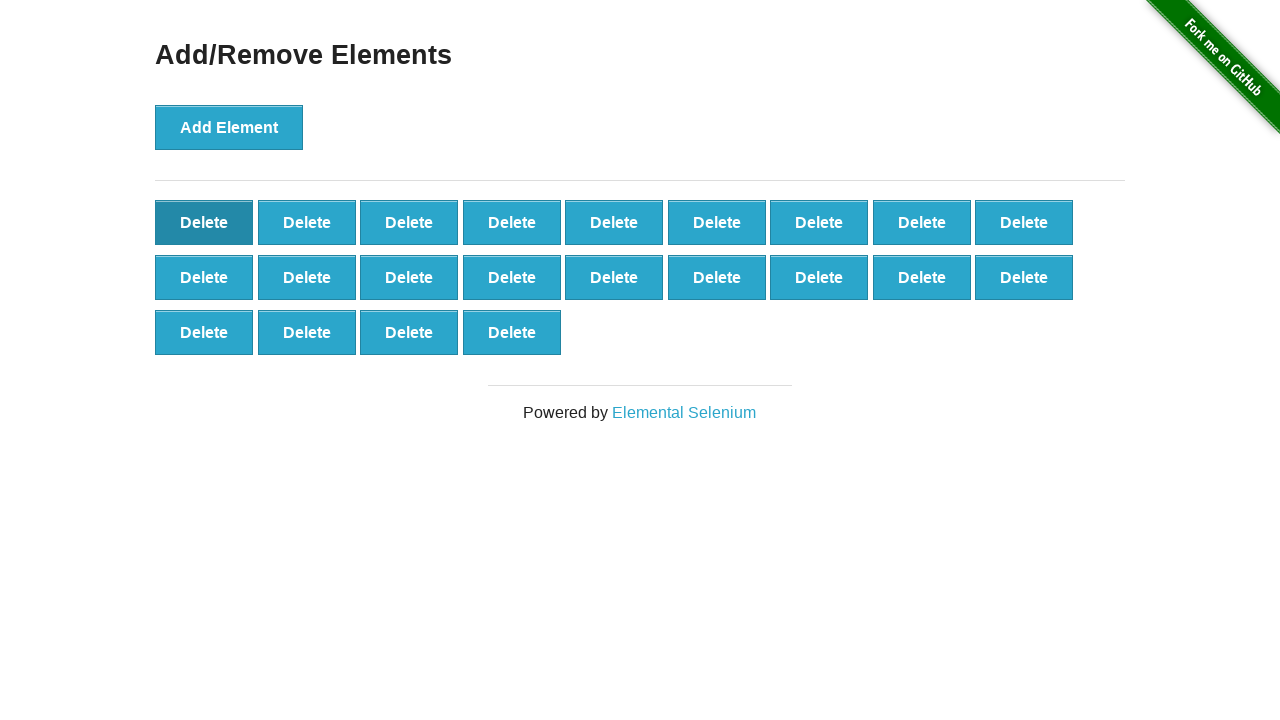

Clicked 'Delete' button to remove element (removal 79/100) at (204, 222) on .added-manually >> nth=0
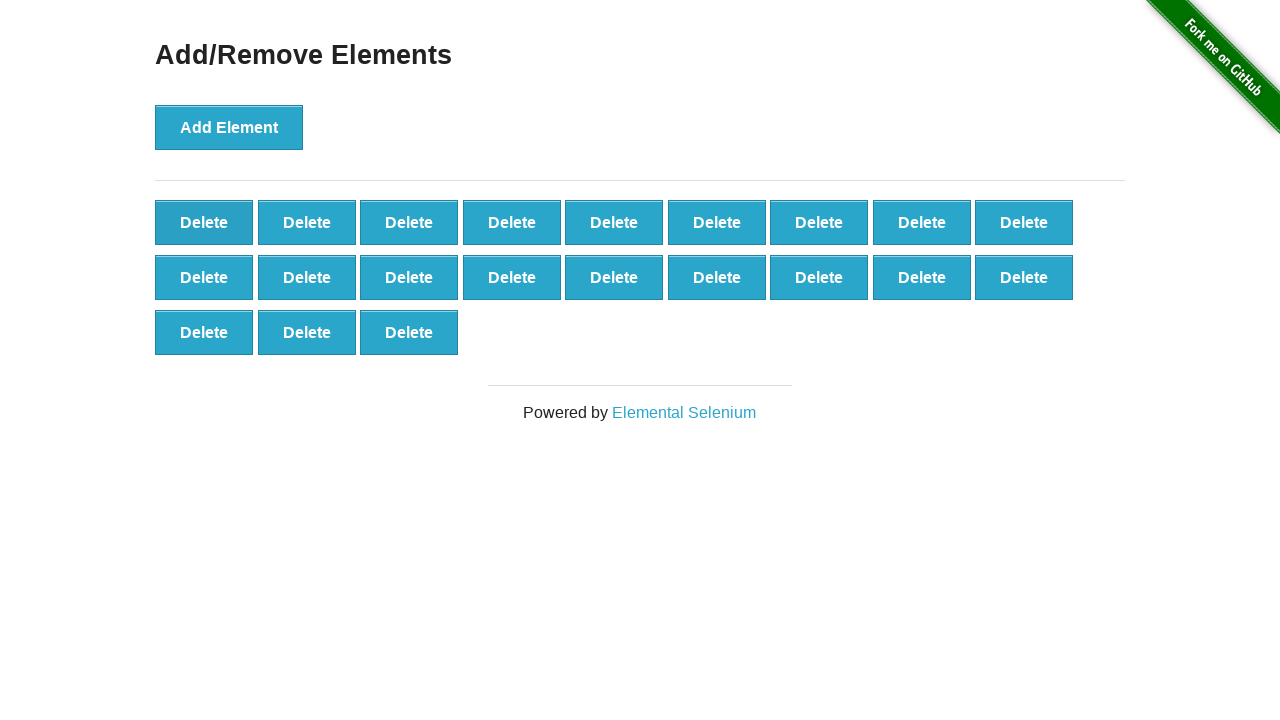

Located first 'Delete' button (removal 80/100)
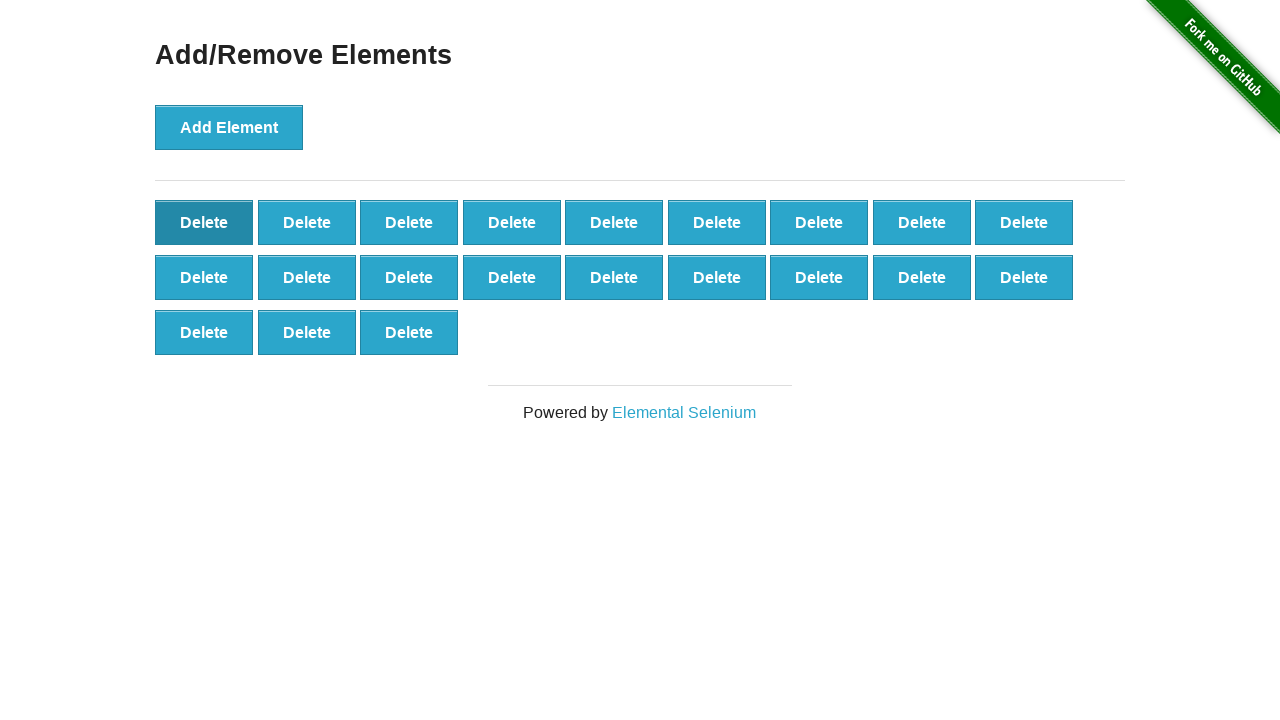

Clicked 'Delete' button to remove element (removal 80/100) at (204, 222) on .added-manually >> nth=0
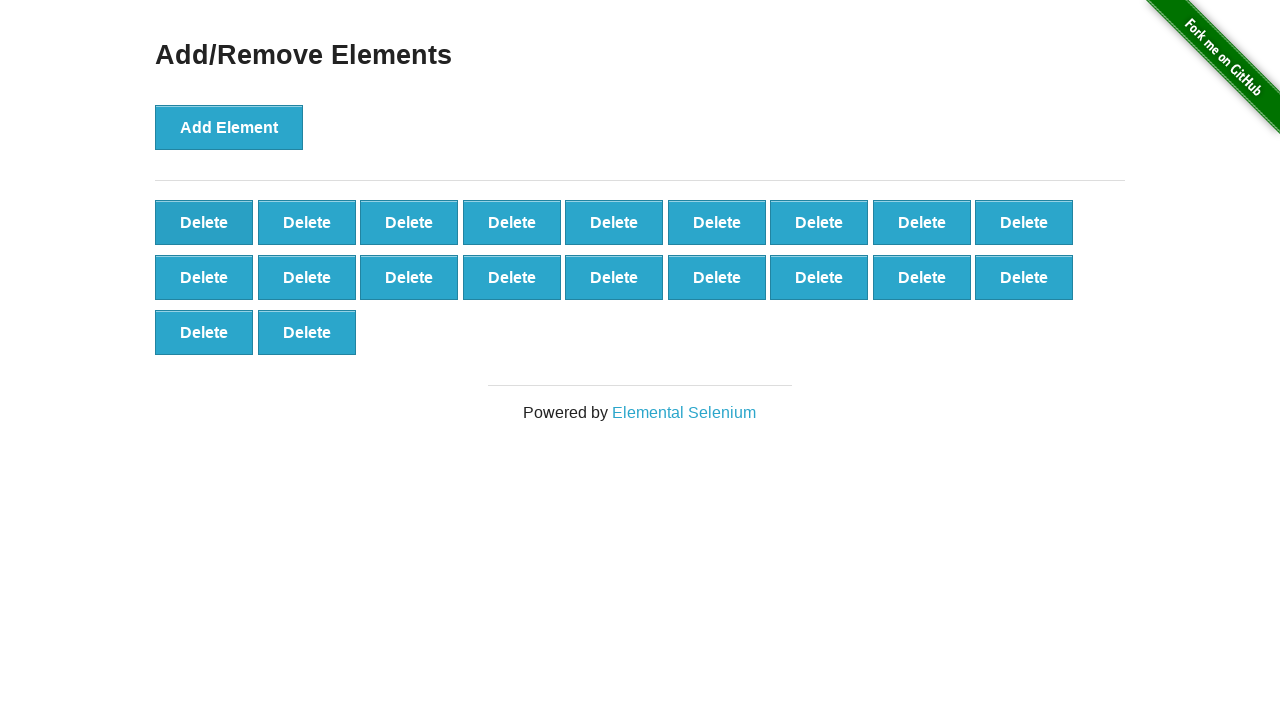

Located first 'Delete' button (removal 81/100)
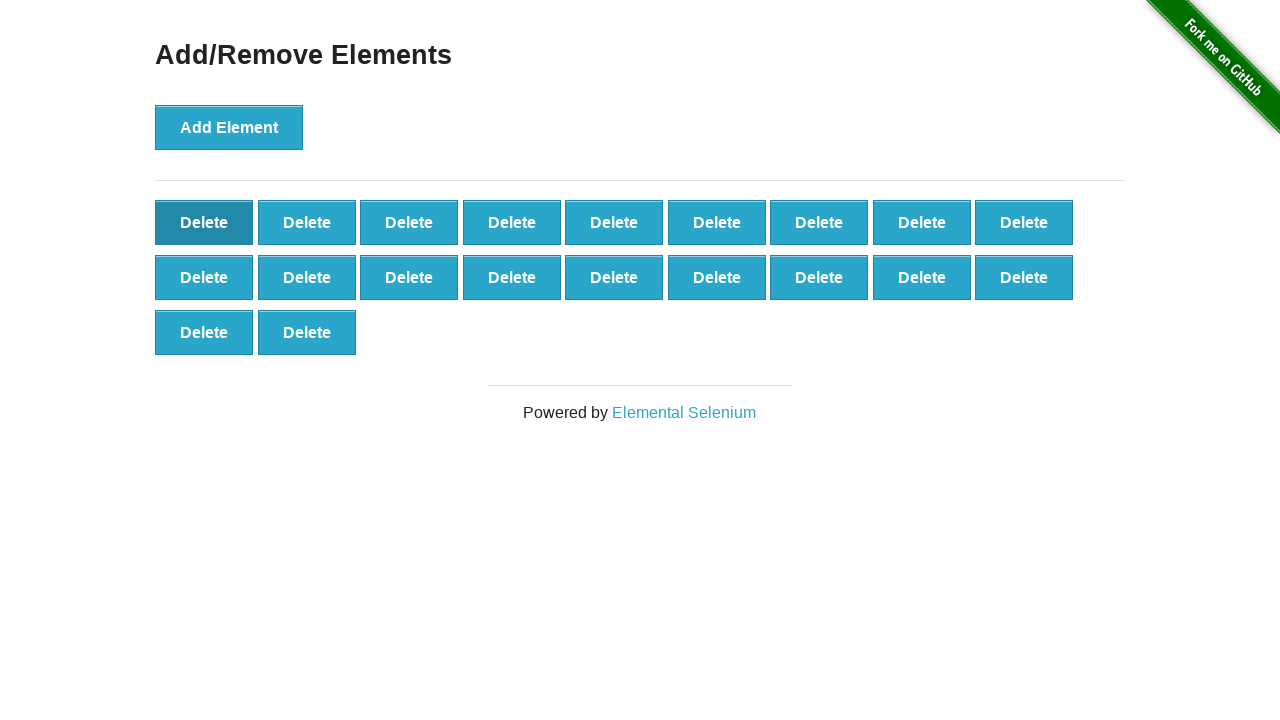

Clicked 'Delete' button to remove element (removal 81/100) at (204, 222) on .added-manually >> nth=0
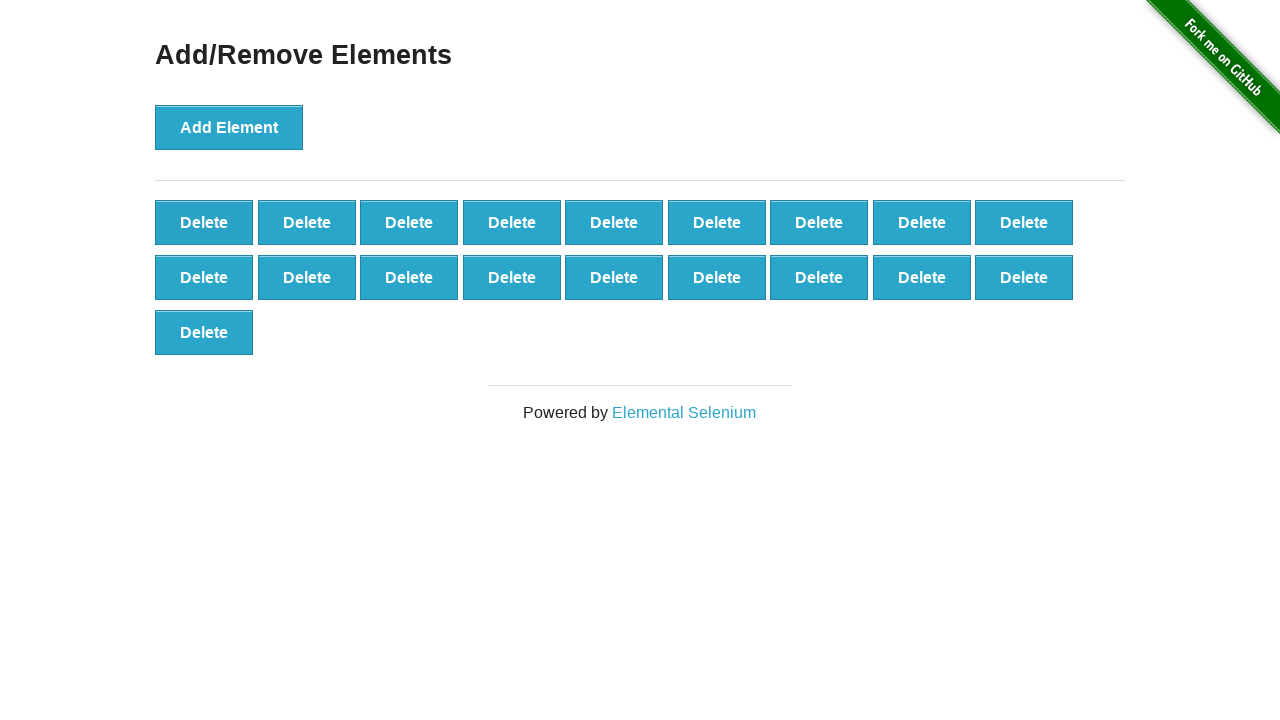

Located first 'Delete' button (removal 82/100)
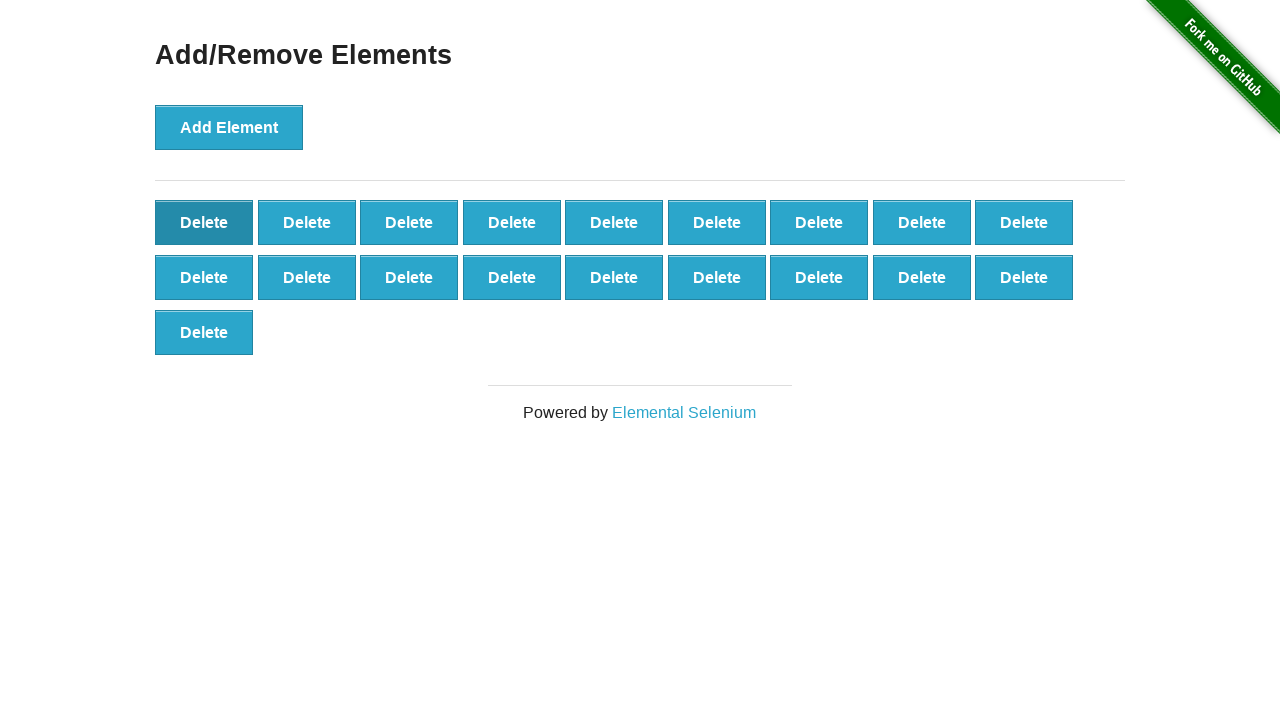

Clicked 'Delete' button to remove element (removal 82/100) at (204, 222) on .added-manually >> nth=0
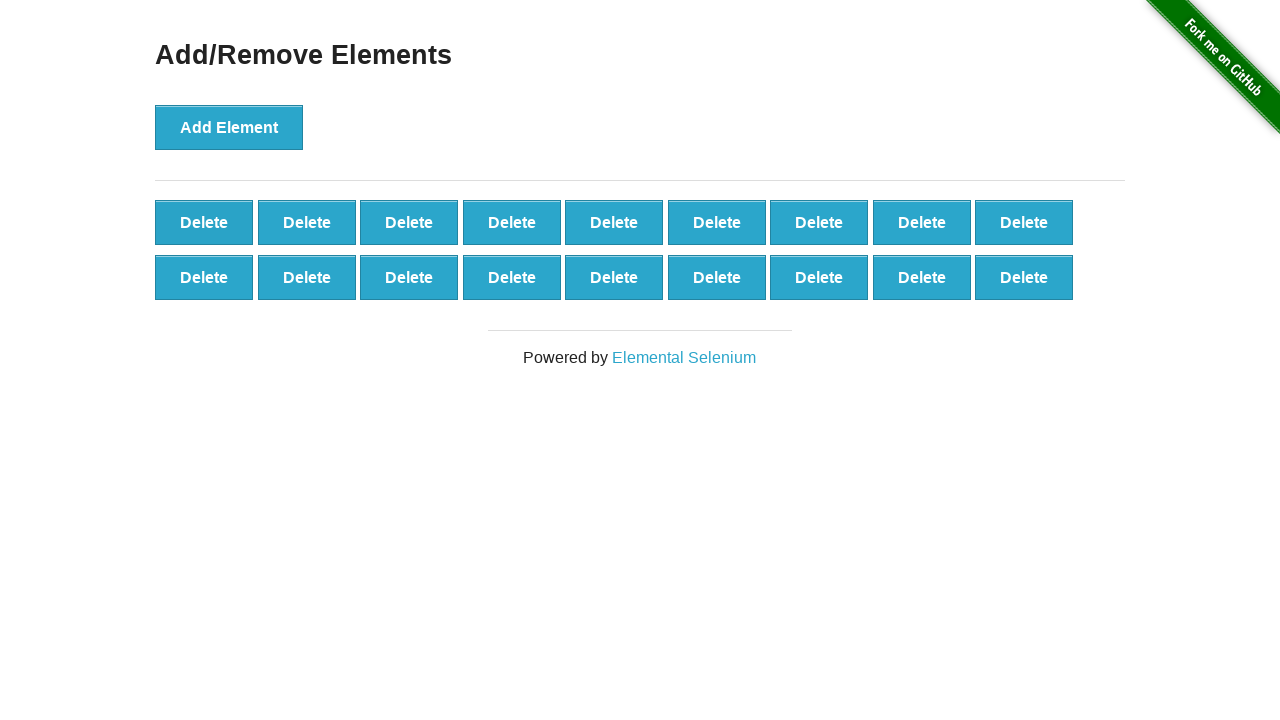

Located first 'Delete' button (removal 83/100)
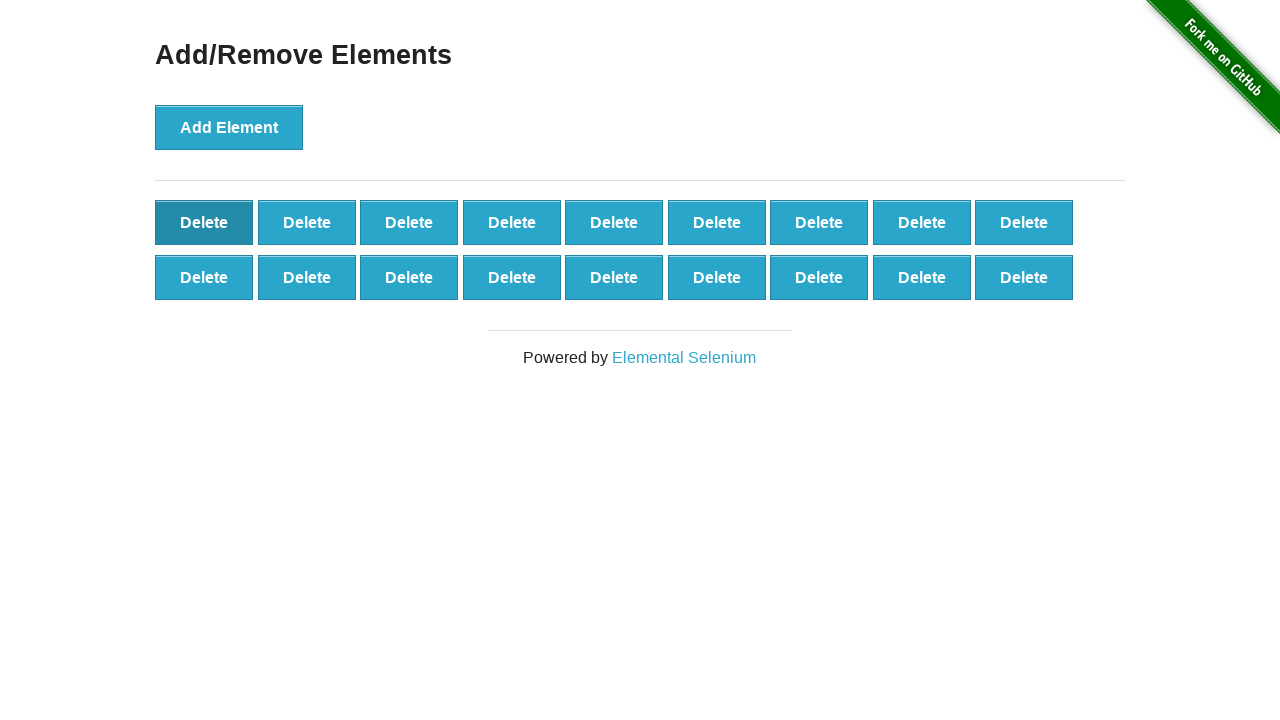

Clicked 'Delete' button to remove element (removal 83/100) at (204, 222) on .added-manually >> nth=0
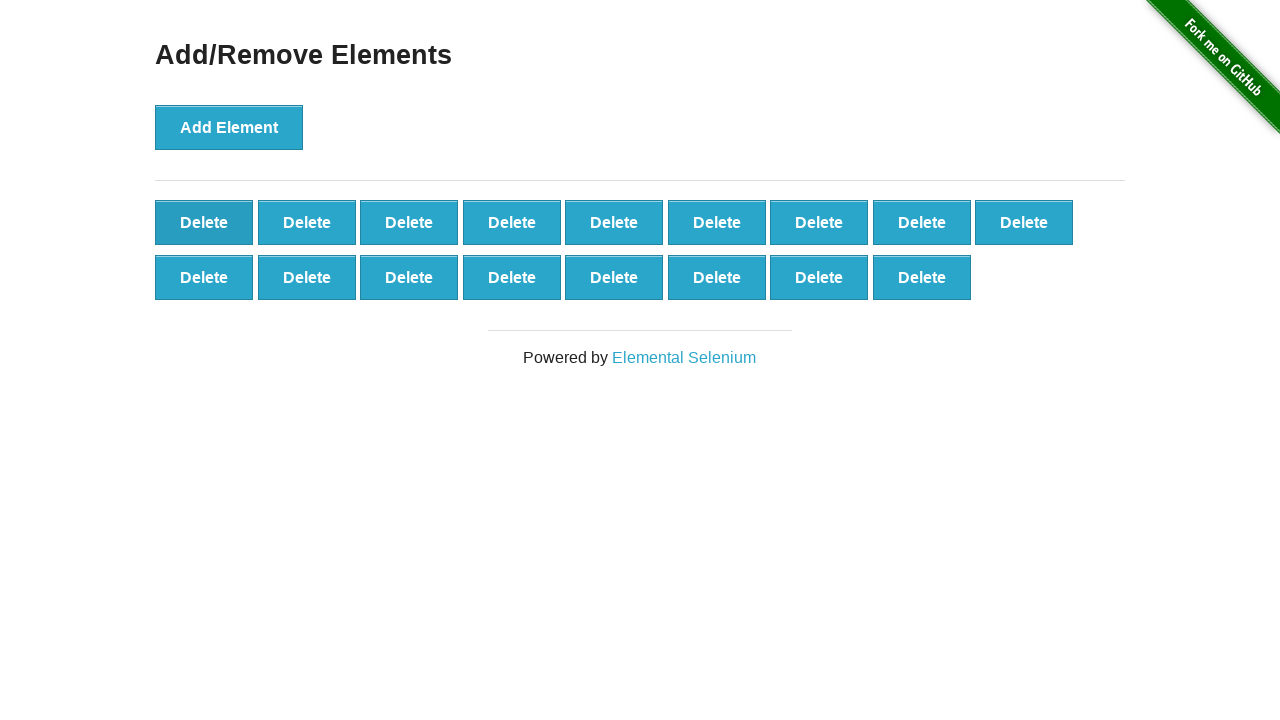

Located first 'Delete' button (removal 84/100)
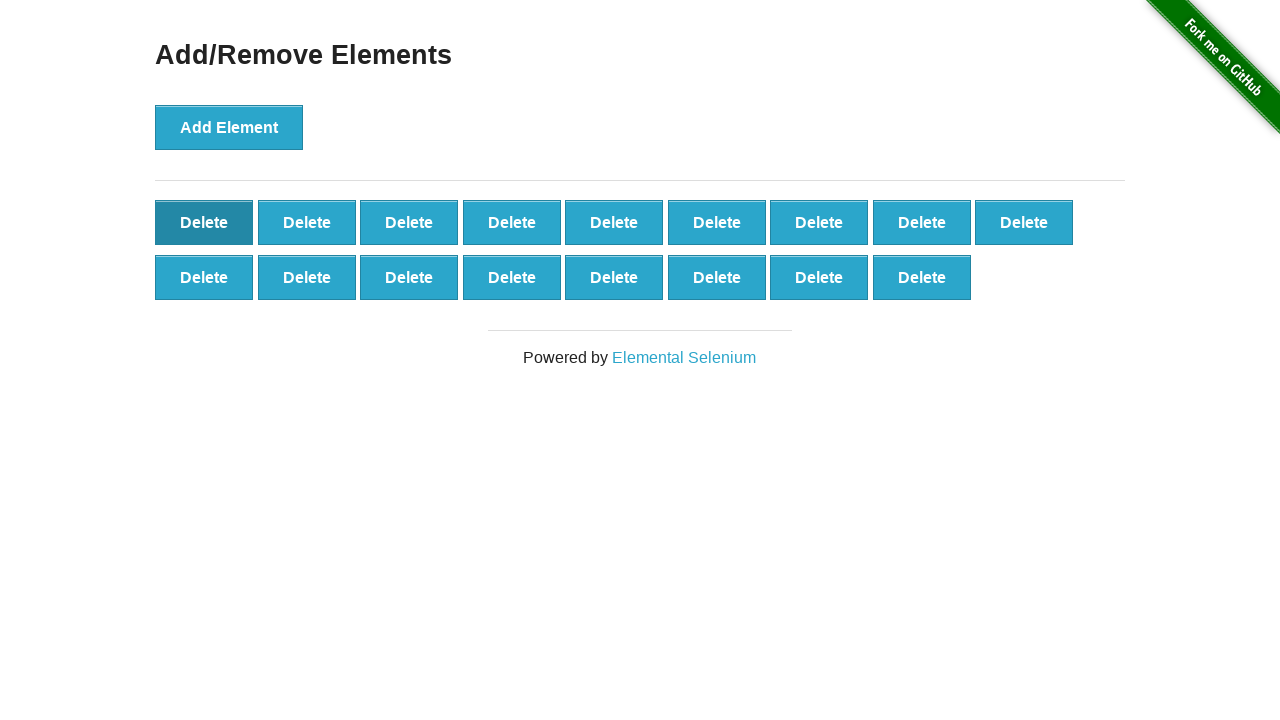

Clicked 'Delete' button to remove element (removal 84/100) at (204, 222) on .added-manually >> nth=0
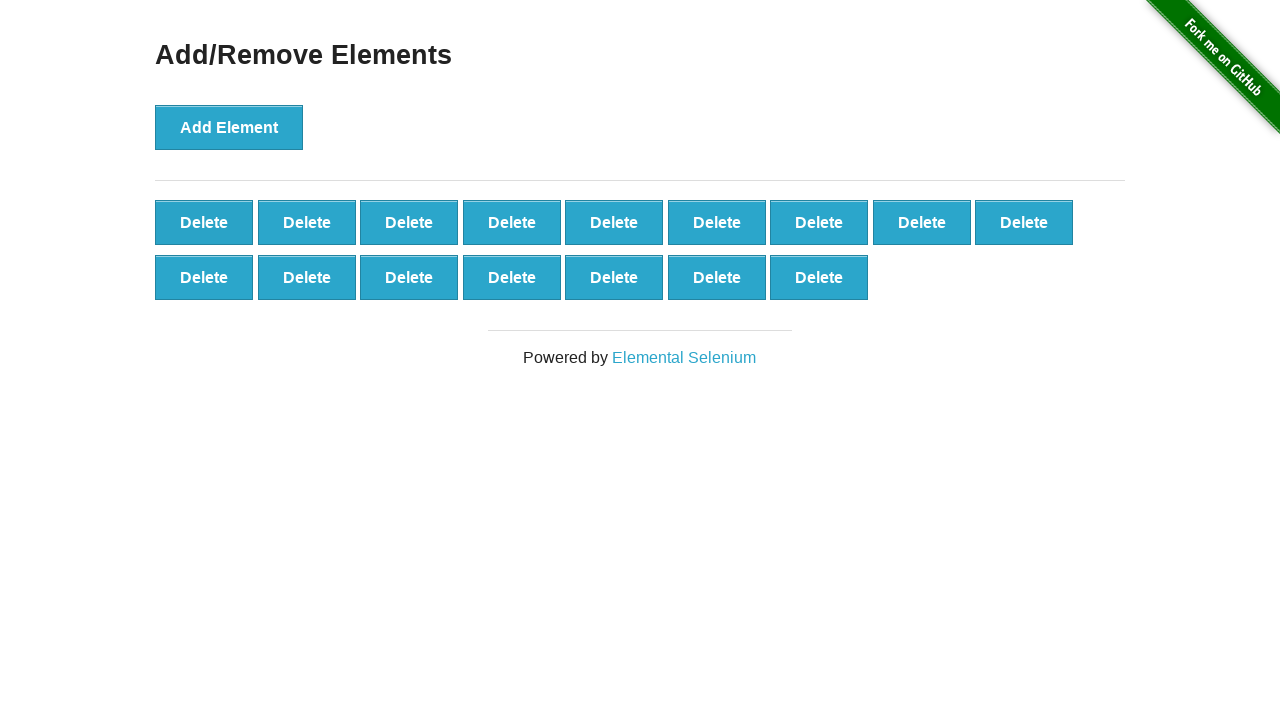

Located first 'Delete' button (removal 85/100)
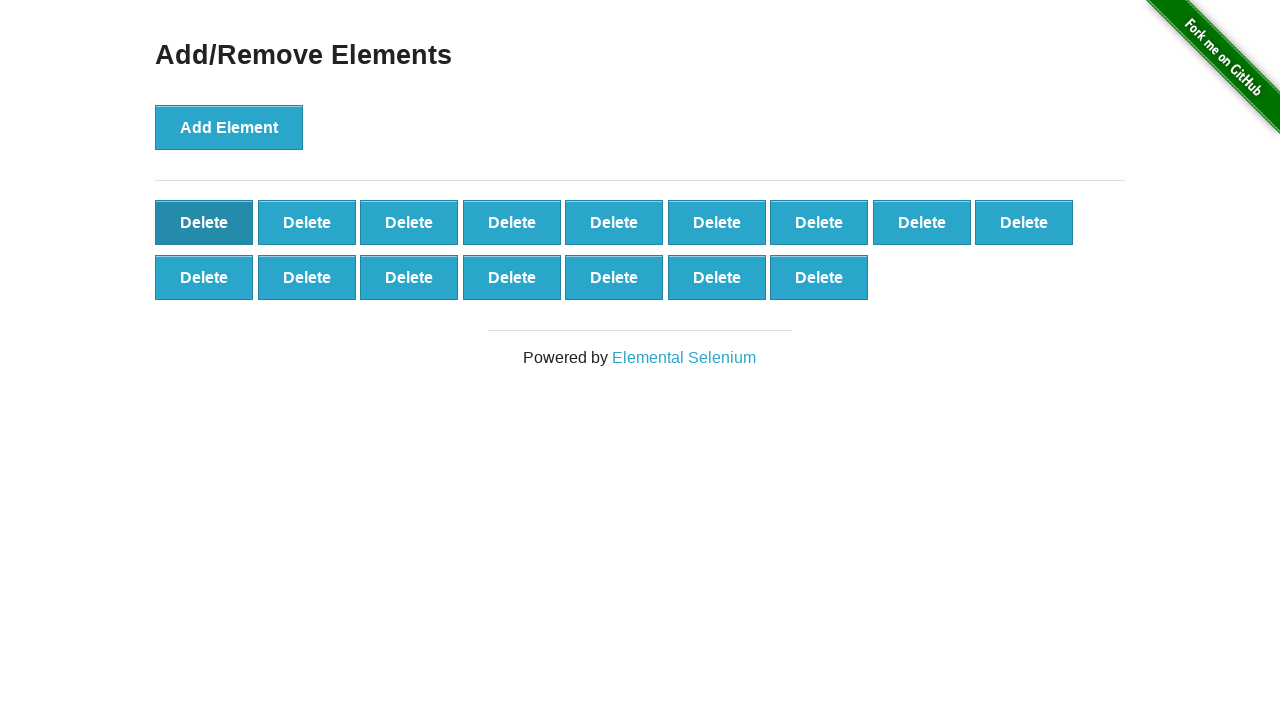

Clicked 'Delete' button to remove element (removal 85/100) at (204, 222) on .added-manually >> nth=0
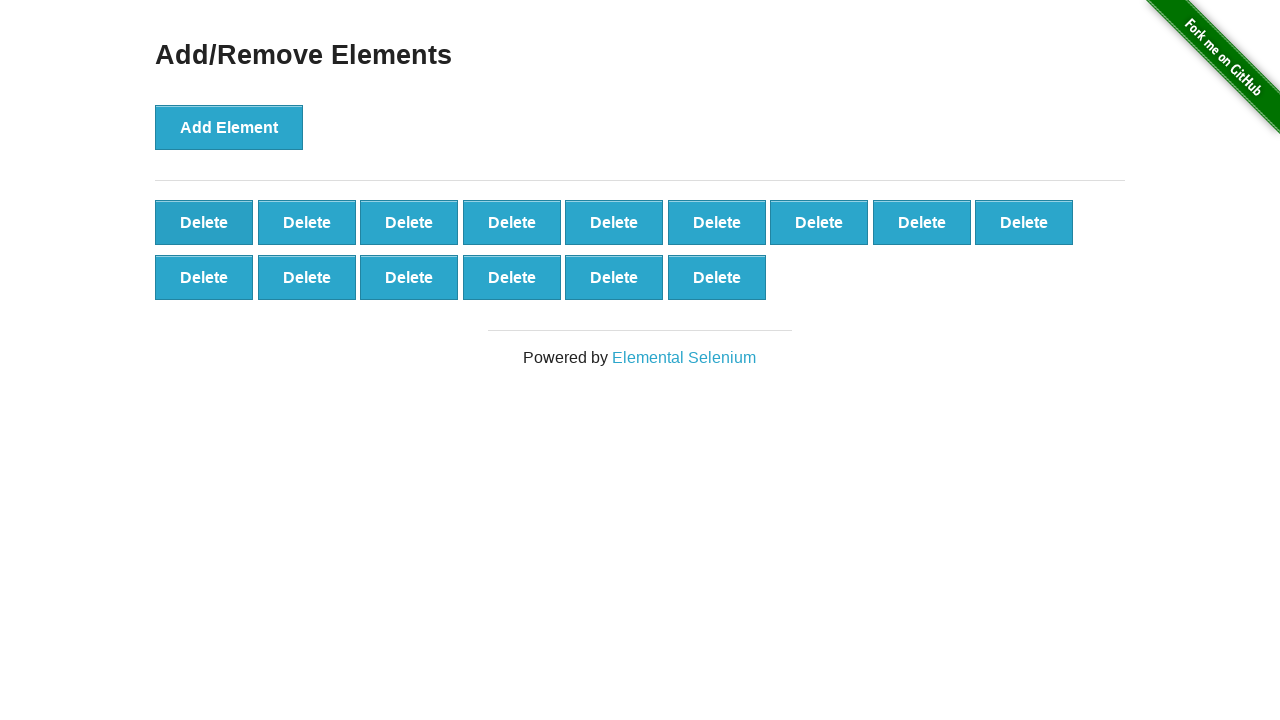

Located first 'Delete' button (removal 86/100)
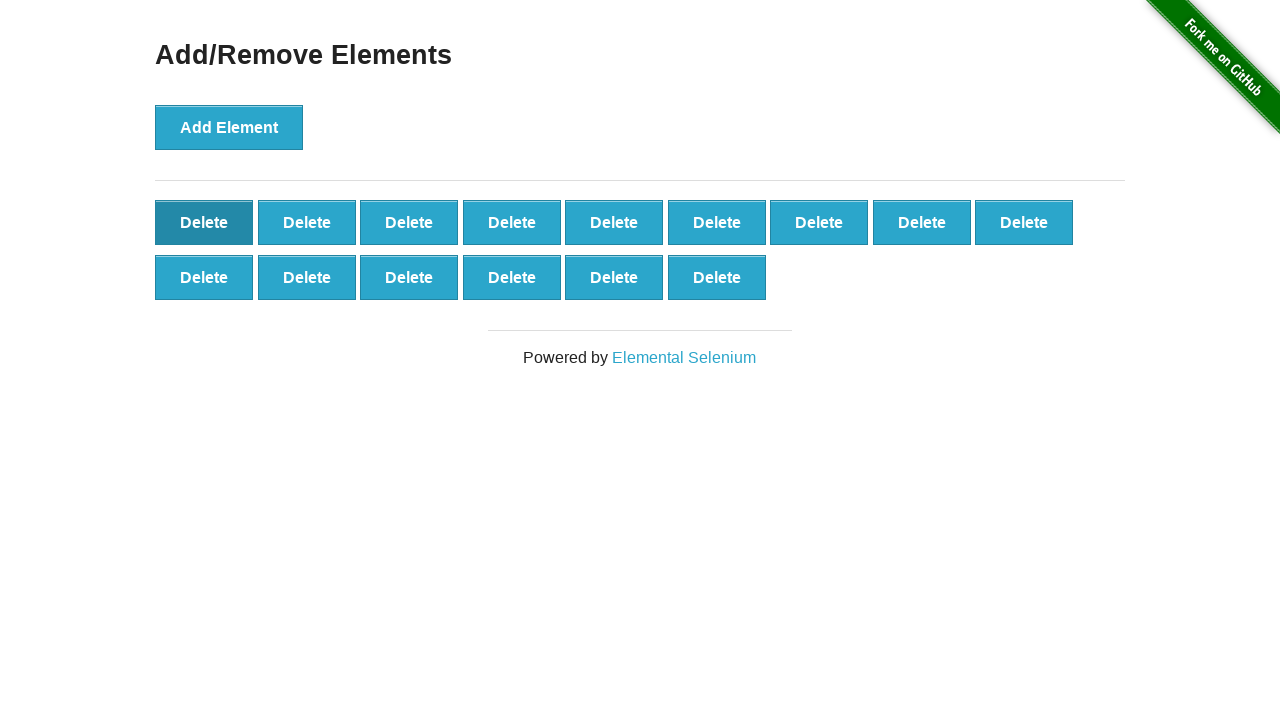

Clicked 'Delete' button to remove element (removal 86/100) at (204, 222) on .added-manually >> nth=0
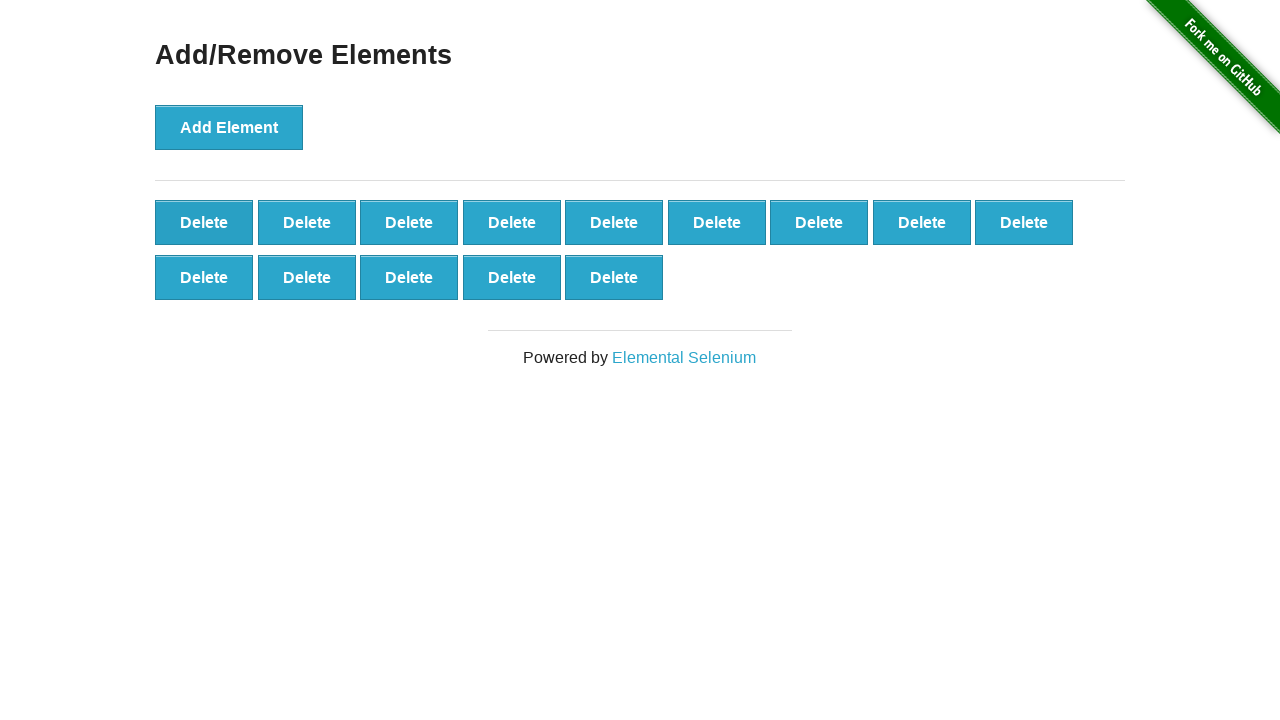

Located first 'Delete' button (removal 87/100)
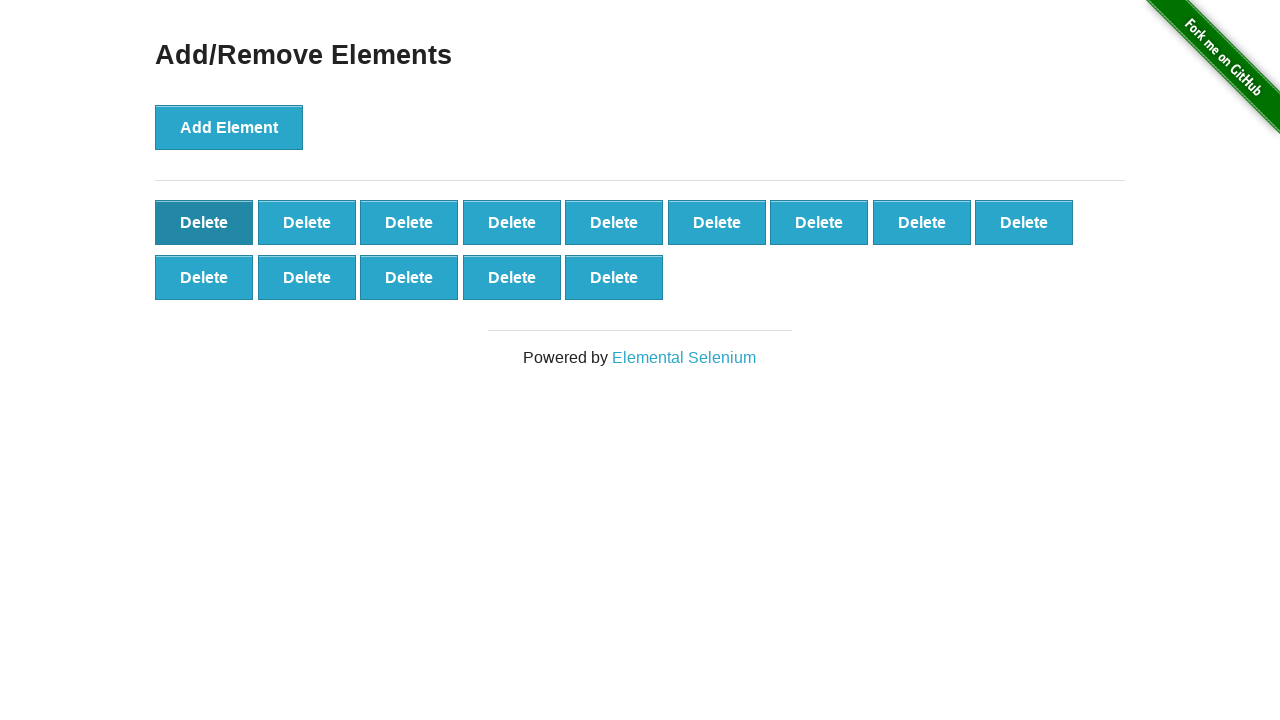

Clicked 'Delete' button to remove element (removal 87/100) at (204, 222) on .added-manually >> nth=0
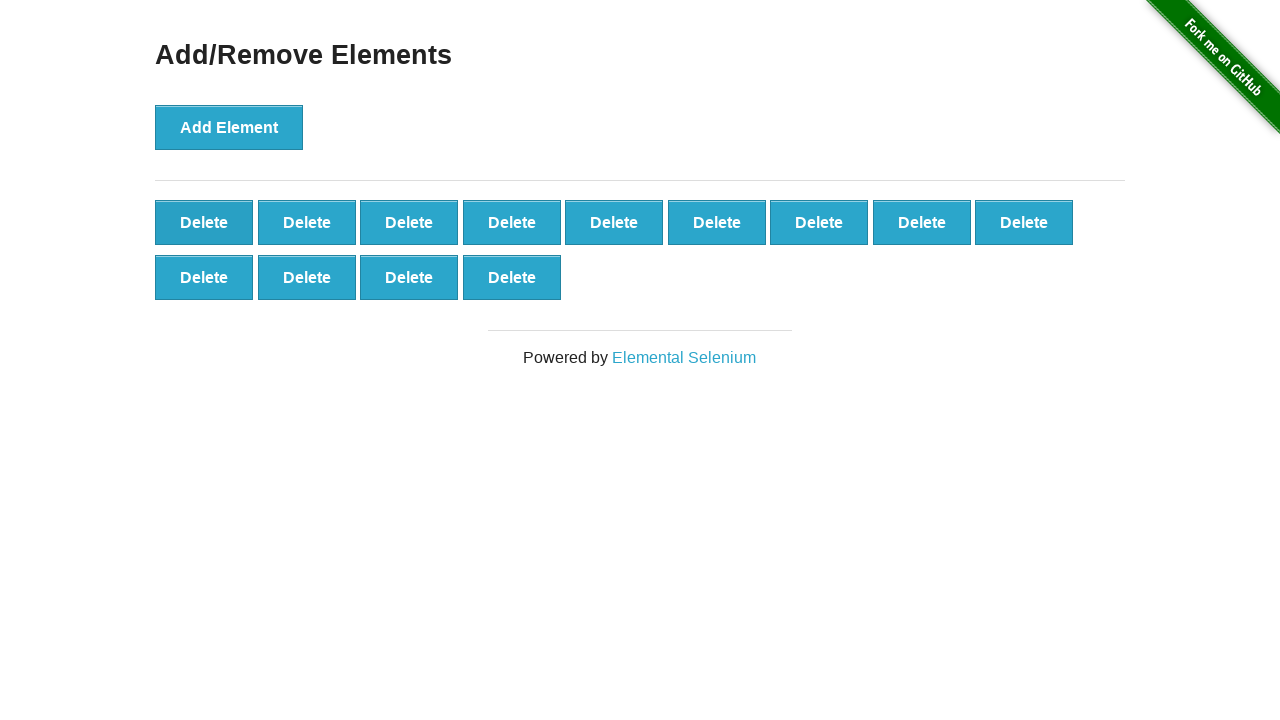

Located first 'Delete' button (removal 88/100)
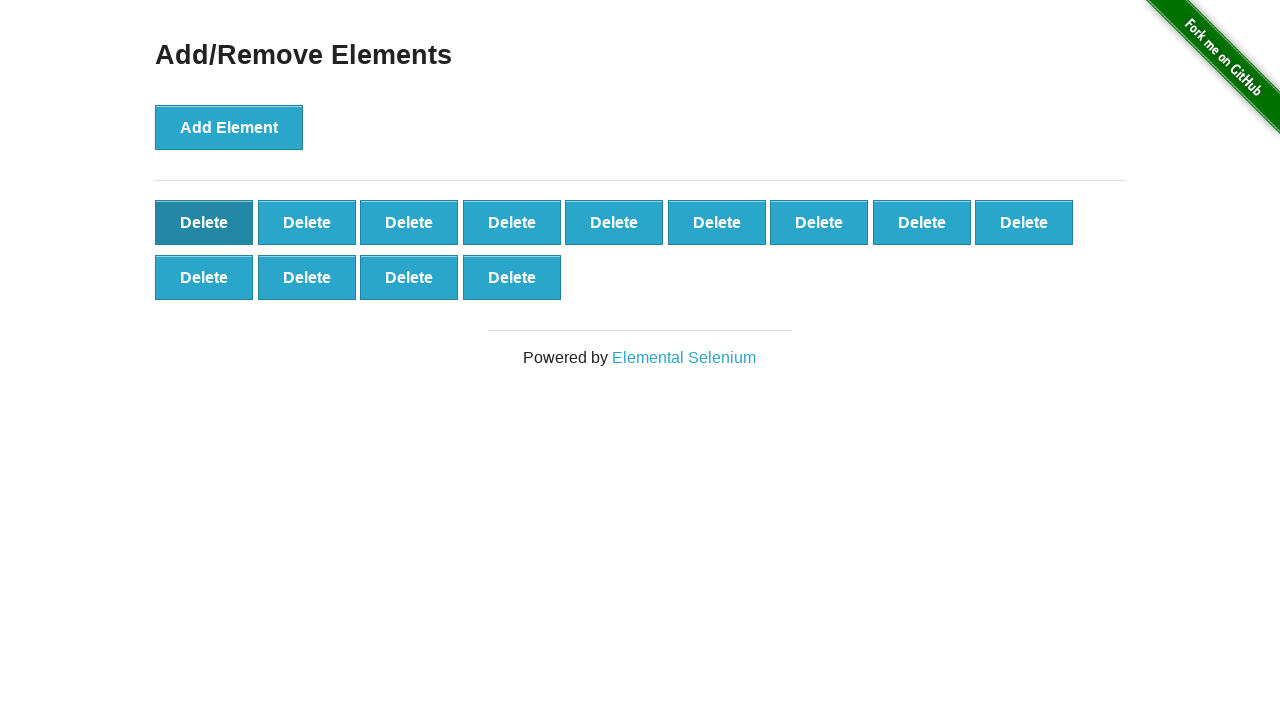

Clicked 'Delete' button to remove element (removal 88/100) at (204, 222) on .added-manually >> nth=0
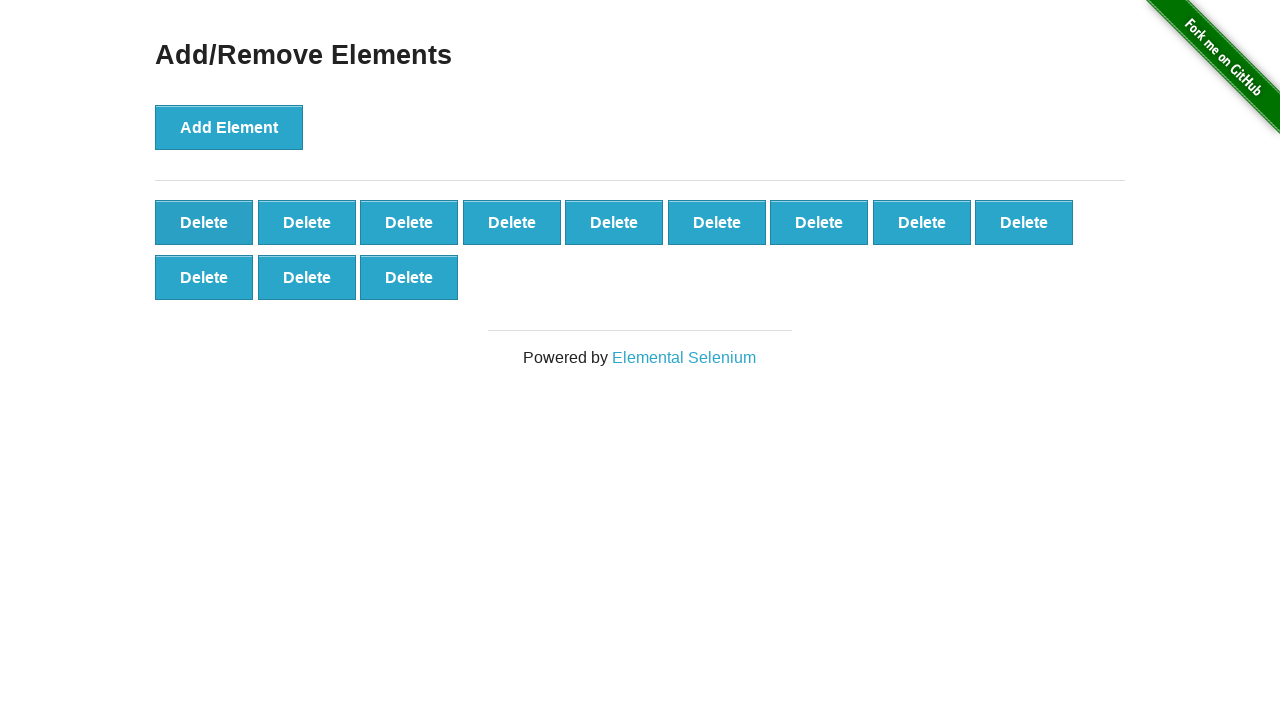

Located first 'Delete' button (removal 89/100)
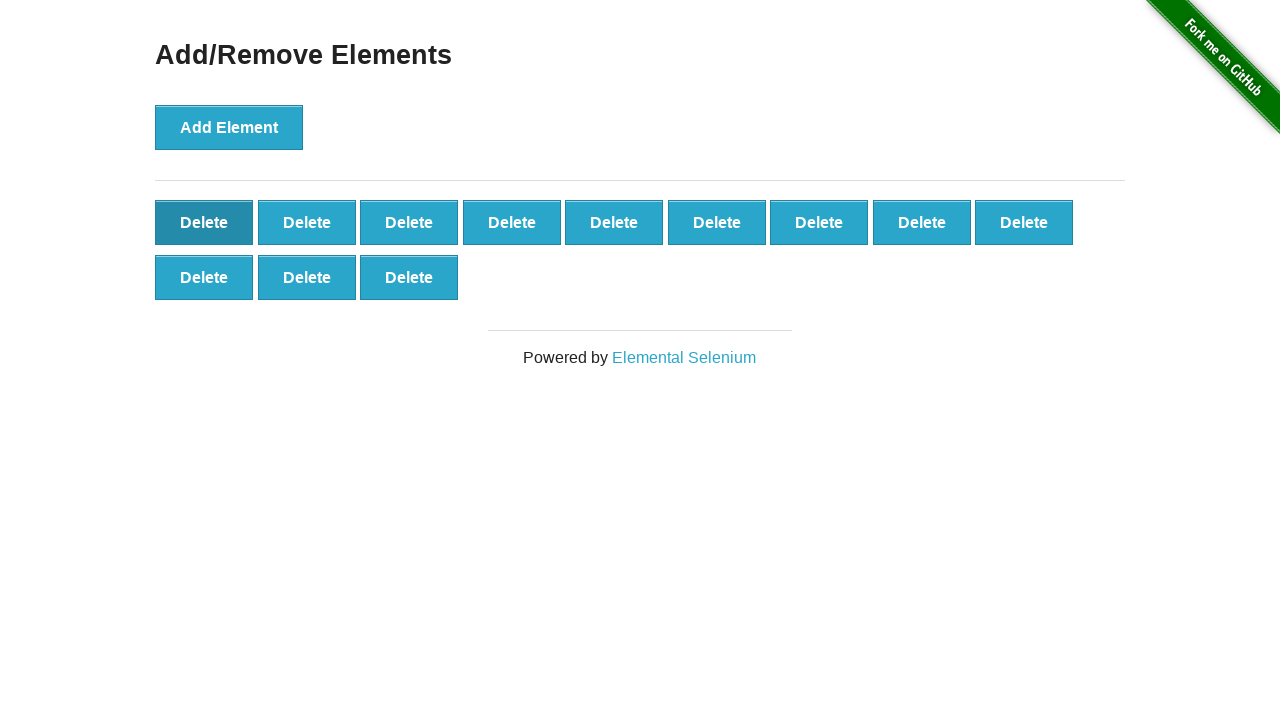

Clicked 'Delete' button to remove element (removal 89/100) at (204, 222) on .added-manually >> nth=0
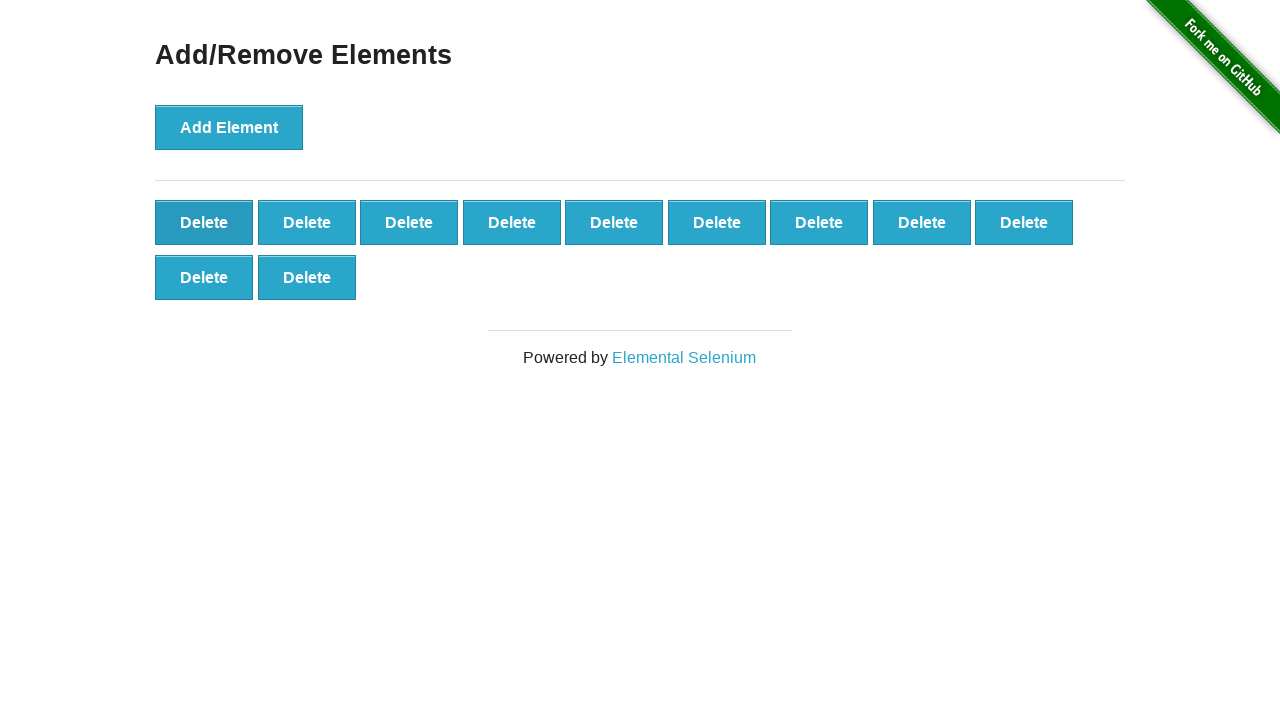

Located first 'Delete' button (removal 90/100)
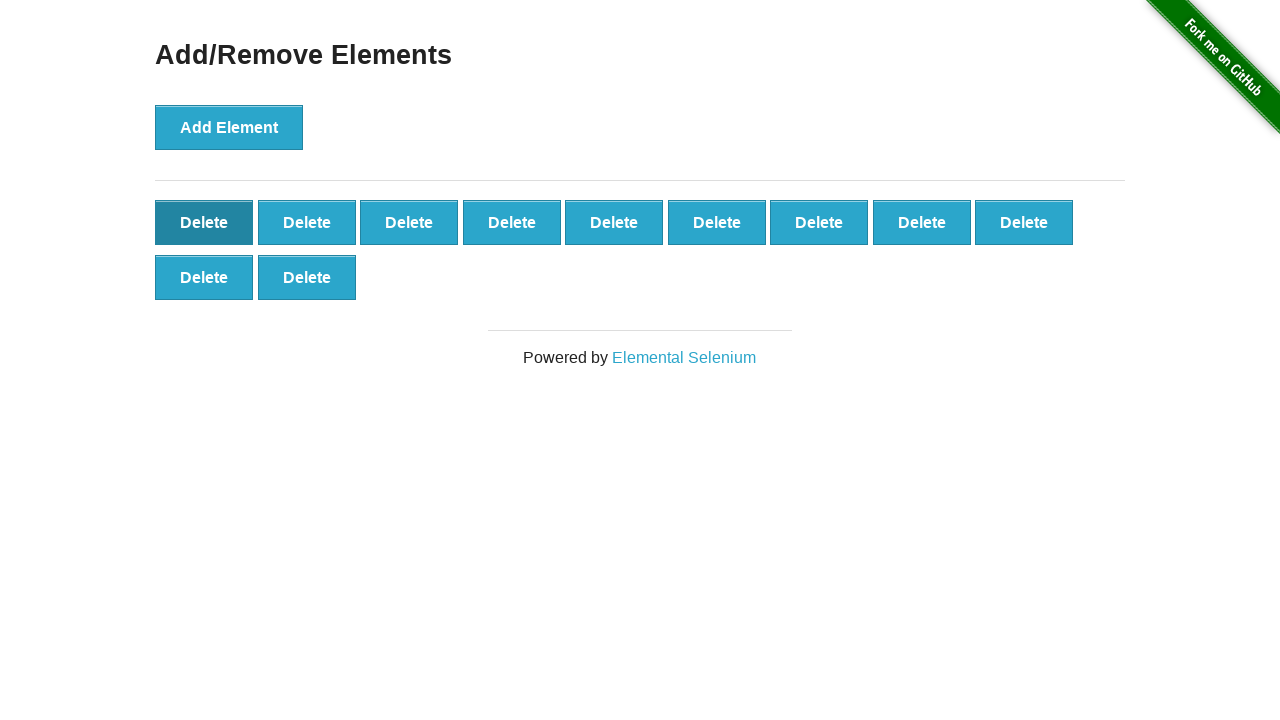

Clicked 'Delete' button to remove element (removal 90/100) at (204, 222) on .added-manually >> nth=0
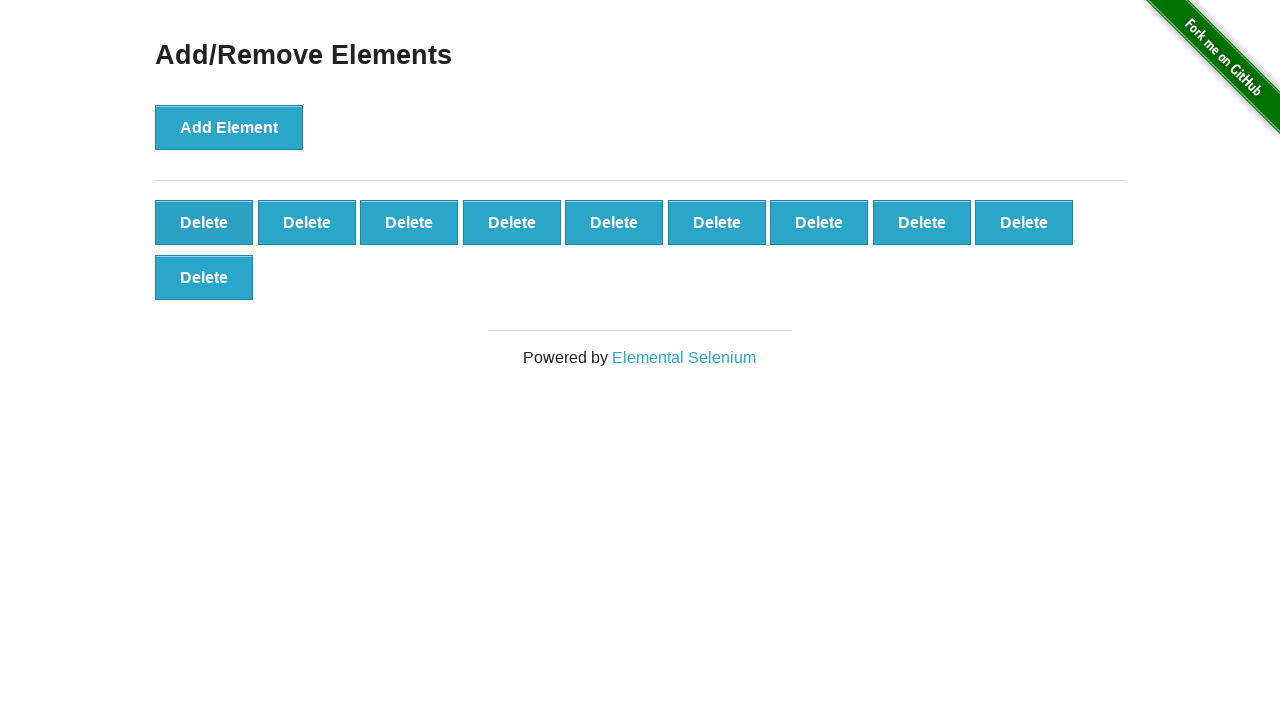

Located first 'Delete' button (removal 91/100)
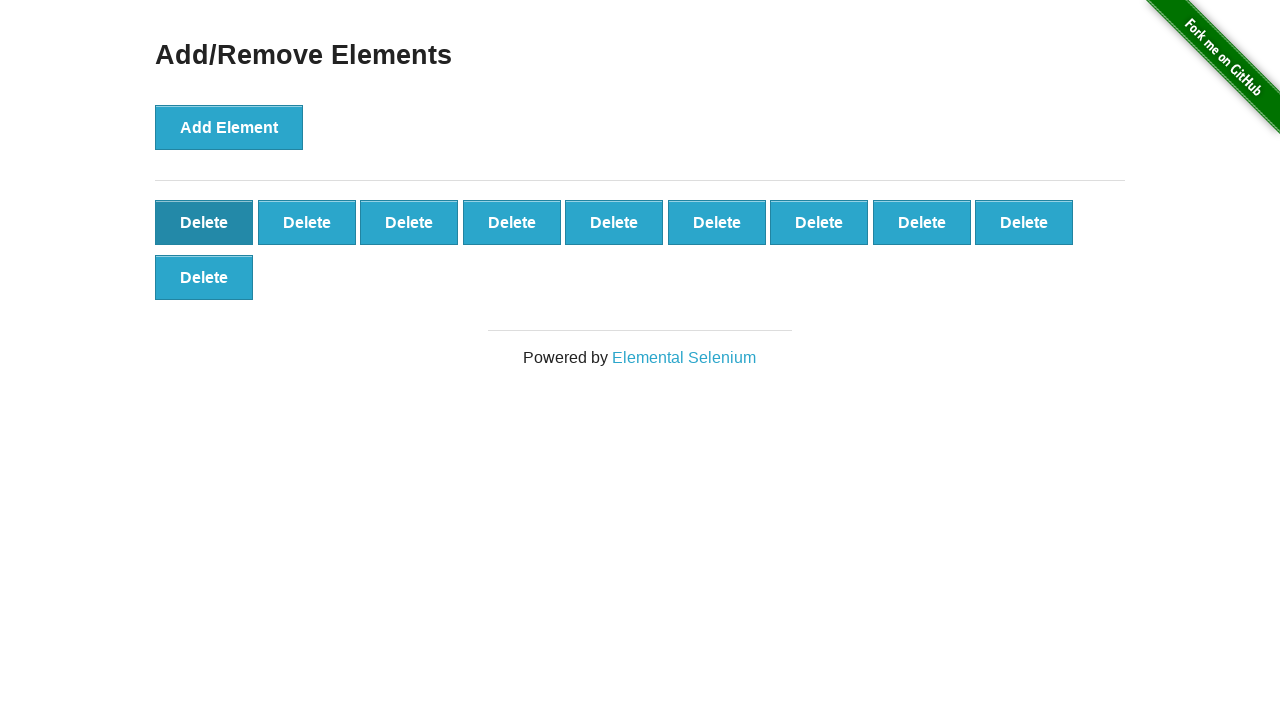

Clicked 'Delete' button to remove element (removal 91/100) at (204, 222) on .added-manually >> nth=0
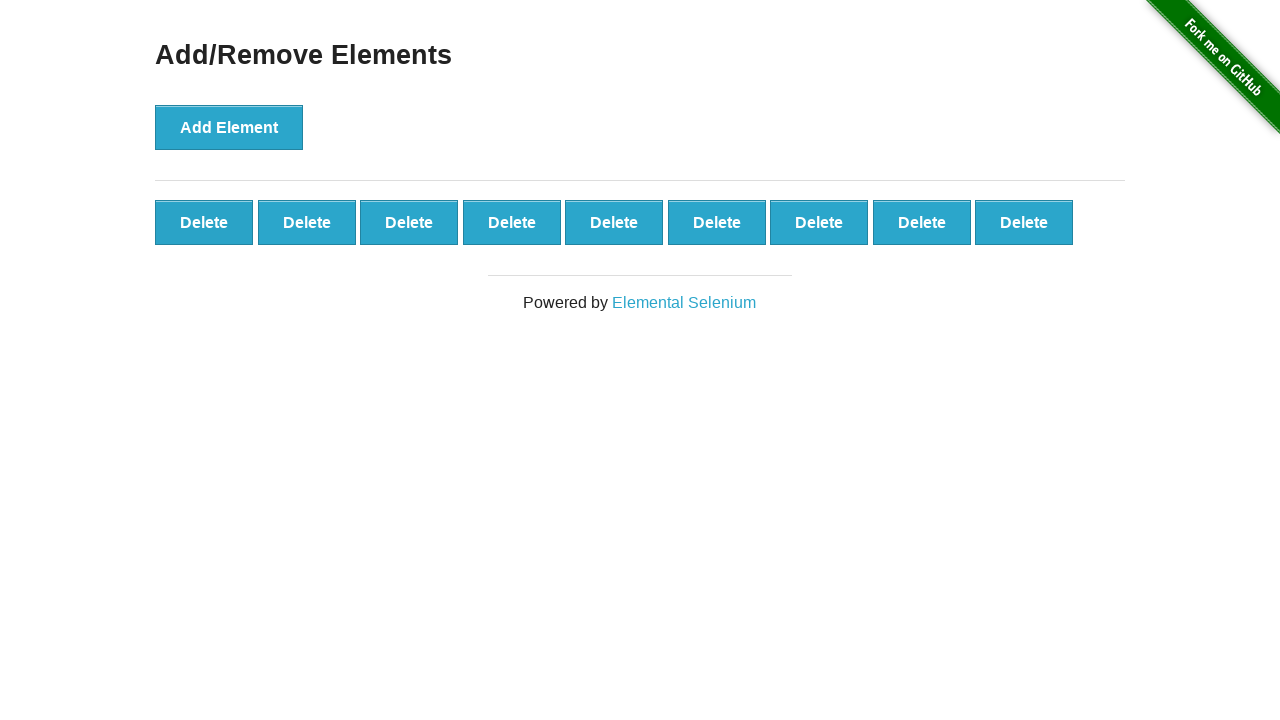

Located first 'Delete' button (removal 92/100)
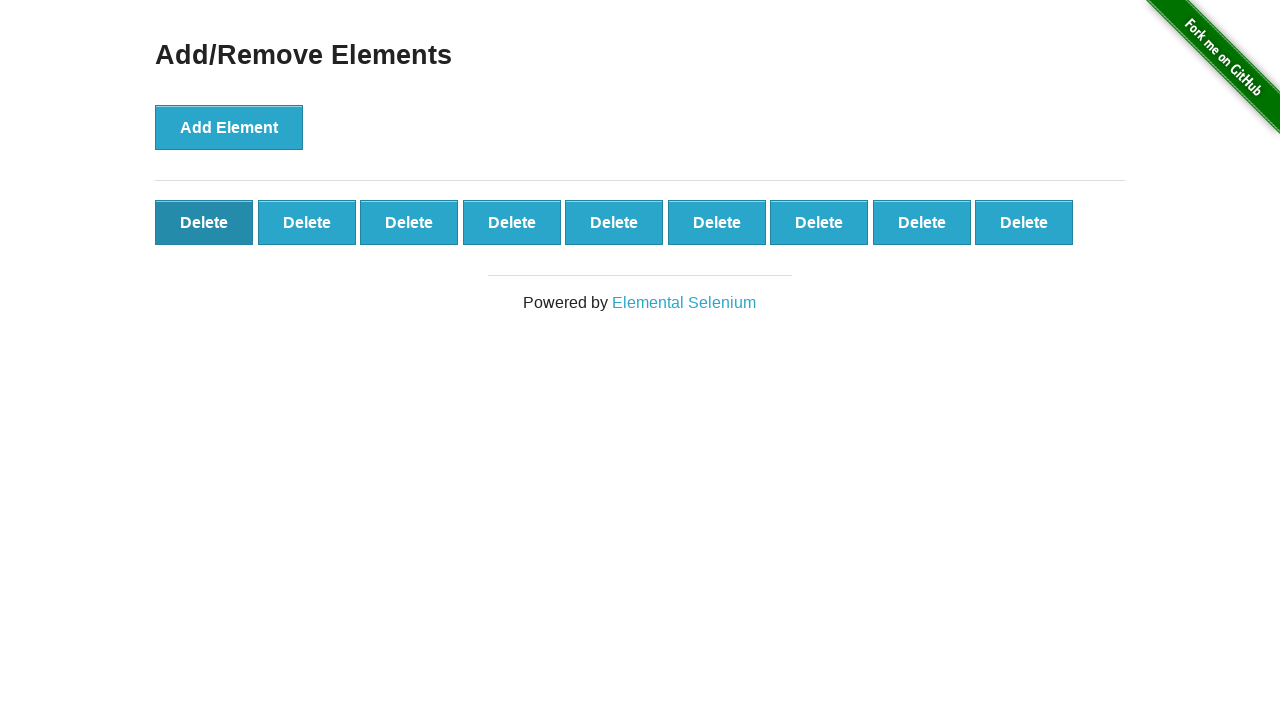

Clicked 'Delete' button to remove element (removal 92/100) at (204, 222) on .added-manually >> nth=0
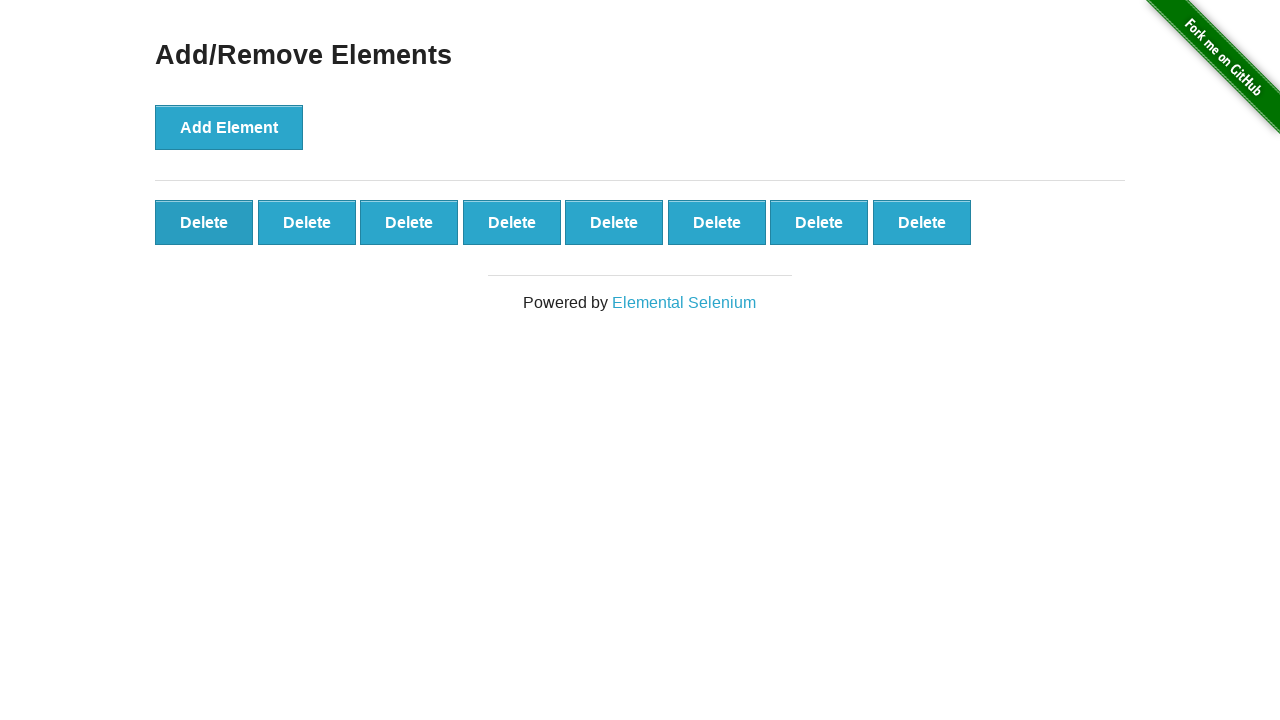

Located first 'Delete' button (removal 93/100)
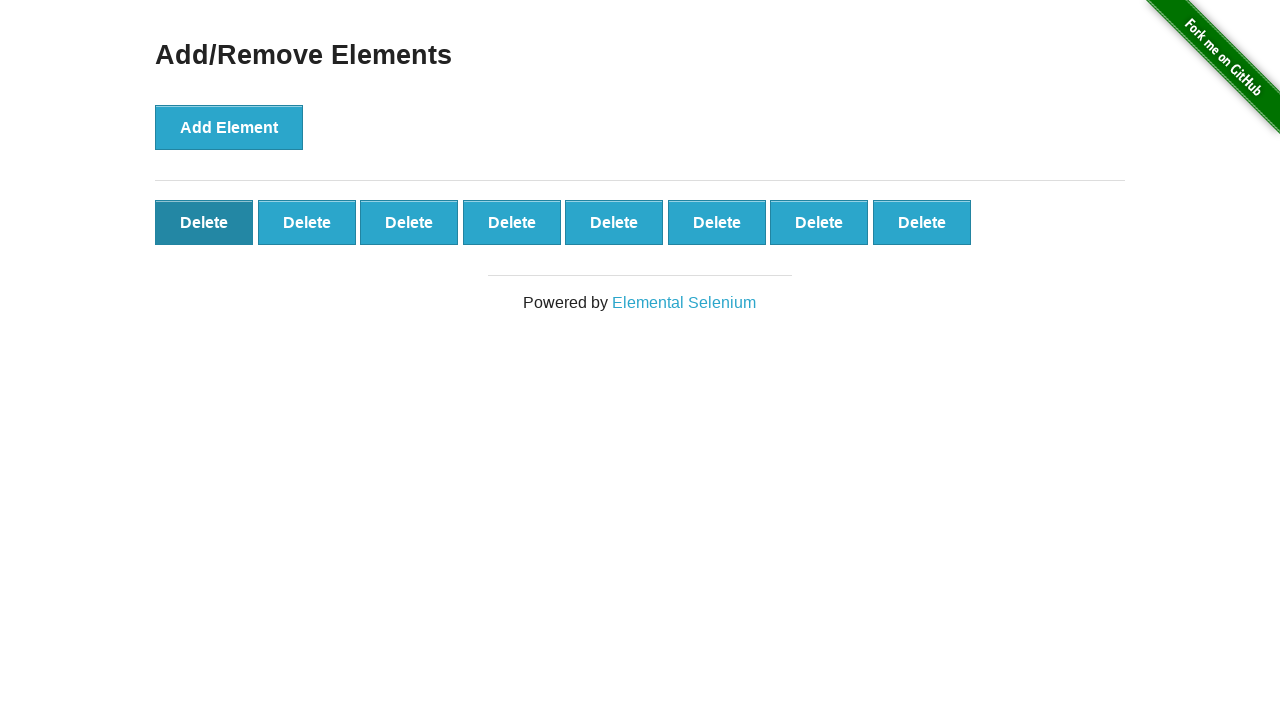

Clicked 'Delete' button to remove element (removal 93/100) at (204, 222) on .added-manually >> nth=0
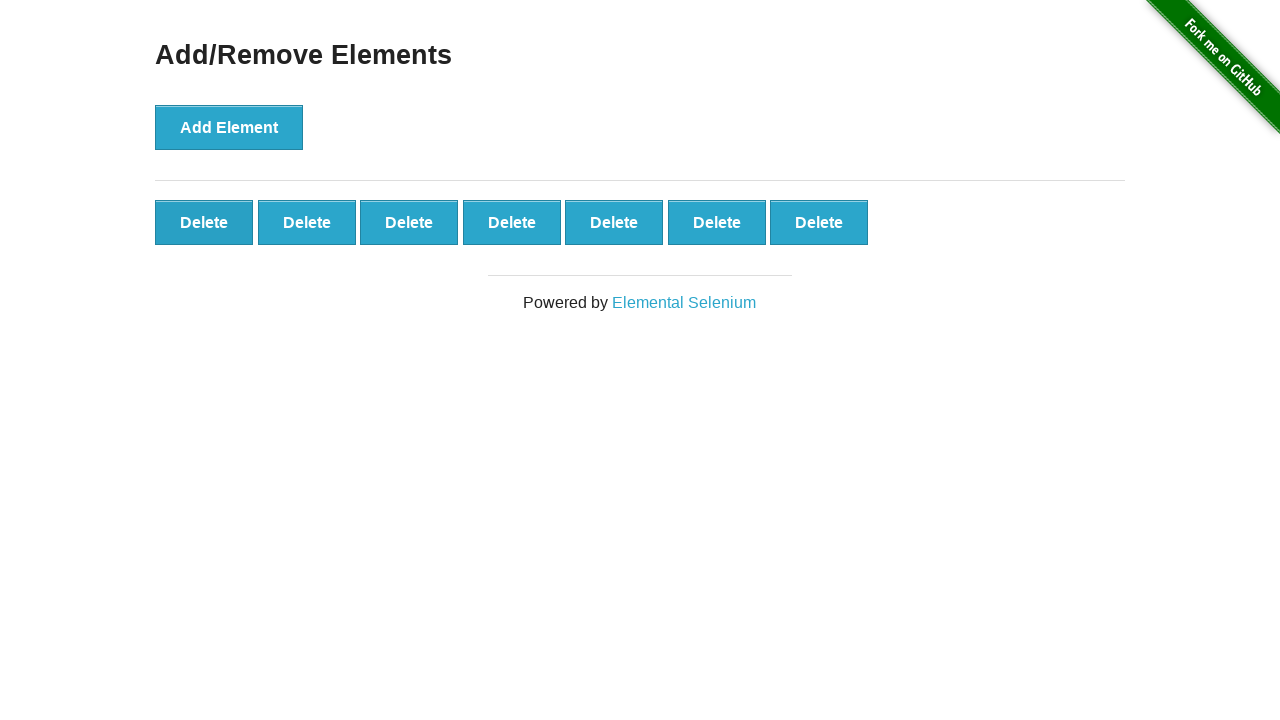

Located first 'Delete' button (removal 94/100)
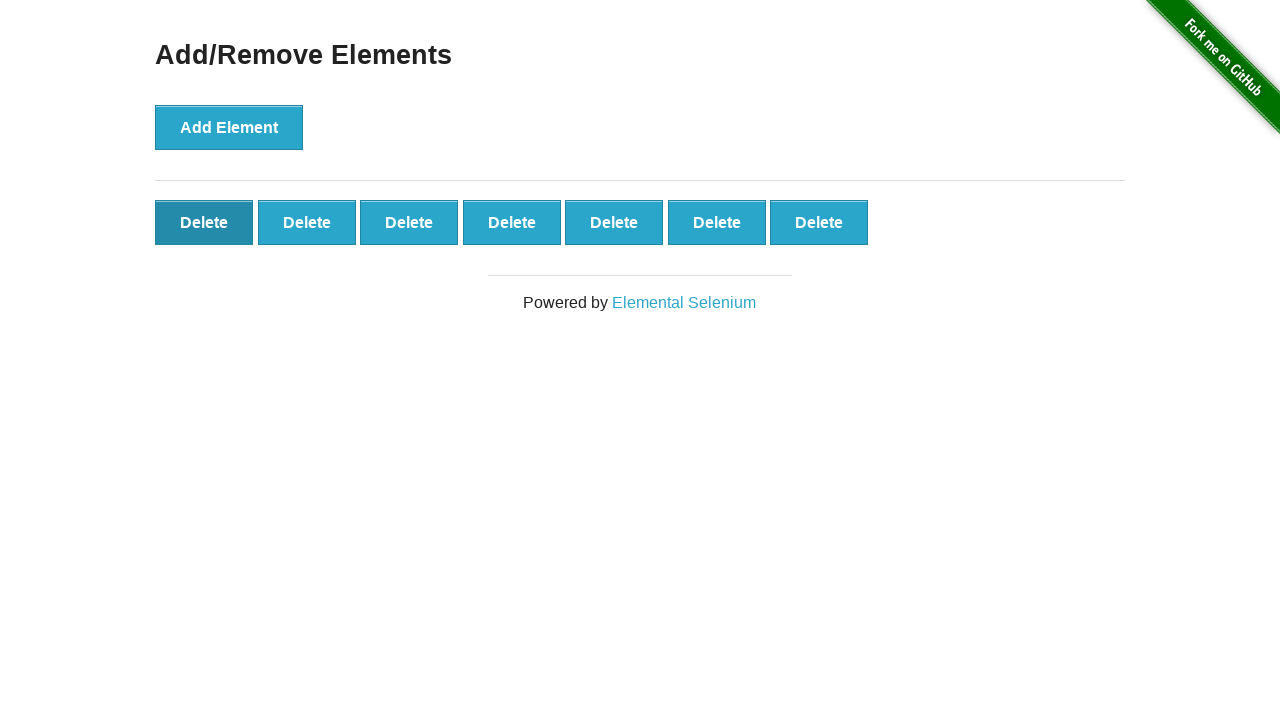

Clicked 'Delete' button to remove element (removal 94/100) at (204, 222) on .added-manually >> nth=0
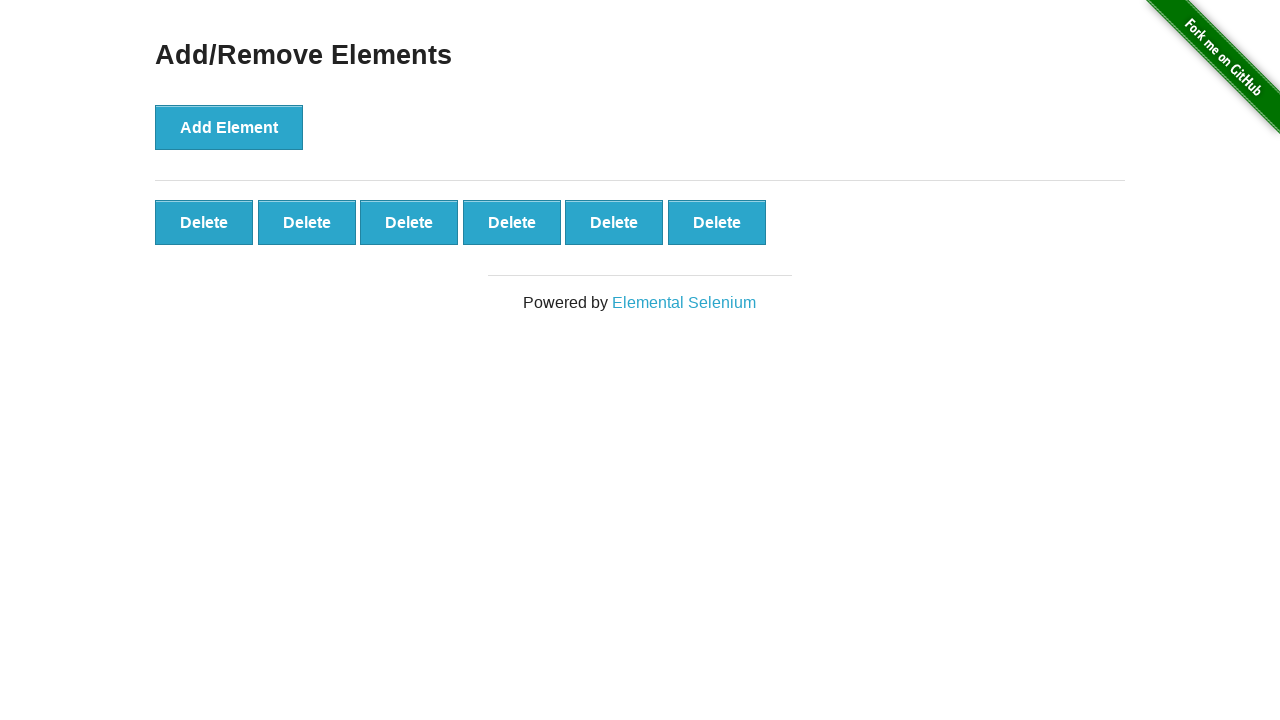

Located first 'Delete' button (removal 95/100)
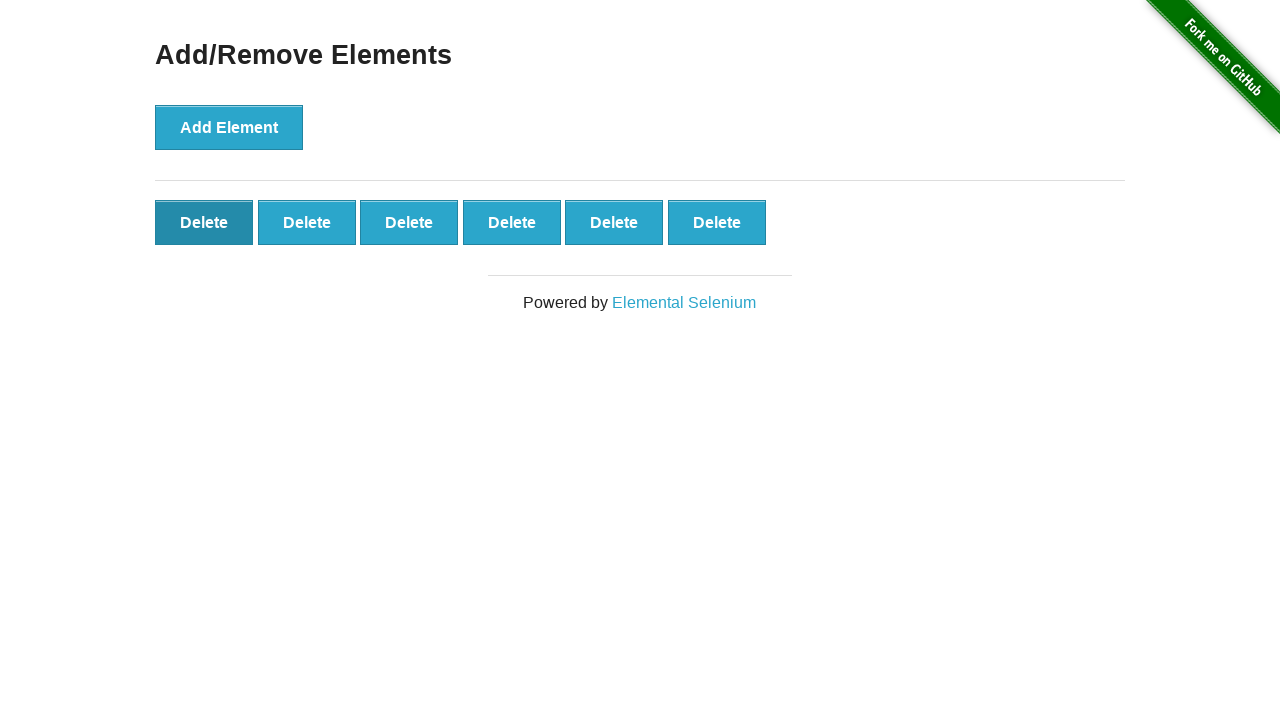

Clicked 'Delete' button to remove element (removal 95/100) at (204, 222) on .added-manually >> nth=0
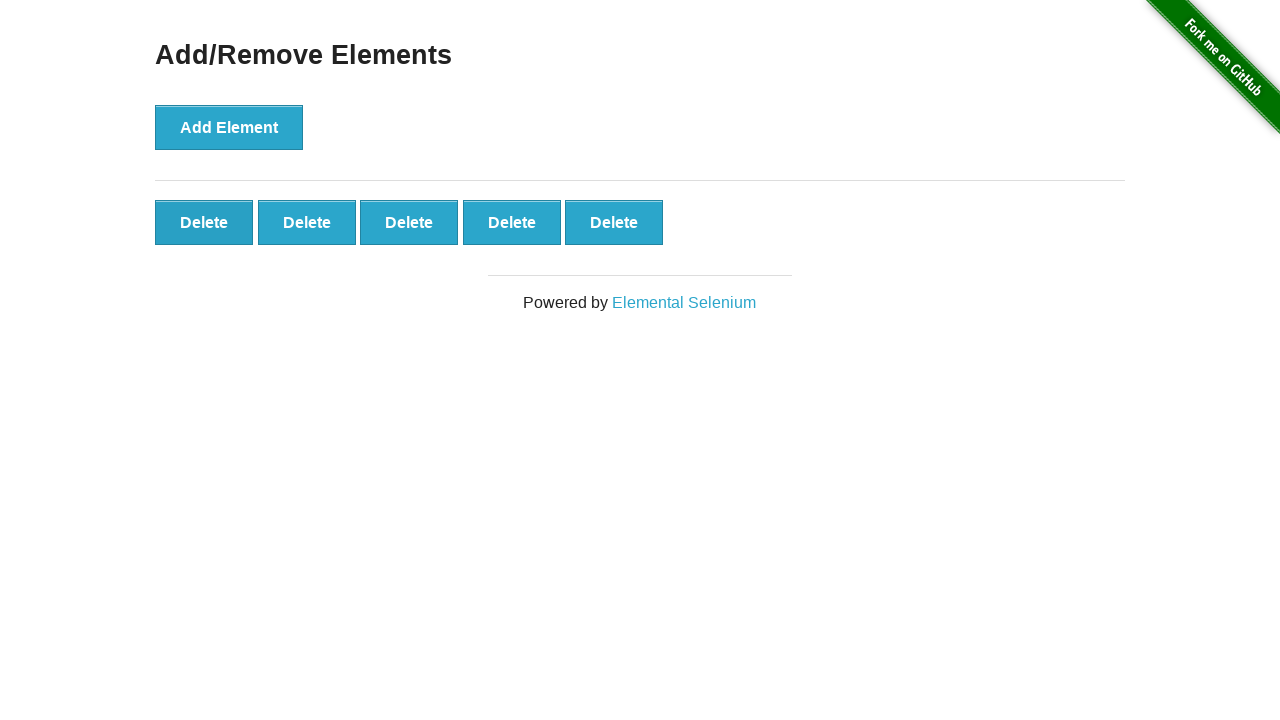

Located first 'Delete' button (removal 96/100)
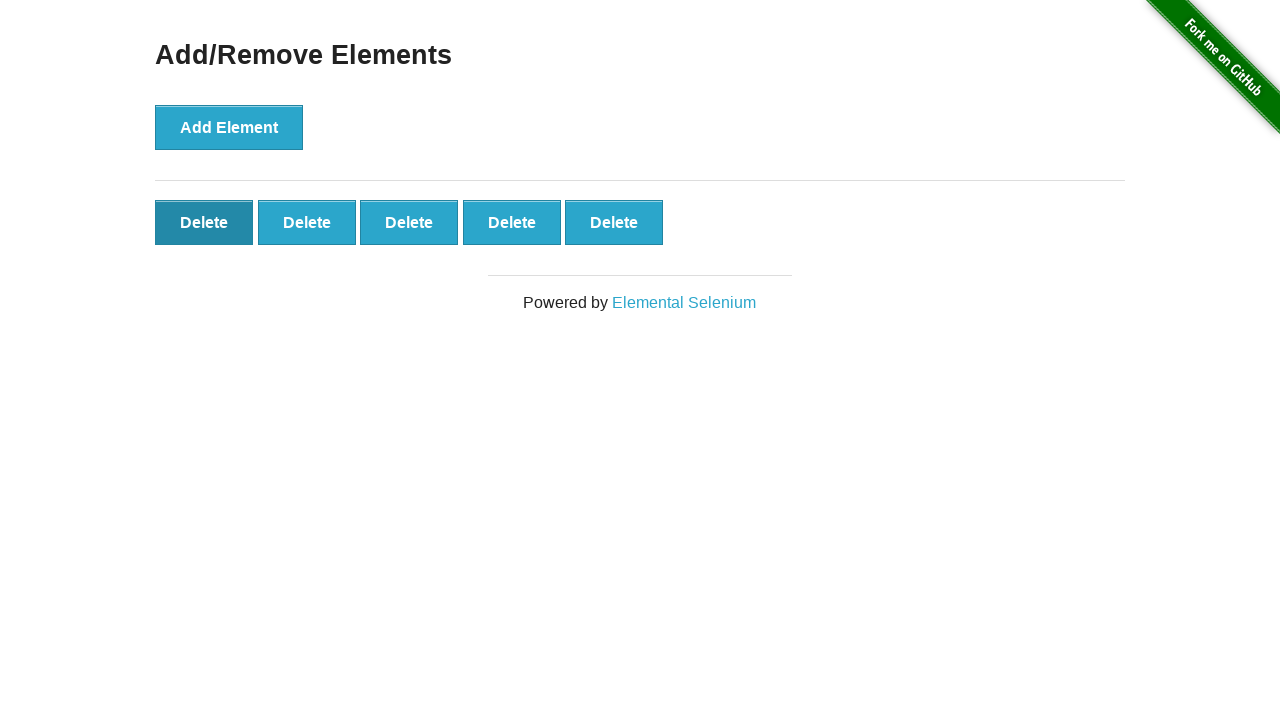

Clicked 'Delete' button to remove element (removal 96/100) at (204, 222) on .added-manually >> nth=0
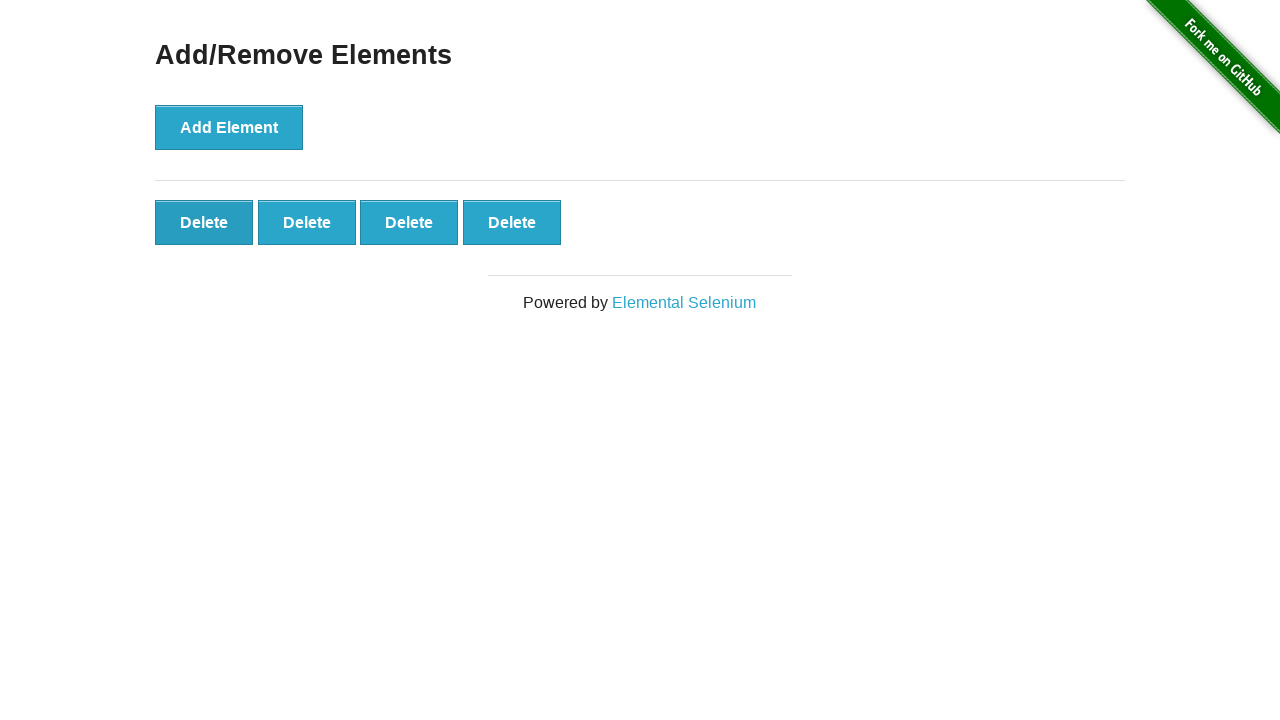

Located first 'Delete' button (removal 97/100)
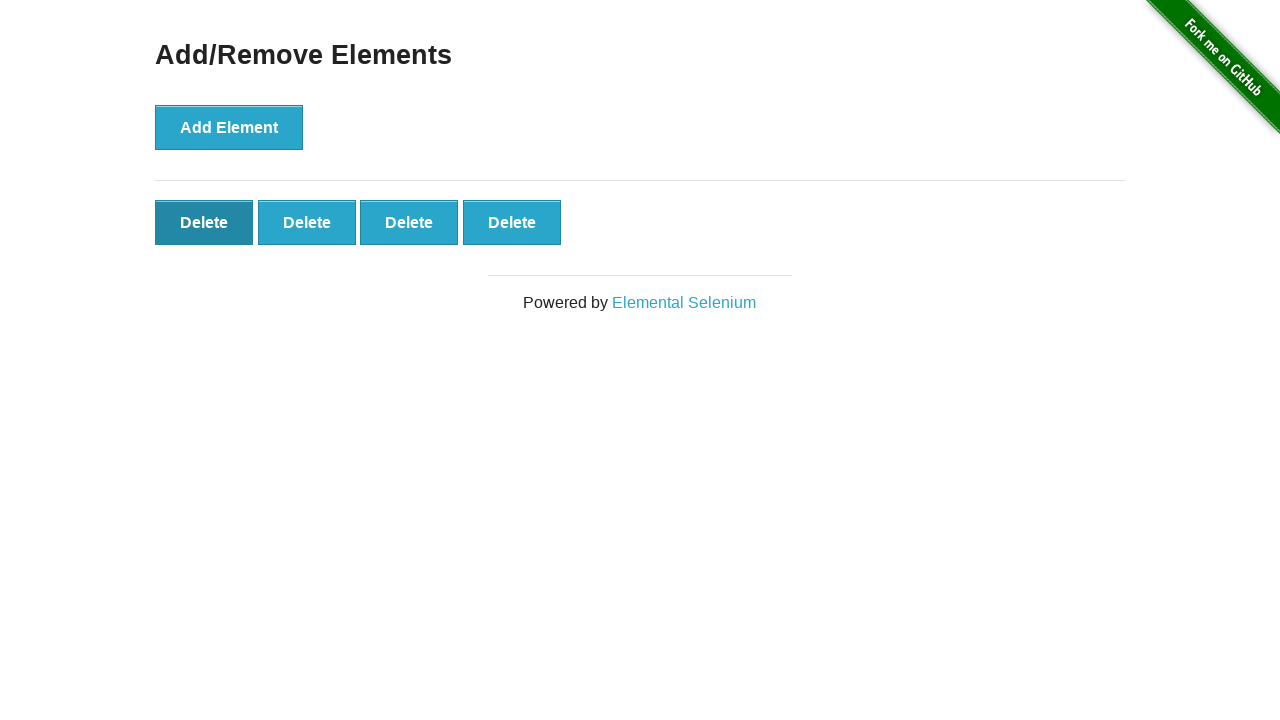

Clicked 'Delete' button to remove element (removal 97/100) at (204, 222) on .added-manually >> nth=0
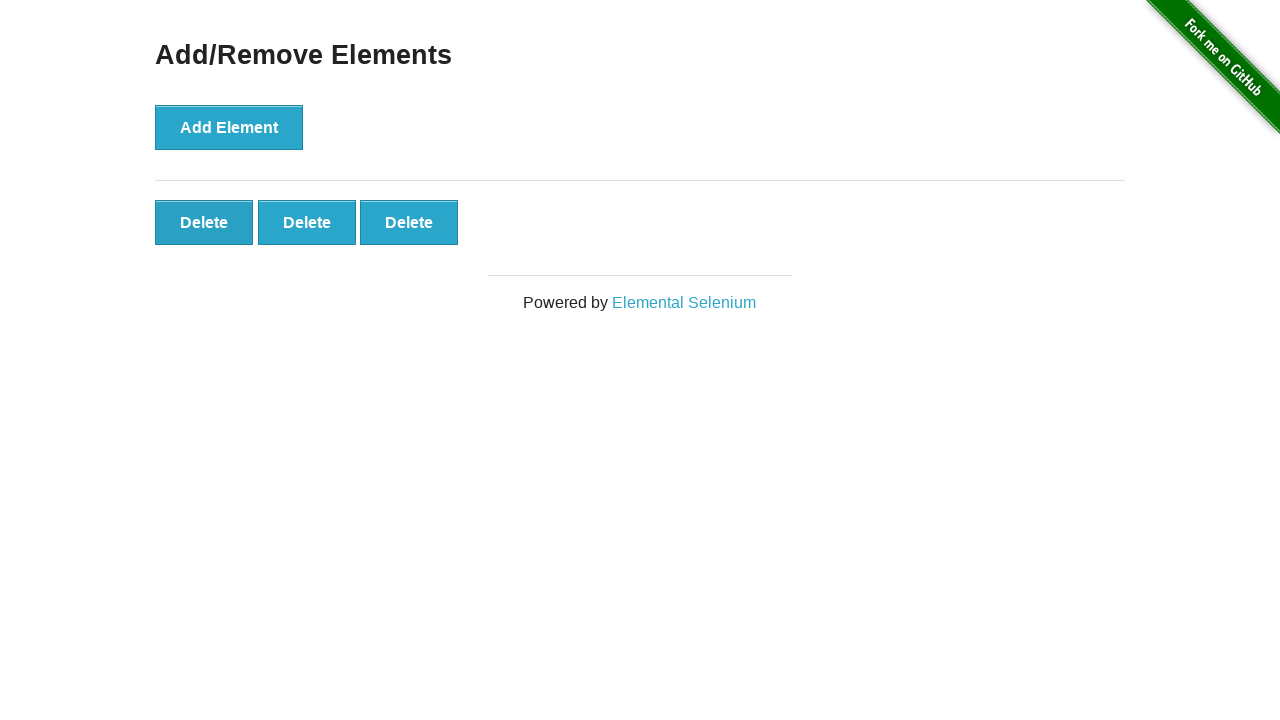

Located first 'Delete' button (removal 98/100)
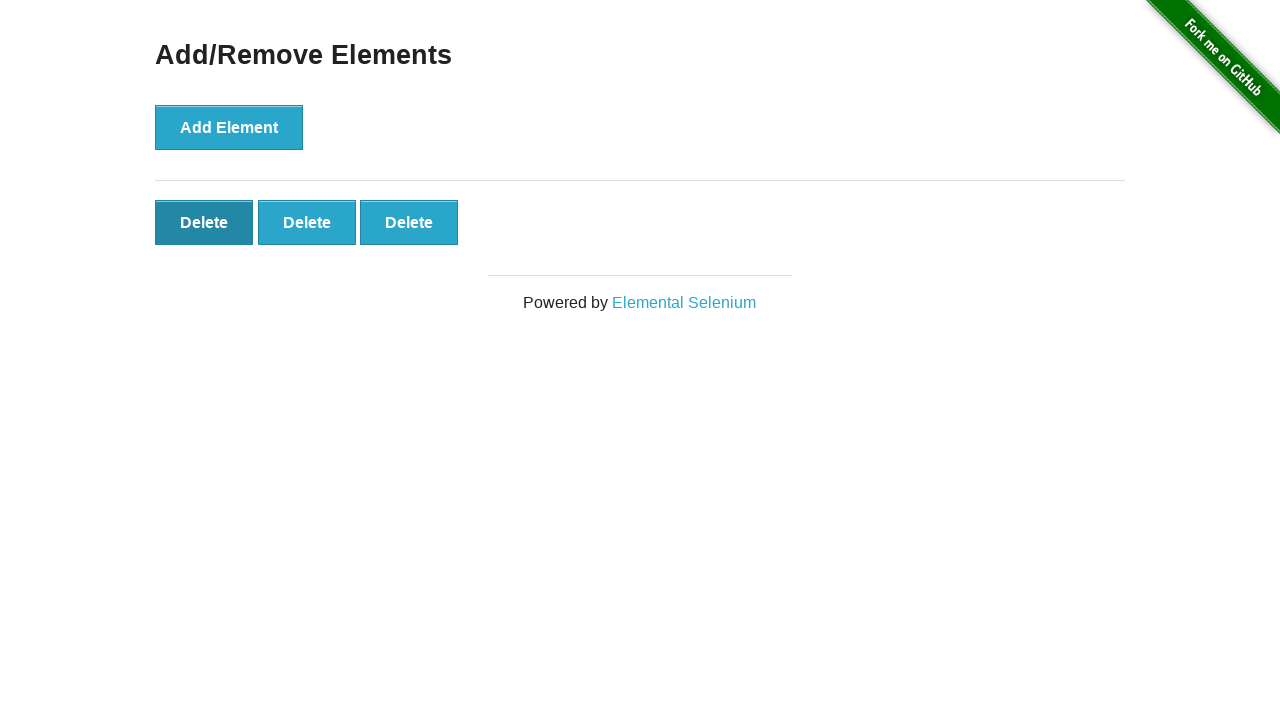

Clicked 'Delete' button to remove element (removal 98/100) at (204, 222) on .added-manually >> nth=0
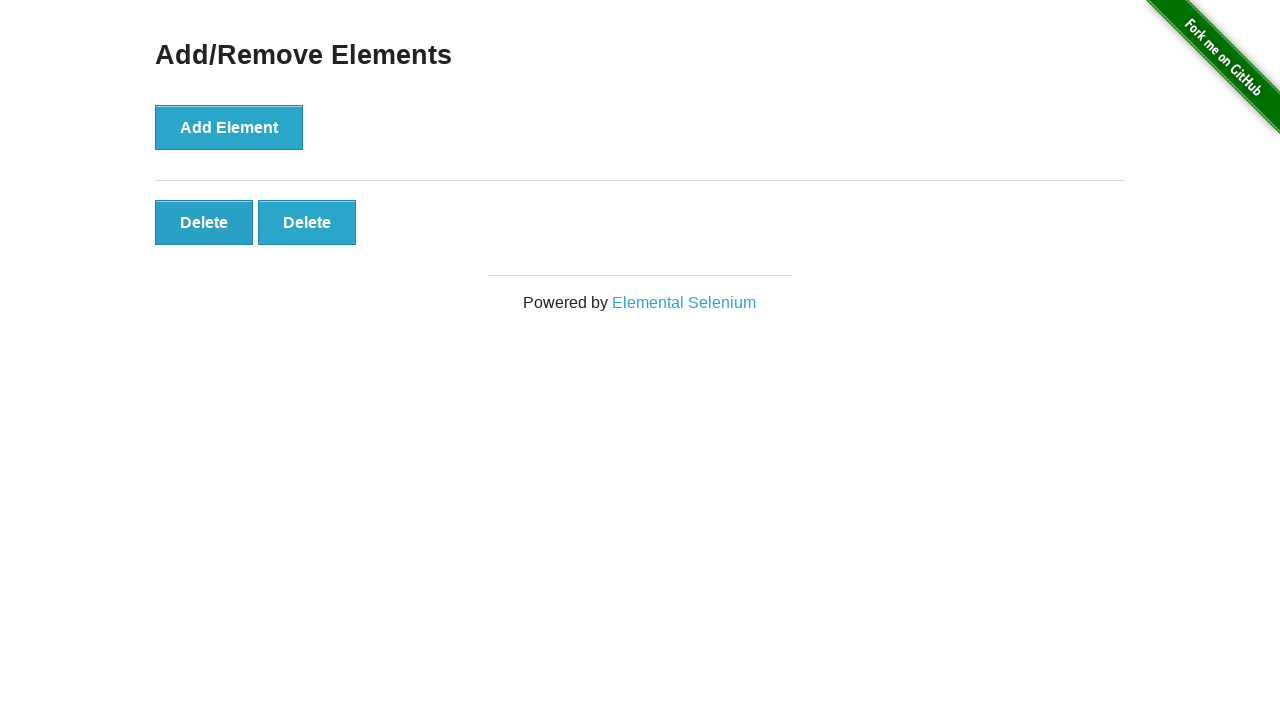

Located first 'Delete' button (removal 99/100)
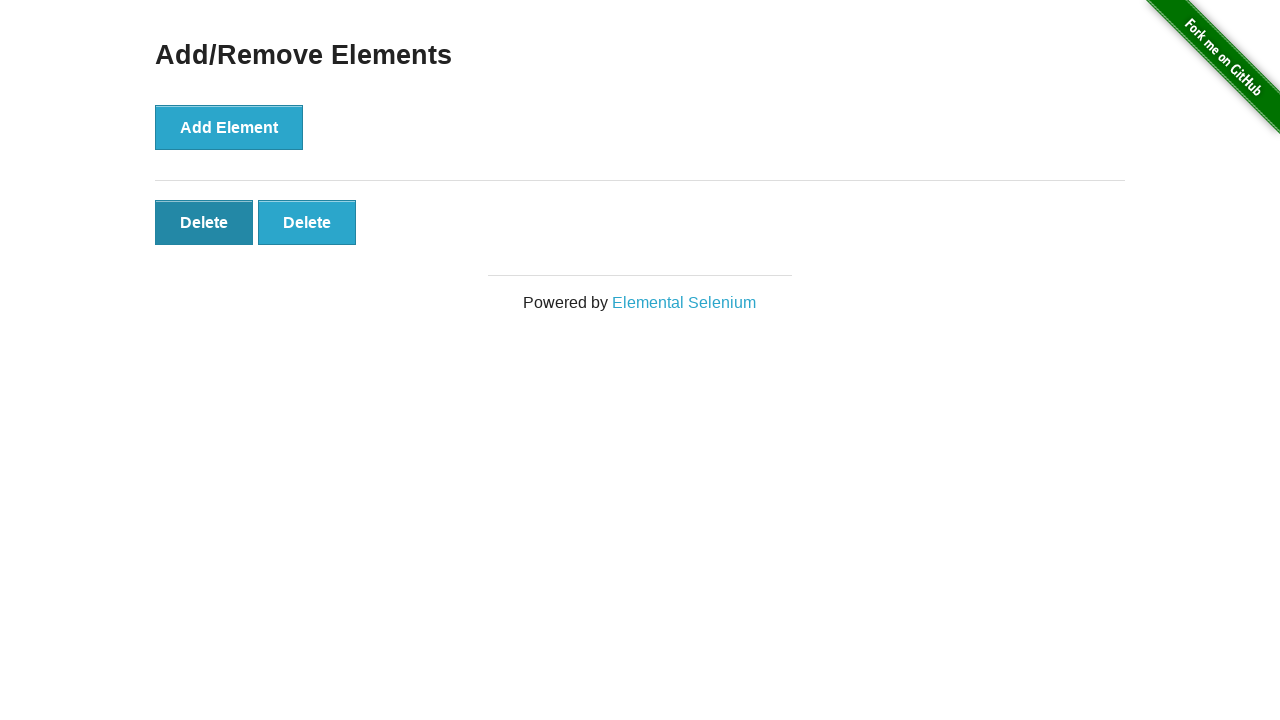

Clicked 'Delete' button to remove element (removal 99/100) at (204, 222) on .added-manually >> nth=0
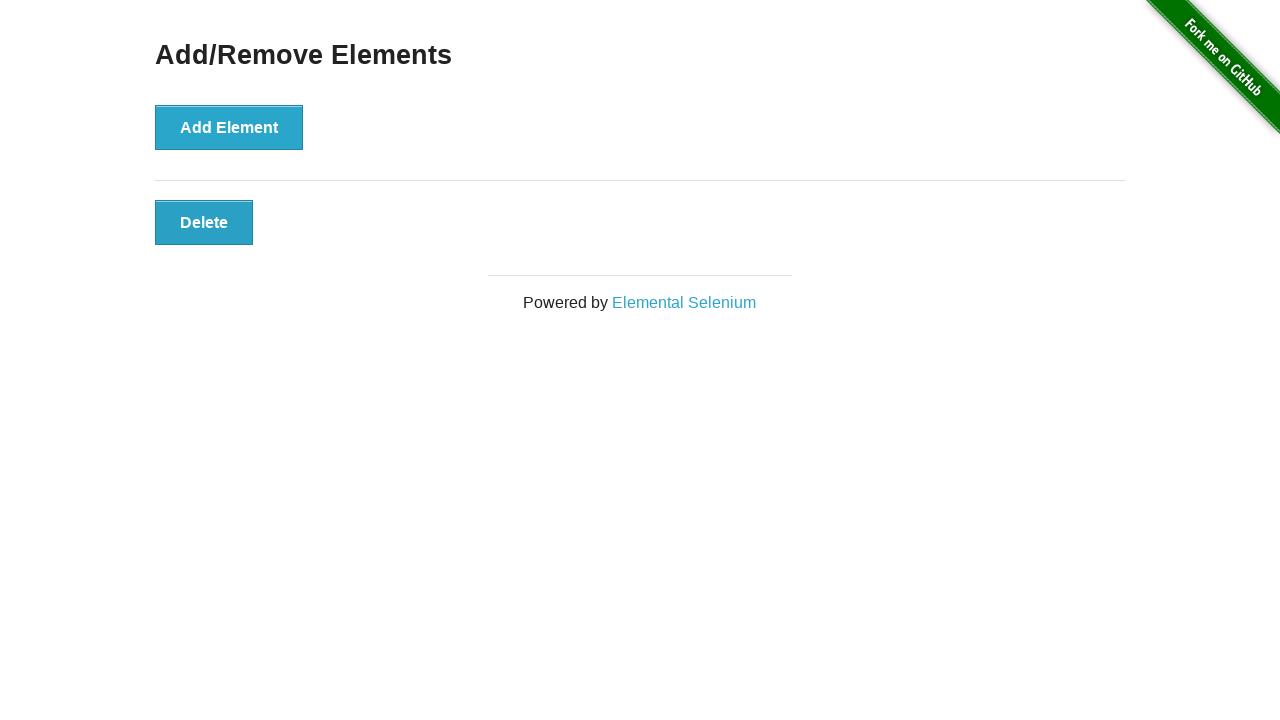

Located first 'Delete' button (removal 100/100)
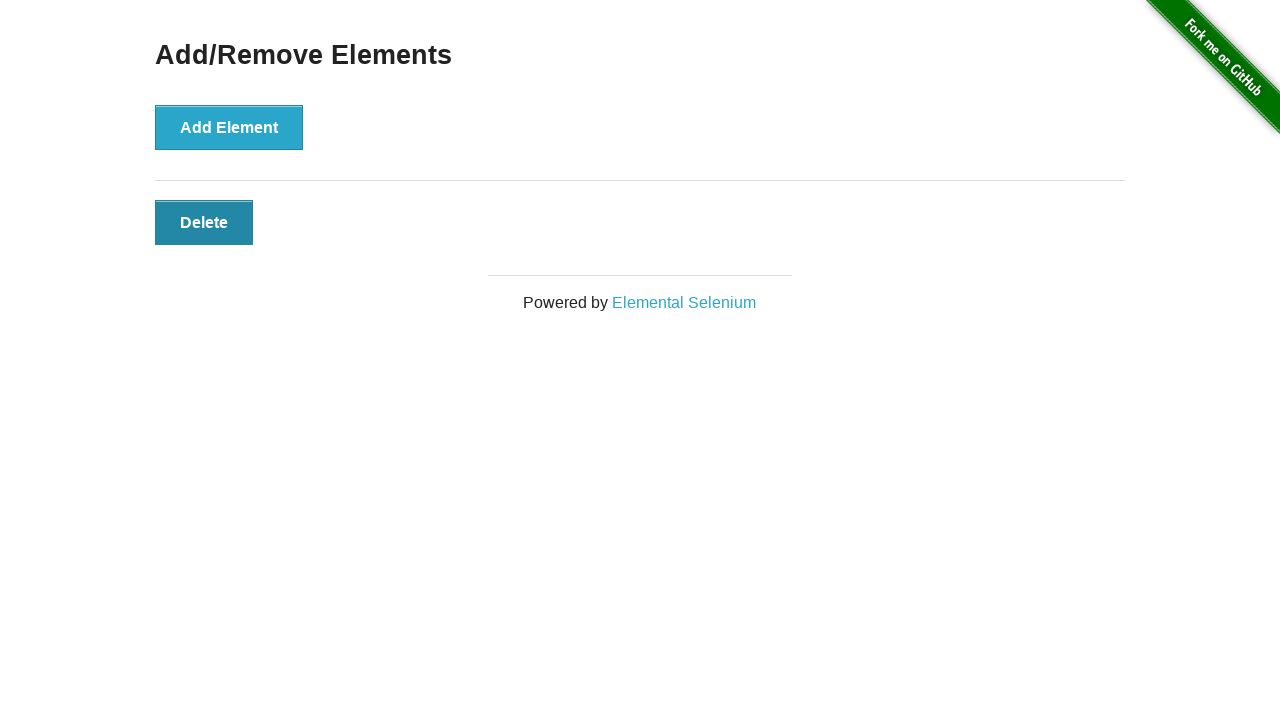

Clicked 'Delete' button to remove element (removal 100/100) at (204, 222) on .added-manually >> nth=0
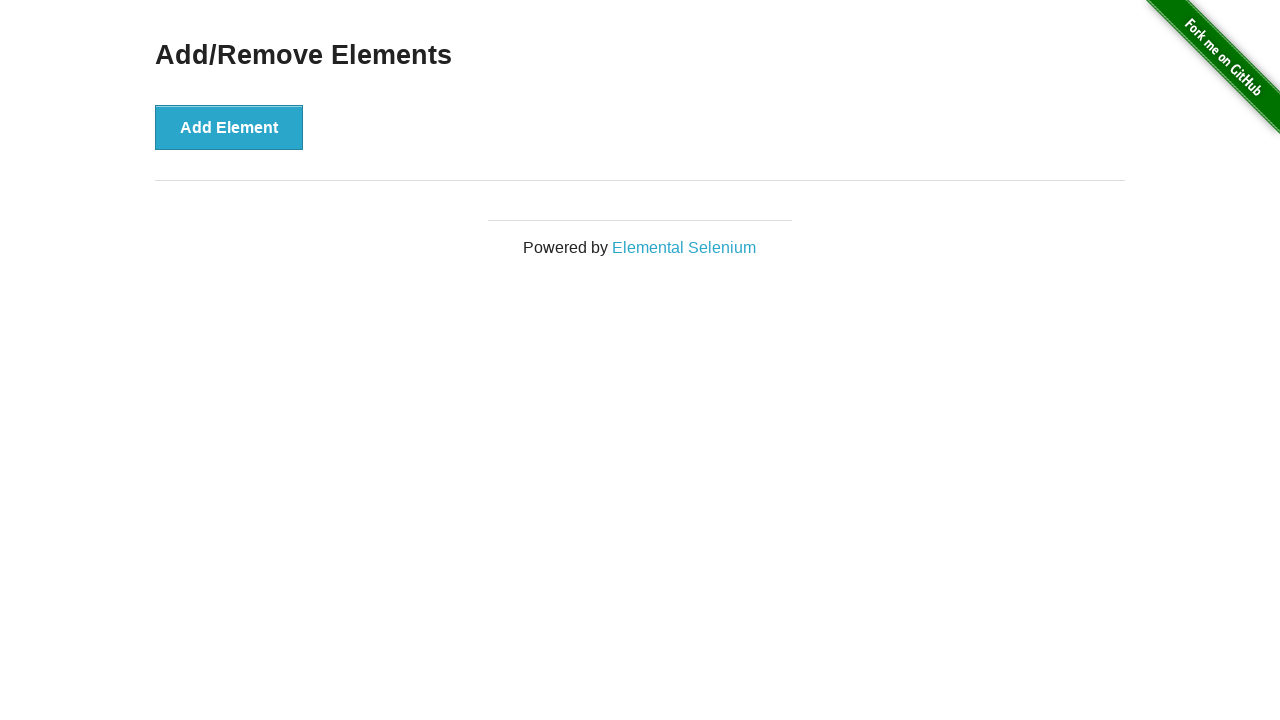

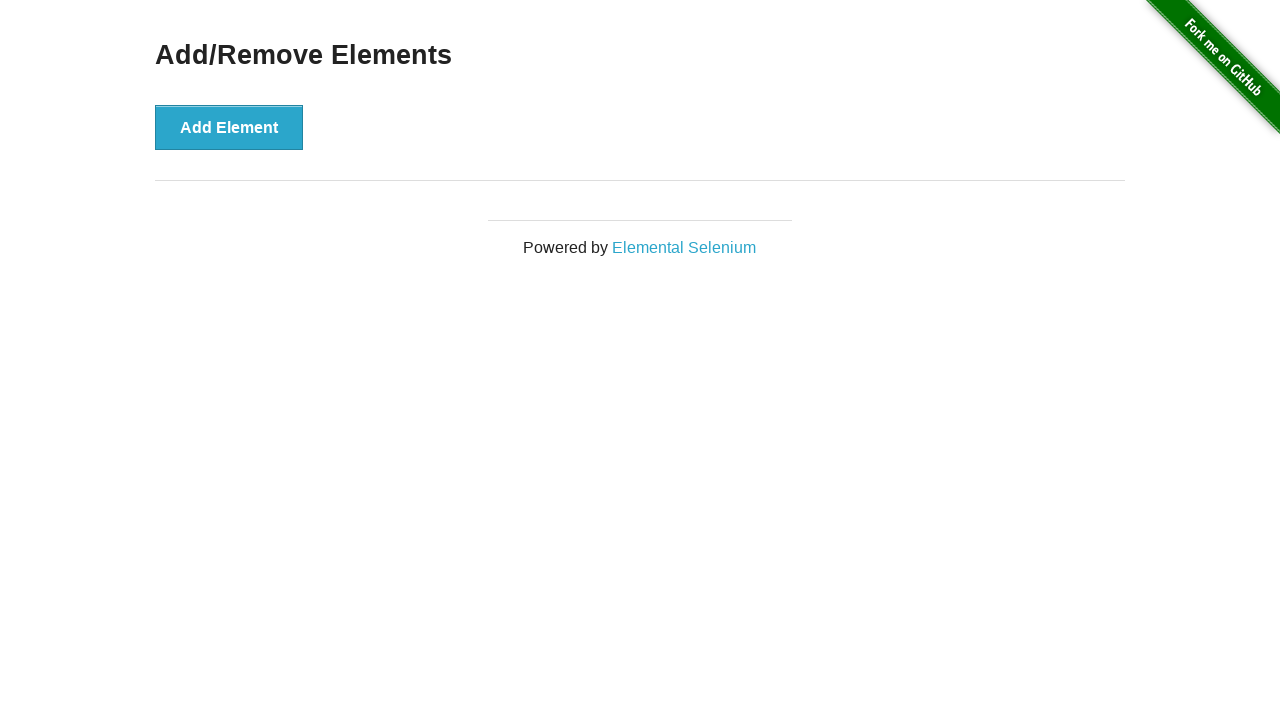